Tests the jQuery UI datepicker widget by opening the calendar, navigating to a specific month/year (December 2001), and selecting a specific date (27th).

Starting URL: https://jqueryui.com/datepicker/

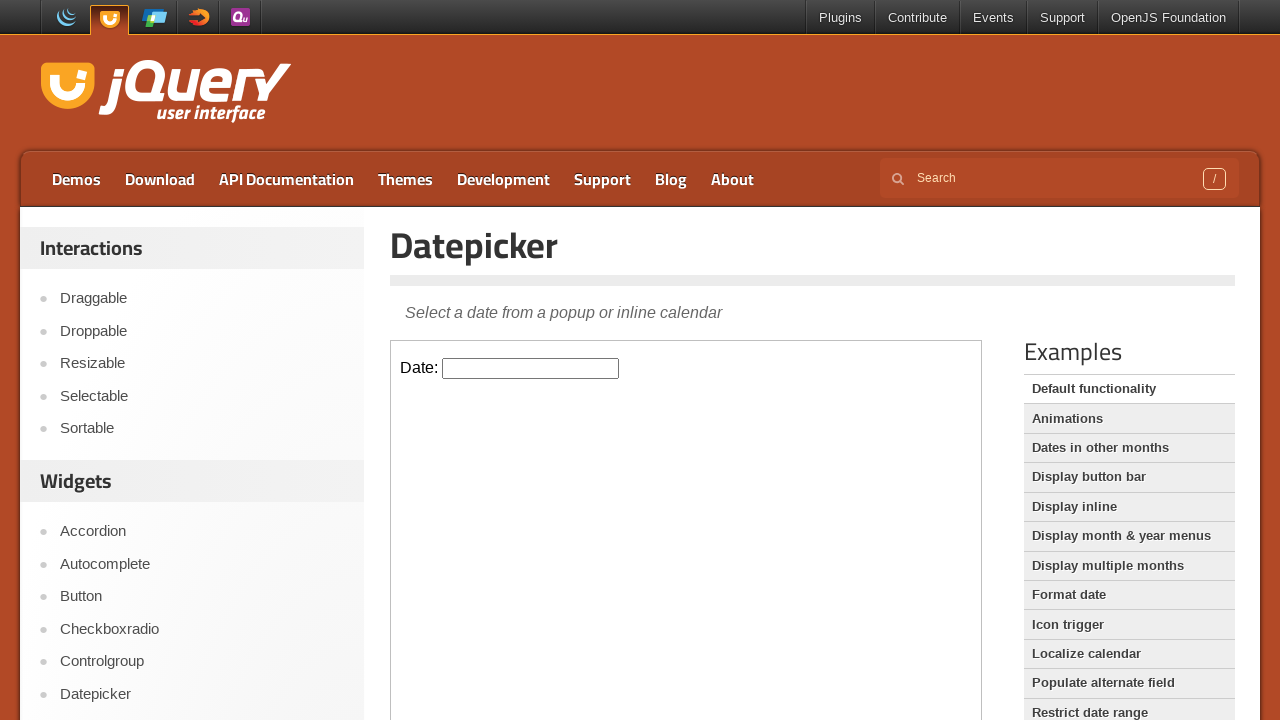

Defined target date: December 27, 2001
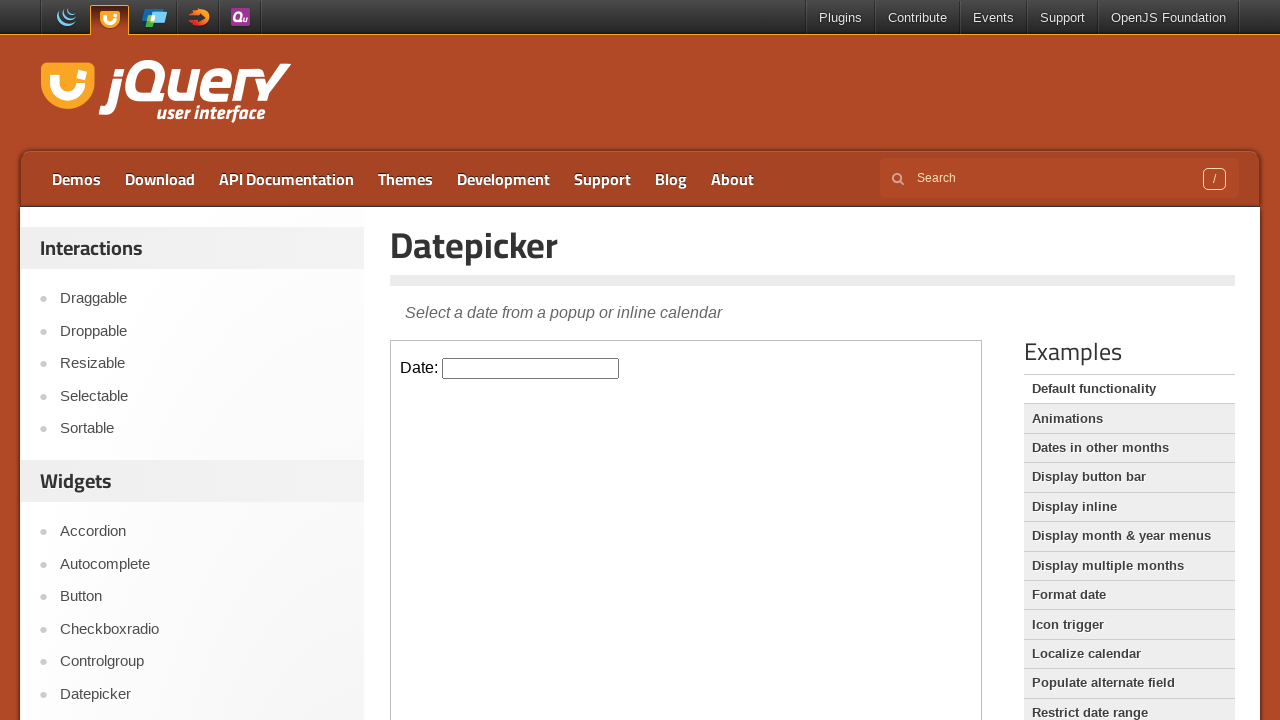

Located iframe containing the datepicker
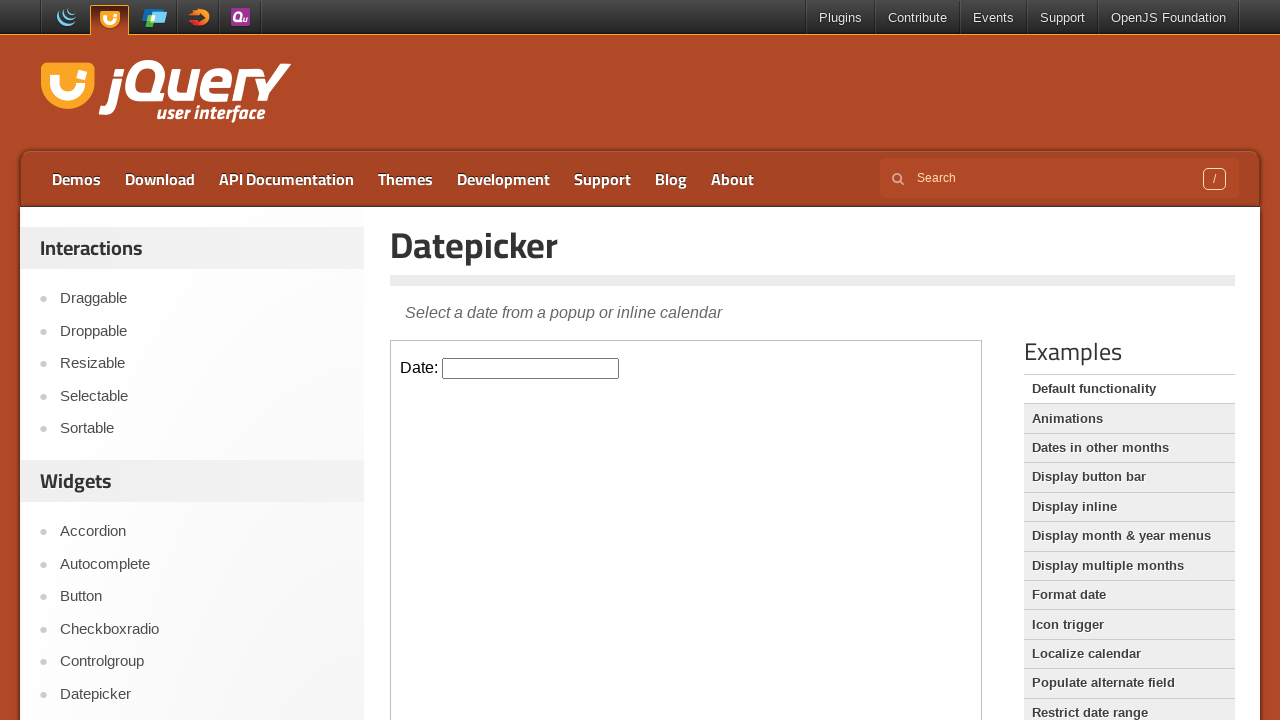

Clicked datepicker input to open calendar at (531, 368) on iframe.demo-frame >> internal:control=enter-frame >> input#datepicker
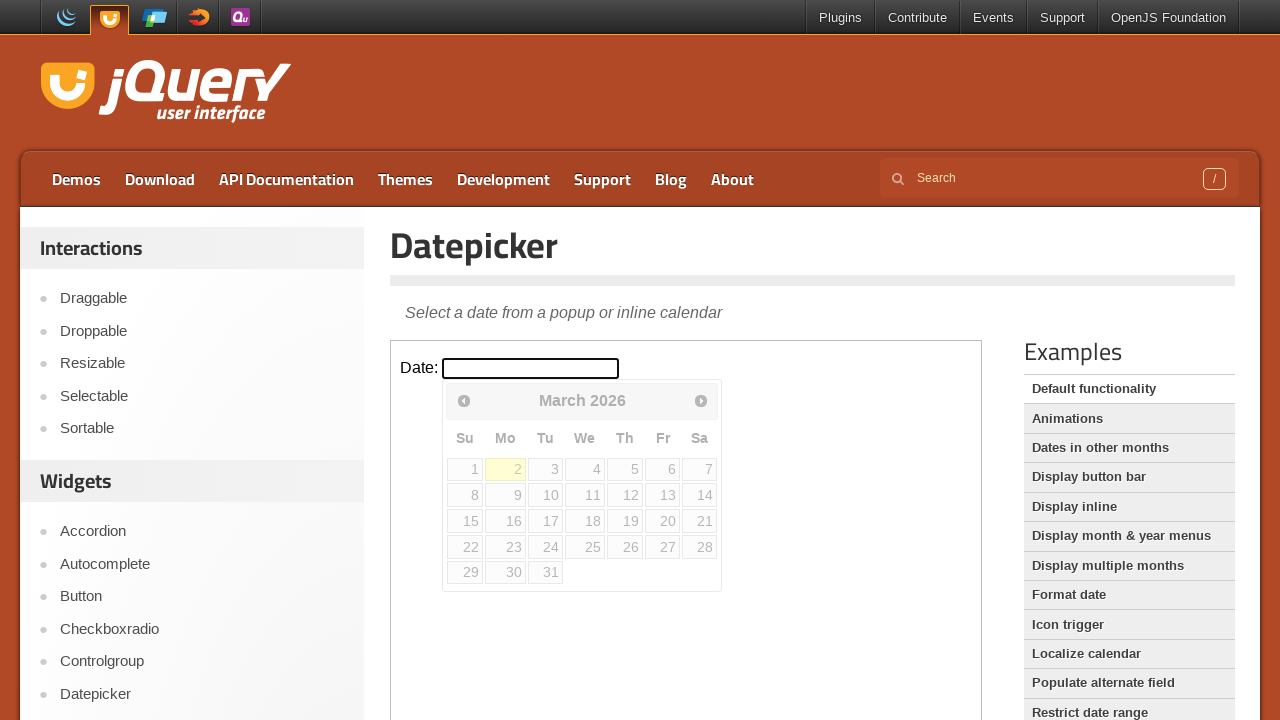

Clicked previous arrow to navigate backwards (currently at March 2026) at (464, 400) on iframe.demo-frame >> internal:control=enter-frame >> #ui-datepicker-div div a:fi
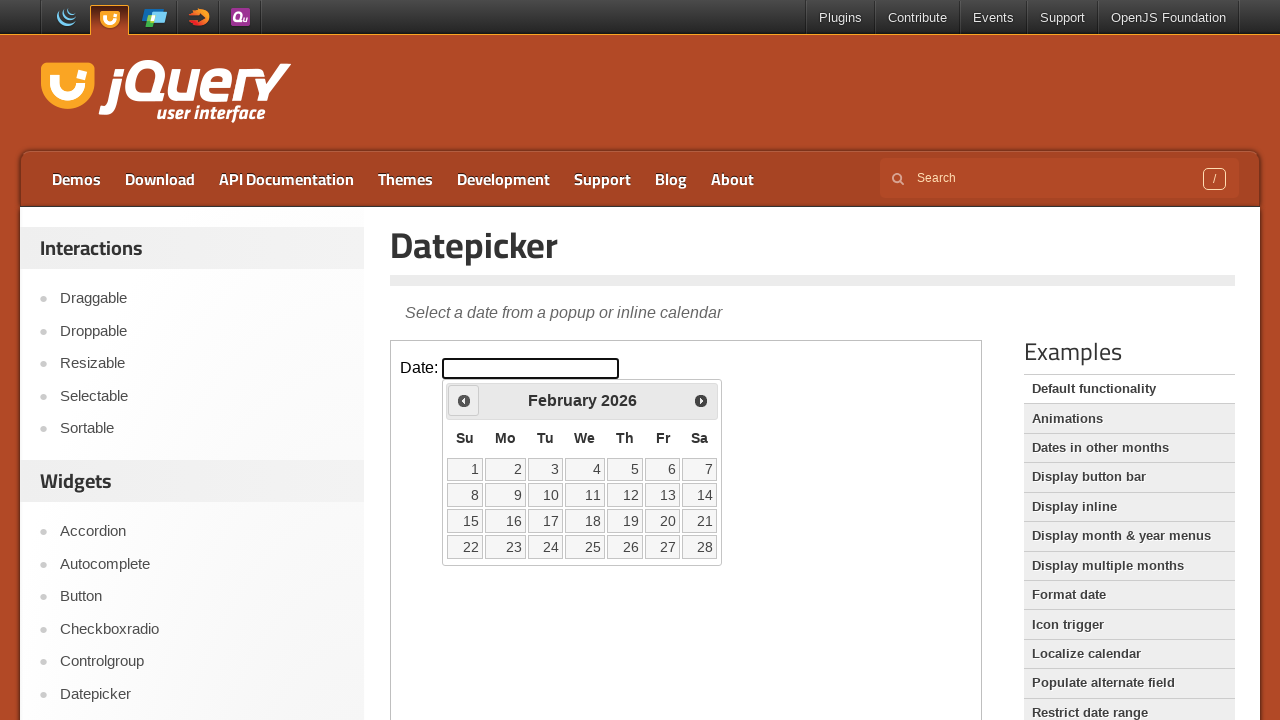

Waited 200ms for calendar to update
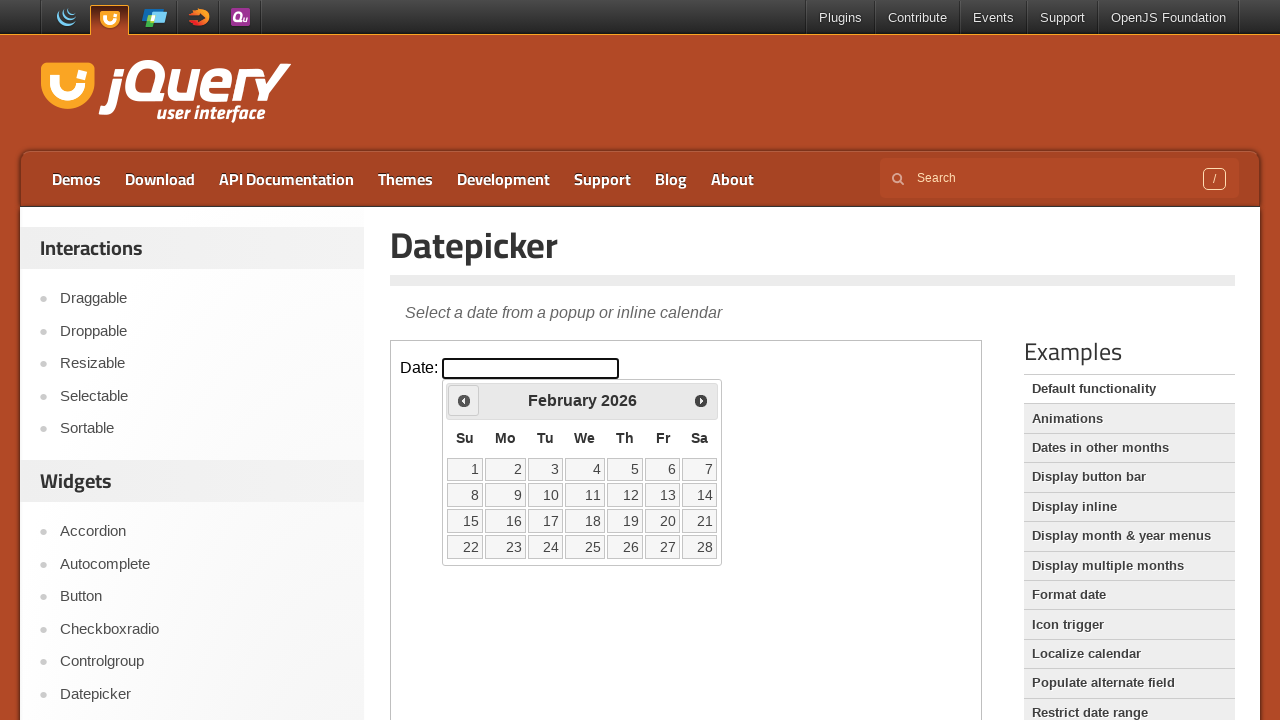

Clicked previous arrow to navigate backwards (currently at February 2026) at (464, 400) on iframe.demo-frame >> internal:control=enter-frame >> #ui-datepicker-div div a:fi
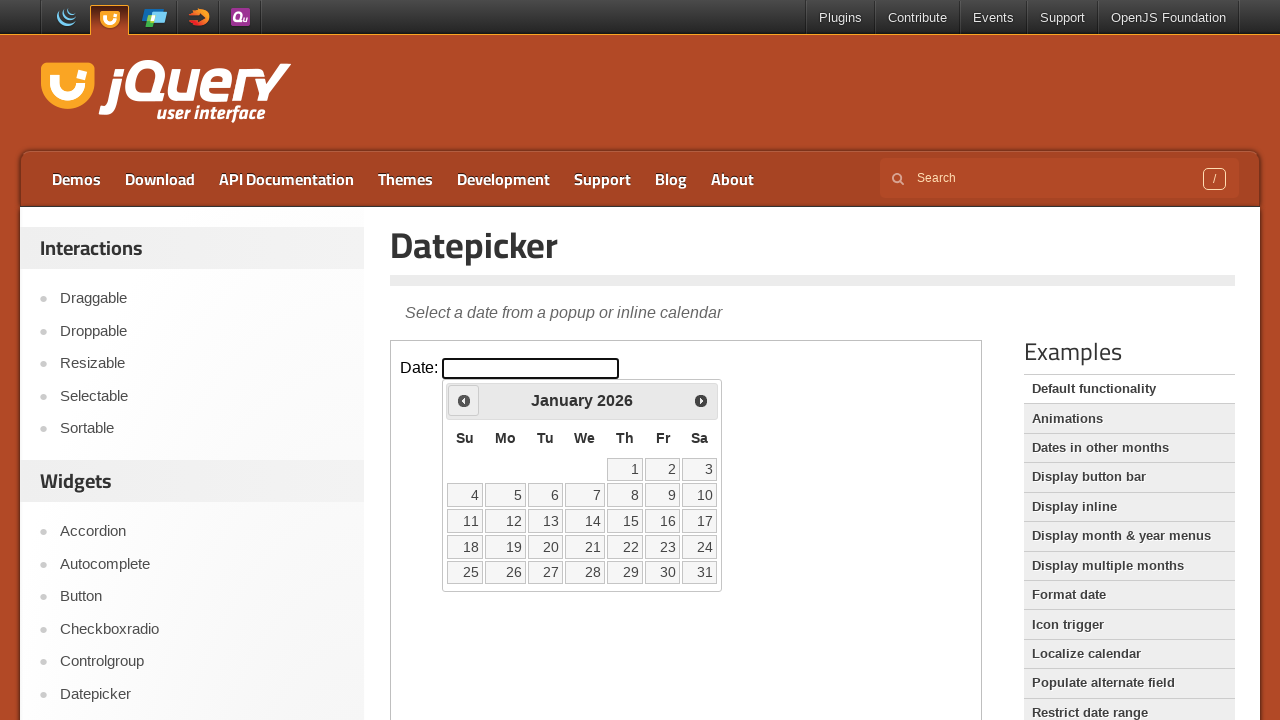

Waited 200ms for calendar to update
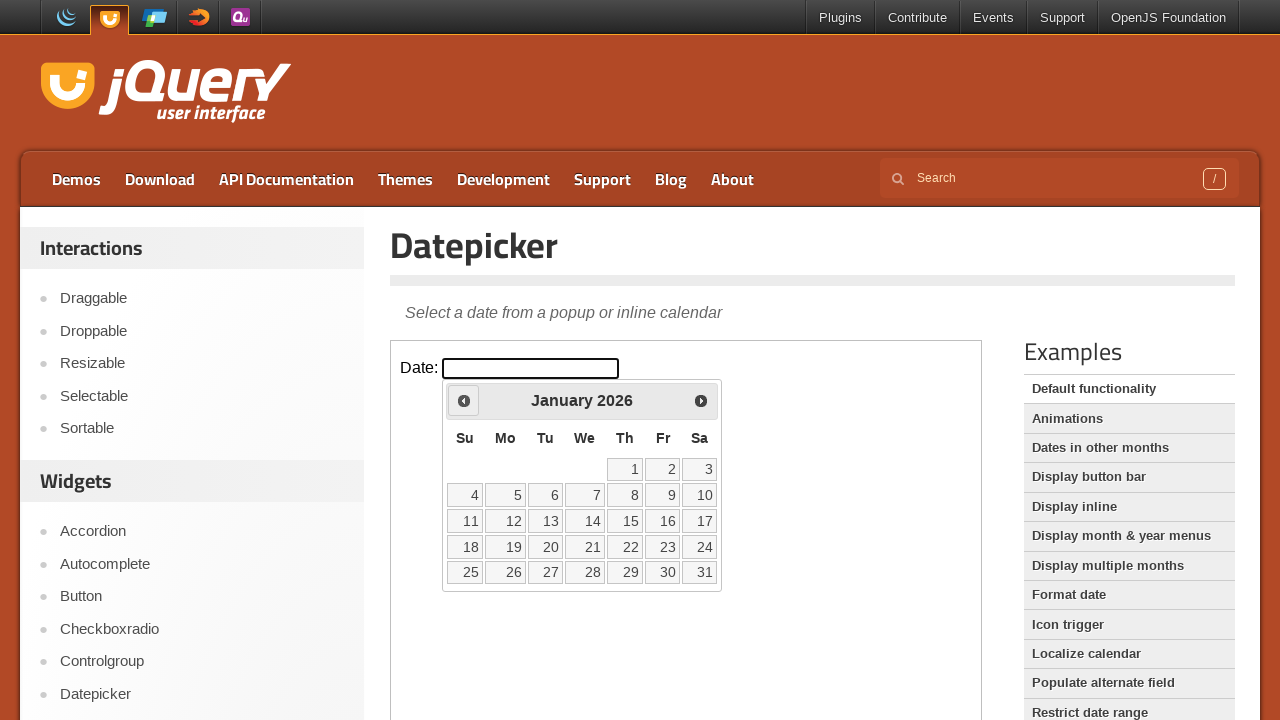

Clicked previous arrow to navigate backwards (currently at January 2026) at (464, 400) on iframe.demo-frame >> internal:control=enter-frame >> #ui-datepicker-div div a:fi
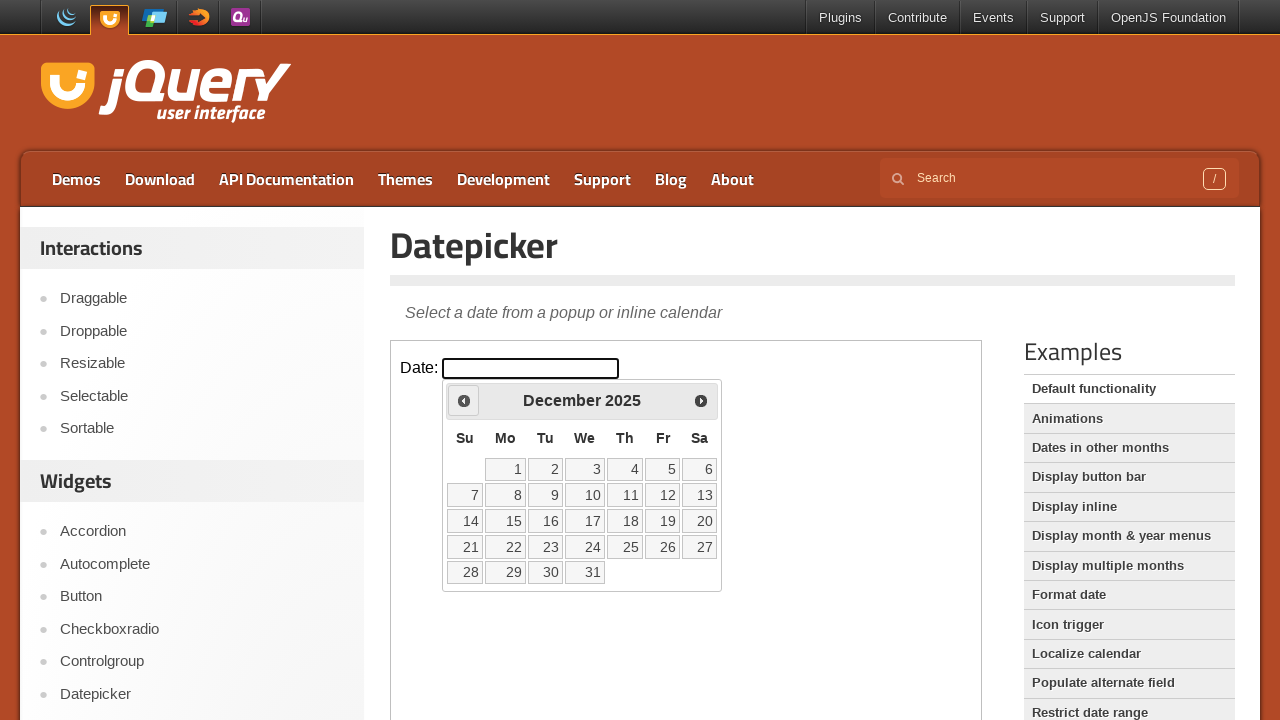

Waited 200ms for calendar to update
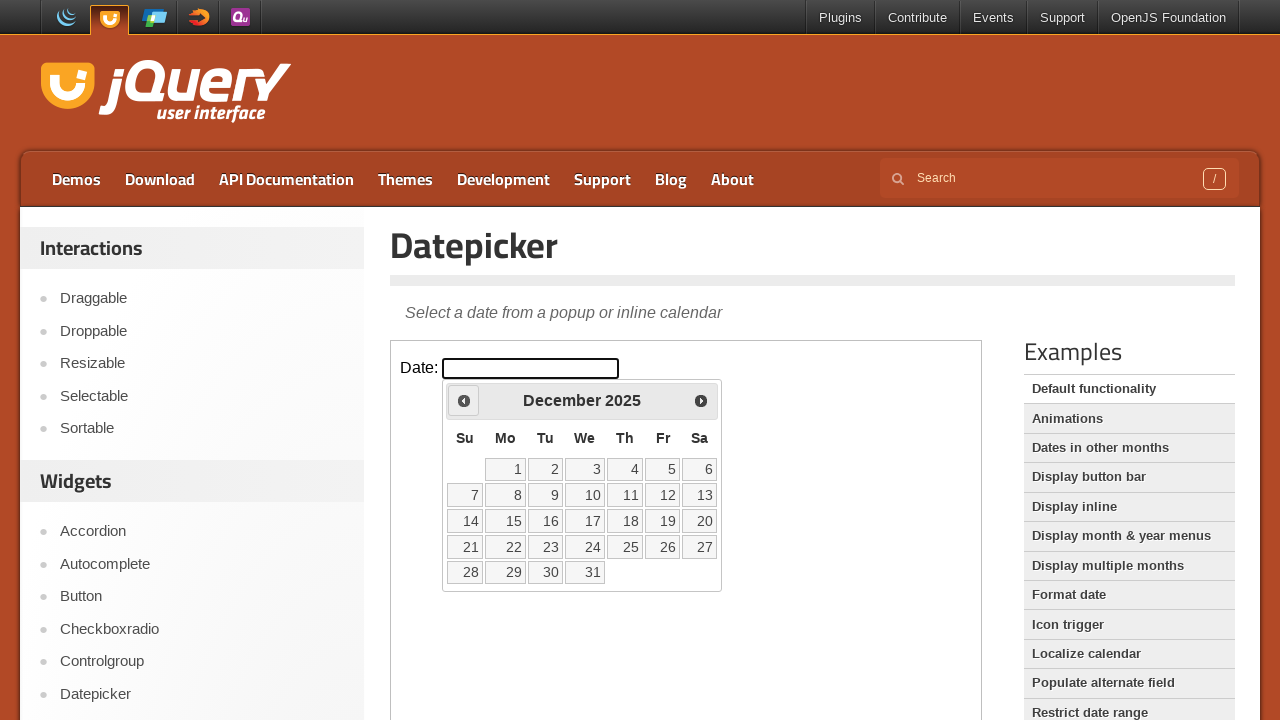

Clicked previous arrow to navigate backwards (currently at December 2025) at (464, 400) on iframe.demo-frame >> internal:control=enter-frame >> #ui-datepicker-div div a:fi
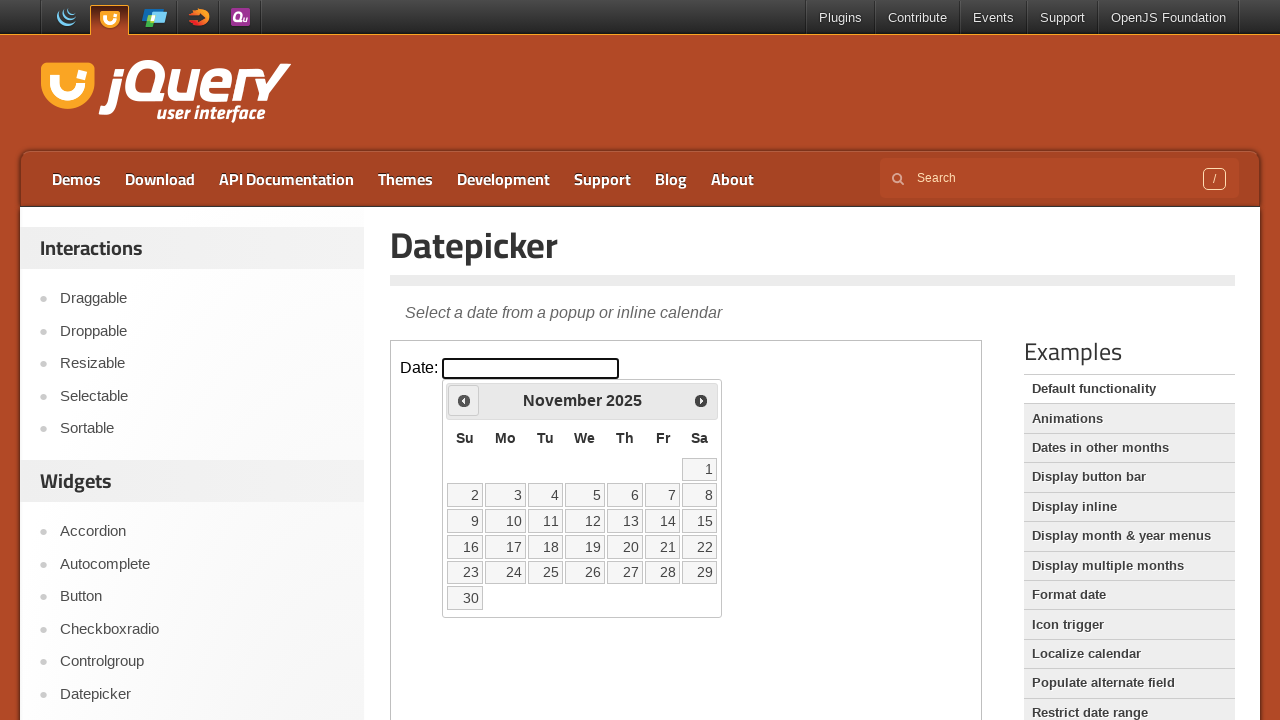

Waited 200ms for calendar to update
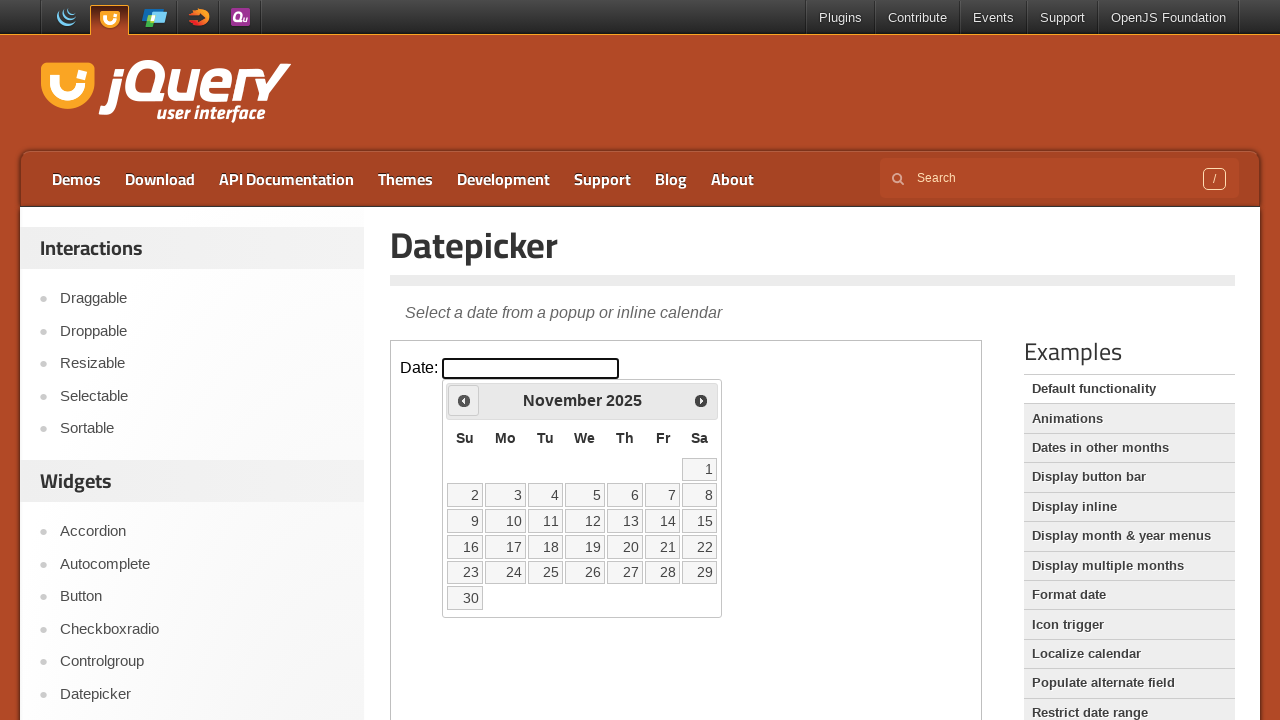

Clicked previous arrow to navigate backwards (currently at November 2025) at (464, 400) on iframe.demo-frame >> internal:control=enter-frame >> #ui-datepicker-div div a:fi
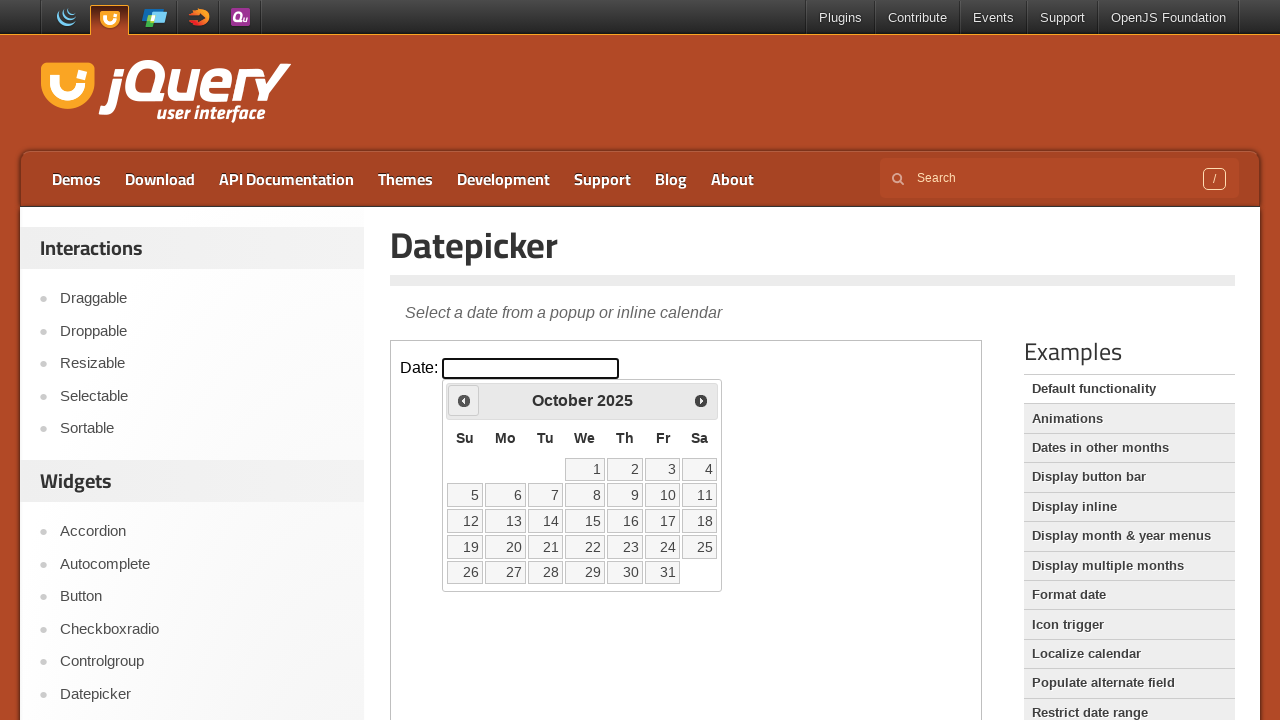

Waited 200ms for calendar to update
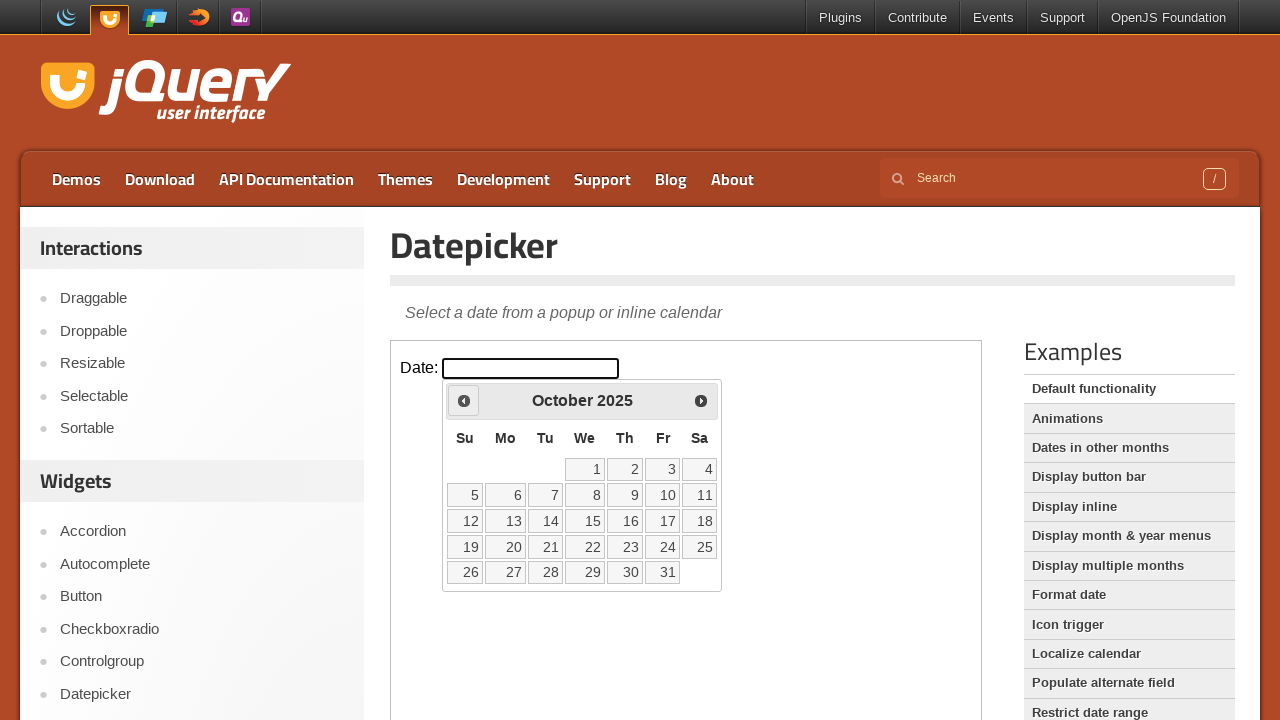

Clicked previous arrow to navigate backwards (currently at October 2025) at (464, 400) on iframe.demo-frame >> internal:control=enter-frame >> #ui-datepicker-div div a:fi
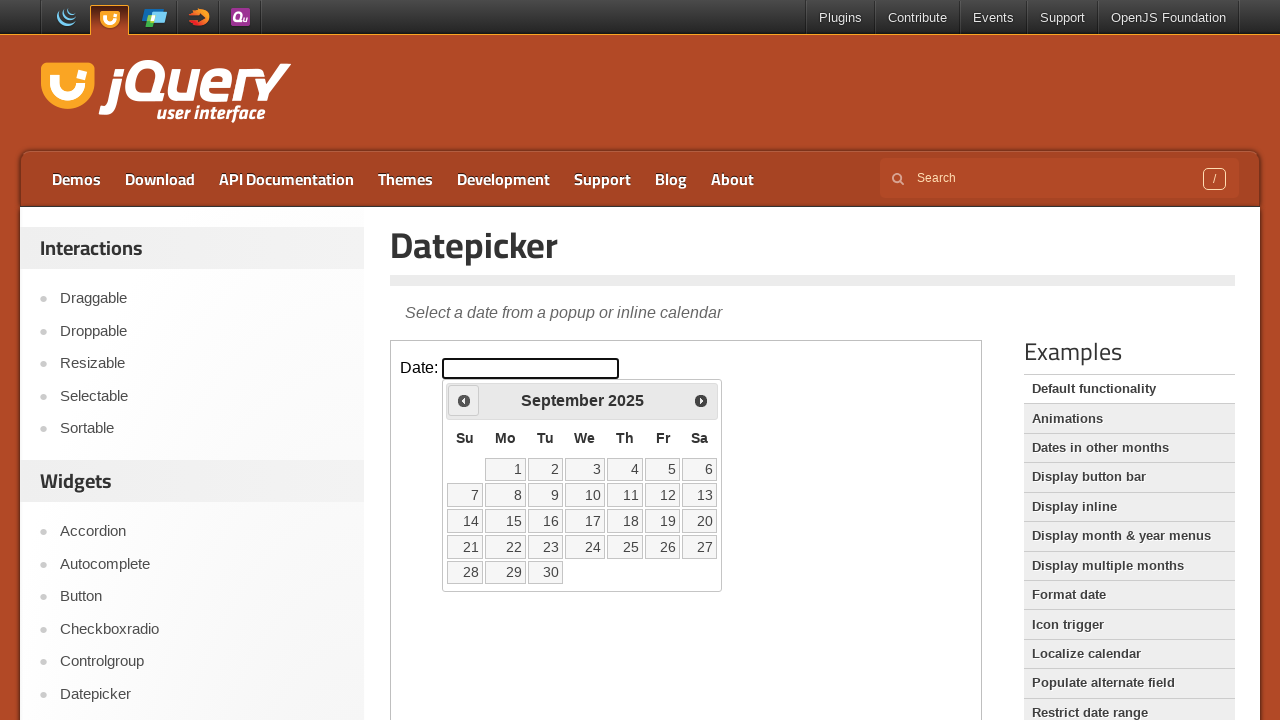

Waited 200ms for calendar to update
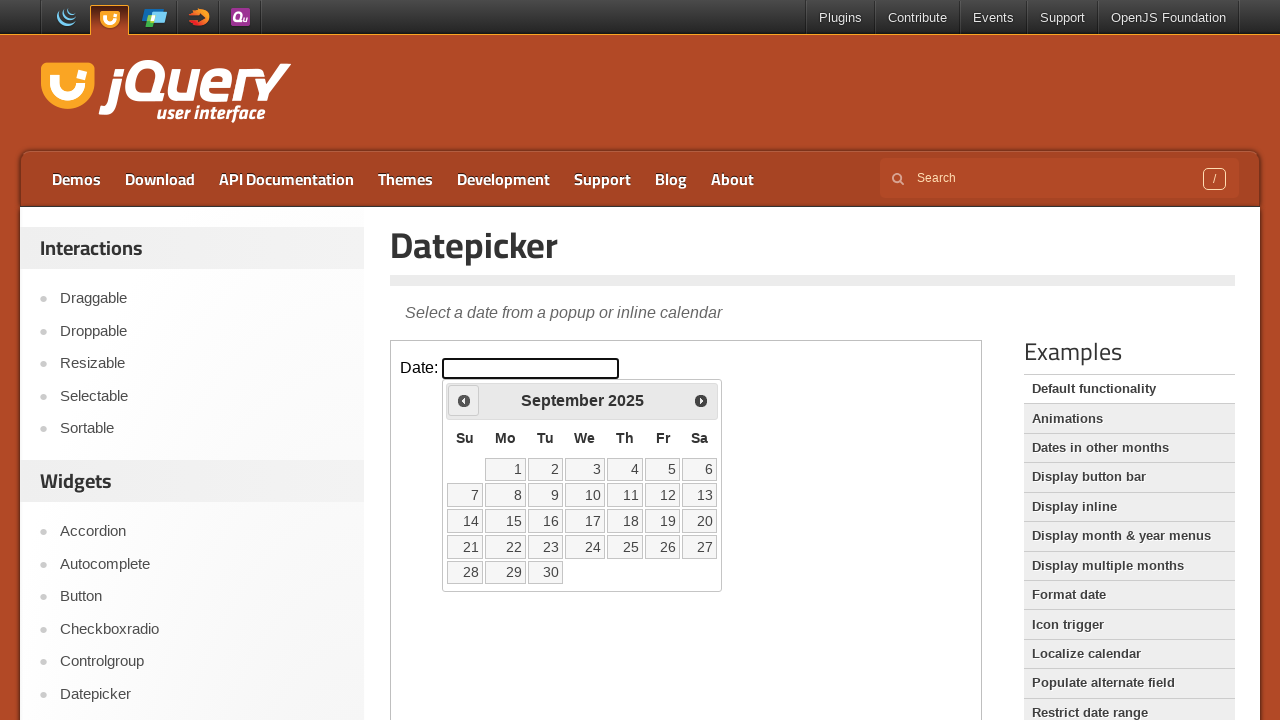

Clicked previous arrow to navigate backwards (currently at September 2025) at (464, 400) on iframe.demo-frame >> internal:control=enter-frame >> #ui-datepicker-div div a:fi
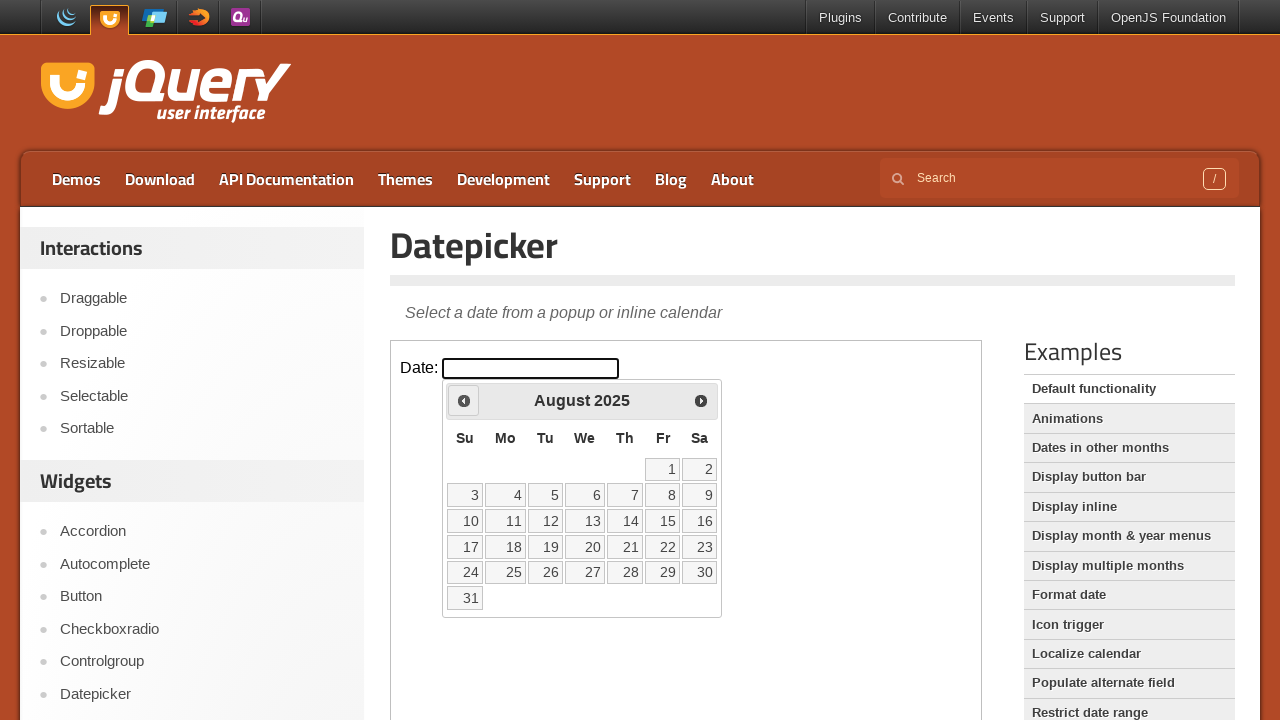

Waited 200ms for calendar to update
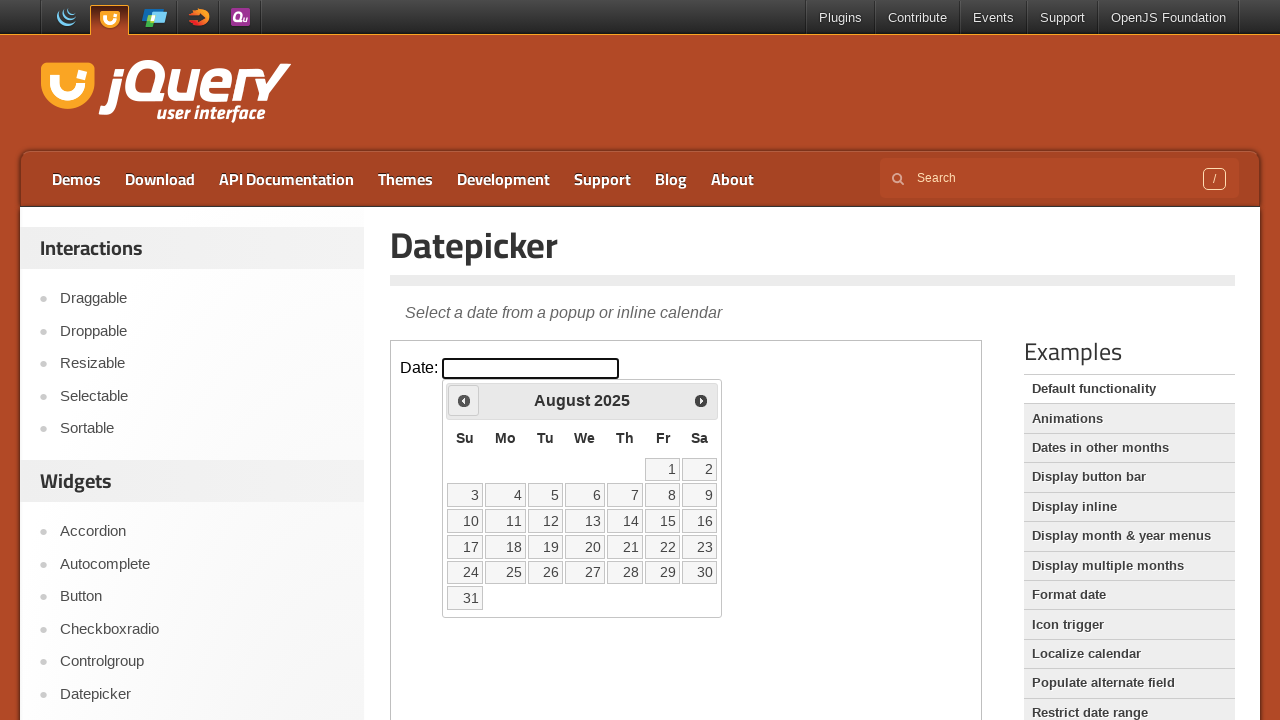

Clicked previous arrow to navigate backwards (currently at August 2025) at (464, 400) on iframe.demo-frame >> internal:control=enter-frame >> #ui-datepicker-div div a:fi
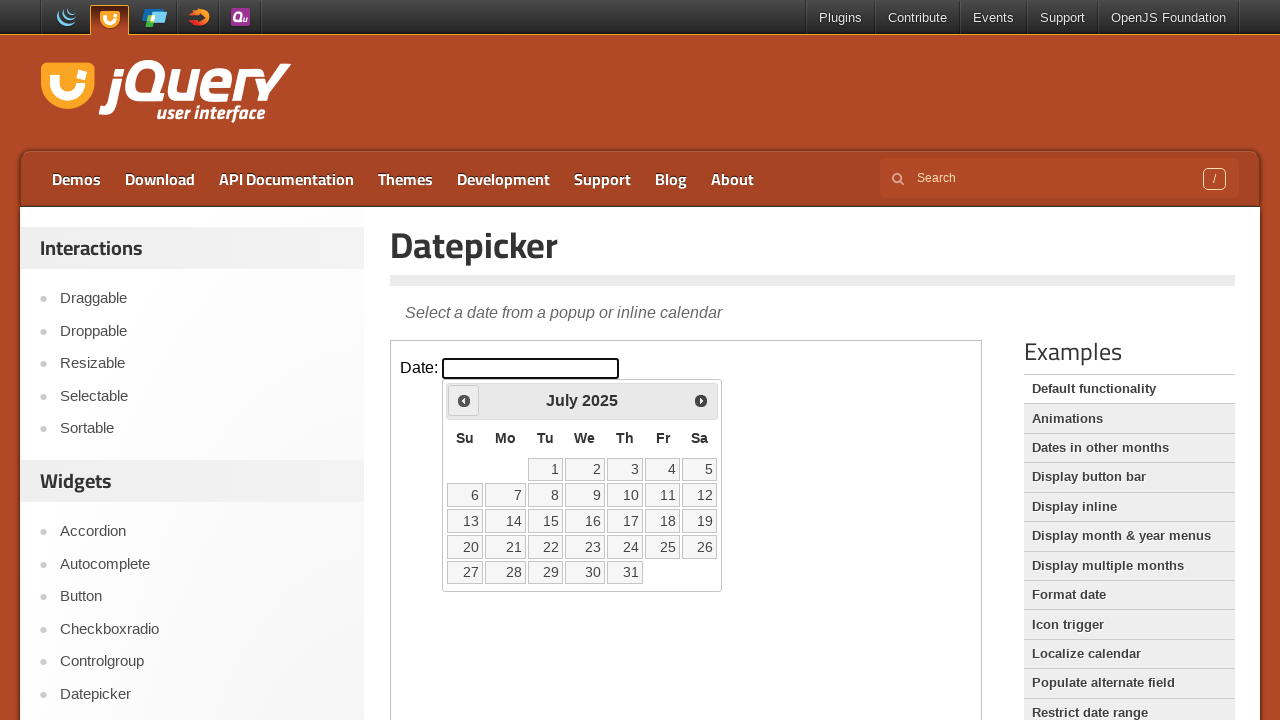

Waited 200ms for calendar to update
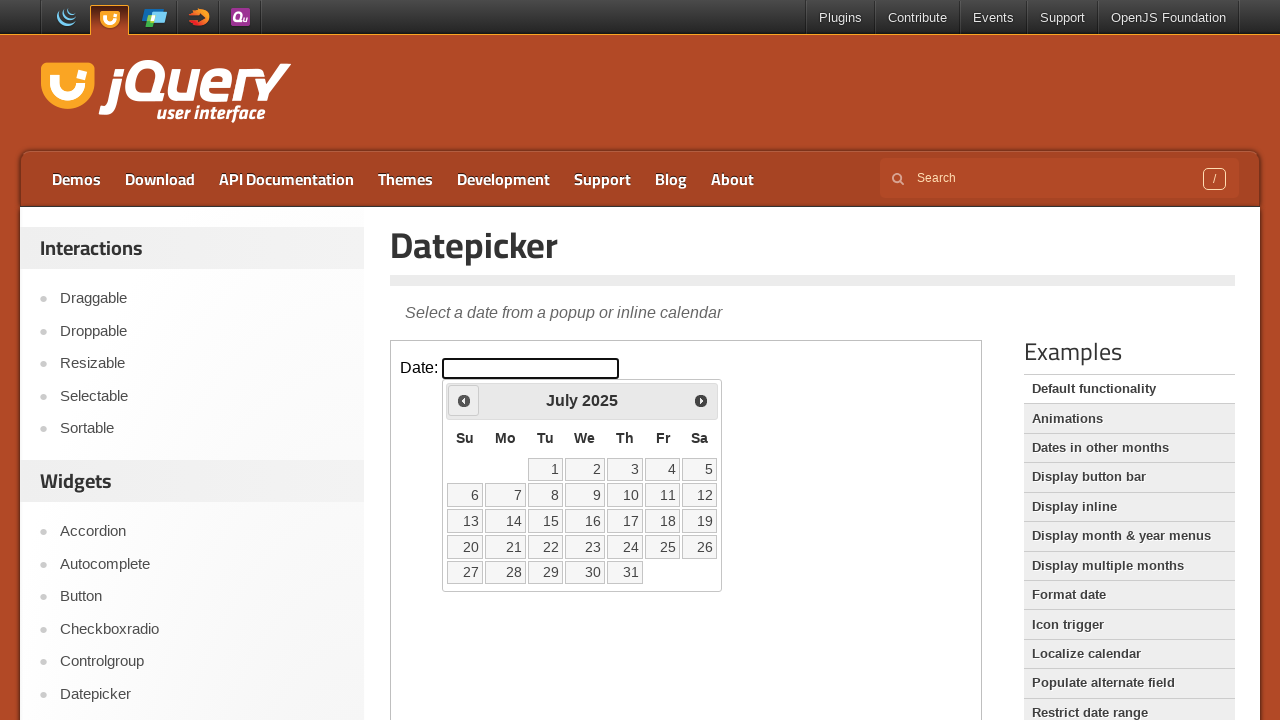

Clicked previous arrow to navigate backwards (currently at July 2025) at (464, 400) on iframe.demo-frame >> internal:control=enter-frame >> #ui-datepicker-div div a:fi
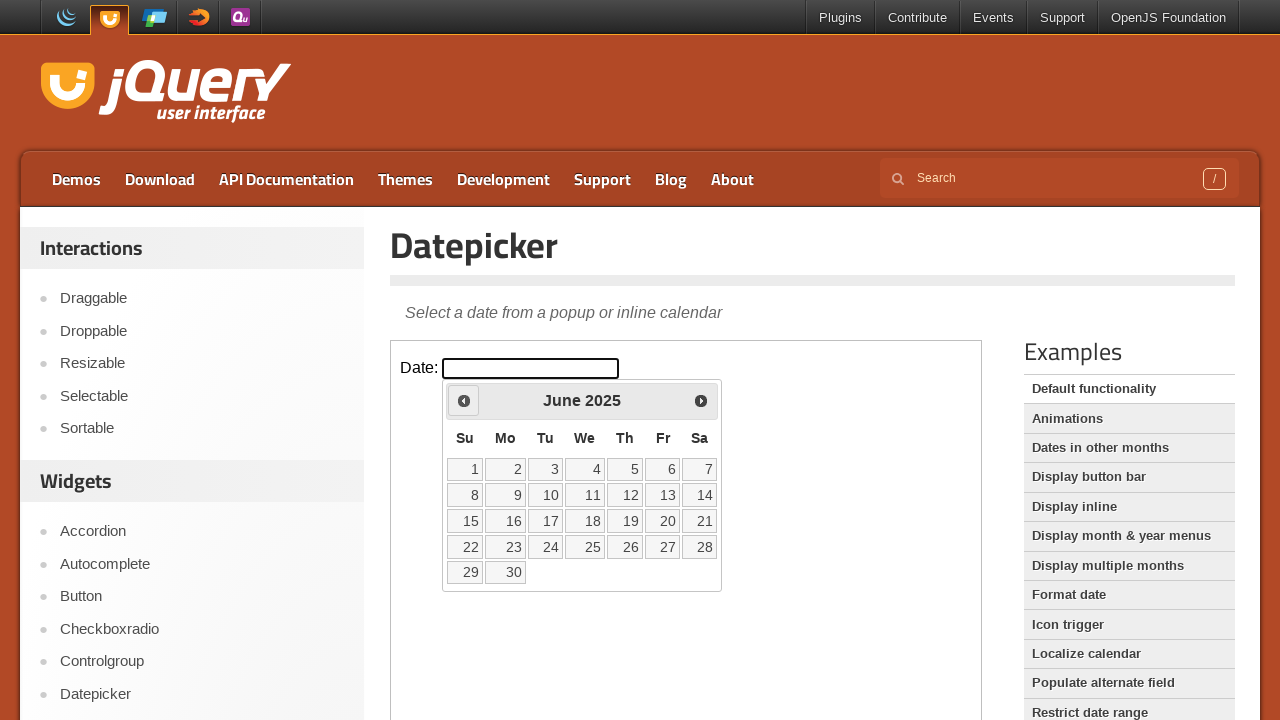

Waited 200ms for calendar to update
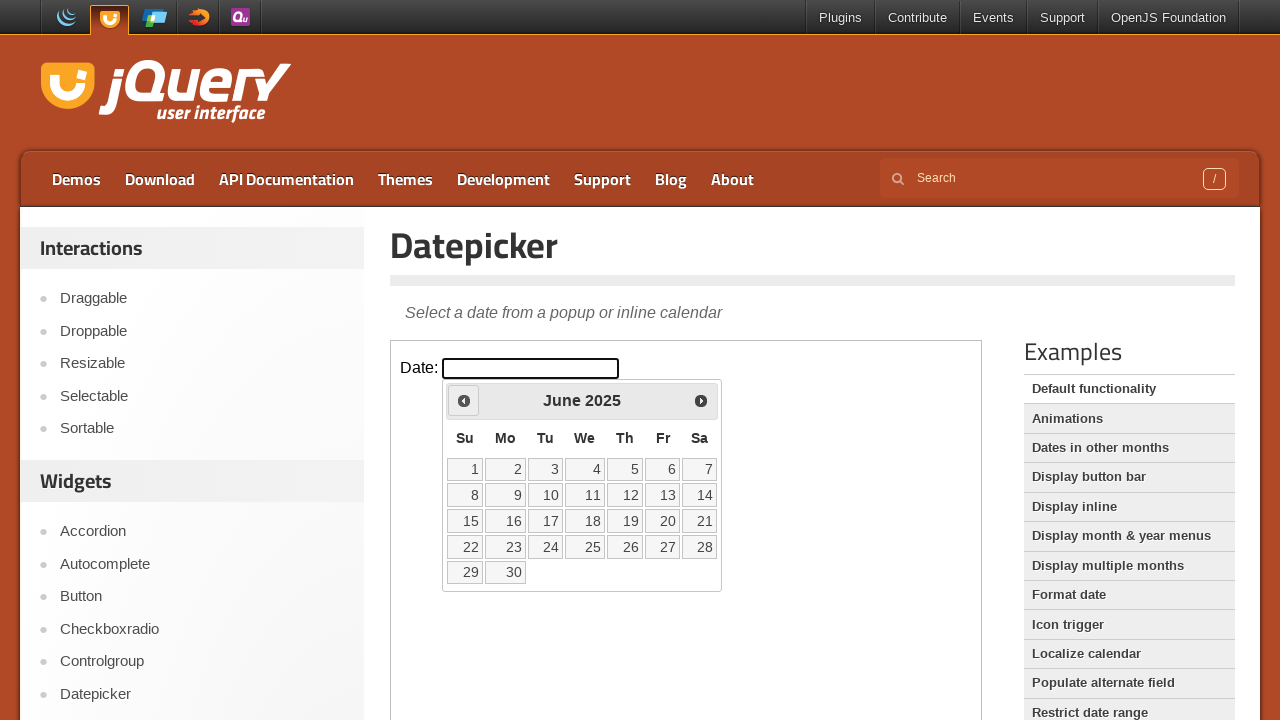

Clicked previous arrow to navigate backwards (currently at June 2025) at (464, 400) on iframe.demo-frame >> internal:control=enter-frame >> #ui-datepicker-div div a:fi
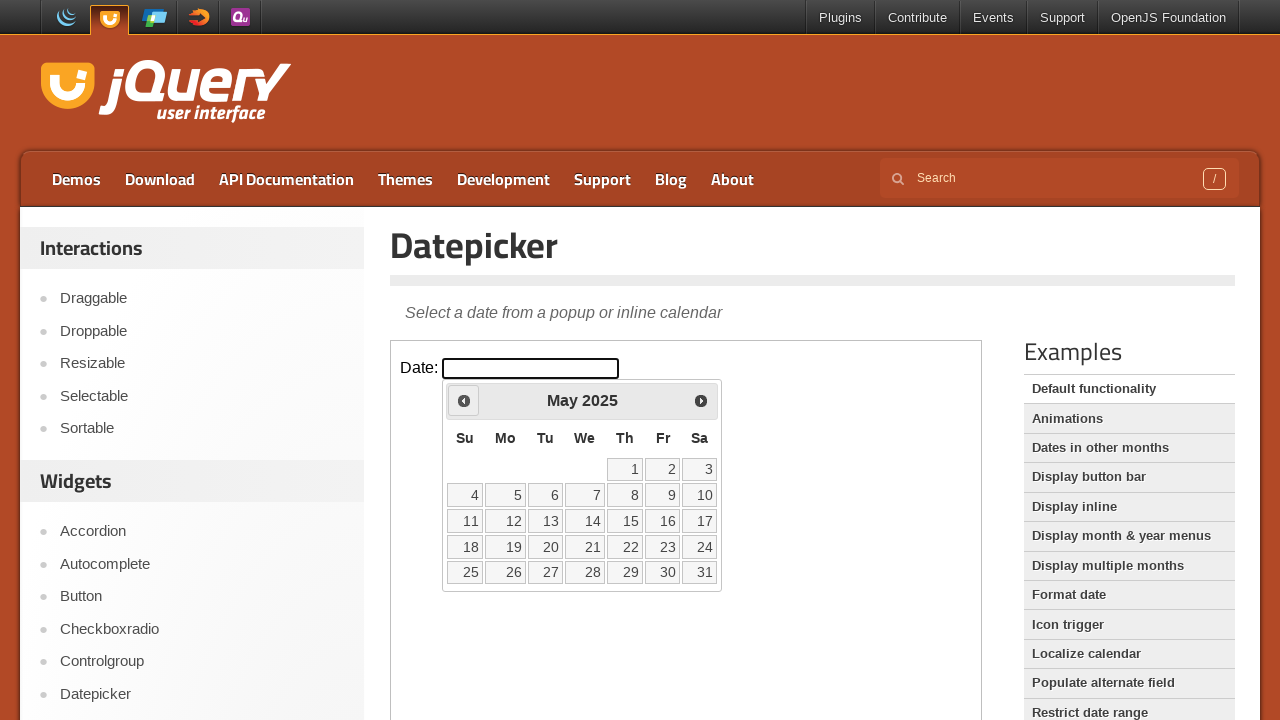

Waited 200ms for calendar to update
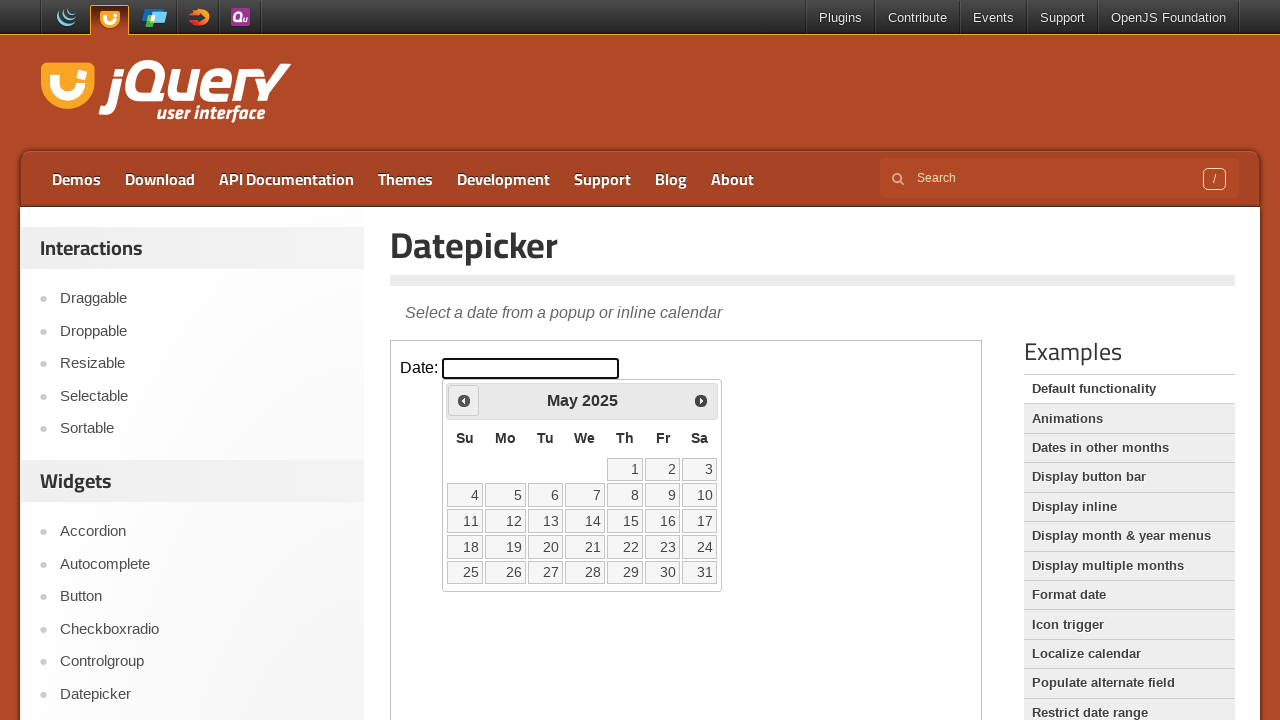

Clicked previous arrow to navigate backwards (currently at May 2025) at (464, 400) on iframe.demo-frame >> internal:control=enter-frame >> #ui-datepicker-div div a:fi
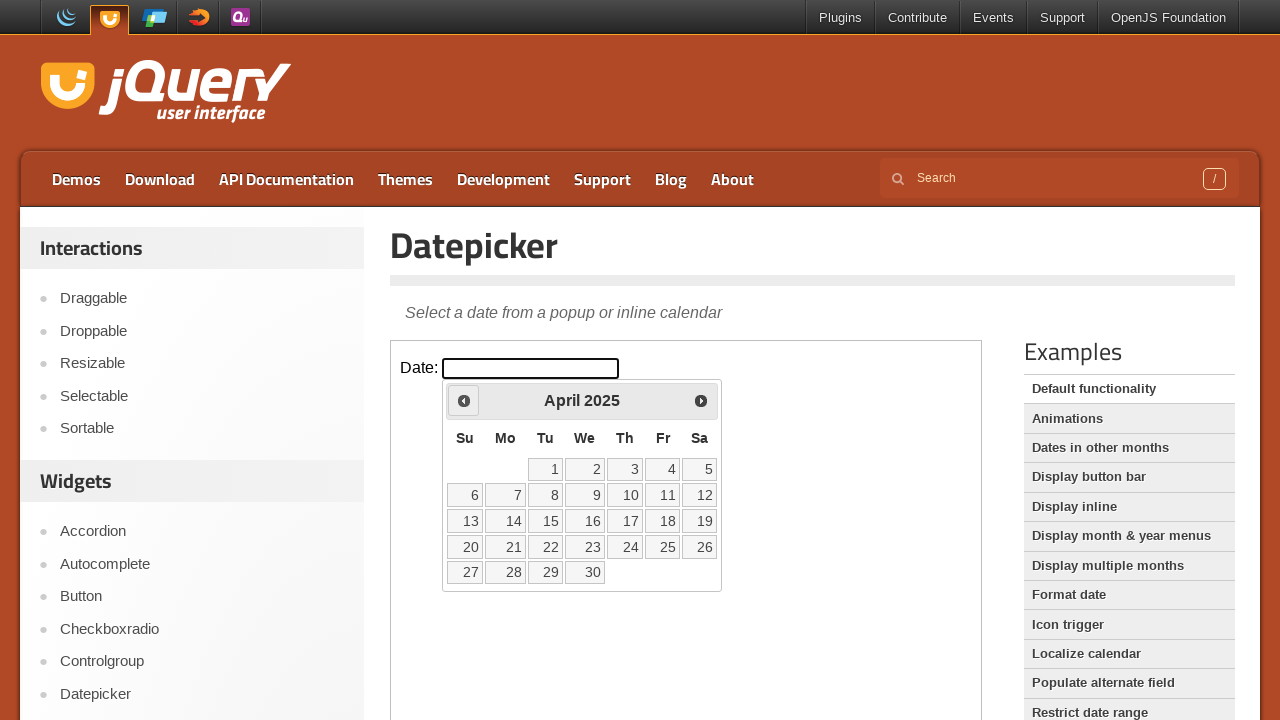

Waited 200ms for calendar to update
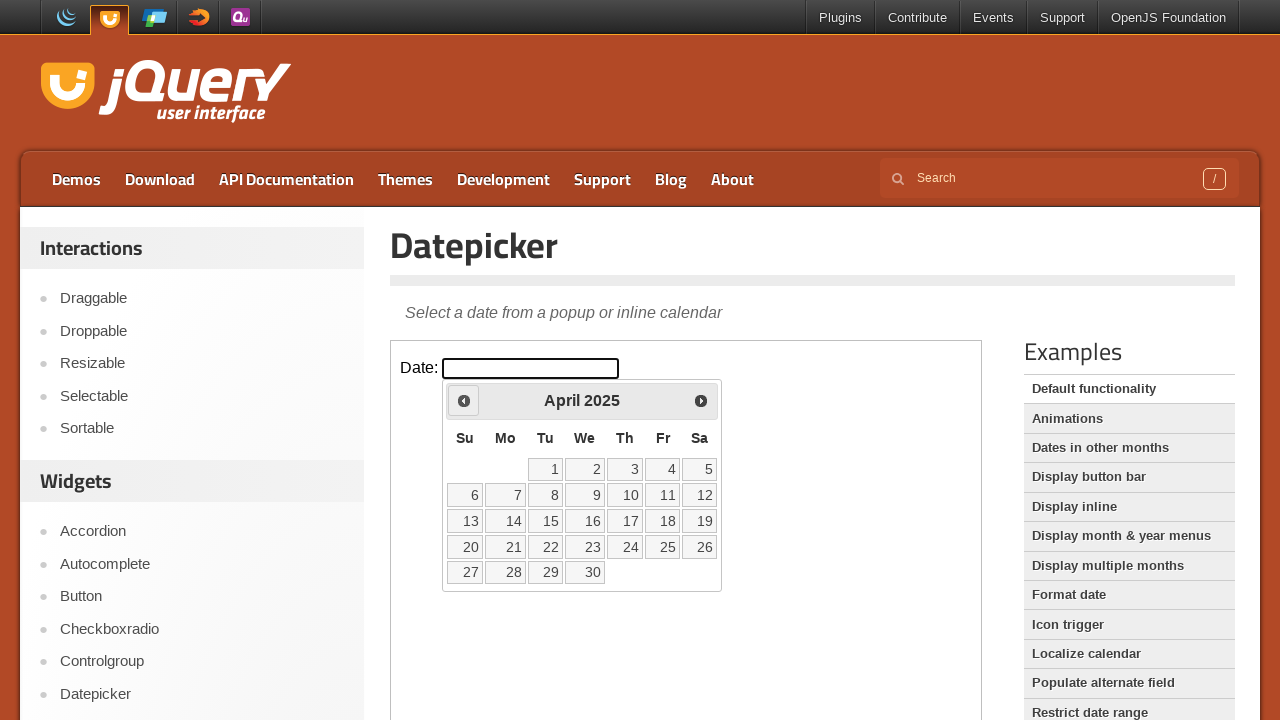

Clicked previous arrow to navigate backwards (currently at April 2025) at (464, 400) on iframe.demo-frame >> internal:control=enter-frame >> #ui-datepicker-div div a:fi
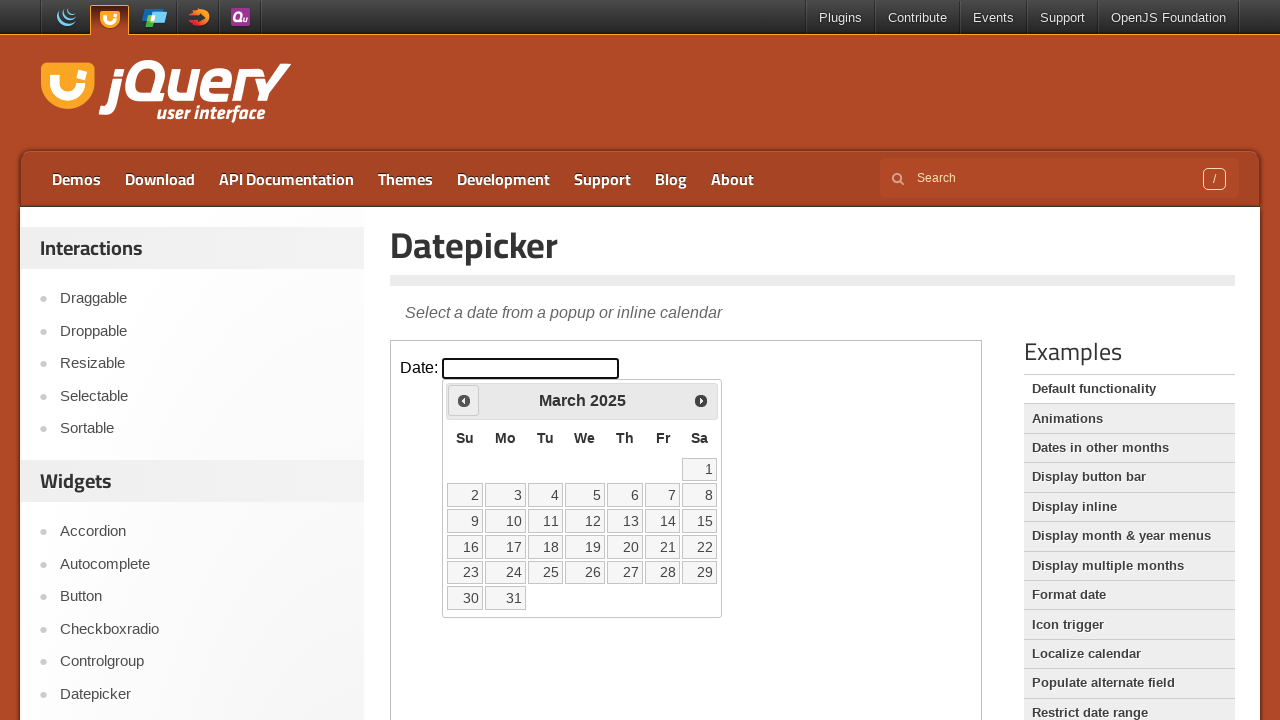

Waited 200ms for calendar to update
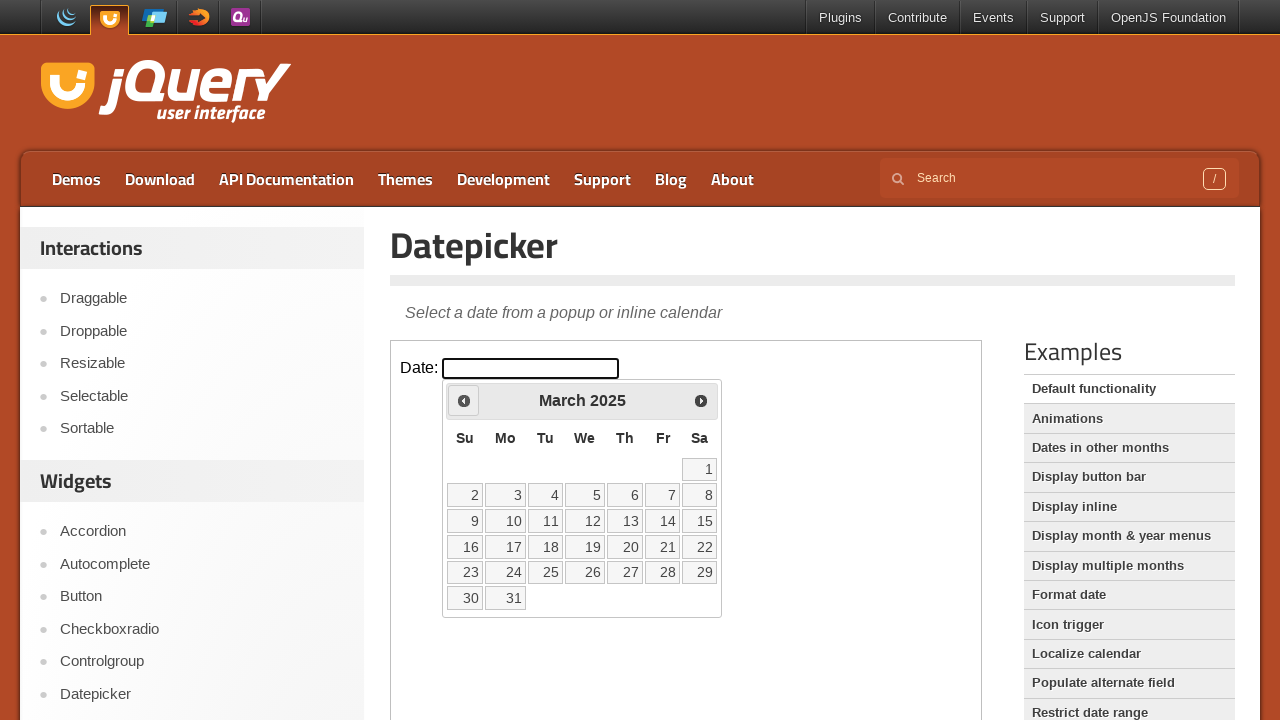

Clicked previous arrow to navigate backwards (currently at March 2025) at (464, 400) on iframe.demo-frame >> internal:control=enter-frame >> #ui-datepicker-div div a:fi
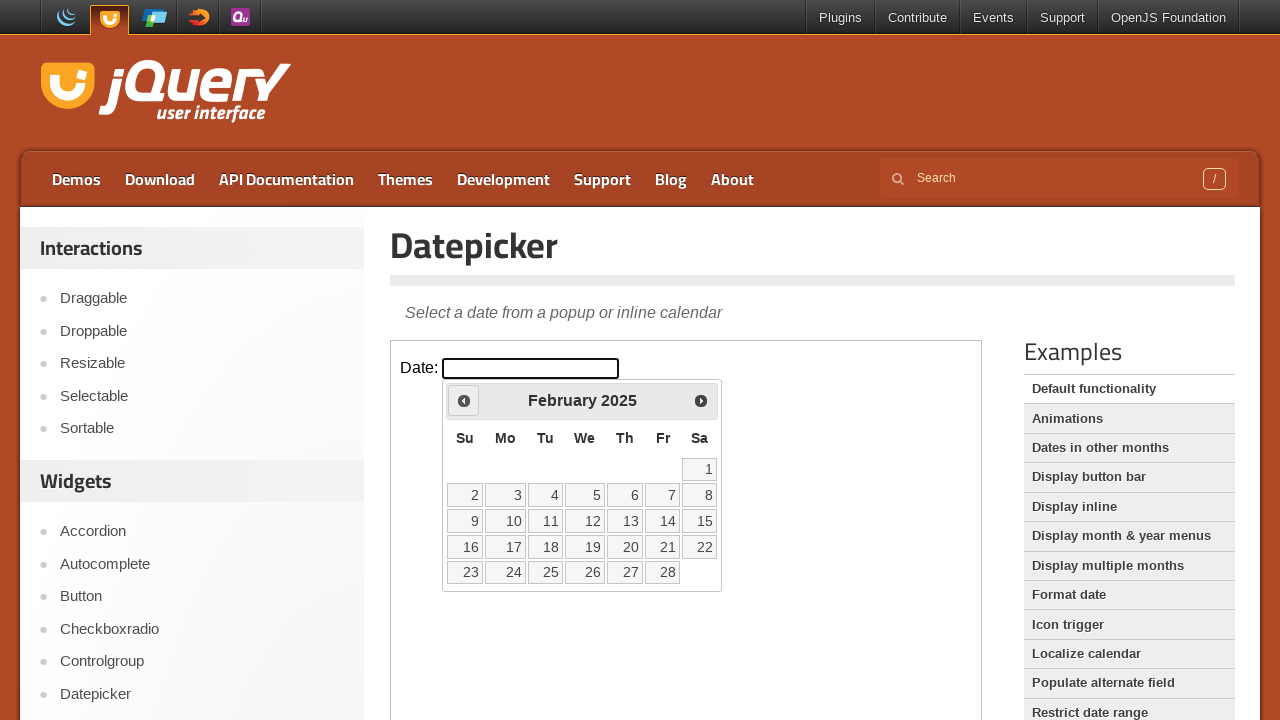

Waited 200ms for calendar to update
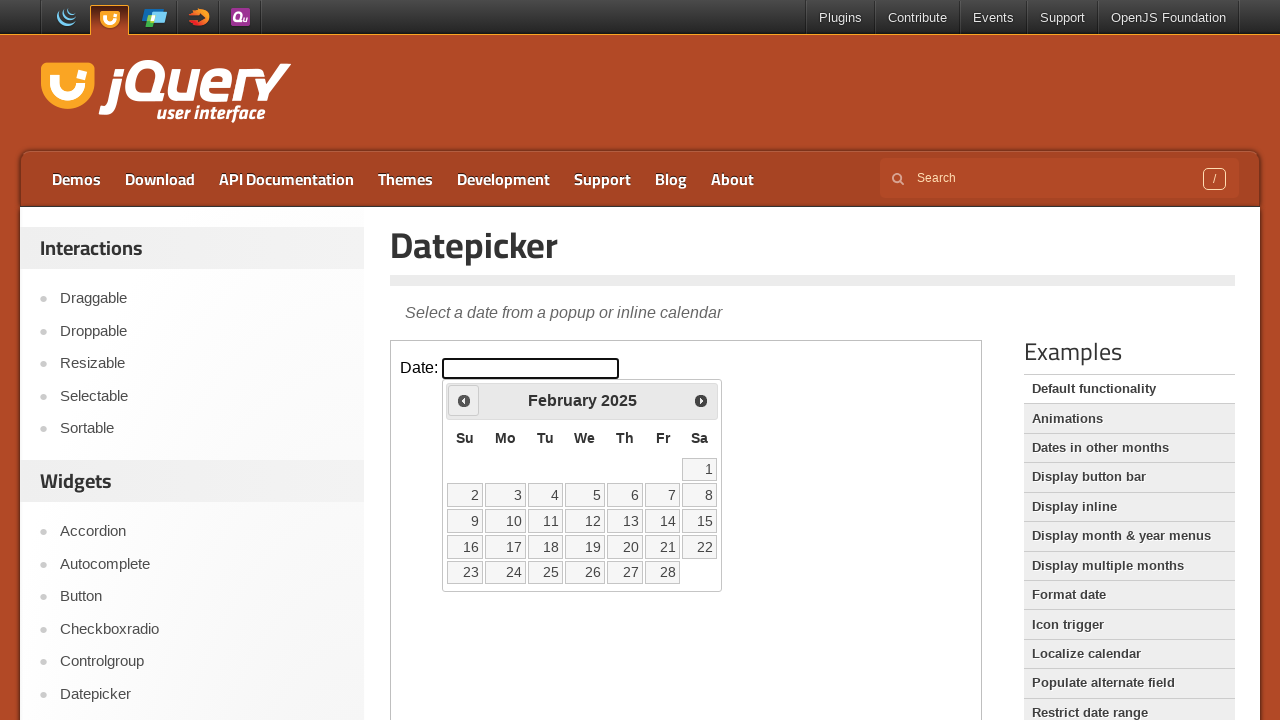

Clicked previous arrow to navigate backwards (currently at February 2025) at (464, 400) on iframe.demo-frame >> internal:control=enter-frame >> #ui-datepicker-div div a:fi
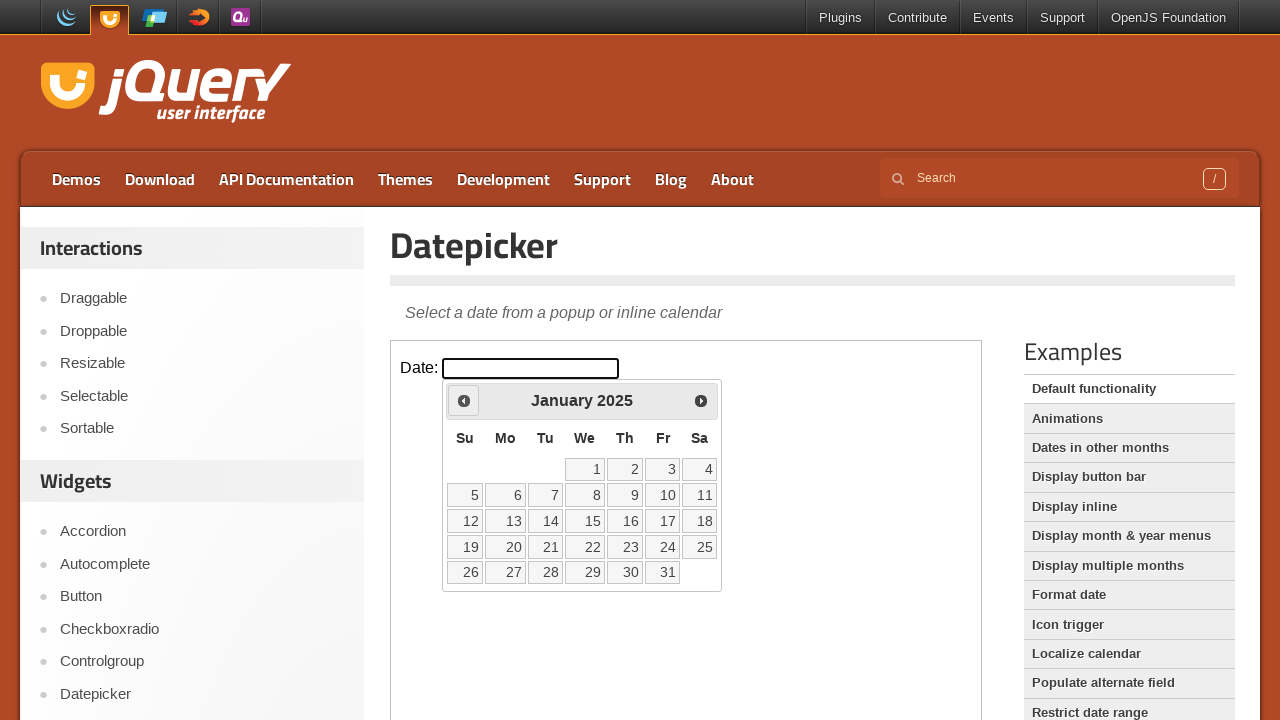

Waited 200ms for calendar to update
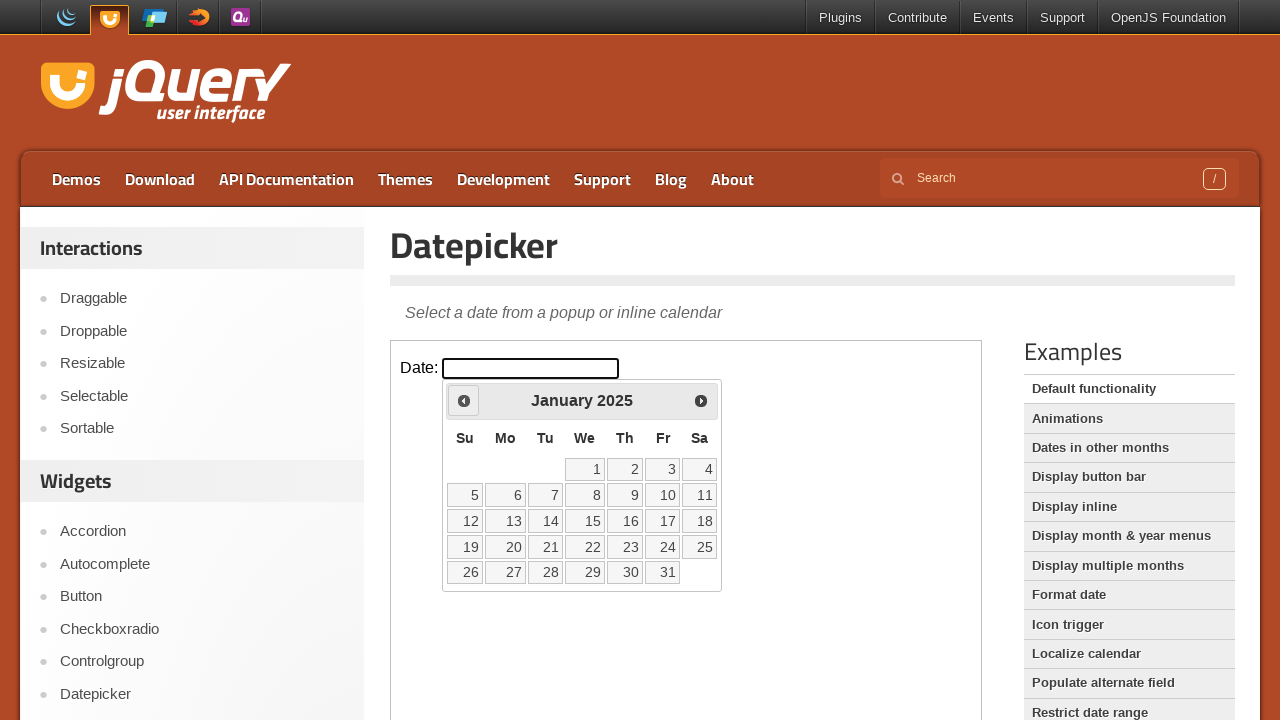

Clicked previous arrow to navigate backwards (currently at January 2025) at (464, 400) on iframe.demo-frame >> internal:control=enter-frame >> #ui-datepicker-div div a:fi
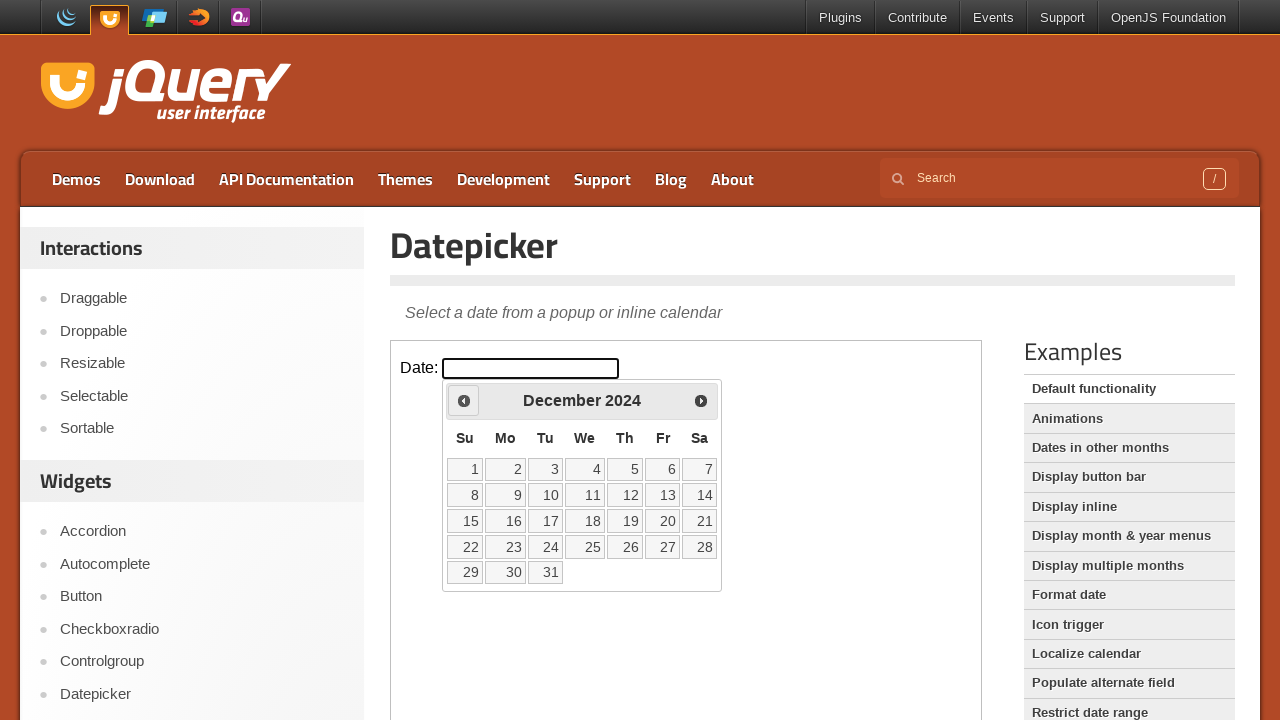

Waited 200ms for calendar to update
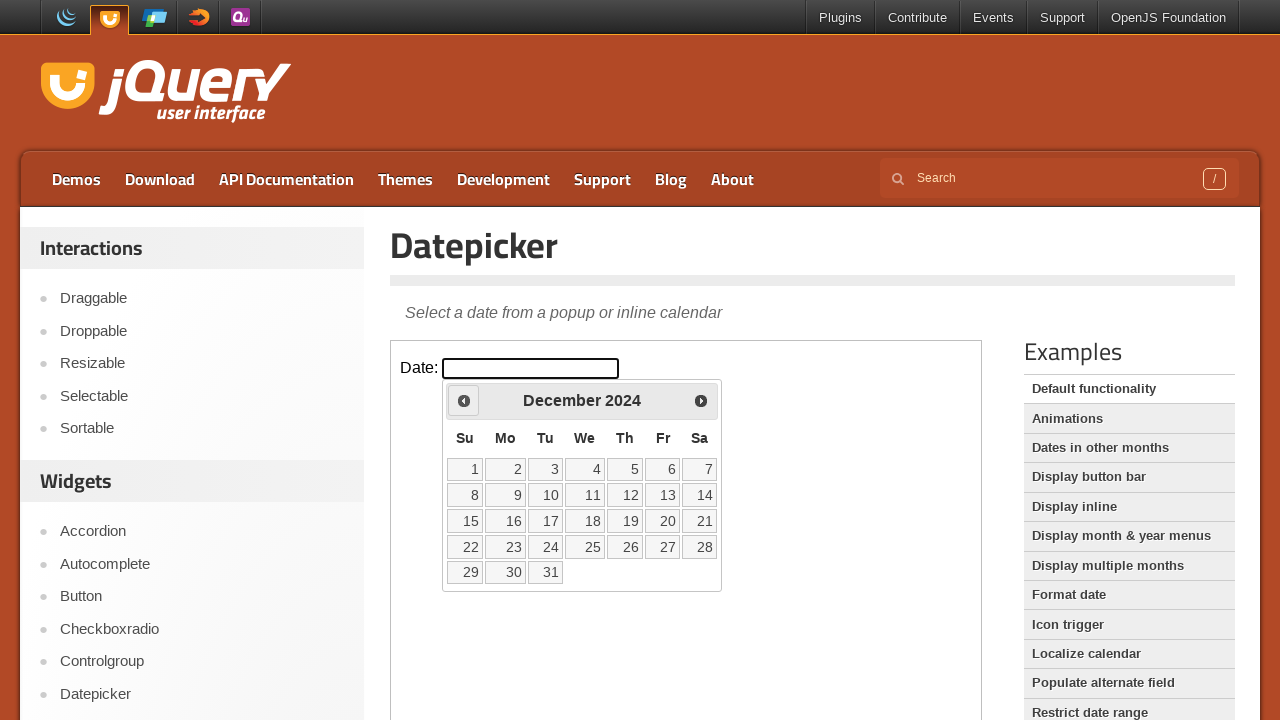

Clicked previous arrow to navigate backwards (currently at December 2024) at (464, 400) on iframe.demo-frame >> internal:control=enter-frame >> #ui-datepicker-div div a:fi
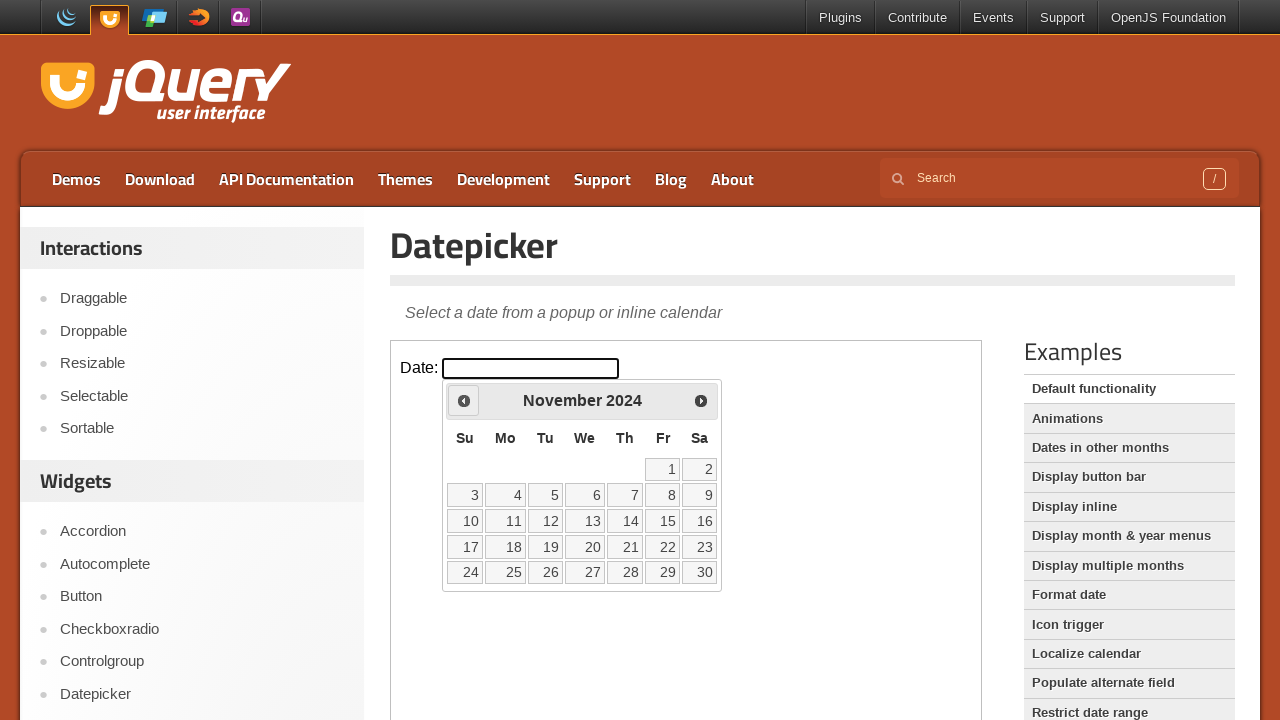

Waited 200ms for calendar to update
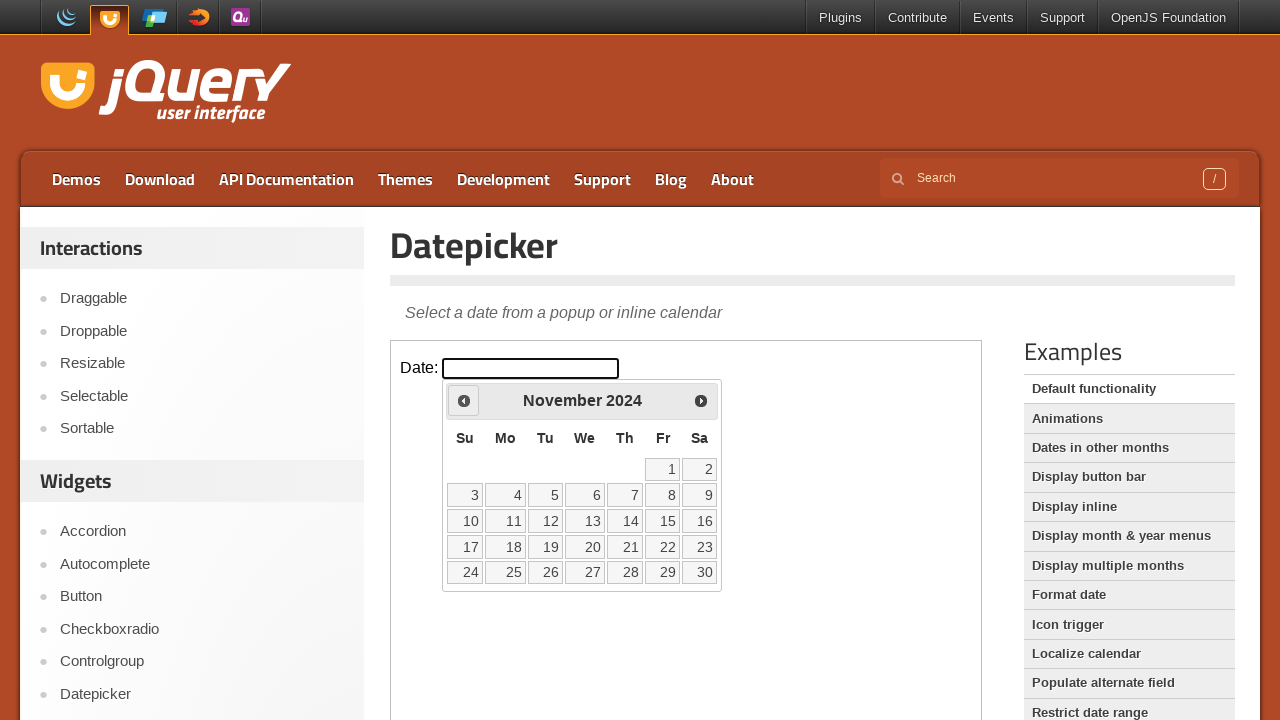

Clicked previous arrow to navigate backwards (currently at November 2024) at (464, 400) on iframe.demo-frame >> internal:control=enter-frame >> #ui-datepicker-div div a:fi
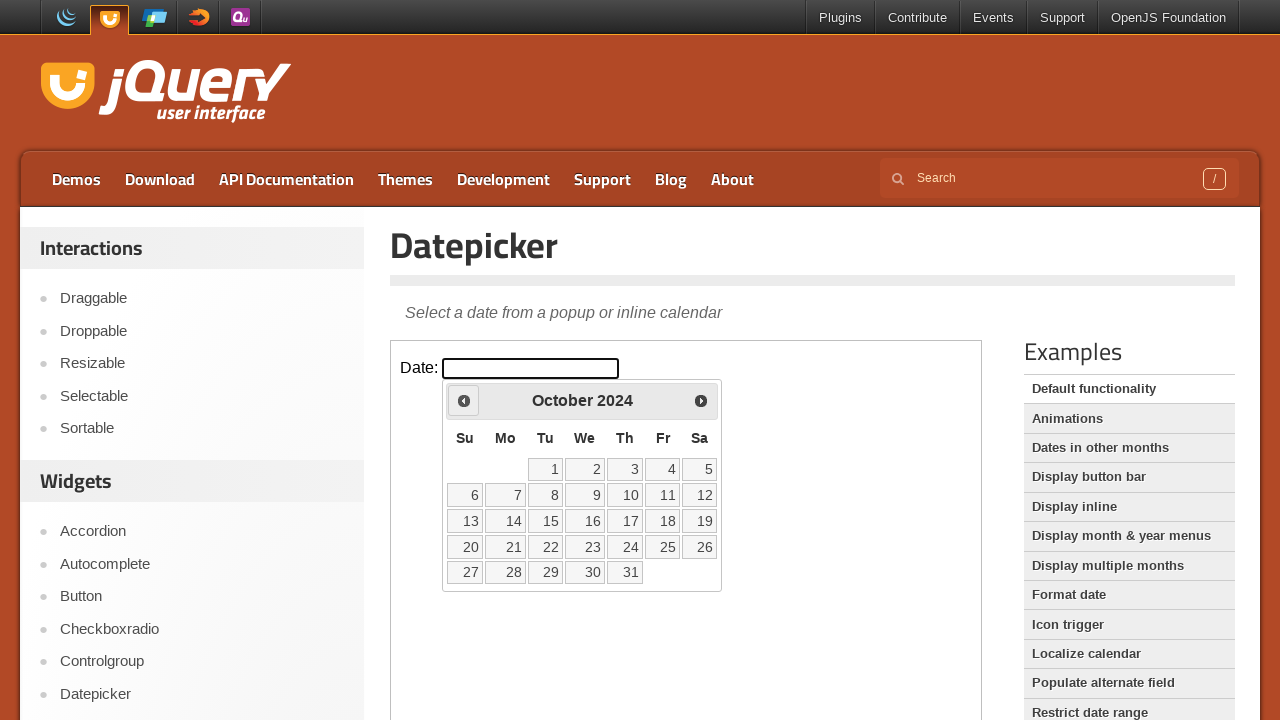

Waited 200ms for calendar to update
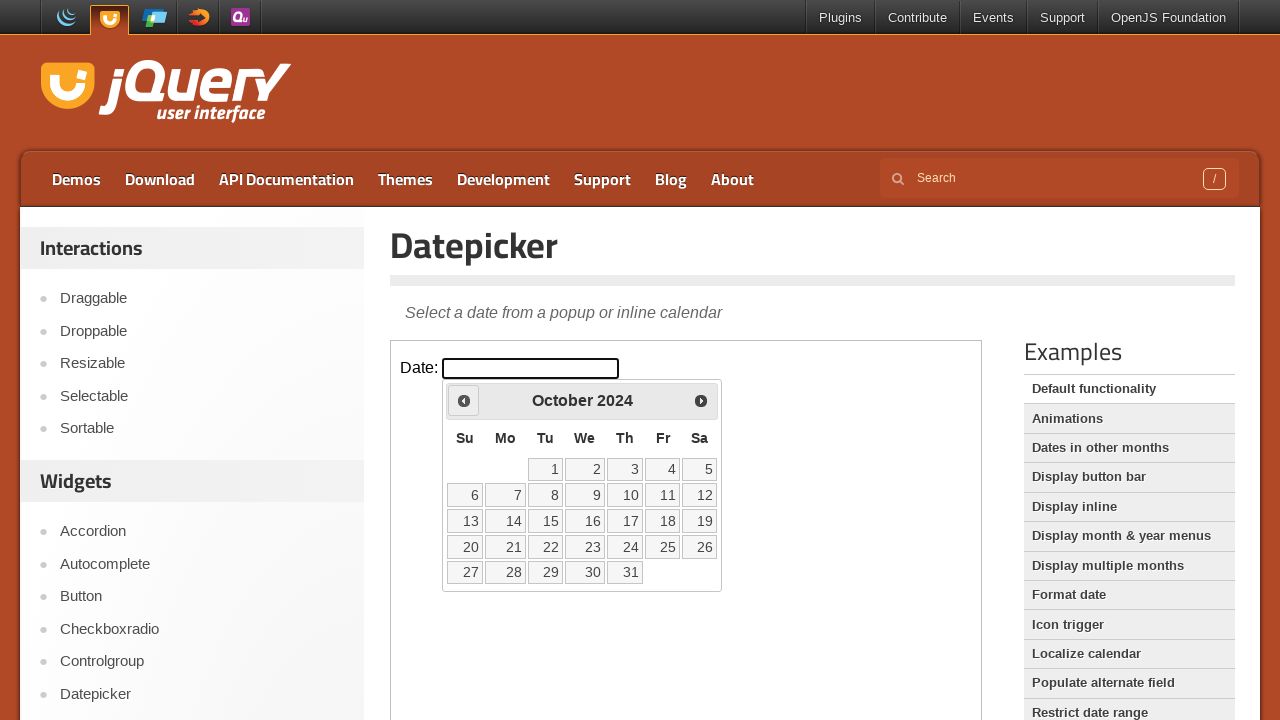

Clicked previous arrow to navigate backwards (currently at October 2024) at (464, 400) on iframe.demo-frame >> internal:control=enter-frame >> #ui-datepicker-div div a:fi
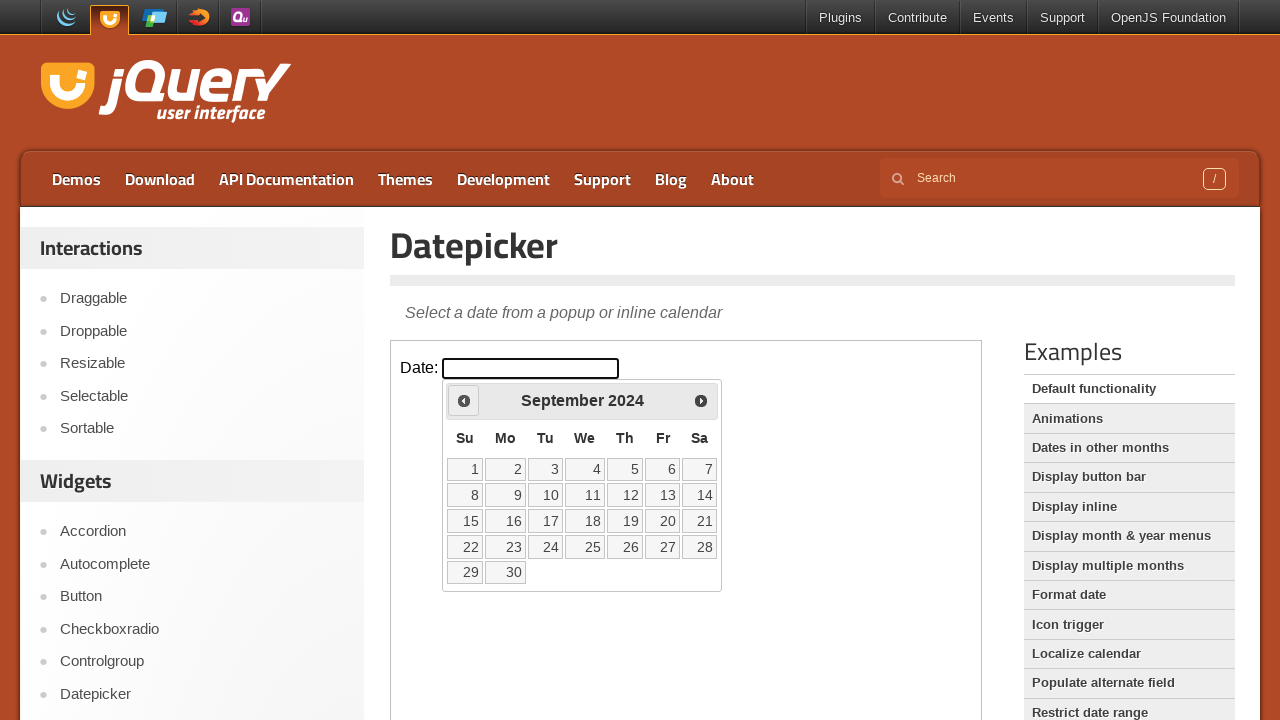

Waited 200ms for calendar to update
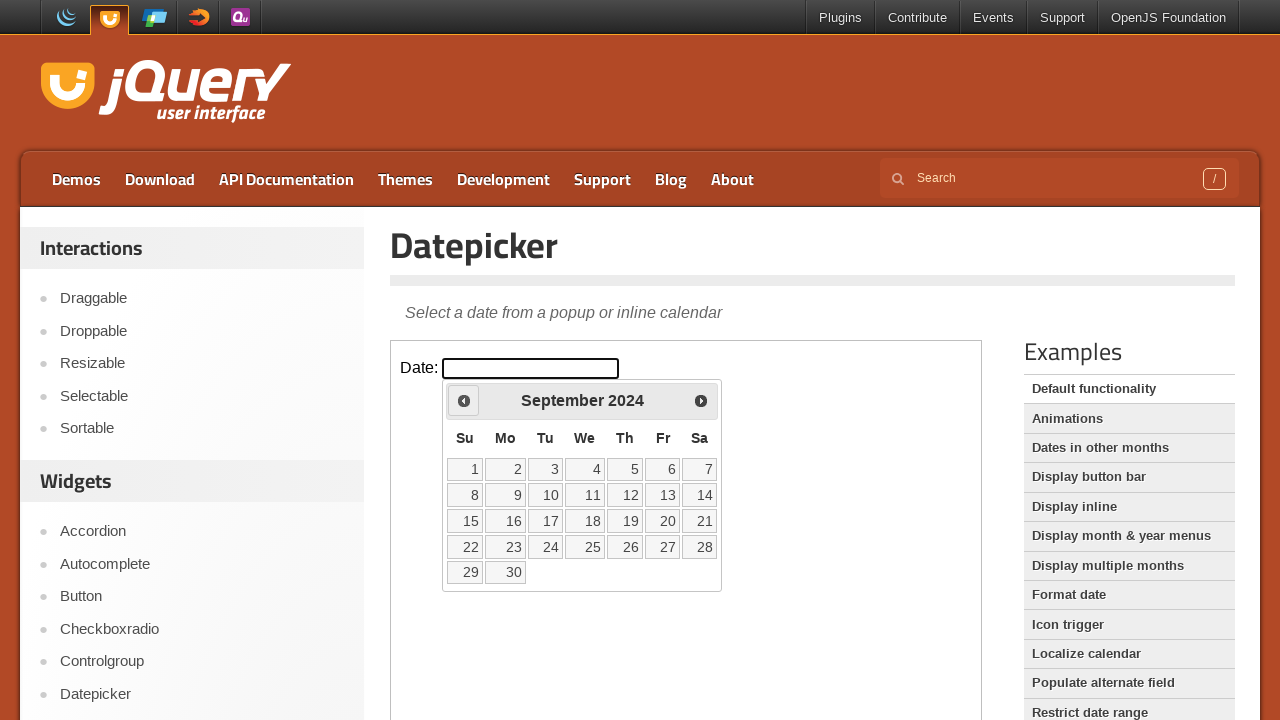

Clicked previous arrow to navigate backwards (currently at September 2024) at (464, 400) on iframe.demo-frame >> internal:control=enter-frame >> #ui-datepicker-div div a:fi
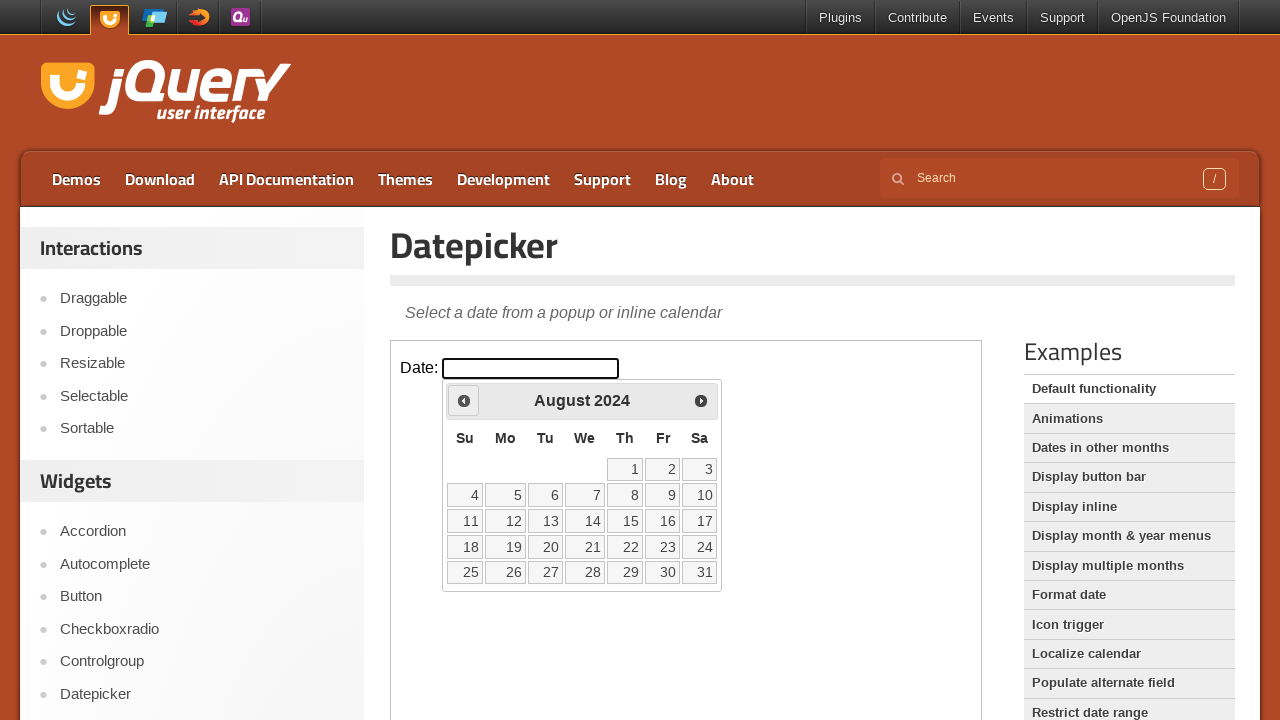

Waited 200ms for calendar to update
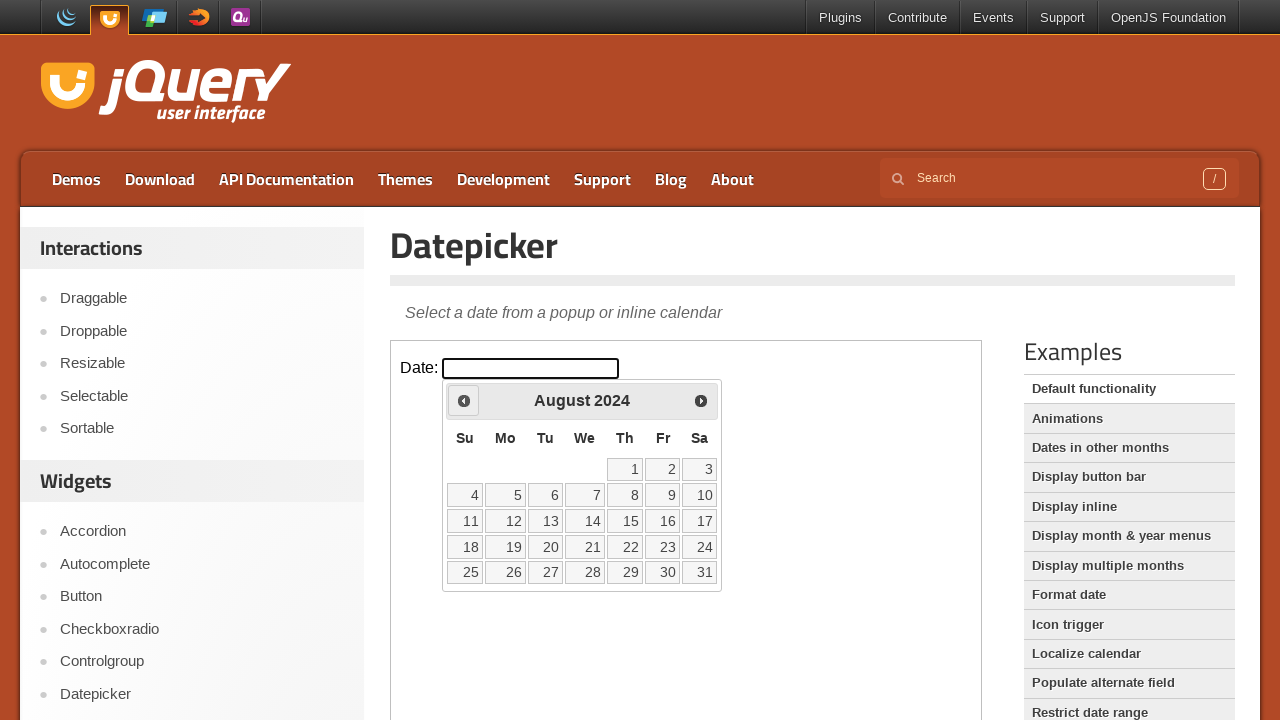

Clicked previous arrow to navigate backwards (currently at August 2024) at (464, 400) on iframe.demo-frame >> internal:control=enter-frame >> #ui-datepicker-div div a:fi
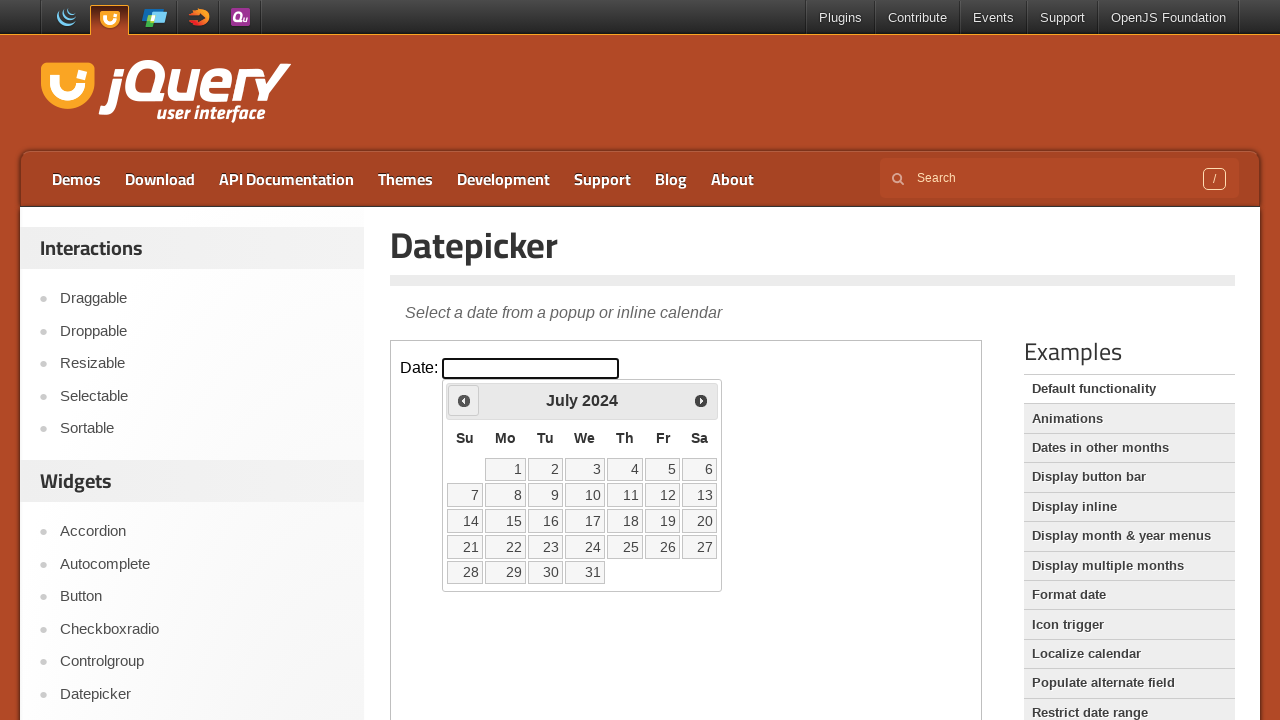

Waited 200ms for calendar to update
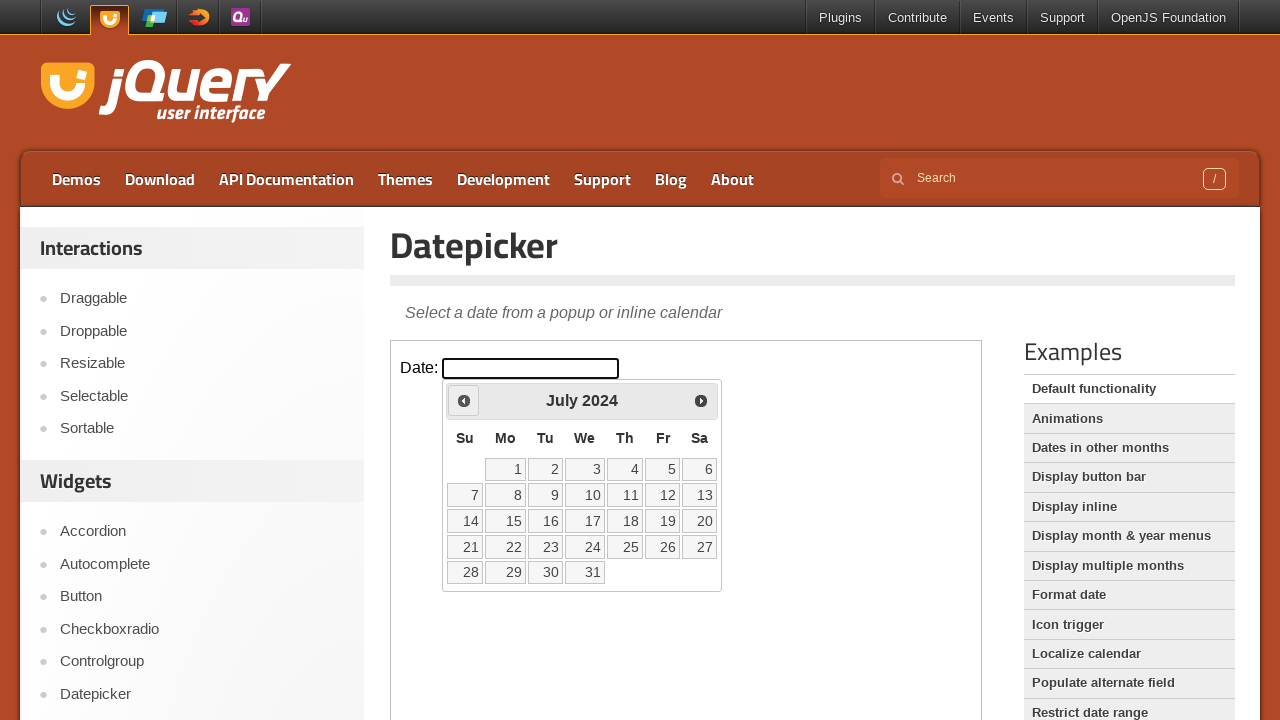

Clicked previous arrow to navigate backwards (currently at July 2024) at (464, 400) on iframe.demo-frame >> internal:control=enter-frame >> #ui-datepicker-div div a:fi
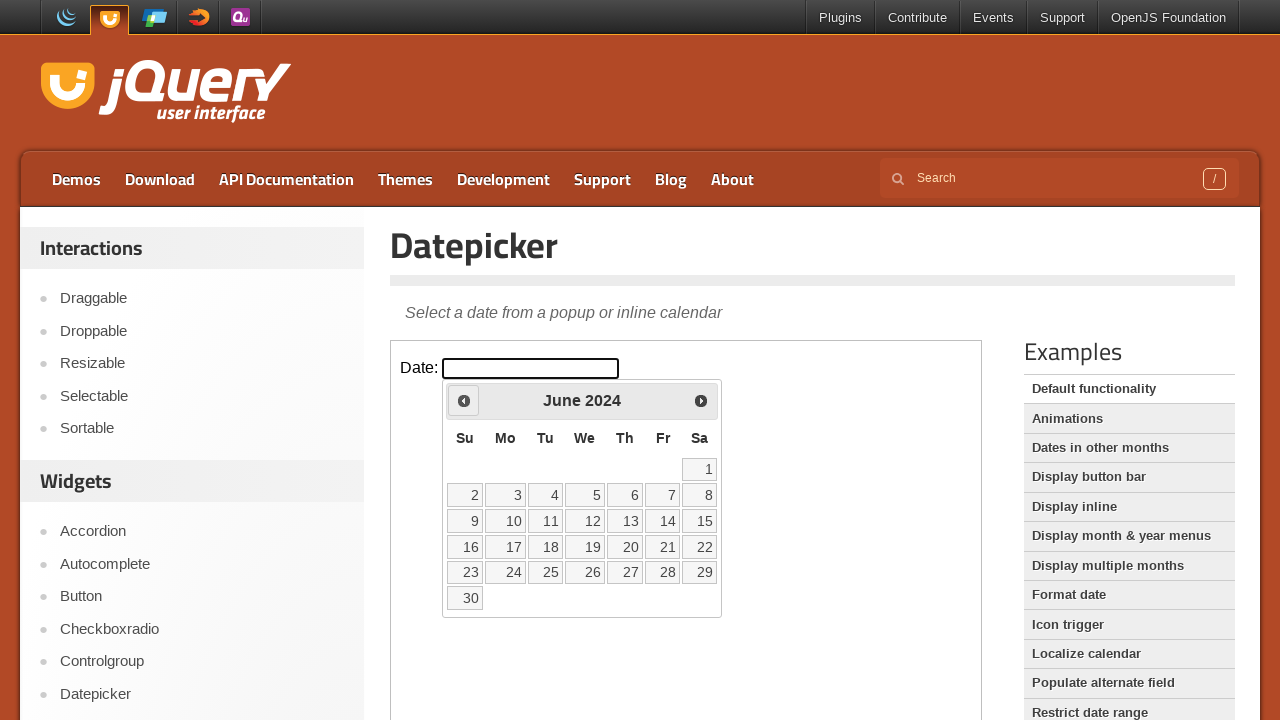

Waited 200ms for calendar to update
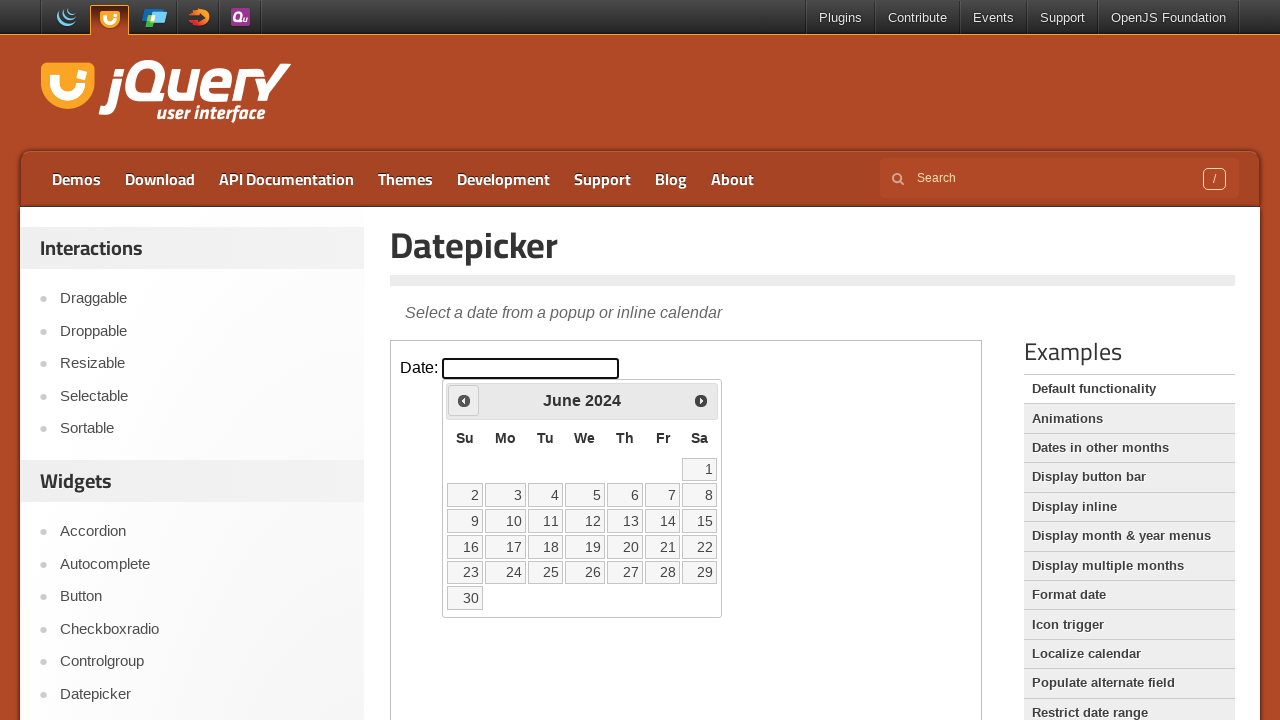

Clicked previous arrow to navigate backwards (currently at June 2024) at (464, 400) on iframe.demo-frame >> internal:control=enter-frame >> #ui-datepicker-div div a:fi
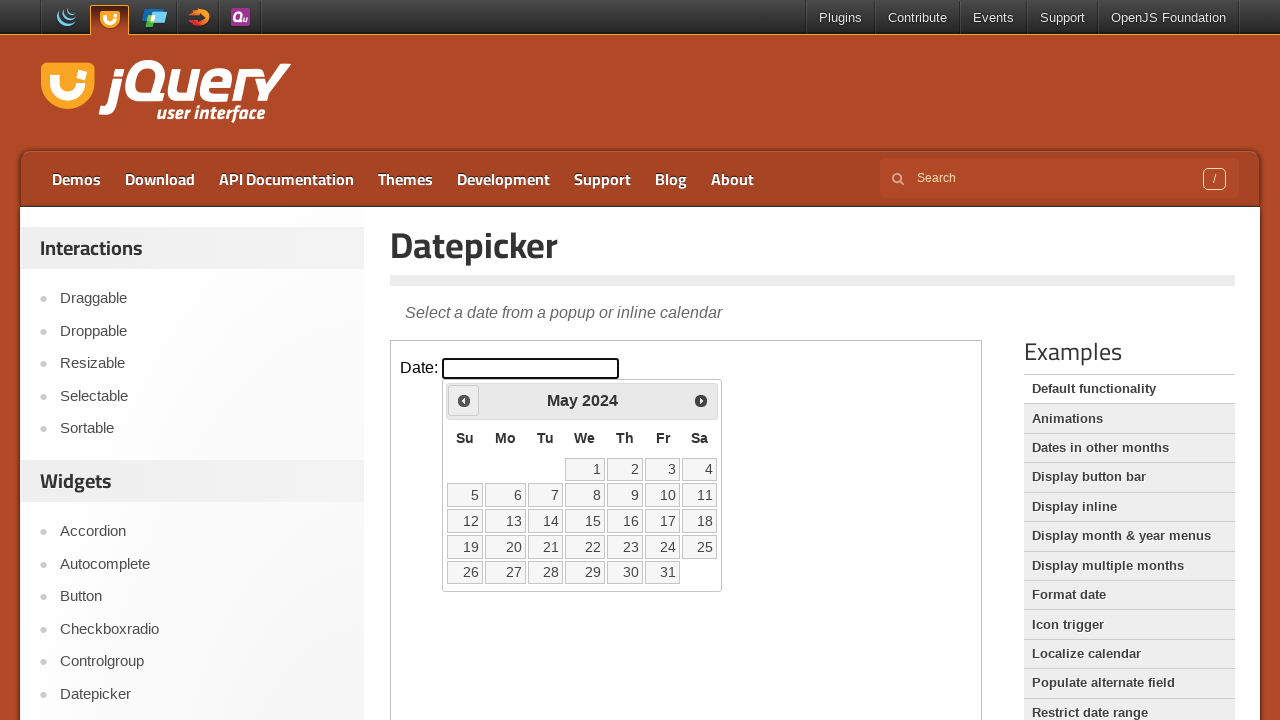

Waited 200ms for calendar to update
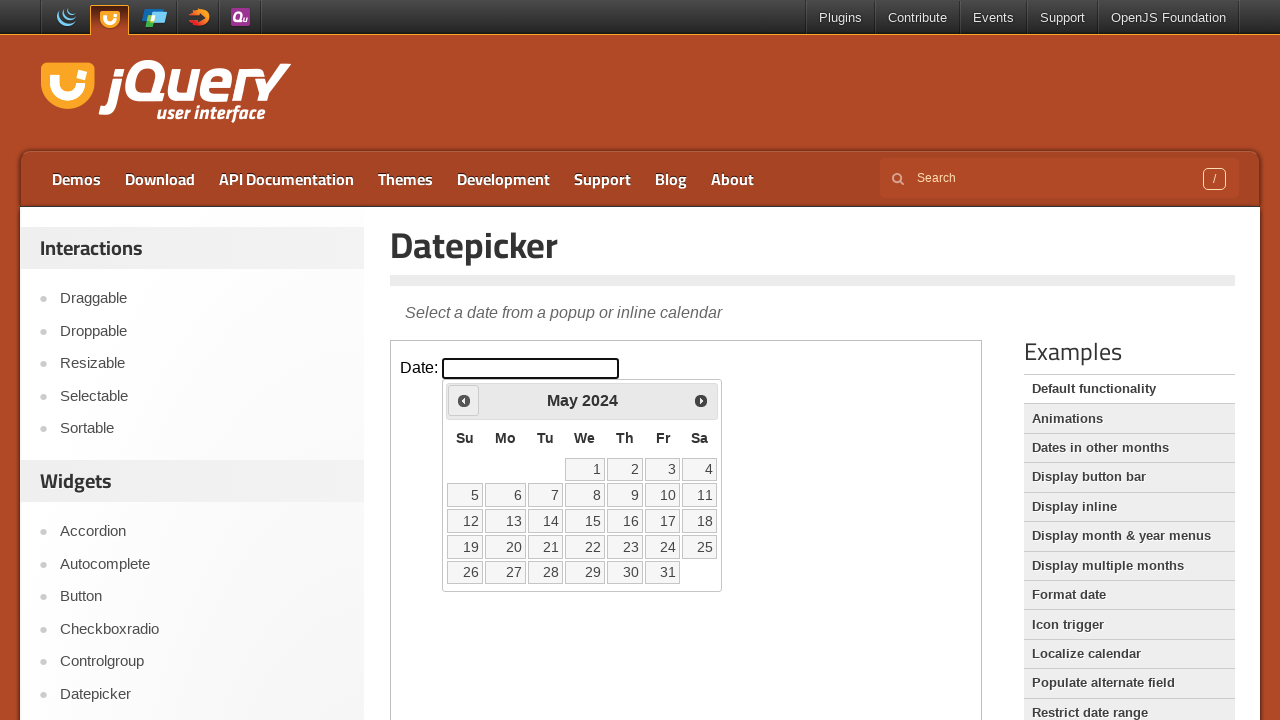

Clicked previous arrow to navigate backwards (currently at May 2024) at (464, 400) on iframe.demo-frame >> internal:control=enter-frame >> #ui-datepicker-div div a:fi
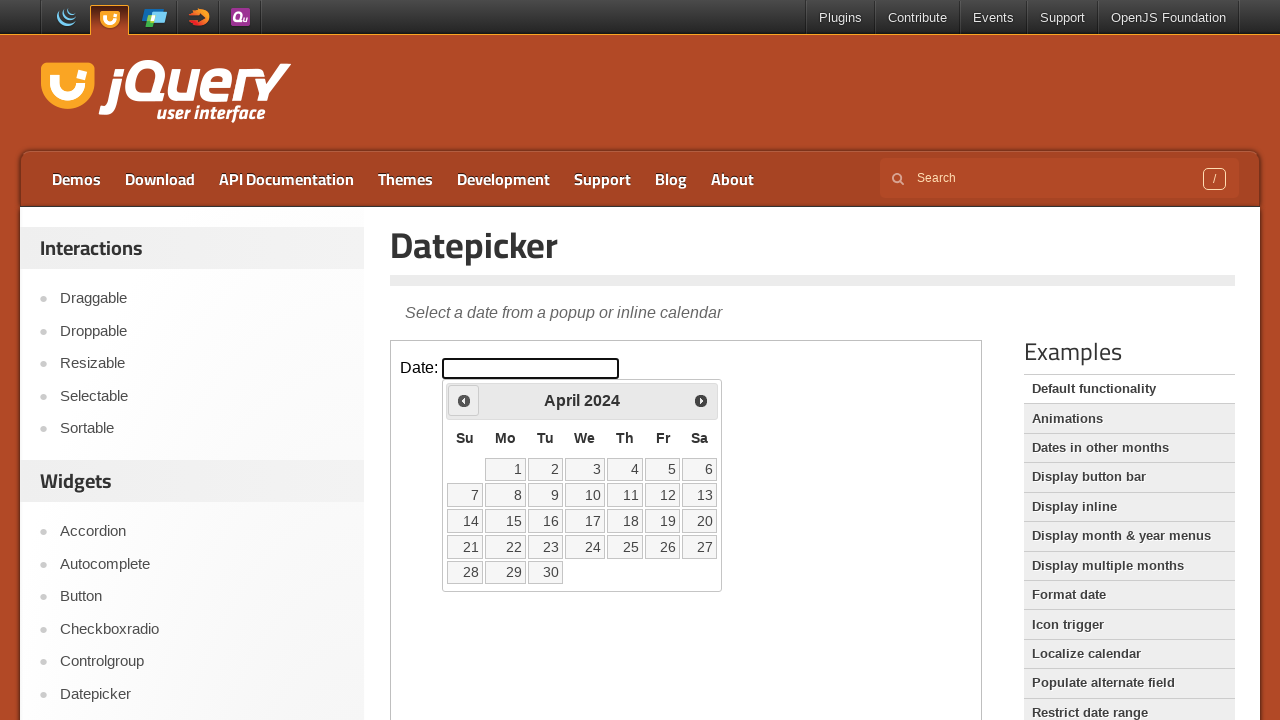

Waited 200ms for calendar to update
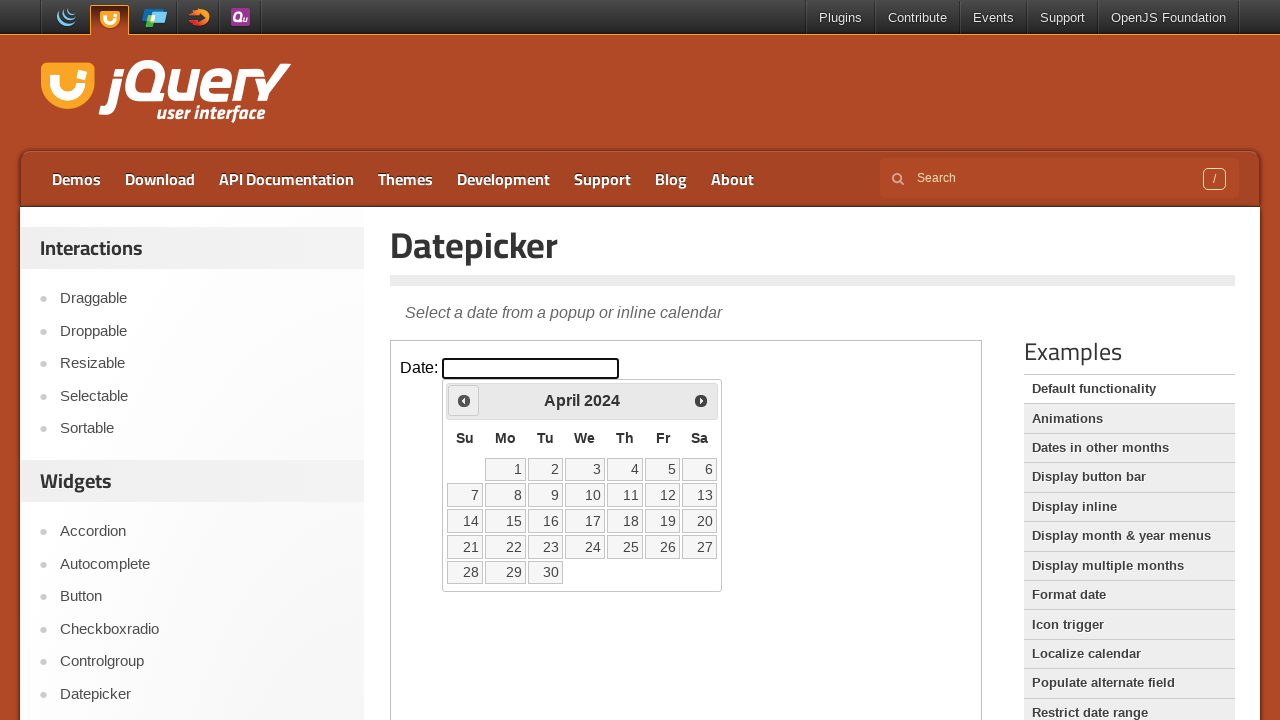

Clicked previous arrow to navigate backwards (currently at April 2024) at (464, 400) on iframe.demo-frame >> internal:control=enter-frame >> #ui-datepicker-div div a:fi
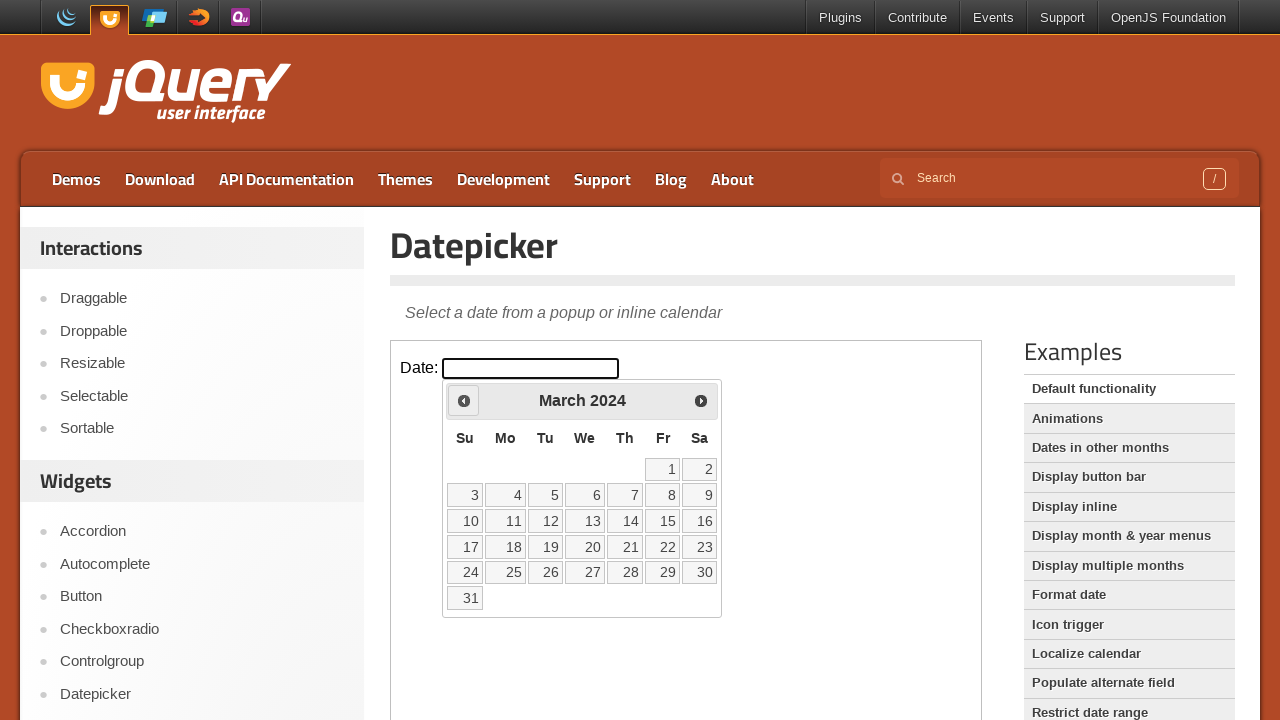

Waited 200ms for calendar to update
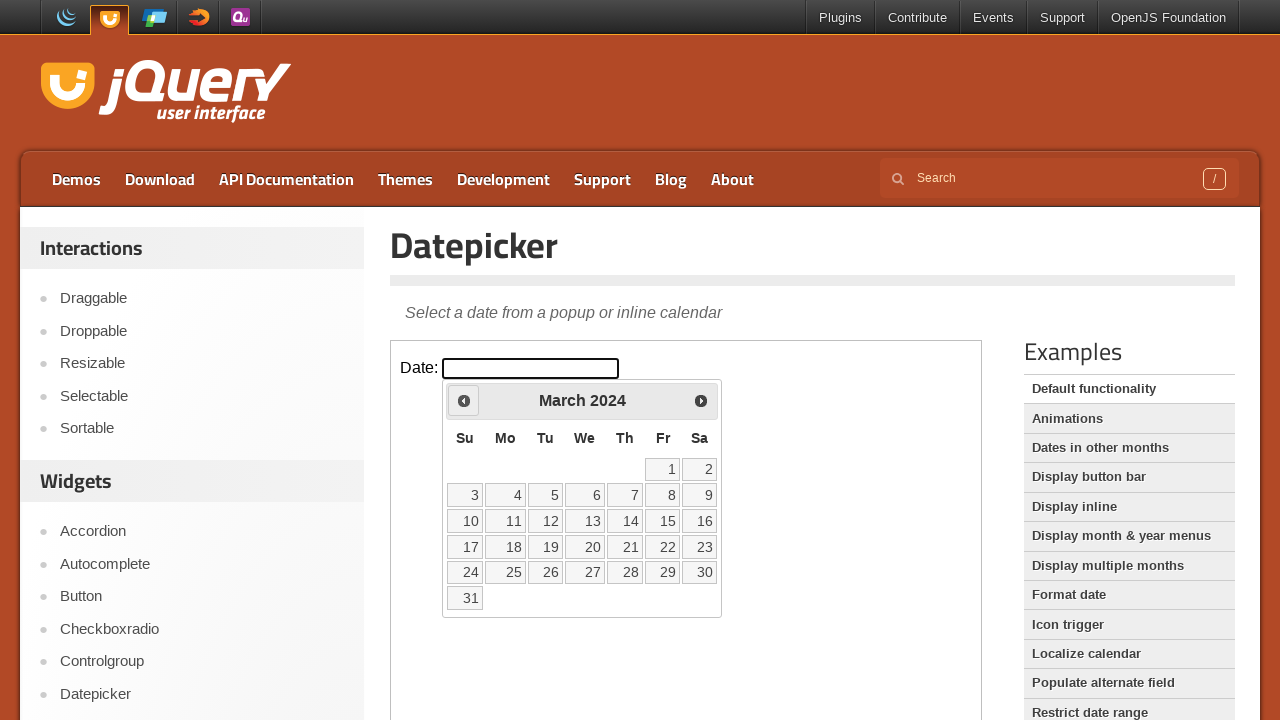

Clicked previous arrow to navigate backwards (currently at March 2024) at (464, 400) on iframe.demo-frame >> internal:control=enter-frame >> #ui-datepicker-div div a:fi
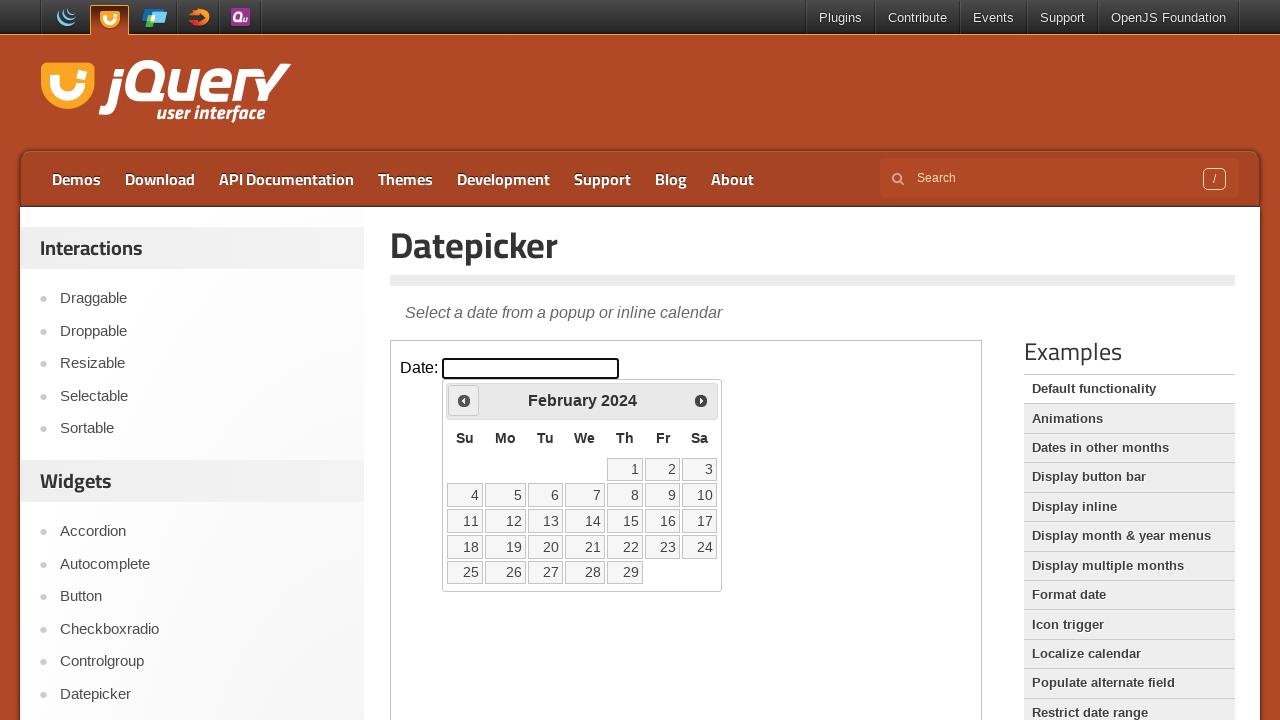

Waited 200ms for calendar to update
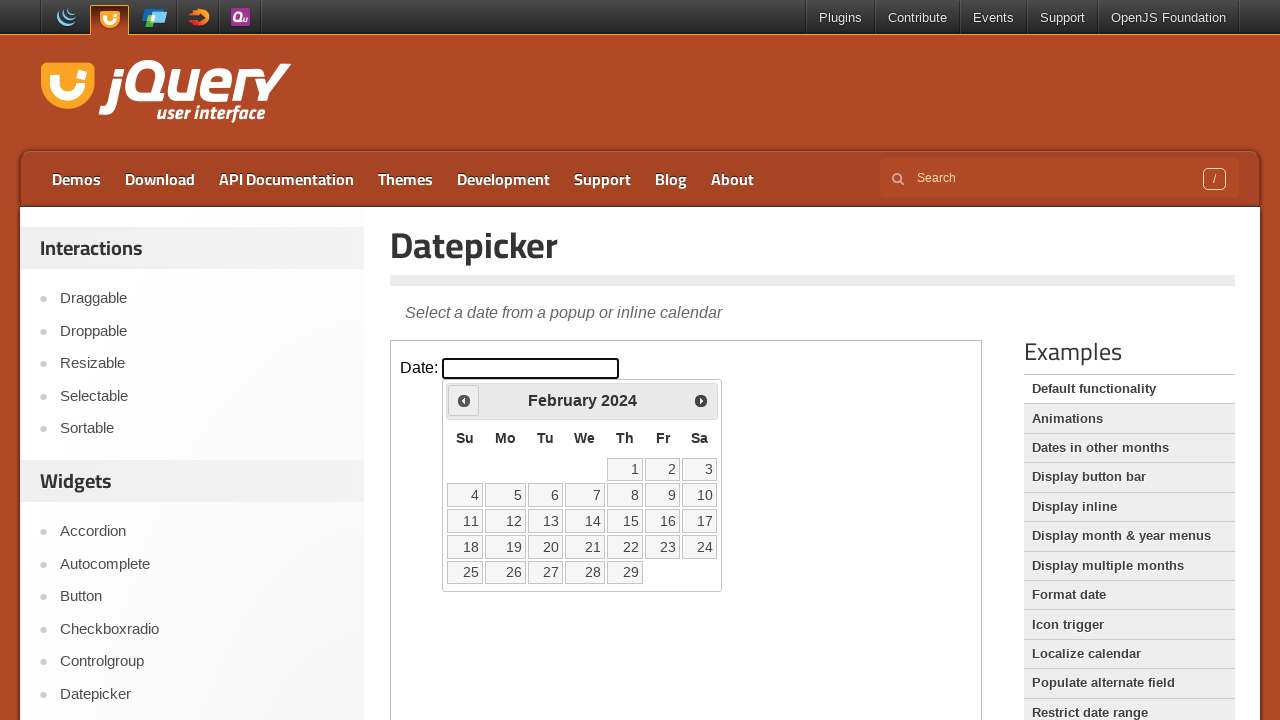

Clicked previous arrow to navigate backwards (currently at February 2024) at (464, 400) on iframe.demo-frame >> internal:control=enter-frame >> #ui-datepicker-div div a:fi
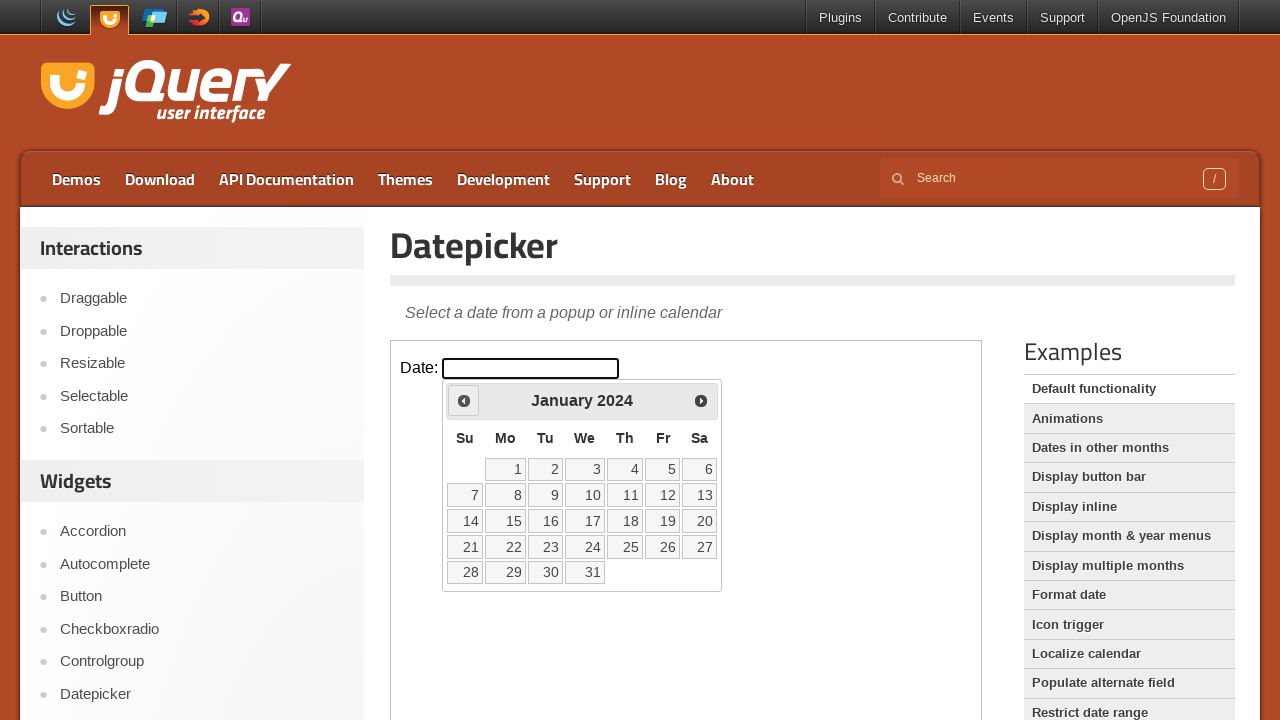

Waited 200ms for calendar to update
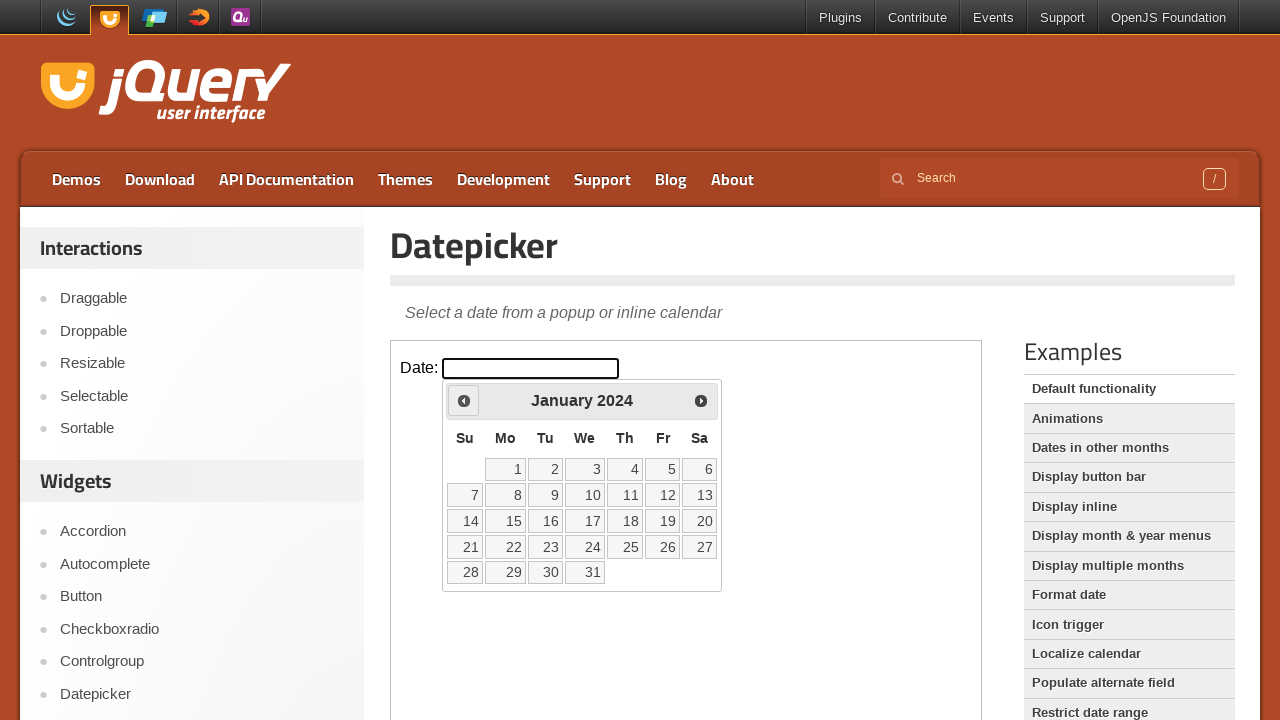

Clicked previous arrow to navigate backwards (currently at January 2024) at (464, 400) on iframe.demo-frame >> internal:control=enter-frame >> #ui-datepicker-div div a:fi
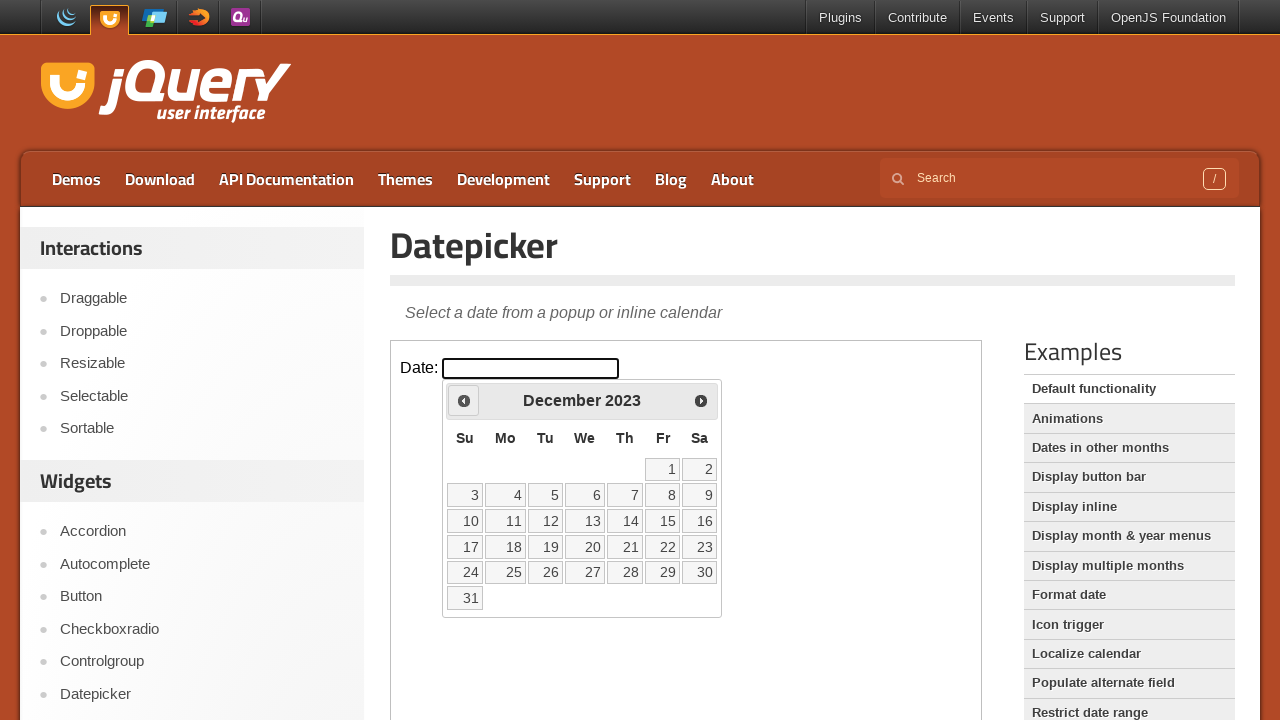

Waited 200ms for calendar to update
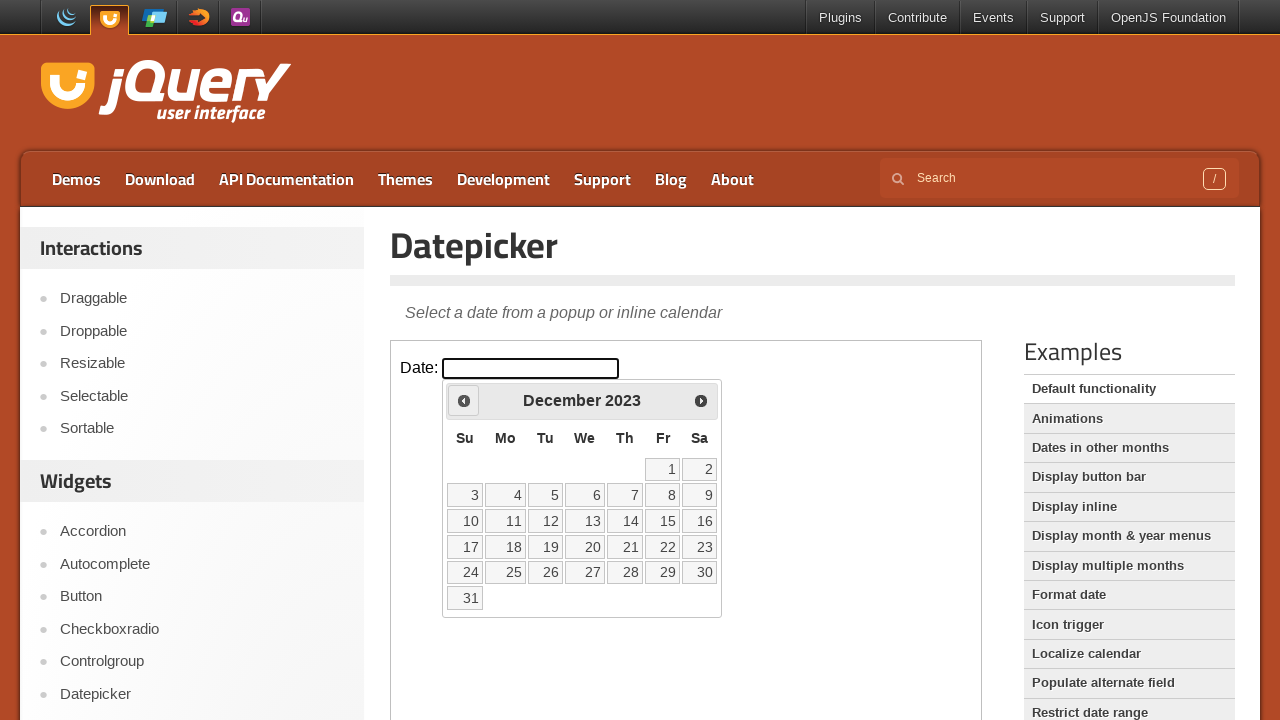

Clicked previous arrow to navigate backwards (currently at December 2023) at (464, 400) on iframe.demo-frame >> internal:control=enter-frame >> #ui-datepicker-div div a:fi
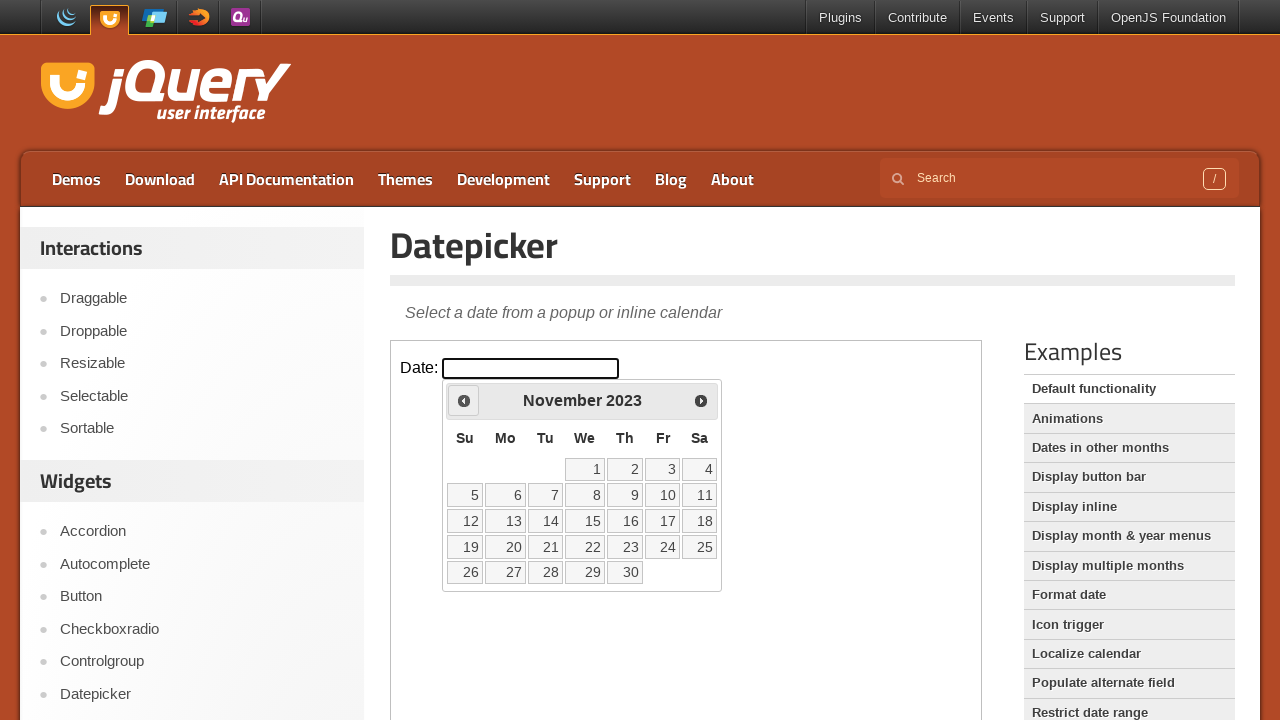

Waited 200ms for calendar to update
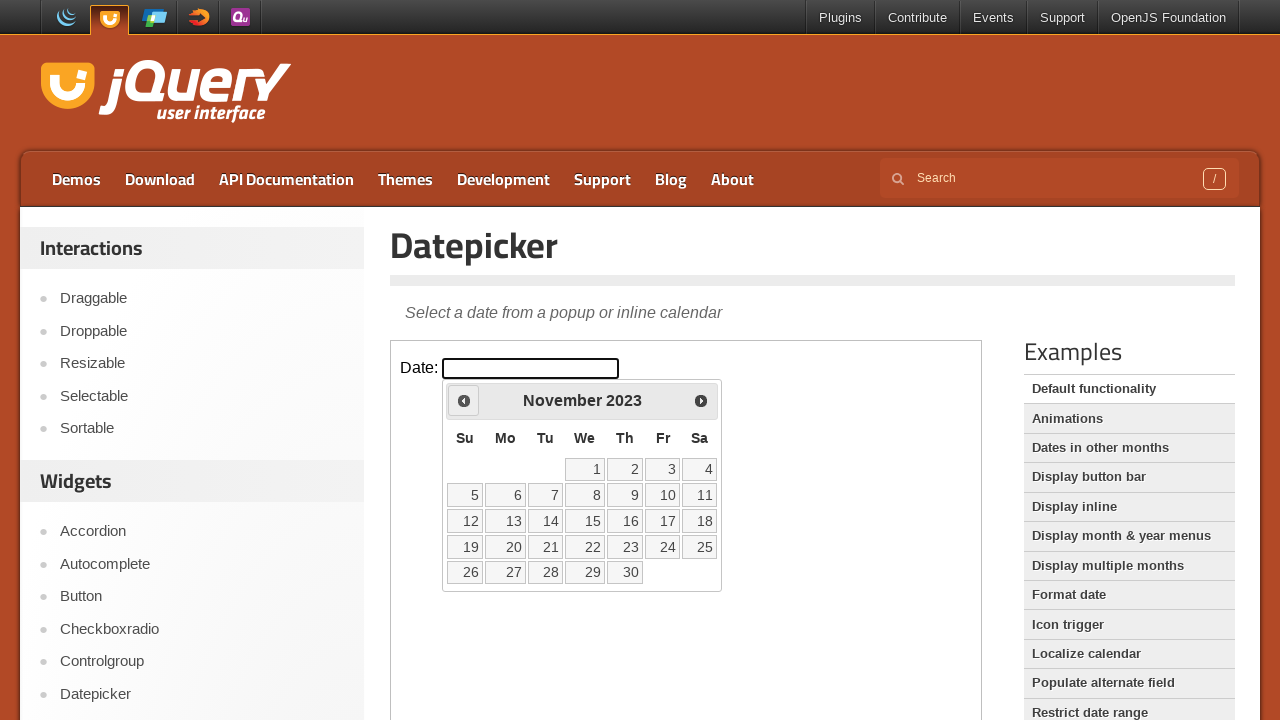

Clicked previous arrow to navigate backwards (currently at November 2023) at (464, 400) on iframe.demo-frame >> internal:control=enter-frame >> #ui-datepicker-div div a:fi
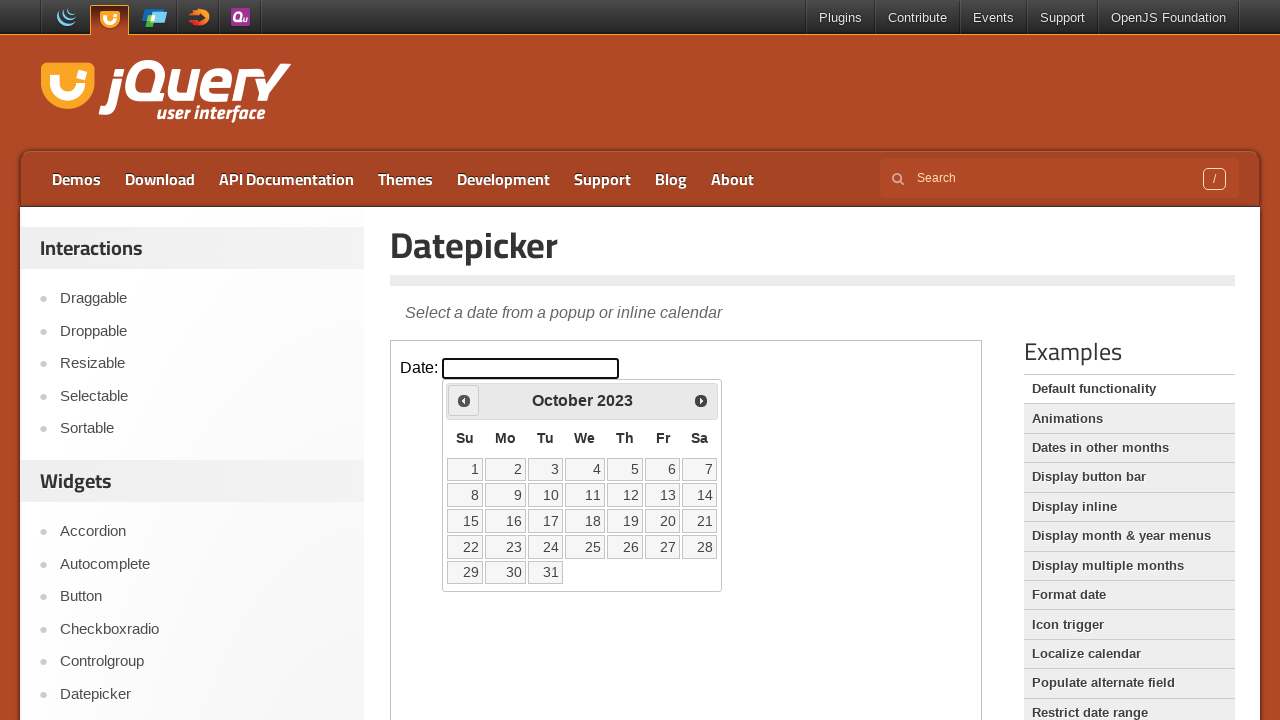

Waited 200ms for calendar to update
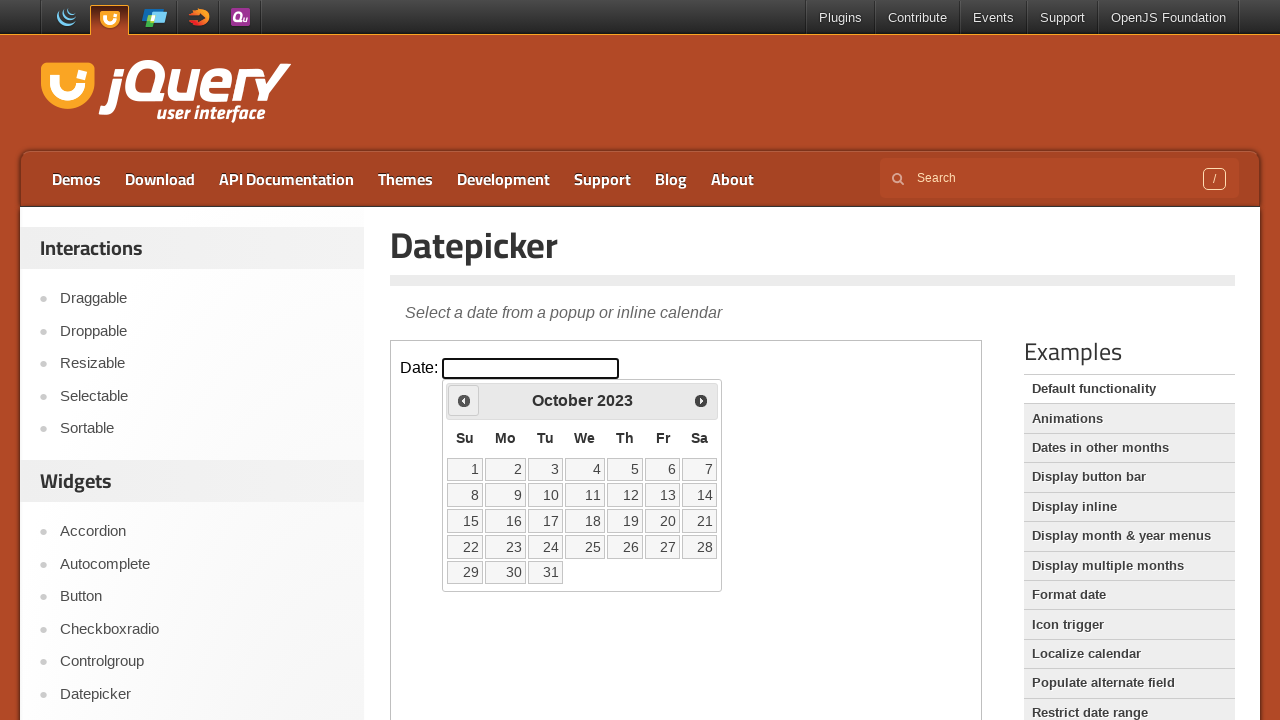

Clicked previous arrow to navigate backwards (currently at October 2023) at (464, 400) on iframe.demo-frame >> internal:control=enter-frame >> #ui-datepicker-div div a:fi
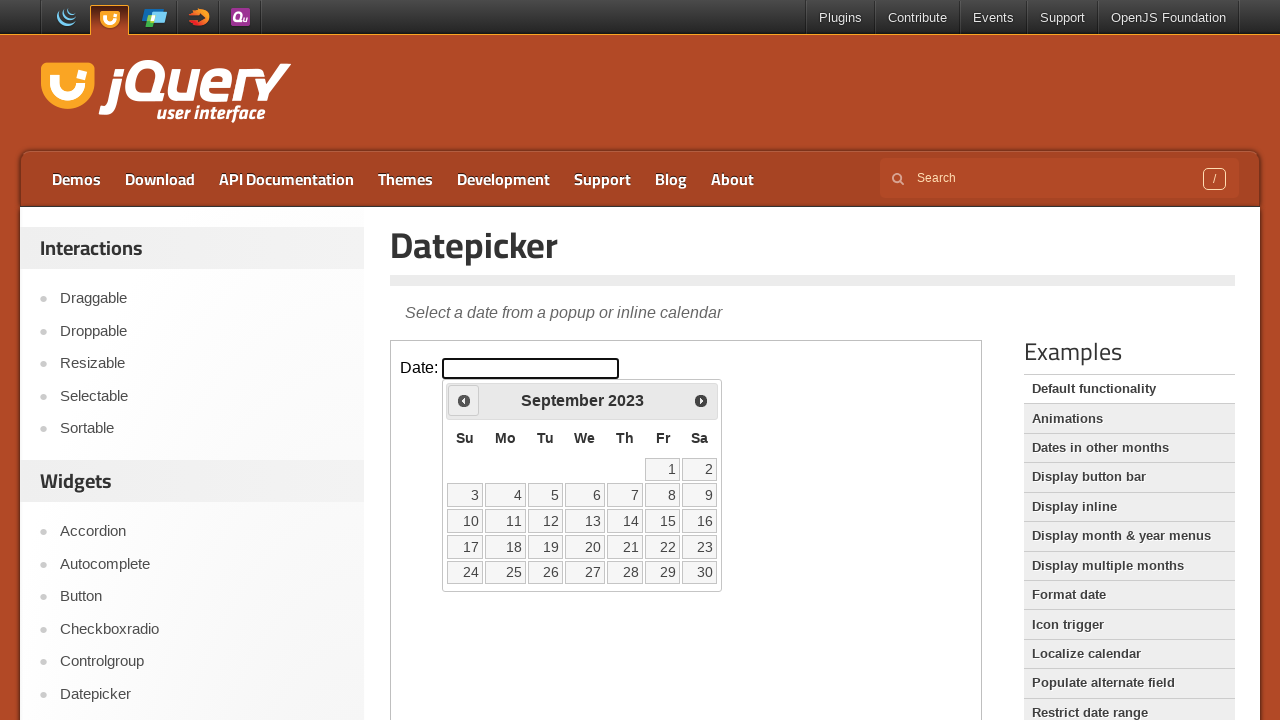

Waited 200ms for calendar to update
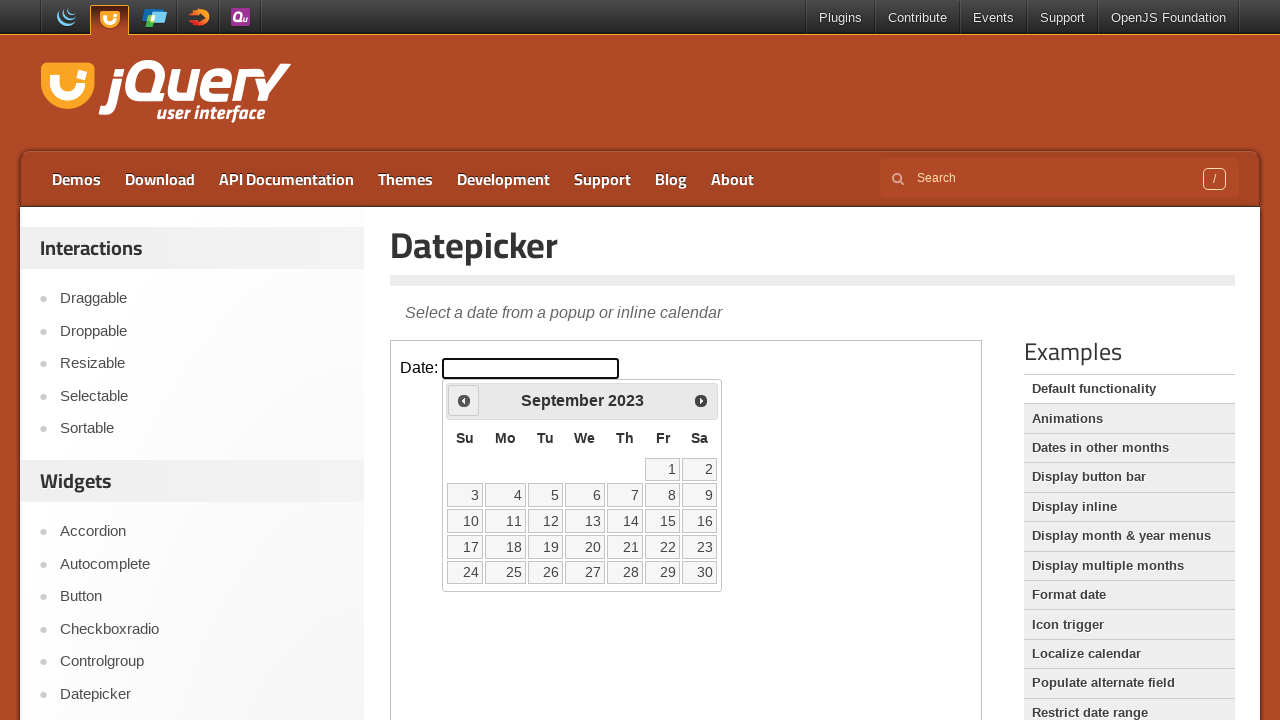

Clicked previous arrow to navigate backwards (currently at September 2023) at (464, 400) on iframe.demo-frame >> internal:control=enter-frame >> #ui-datepicker-div div a:fi
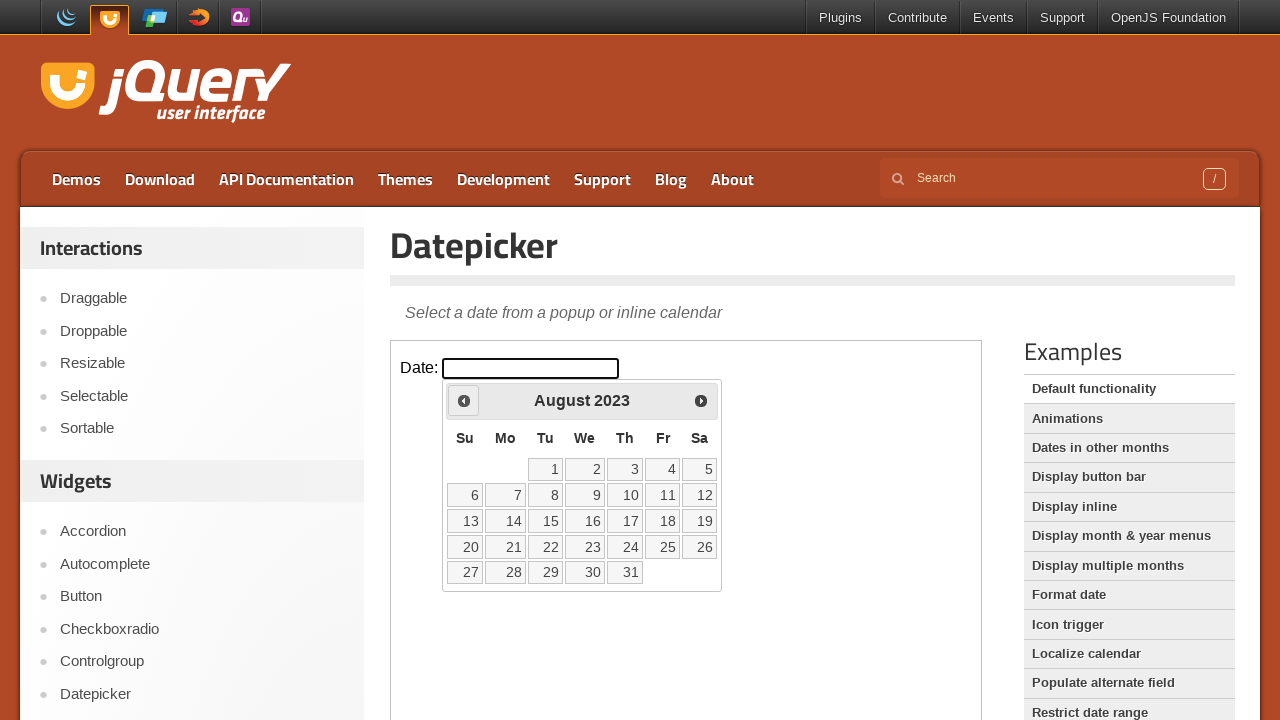

Waited 200ms for calendar to update
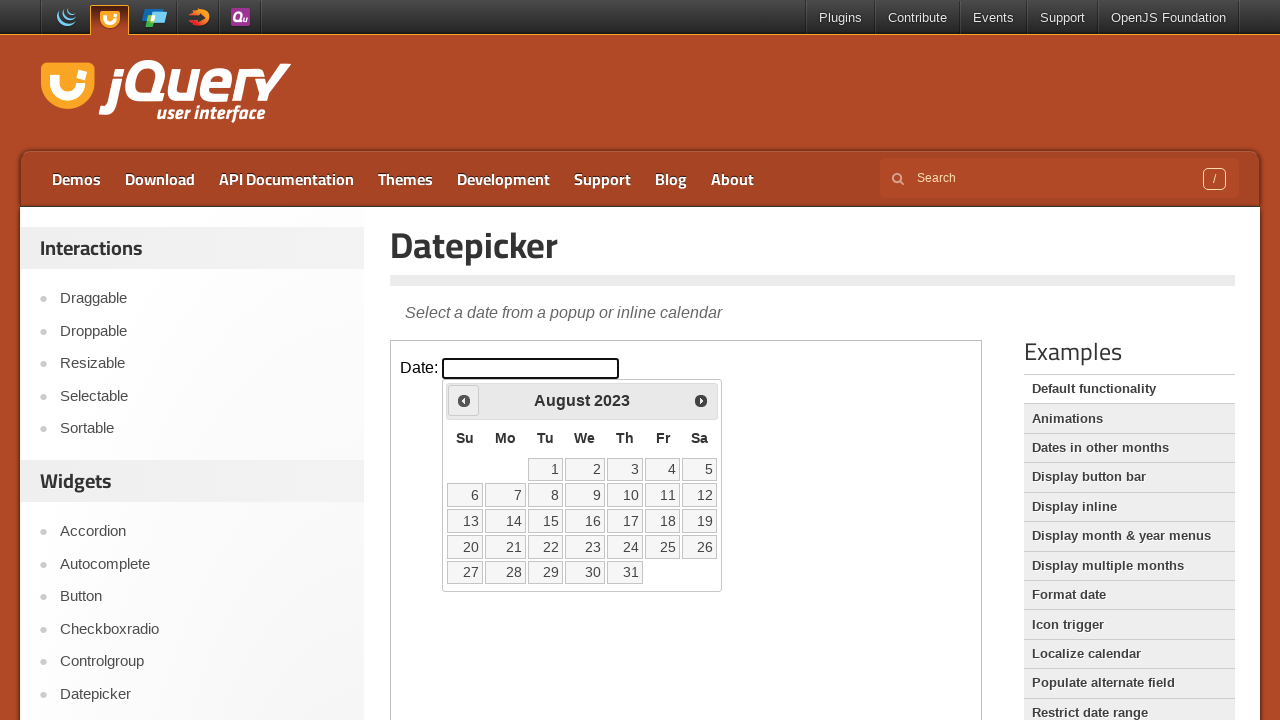

Clicked previous arrow to navigate backwards (currently at August 2023) at (464, 400) on iframe.demo-frame >> internal:control=enter-frame >> #ui-datepicker-div div a:fi
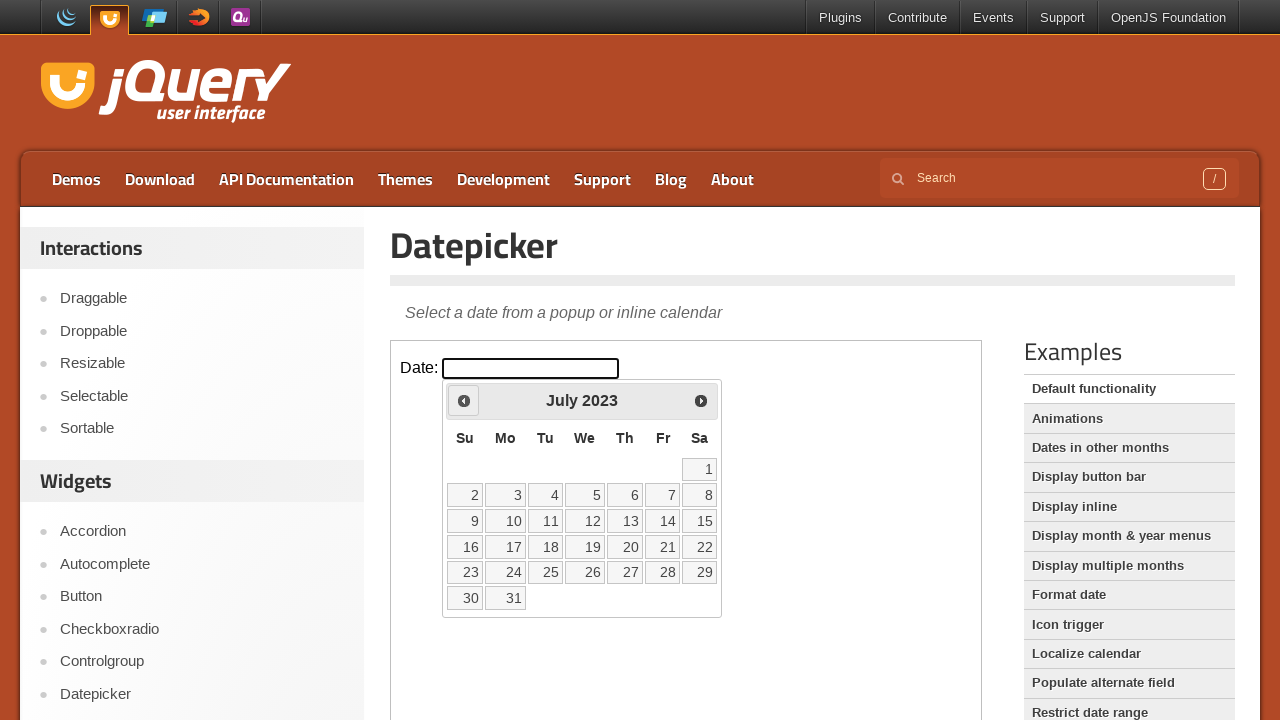

Waited 200ms for calendar to update
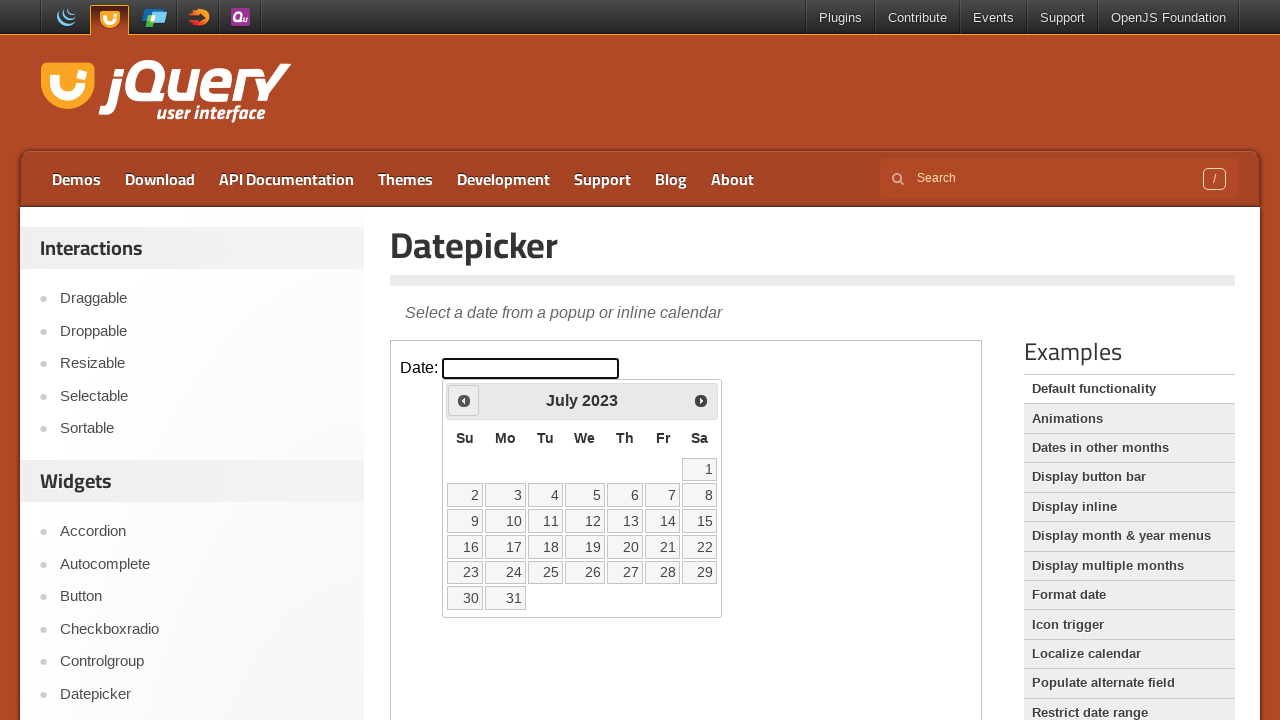

Clicked previous arrow to navigate backwards (currently at July 2023) at (464, 400) on iframe.demo-frame >> internal:control=enter-frame >> #ui-datepicker-div div a:fi
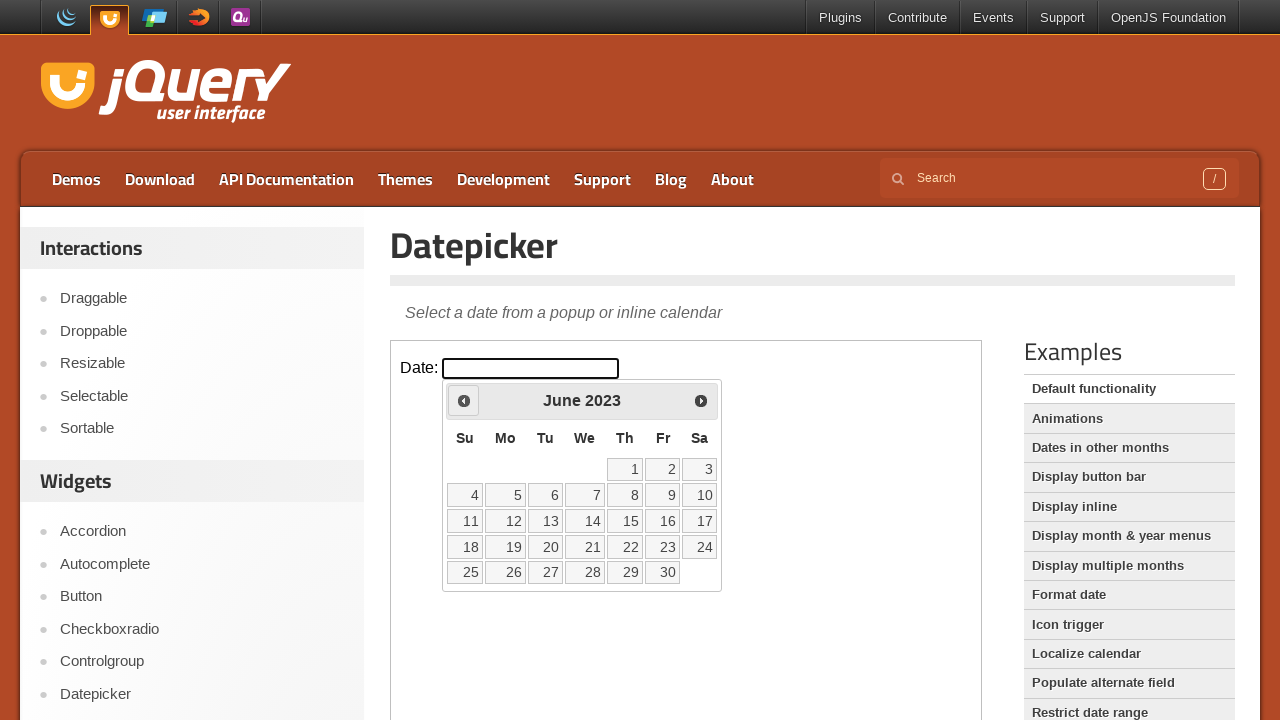

Waited 200ms for calendar to update
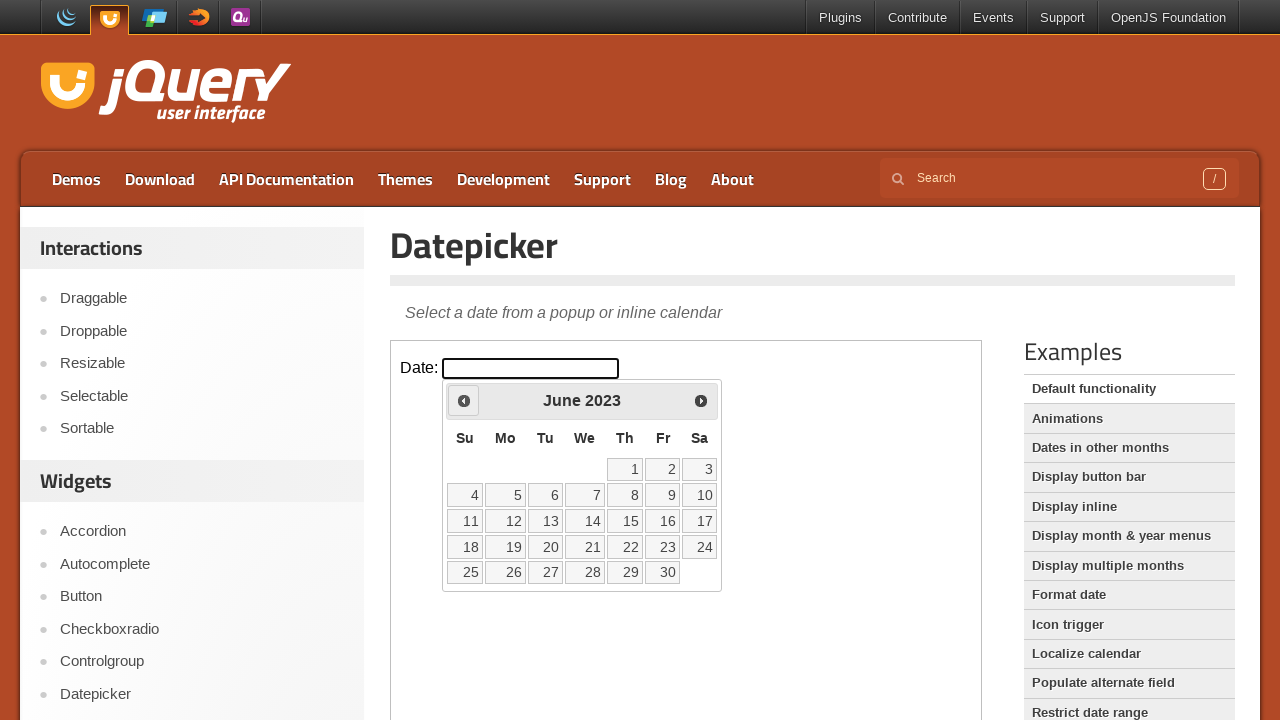

Clicked previous arrow to navigate backwards (currently at June 2023) at (464, 400) on iframe.demo-frame >> internal:control=enter-frame >> #ui-datepicker-div div a:fi
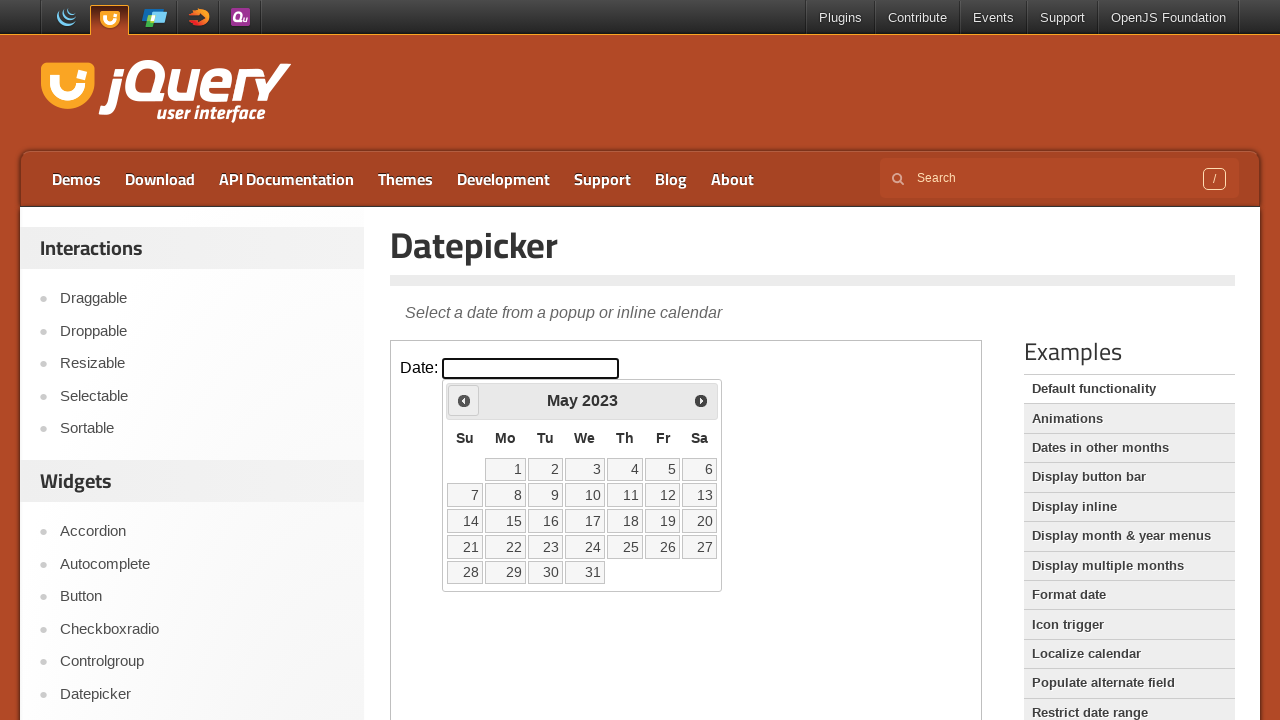

Waited 200ms for calendar to update
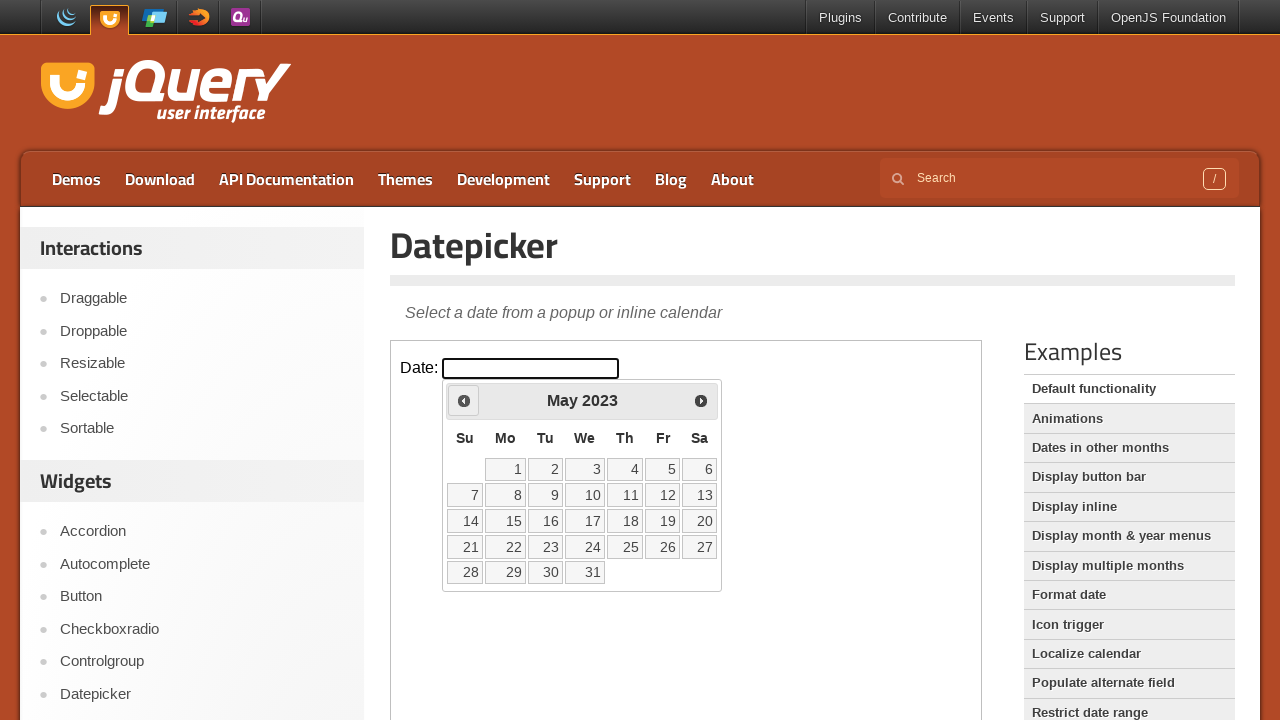

Clicked previous arrow to navigate backwards (currently at May 2023) at (464, 400) on iframe.demo-frame >> internal:control=enter-frame >> #ui-datepicker-div div a:fi
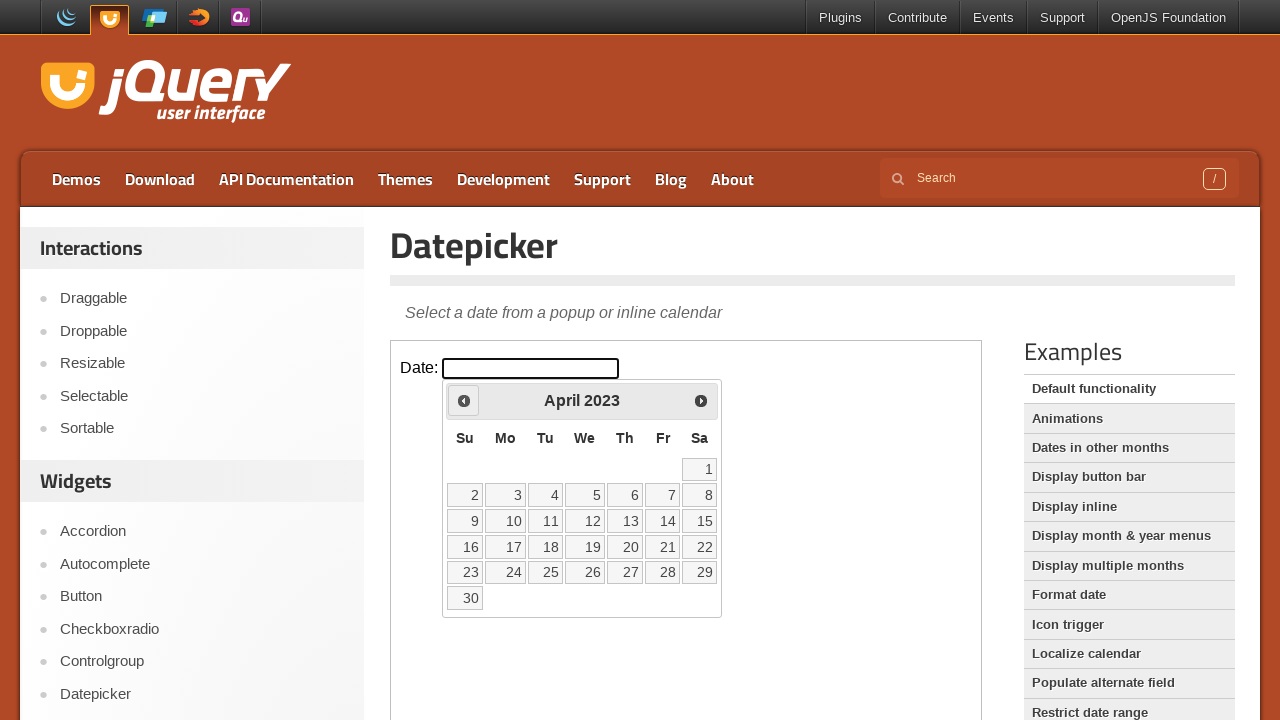

Waited 200ms for calendar to update
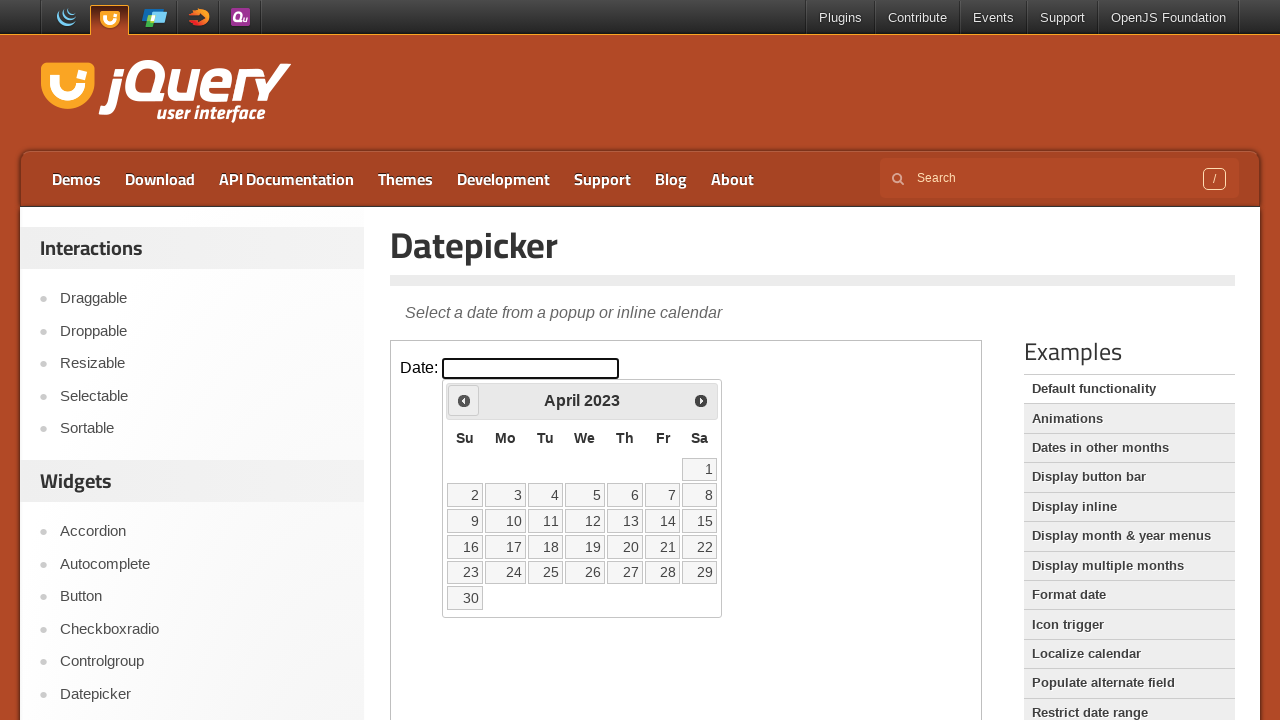

Clicked previous arrow to navigate backwards (currently at April 2023) at (464, 400) on iframe.demo-frame >> internal:control=enter-frame >> #ui-datepicker-div div a:fi
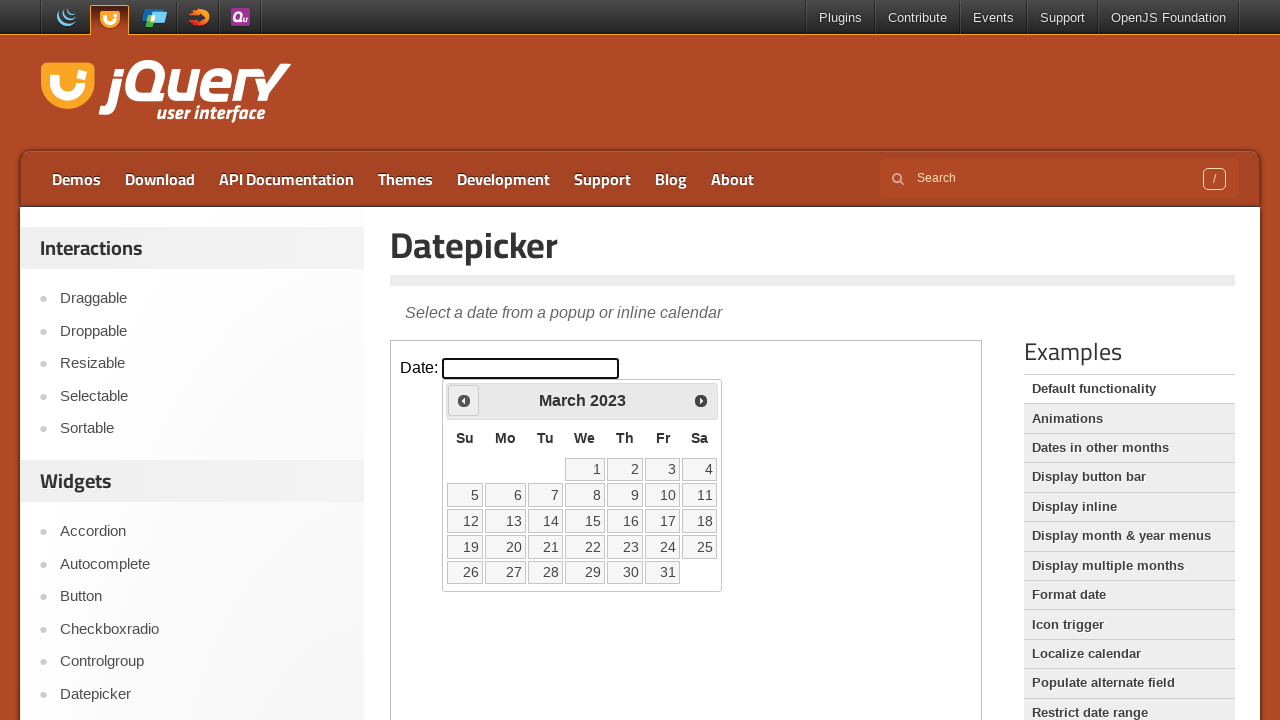

Waited 200ms for calendar to update
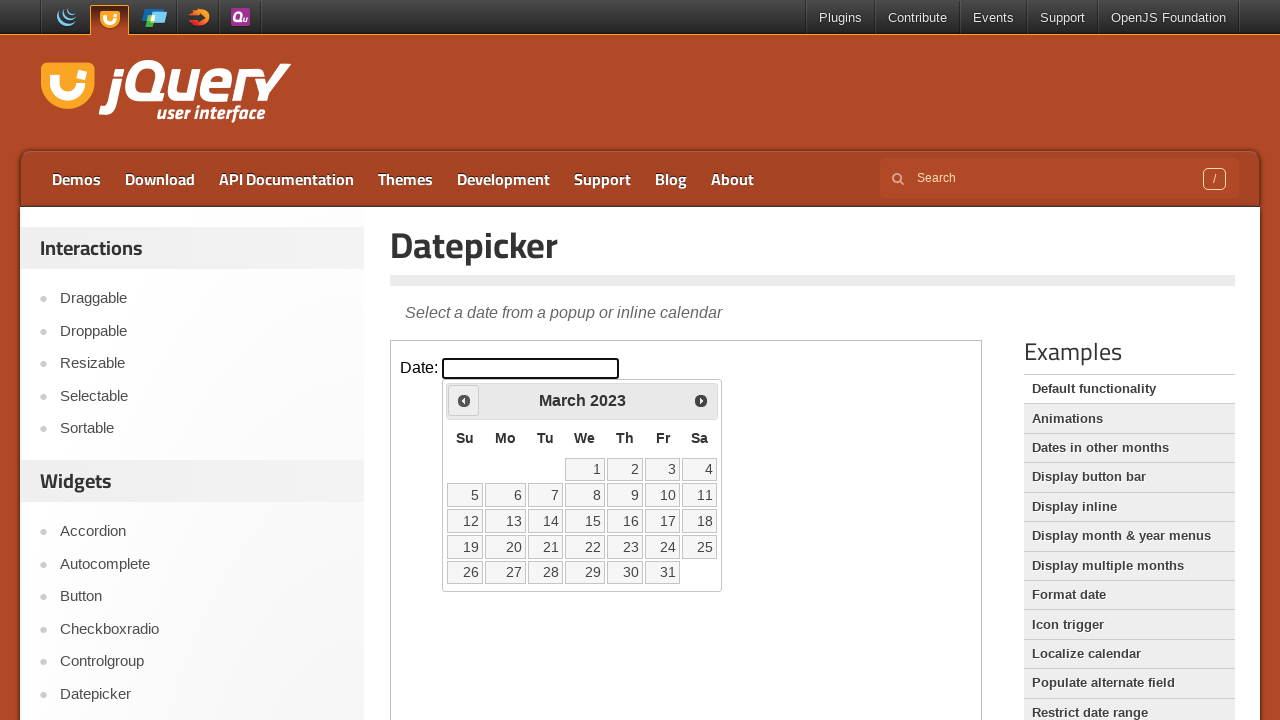

Clicked previous arrow to navigate backwards (currently at March 2023) at (464, 400) on iframe.demo-frame >> internal:control=enter-frame >> #ui-datepicker-div div a:fi
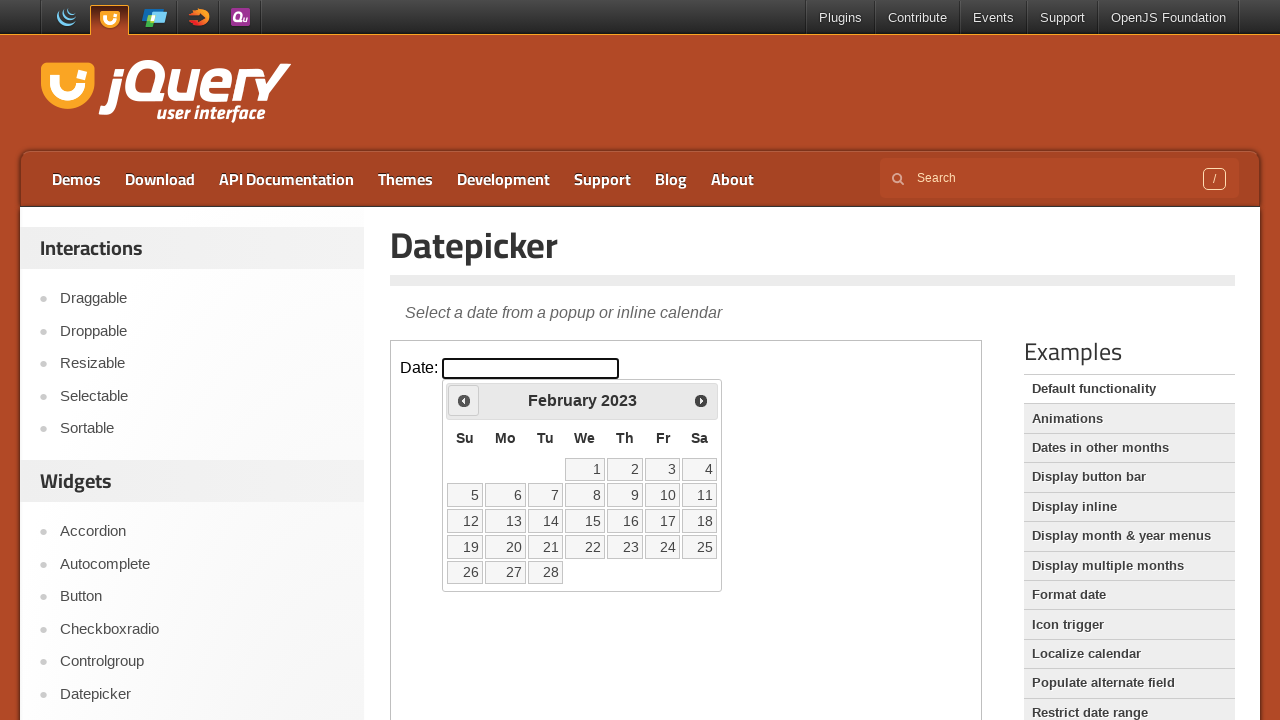

Waited 200ms for calendar to update
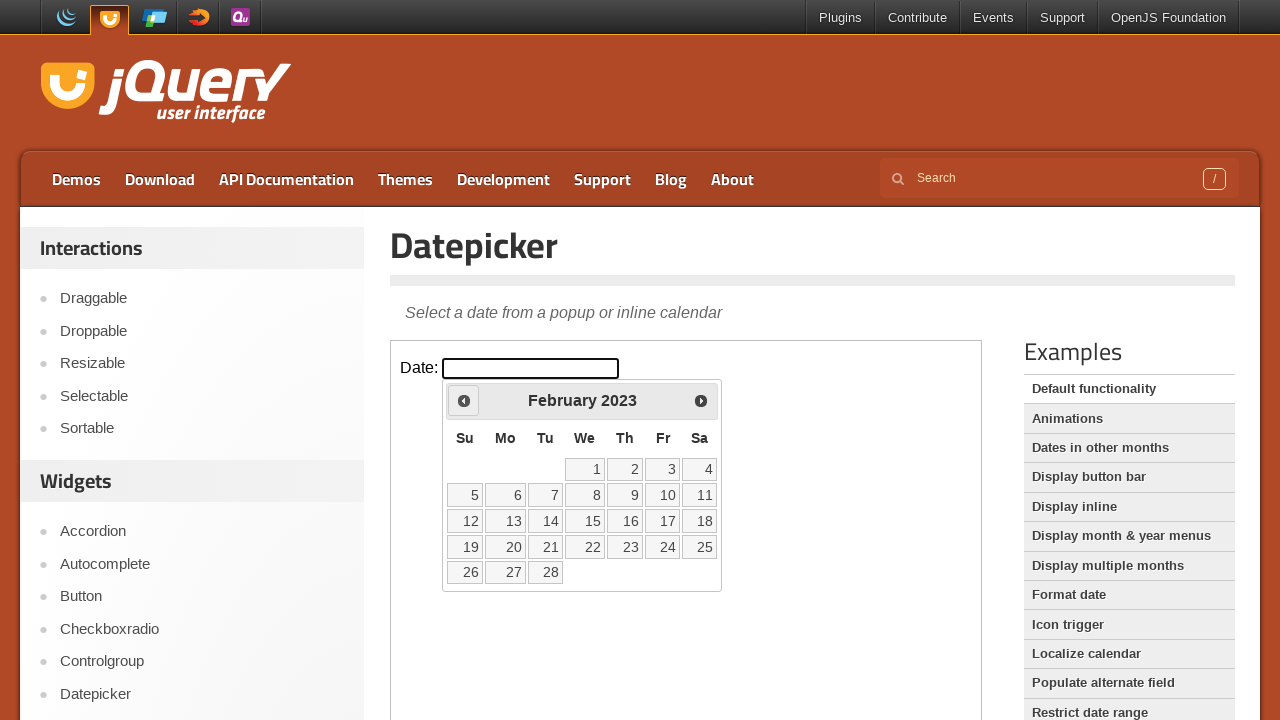

Clicked previous arrow to navigate backwards (currently at February 2023) at (464, 400) on iframe.demo-frame >> internal:control=enter-frame >> #ui-datepicker-div div a:fi
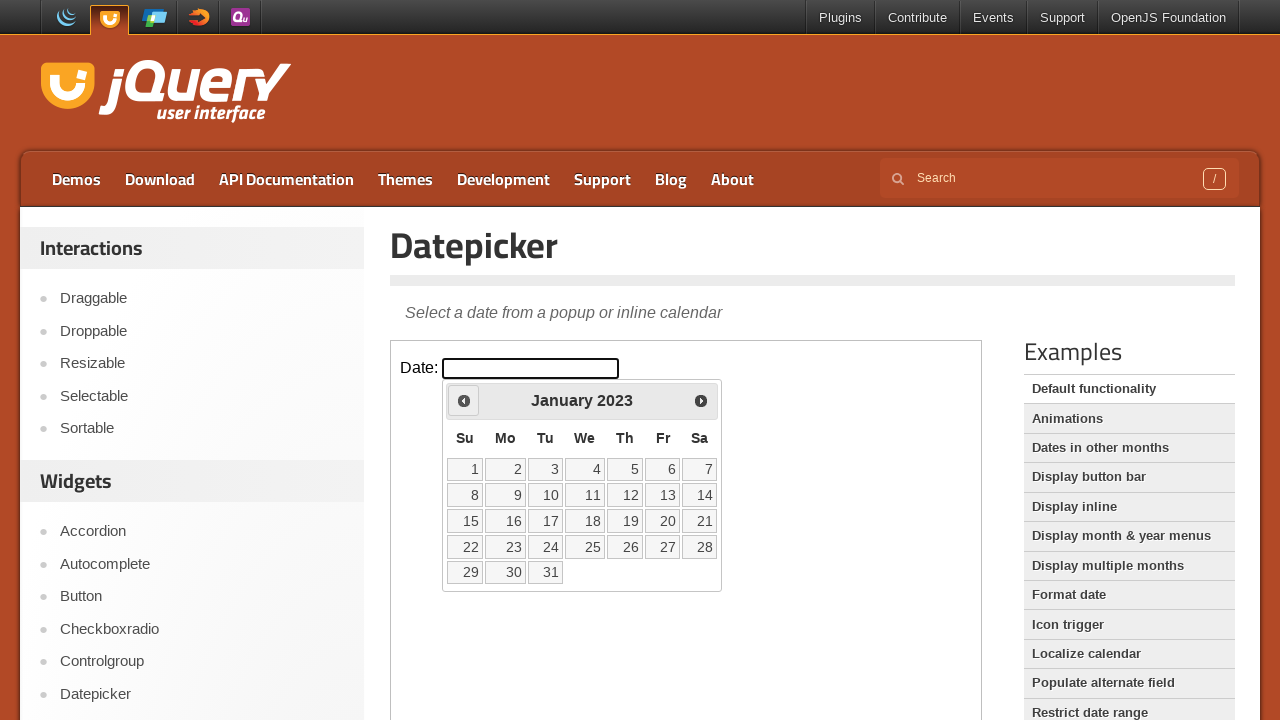

Waited 200ms for calendar to update
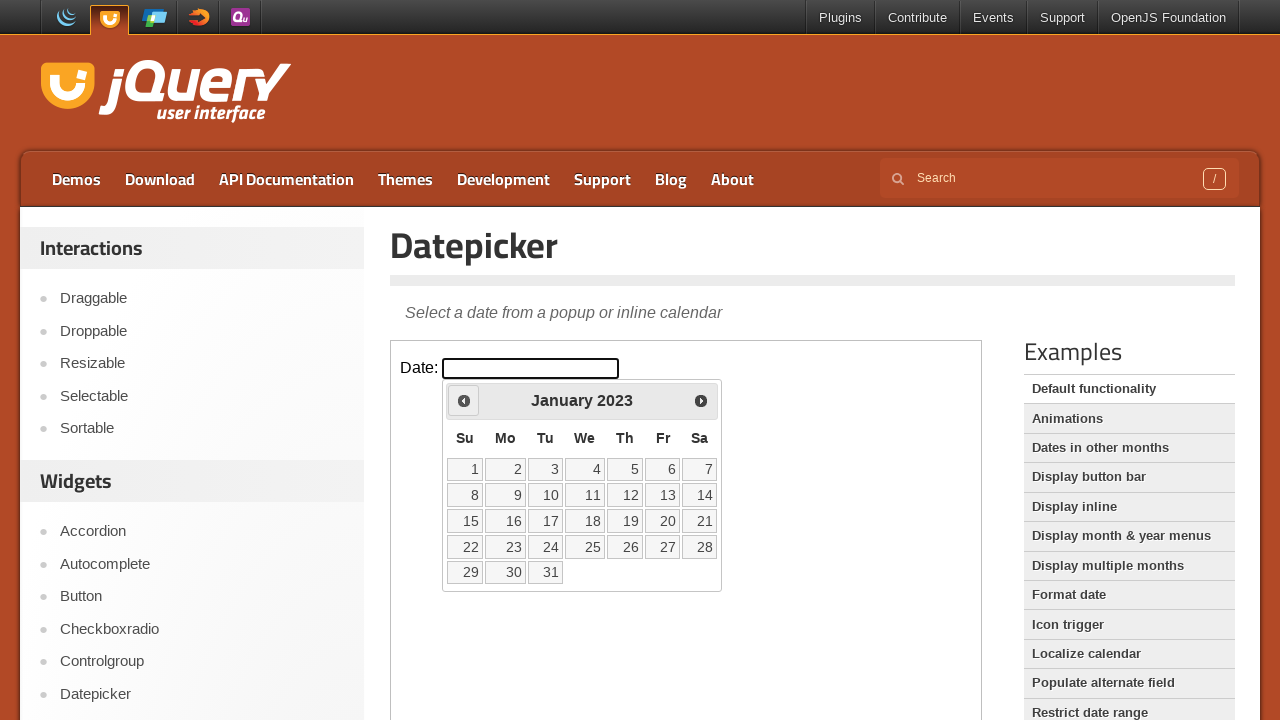

Clicked previous arrow to navigate backwards (currently at January 2023) at (464, 400) on iframe.demo-frame >> internal:control=enter-frame >> #ui-datepicker-div div a:fi
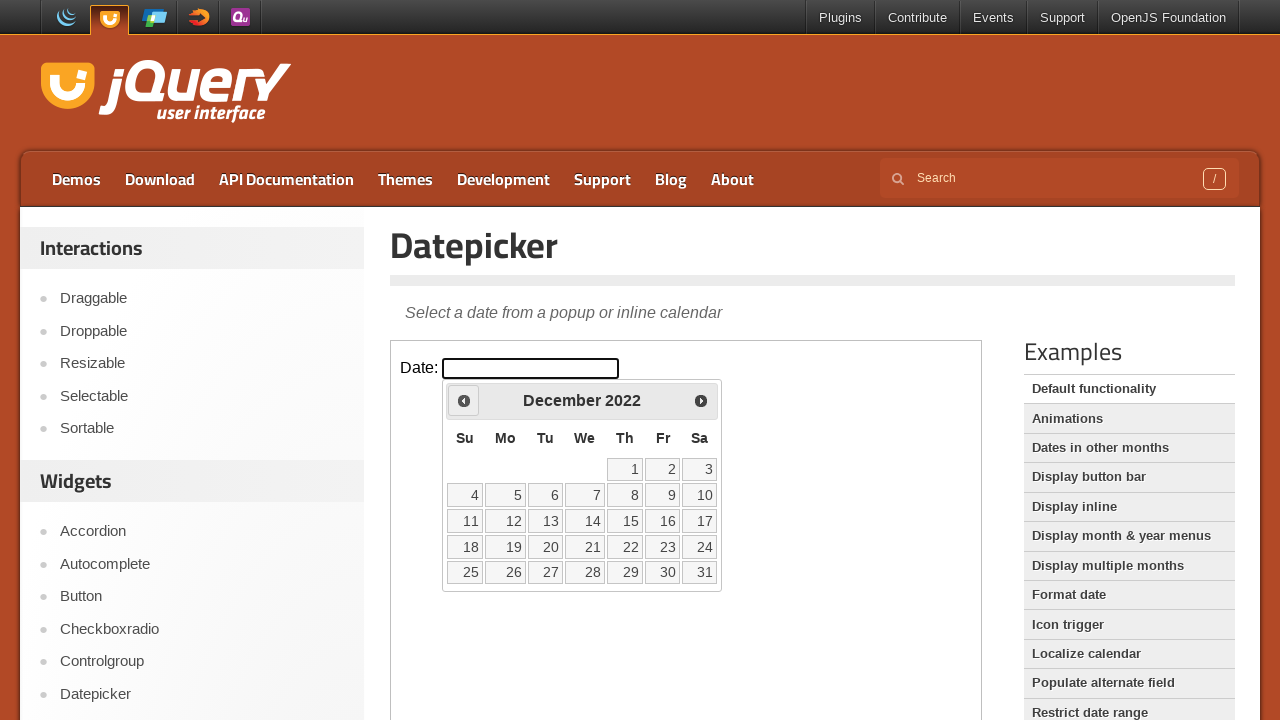

Waited 200ms for calendar to update
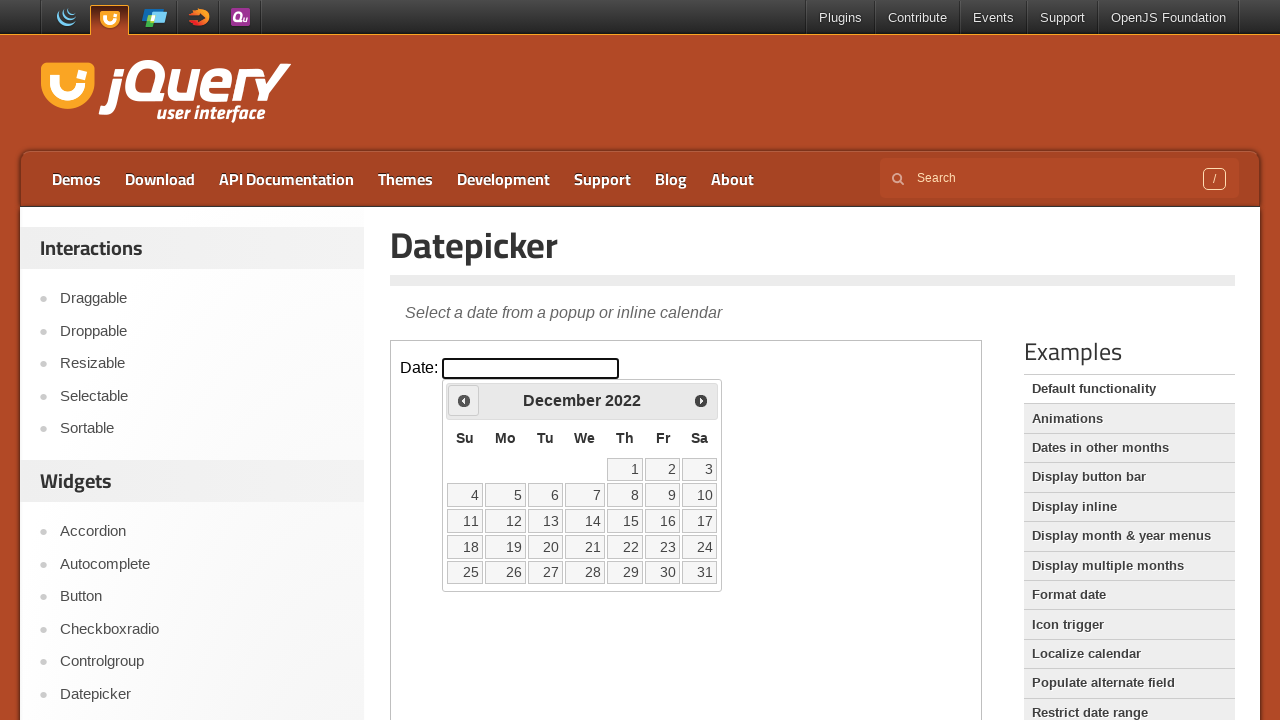

Clicked previous arrow to navigate backwards (currently at December 2022) at (464, 400) on iframe.demo-frame >> internal:control=enter-frame >> #ui-datepicker-div div a:fi
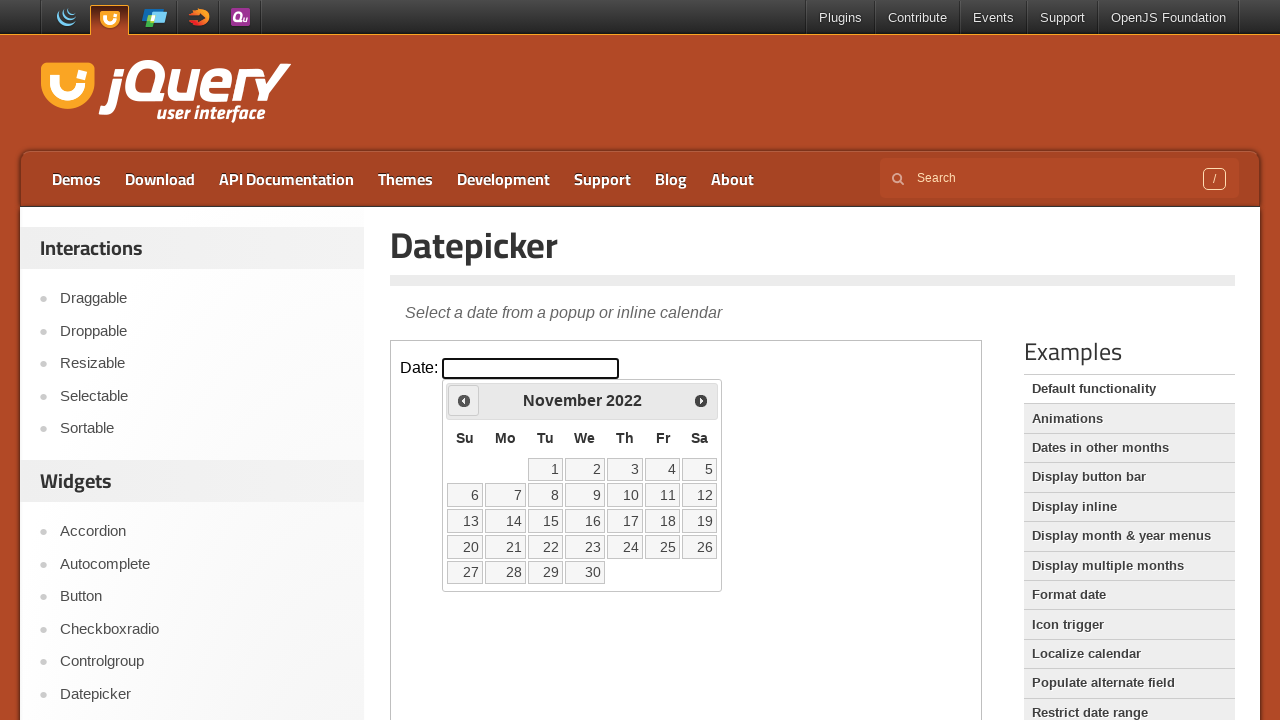

Waited 200ms for calendar to update
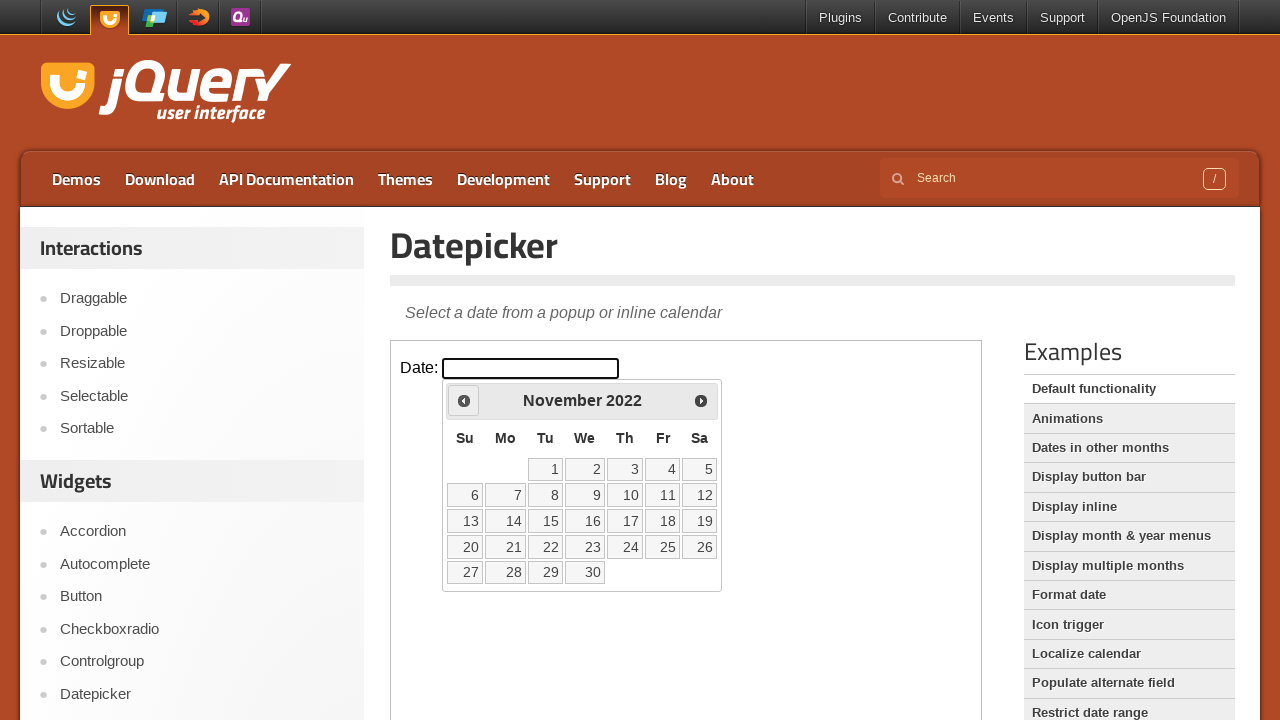

Clicked previous arrow to navigate backwards (currently at November 2022) at (464, 400) on iframe.demo-frame >> internal:control=enter-frame >> #ui-datepicker-div div a:fi
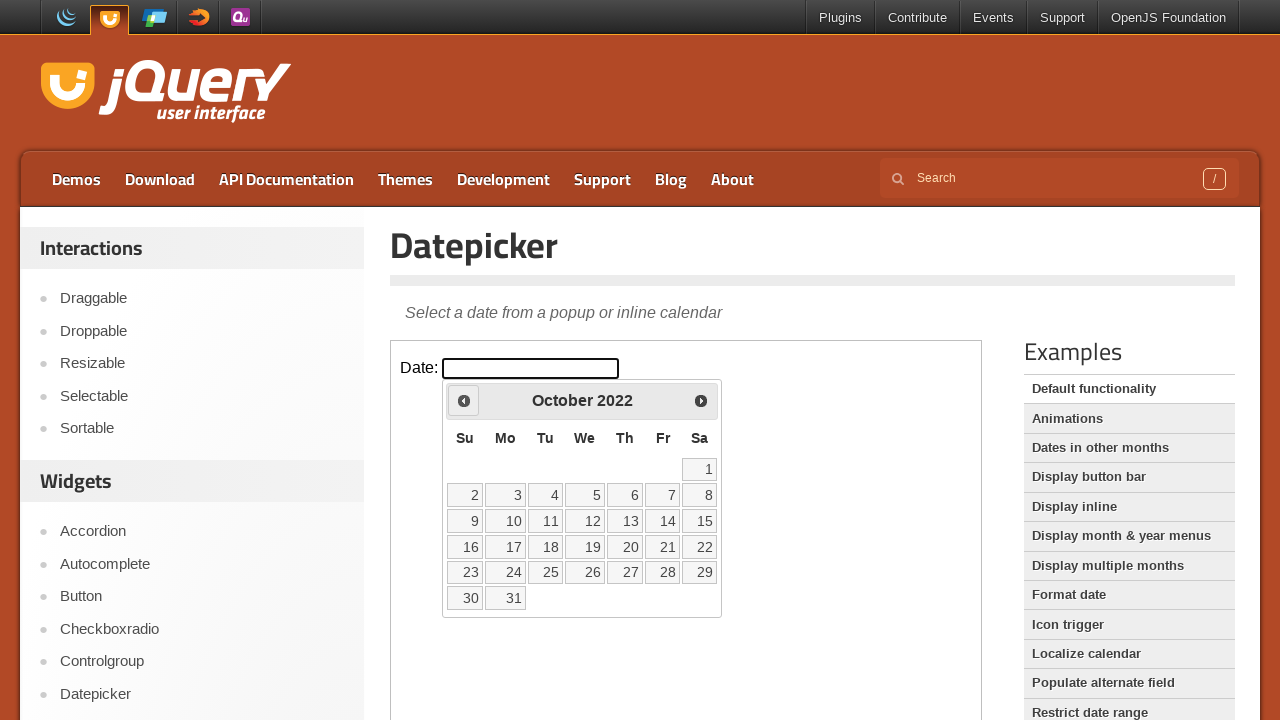

Waited 200ms for calendar to update
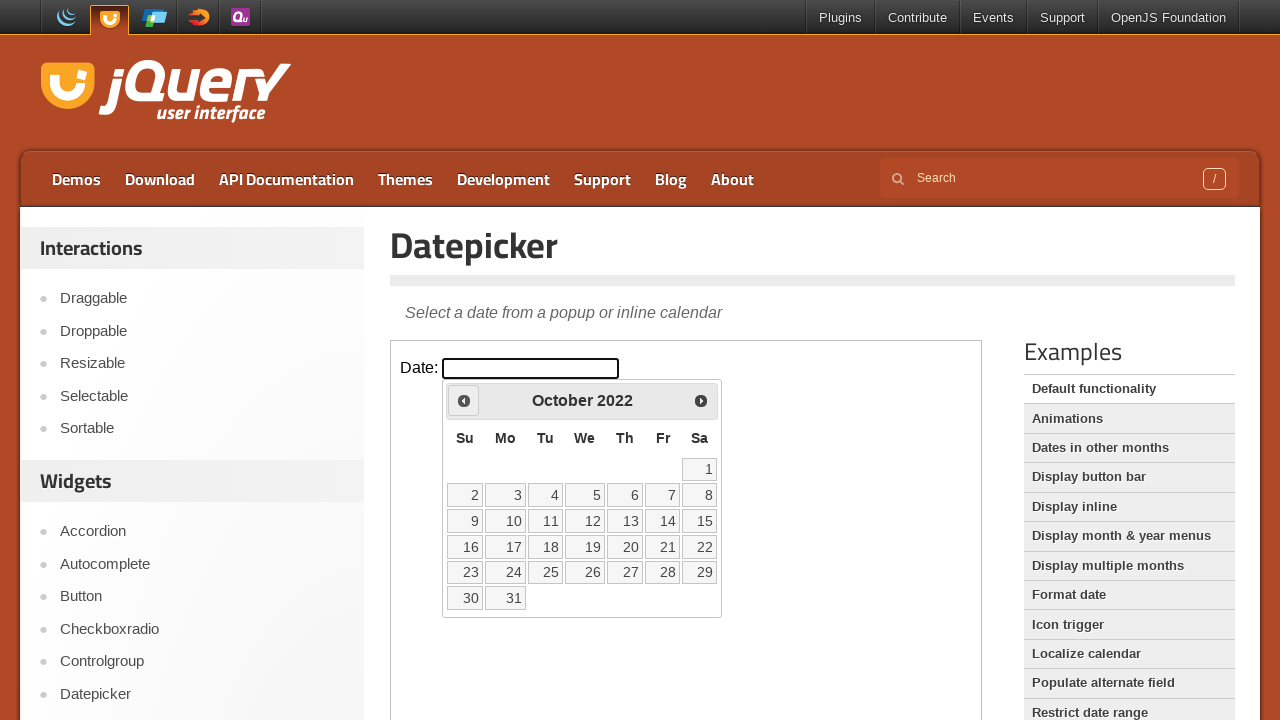

Clicked previous arrow to navigate backwards (currently at October 2022) at (464, 400) on iframe.demo-frame >> internal:control=enter-frame >> #ui-datepicker-div div a:fi
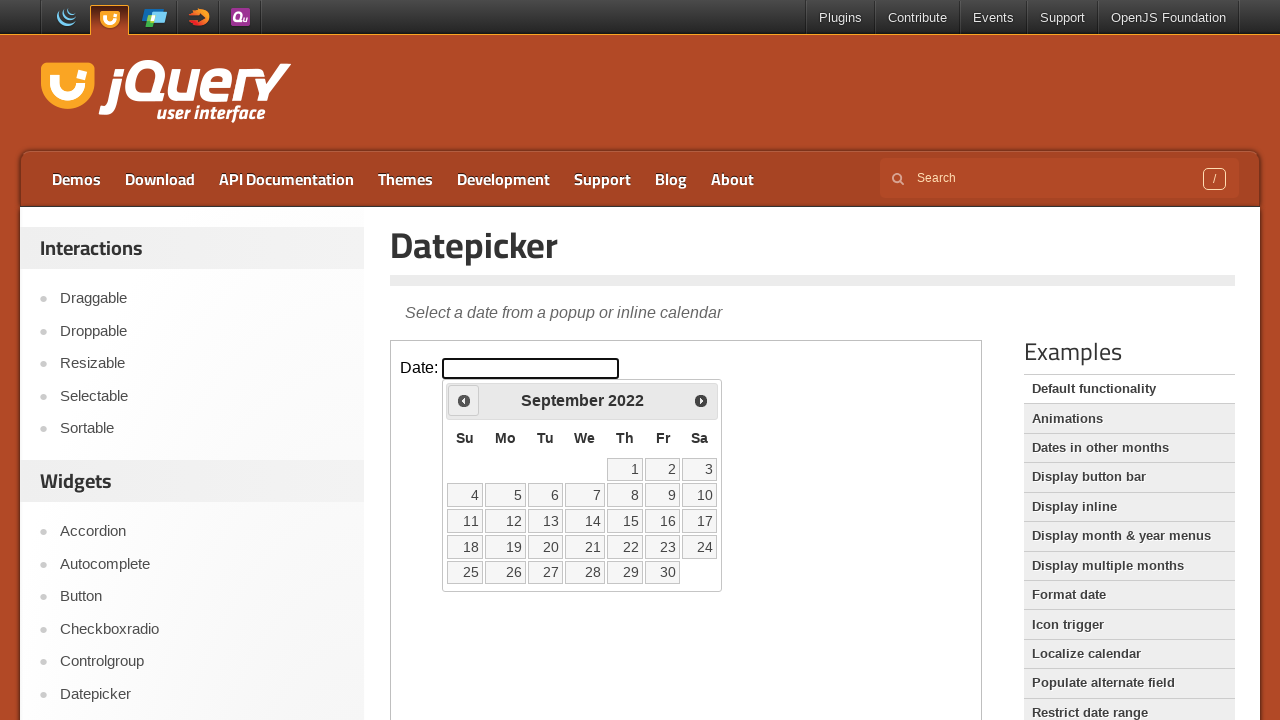

Waited 200ms for calendar to update
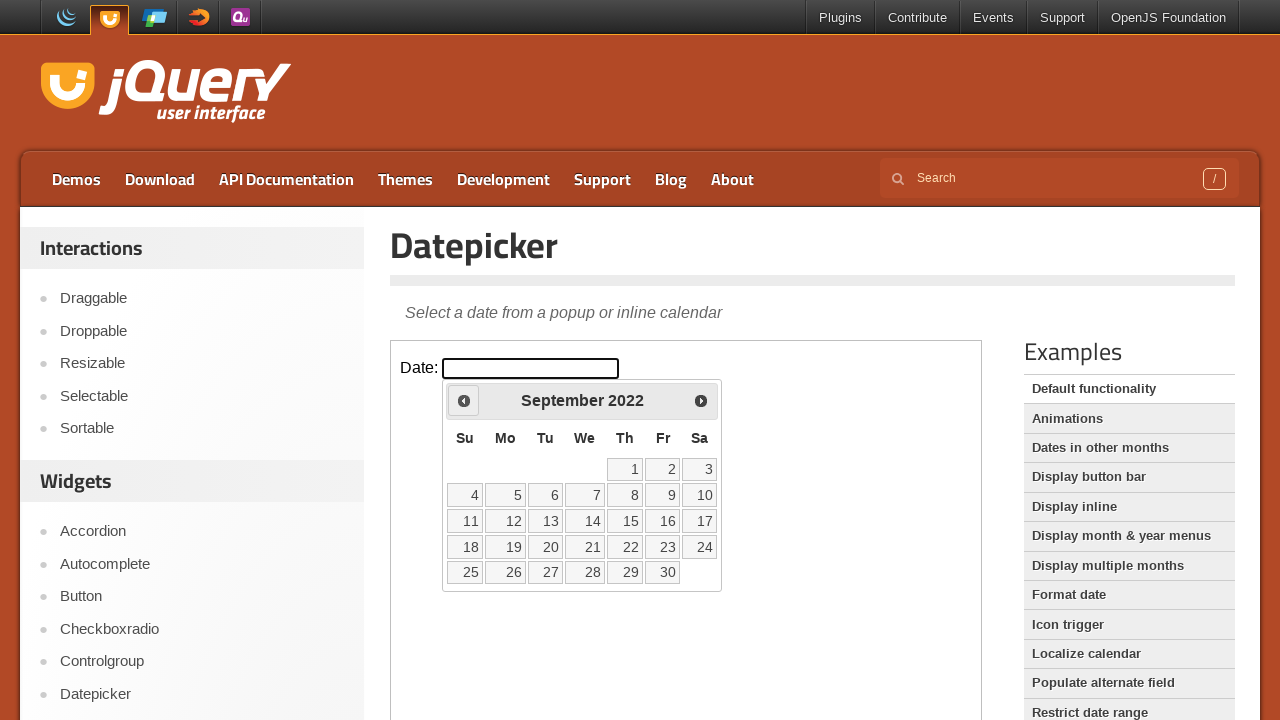

Clicked previous arrow to navigate backwards (currently at September 2022) at (464, 400) on iframe.demo-frame >> internal:control=enter-frame >> #ui-datepicker-div div a:fi
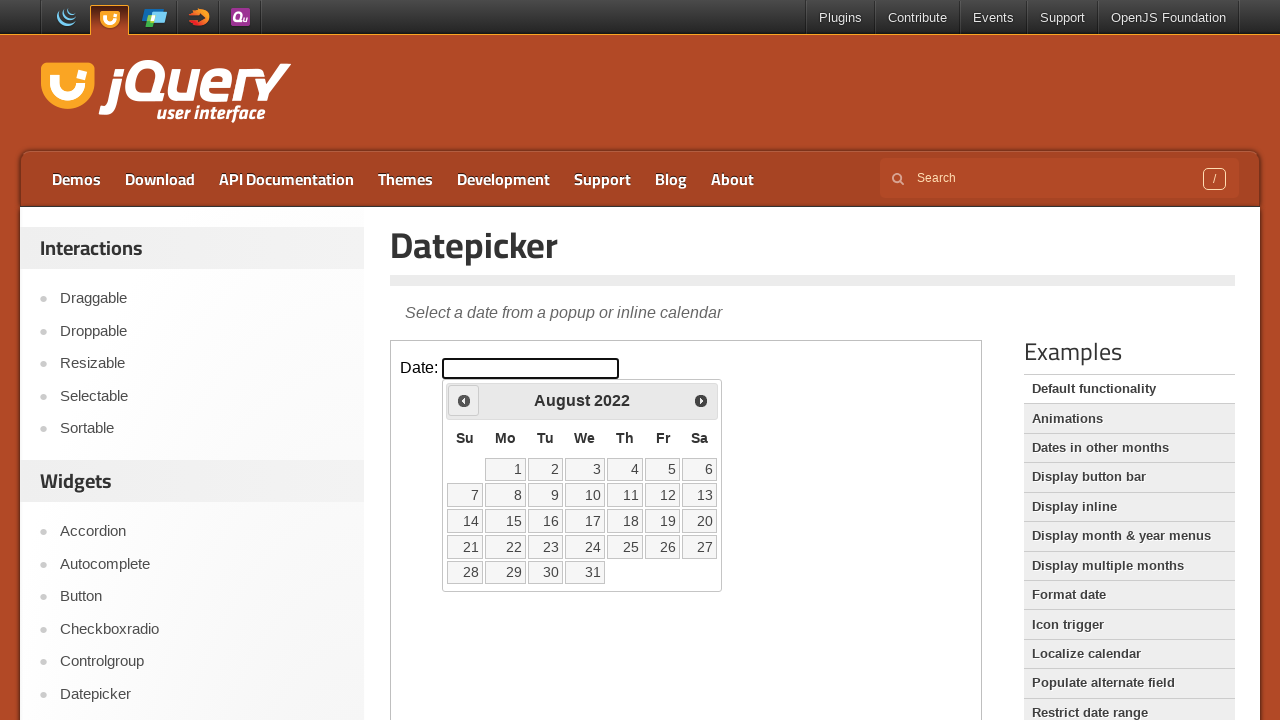

Waited 200ms for calendar to update
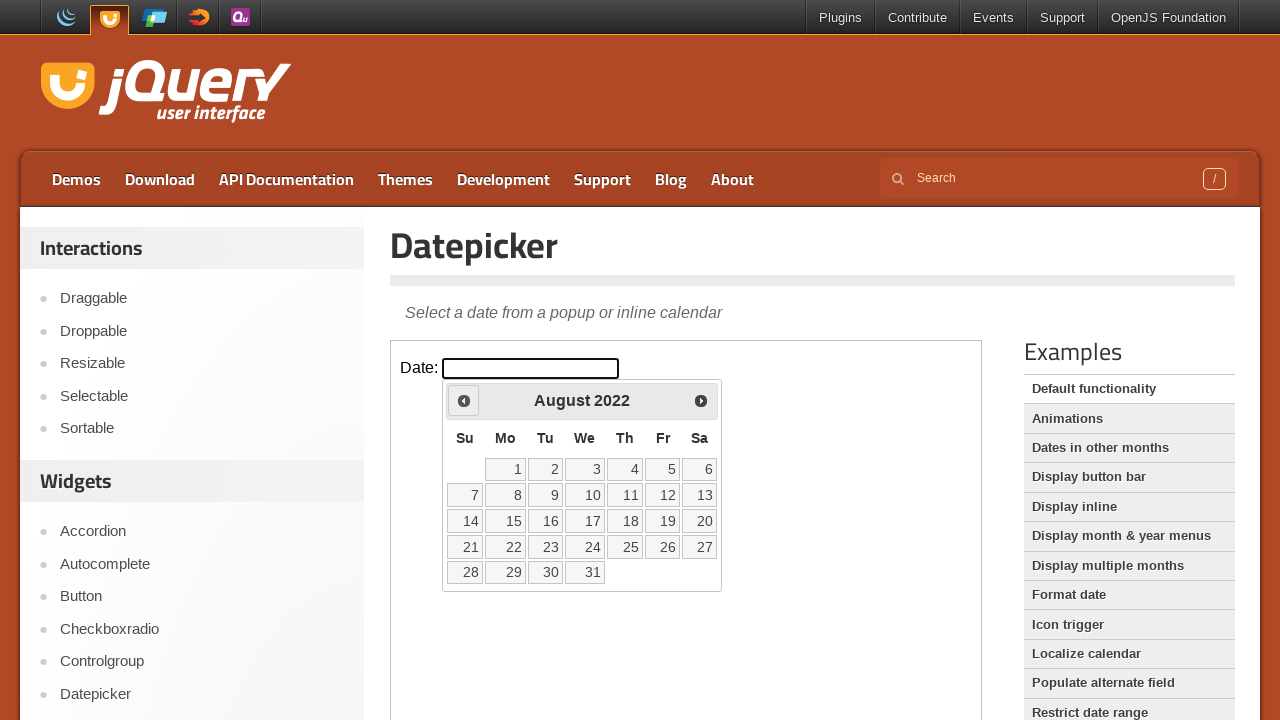

Clicked previous arrow to navigate backwards (currently at August 2022) at (464, 400) on iframe.demo-frame >> internal:control=enter-frame >> #ui-datepicker-div div a:fi
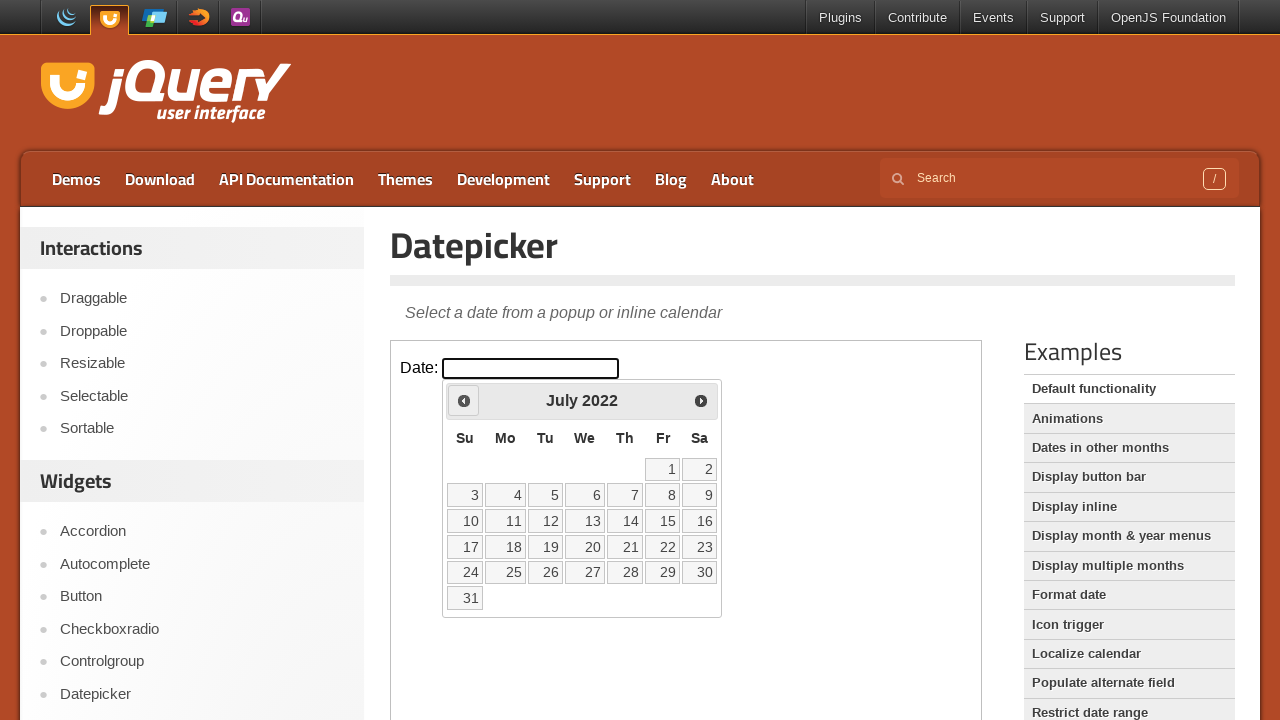

Waited 200ms for calendar to update
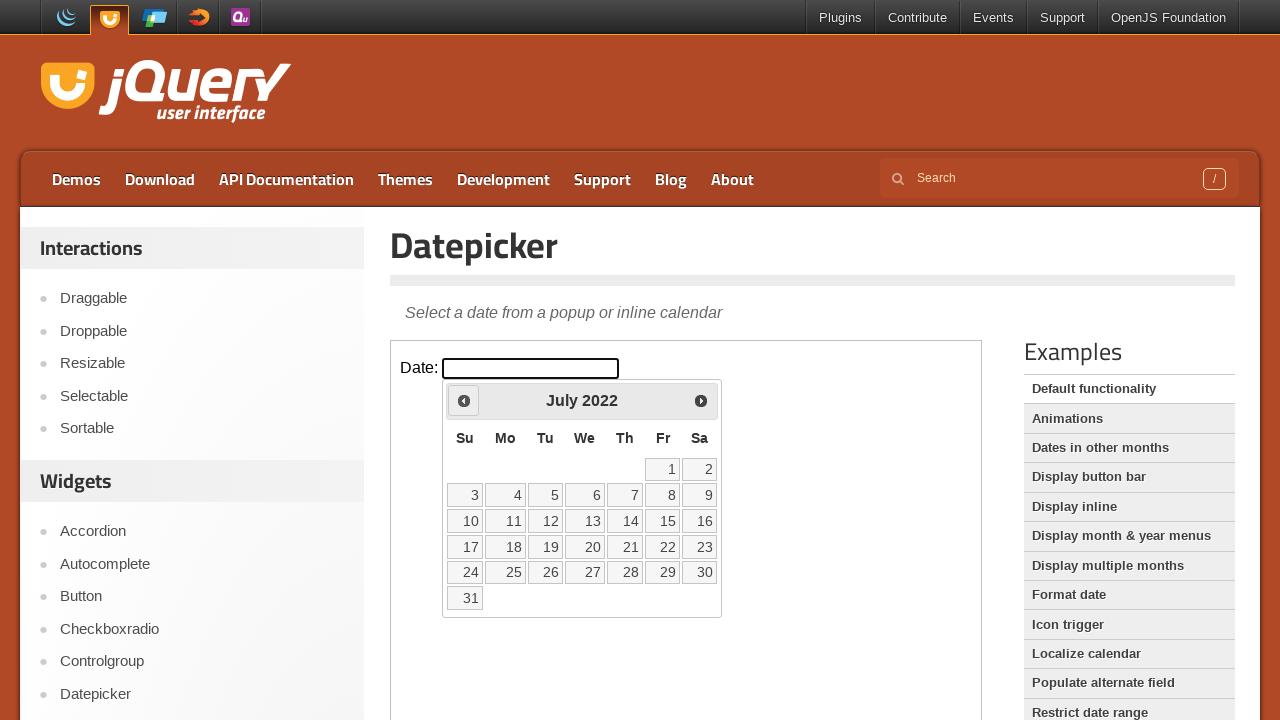

Clicked previous arrow to navigate backwards (currently at July 2022) at (464, 400) on iframe.demo-frame >> internal:control=enter-frame >> #ui-datepicker-div div a:fi
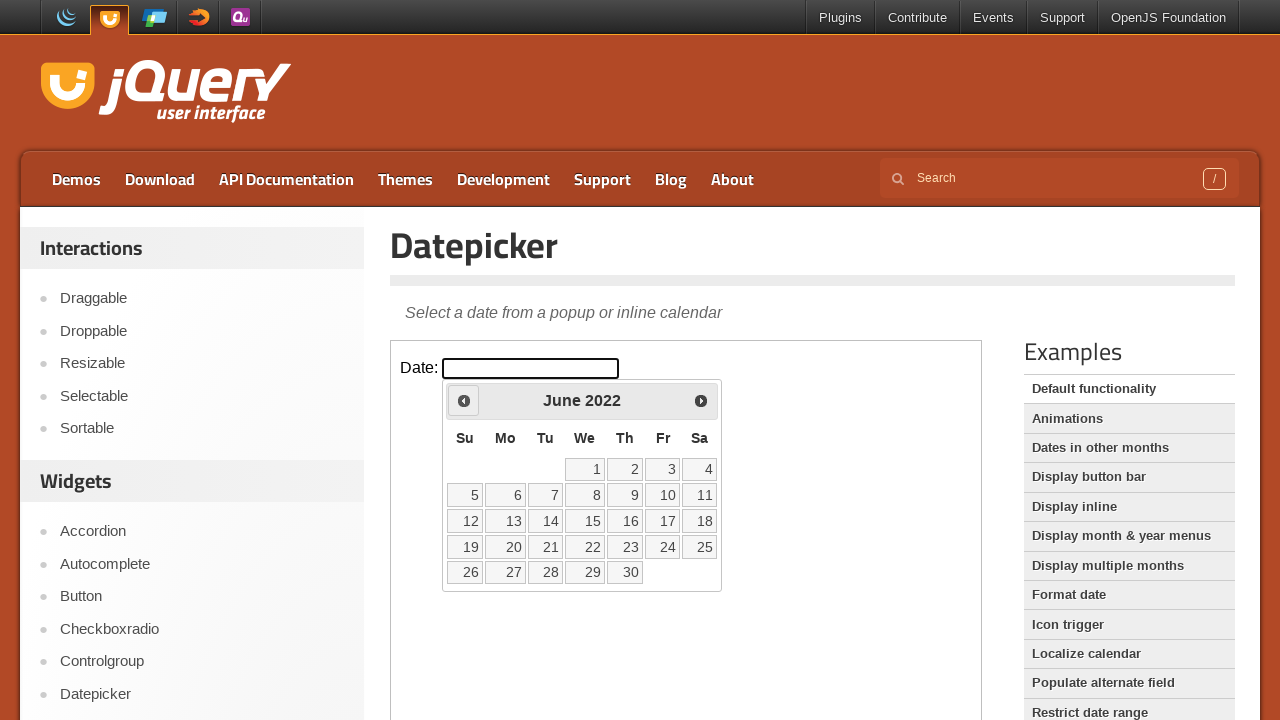

Waited 200ms for calendar to update
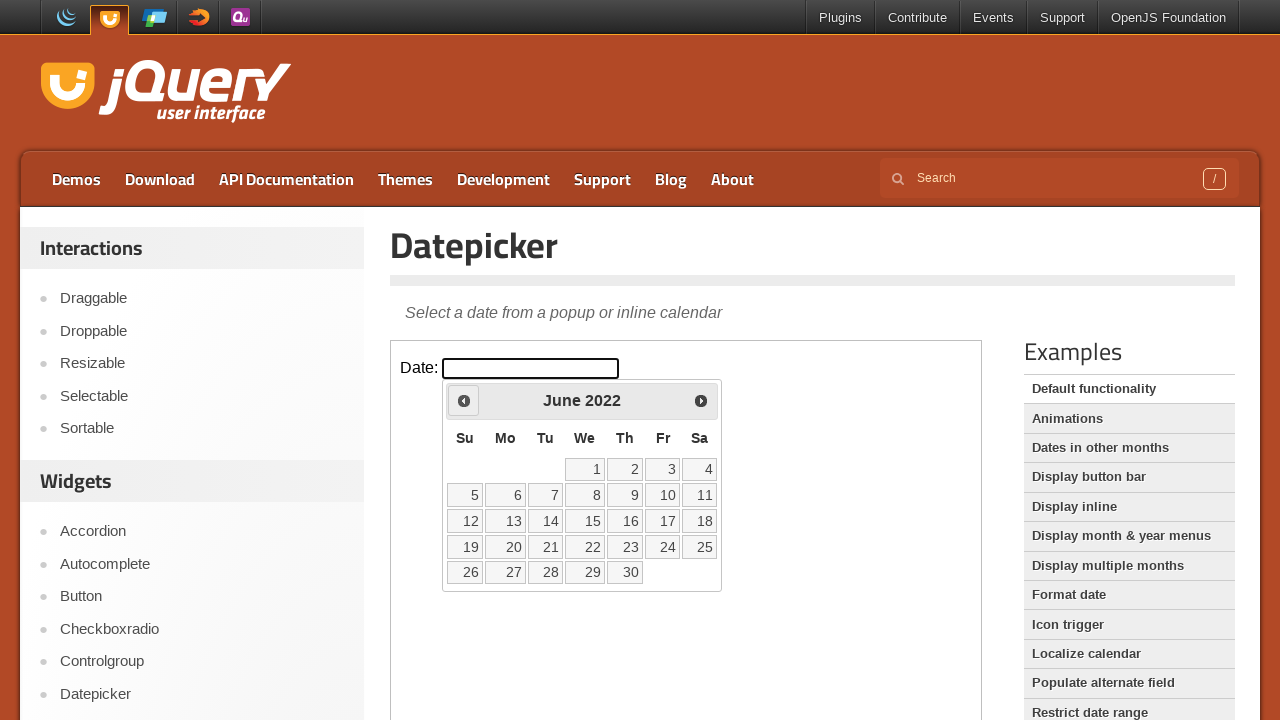

Clicked previous arrow to navigate backwards (currently at June 2022) at (464, 400) on iframe.demo-frame >> internal:control=enter-frame >> #ui-datepicker-div div a:fi
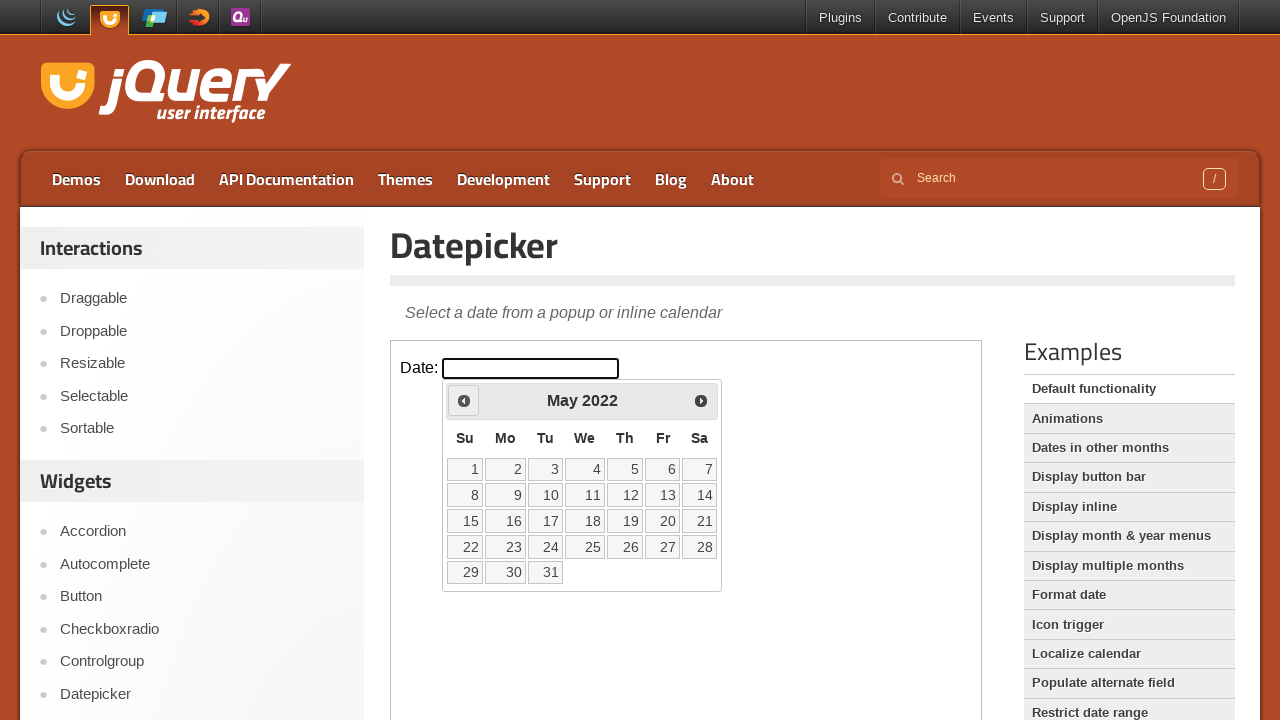

Waited 200ms for calendar to update
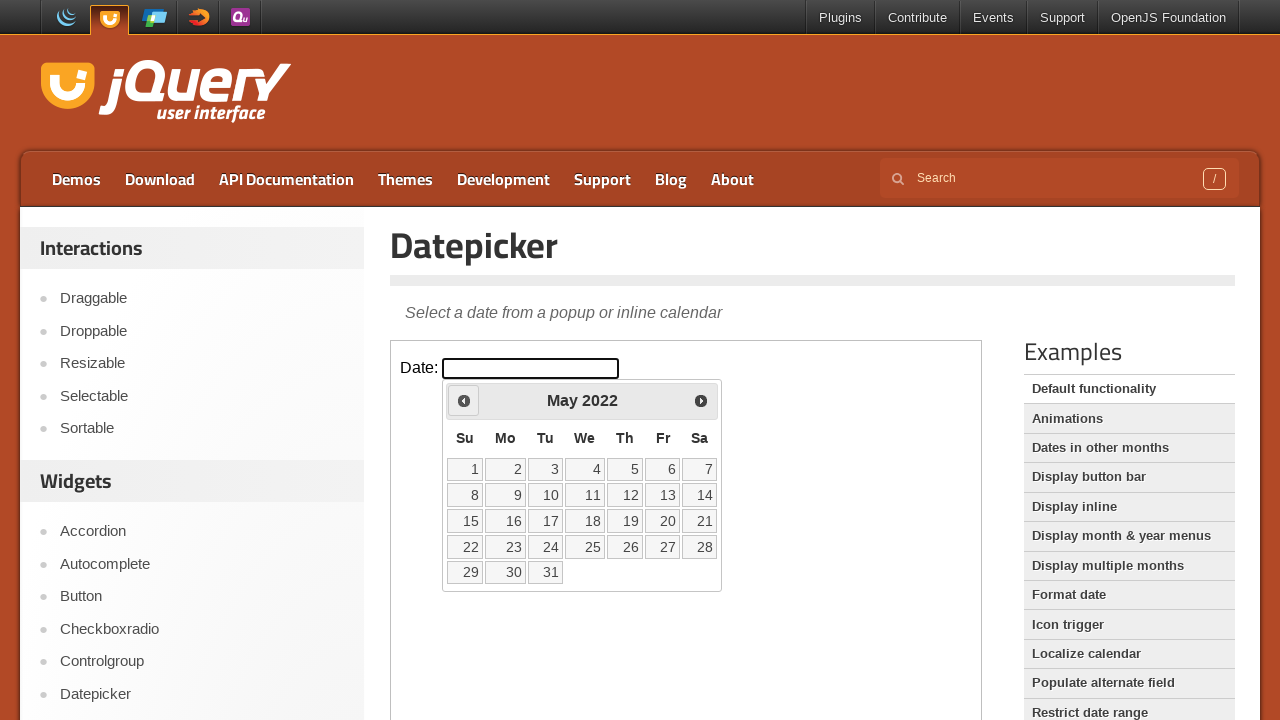

Clicked previous arrow to navigate backwards (currently at May 2022) at (464, 400) on iframe.demo-frame >> internal:control=enter-frame >> #ui-datepicker-div div a:fi
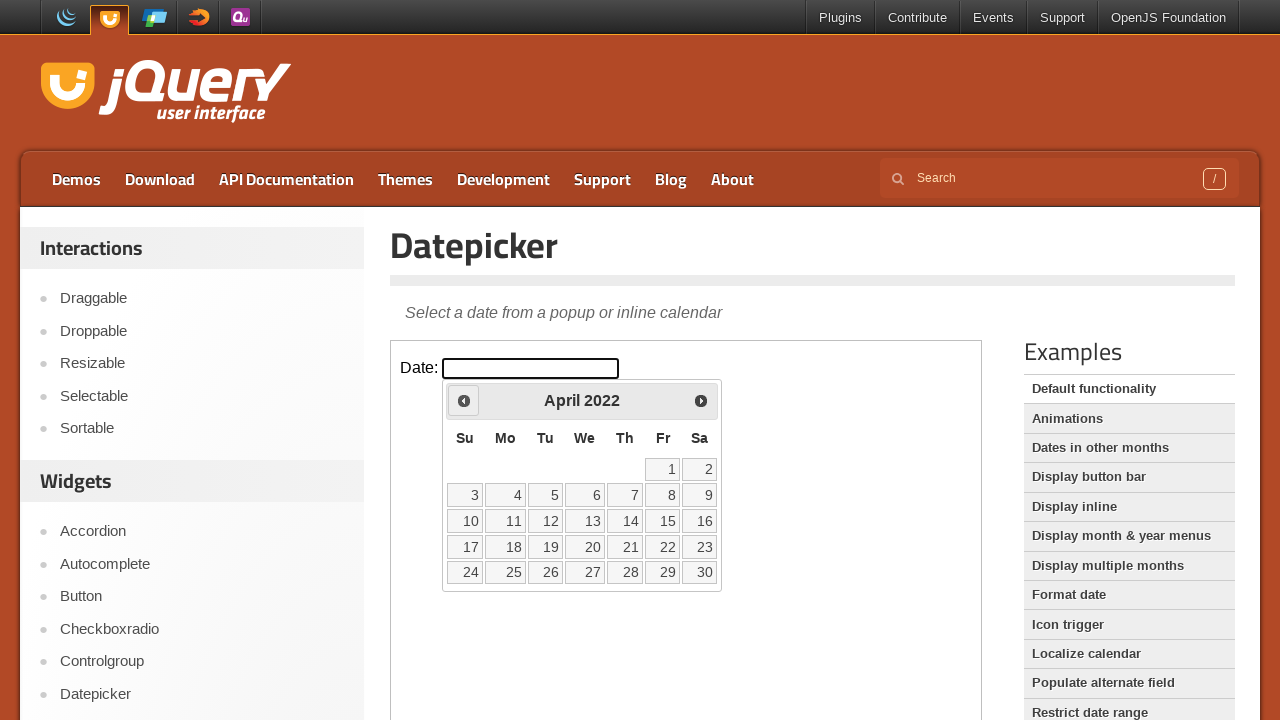

Waited 200ms for calendar to update
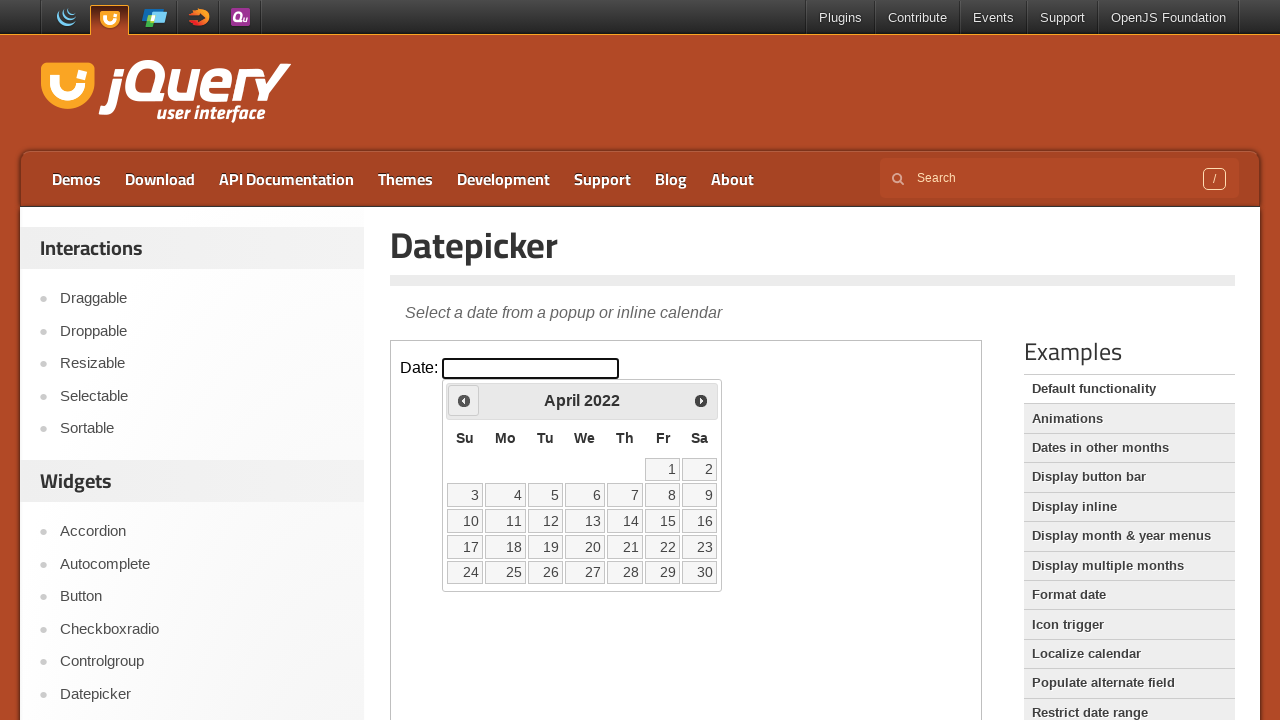

Clicked previous arrow to navigate backwards (currently at April 2022) at (464, 400) on iframe.demo-frame >> internal:control=enter-frame >> #ui-datepicker-div div a:fi
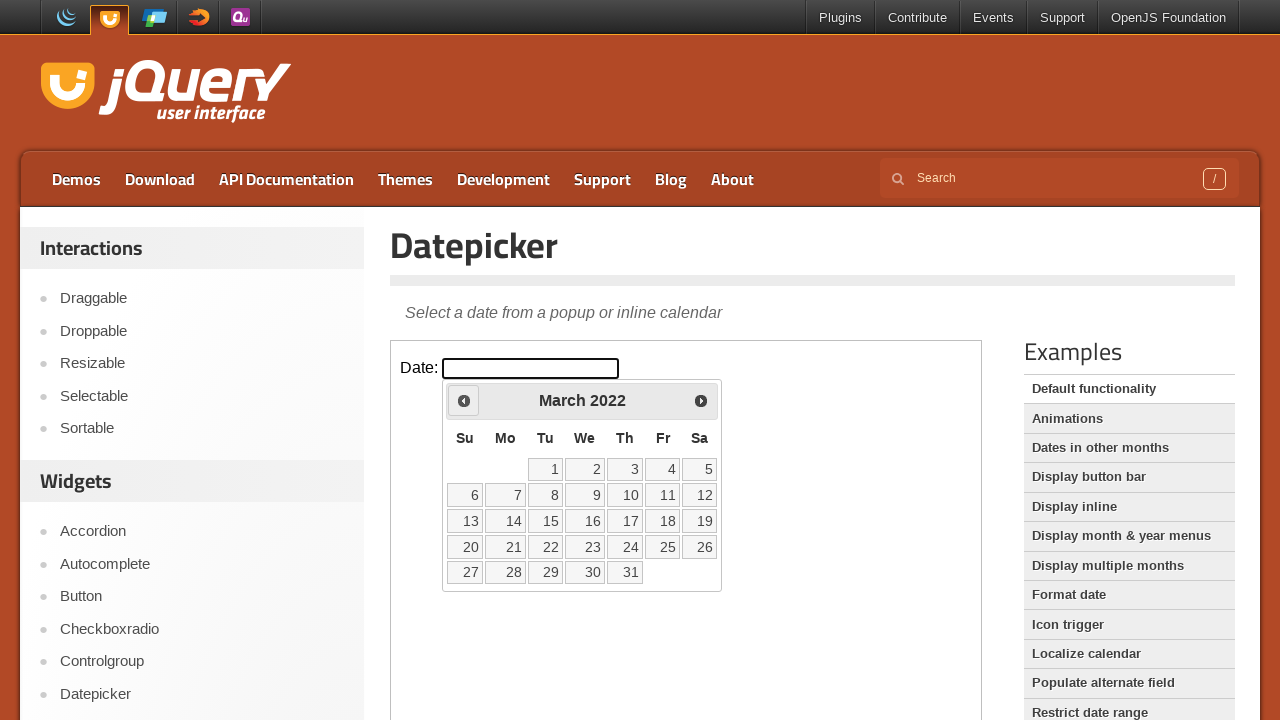

Waited 200ms for calendar to update
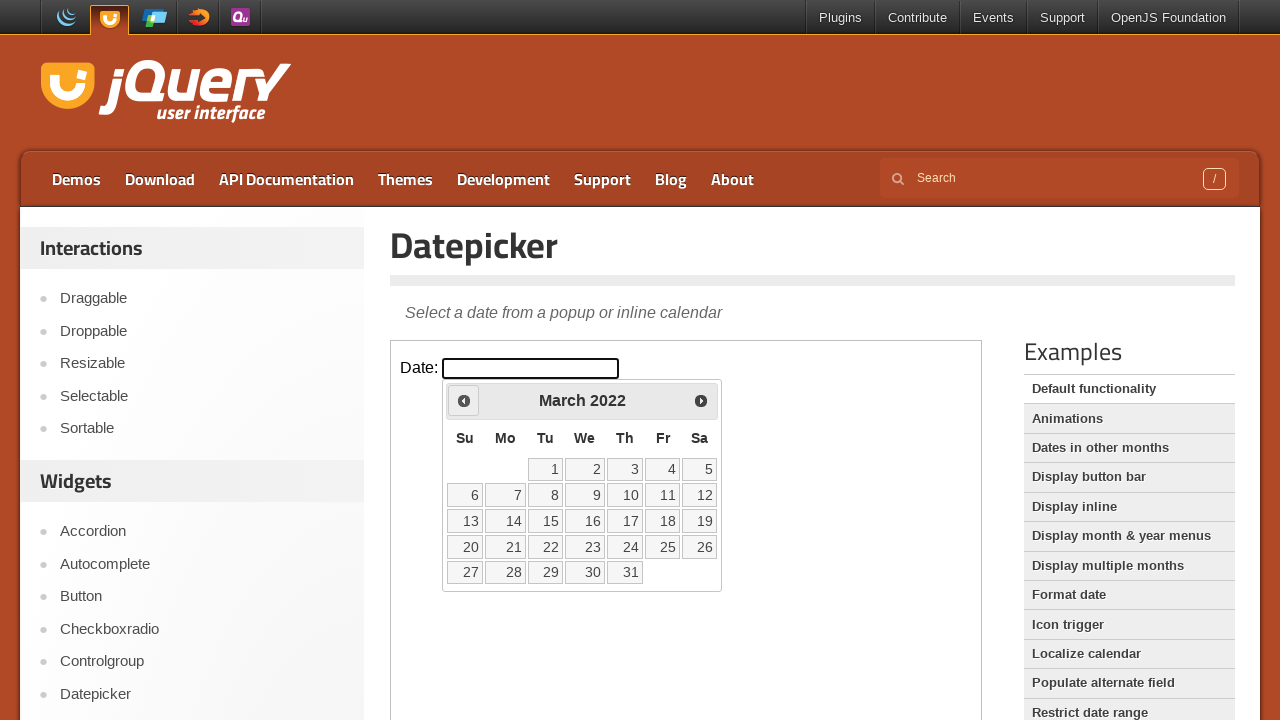

Clicked previous arrow to navigate backwards (currently at March 2022) at (464, 400) on iframe.demo-frame >> internal:control=enter-frame >> #ui-datepicker-div div a:fi
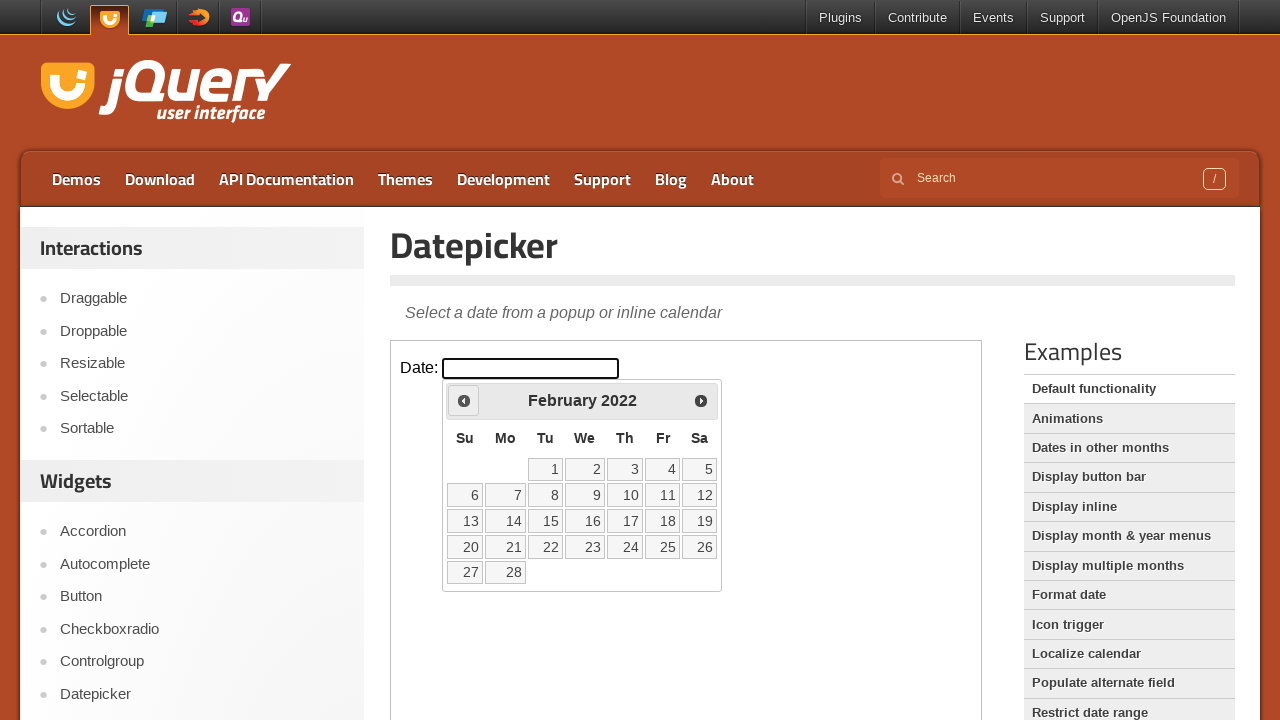

Waited 200ms for calendar to update
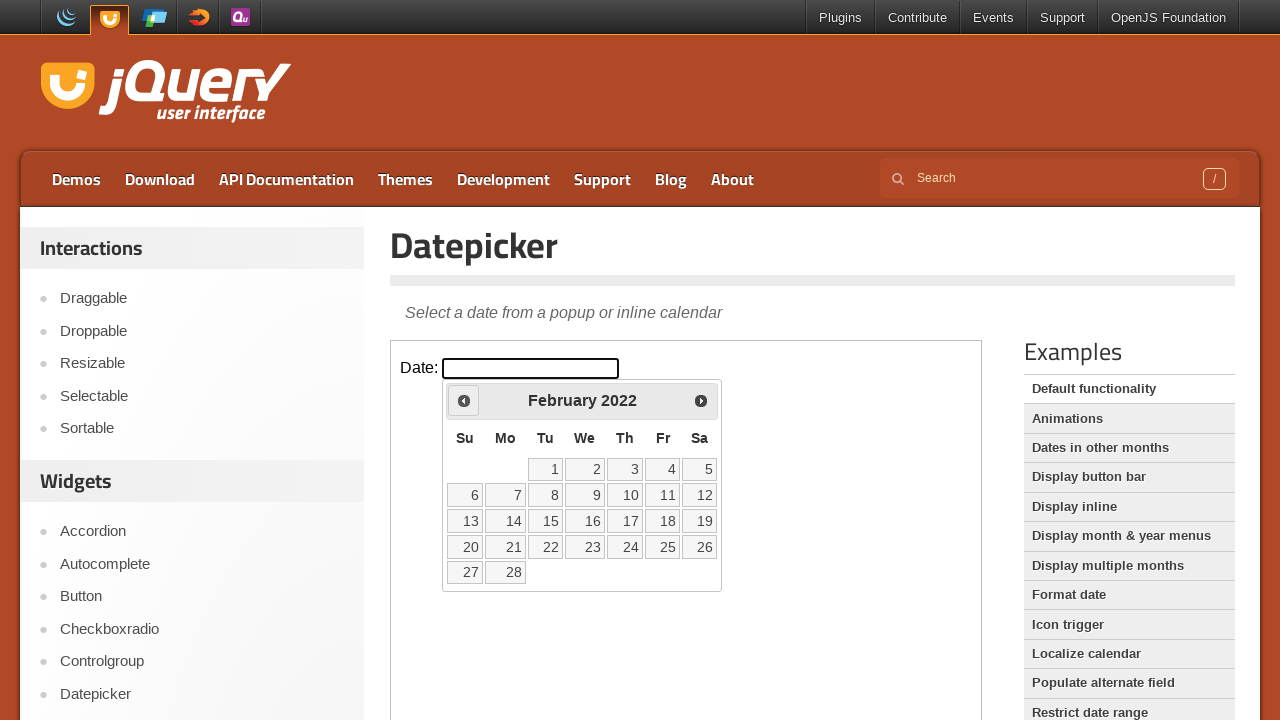

Clicked previous arrow to navigate backwards (currently at February 2022) at (464, 400) on iframe.demo-frame >> internal:control=enter-frame >> #ui-datepicker-div div a:fi
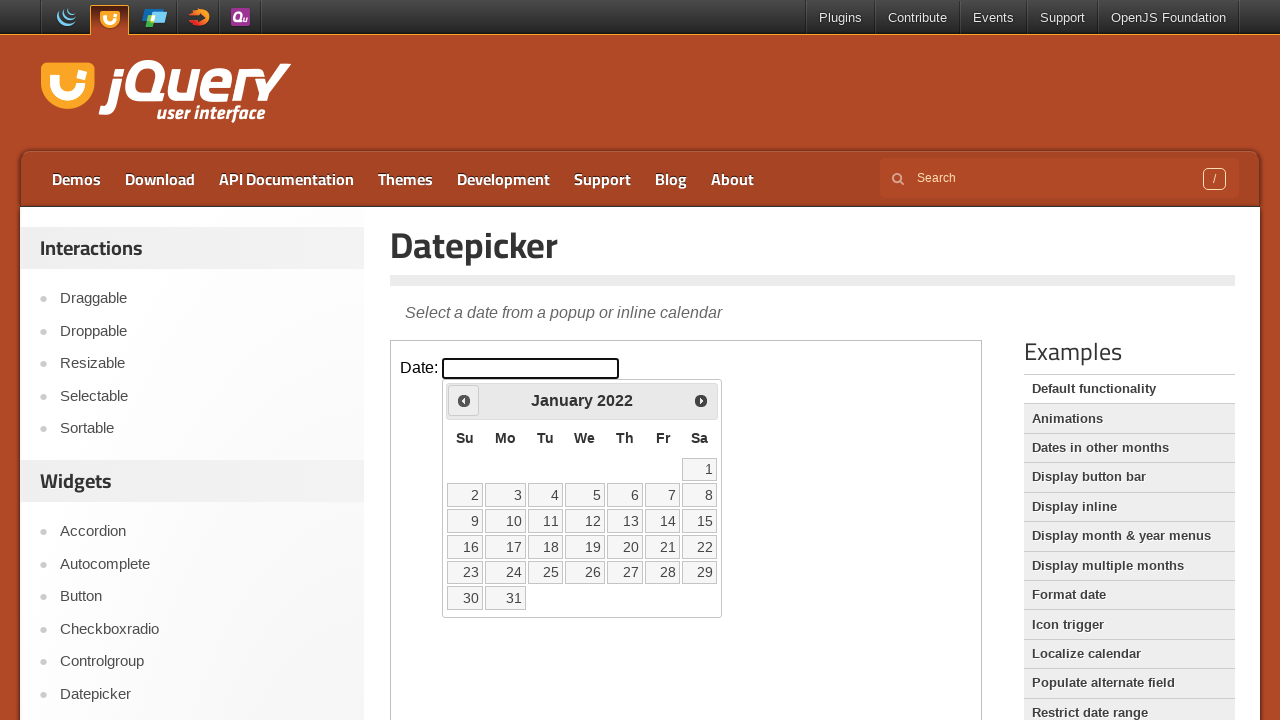

Waited 200ms for calendar to update
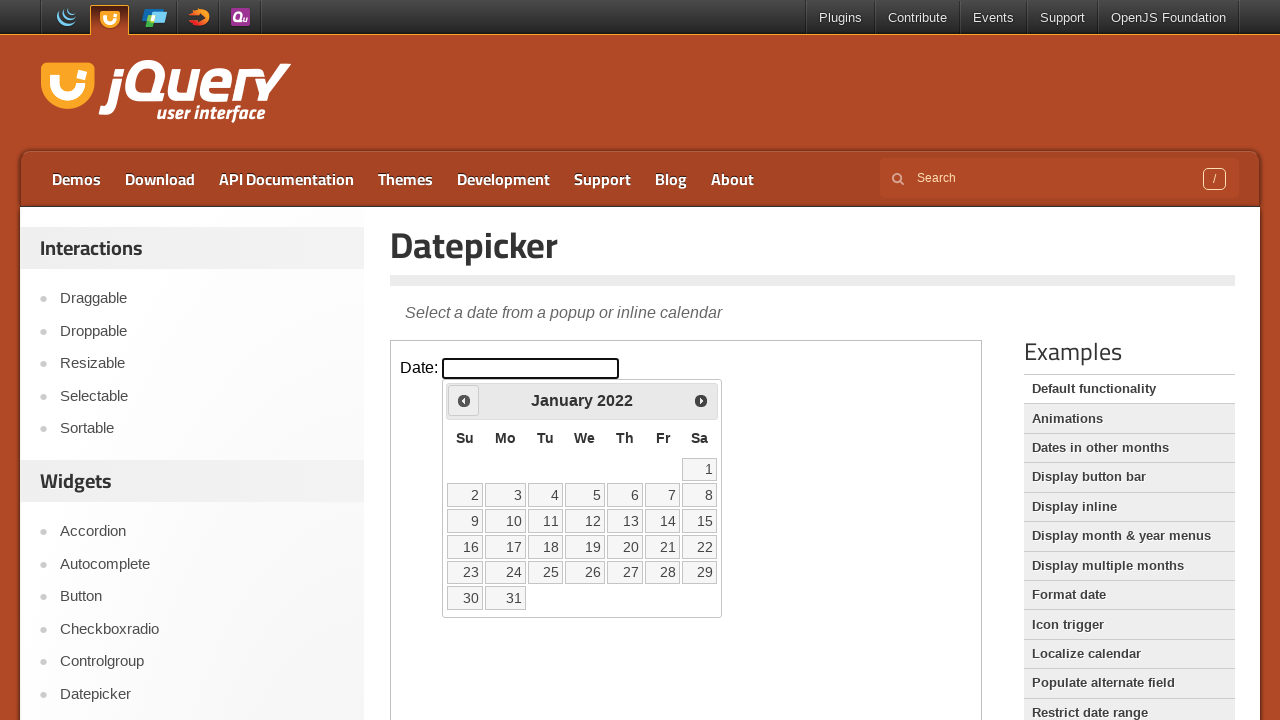

Clicked previous arrow to navigate backwards (currently at January 2022) at (464, 400) on iframe.demo-frame >> internal:control=enter-frame >> #ui-datepicker-div div a:fi
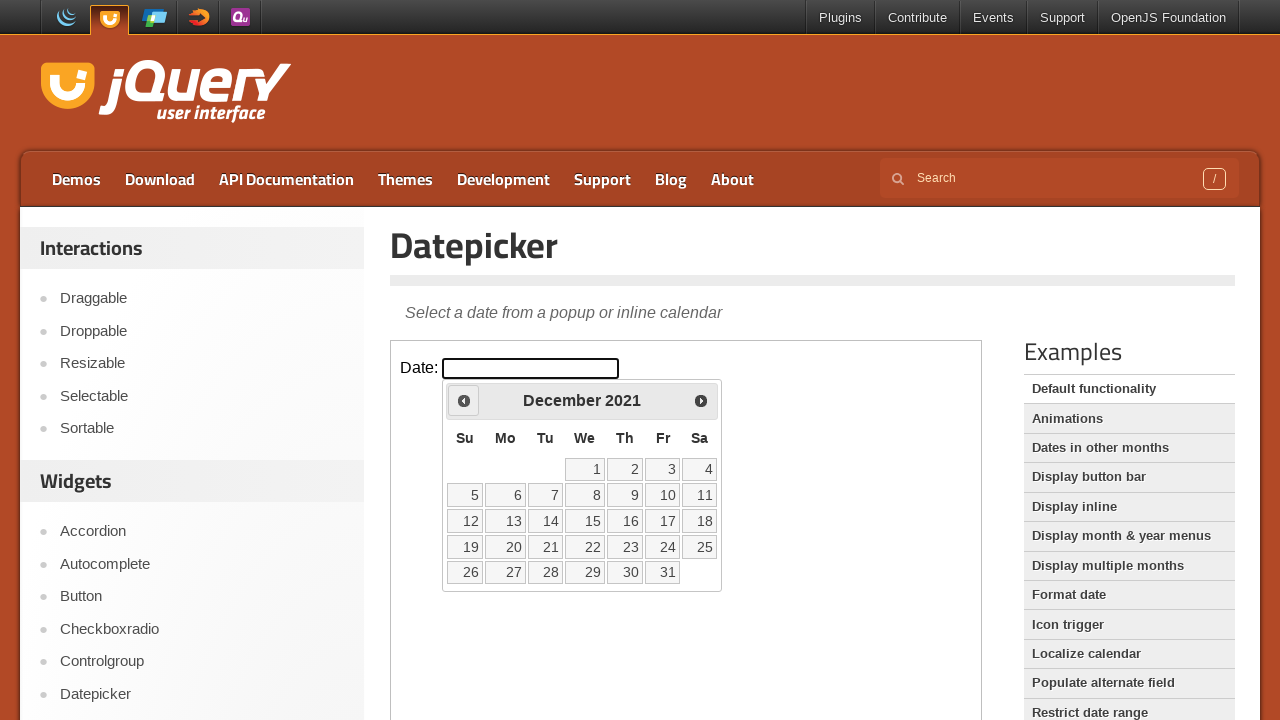

Waited 200ms for calendar to update
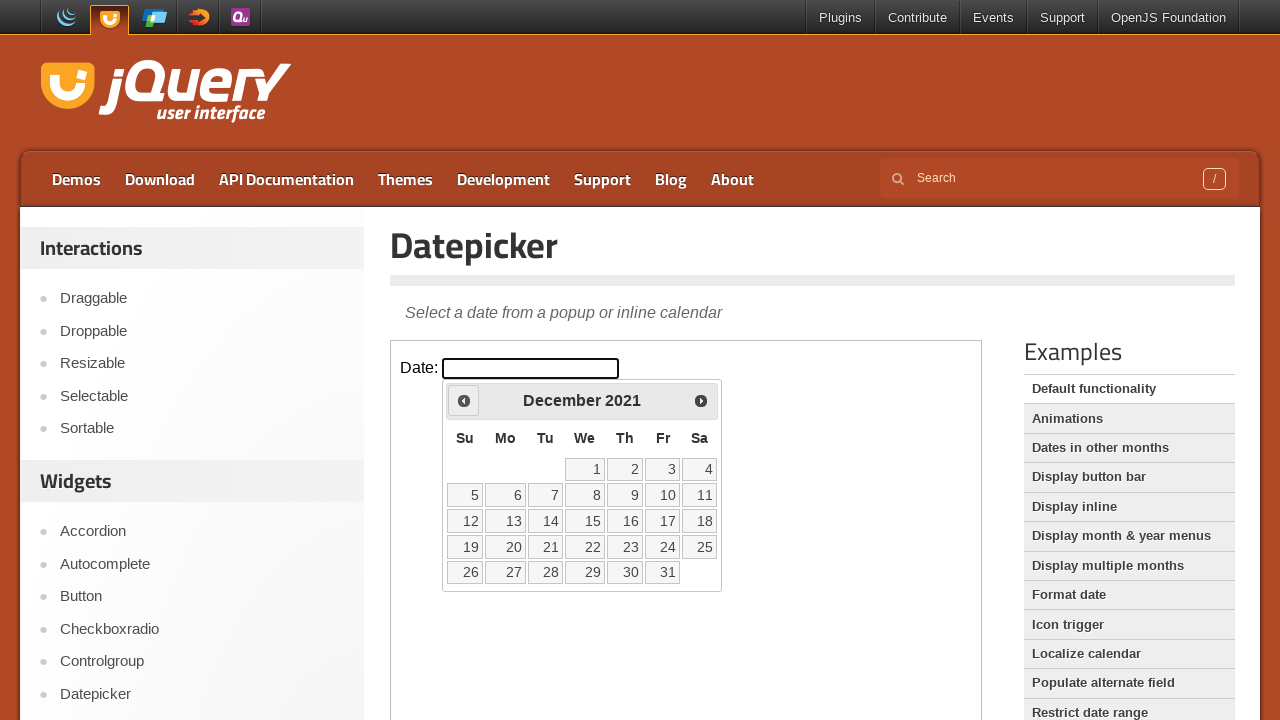

Clicked previous arrow to navigate backwards (currently at December 2021) at (464, 400) on iframe.demo-frame >> internal:control=enter-frame >> #ui-datepicker-div div a:fi
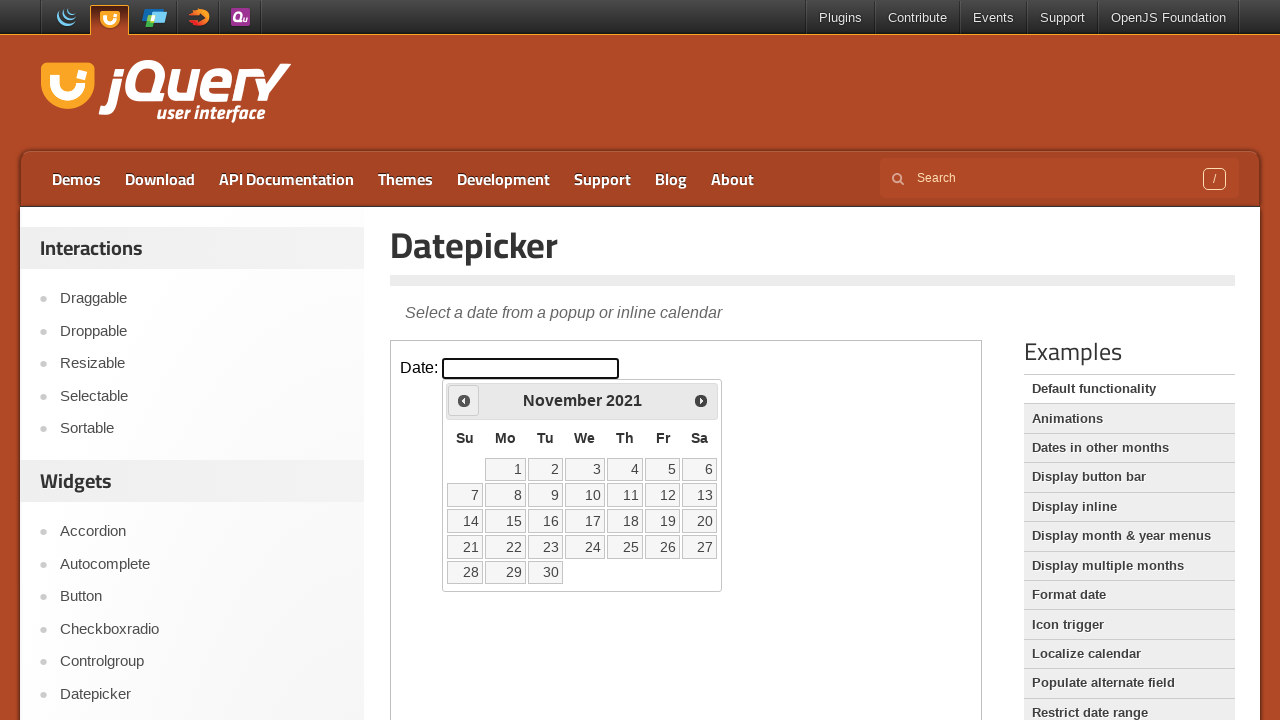

Waited 200ms for calendar to update
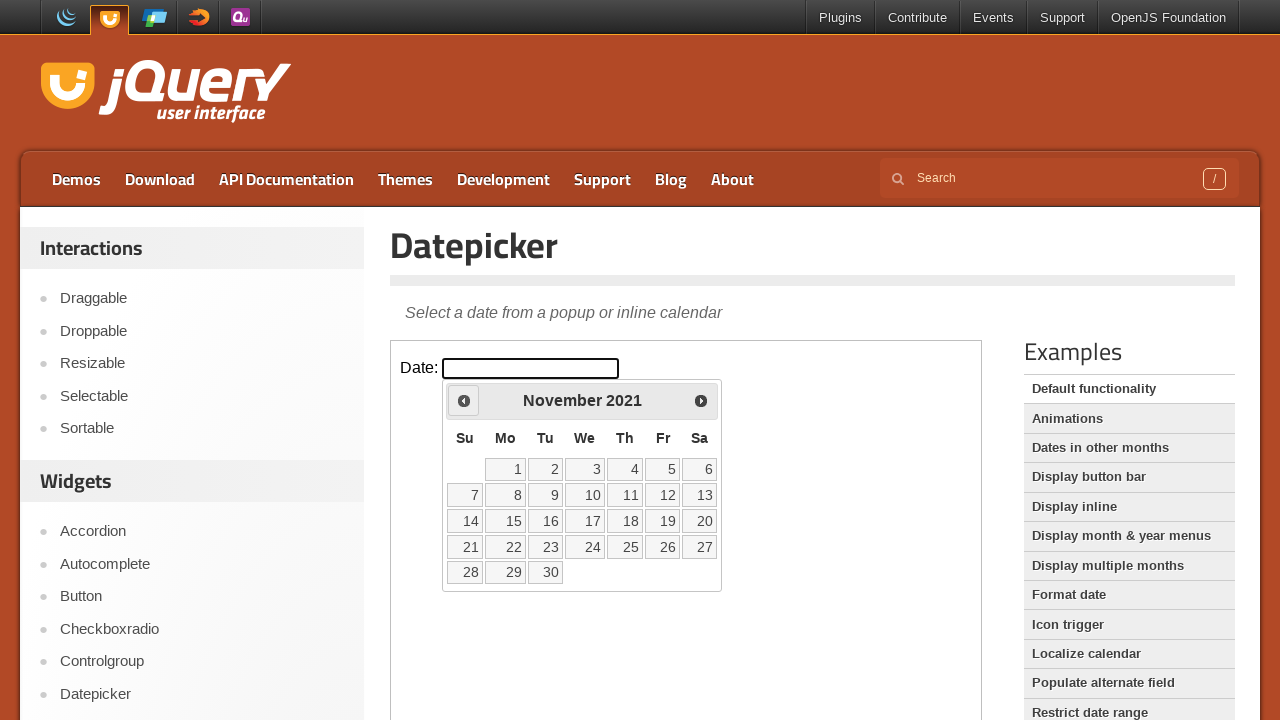

Clicked previous arrow to navigate backwards (currently at November 2021) at (464, 400) on iframe.demo-frame >> internal:control=enter-frame >> #ui-datepicker-div div a:fi
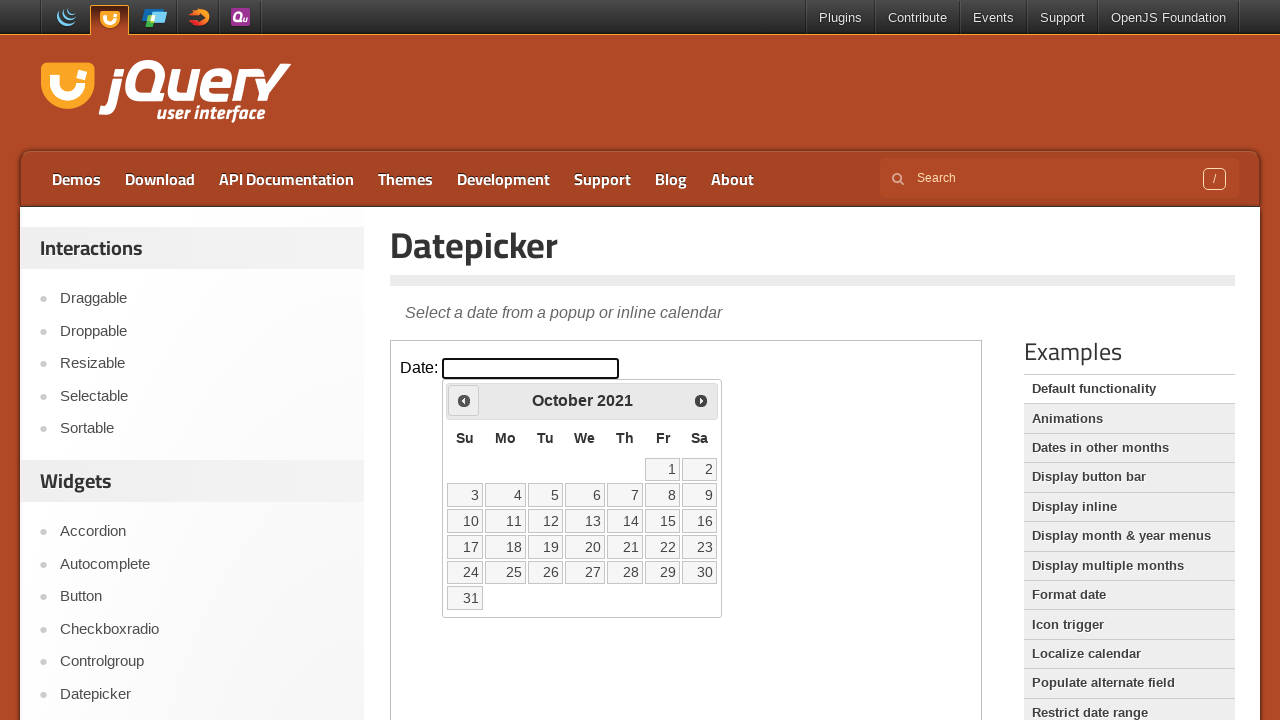

Waited 200ms for calendar to update
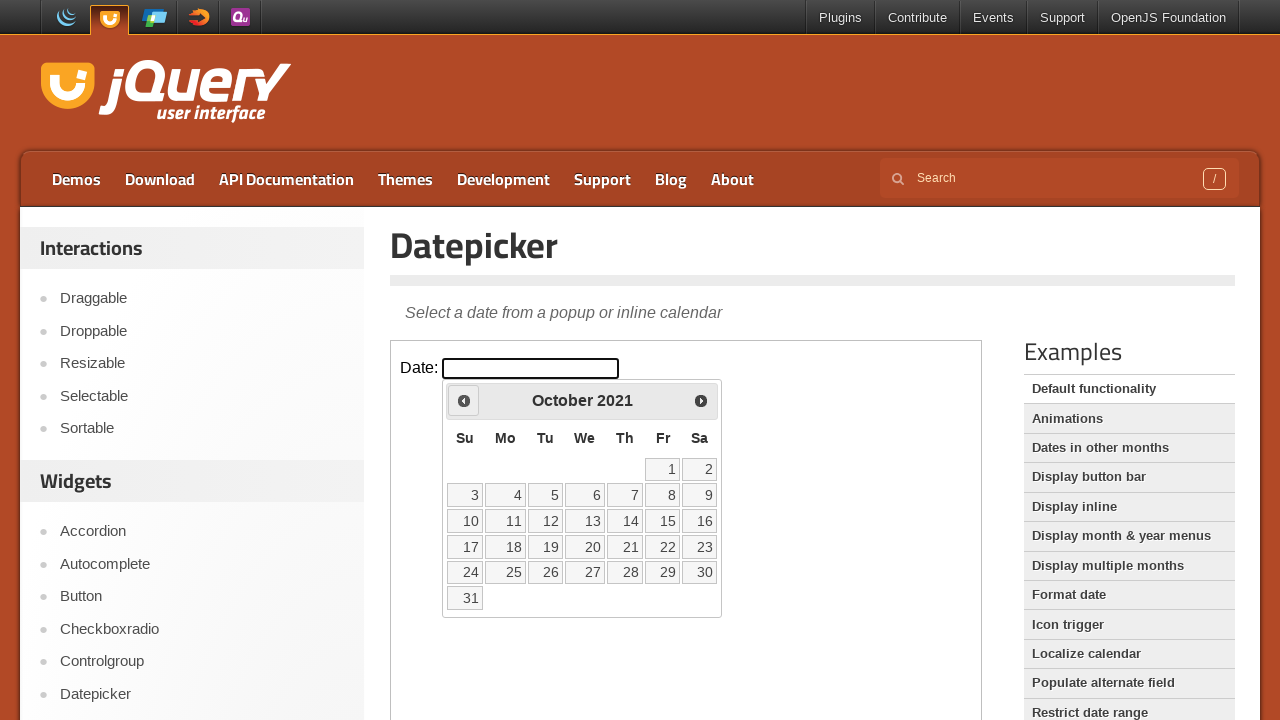

Clicked previous arrow to navigate backwards (currently at October 2021) at (464, 400) on iframe.demo-frame >> internal:control=enter-frame >> #ui-datepicker-div div a:fi
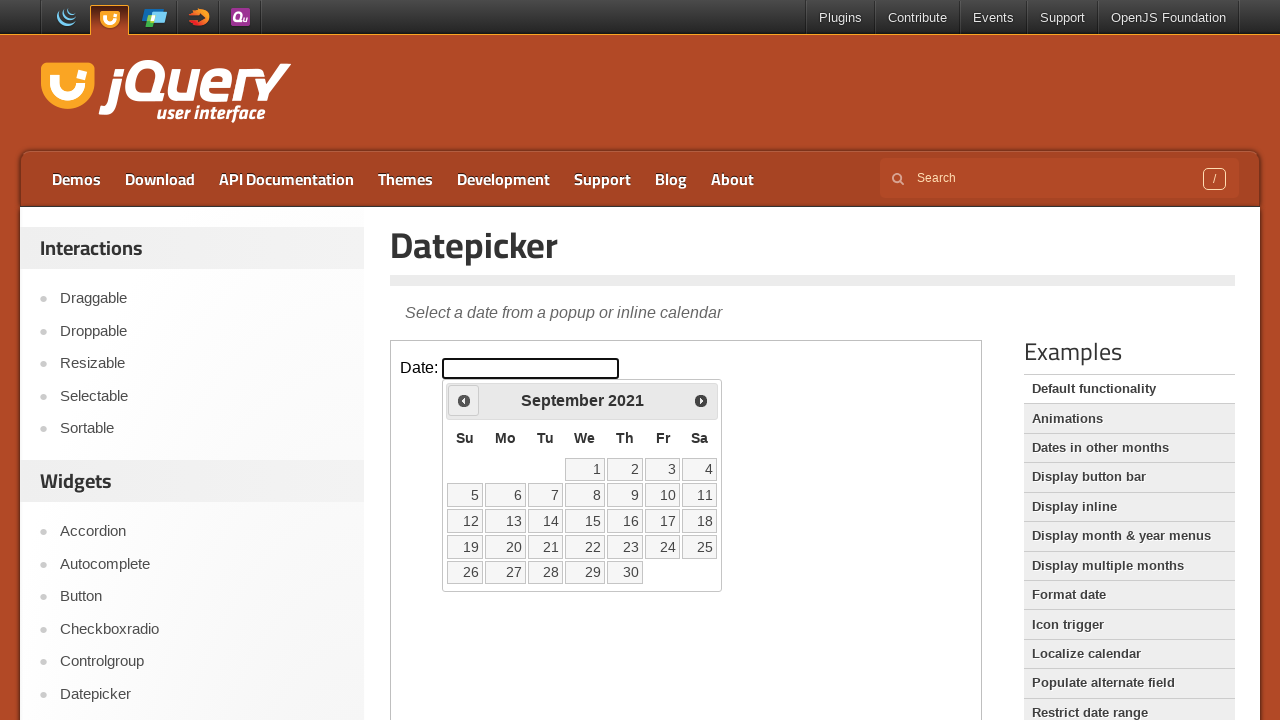

Waited 200ms for calendar to update
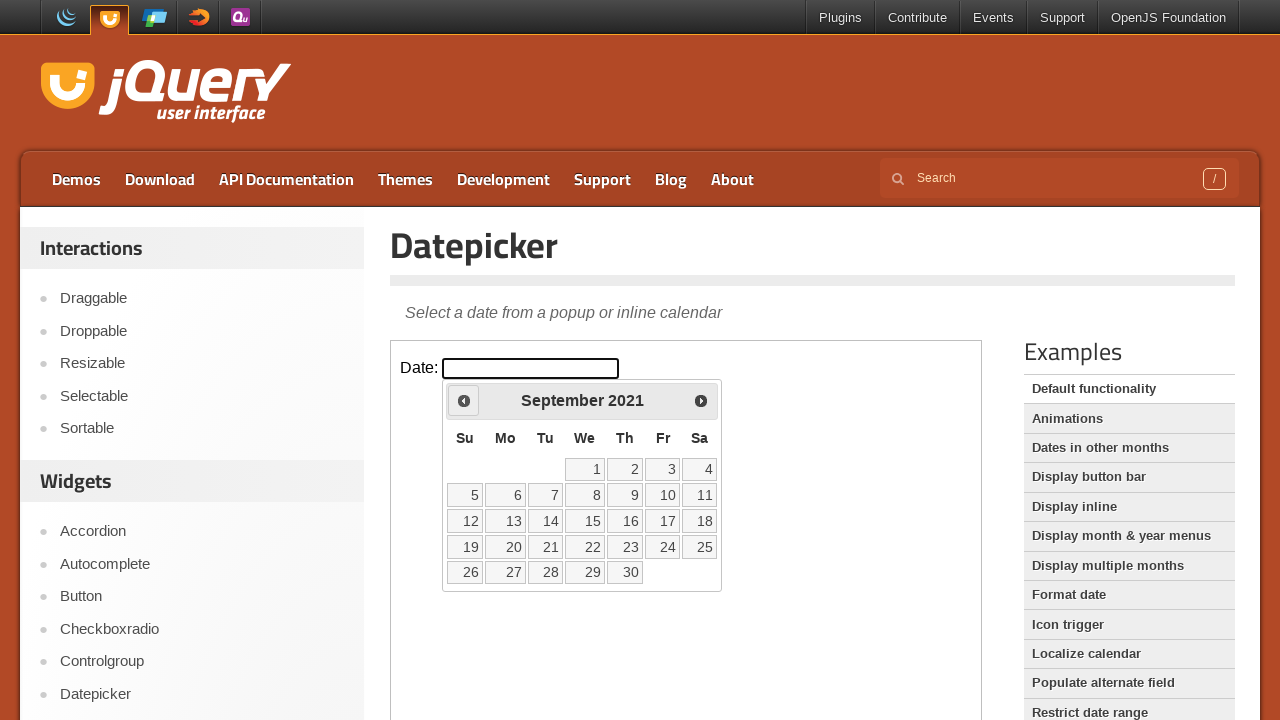

Clicked previous arrow to navigate backwards (currently at September 2021) at (464, 400) on iframe.demo-frame >> internal:control=enter-frame >> #ui-datepicker-div div a:fi
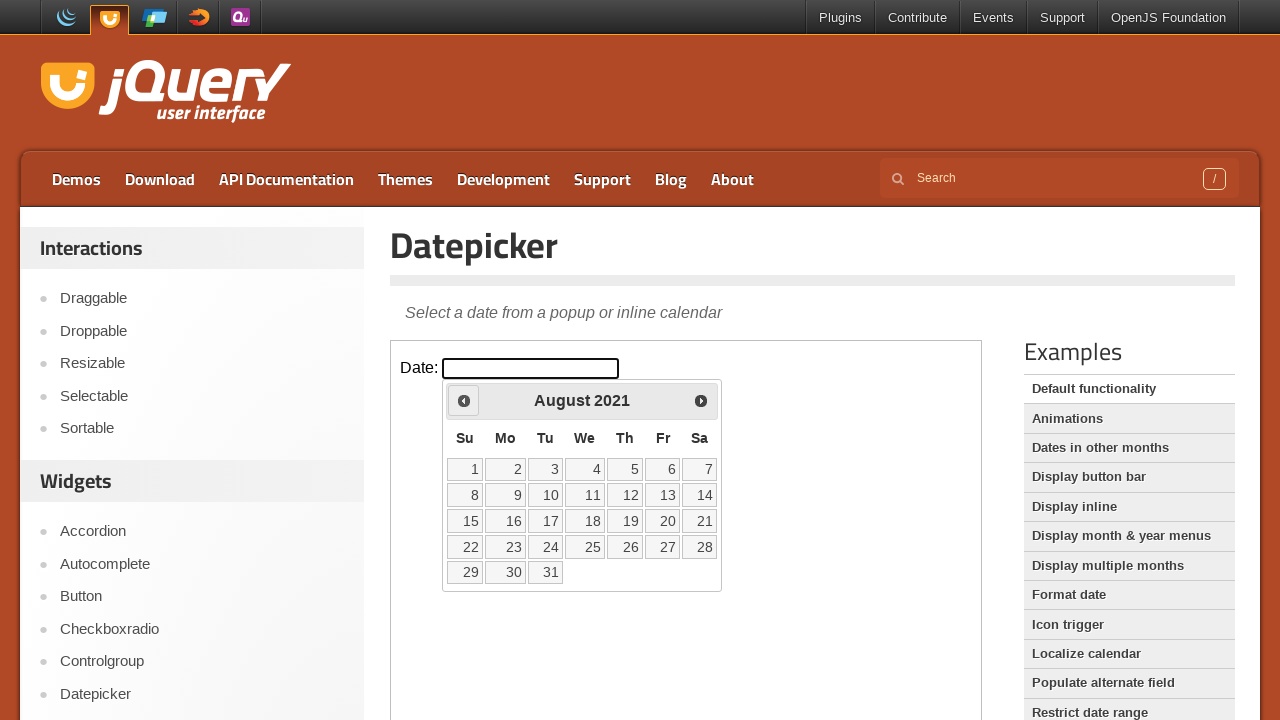

Waited 200ms for calendar to update
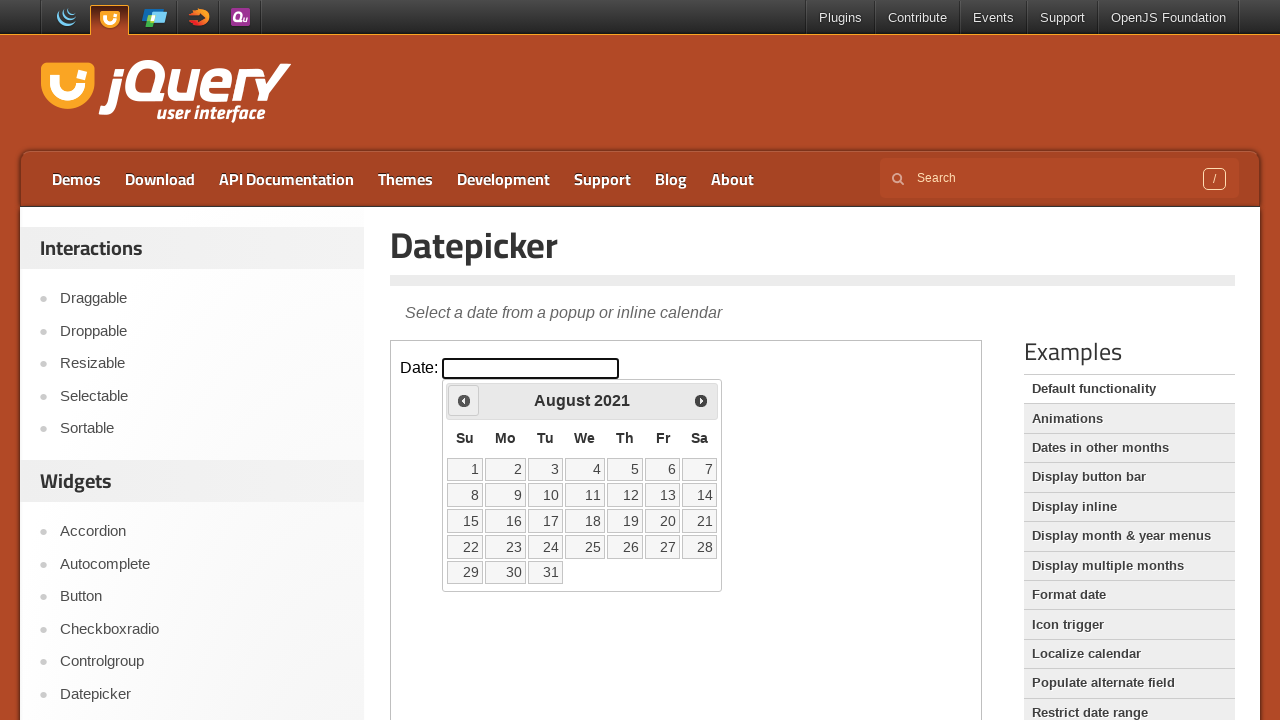

Clicked previous arrow to navigate backwards (currently at August 2021) at (464, 400) on iframe.demo-frame >> internal:control=enter-frame >> #ui-datepicker-div div a:fi
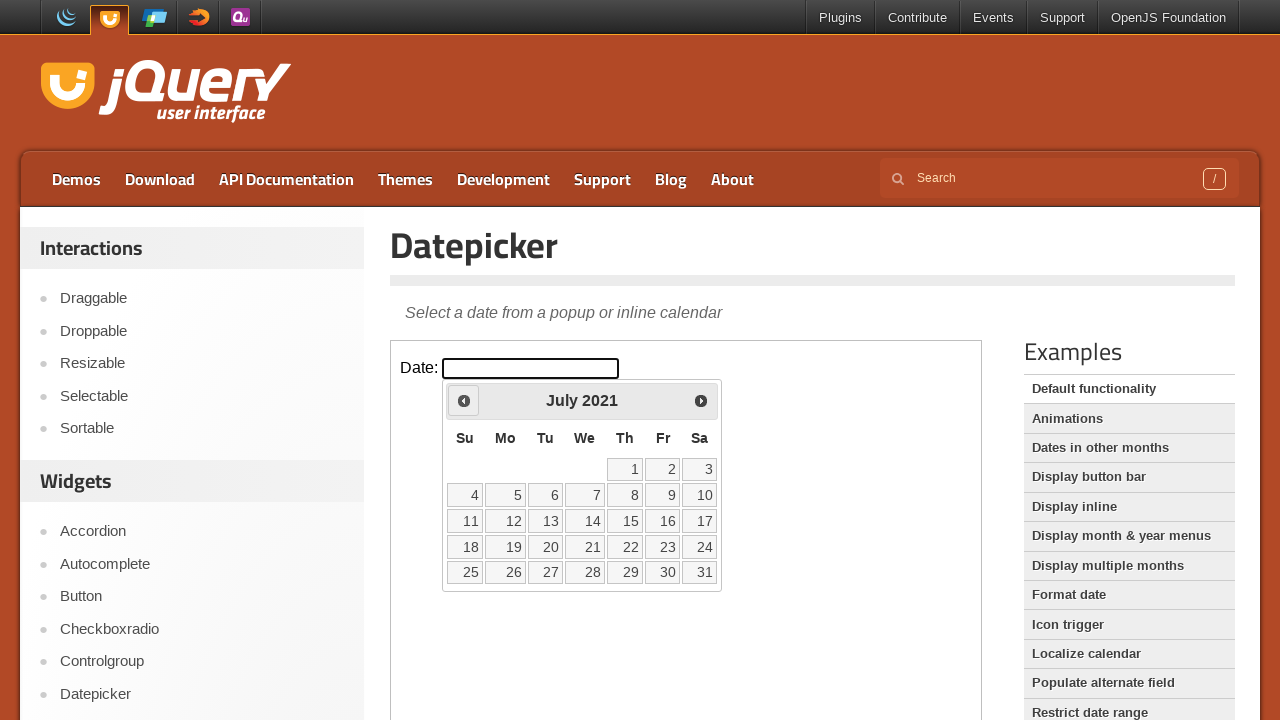

Waited 200ms for calendar to update
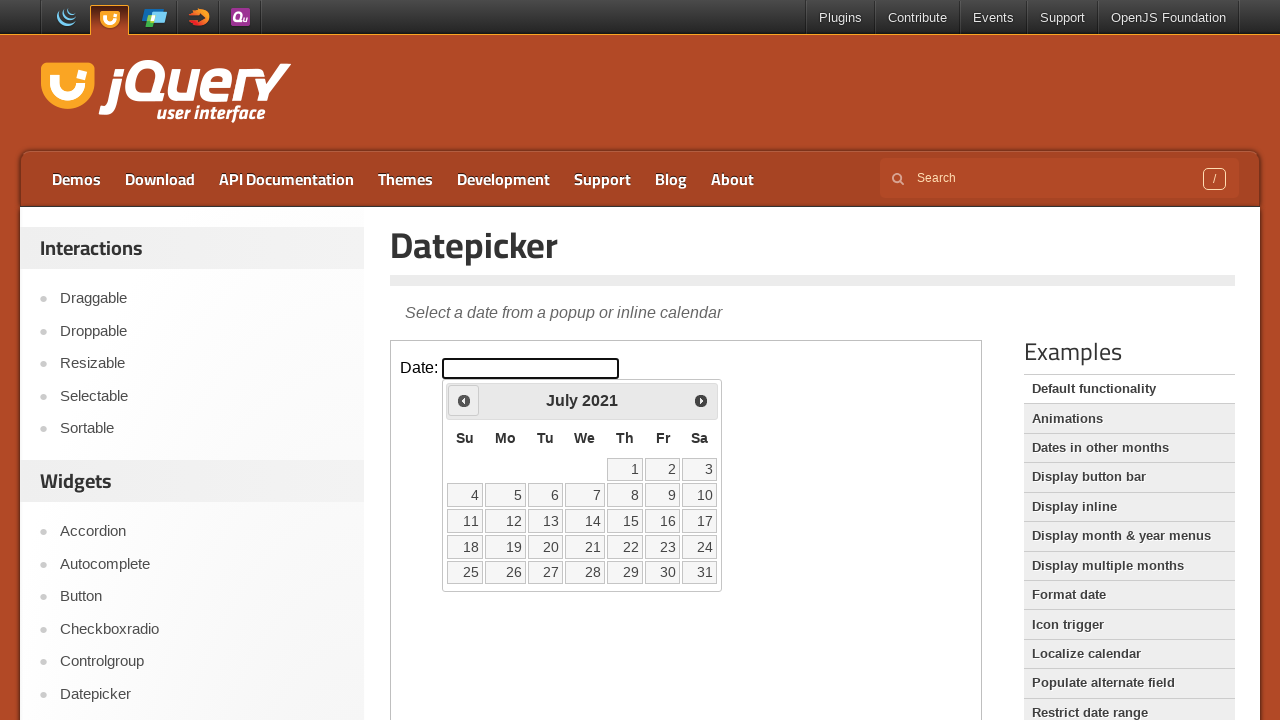

Clicked previous arrow to navigate backwards (currently at July 2021) at (464, 400) on iframe.demo-frame >> internal:control=enter-frame >> #ui-datepicker-div div a:fi
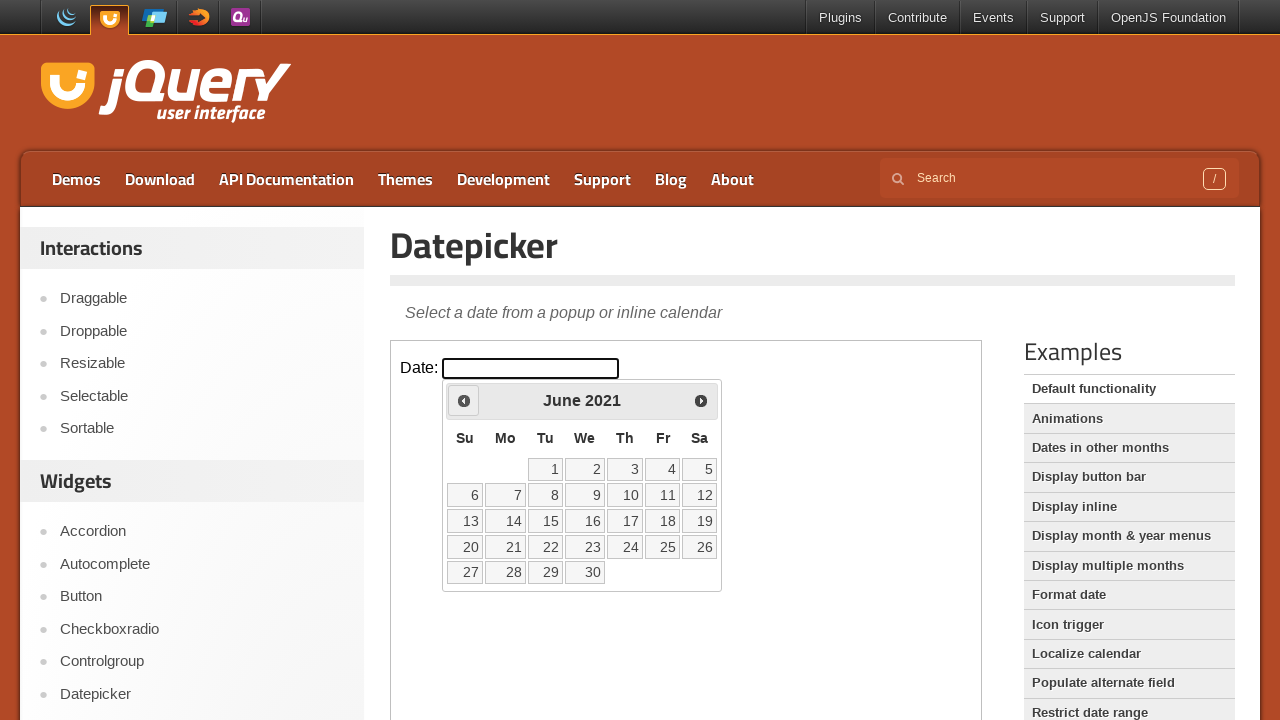

Waited 200ms for calendar to update
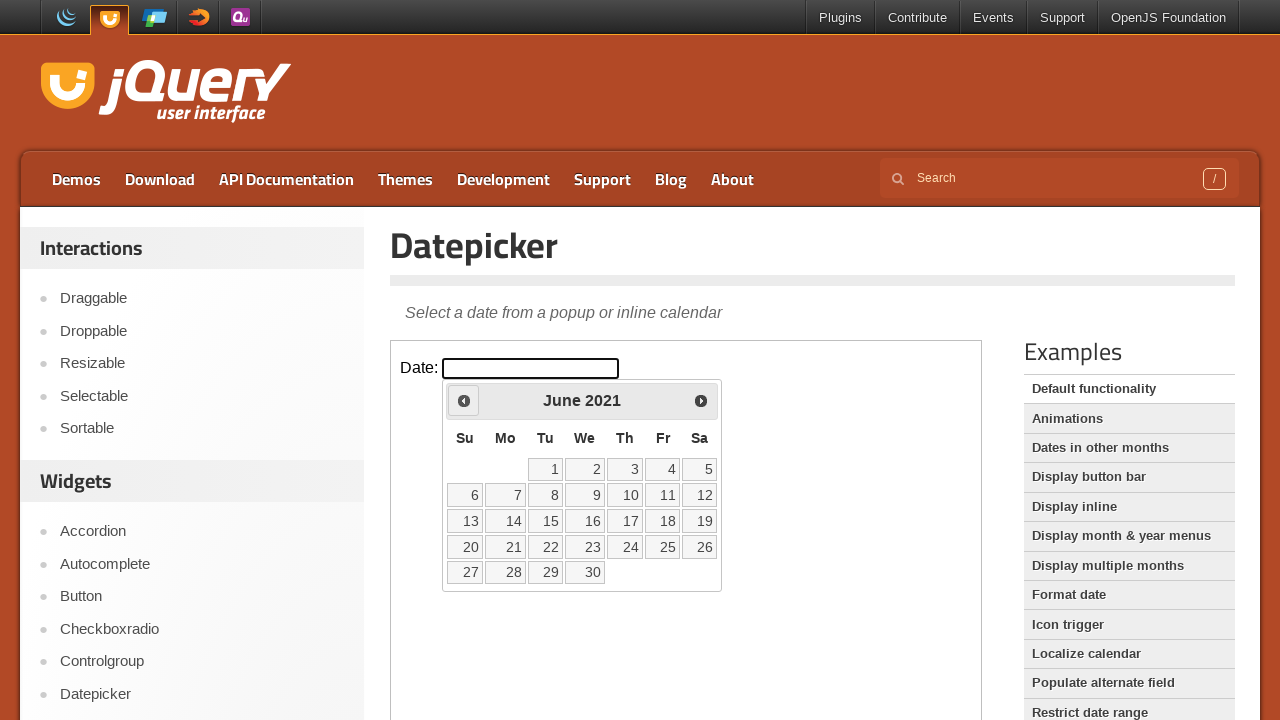

Clicked previous arrow to navigate backwards (currently at June 2021) at (464, 400) on iframe.demo-frame >> internal:control=enter-frame >> #ui-datepicker-div div a:fi
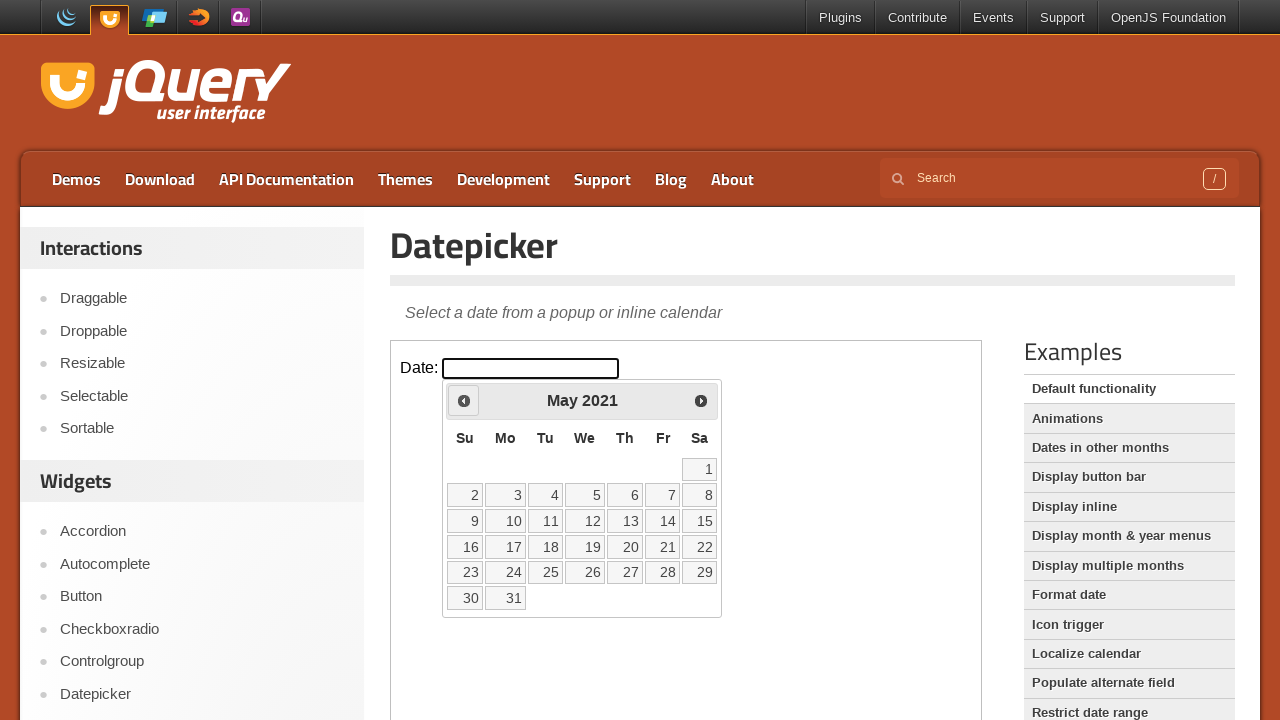

Waited 200ms for calendar to update
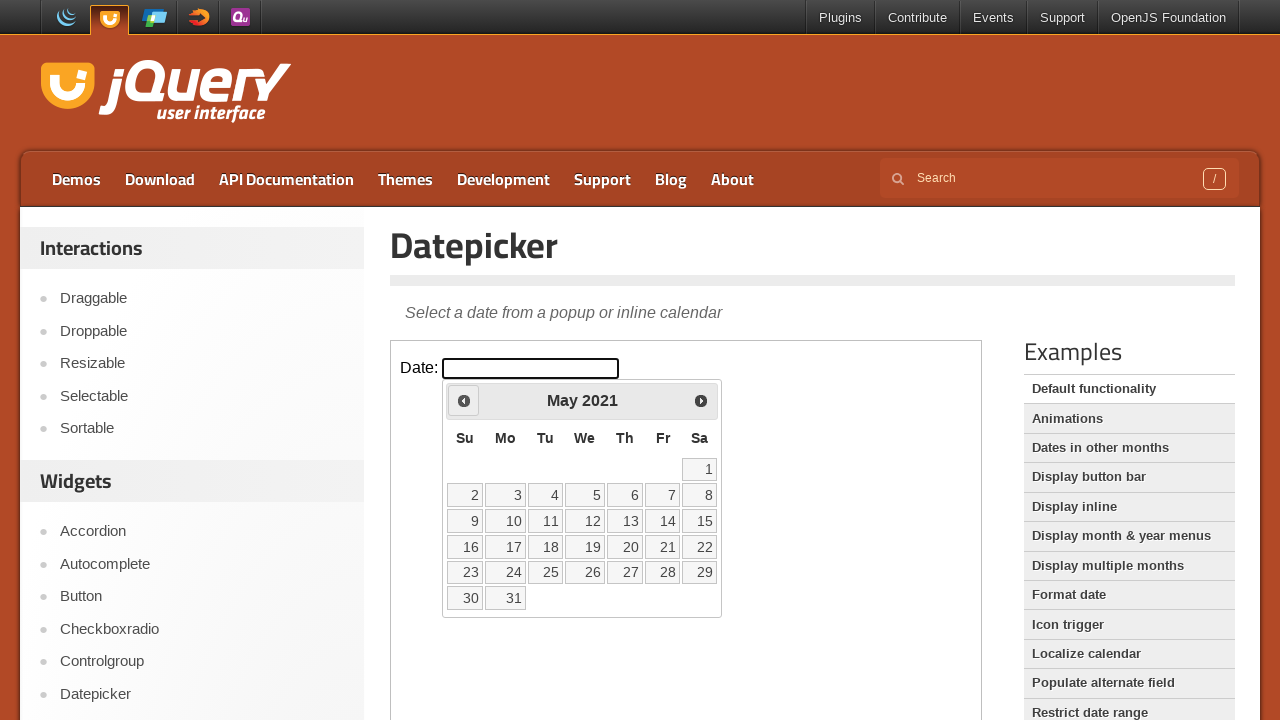

Clicked previous arrow to navigate backwards (currently at May 2021) at (464, 400) on iframe.demo-frame >> internal:control=enter-frame >> #ui-datepicker-div div a:fi
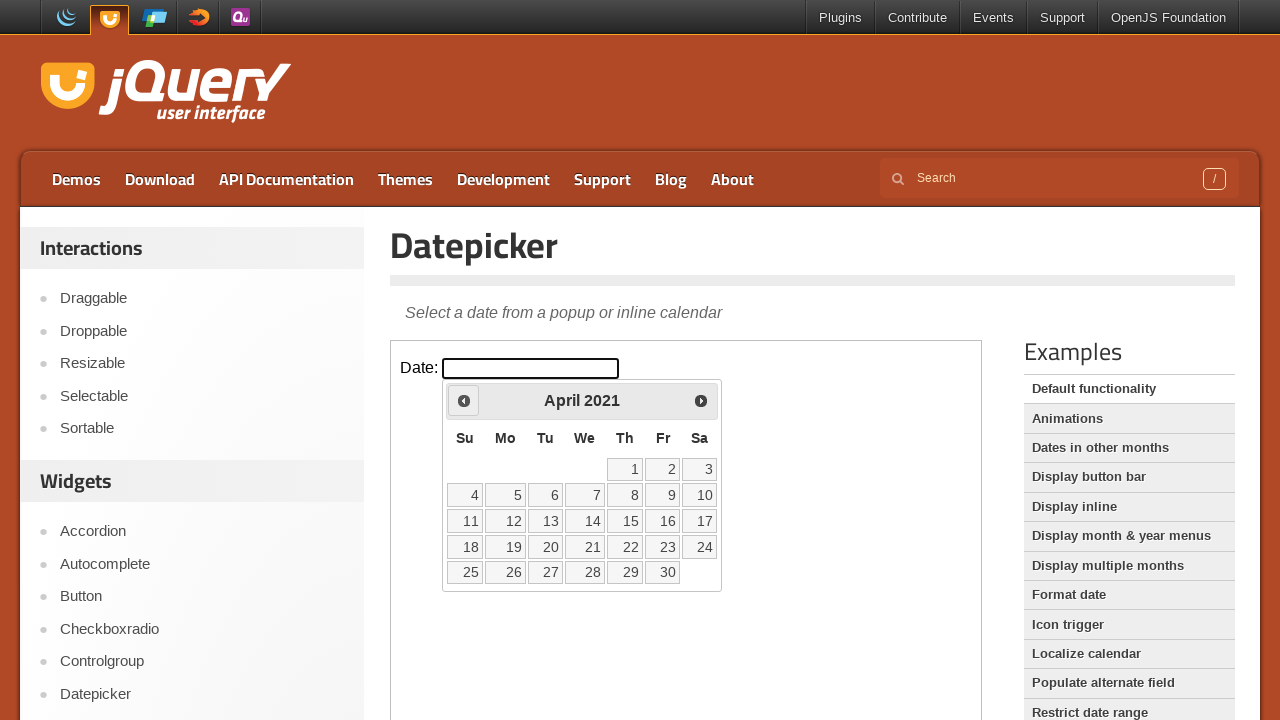

Waited 200ms for calendar to update
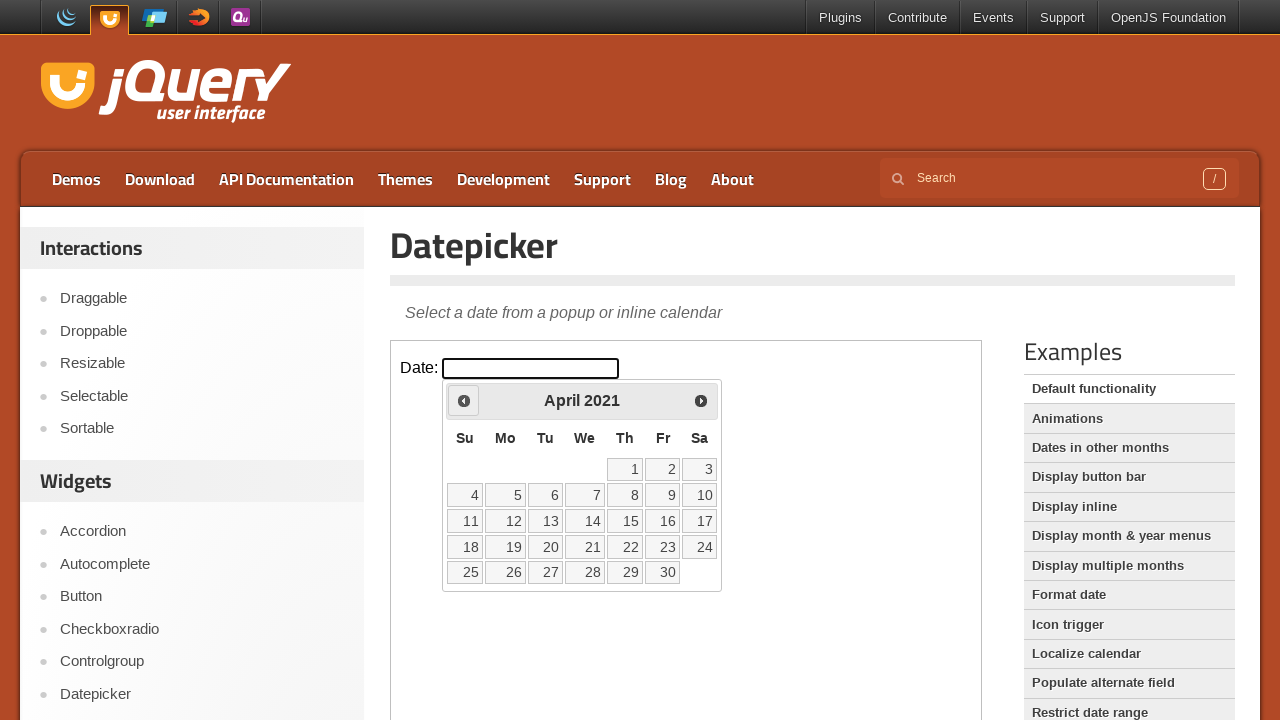

Clicked previous arrow to navigate backwards (currently at April 2021) at (464, 400) on iframe.demo-frame >> internal:control=enter-frame >> #ui-datepicker-div div a:fi
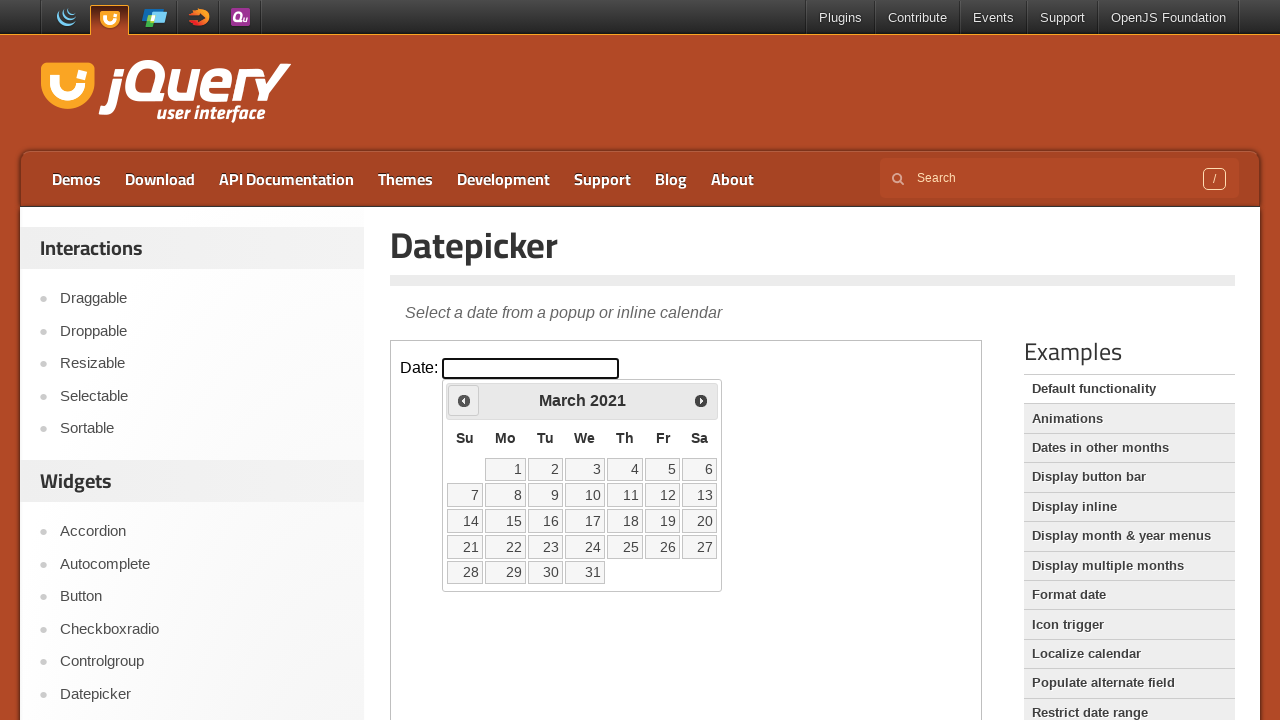

Waited 200ms for calendar to update
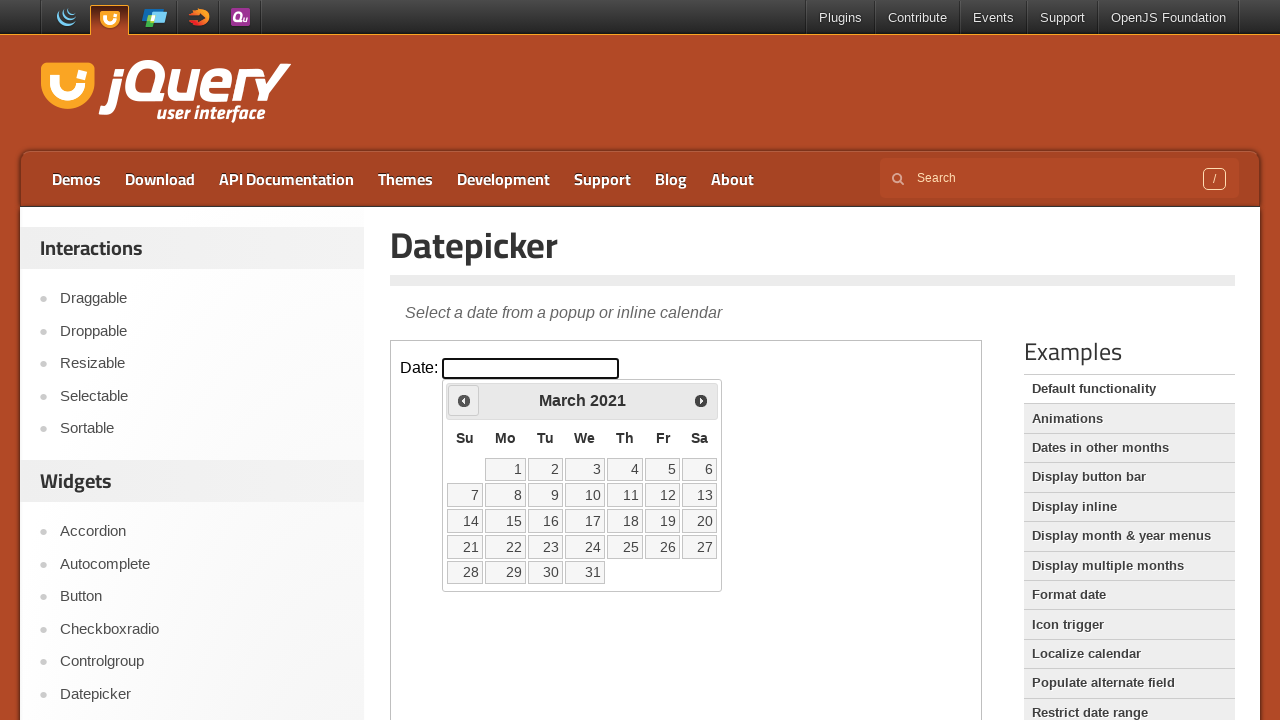

Clicked previous arrow to navigate backwards (currently at March 2021) at (464, 400) on iframe.demo-frame >> internal:control=enter-frame >> #ui-datepicker-div div a:fi
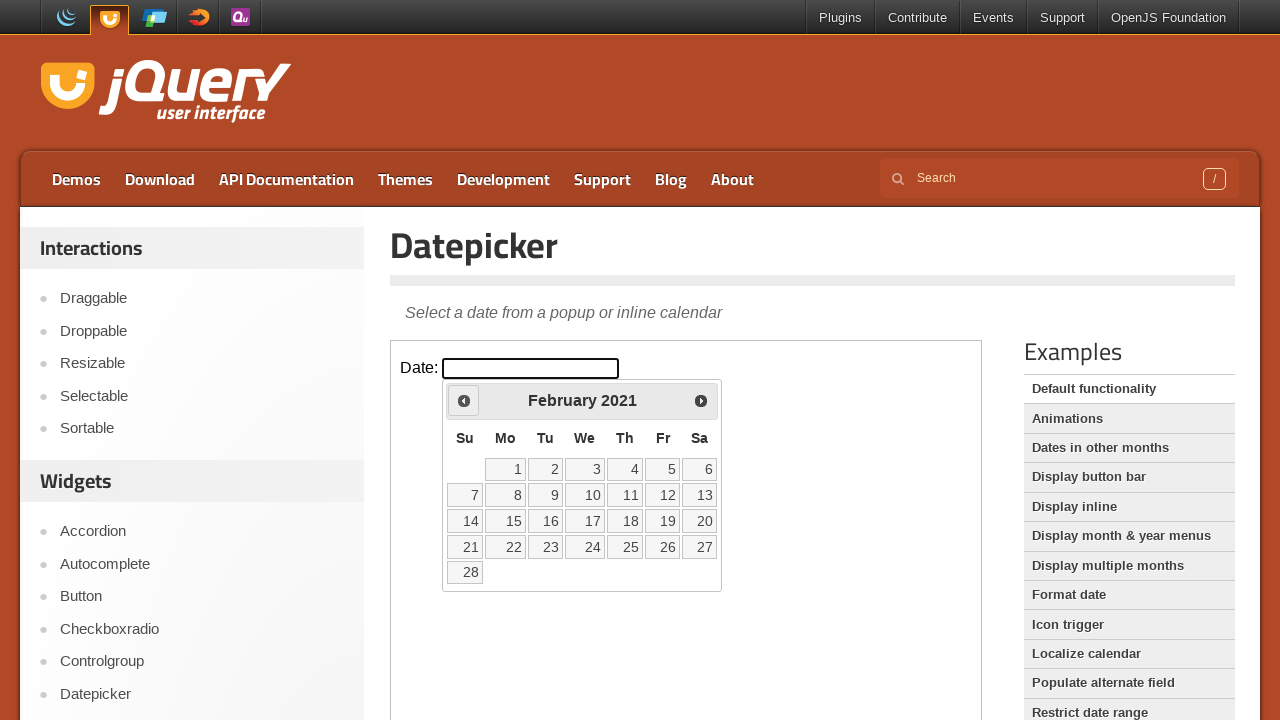

Waited 200ms for calendar to update
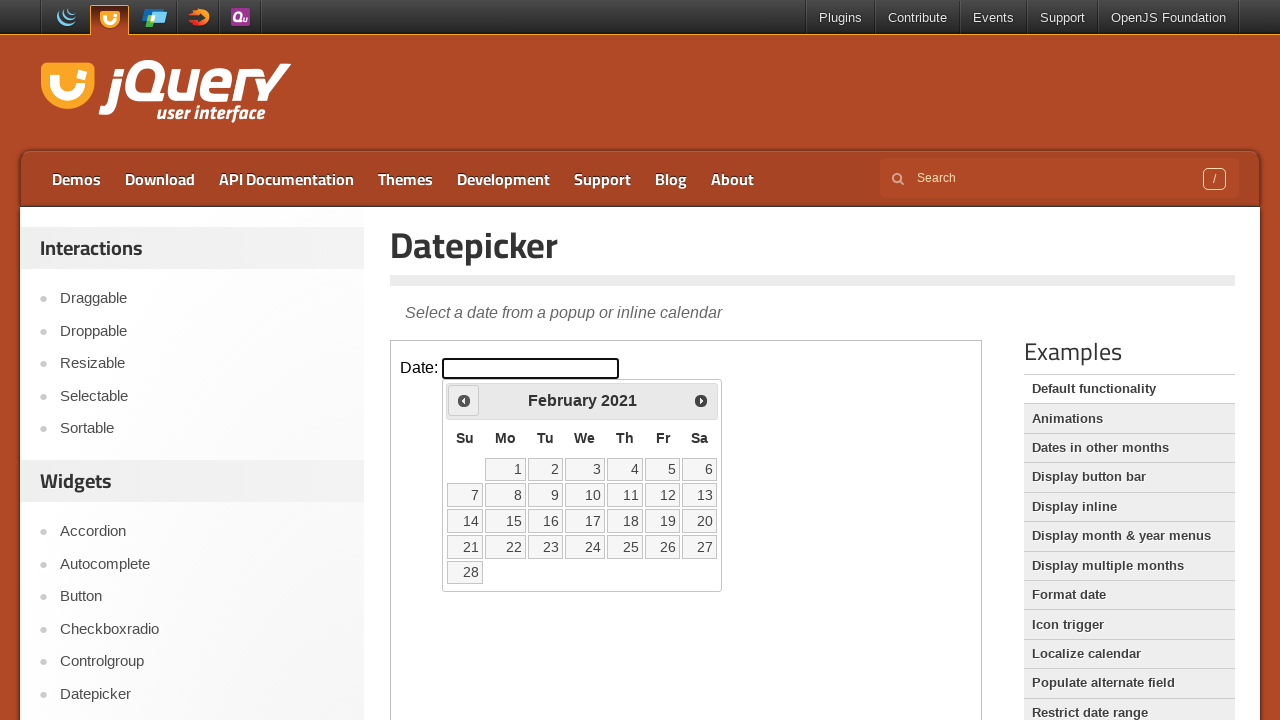

Clicked previous arrow to navigate backwards (currently at February 2021) at (464, 400) on iframe.demo-frame >> internal:control=enter-frame >> #ui-datepicker-div div a:fi
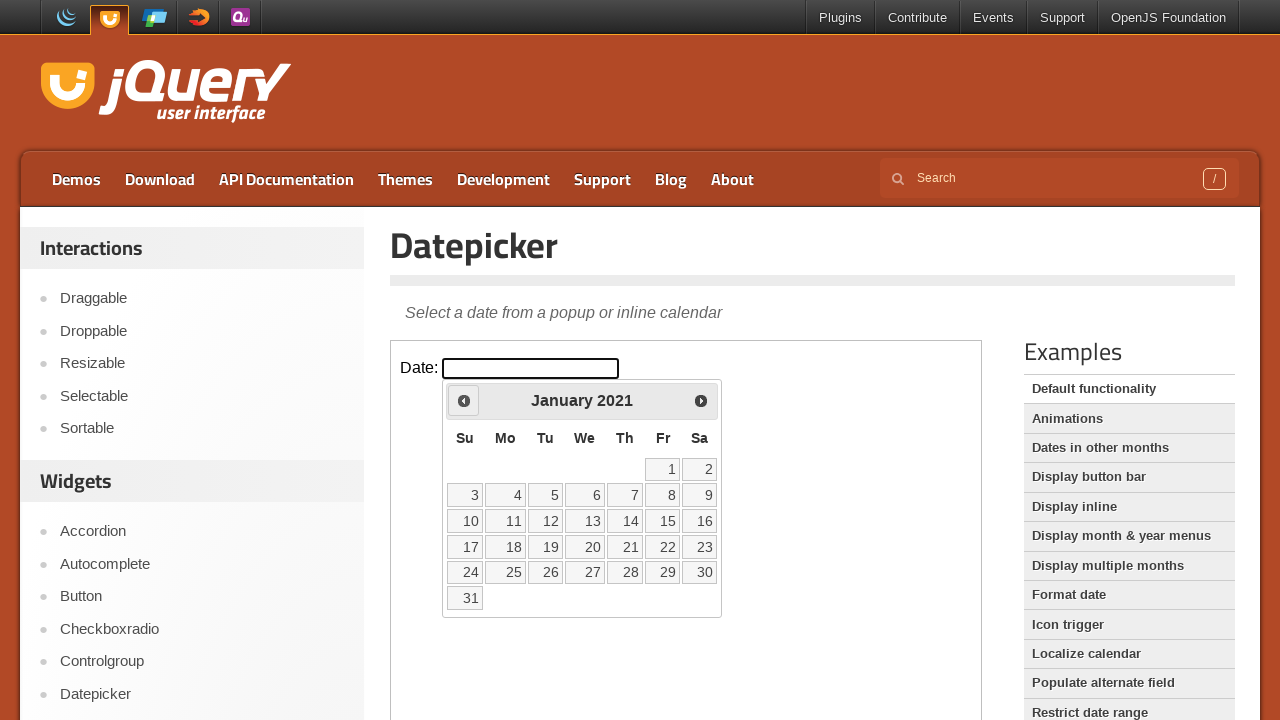

Waited 200ms for calendar to update
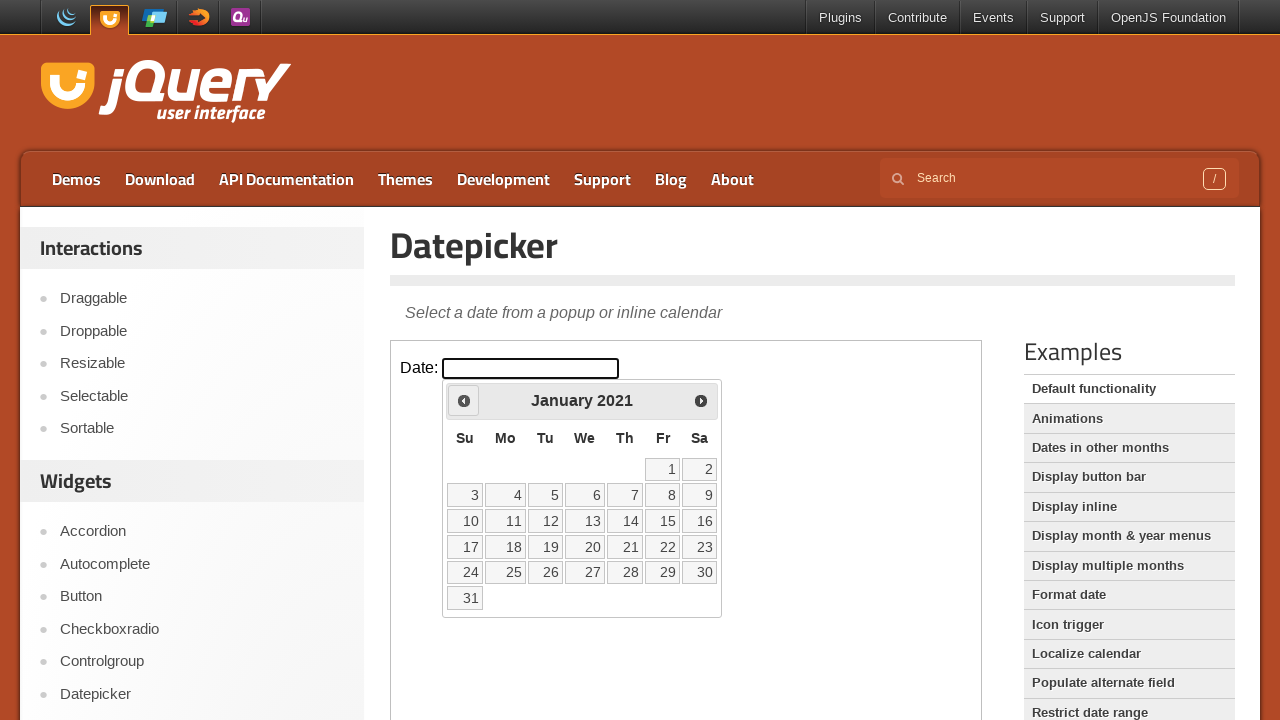

Clicked previous arrow to navigate backwards (currently at January 2021) at (464, 400) on iframe.demo-frame >> internal:control=enter-frame >> #ui-datepicker-div div a:fi
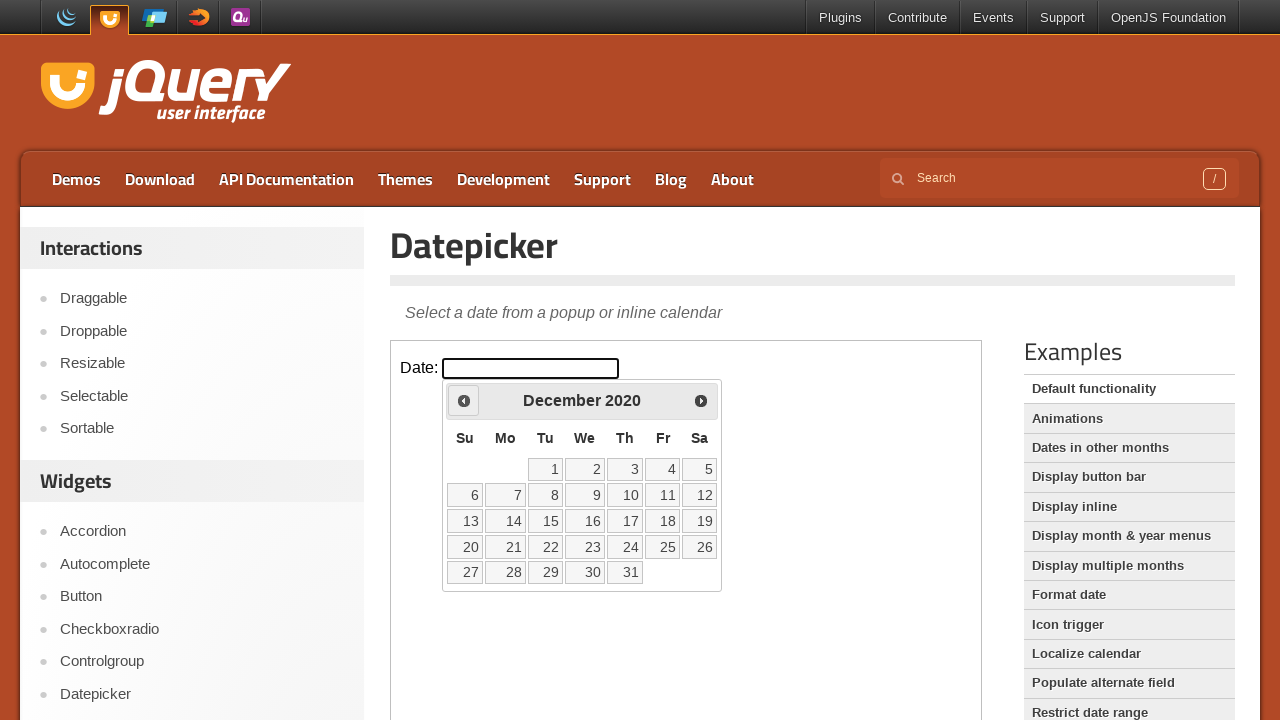

Waited 200ms for calendar to update
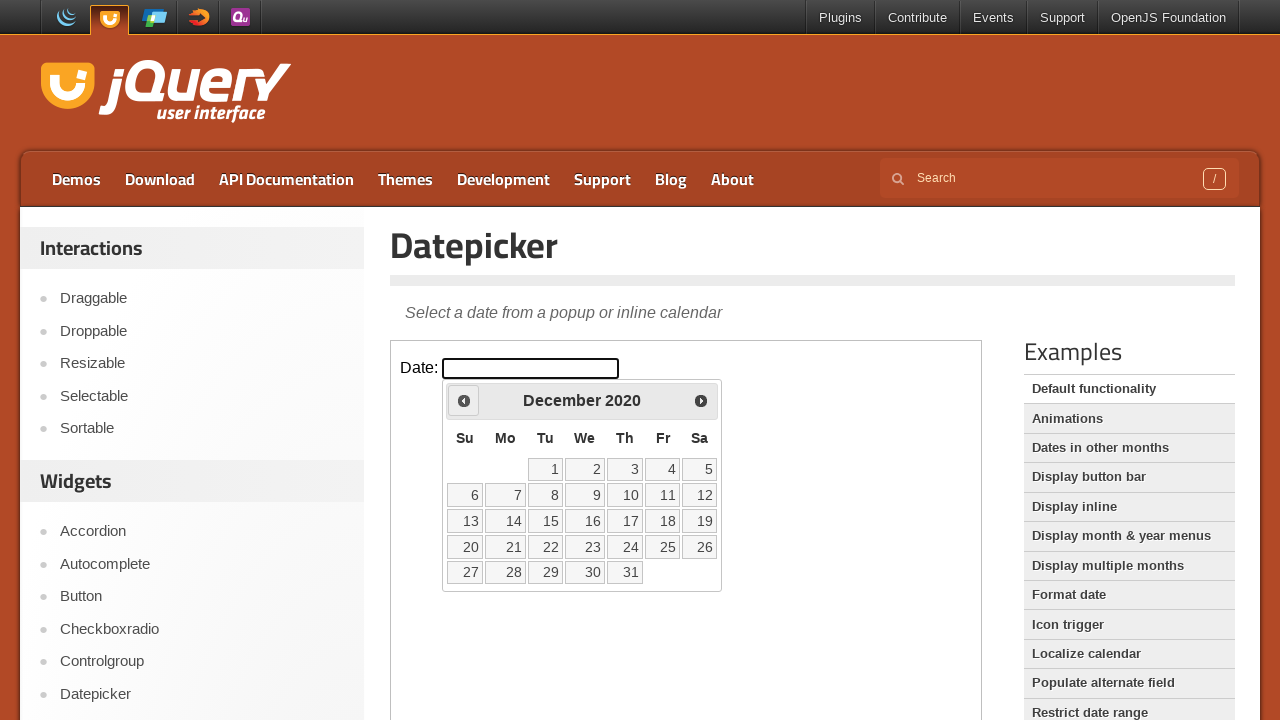

Clicked previous arrow to navigate backwards (currently at December 2020) at (464, 400) on iframe.demo-frame >> internal:control=enter-frame >> #ui-datepicker-div div a:fi
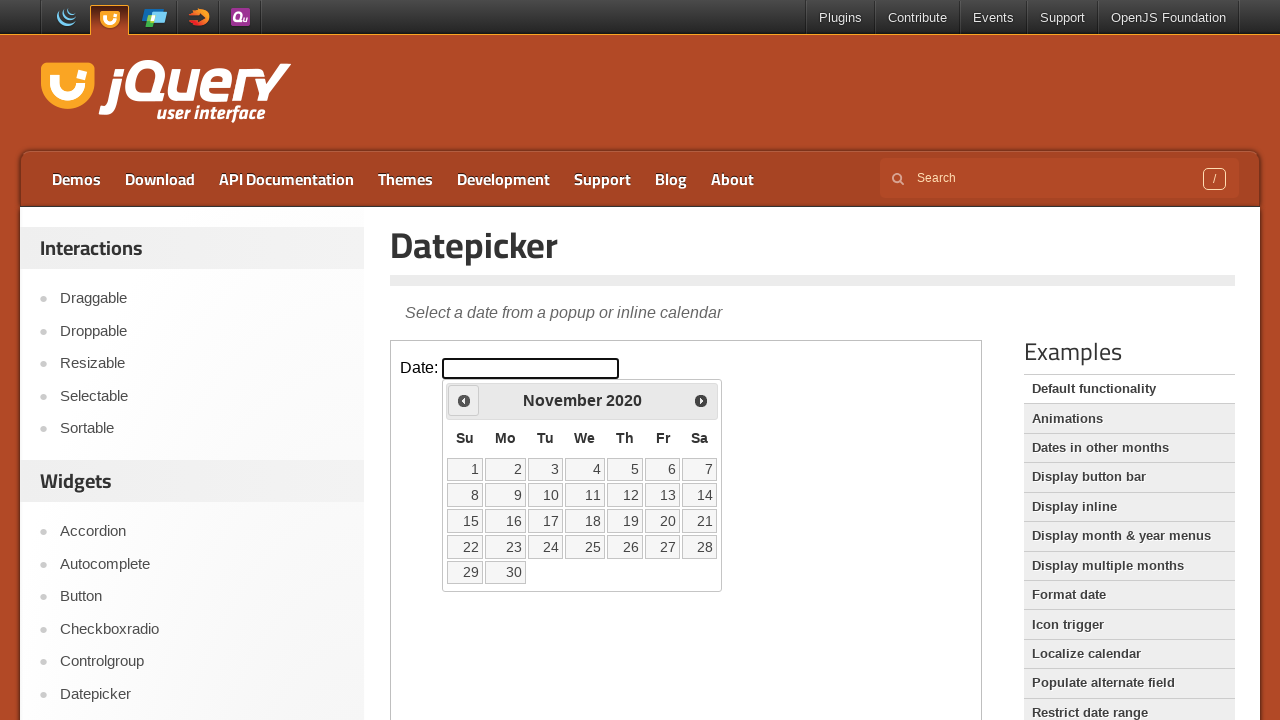

Waited 200ms for calendar to update
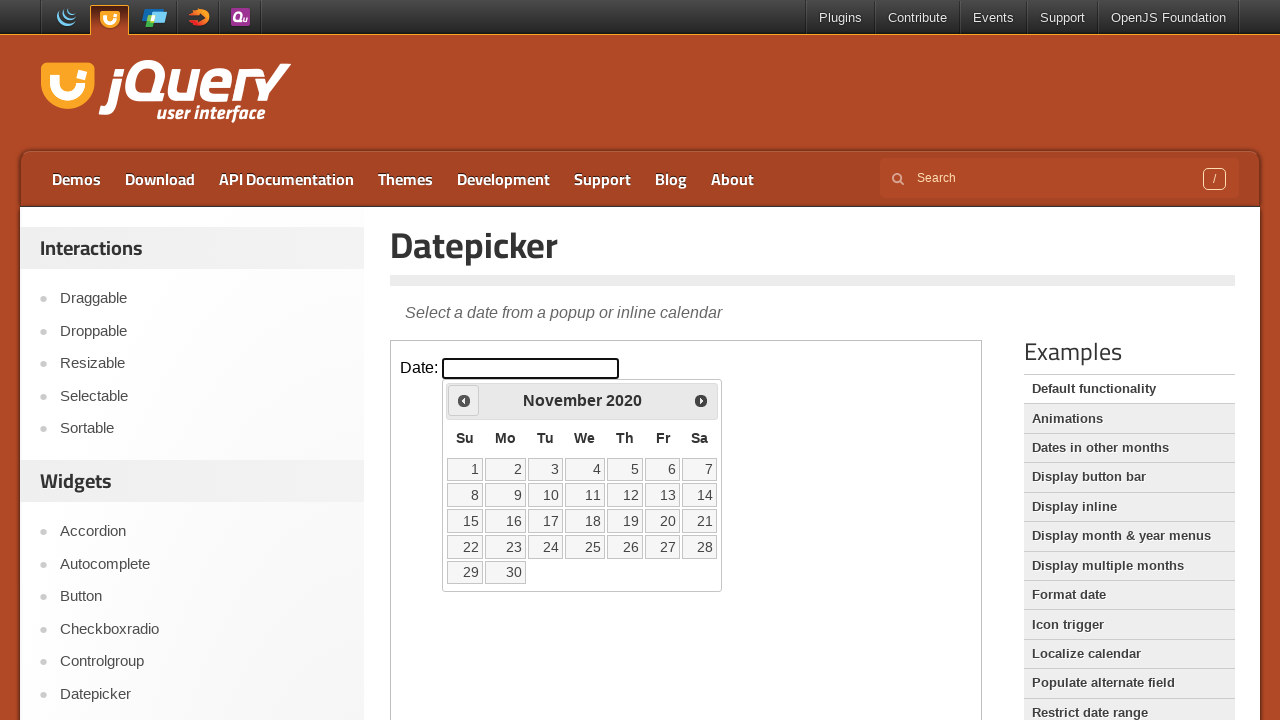

Clicked previous arrow to navigate backwards (currently at November 2020) at (464, 400) on iframe.demo-frame >> internal:control=enter-frame >> #ui-datepicker-div div a:fi
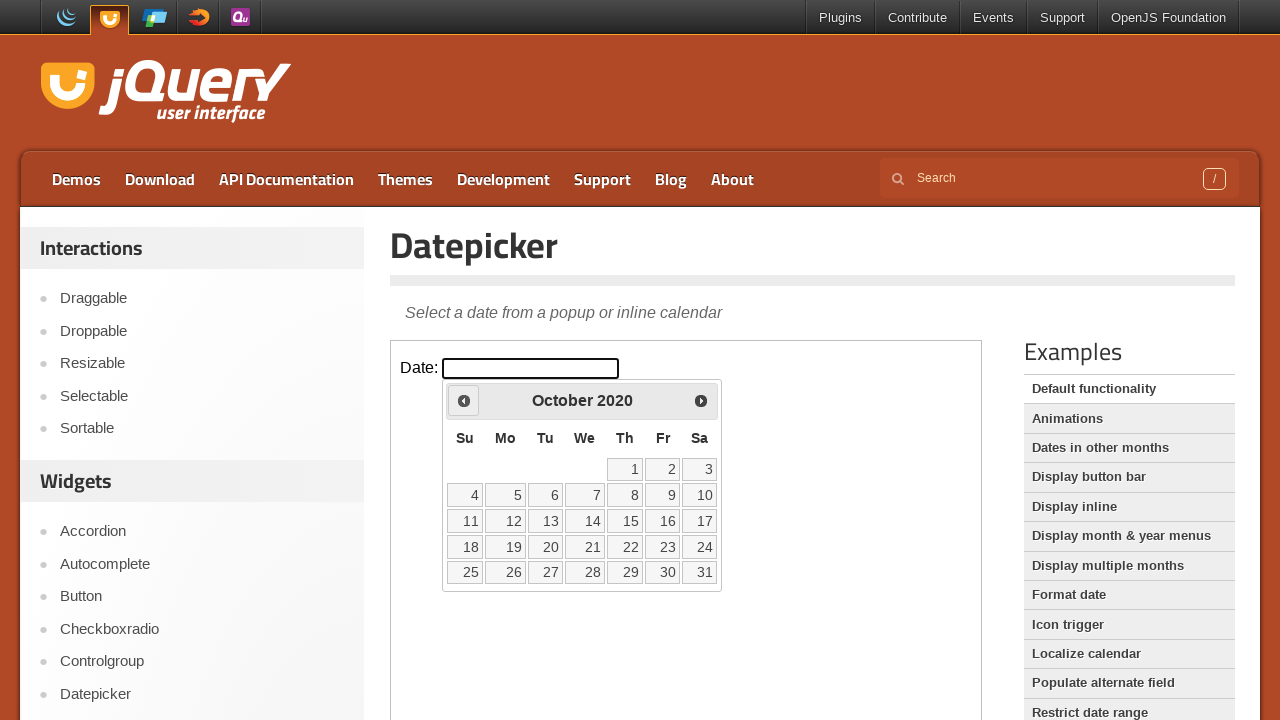

Waited 200ms for calendar to update
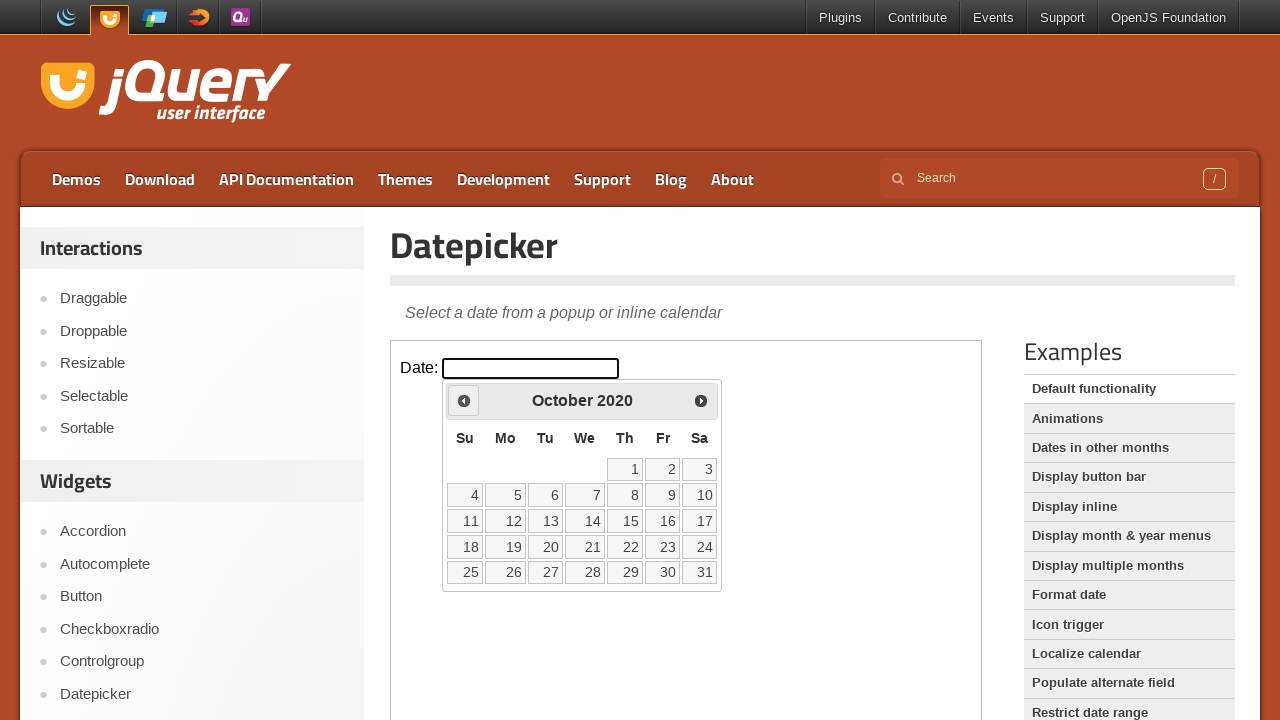

Clicked previous arrow to navigate backwards (currently at October 2020) at (464, 400) on iframe.demo-frame >> internal:control=enter-frame >> #ui-datepicker-div div a:fi
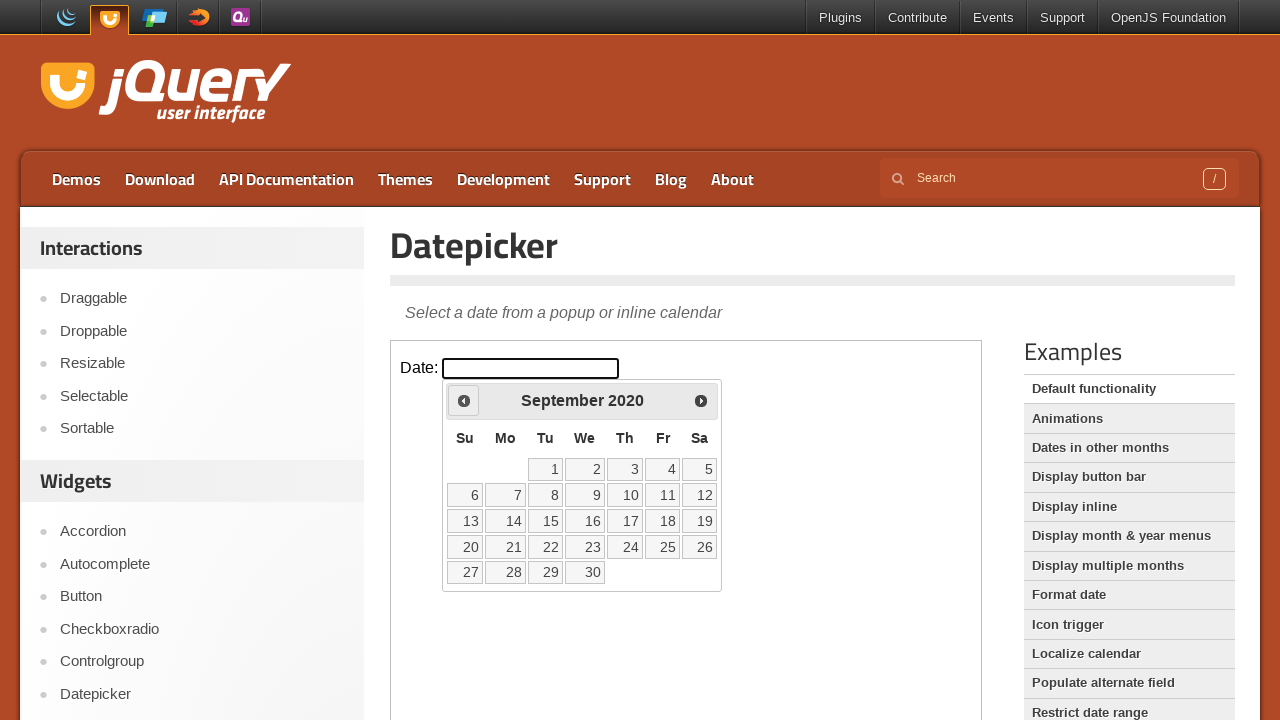

Waited 200ms for calendar to update
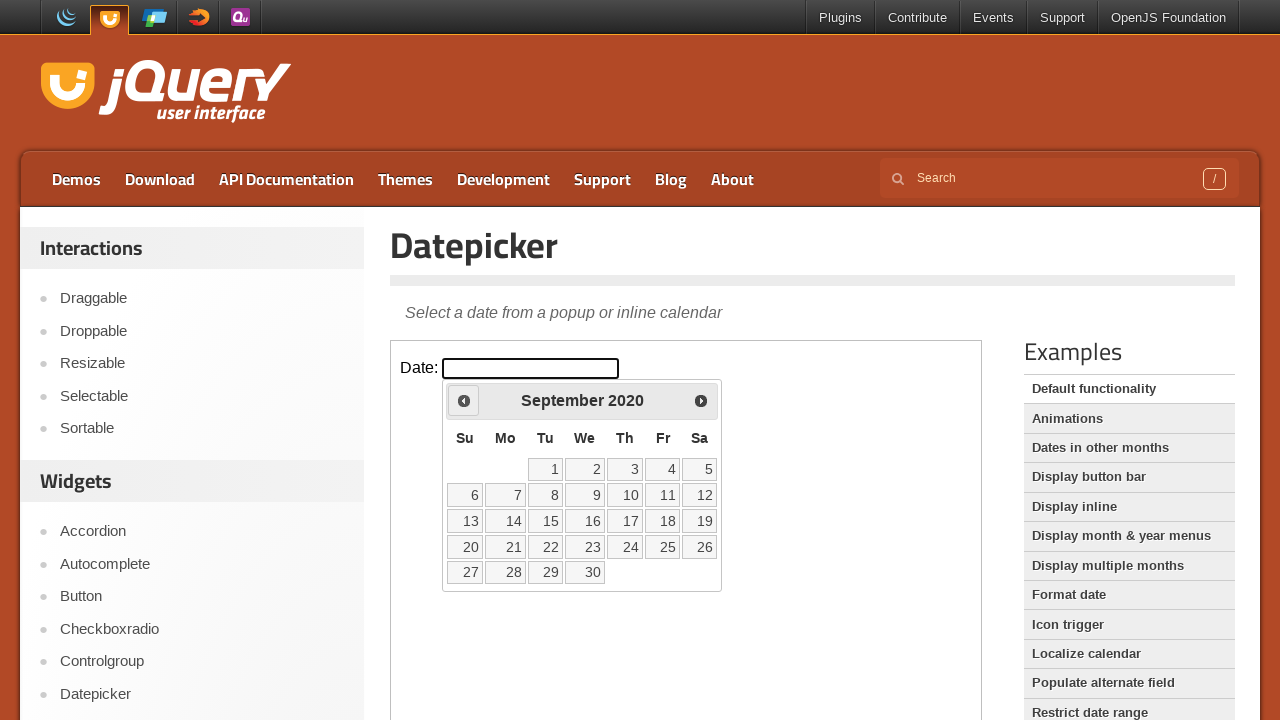

Clicked previous arrow to navigate backwards (currently at September 2020) at (464, 400) on iframe.demo-frame >> internal:control=enter-frame >> #ui-datepicker-div div a:fi
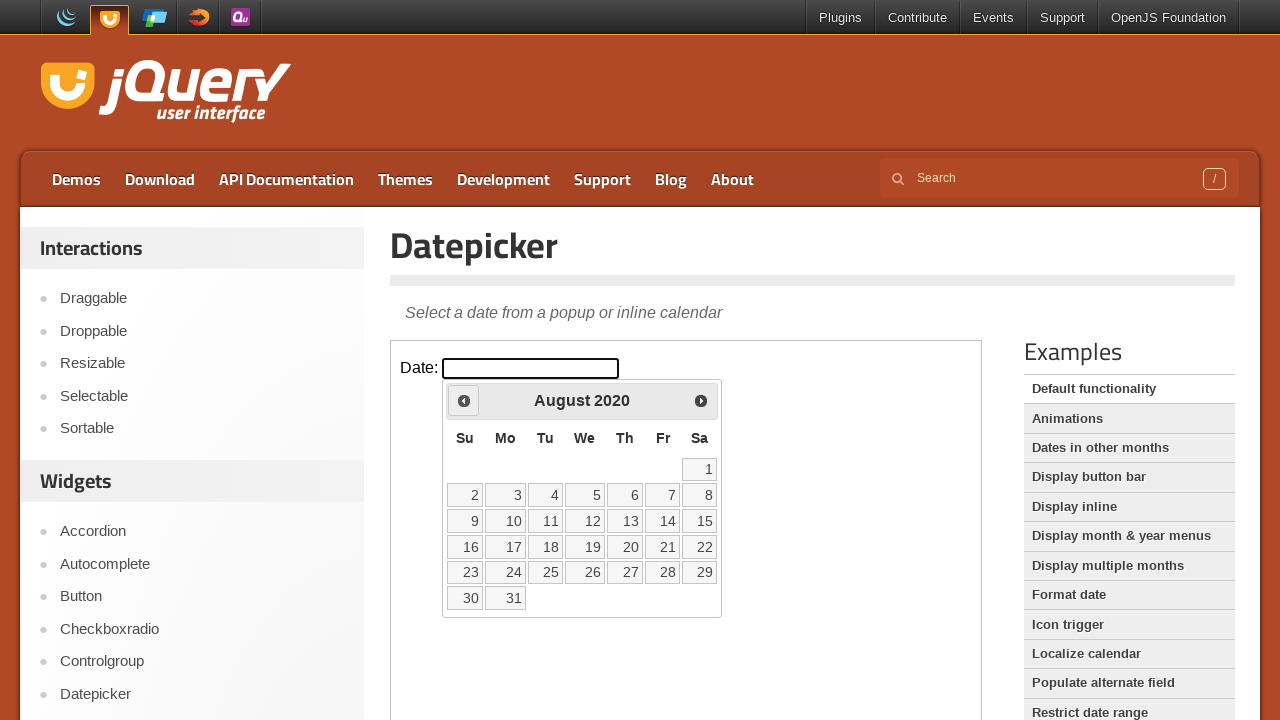

Waited 200ms for calendar to update
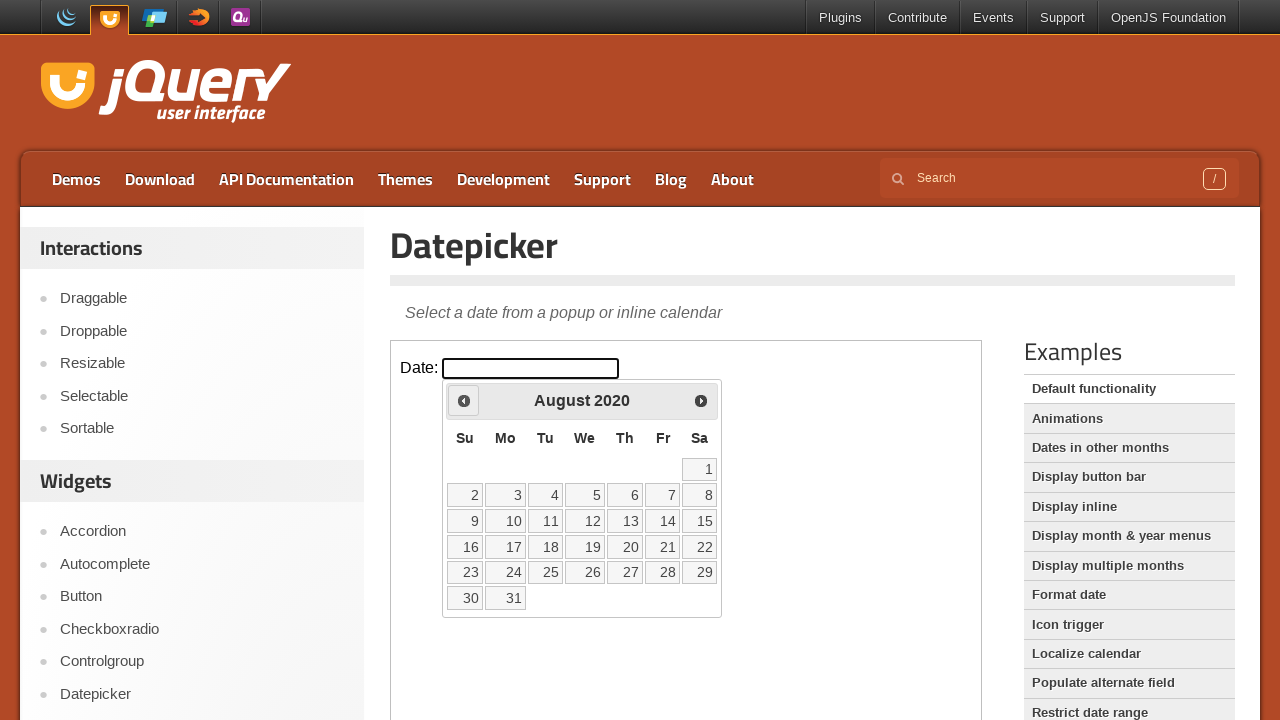

Clicked previous arrow to navigate backwards (currently at August 2020) at (464, 400) on iframe.demo-frame >> internal:control=enter-frame >> #ui-datepicker-div div a:fi
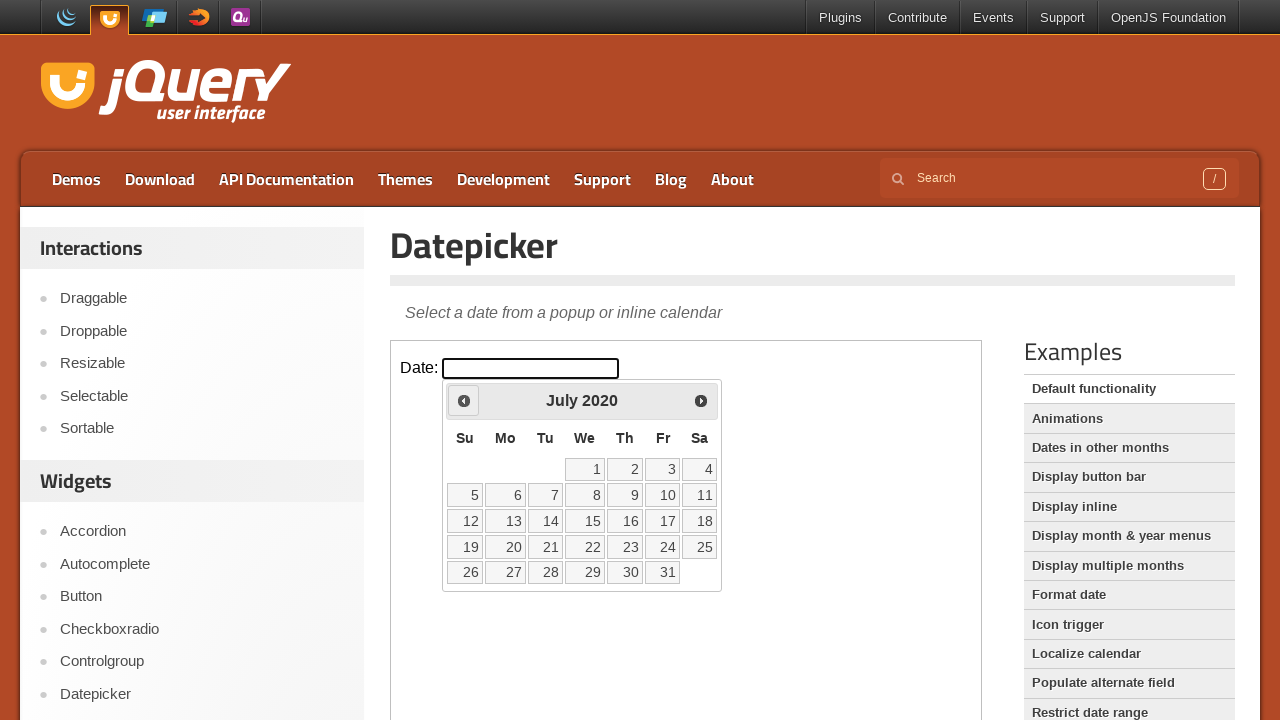

Waited 200ms for calendar to update
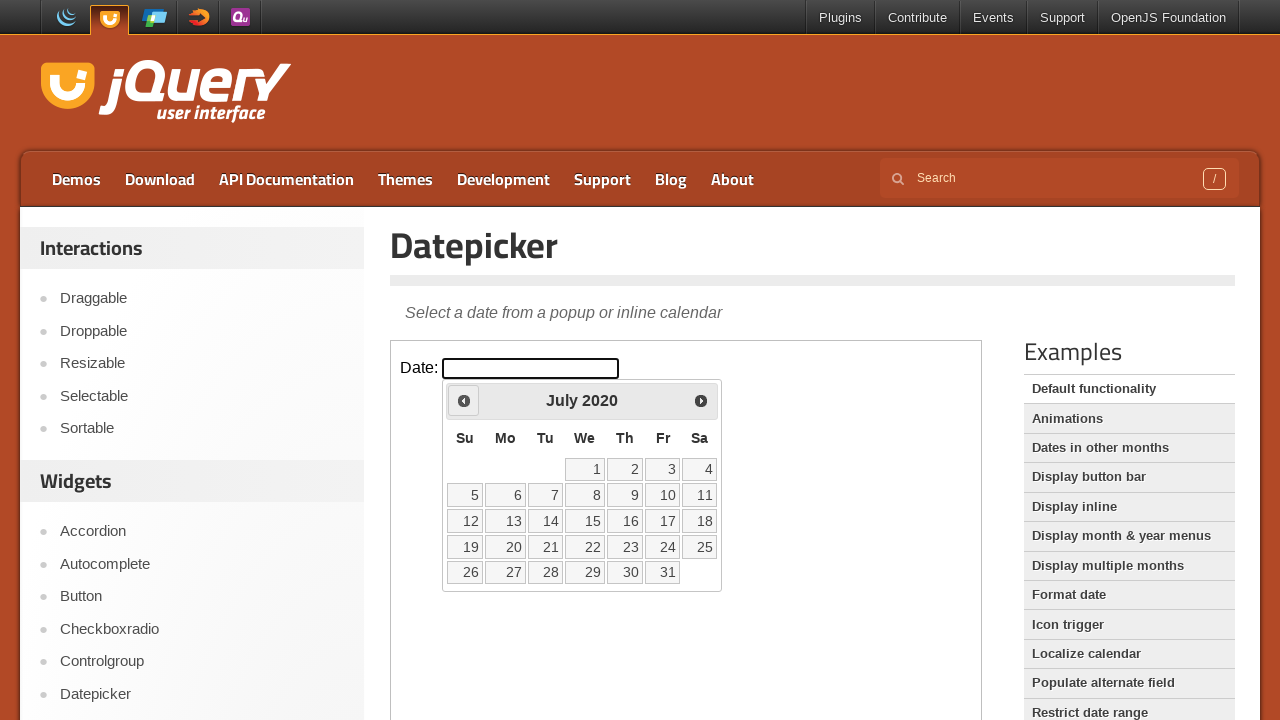

Clicked previous arrow to navigate backwards (currently at July 2020) at (464, 400) on iframe.demo-frame >> internal:control=enter-frame >> #ui-datepicker-div div a:fi
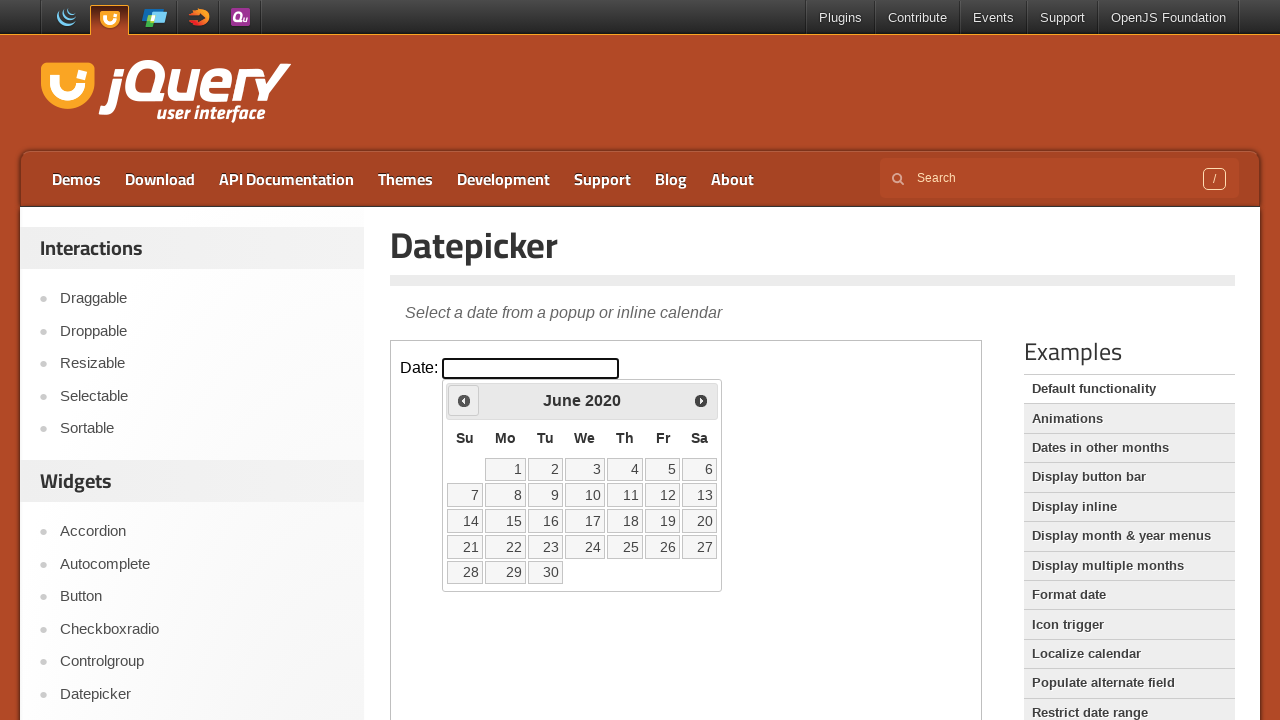

Waited 200ms for calendar to update
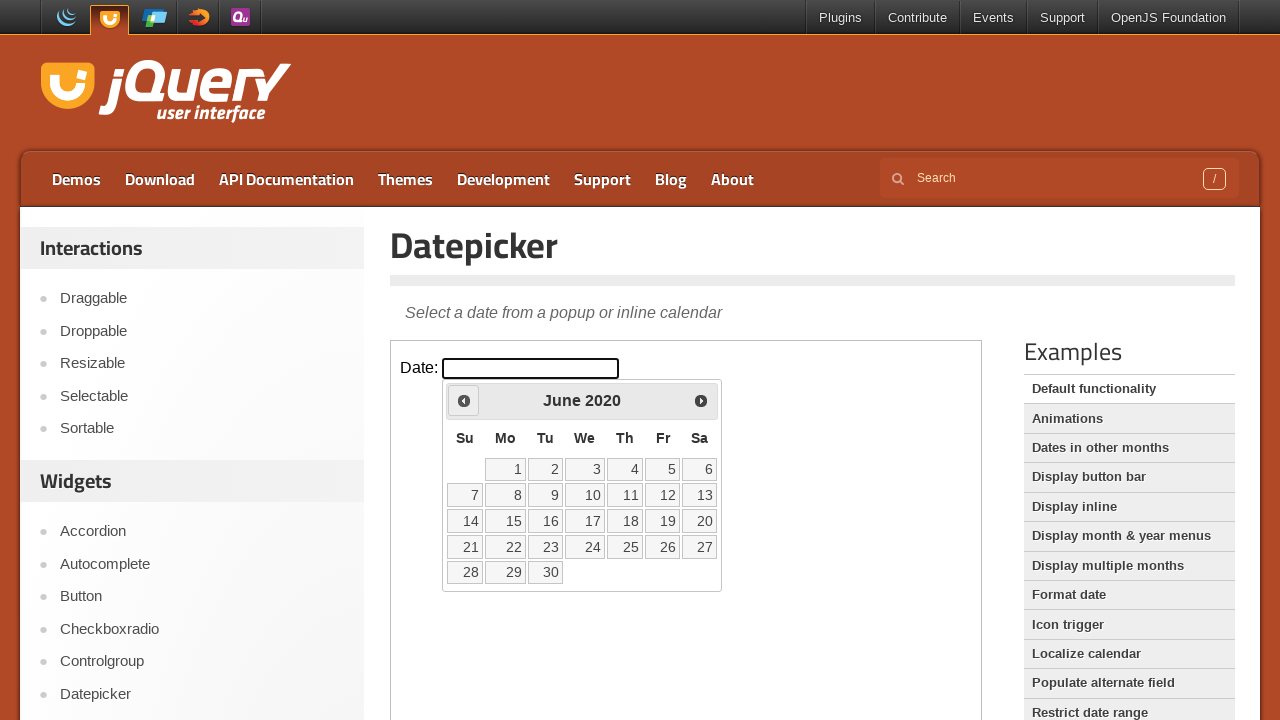

Clicked previous arrow to navigate backwards (currently at June 2020) at (464, 400) on iframe.demo-frame >> internal:control=enter-frame >> #ui-datepicker-div div a:fi
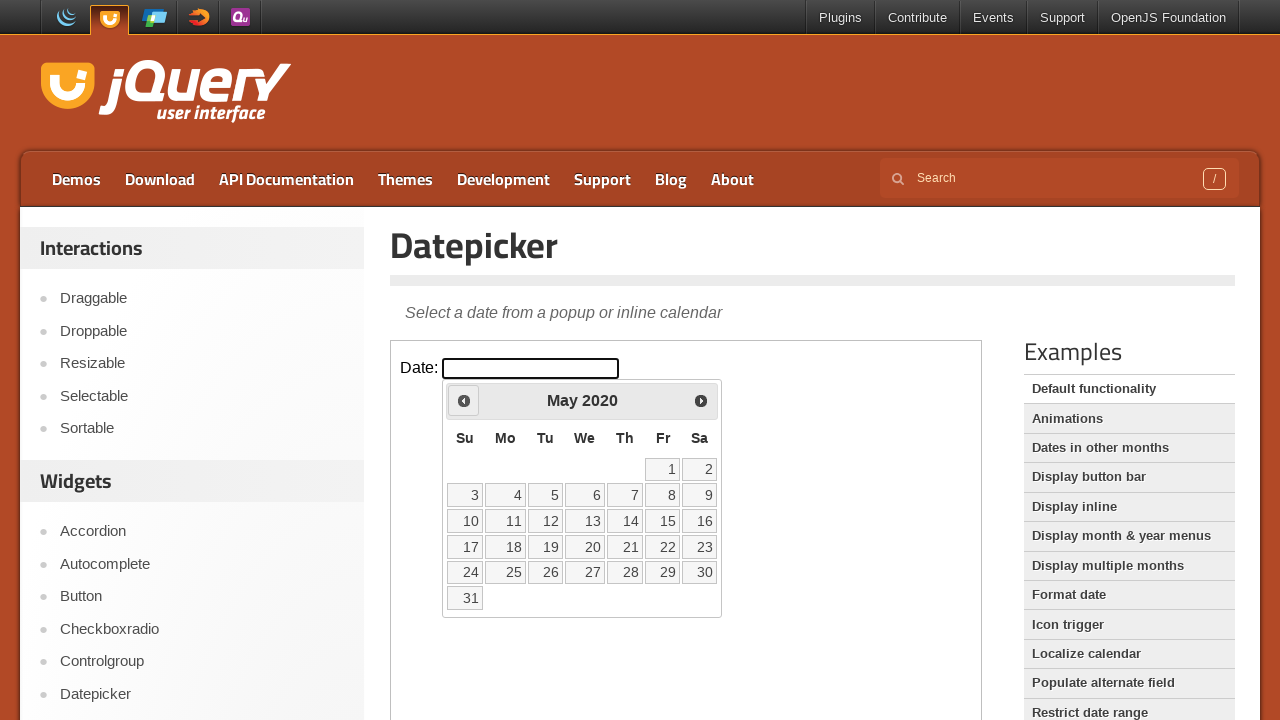

Waited 200ms for calendar to update
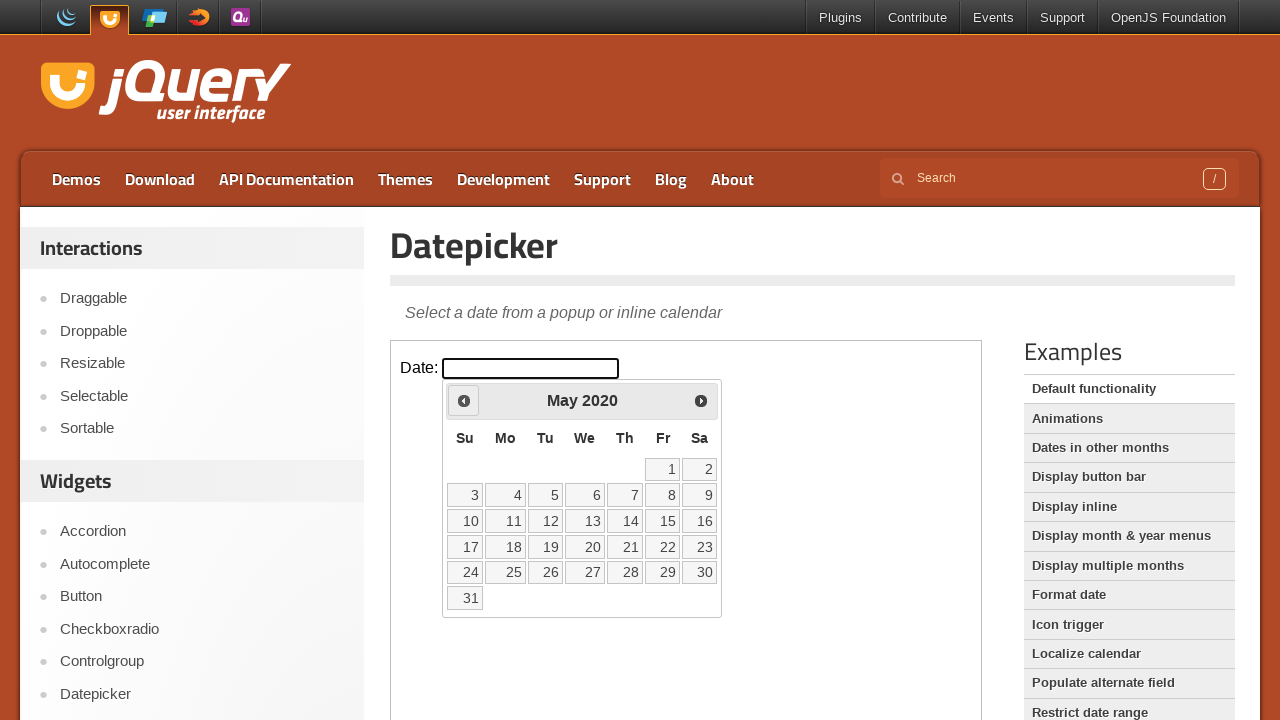

Clicked previous arrow to navigate backwards (currently at May 2020) at (464, 400) on iframe.demo-frame >> internal:control=enter-frame >> #ui-datepicker-div div a:fi
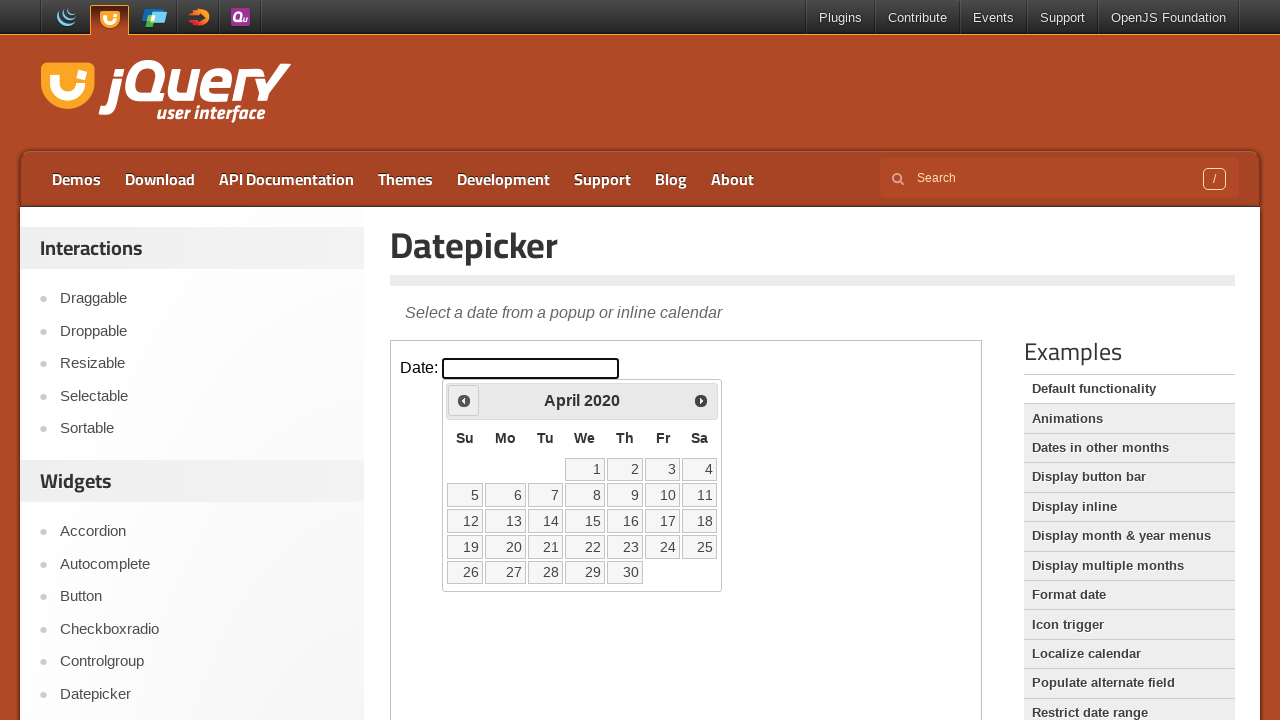

Waited 200ms for calendar to update
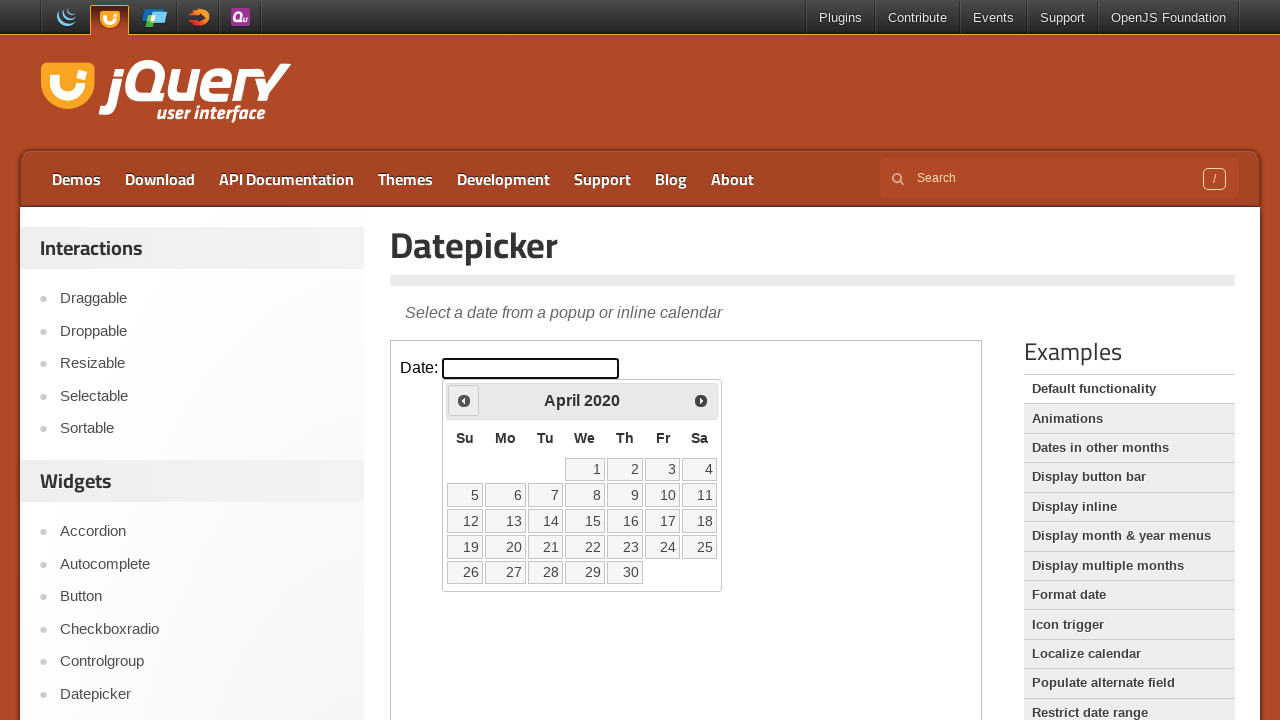

Clicked previous arrow to navigate backwards (currently at April 2020) at (464, 400) on iframe.demo-frame >> internal:control=enter-frame >> #ui-datepicker-div div a:fi
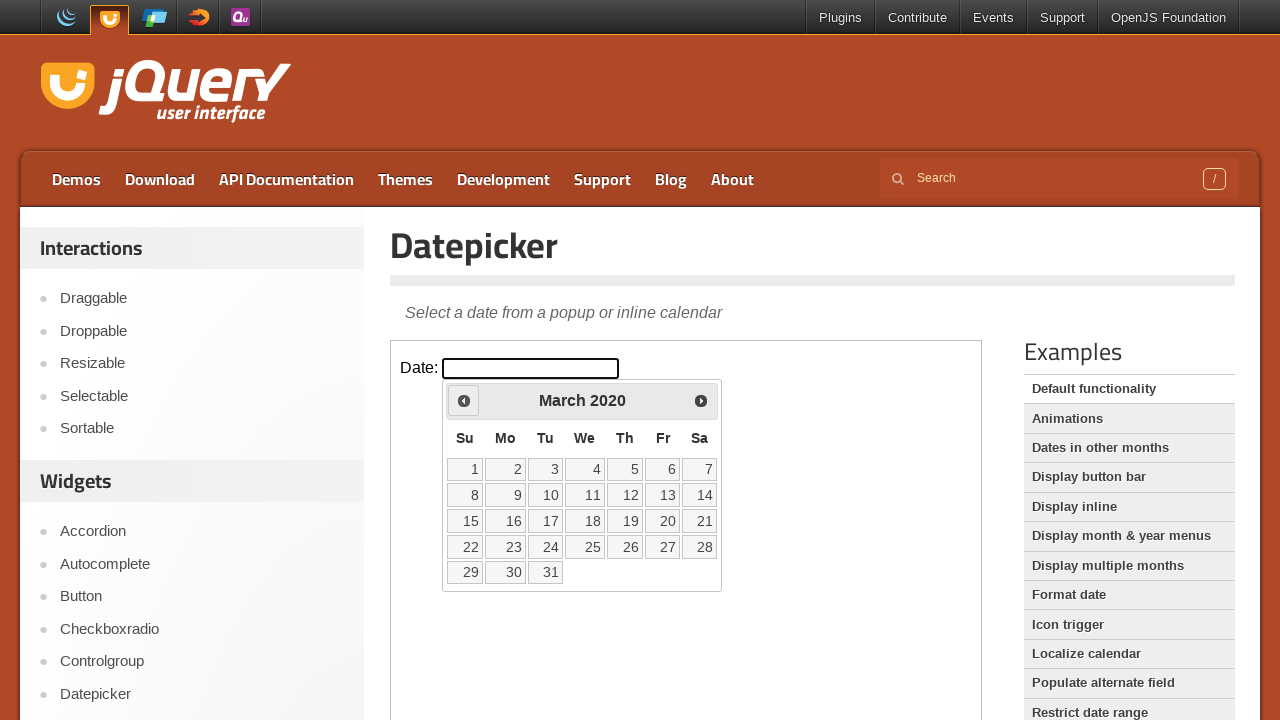

Waited 200ms for calendar to update
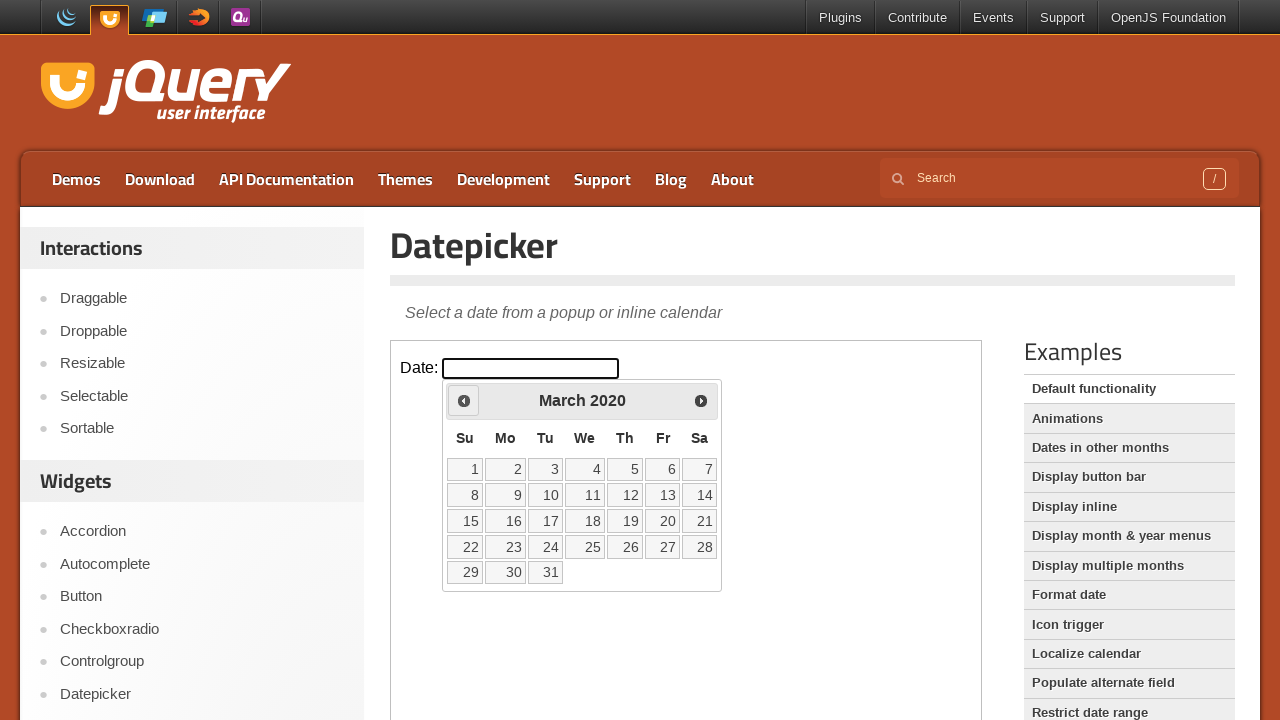

Clicked previous arrow to navigate backwards (currently at March 2020) at (464, 400) on iframe.demo-frame >> internal:control=enter-frame >> #ui-datepicker-div div a:fi
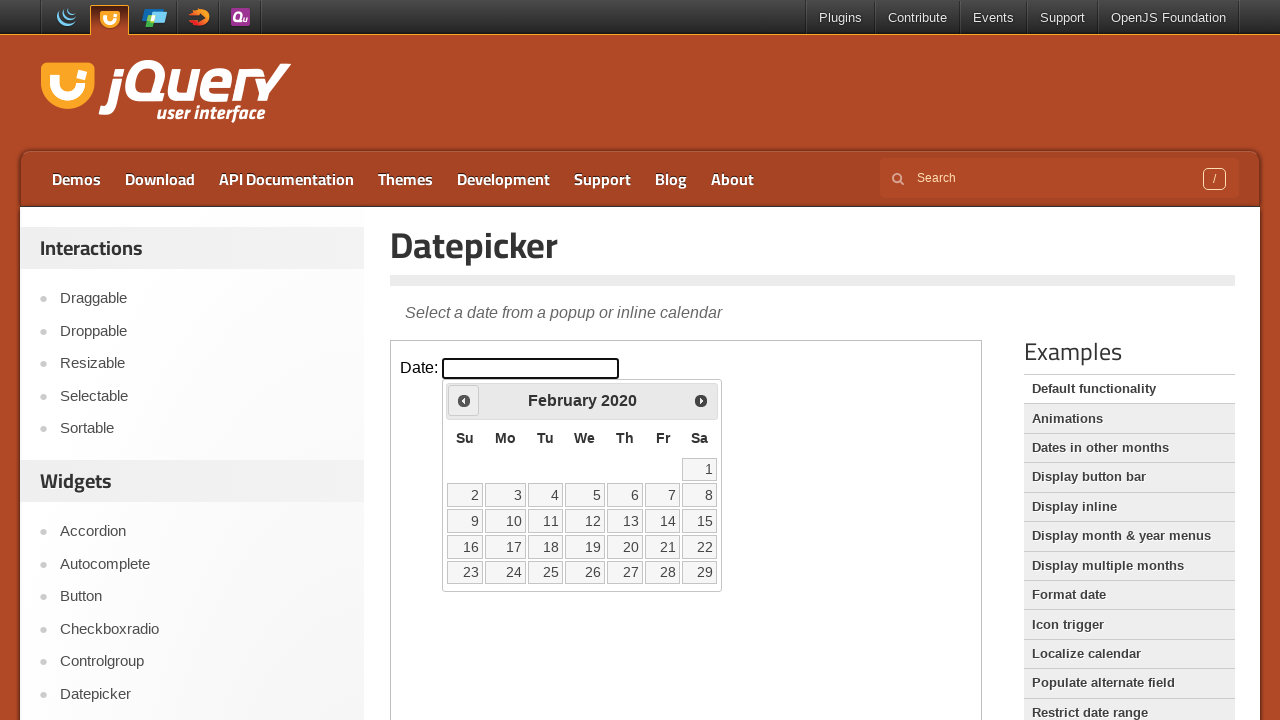

Waited 200ms for calendar to update
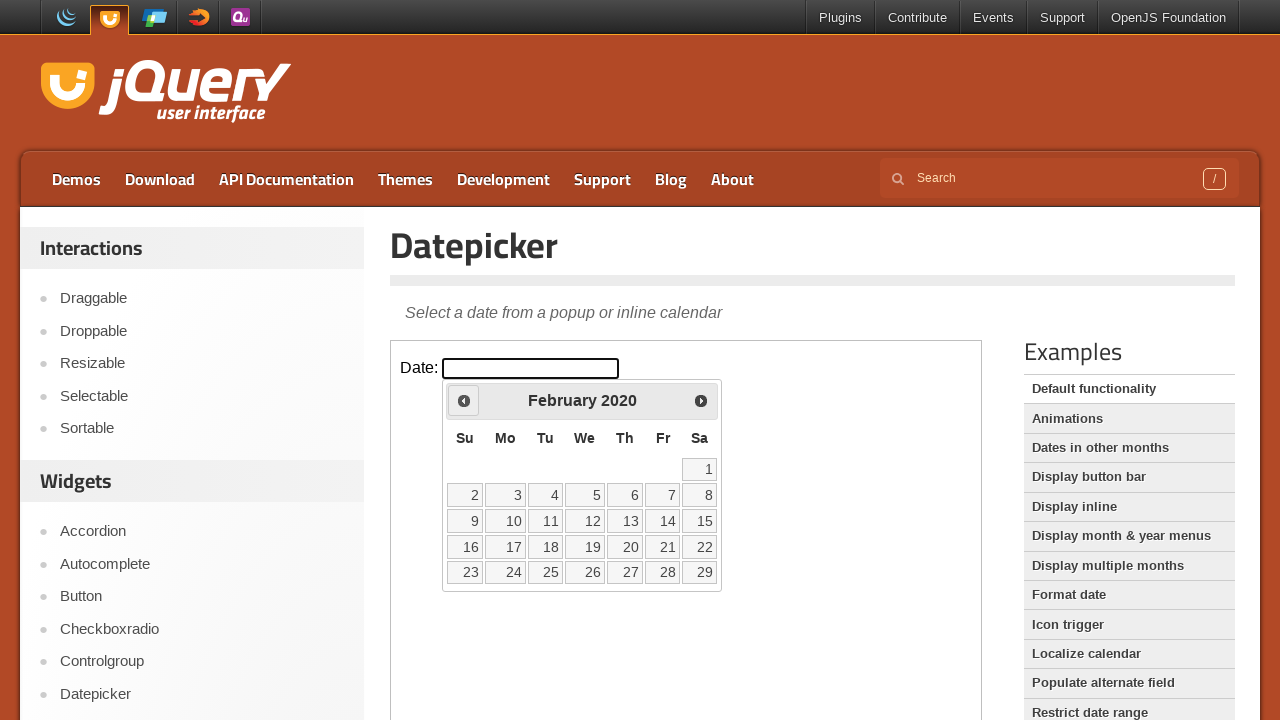

Clicked previous arrow to navigate backwards (currently at February 2020) at (464, 400) on iframe.demo-frame >> internal:control=enter-frame >> #ui-datepicker-div div a:fi
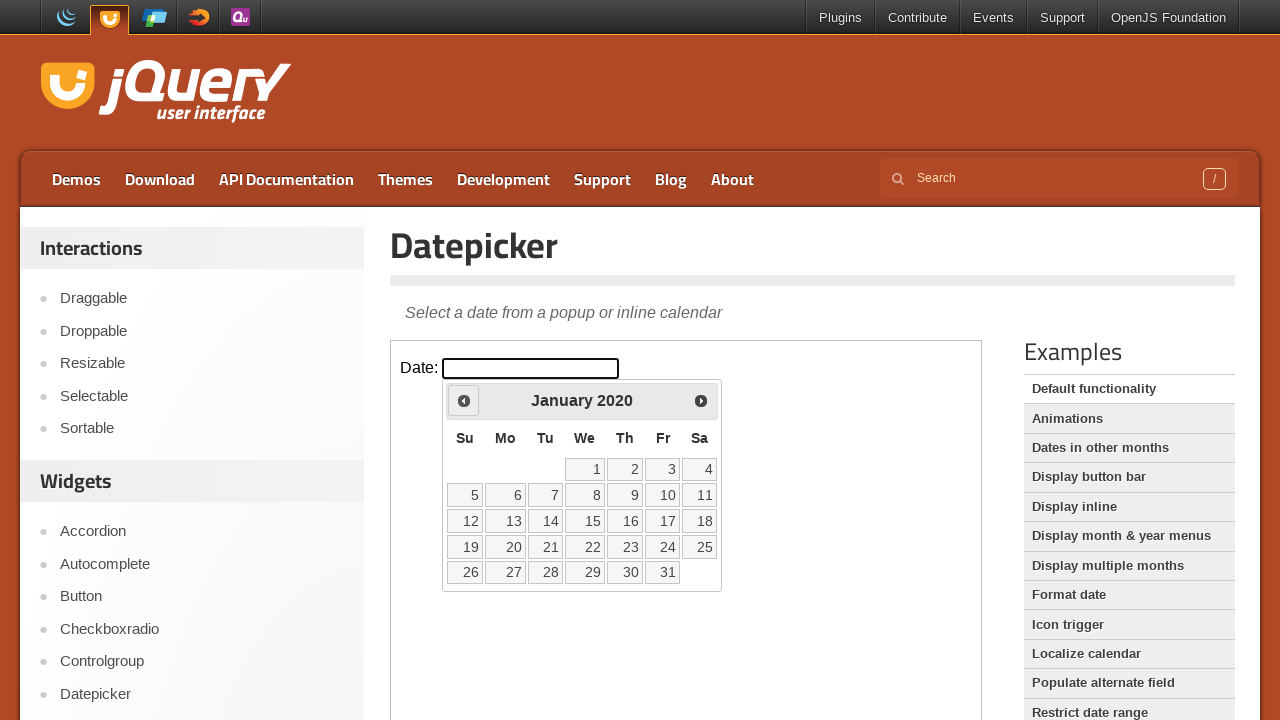

Waited 200ms for calendar to update
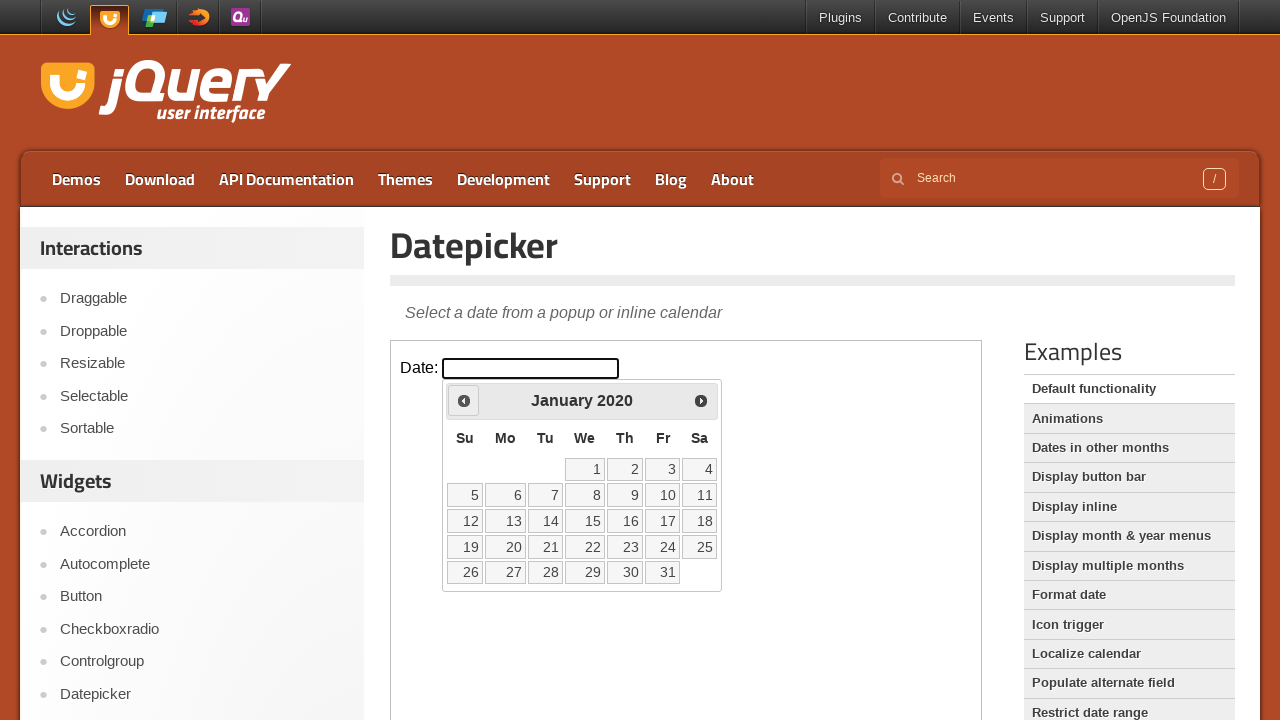

Clicked previous arrow to navigate backwards (currently at January 2020) at (464, 400) on iframe.demo-frame >> internal:control=enter-frame >> #ui-datepicker-div div a:fi
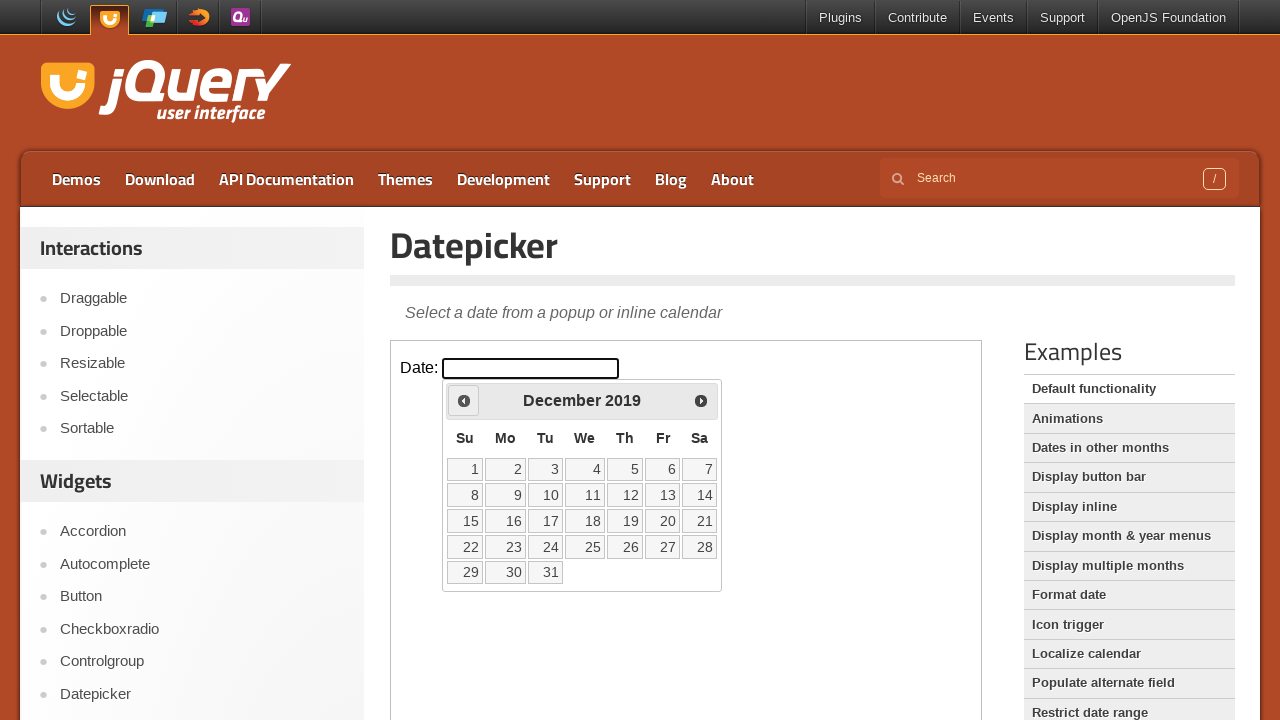

Waited 200ms for calendar to update
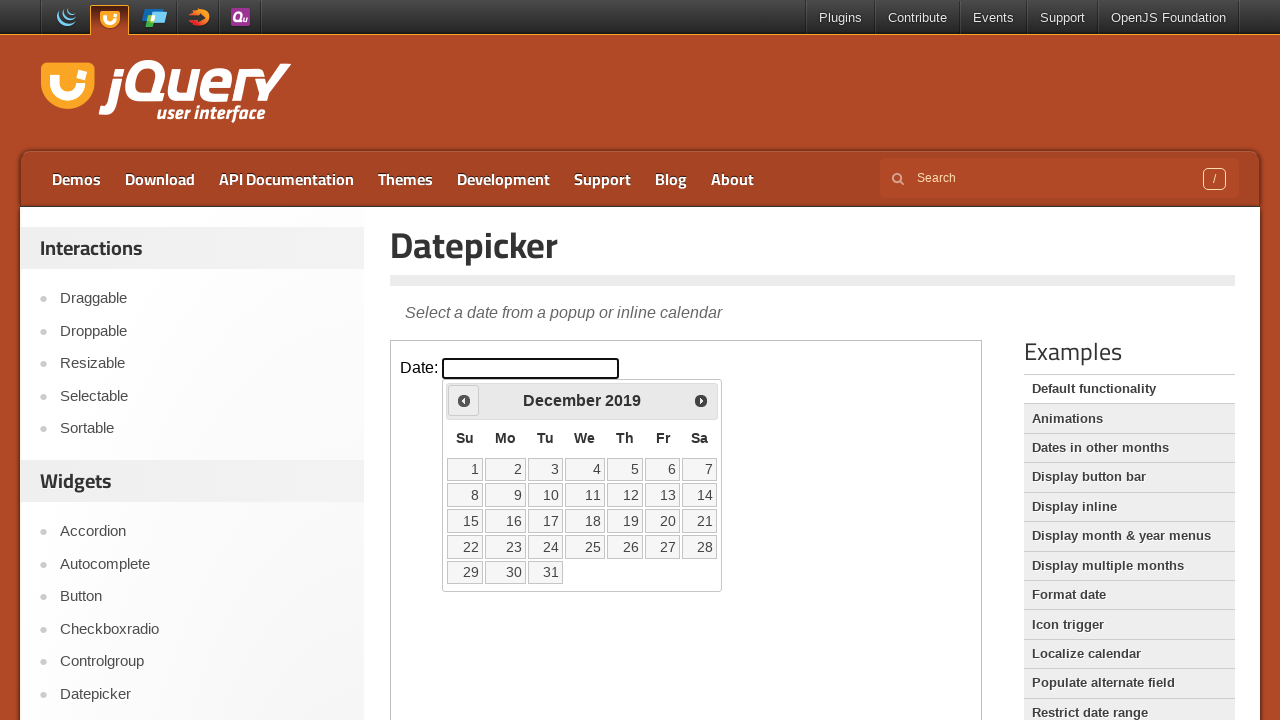

Clicked previous arrow to navigate backwards (currently at December 2019) at (464, 400) on iframe.demo-frame >> internal:control=enter-frame >> #ui-datepicker-div div a:fi
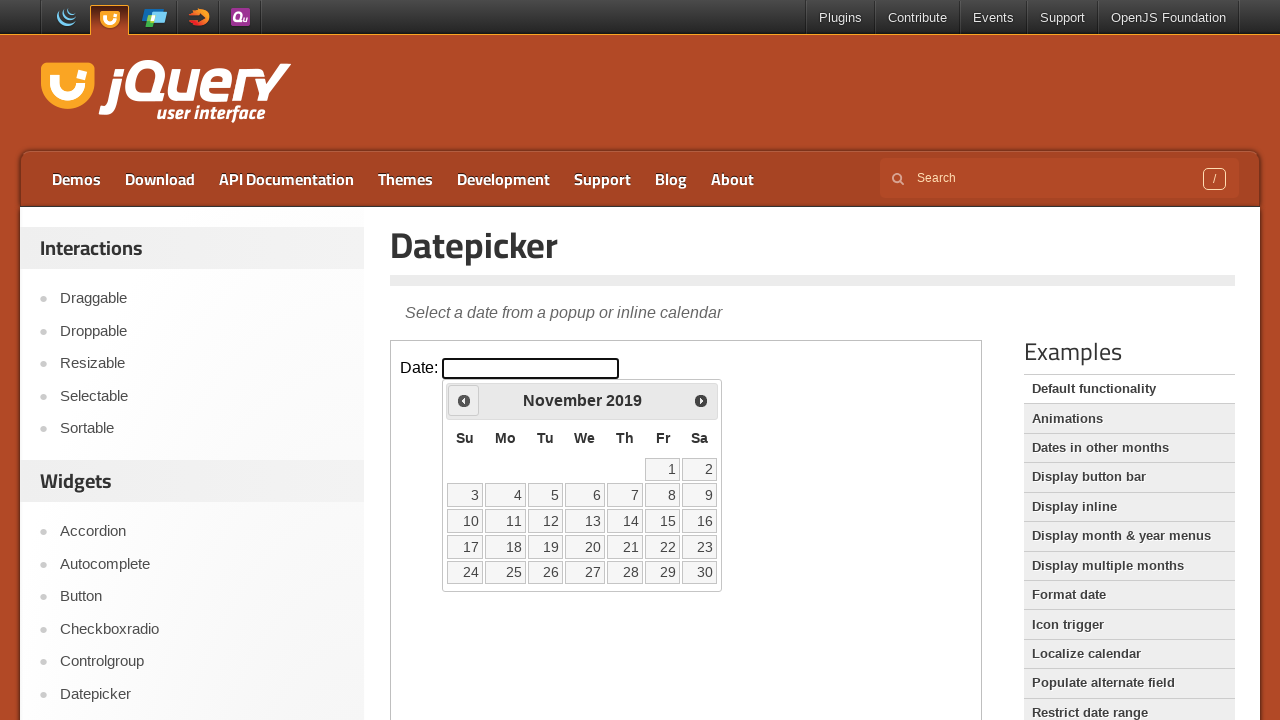

Waited 200ms for calendar to update
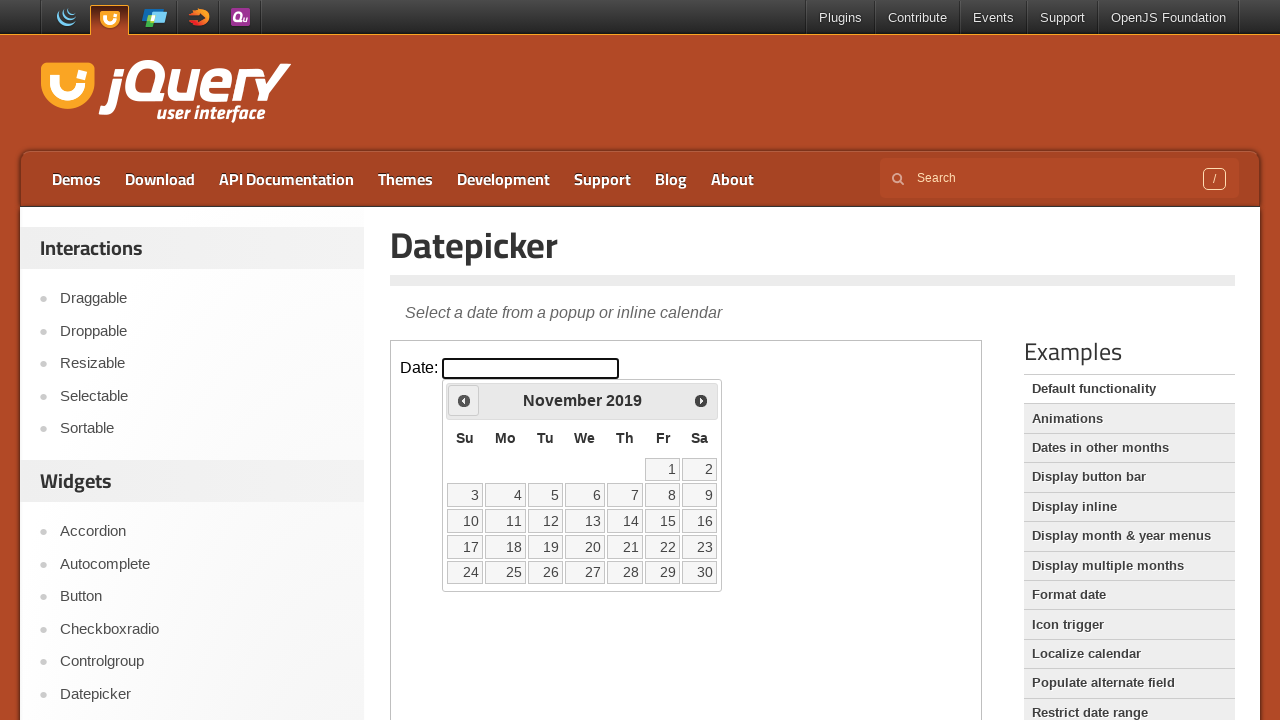

Clicked previous arrow to navigate backwards (currently at November 2019) at (464, 400) on iframe.demo-frame >> internal:control=enter-frame >> #ui-datepicker-div div a:fi
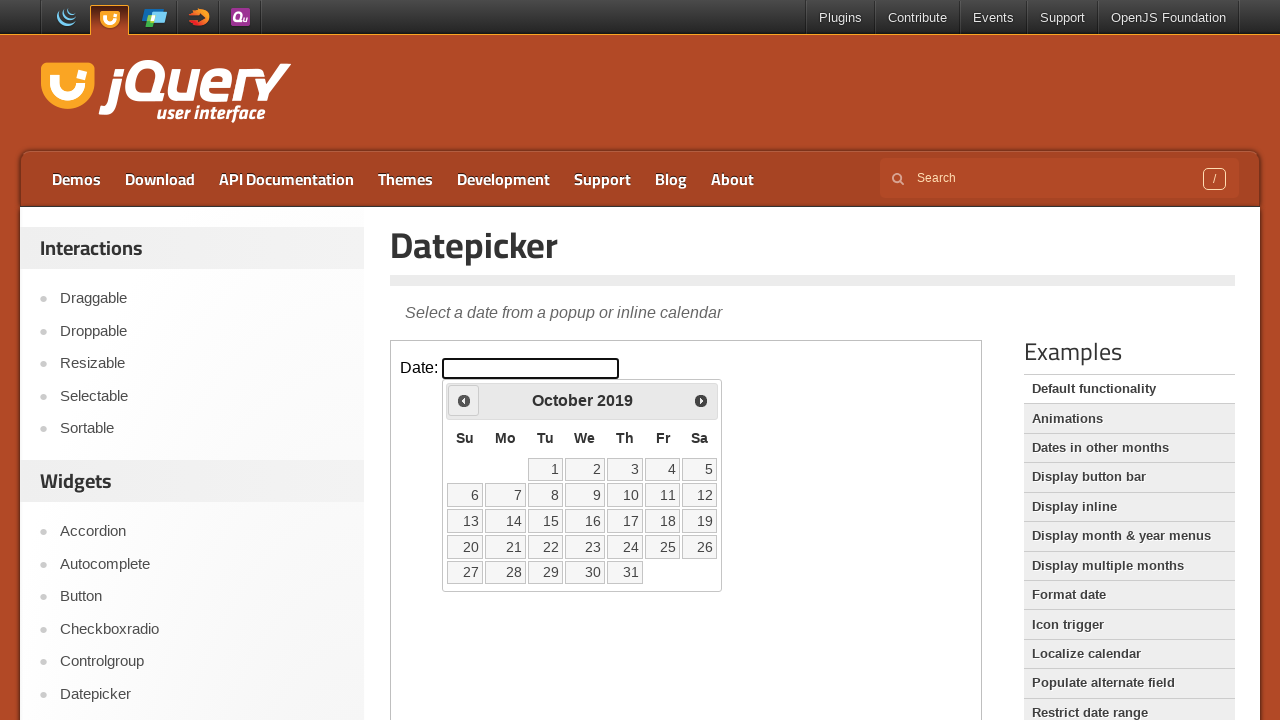

Waited 200ms for calendar to update
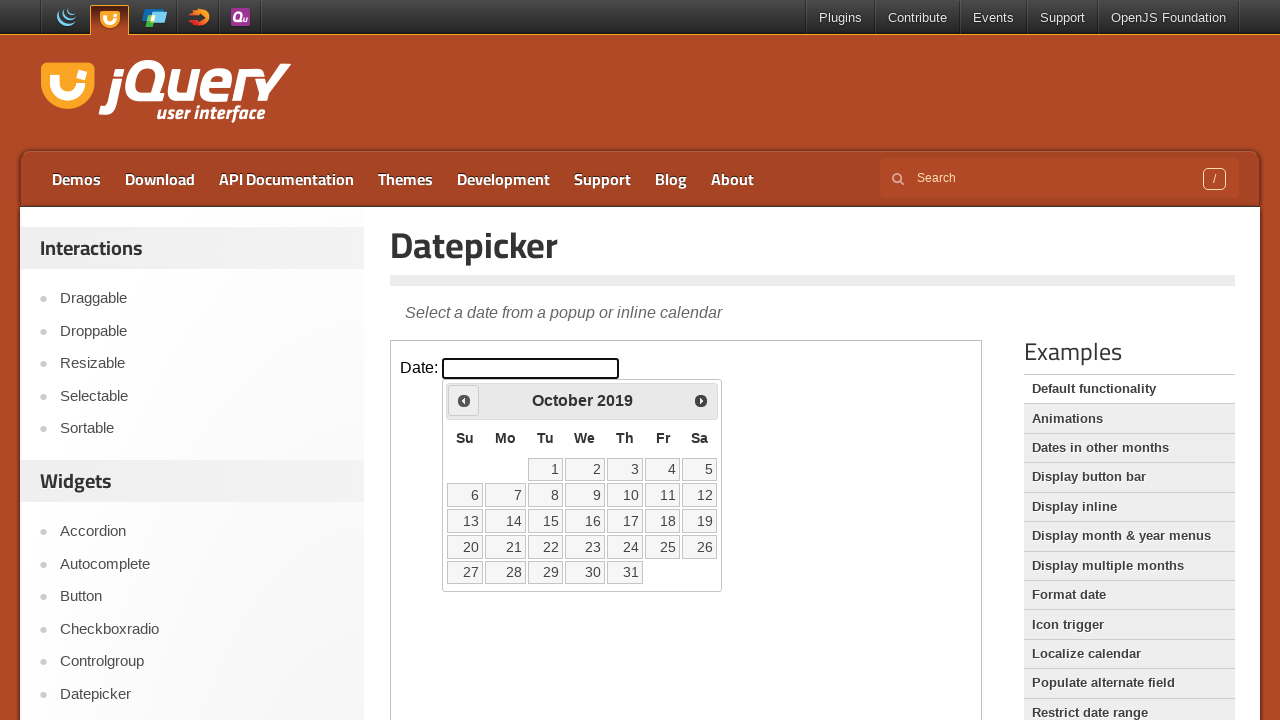

Clicked previous arrow to navigate backwards (currently at October 2019) at (464, 400) on iframe.demo-frame >> internal:control=enter-frame >> #ui-datepicker-div div a:fi
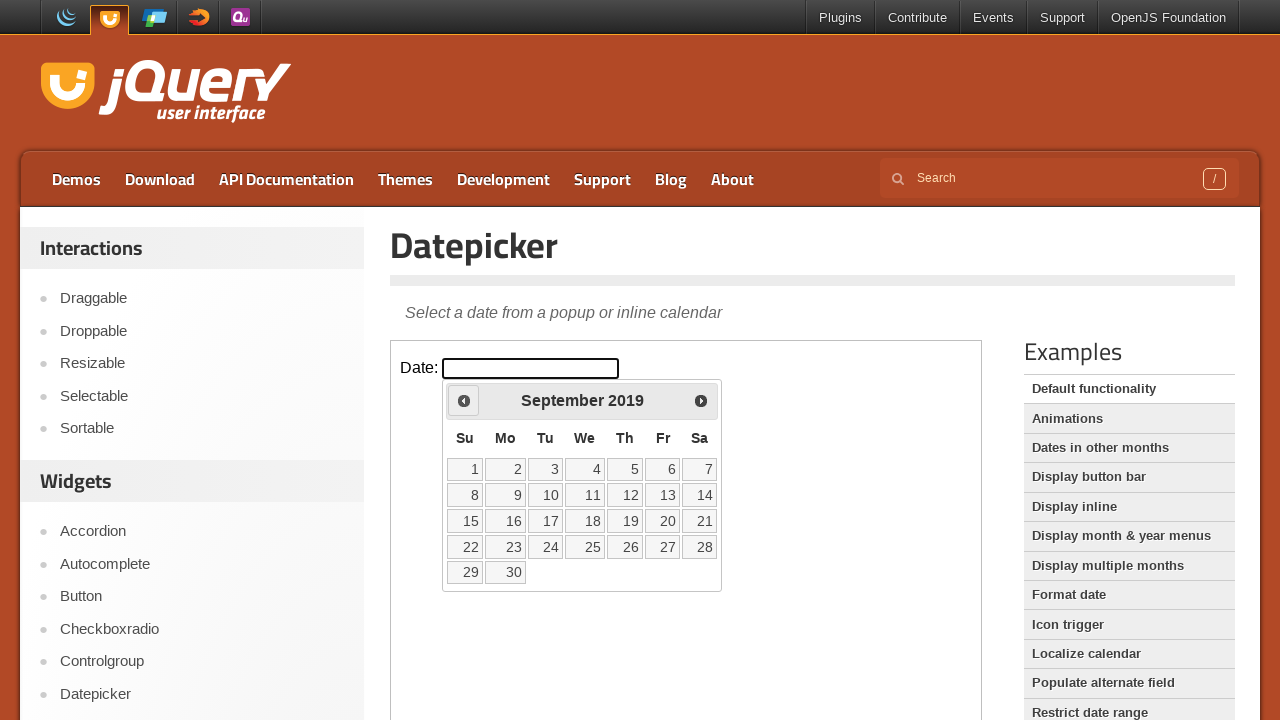

Waited 200ms for calendar to update
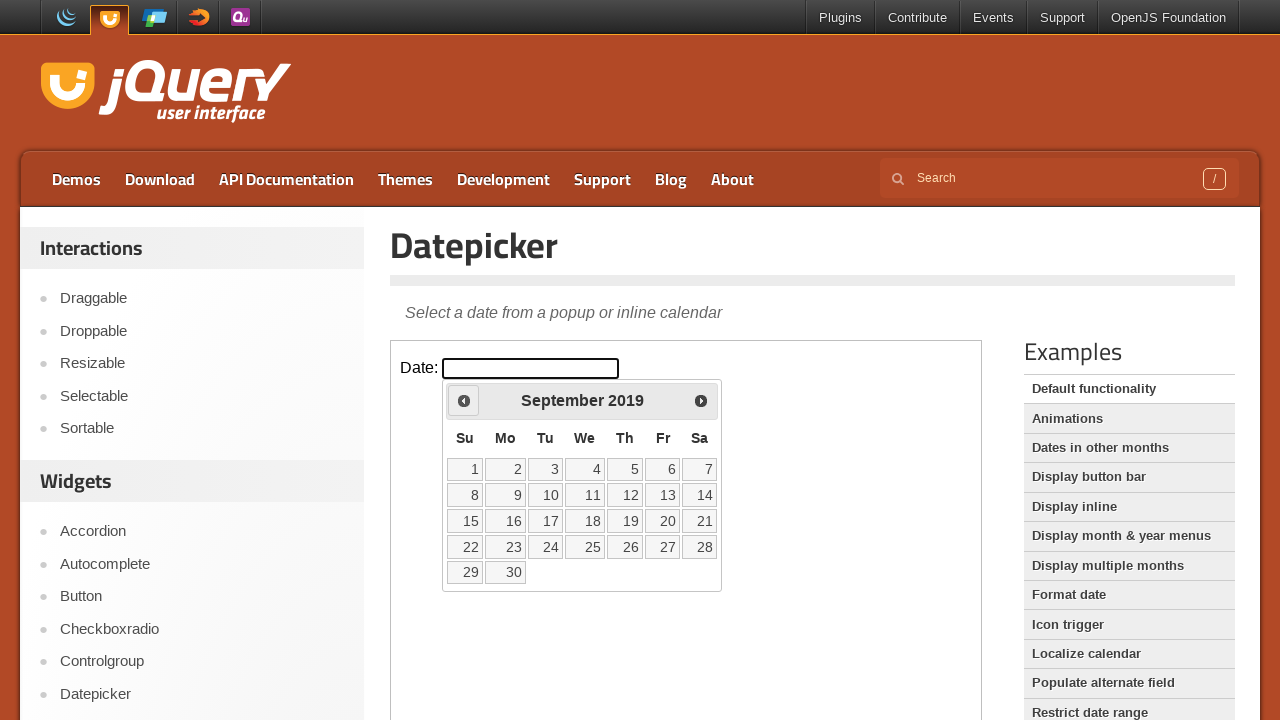

Clicked previous arrow to navigate backwards (currently at September 2019) at (464, 400) on iframe.demo-frame >> internal:control=enter-frame >> #ui-datepicker-div div a:fi
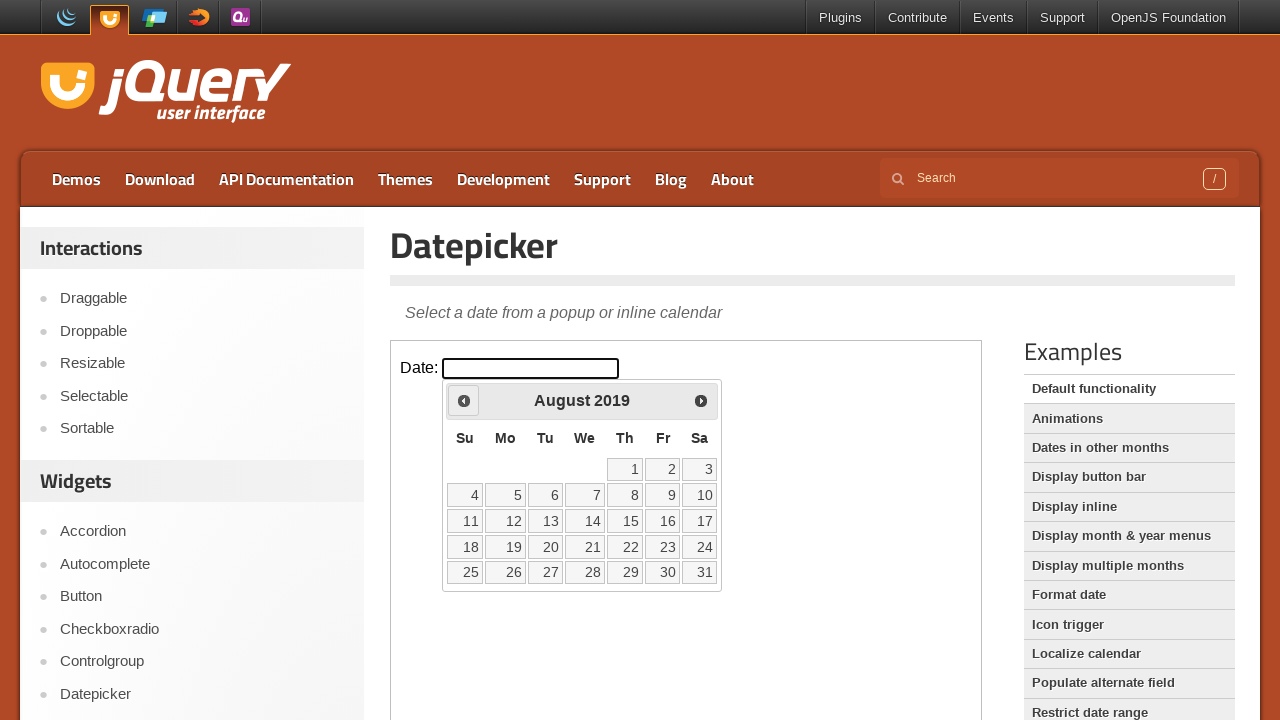

Waited 200ms for calendar to update
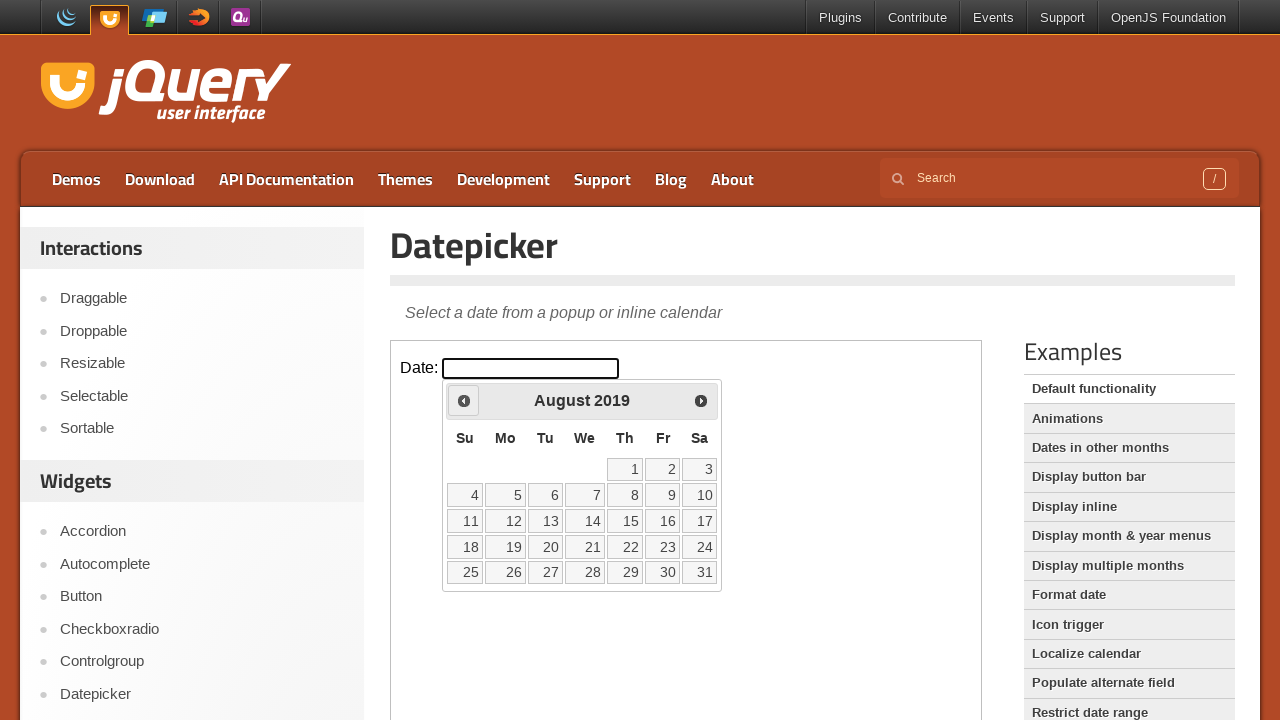

Clicked previous arrow to navigate backwards (currently at August 2019) at (464, 400) on iframe.demo-frame >> internal:control=enter-frame >> #ui-datepicker-div div a:fi
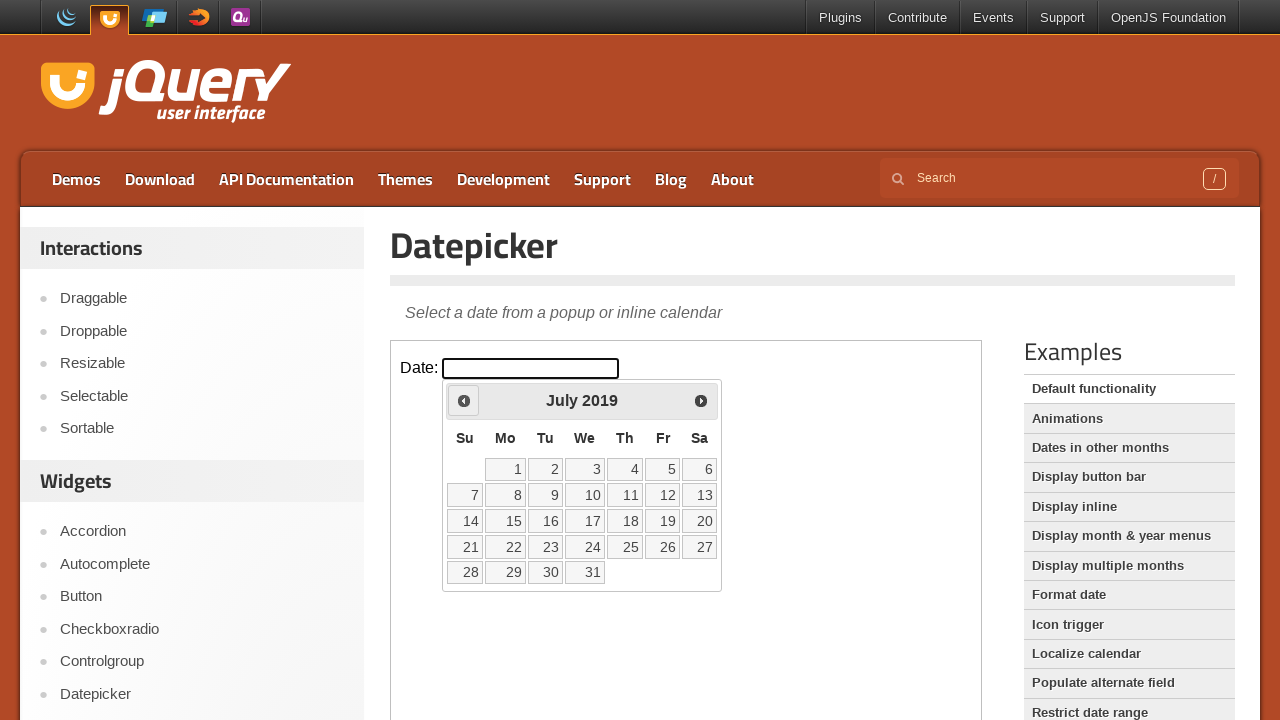

Waited 200ms for calendar to update
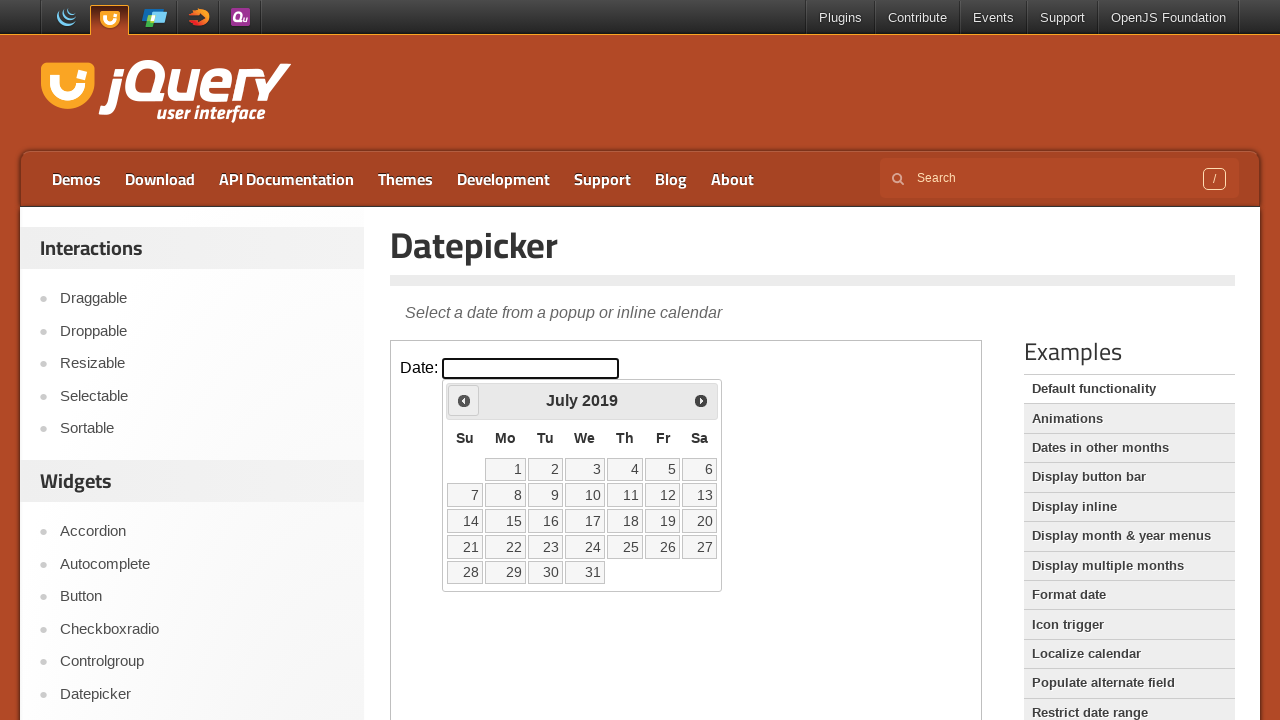

Clicked previous arrow to navigate backwards (currently at July 2019) at (464, 400) on iframe.demo-frame >> internal:control=enter-frame >> #ui-datepicker-div div a:fi
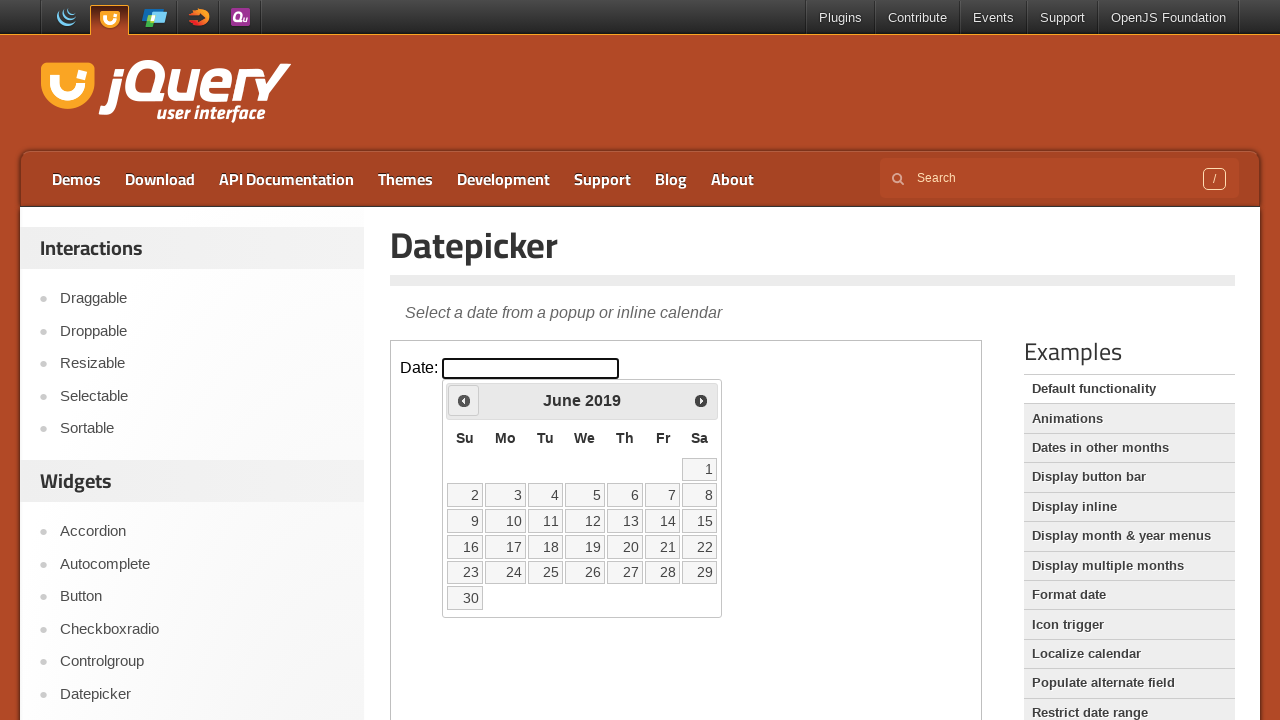

Waited 200ms for calendar to update
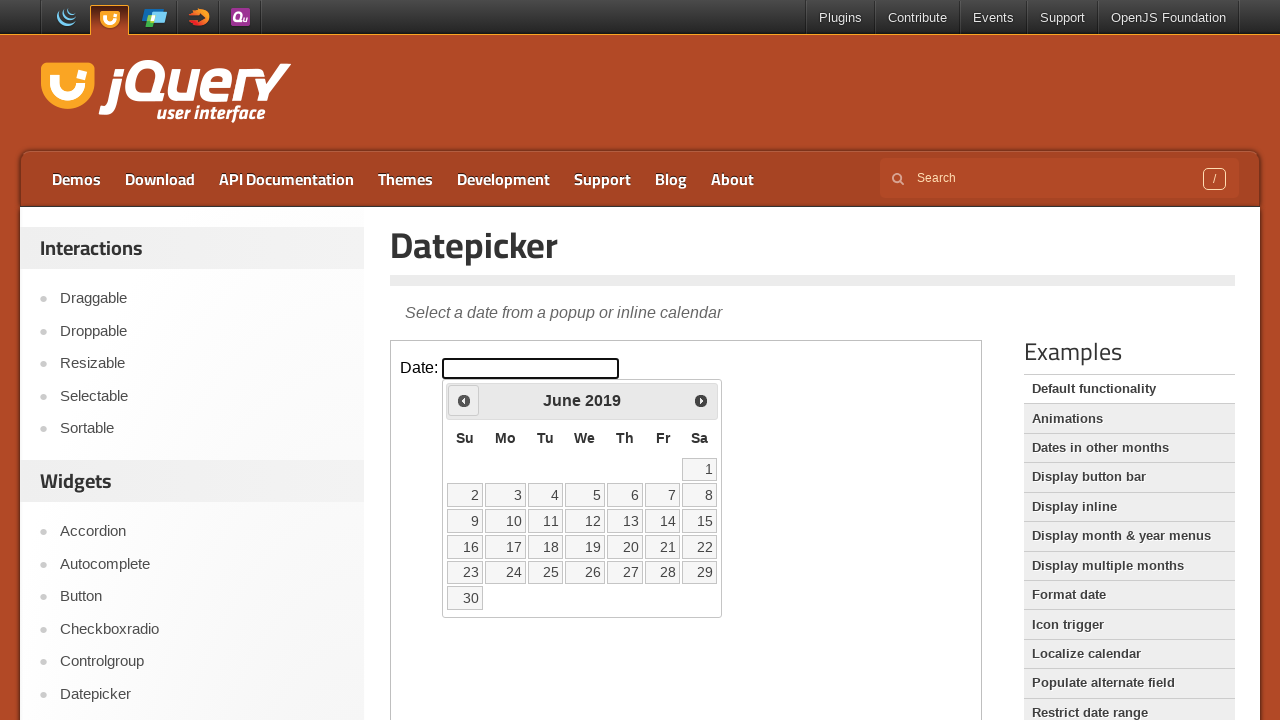

Clicked previous arrow to navigate backwards (currently at June 2019) at (464, 400) on iframe.demo-frame >> internal:control=enter-frame >> #ui-datepicker-div div a:fi
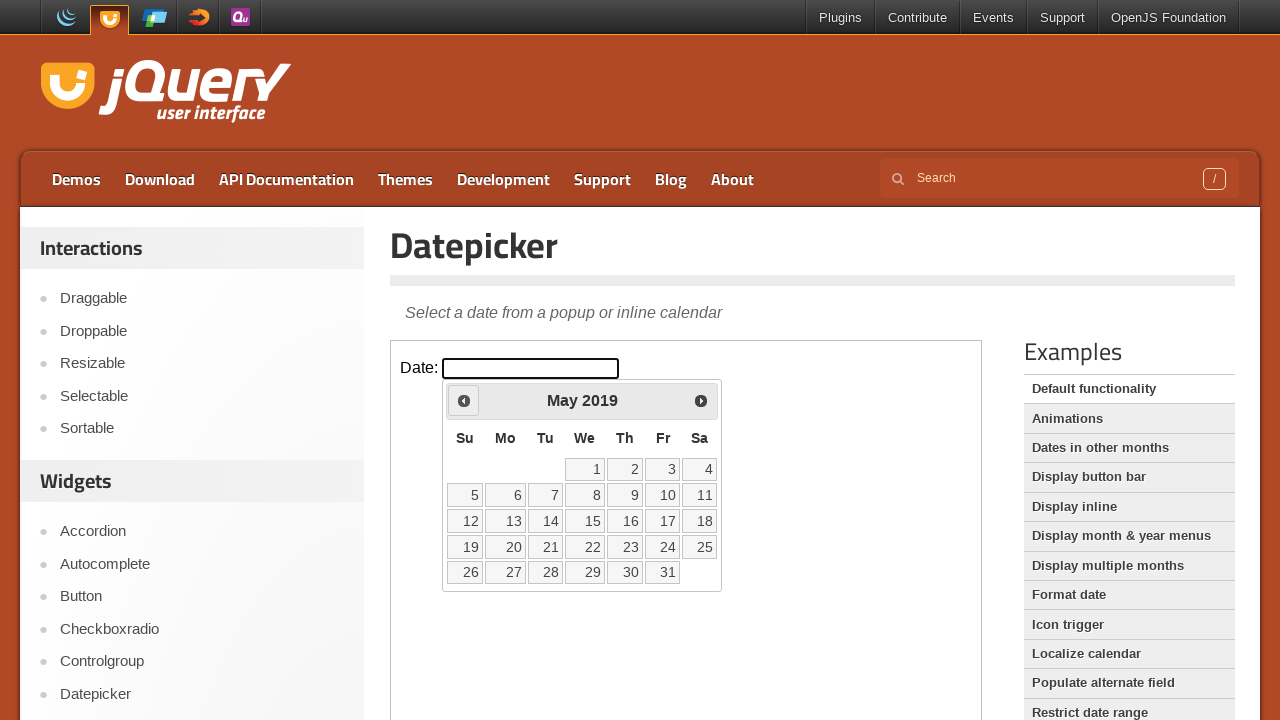

Waited 200ms for calendar to update
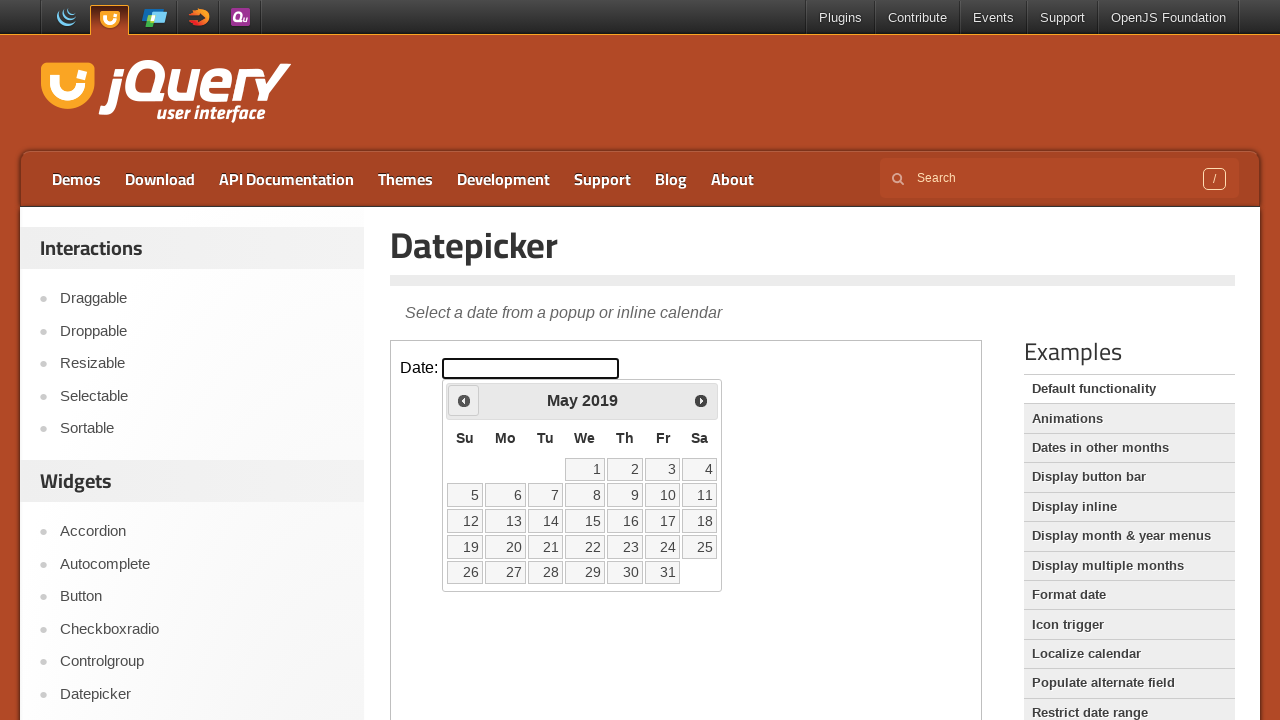

Clicked previous arrow to navigate backwards (currently at May 2019) at (464, 400) on iframe.demo-frame >> internal:control=enter-frame >> #ui-datepicker-div div a:fi
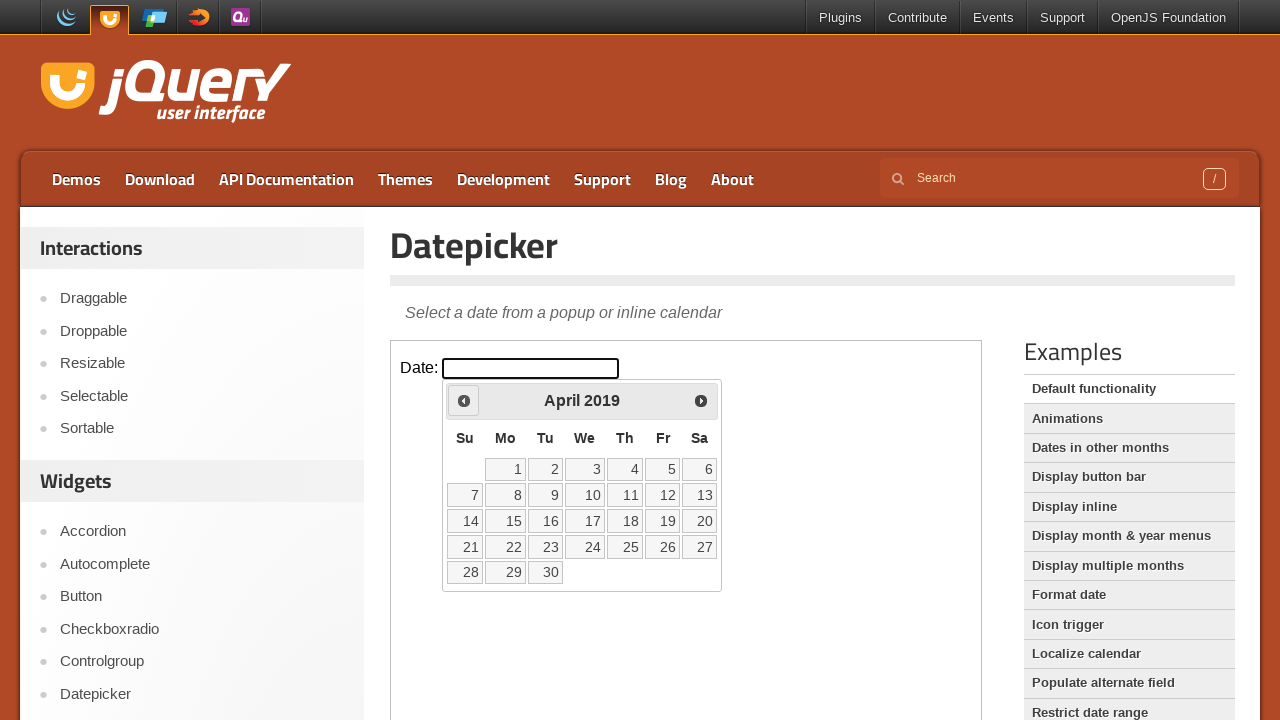

Waited 200ms for calendar to update
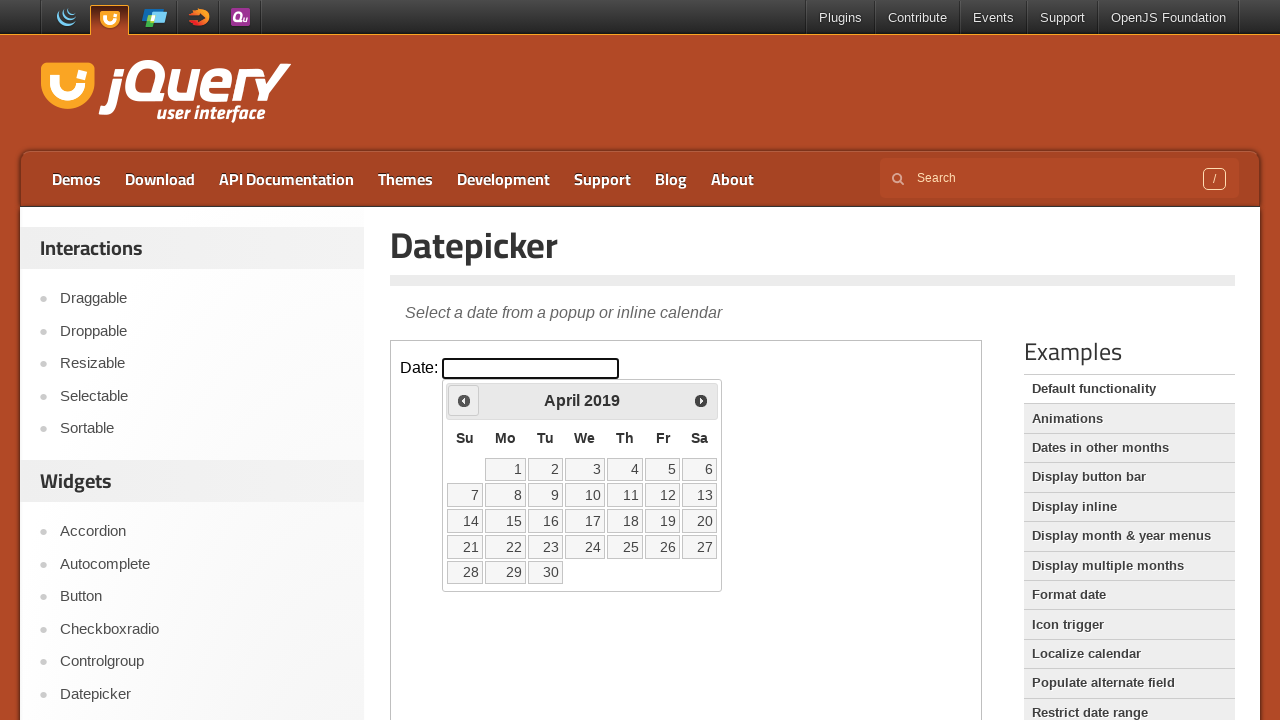

Clicked previous arrow to navigate backwards (currently at April 2019) at (464, 400) on iframe.demo-frame >> internal:control=enter-frame >> #ui-datepicker-div div a:fi
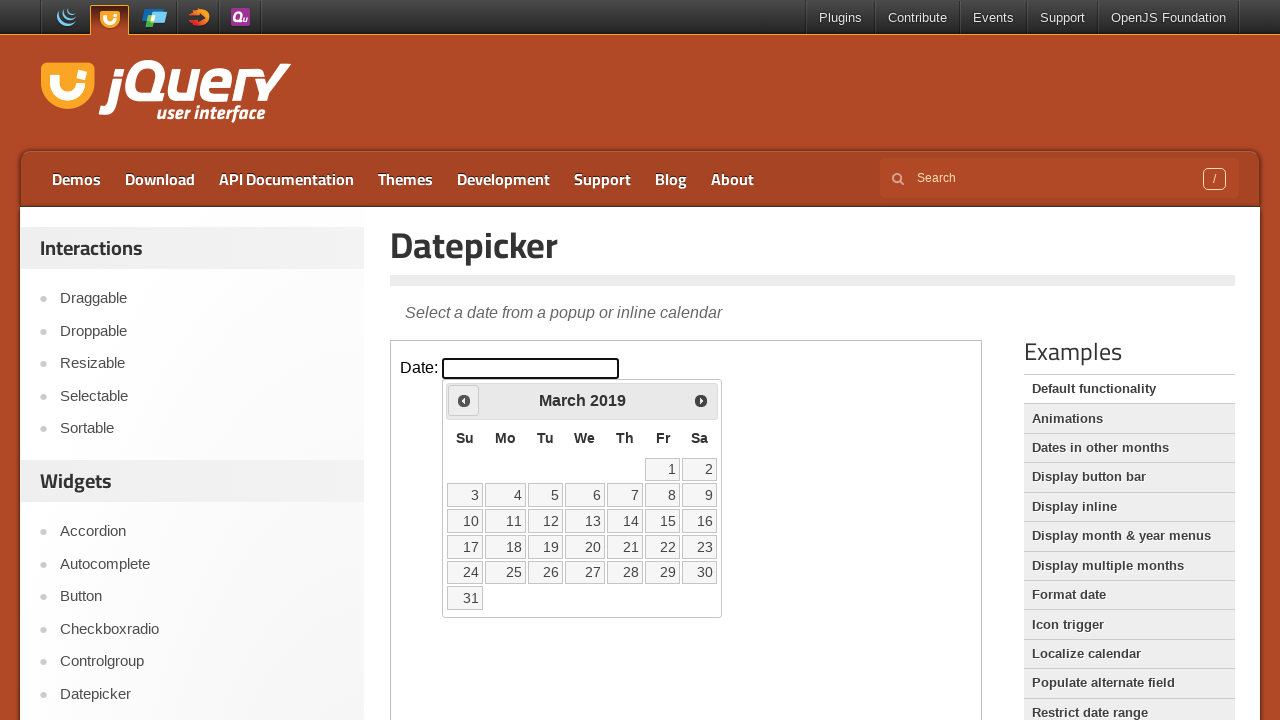

Waited 200ms for calendar to update
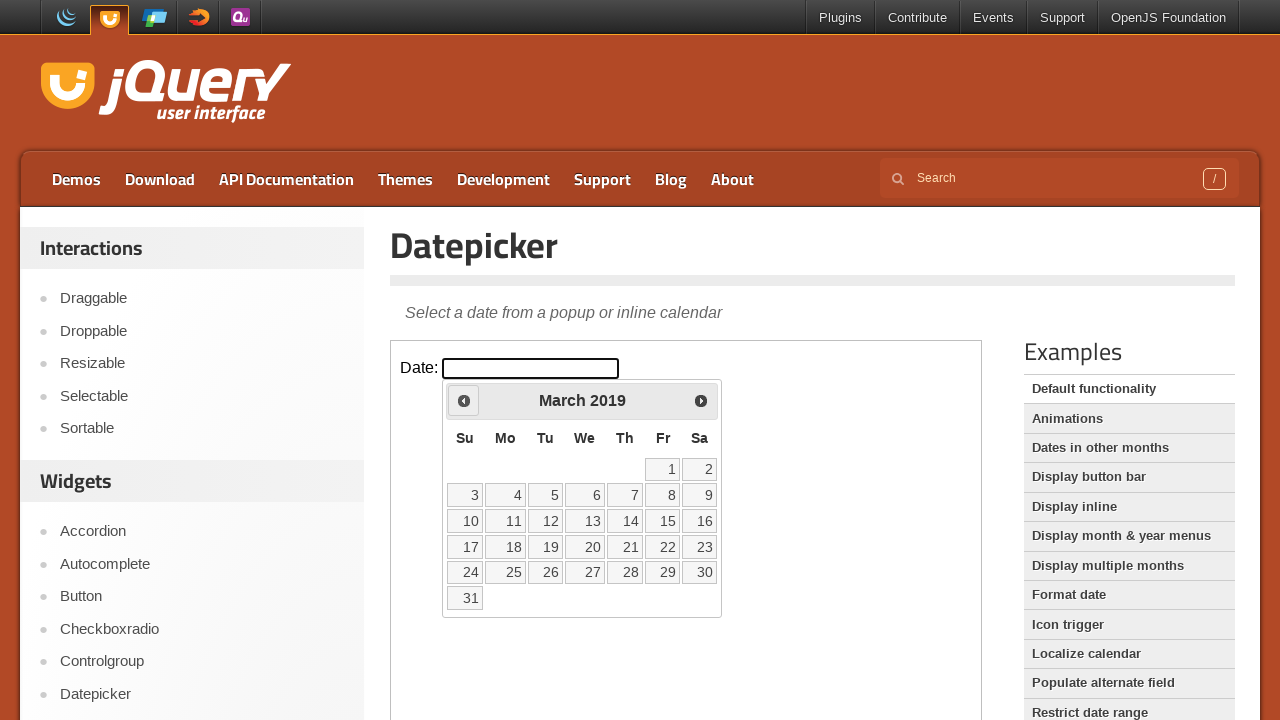

Clicked previous arrow to navigate backwards (currently at March 2019) at (464, 400) on iframe.demo-frame >> internal:control=enter-frame >> #ui-datepicker-div div a:fi
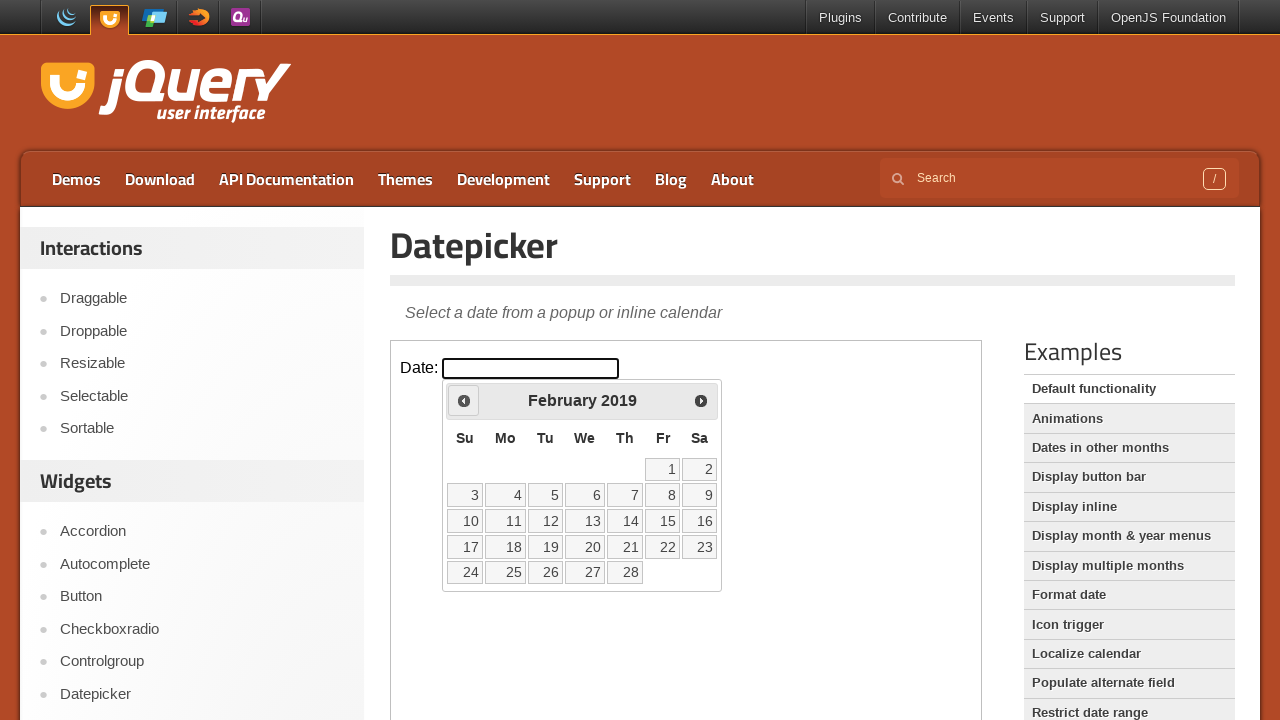

Waited 200ms for calendar to update
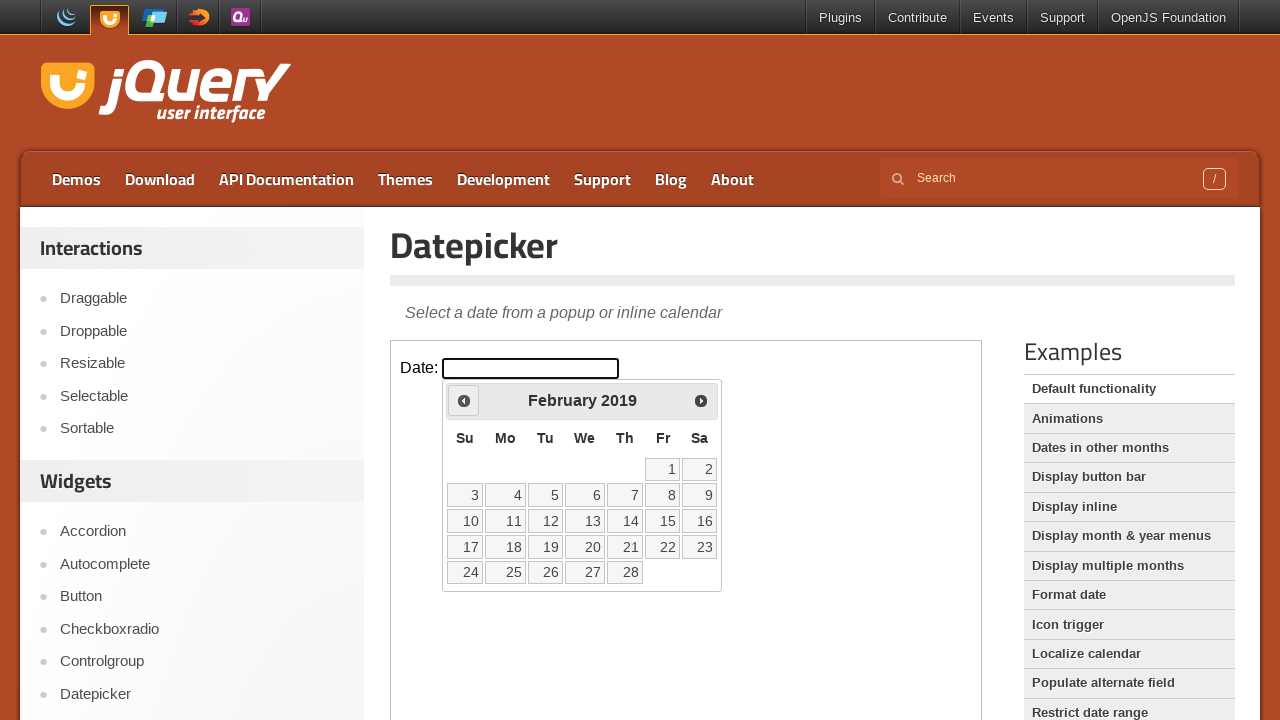

Clicked previous arrow to navigate backwards (currently at February 2019) at (464, 400) on iframe.demo-frame >> internal:control=enter-frame >> #ui-datepicker-div div a:fi
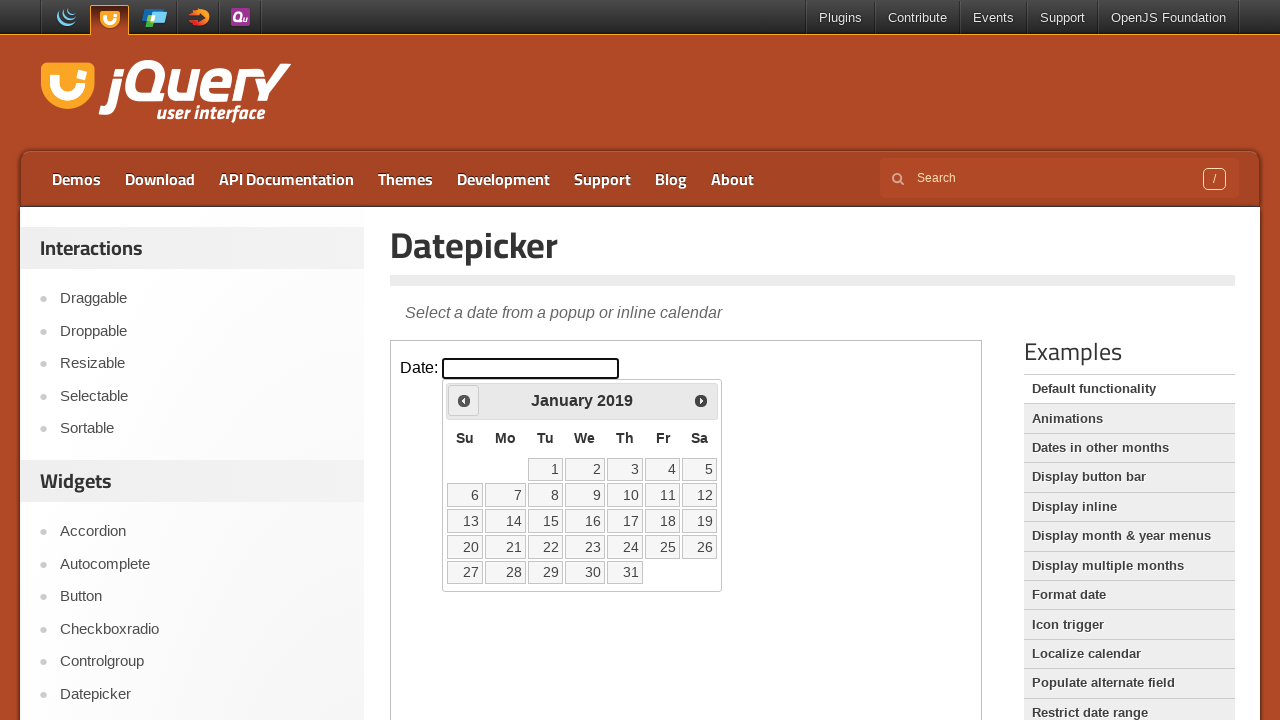

Waited 200ms for calendar to update
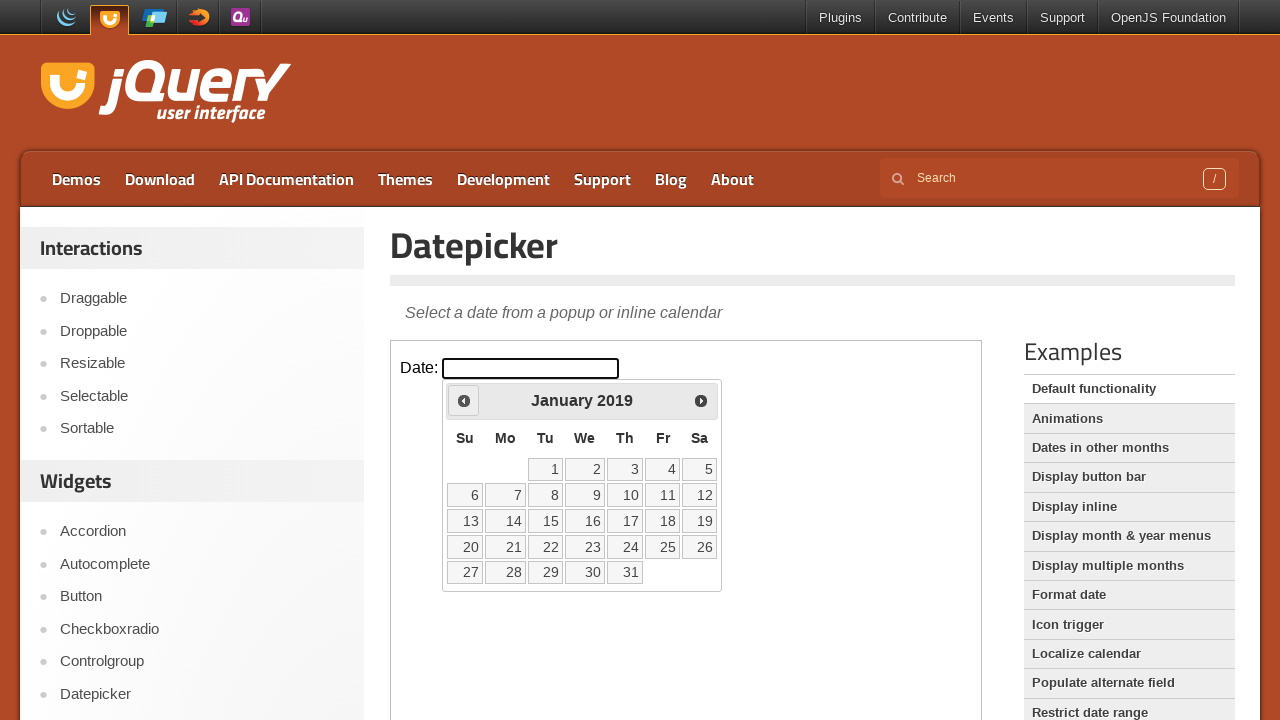

Clicked previous arrow to navigate backwards (currently at January 2019) at (464, 400) on iframe.demo-frame >> internal:control=enter-frame >> #ui-datepicker-div div a:fi
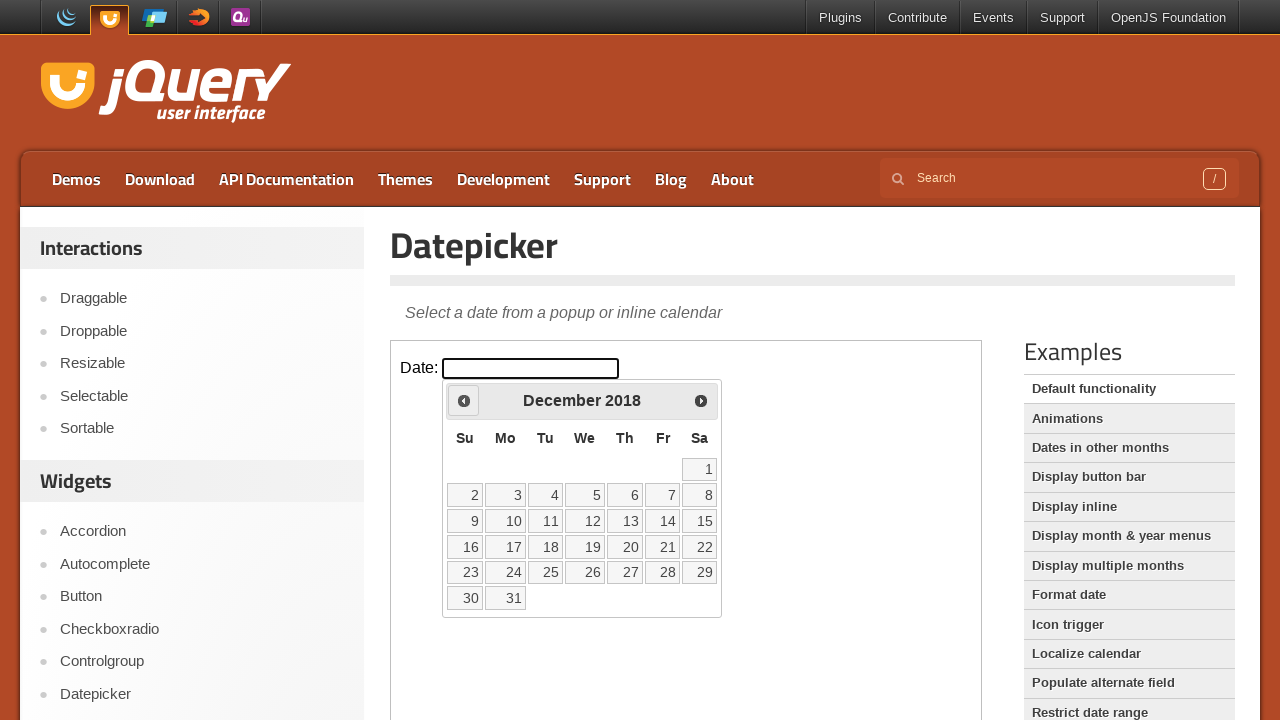

Waited 200ms for calendar to update
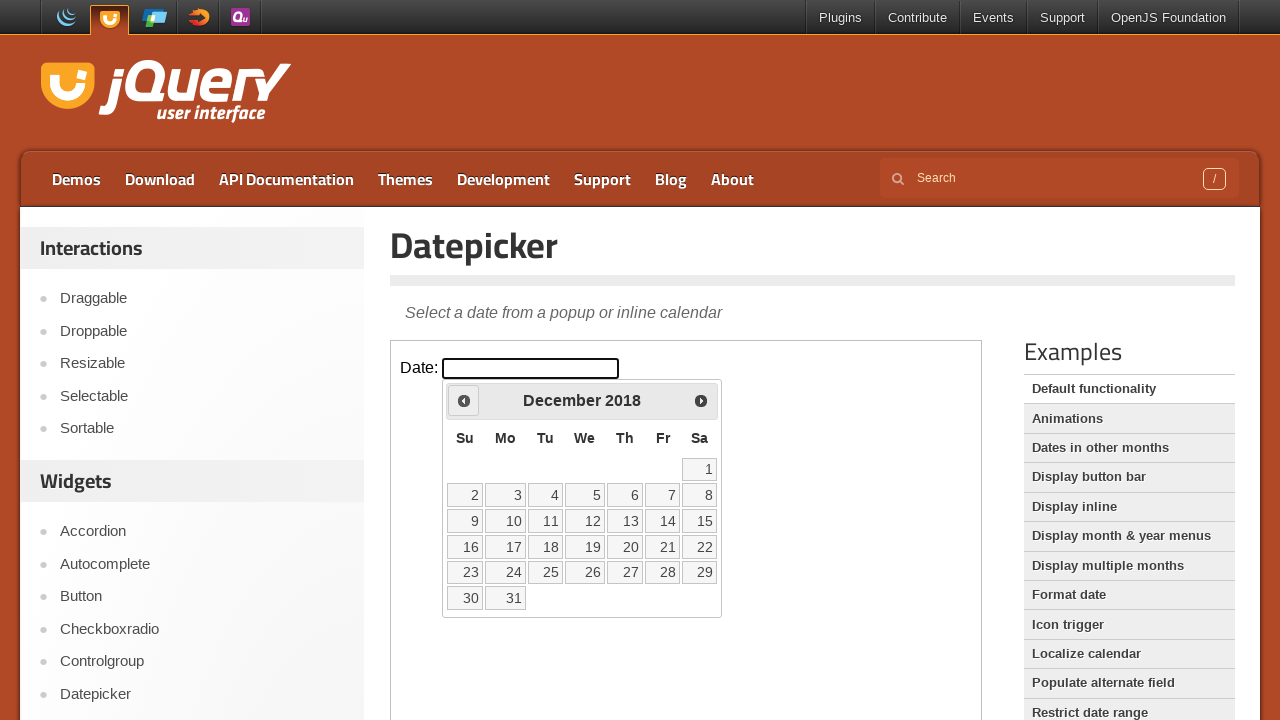

Clicked previous arrow to navigate backwards (currently at December 2018) at (464, 400) on iframe.demo-frame >> internal:control=enter-frame >> #ui-datepicker-div div a:fi
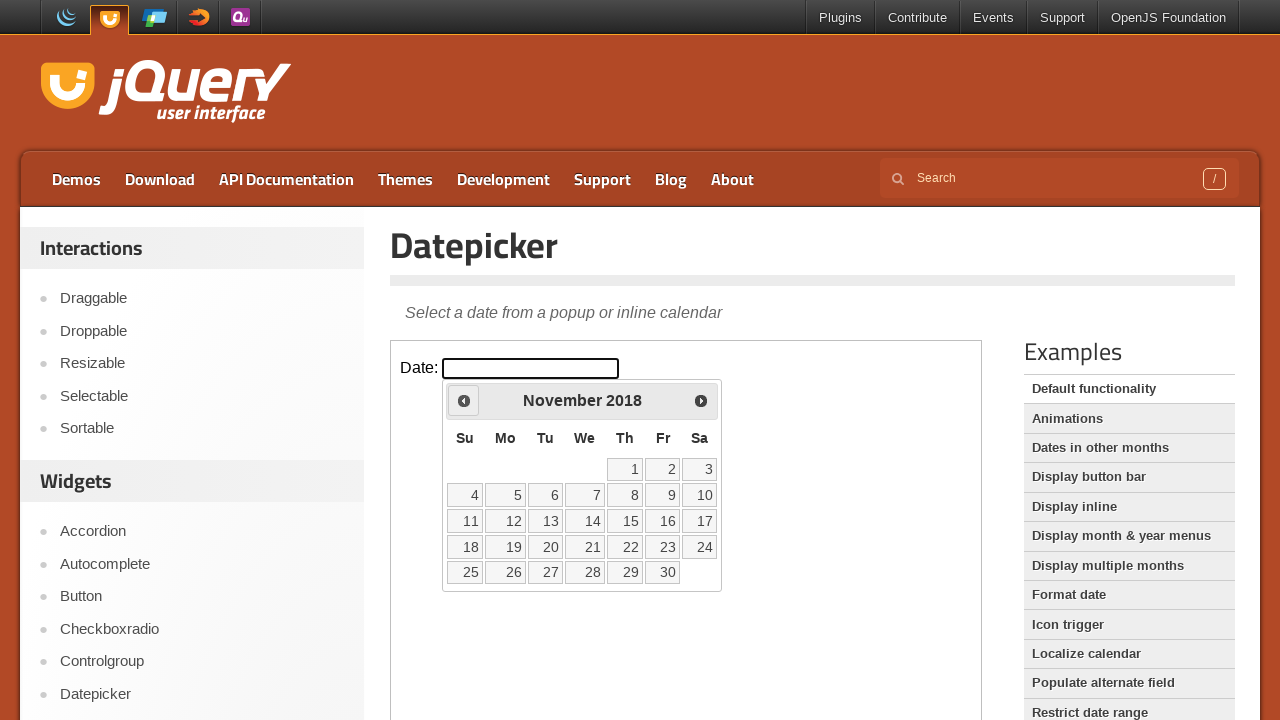

Waited 200ms for calendar to update
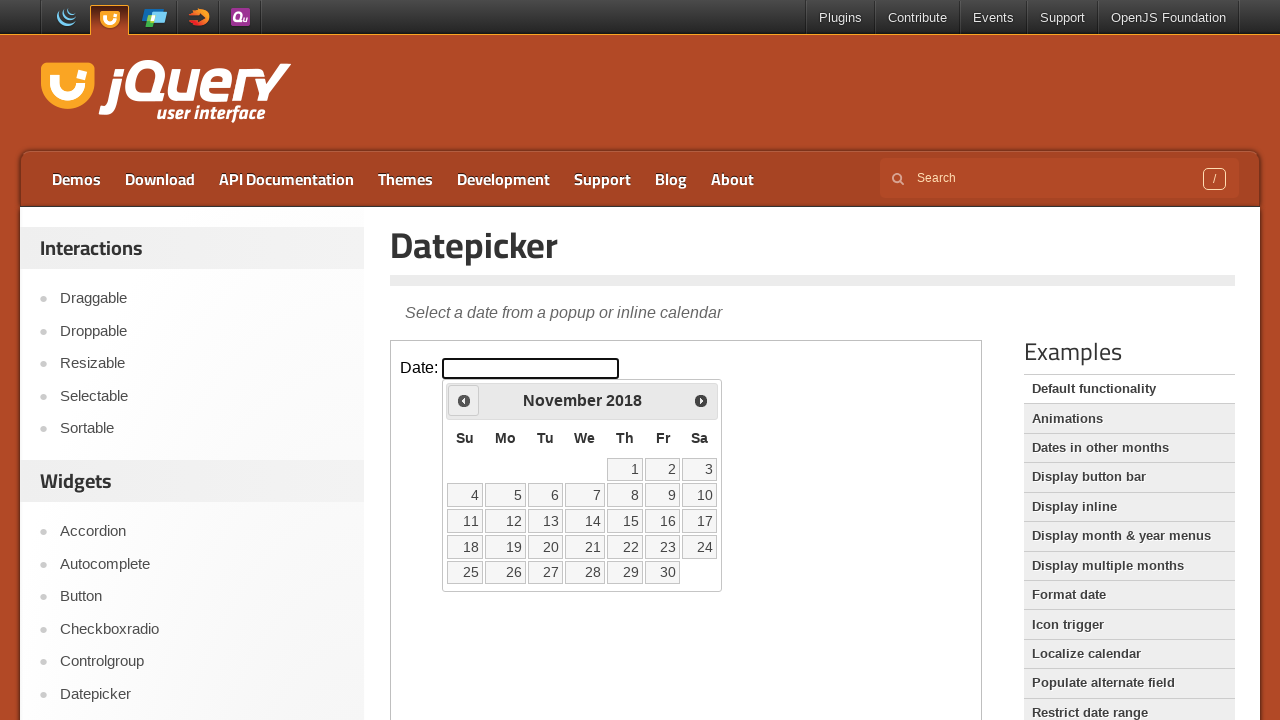

Clicked previous arrow to navigate backwards (currently at November 2018) at (464, 400) on iframe.demo-frame >> internal:control=enter-frame >> #ui-datepicker-div div a:fi
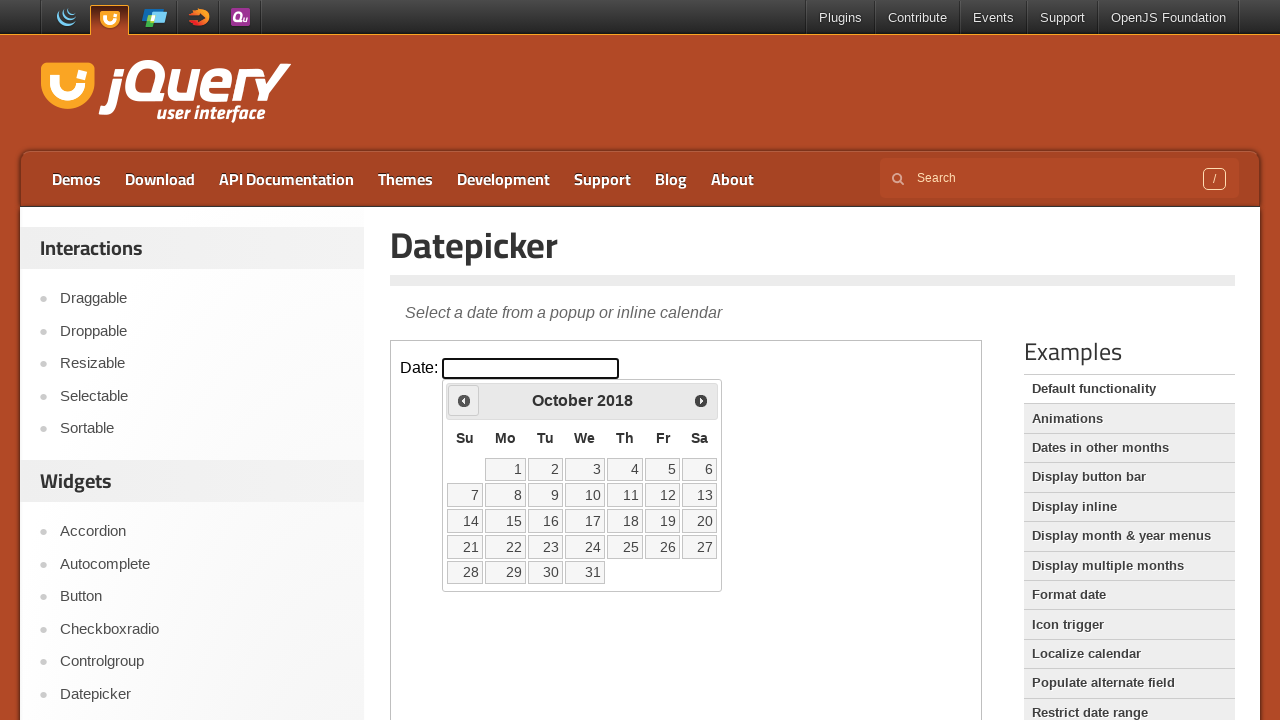

Waited 200ms for calendar to update
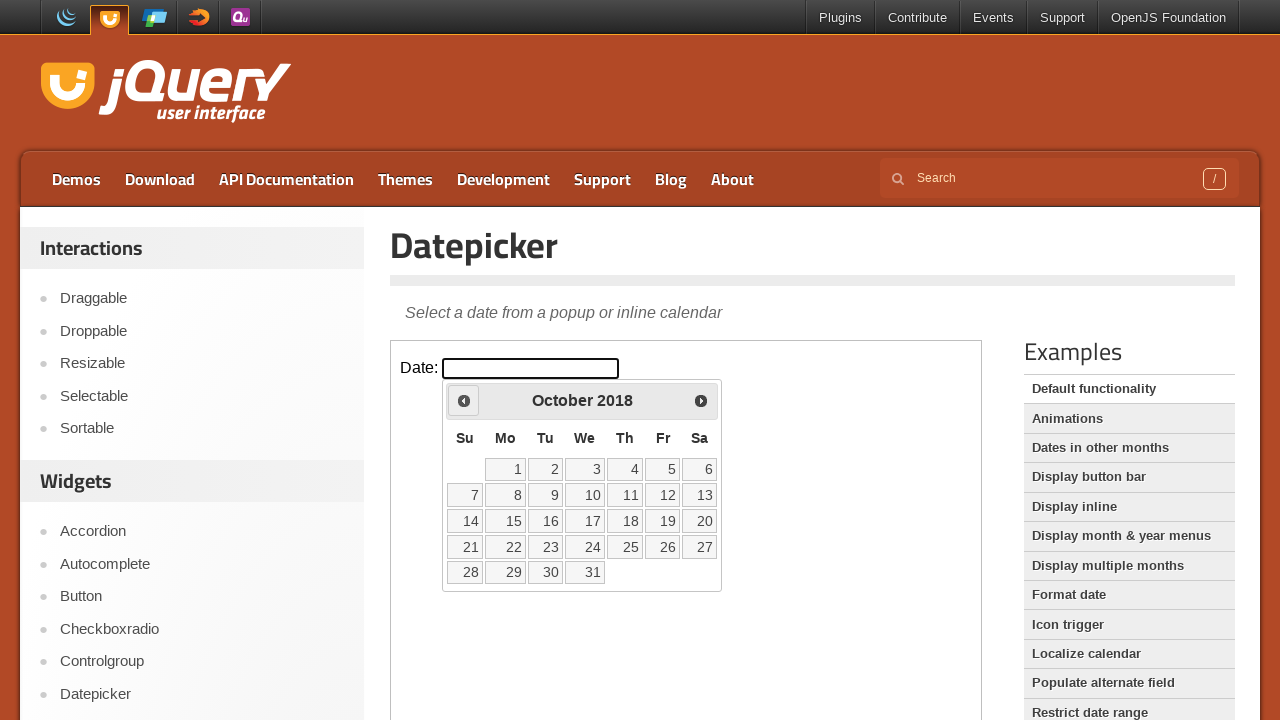

Clicked previous arrow to navigate backwards (currently at October 2018) at (464, 400) on iframe.demo-frame >> internal:control=enter-frame >> #ui-datepicker-div div a:fi
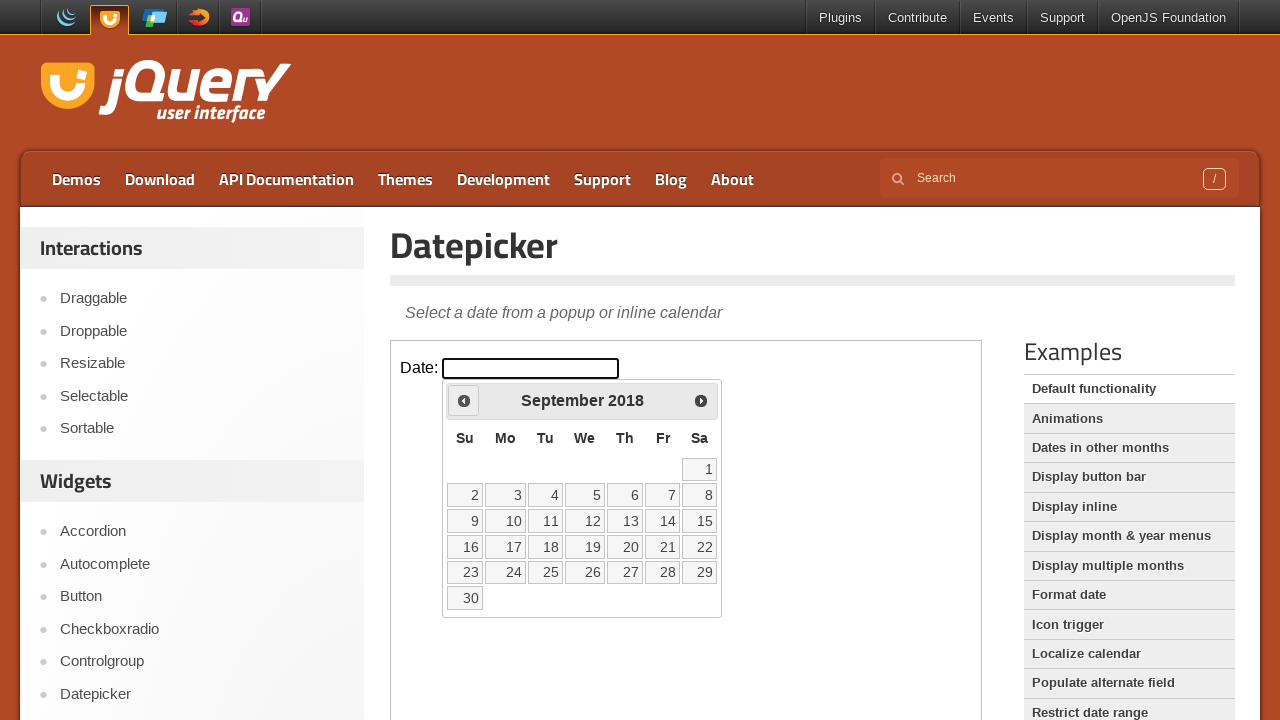

Waited 200ms for calendar to update
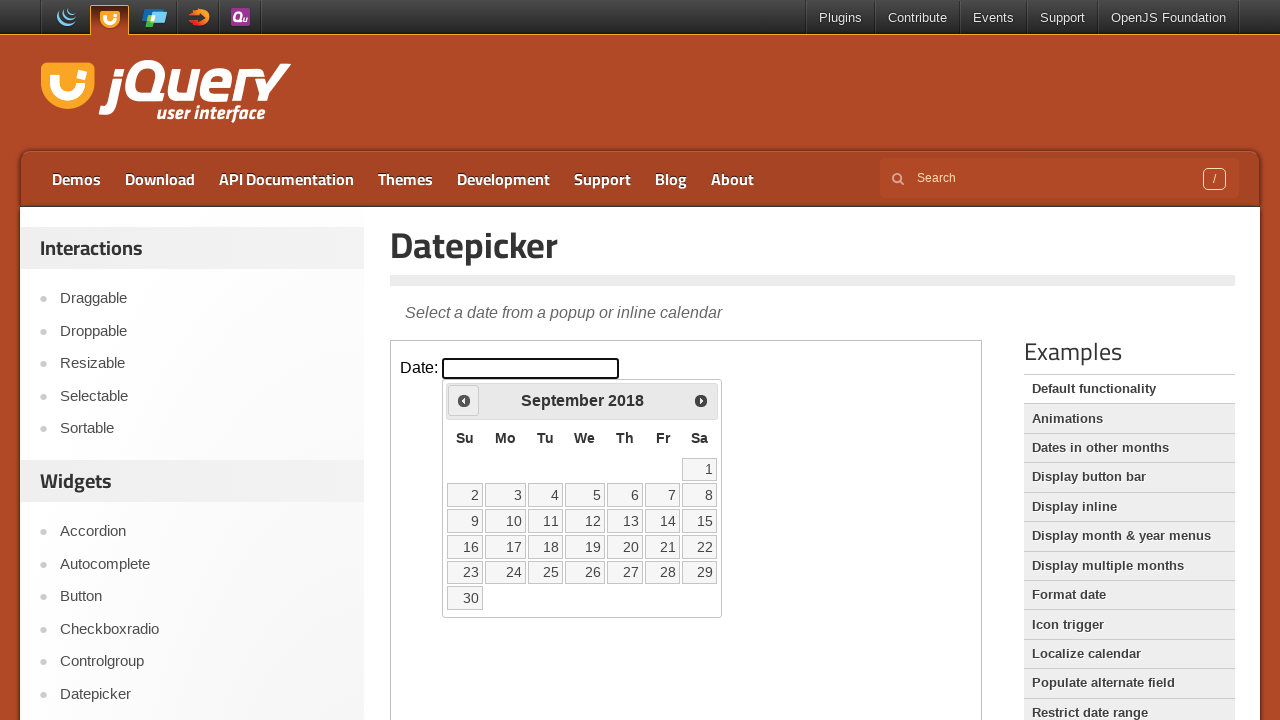

Clicked previous arrow to navigate backwards (currently at September 2018) at (464, 400) on iframe.demo-frame >> internal:control=enter-frame >> #ui-datepicker-div div a:fi
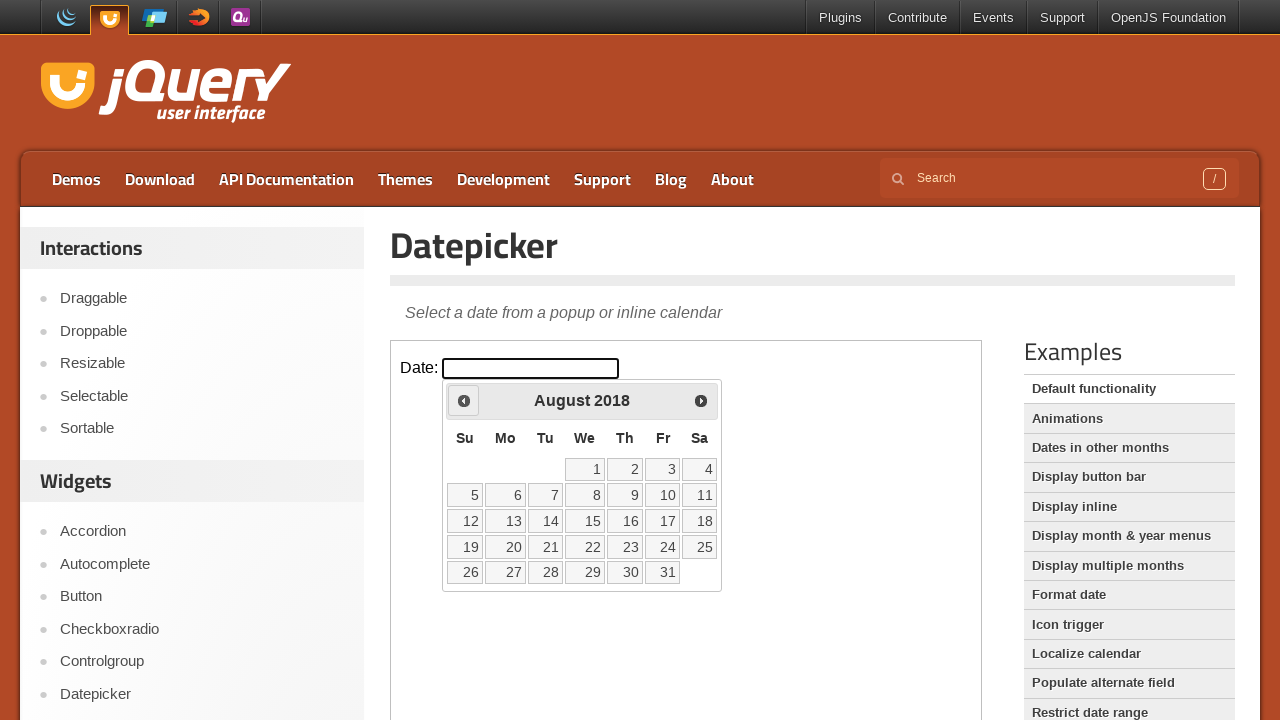

Waited 200ms for calendar to update
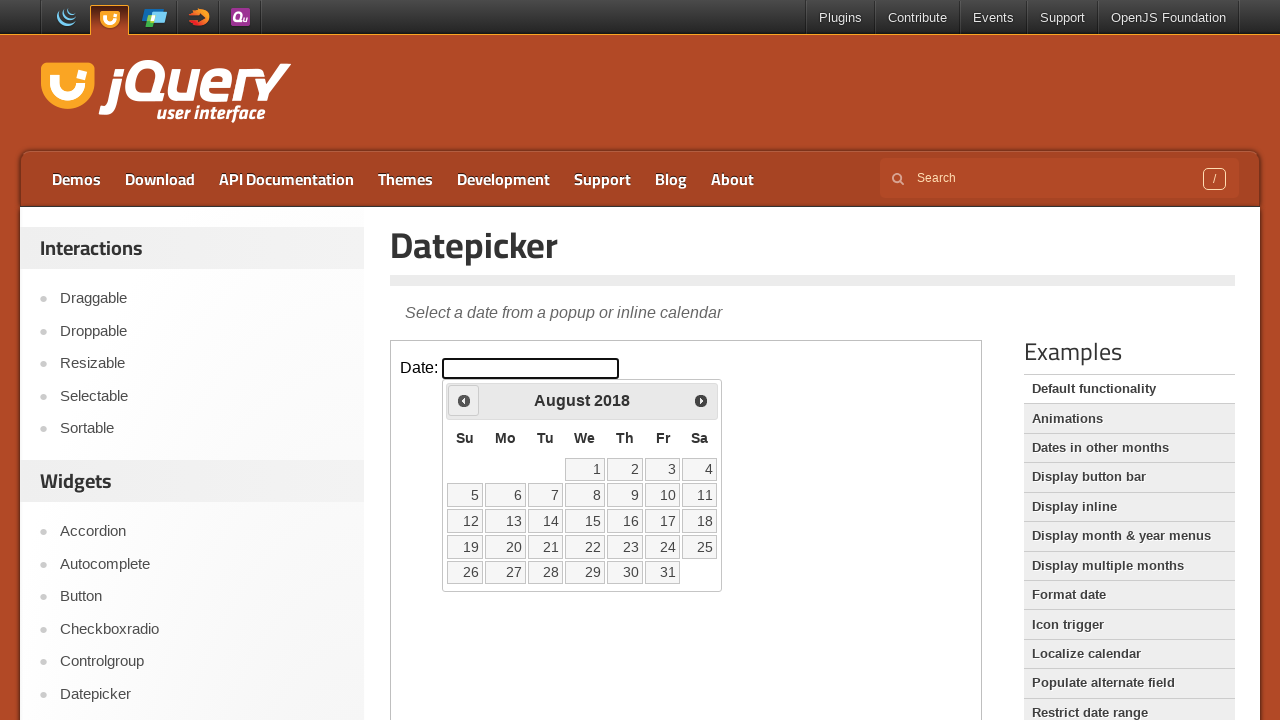

Clicked previous arrow to navigate backwards (currently at August 2018) at (464, 400) on iframe.demo-frame >> internal:control=enter-frame >> #ui-datepicker-div div a:fi
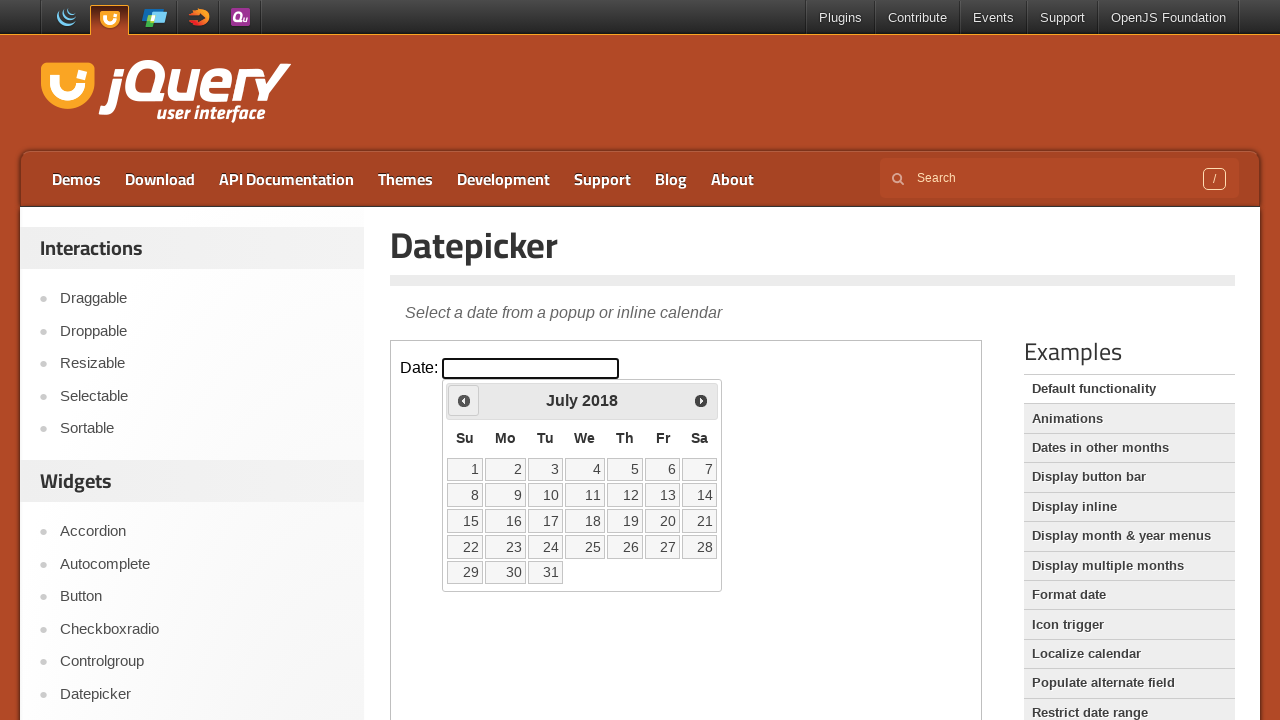

Waited 200ms for calendar to update
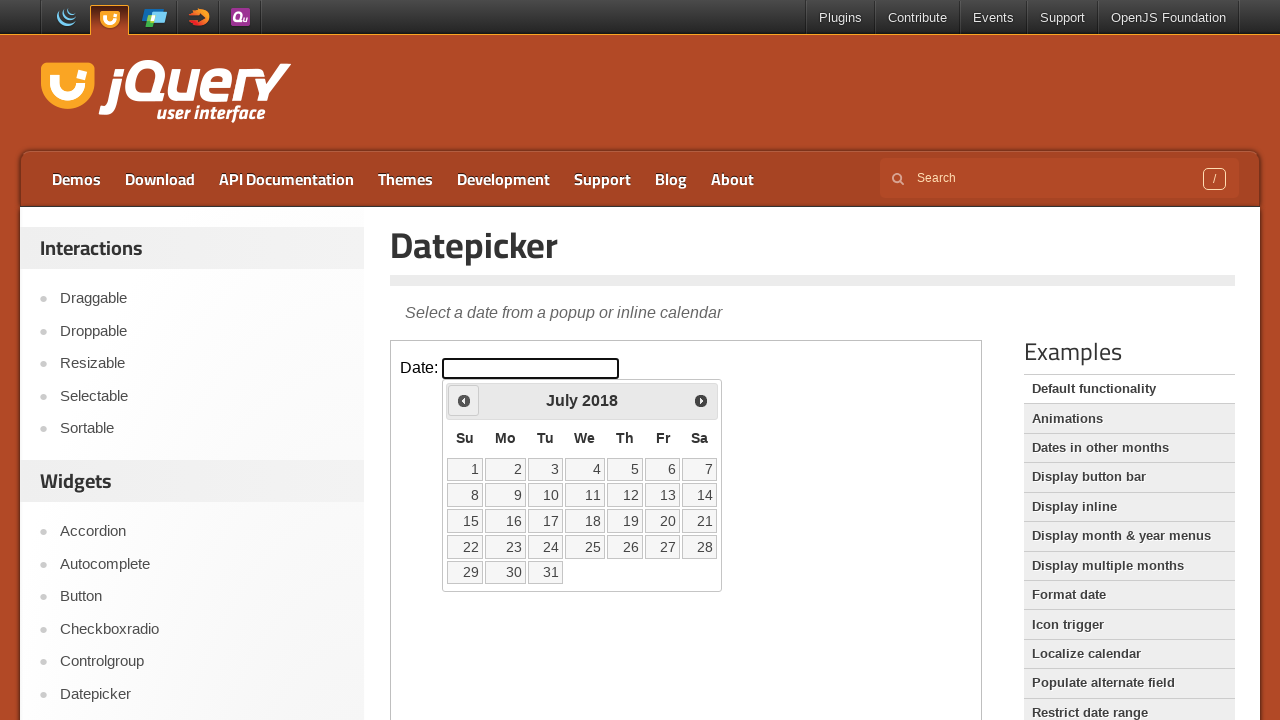

Clicked previous arrow to navigate backwards (currently at July 2018) at (464, 400) on iframe.demo-frame >> internal:control=enter-frame >> #ui-datepicker-div div a:fi
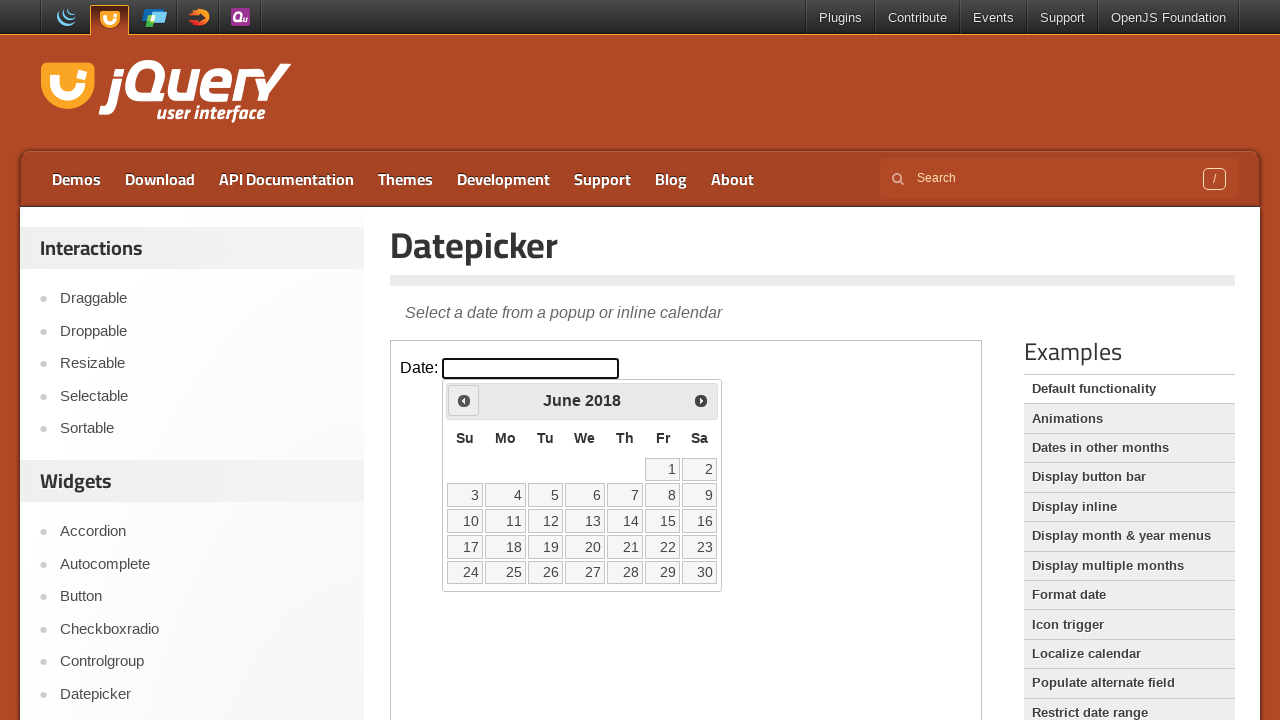

Waited 200ms for calendar to update
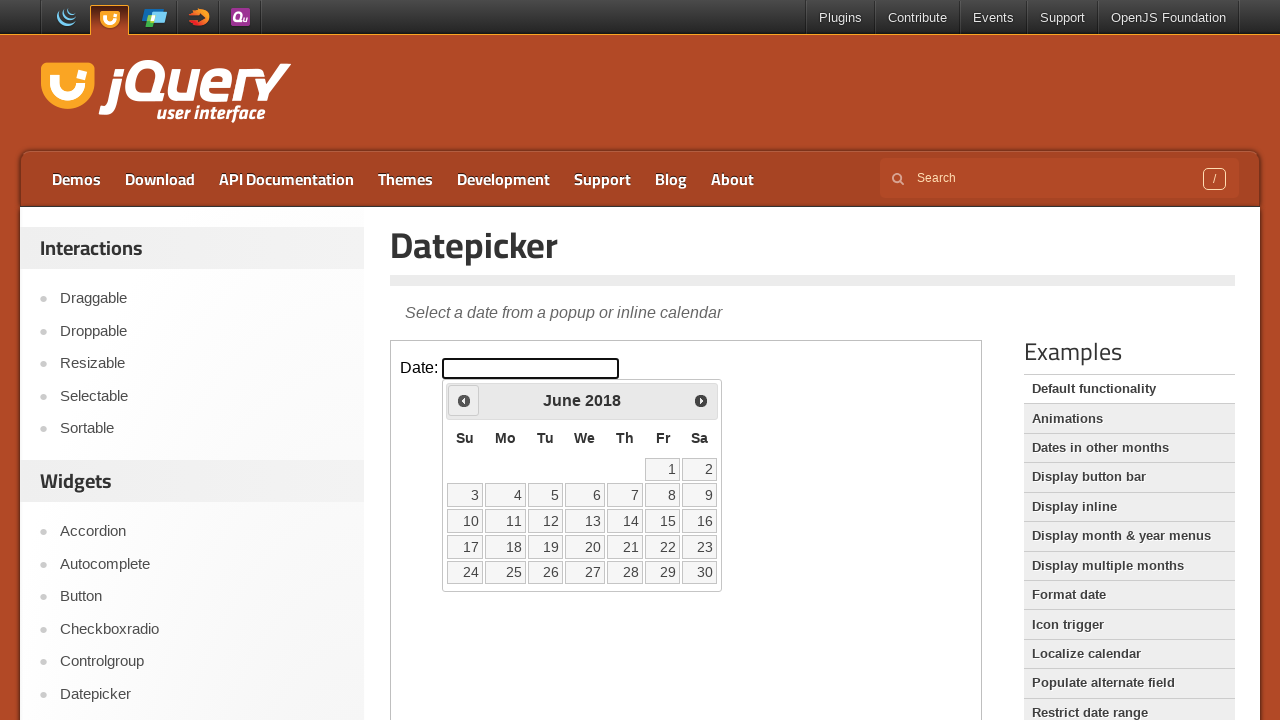

Clicked previous arrow to navigate backwards (currently at June 2018) at (464, 400) on iframe.demo-frame >> internal:control=enter-frame >> #ui-datepicker-div div a:fi
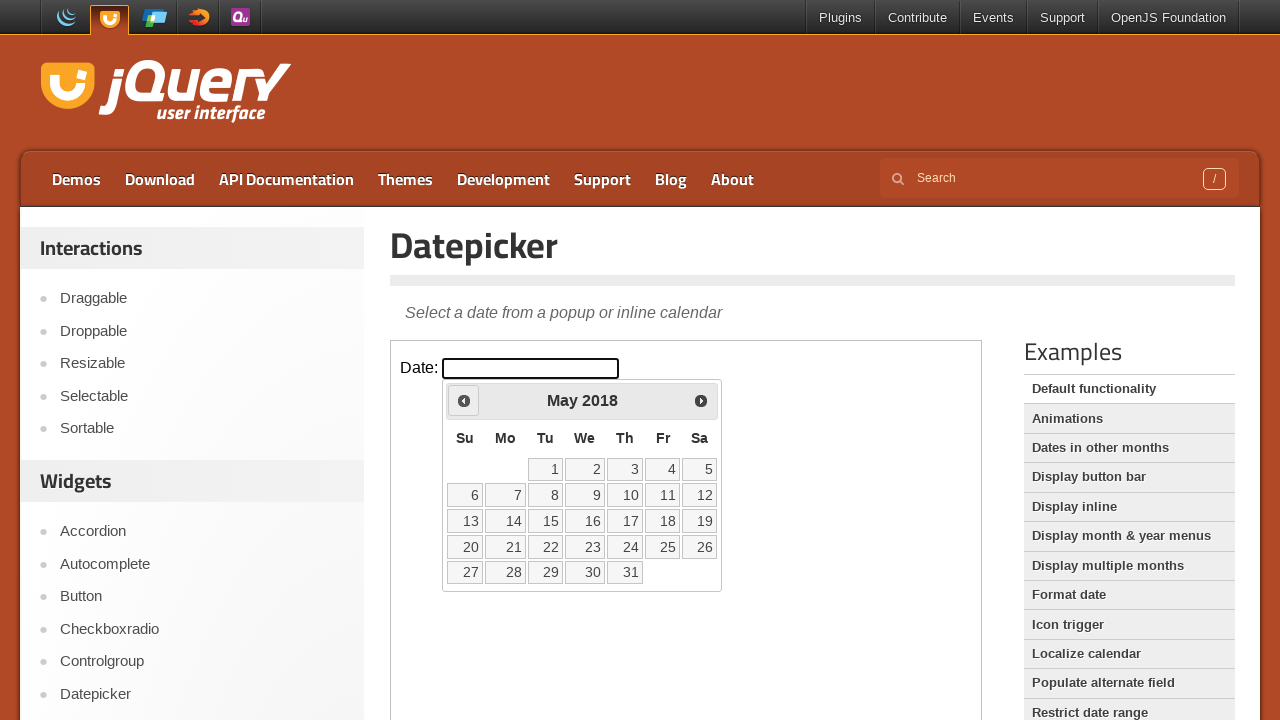

Waited 200ms for calendar to update
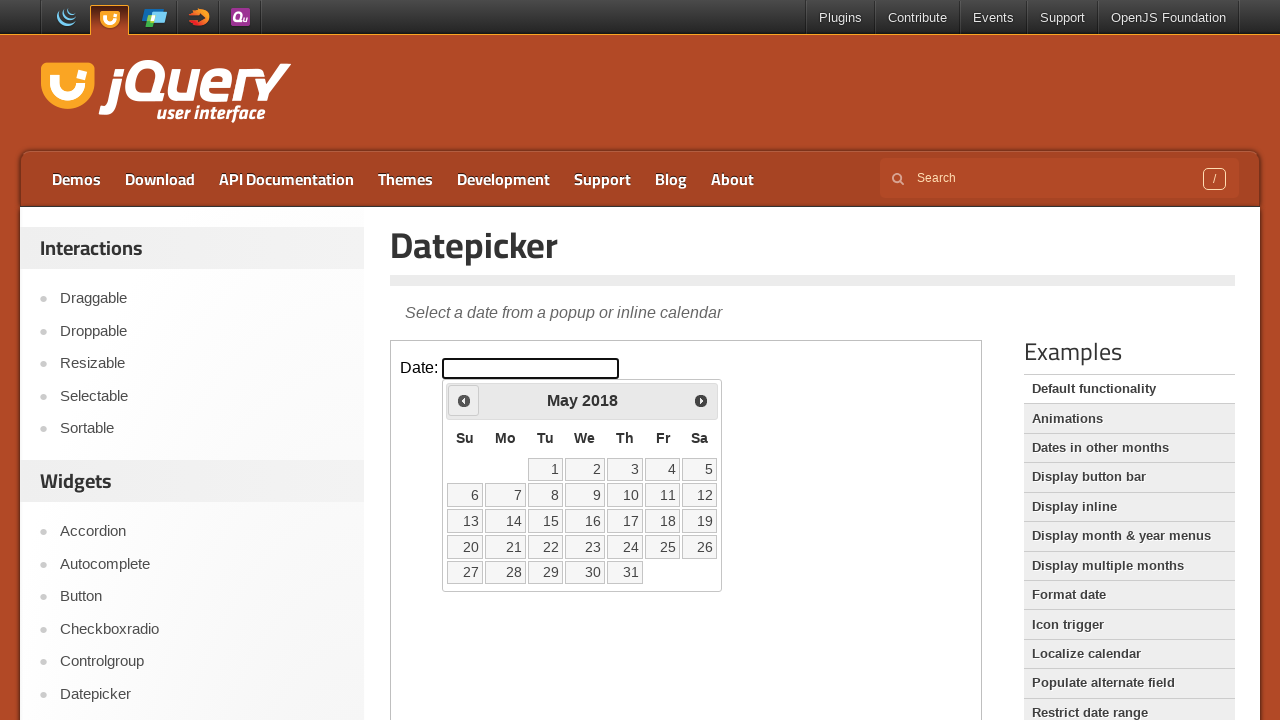

Clicked previous arrow to navigate backwards (currently at May 2018) at (464, 400) on iframe.demo-frame >> internal:control=enter-frame >> #ui-datepicker-div div a:fi
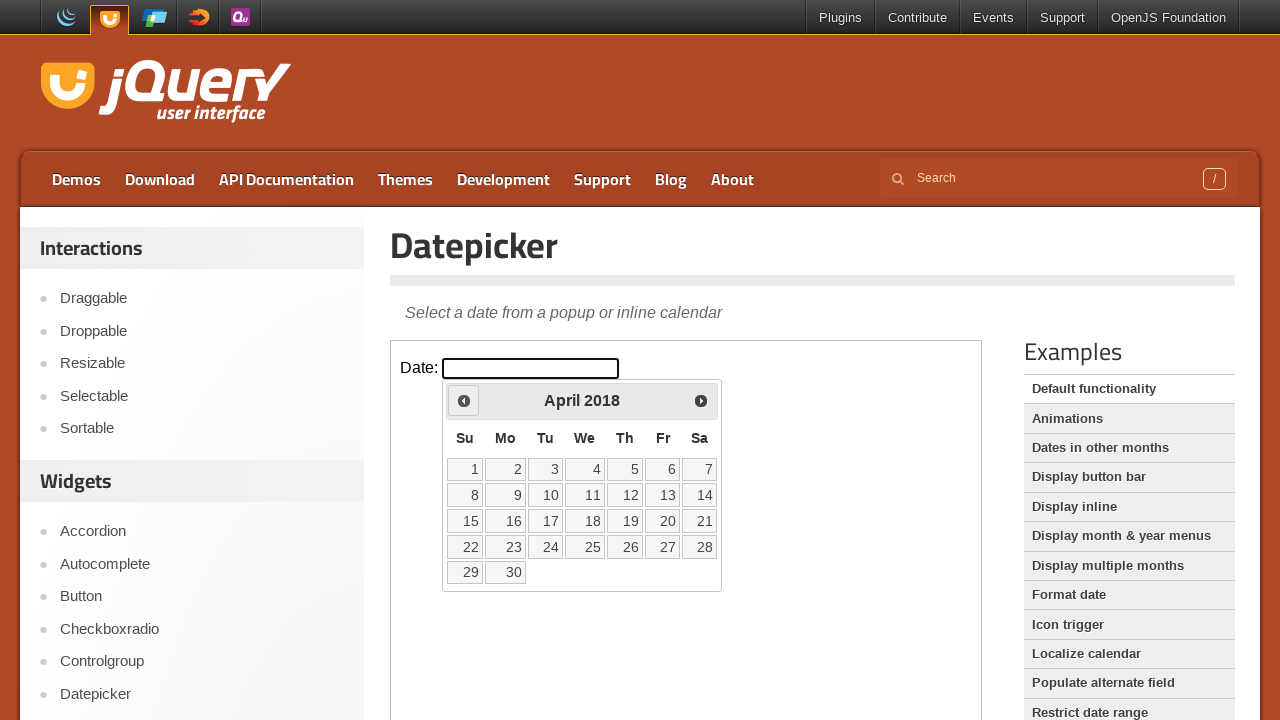

Waited 200ms for calendar to update
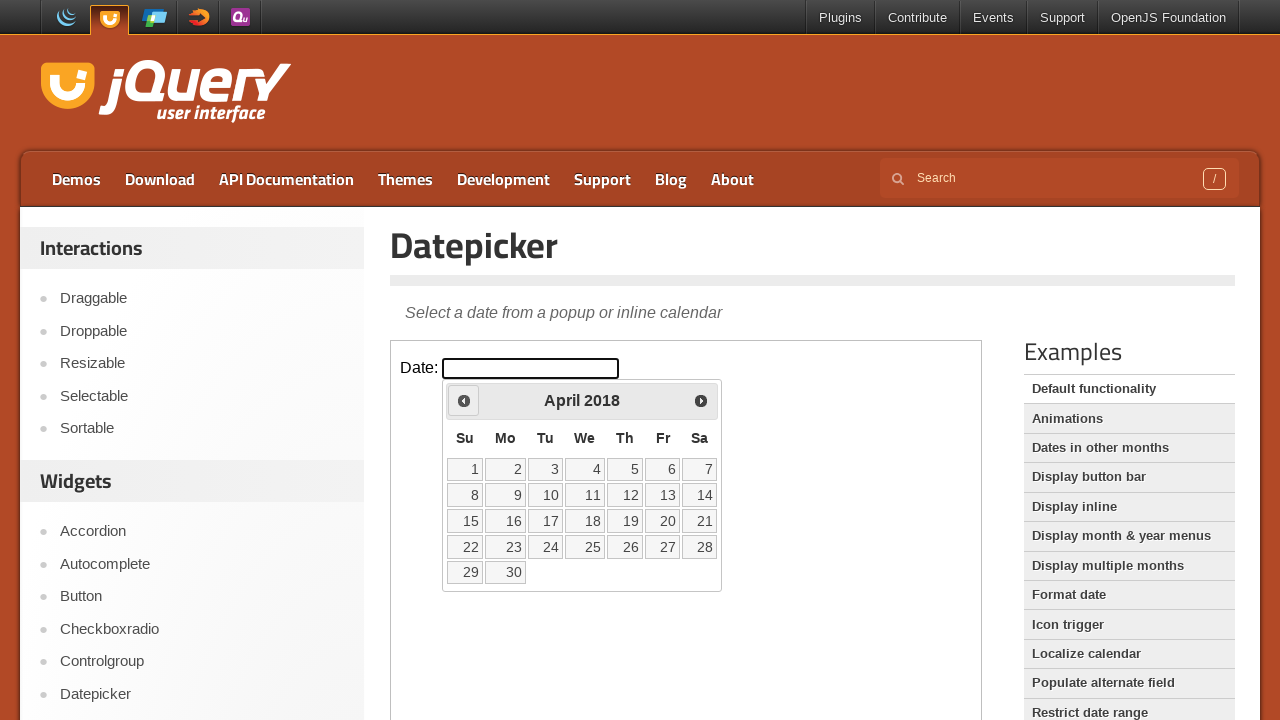

Clicked previous arrow to navigate backwards (currently at April 2018) at (464, 400) on iframe.demo-frame >> internal:control=enter-frame >> #ui-datepicker-div div a:fi
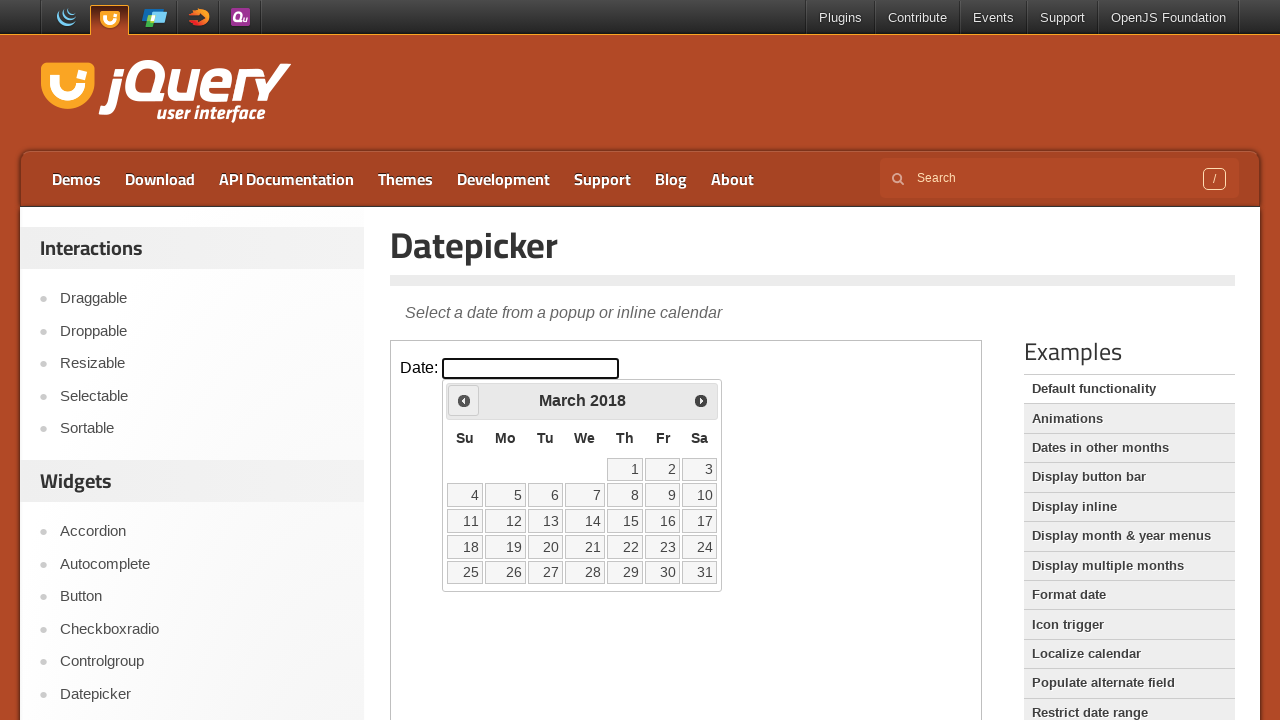

Waited 200ms for calendar to update
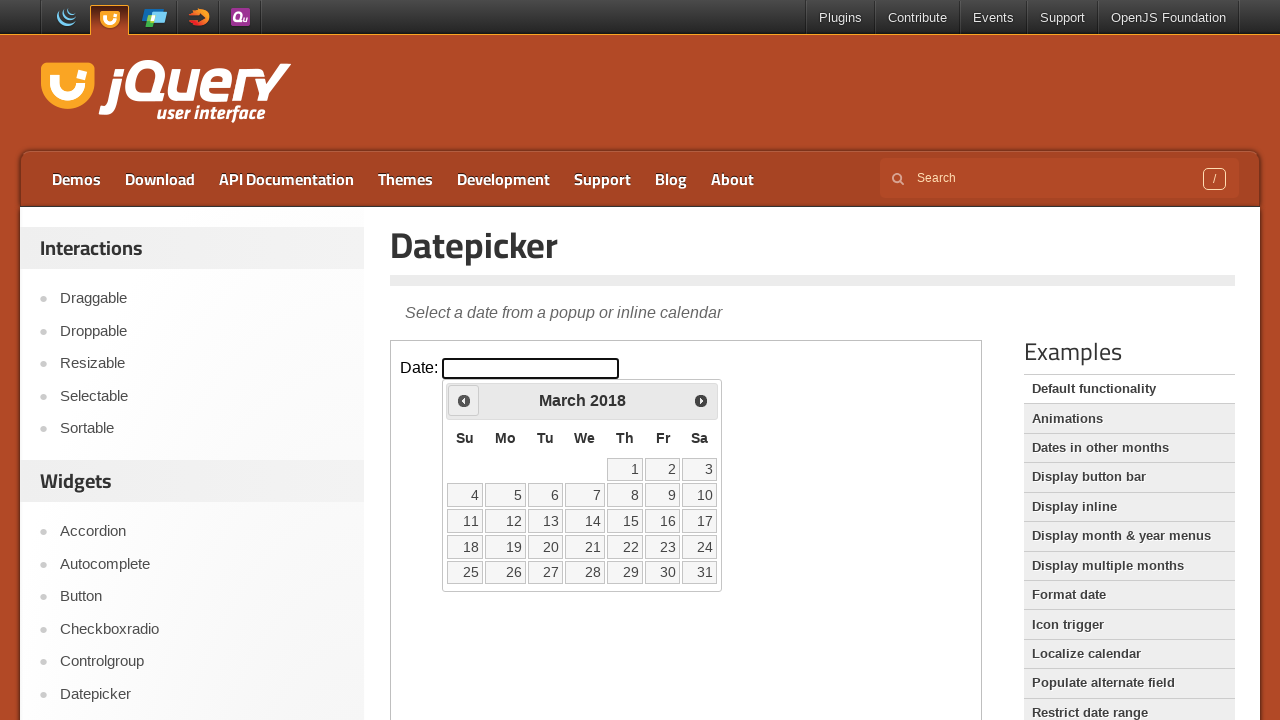

Clicked previous arrow to navigate backwards (currently at March 2018) at (464, 400) on iframe.demo-frame >> internal:control=enter-frame >> #ui-datepicker-div div a:fi
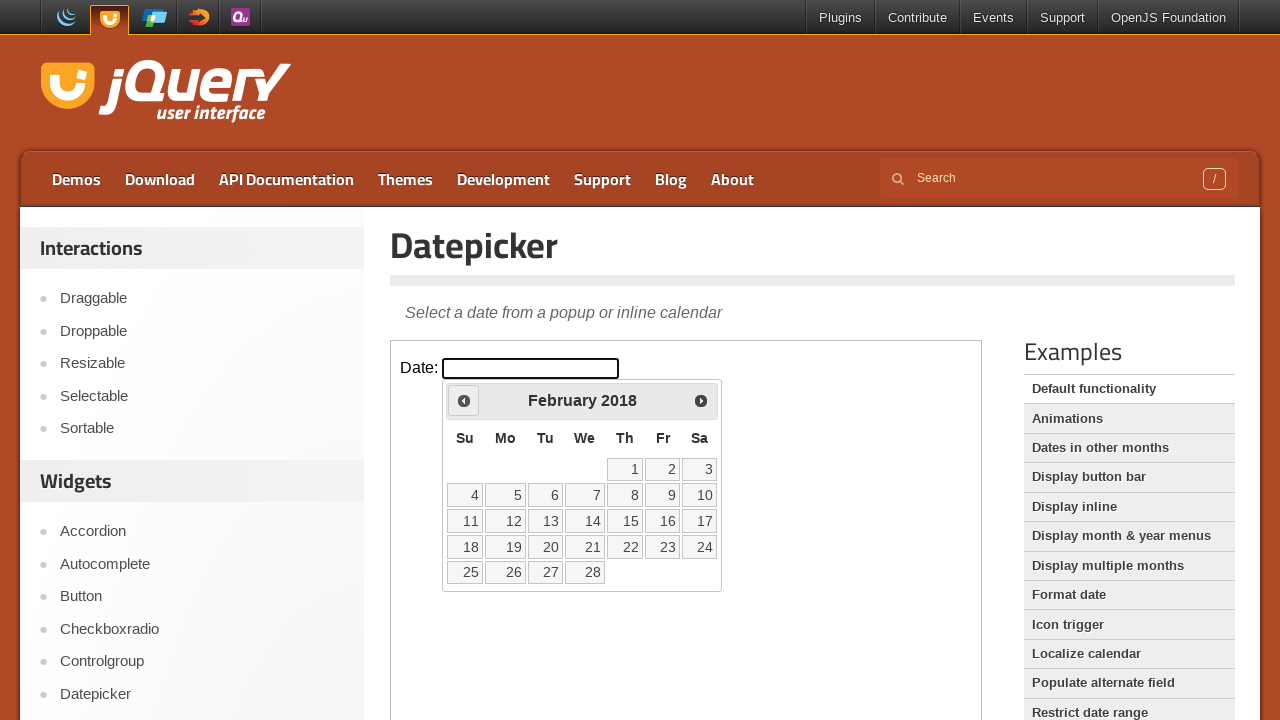

Waited 200ms for calendar to update
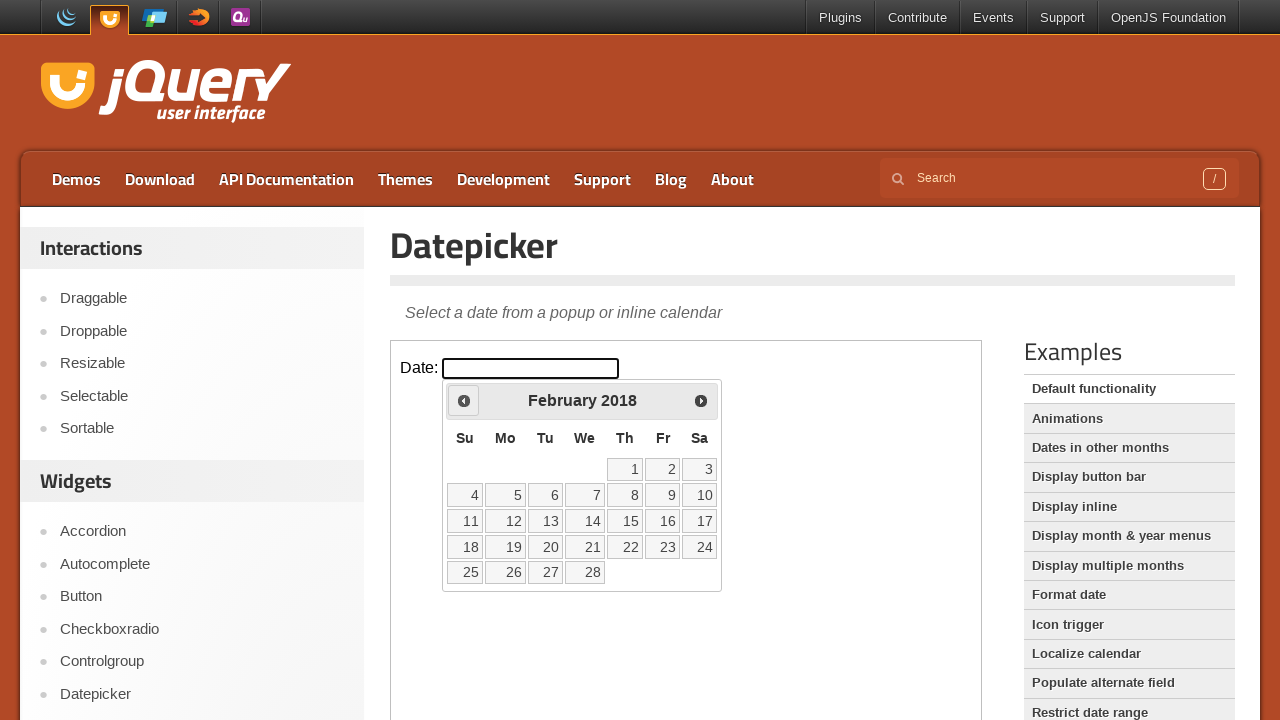

Clicked previous arrow to navigate backwards (currently at February 2018) at (464, 400) on iframe.demo-frame >> internal:control=enter-frame >> #ui-datepicker-div div a:fi
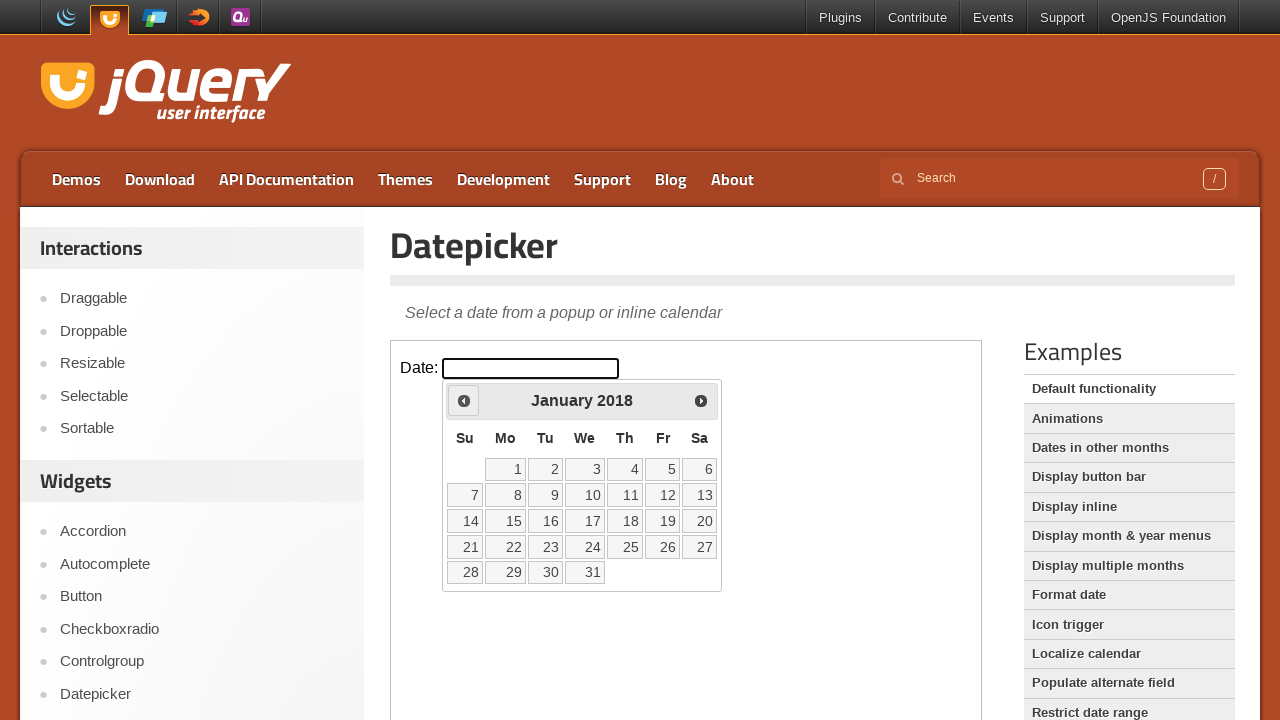

Waited 200ms for calendar to update
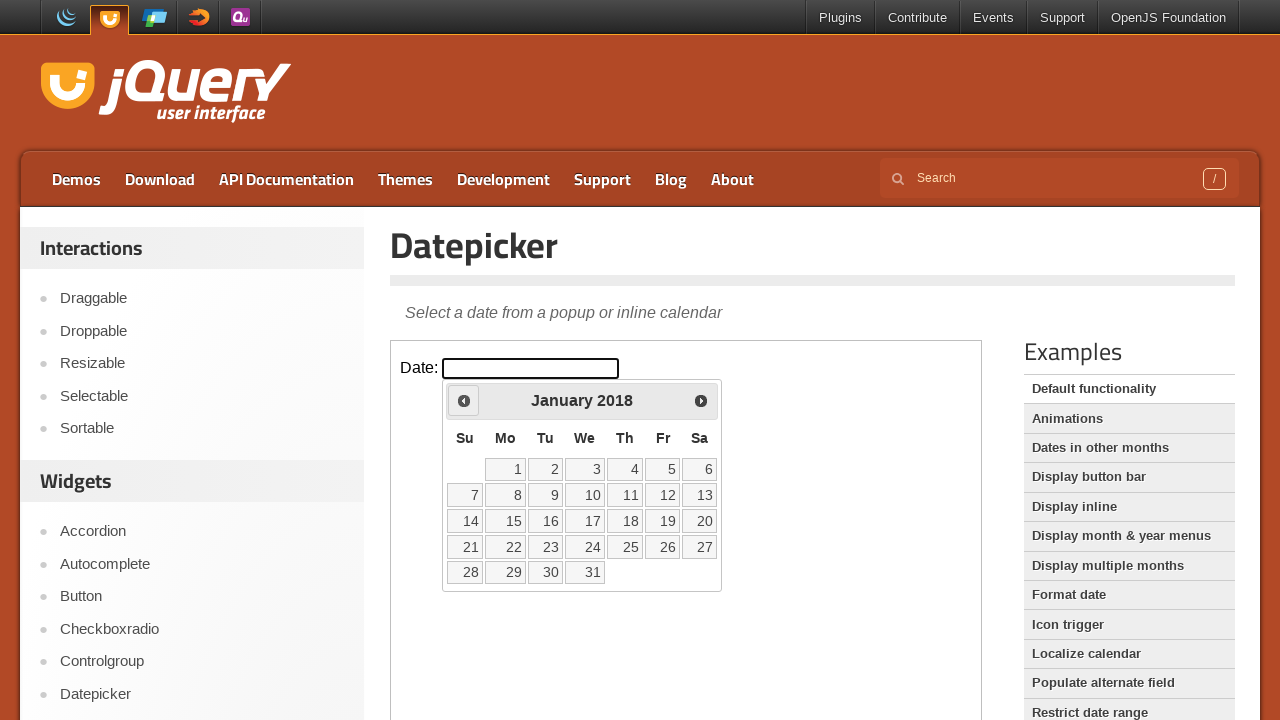

Clicked previous arrow to navigate backwards (currently at January 2018) at (464, 400) on iframe.demo-frame >> internal:control=enter-frame >> #ui-datepicker-div div a:fi
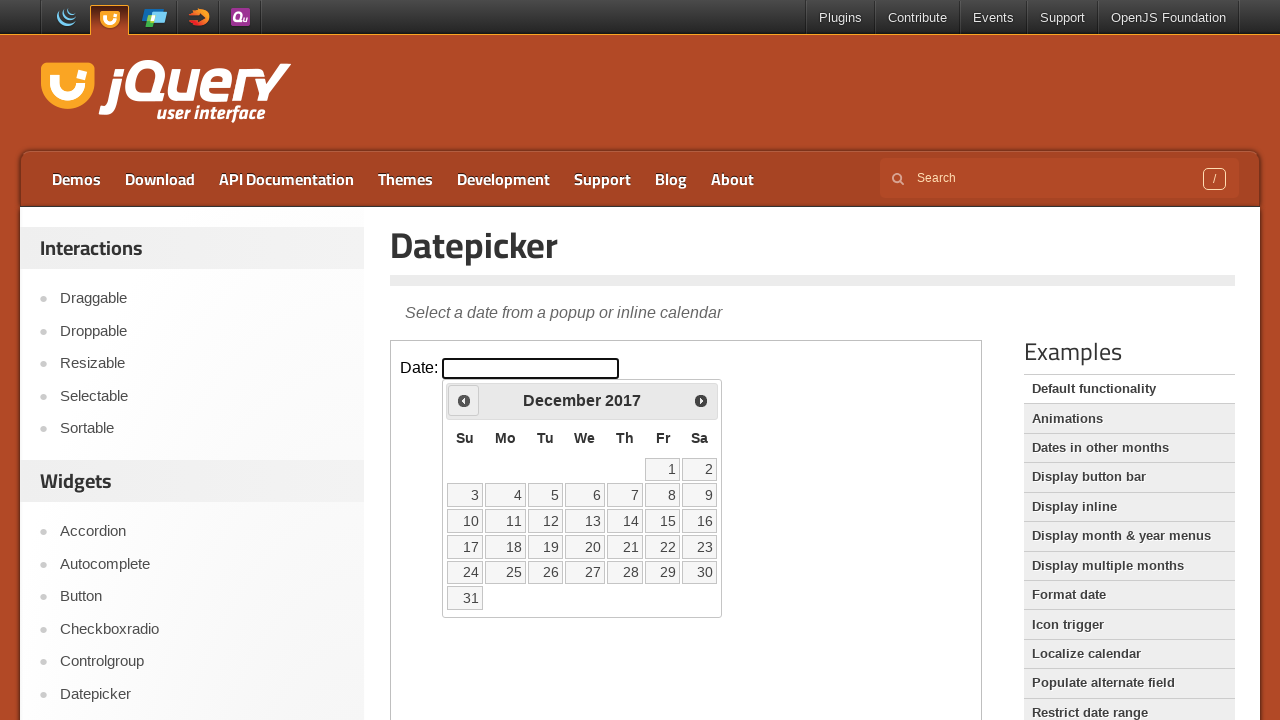

Waited 200ms for calendar to update
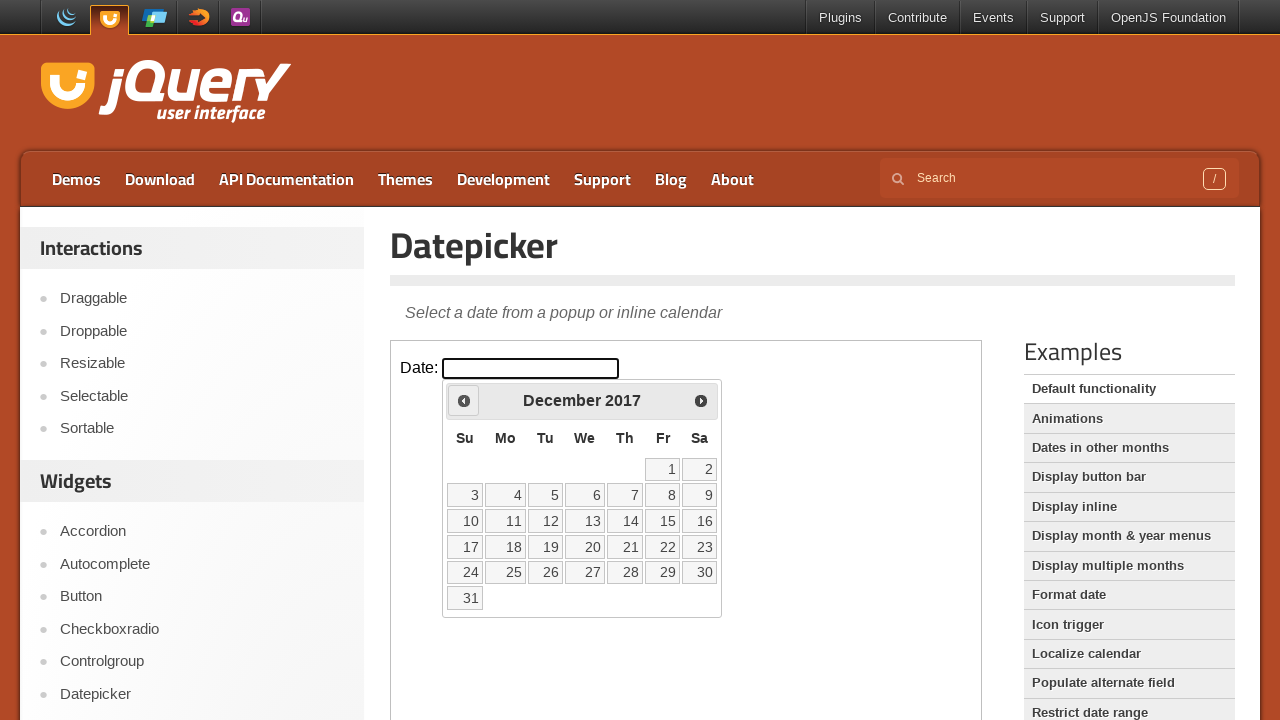

Clicked previous arrow to navigate backwards (currently at December 2017) at (464, 400) on iframe.demo-frame >> internal:control=enter-frame >> #ui-datepicker-div div a:fi
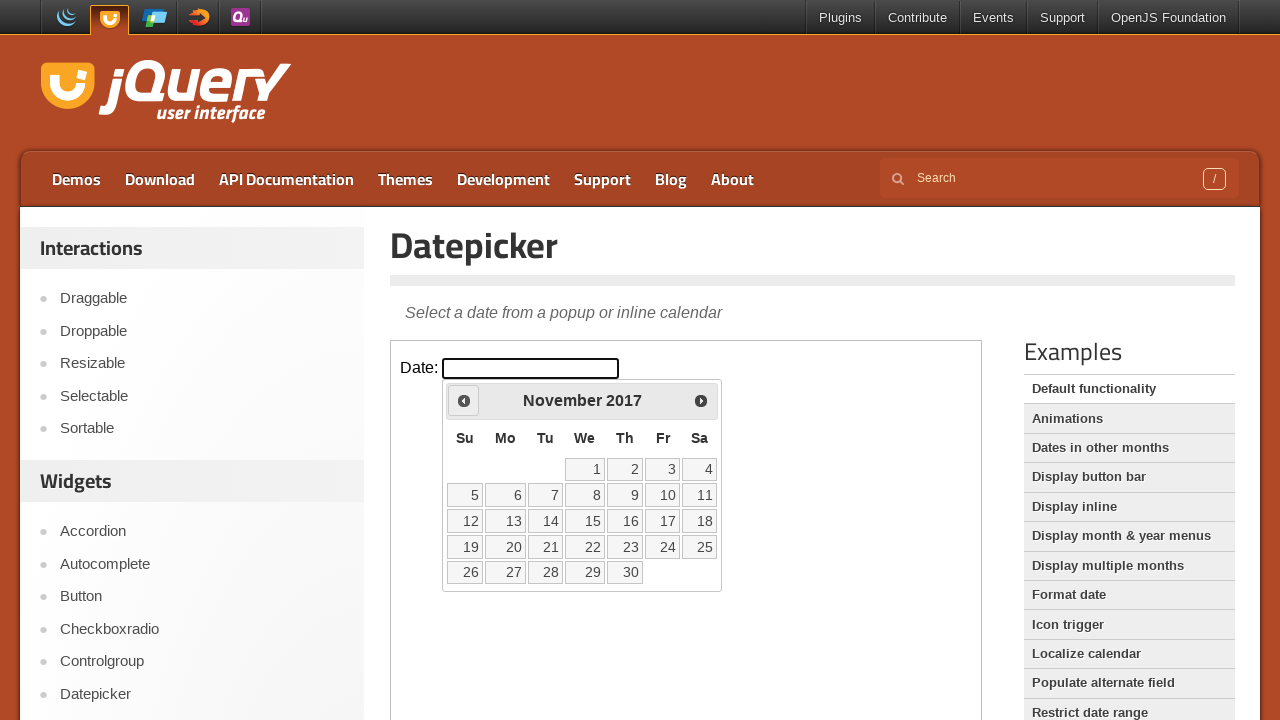

Waited 200ms for calendar to update
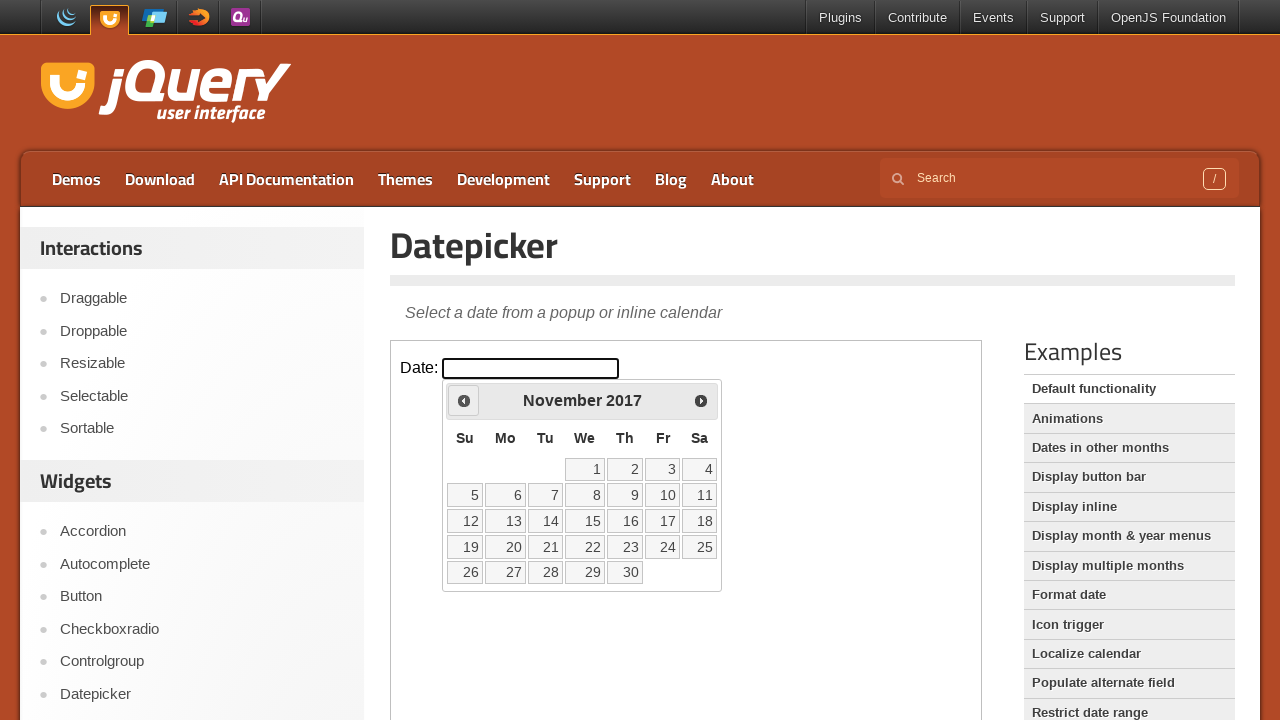

Clicked previous arrow to navigate backwards (currently at November 2017) at (464, 400) on iframe.demo-frame >> internal:control=enter-frame >> #ui-datepicker-div div a:fi
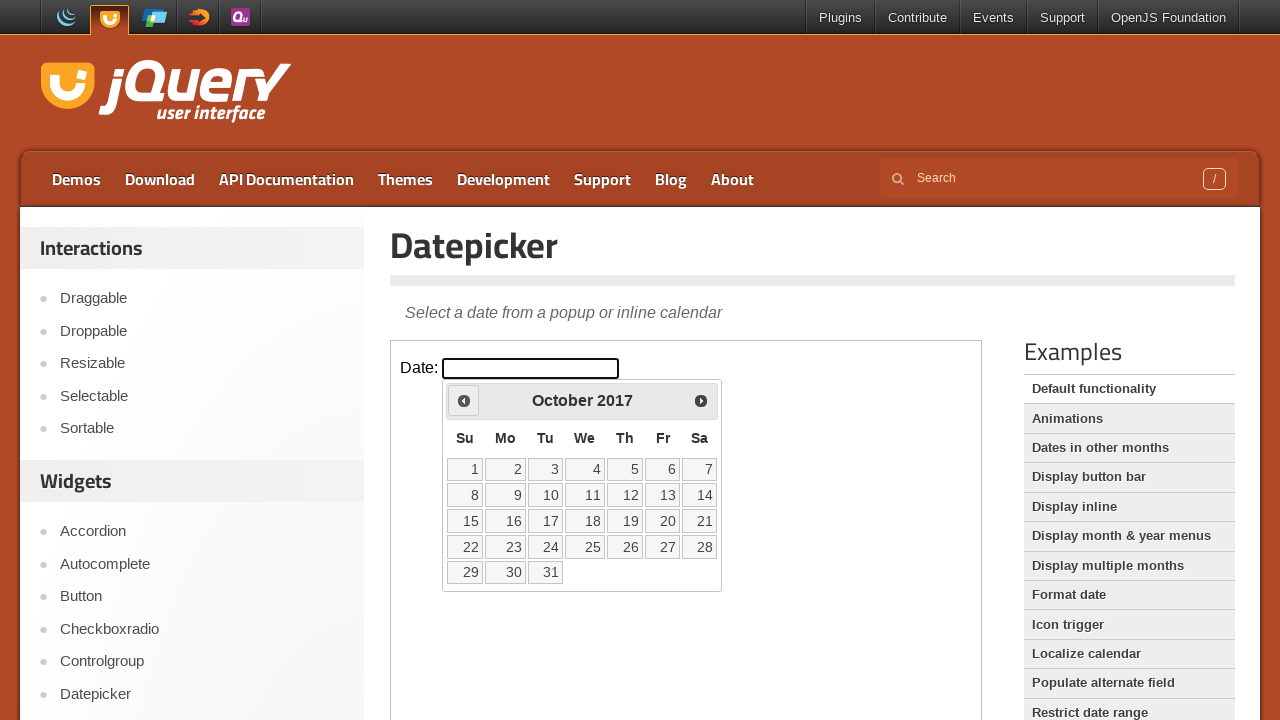

Waited 200ms for calendar to update
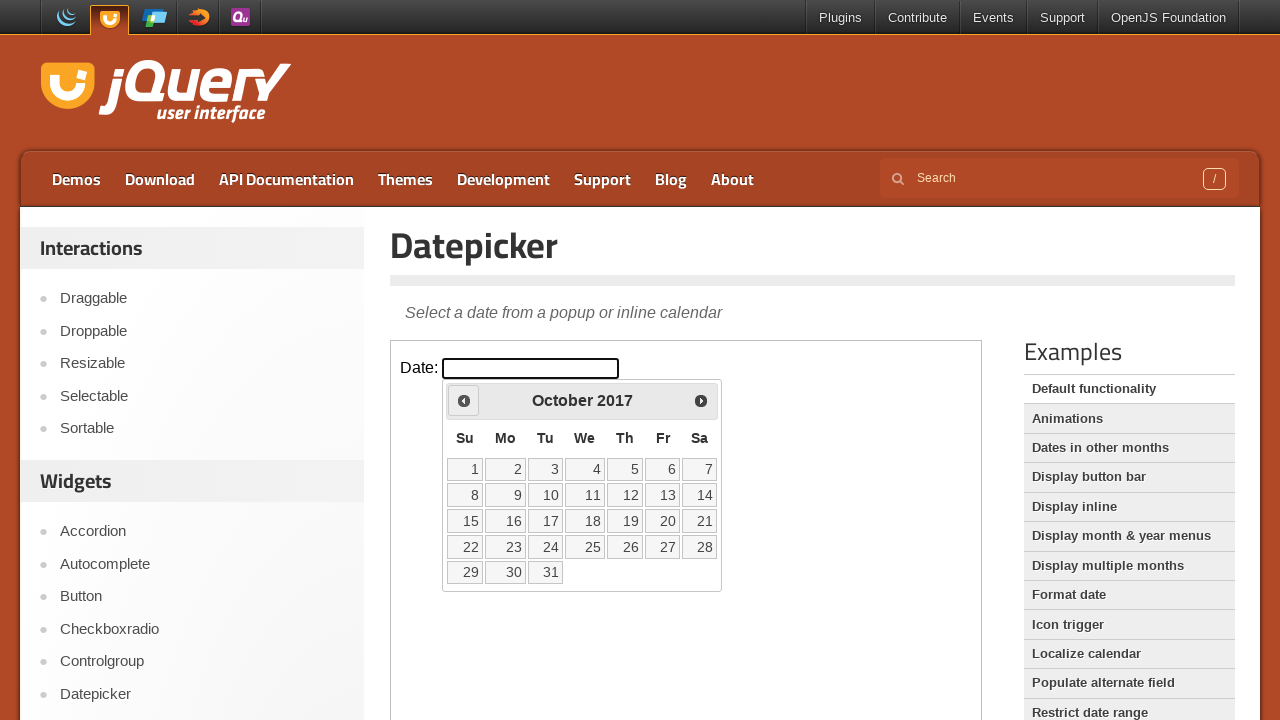

Clicked previous arrow to navigate backwards (currently at October 2017) at (464, 400) on iframe.demo-frame >> internal:control=enter-frame >> #ui-datepicker-div div a:fi
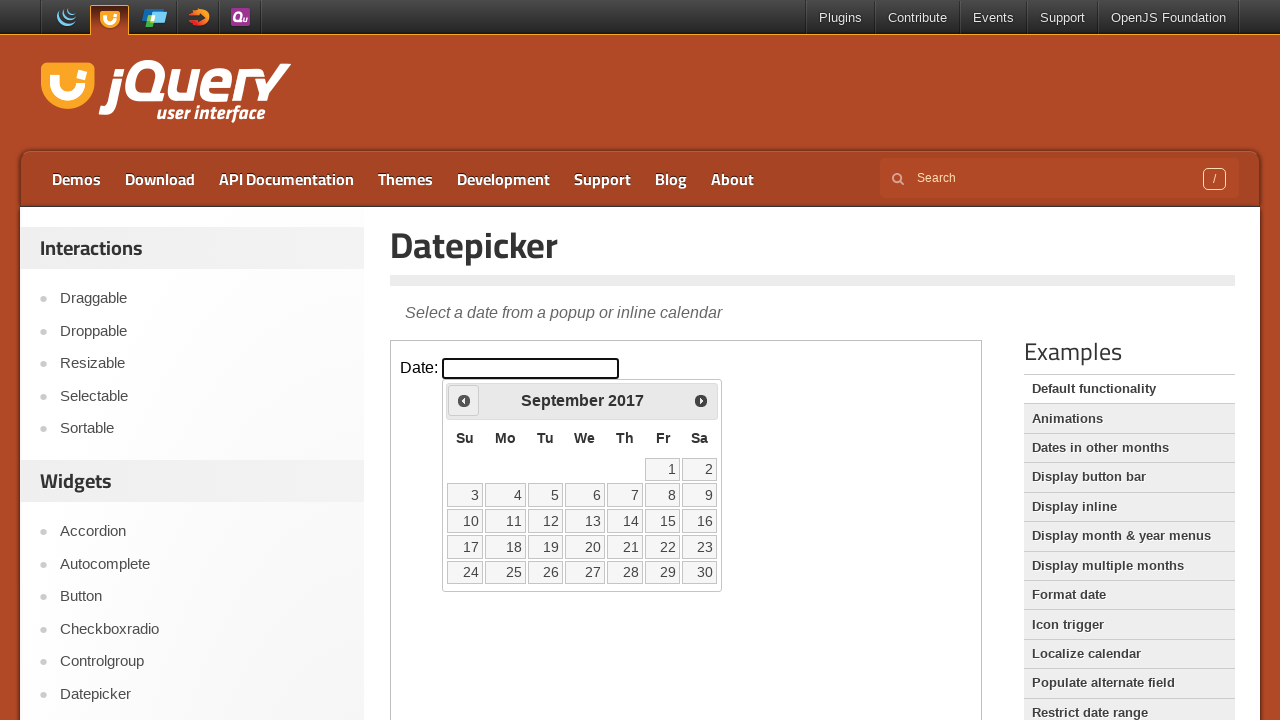

Waited 200ms for calendar to update
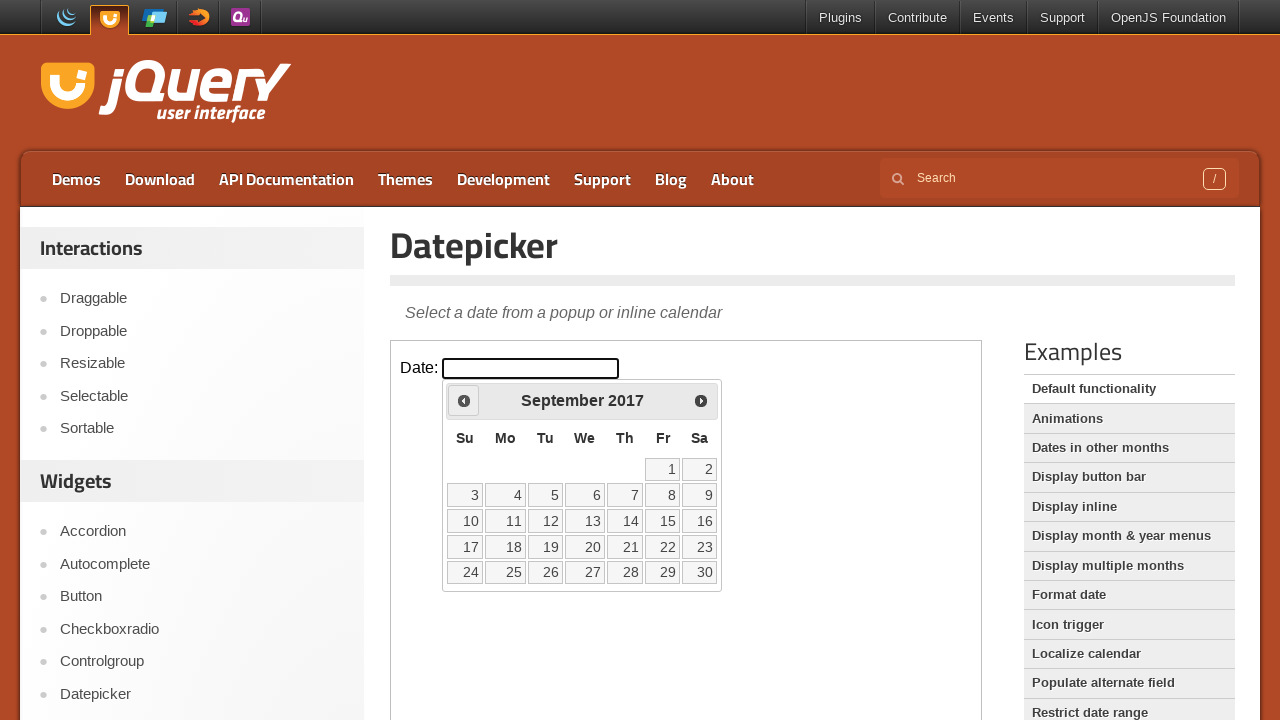

Clicked previous arrow to navigate backwards (currently at September 2017) at (464, 400) on iframe.demo-frame >> internal:control=enter-frame >> #ui-datepicker-div div a:fi
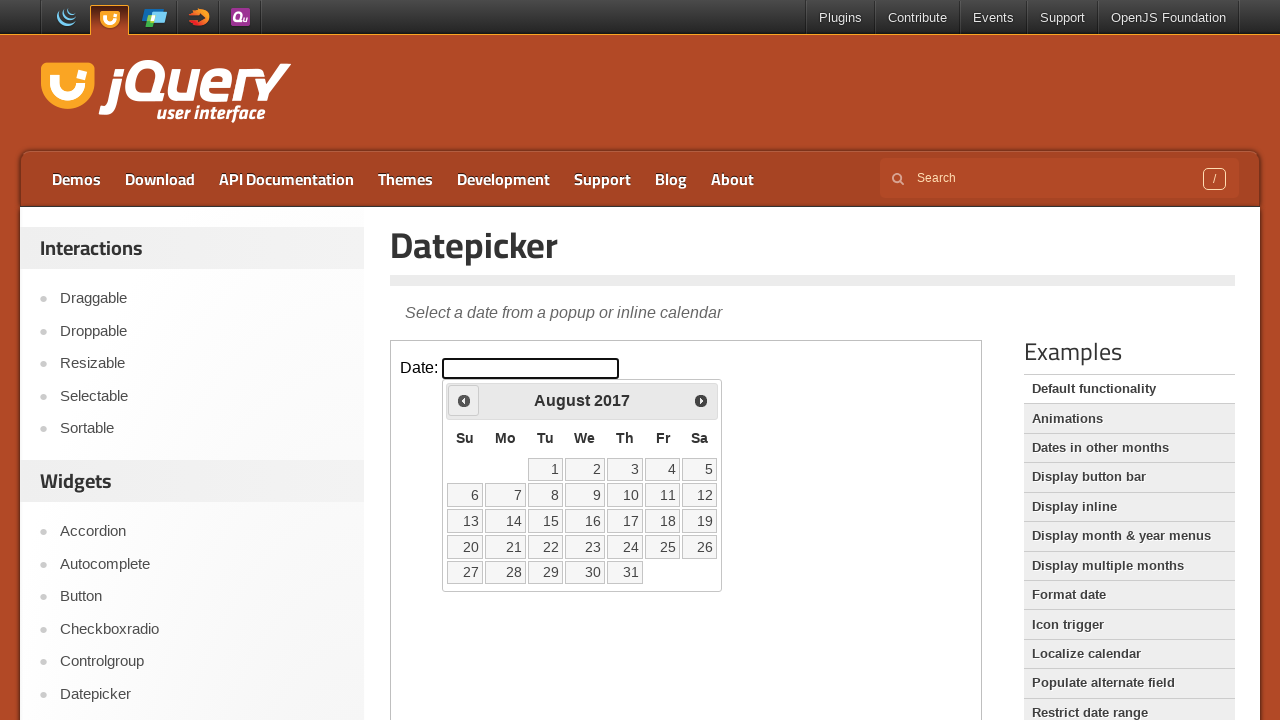

Waited 200ms for calendar to update
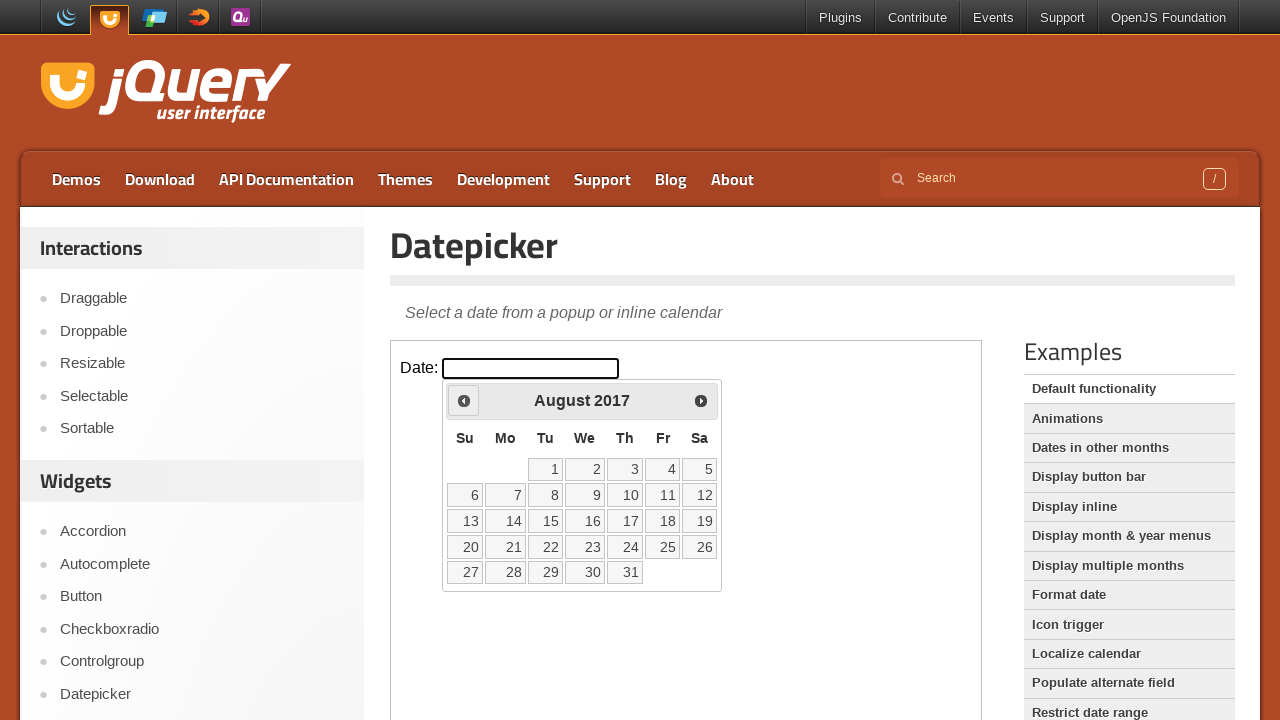

Clicked previous arrow to navigate backwards (currently at August 2017) at (464, 400) on iframe.demo-frame >> internal:control=enter-frame >> #ui-datepicker-div div a:fi
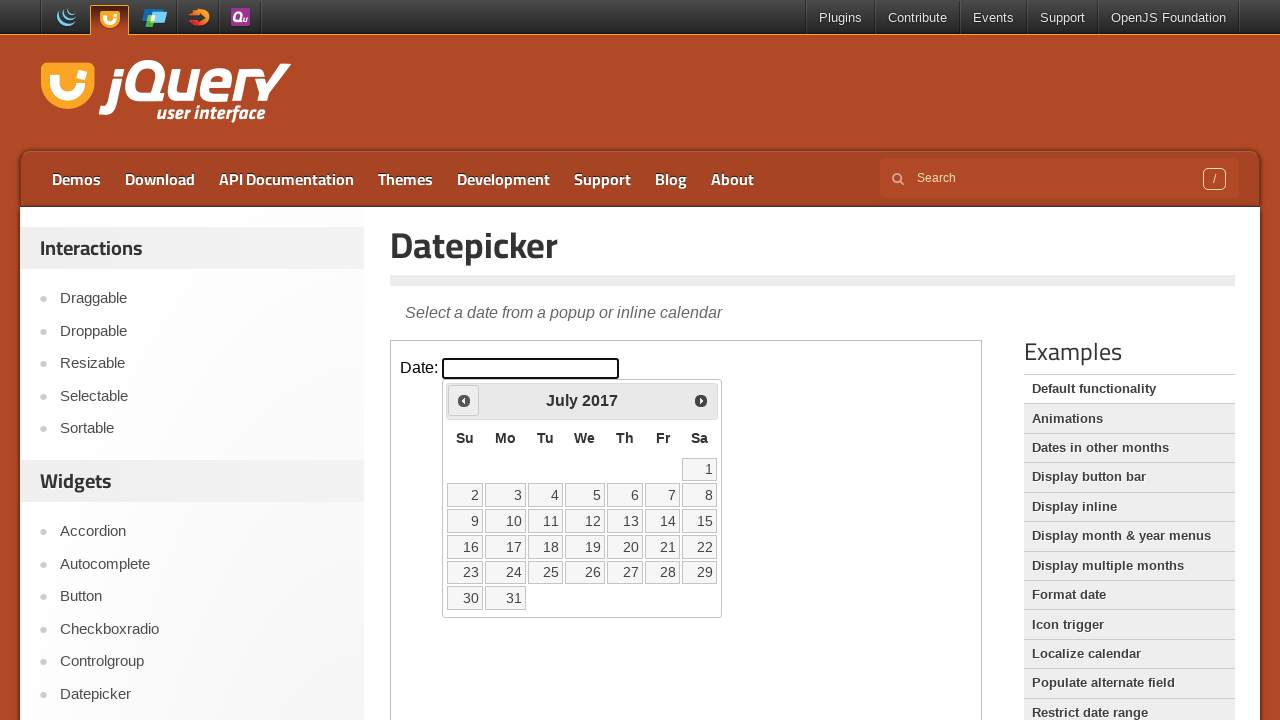

Waited 200ms for calendar to update
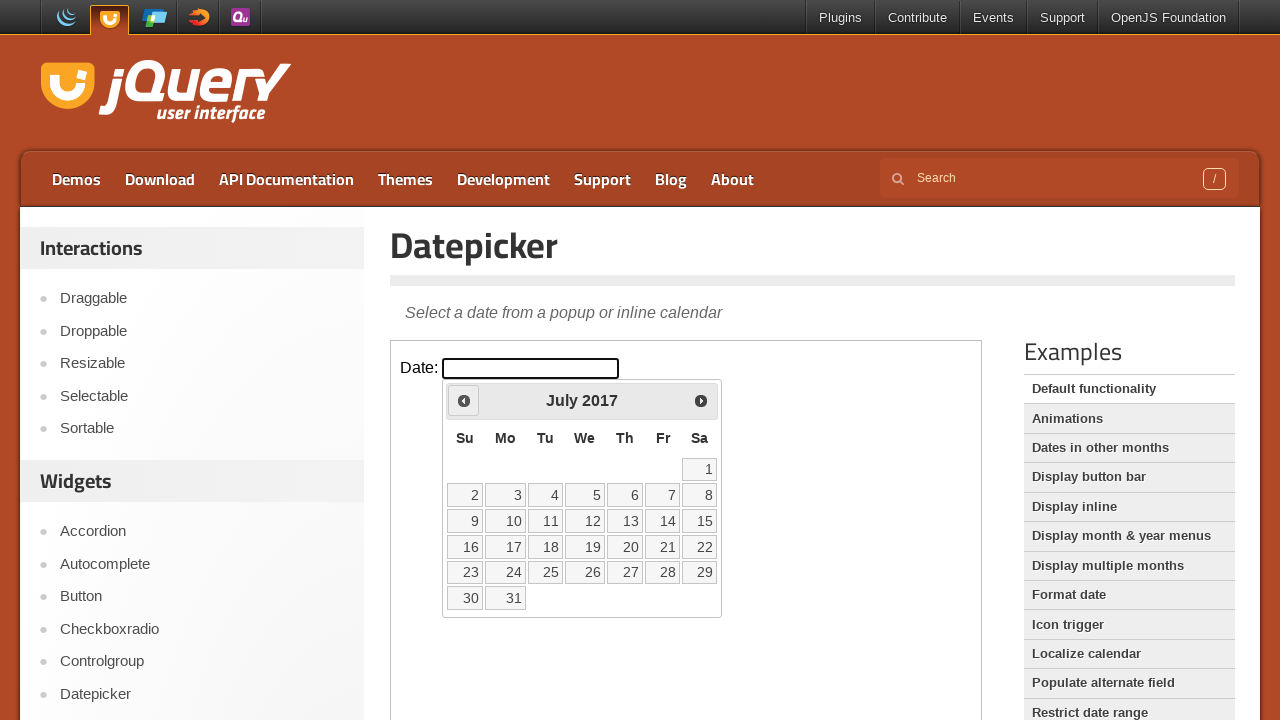

Clicked previous arrow to navigate backwards (currently at July 2017) at (464, 400) on iframe.demo-frame >> internal:control=enter-frame >> #ui-datepicker-div div a:fi
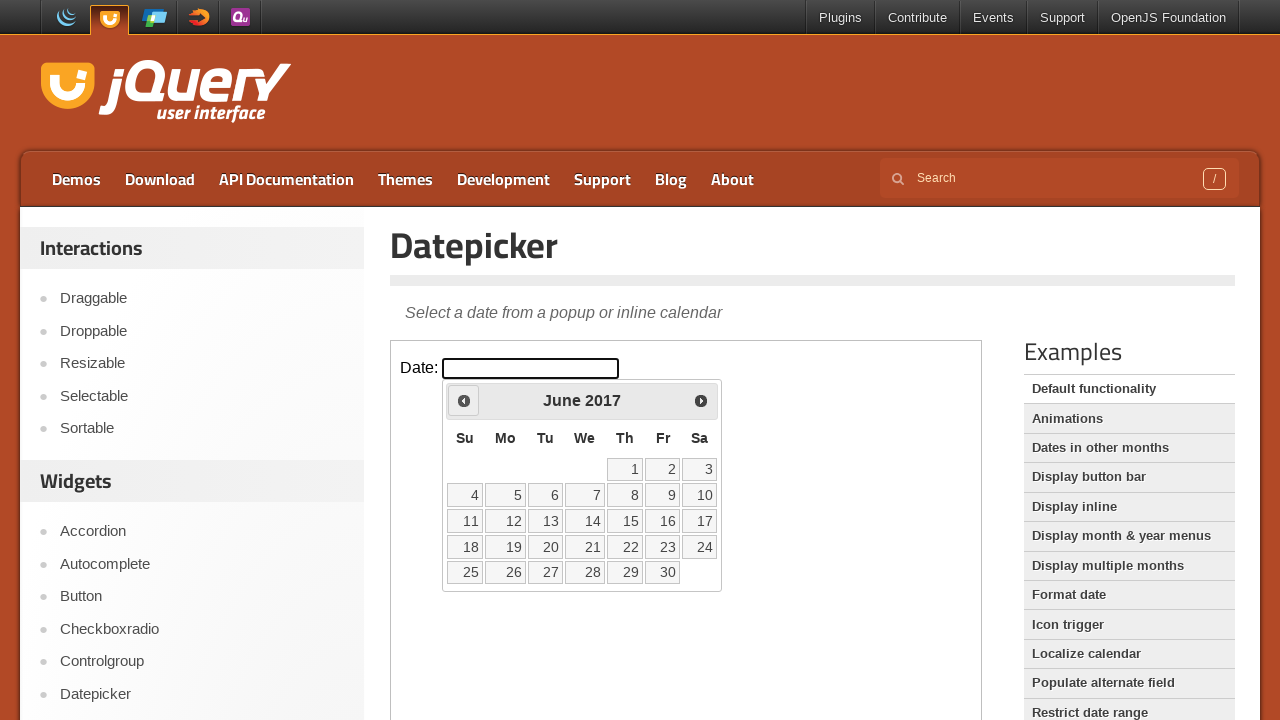

Waited 200ms for calendar to update
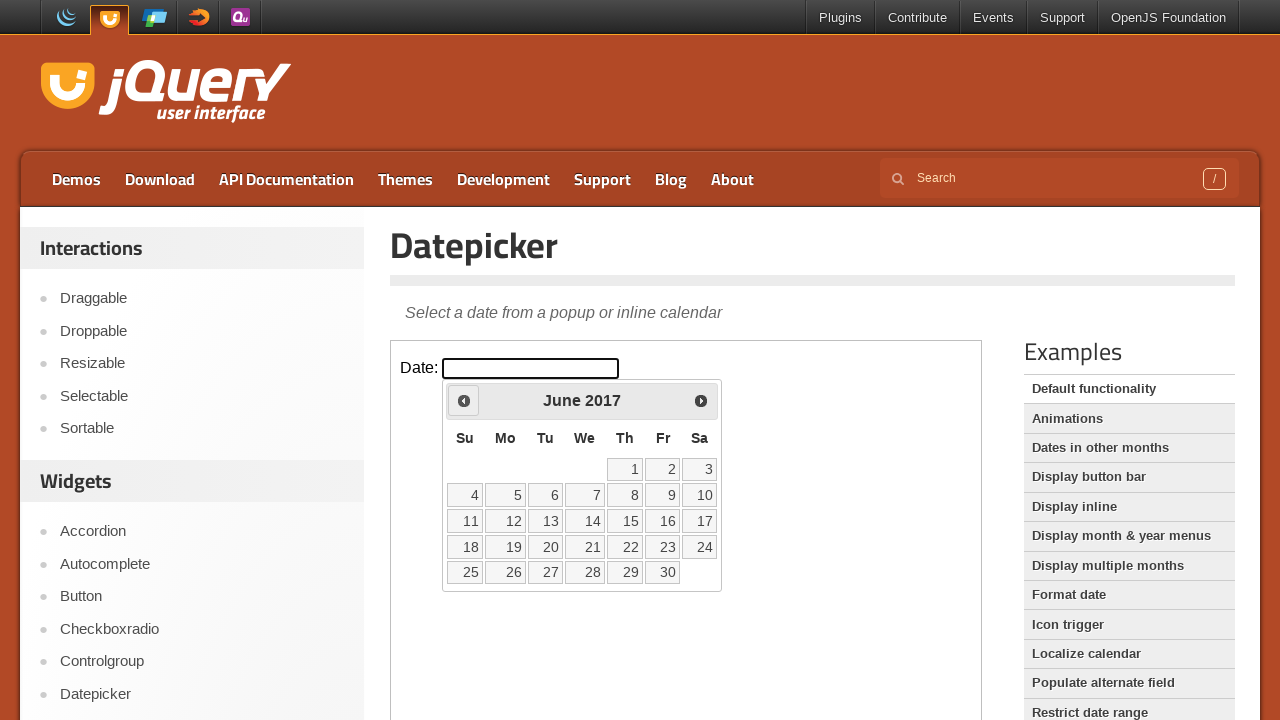

Clicked previous arrow to navigate backwards (currently at June 2017) at (464, 400) on iframe.demo-frame >> internal:control=enter-frame >> #ui-datepicker-div div a:fi
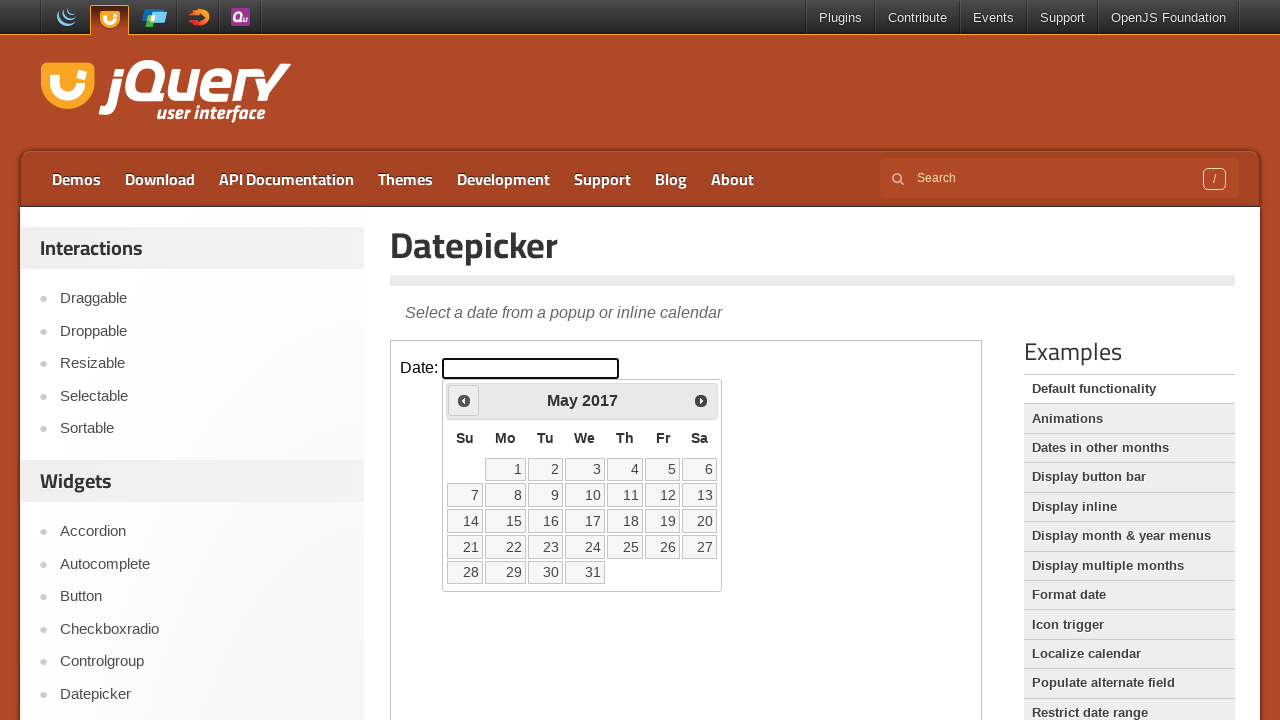

Waited 200ms for calendar to update
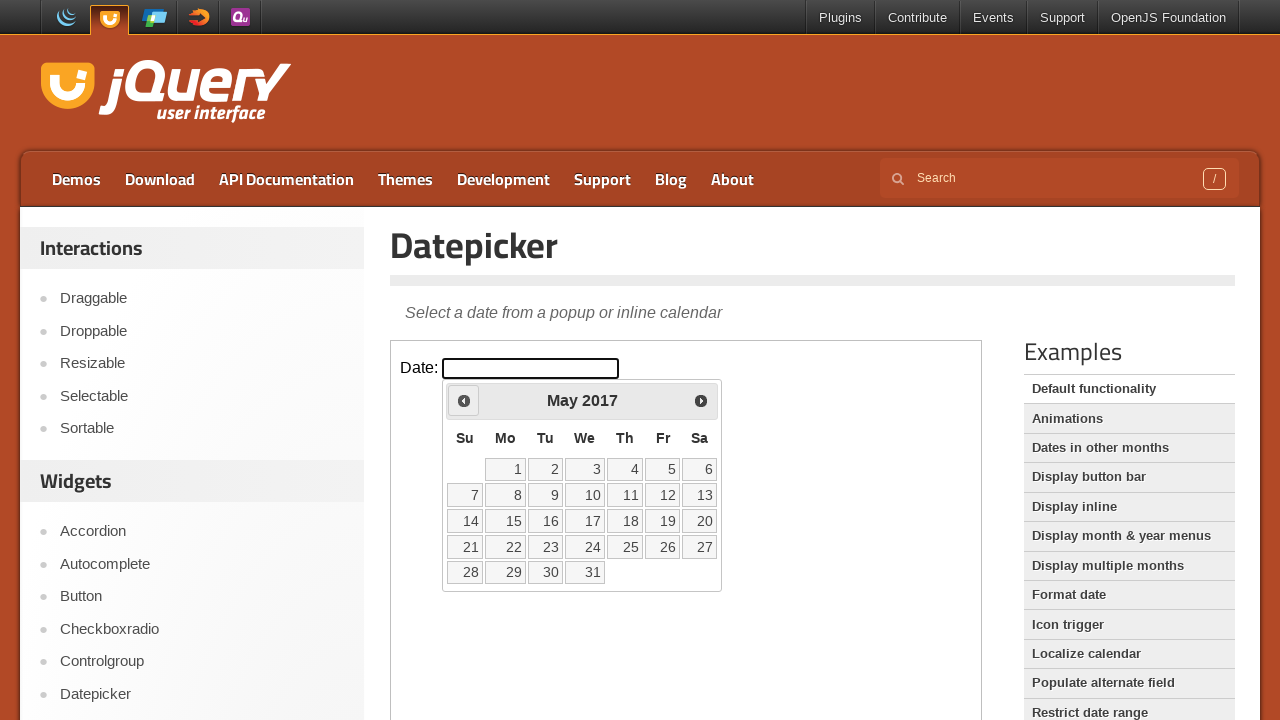

Clicked previous arrow to navigate backwards (currently at May 2017) at (464, 400) on iframe.demo-frame >> internal:control=enter-frame >> #ui-datepicker-div div a:fi
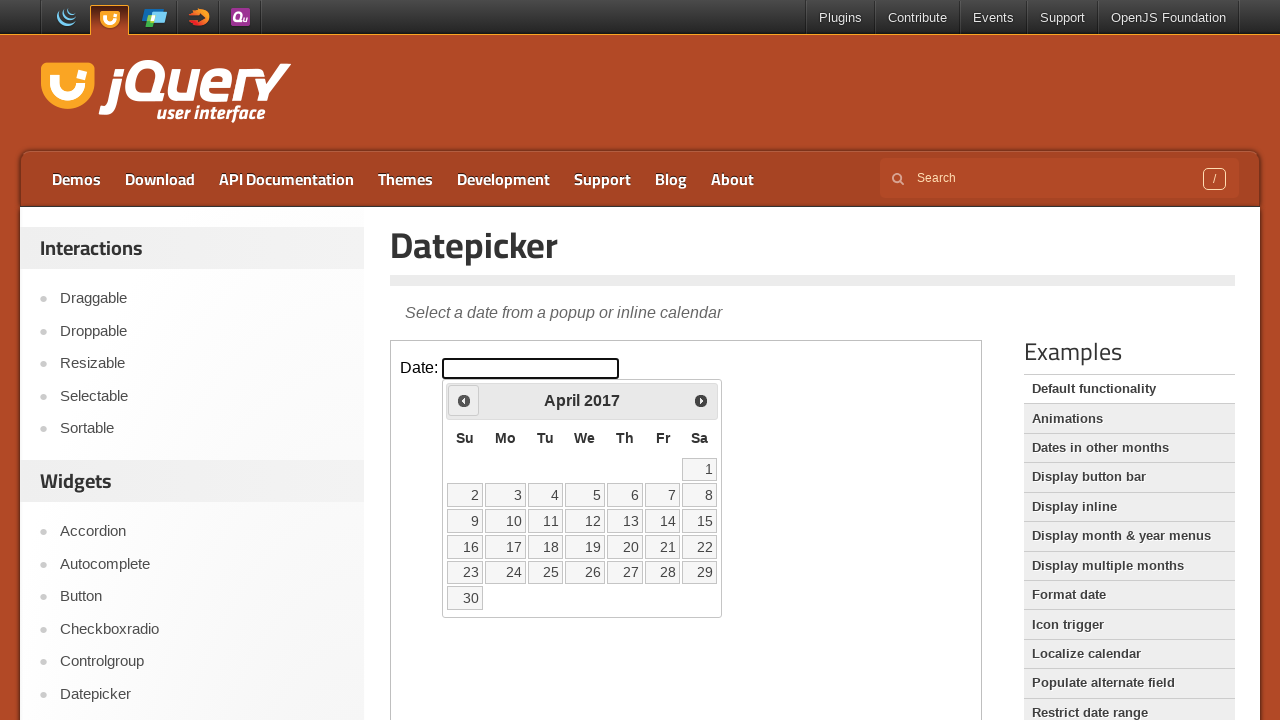

Waited 200ms for calendar to update
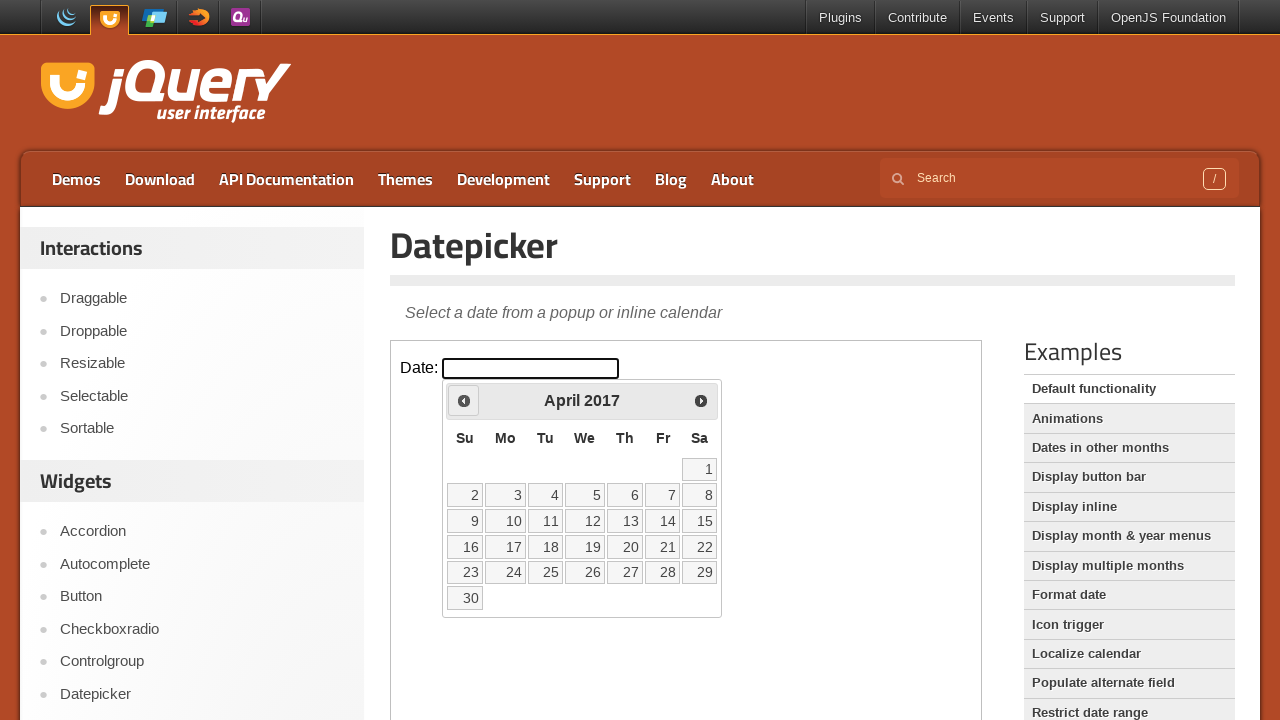

Clicked previous arrow to navigate backwards (currently at April 2017) at (464, 400) on iframe.demo-frame >> internal:control=enter-frame >> #ui-datepicker-div div a:fi
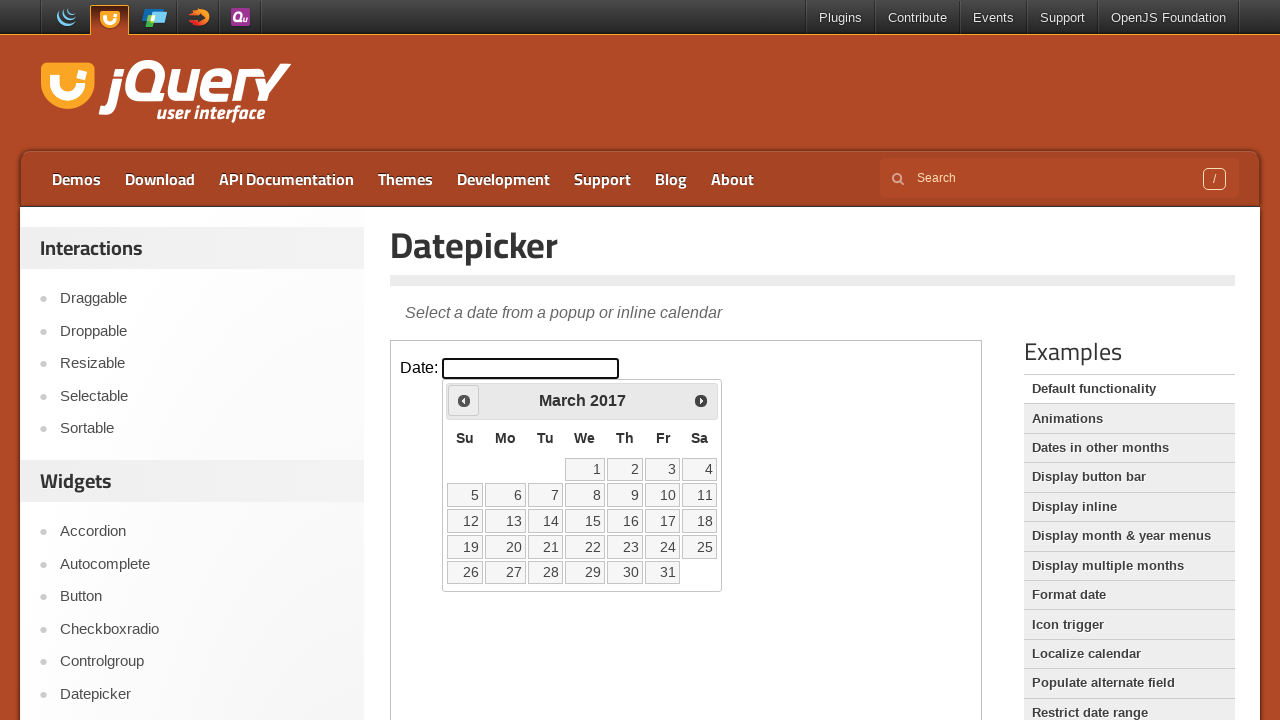

Waited 200ms for calendar to update
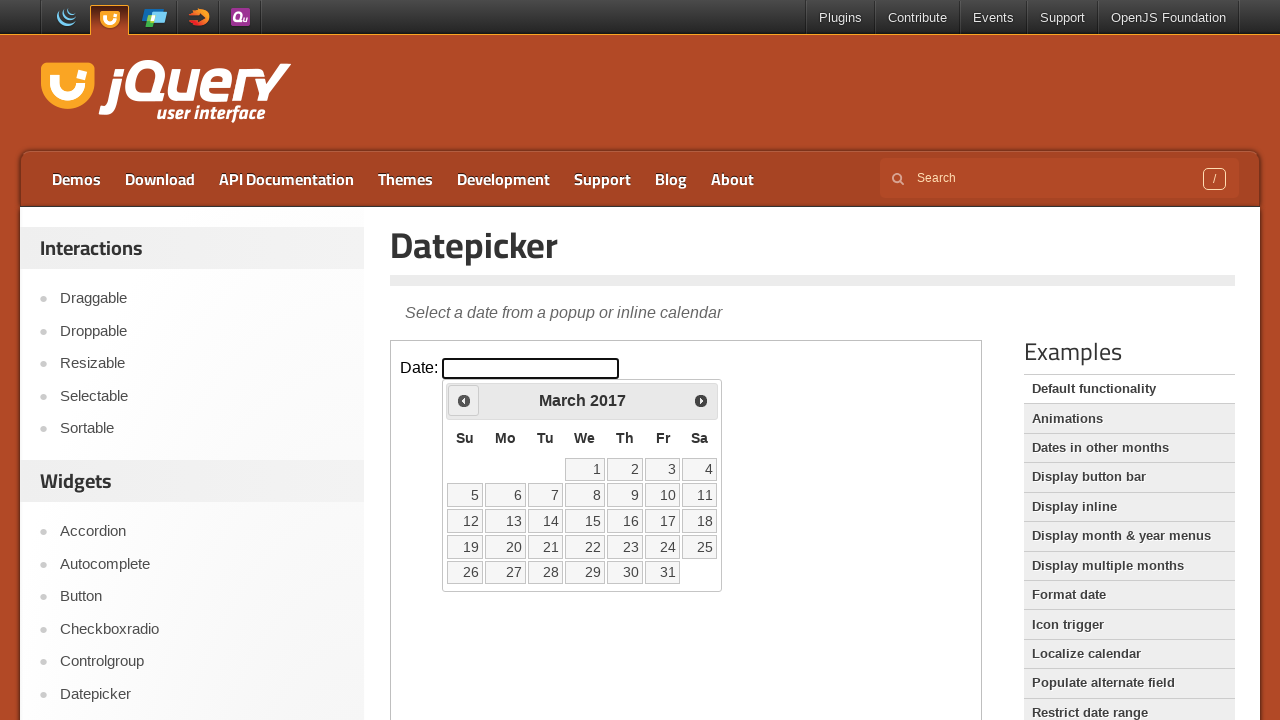

Clicked previous arrow to navigate backwards (currently at March 2017) at (464, 400) on iframe.demo-frame >> internal:control=enter-frame >> #ui-datepicker-div div a:fi
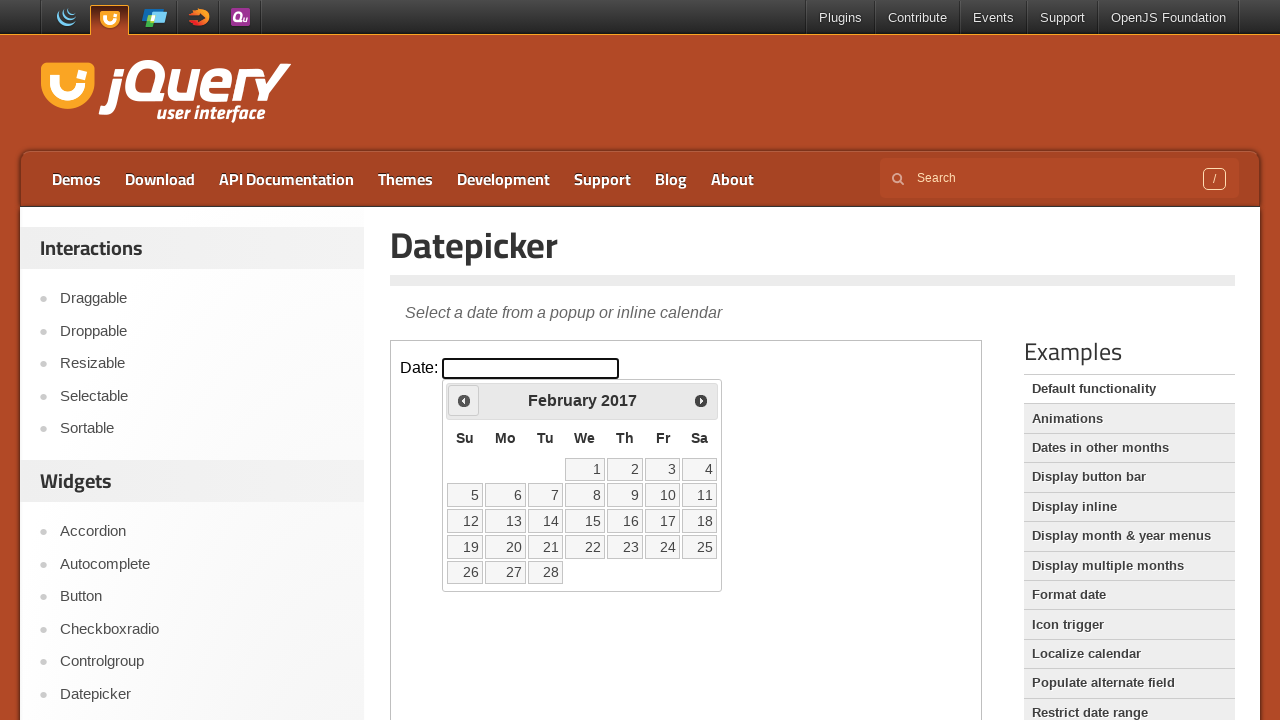

Waited 200ms for calendar to update
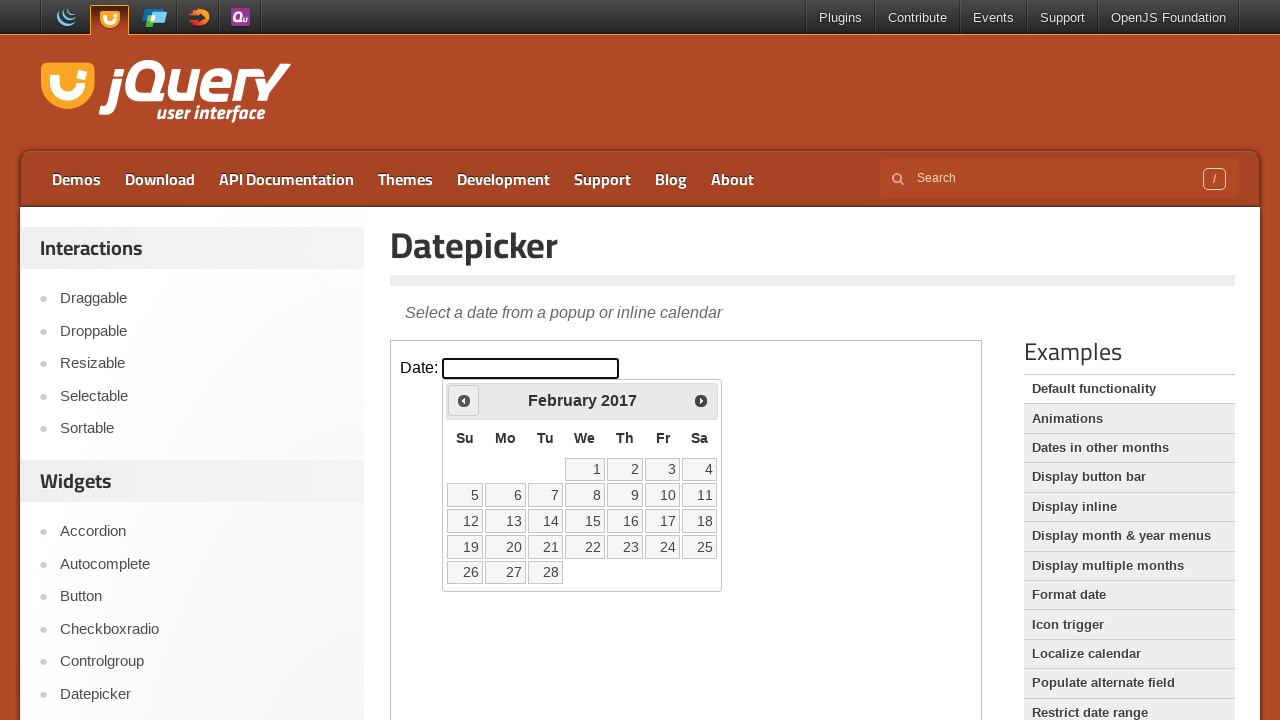

Clicked previous arrow to navigate backwards (currently at February 2017) at (464, 400) on iframe.demo-frame >> internal:control=enter-frame >> #ui-datepicker-div div a:fi
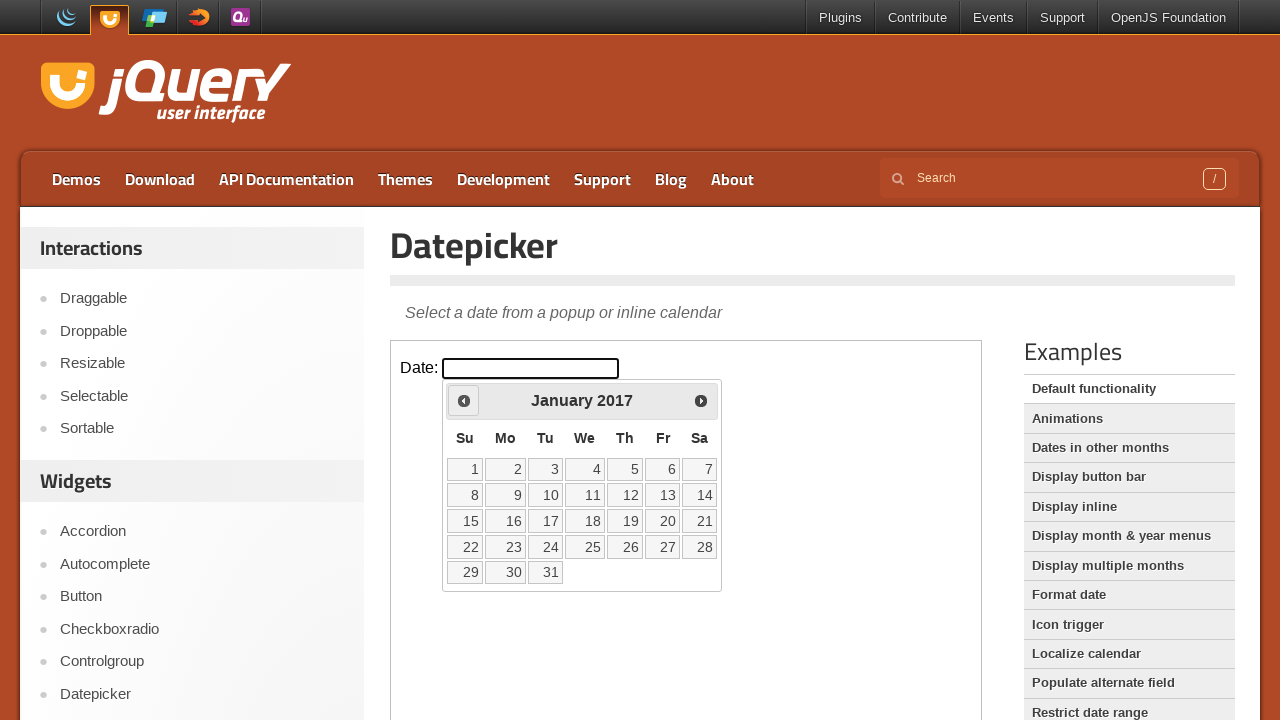

Waited 200ms for calendar to update
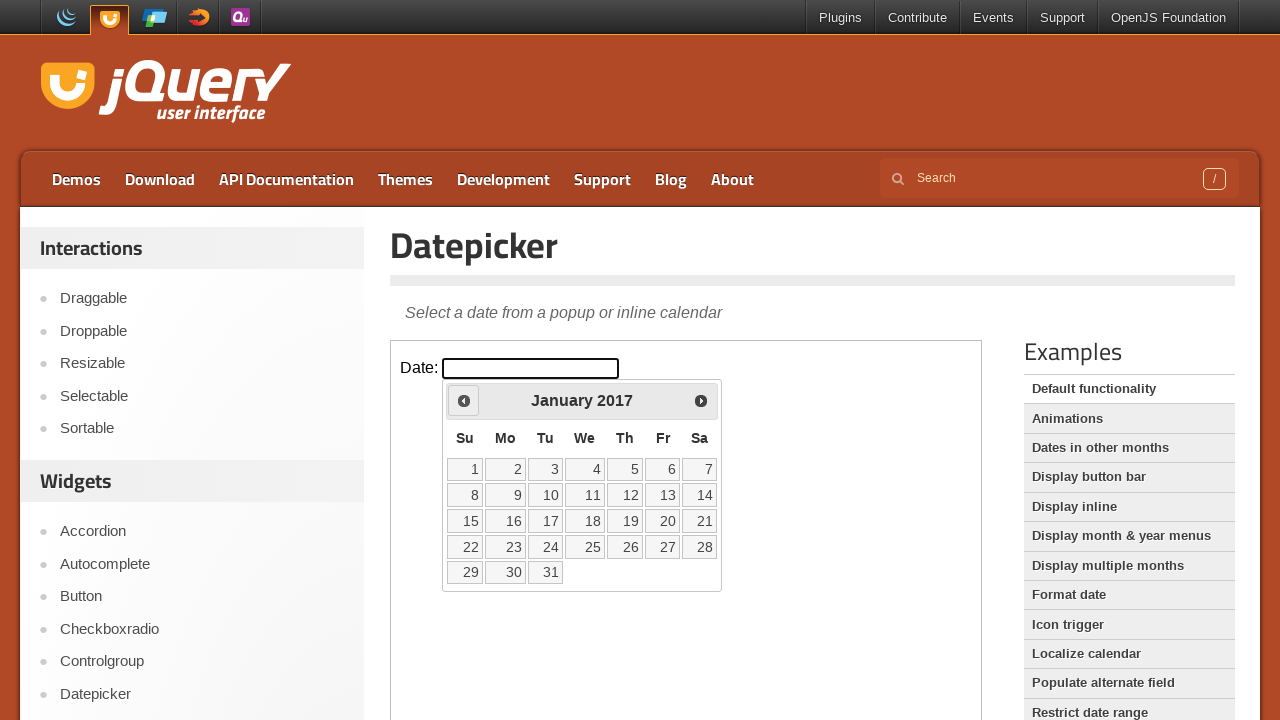

Clicked previous arrow to navigate backwards (currently at January 2017) at (464, 400) on iframe.demo-frame >> internal:control=enter-frame >> #ui-datepicker-div div a:fi
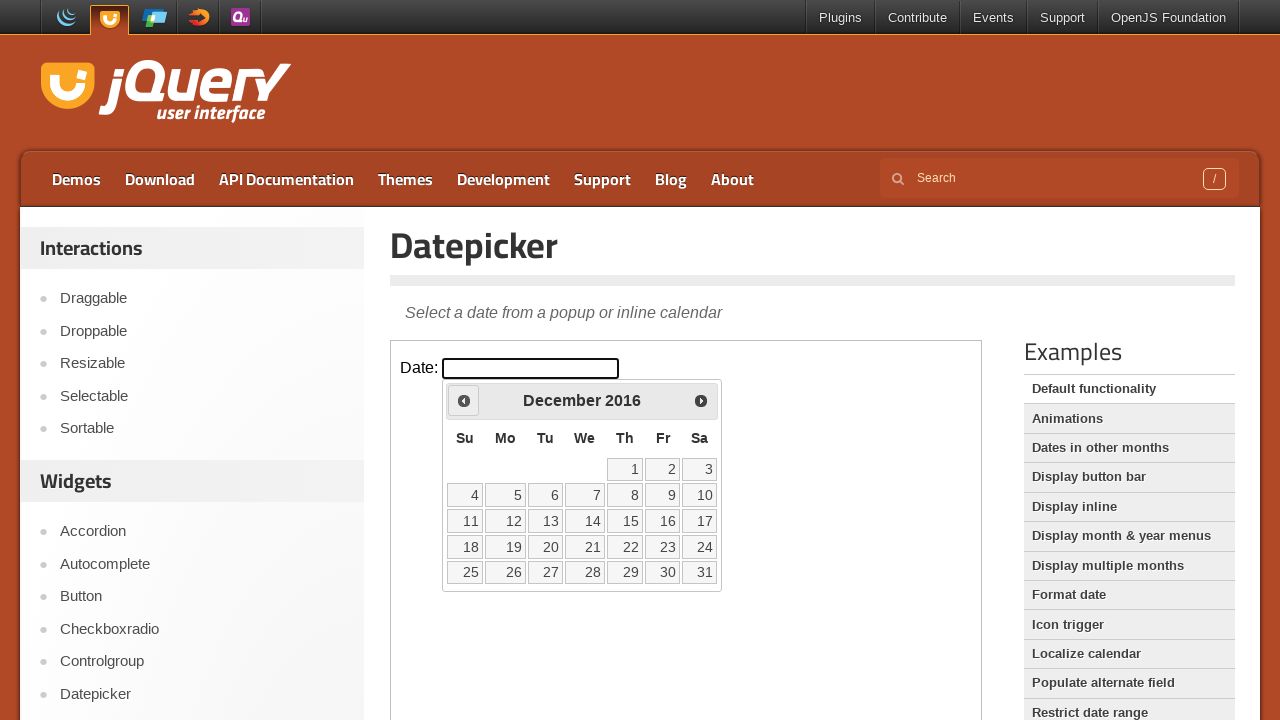

Waited 200ms for calendar to update
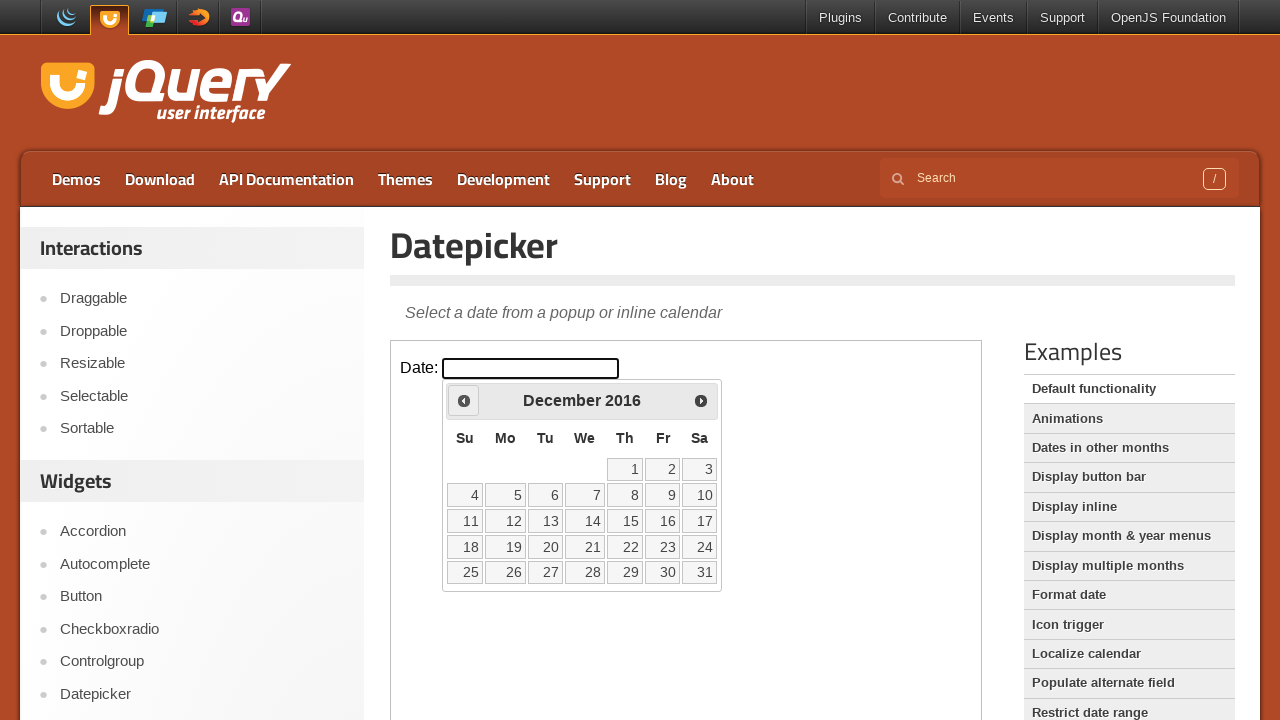

Clicked previous arrow to navigate backwards (currently at December 2016) at (464, 400) on iframe.demo-frame >> internal:control=enter-frame >> #ui-datepicker-div div a:fi
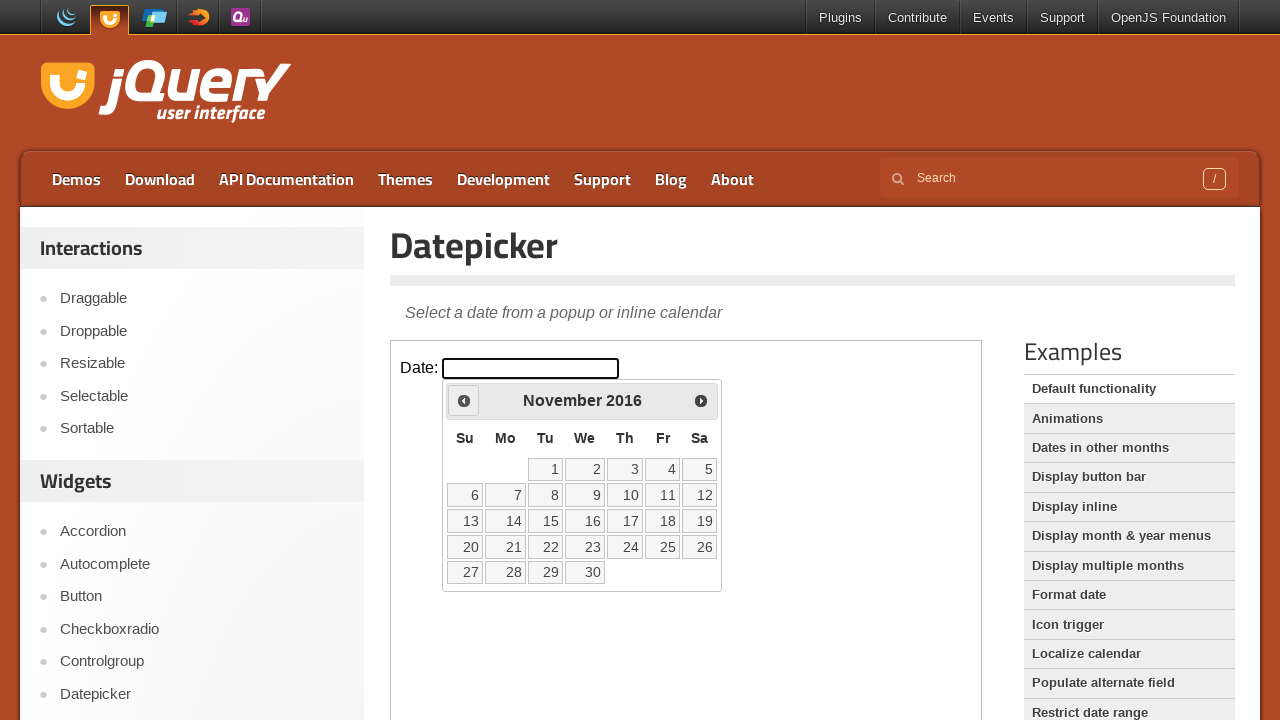

Waited 200ms for calendar to update
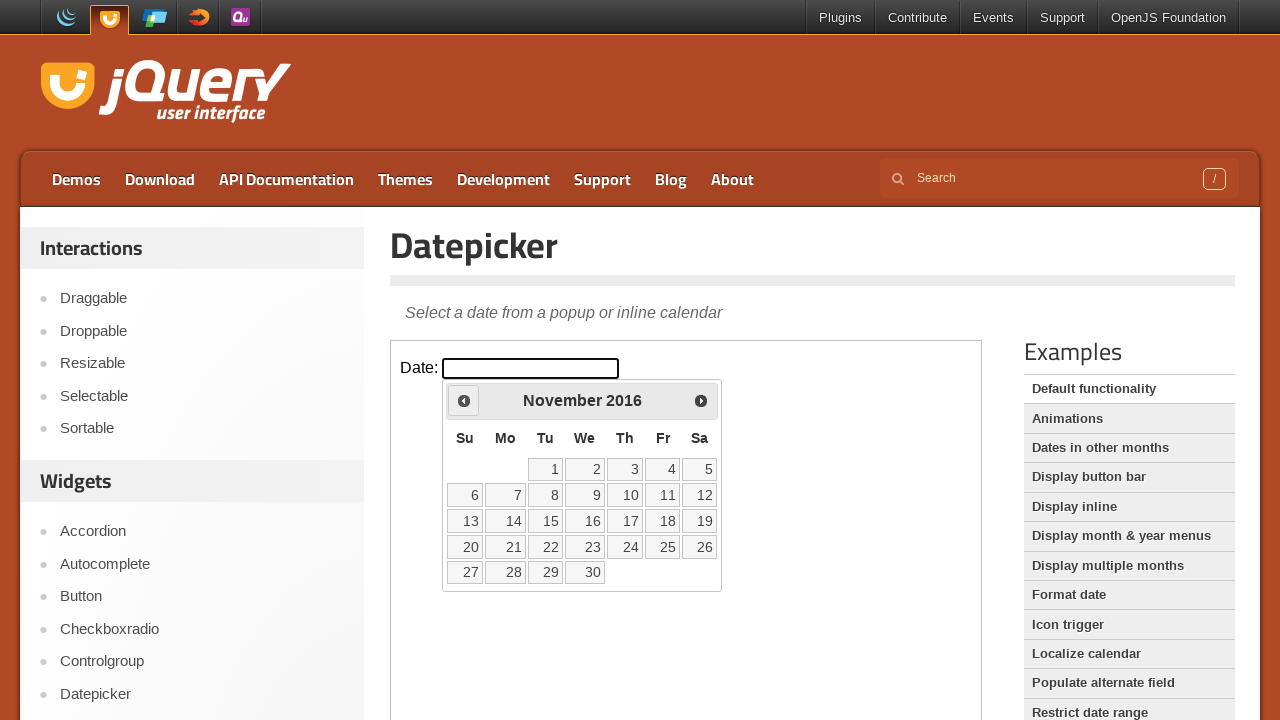

Clicked previous arrow to navigate backwards (currently at November 2016) at (464, 400) on iframe.demo-frame >> internal:control=enter-frame >> #ui-datepicker-div div a:fi
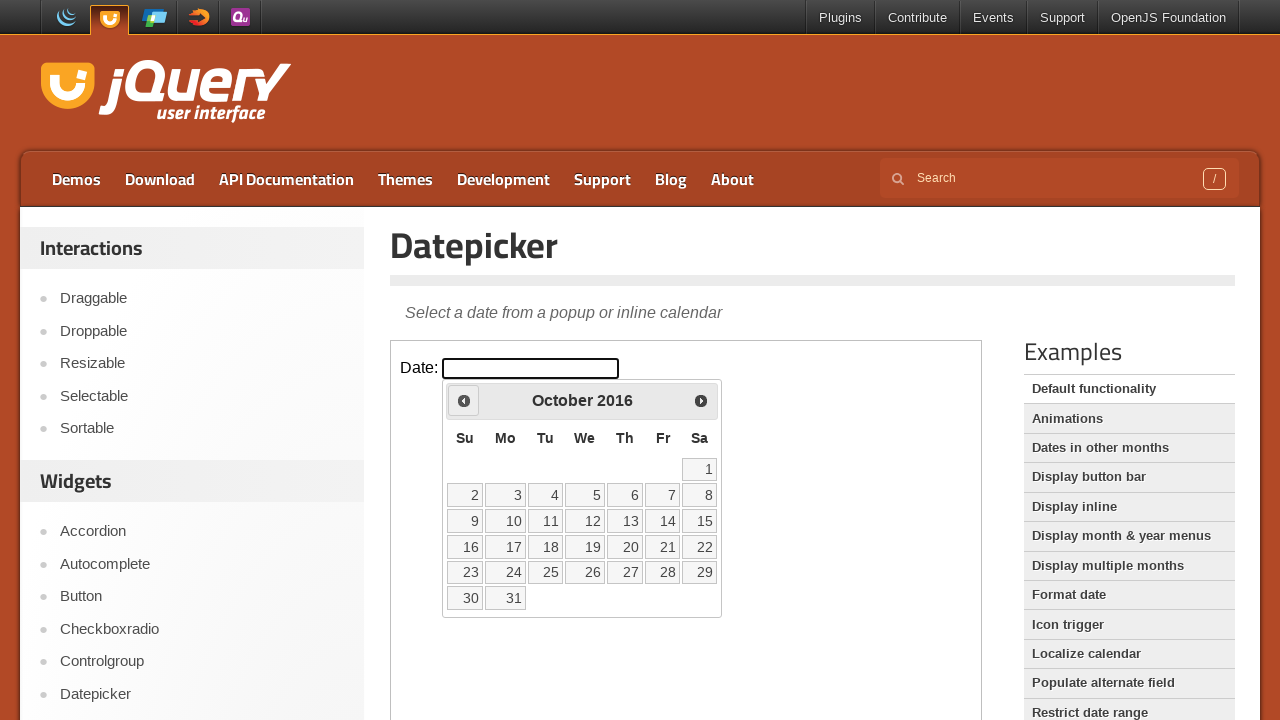

Waited 200ms for calendar to update
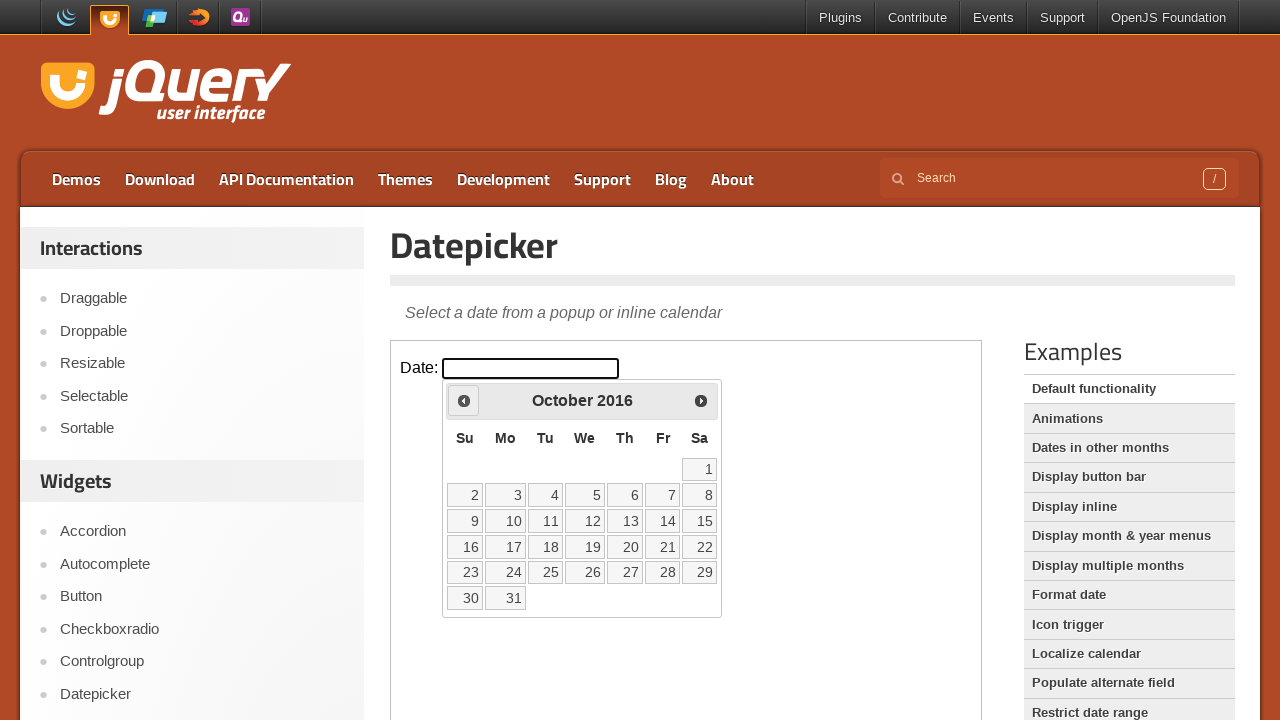

Clicked previous arrow to navigate backwards (currently at October 2016) at (464, 400) on iframe.demo-frame >> internal:control=enter-frame >> #ui-datepicker-div div a:fi
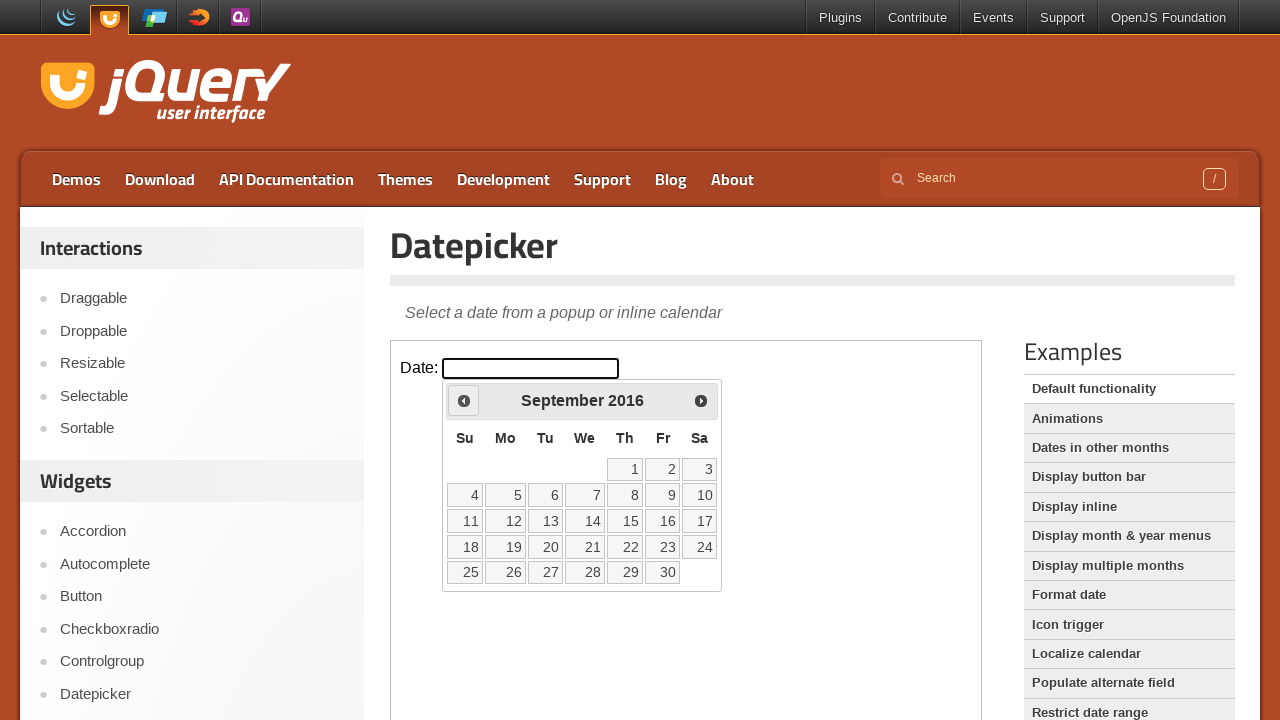

Waited 200ms for calendar to update
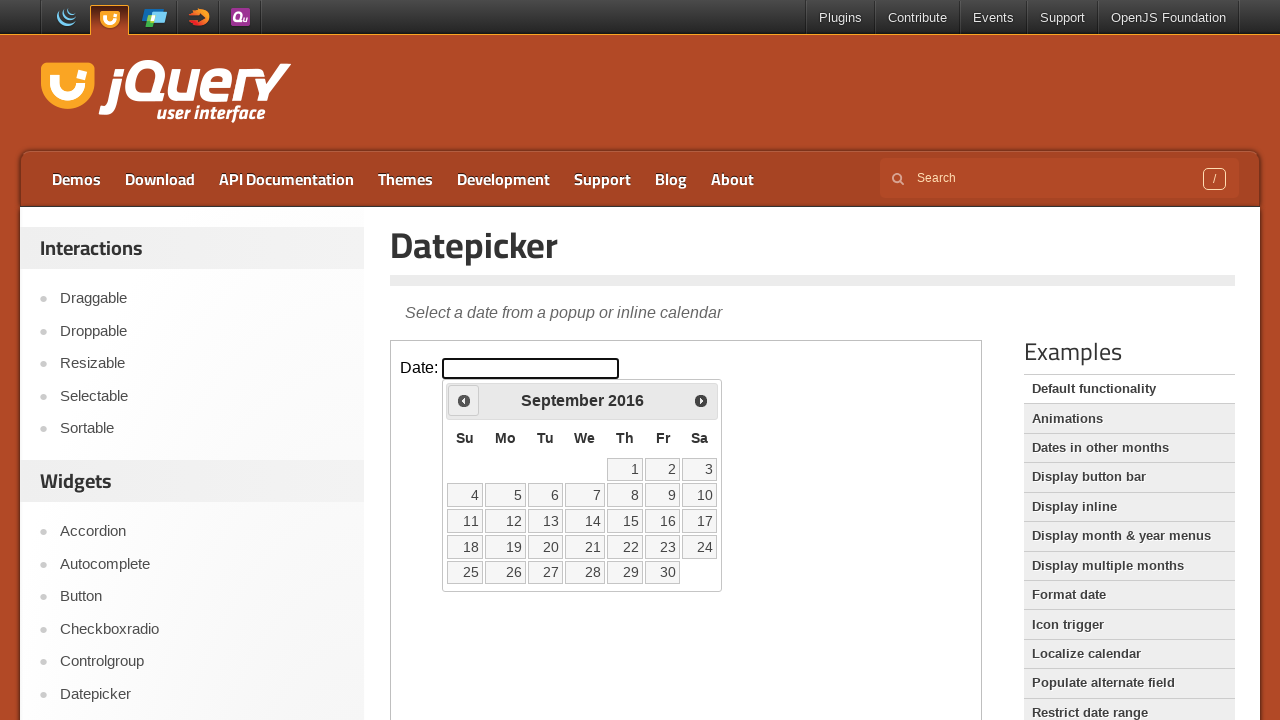

Clicked previous arrow to navigate backwards (currently at September 2016) at (464, 400) on iframe.demo-frame >> internal:control=enter-frame >> #ui-datepicker-div div a:fi
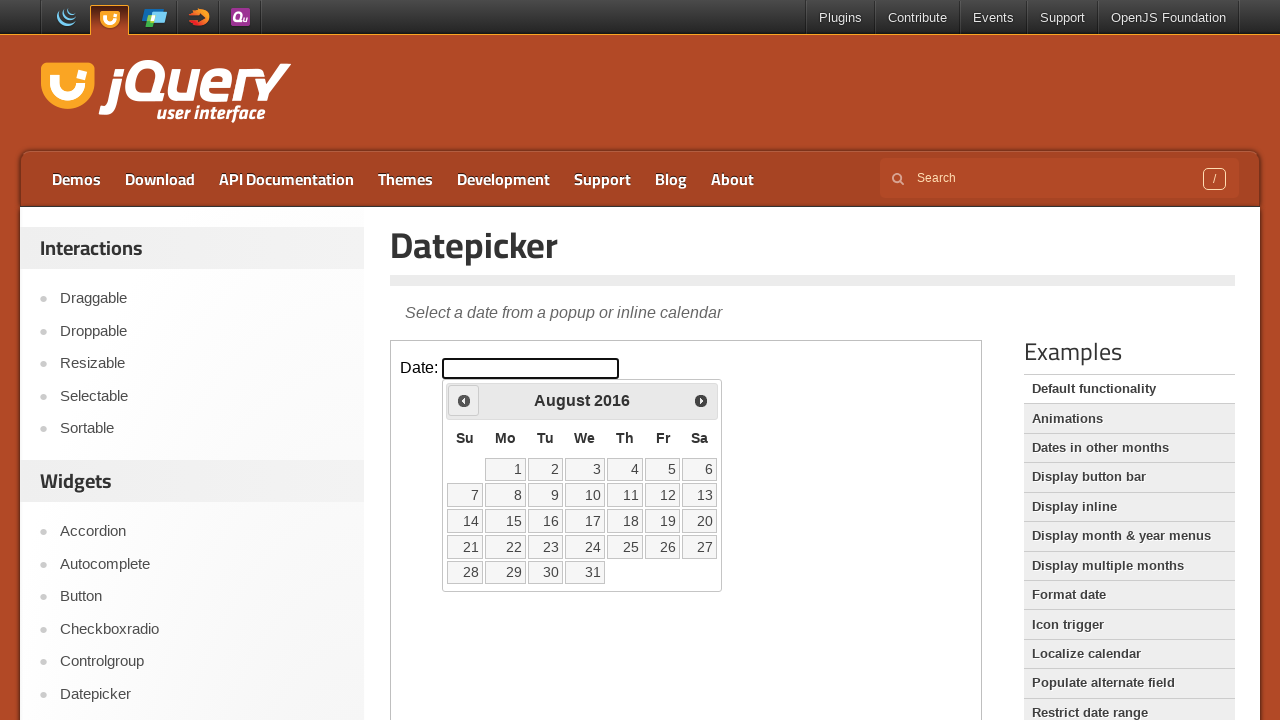

Waited 200ms for calendar to update
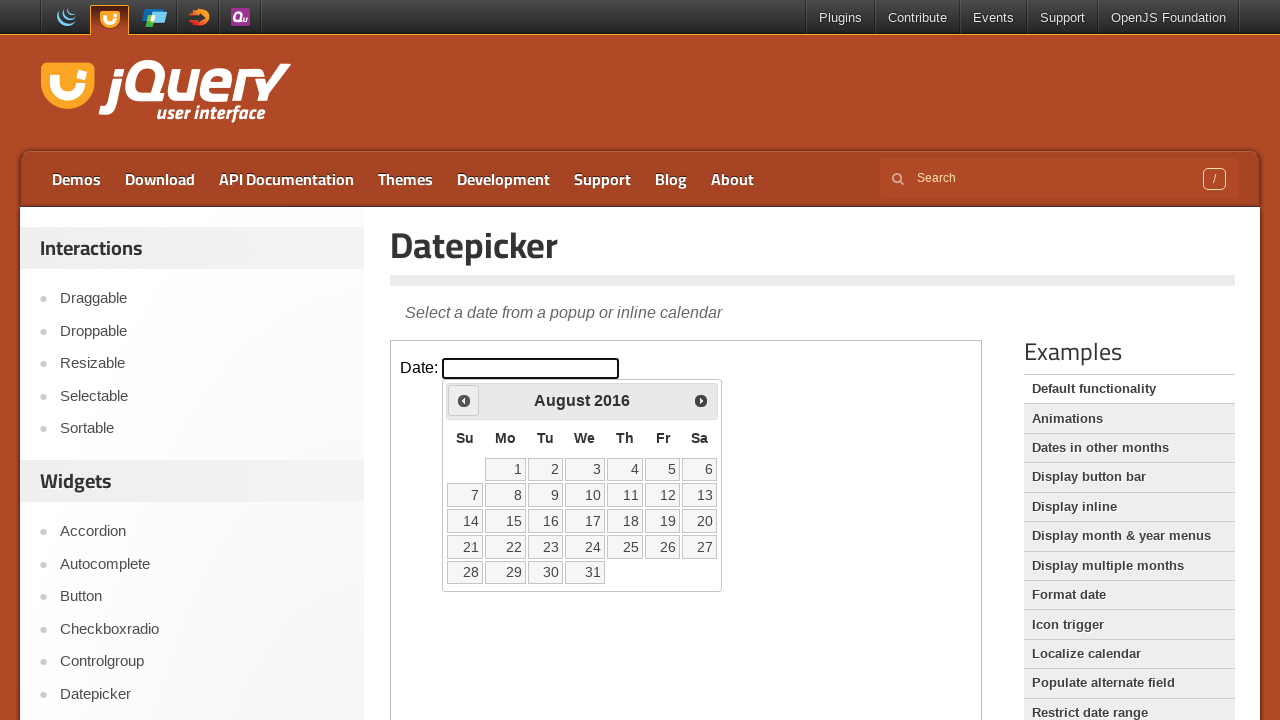

Clicked previous arrow to navigate backwards (currently at August 2016) at (464, 400) on iframe.demo-frame >> internal:control=enter-frame >> #ui-datepicker-div div a:fi
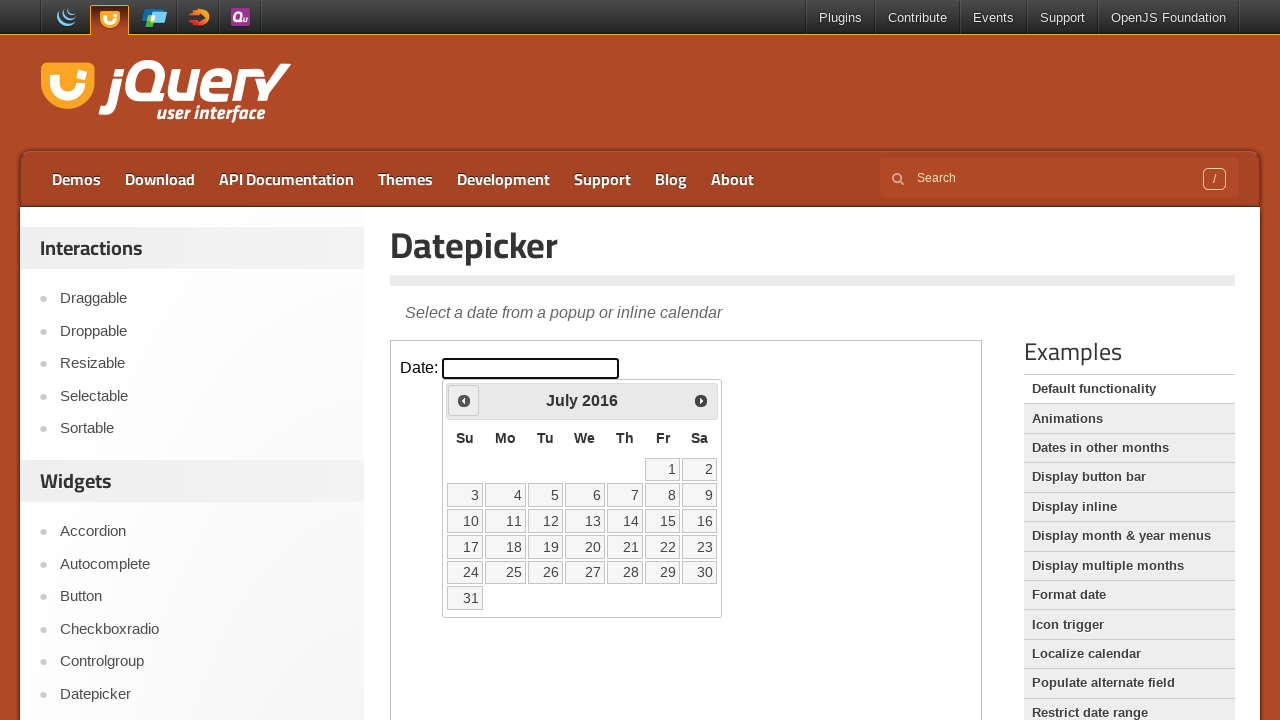

Waited 200ms for calendar to update
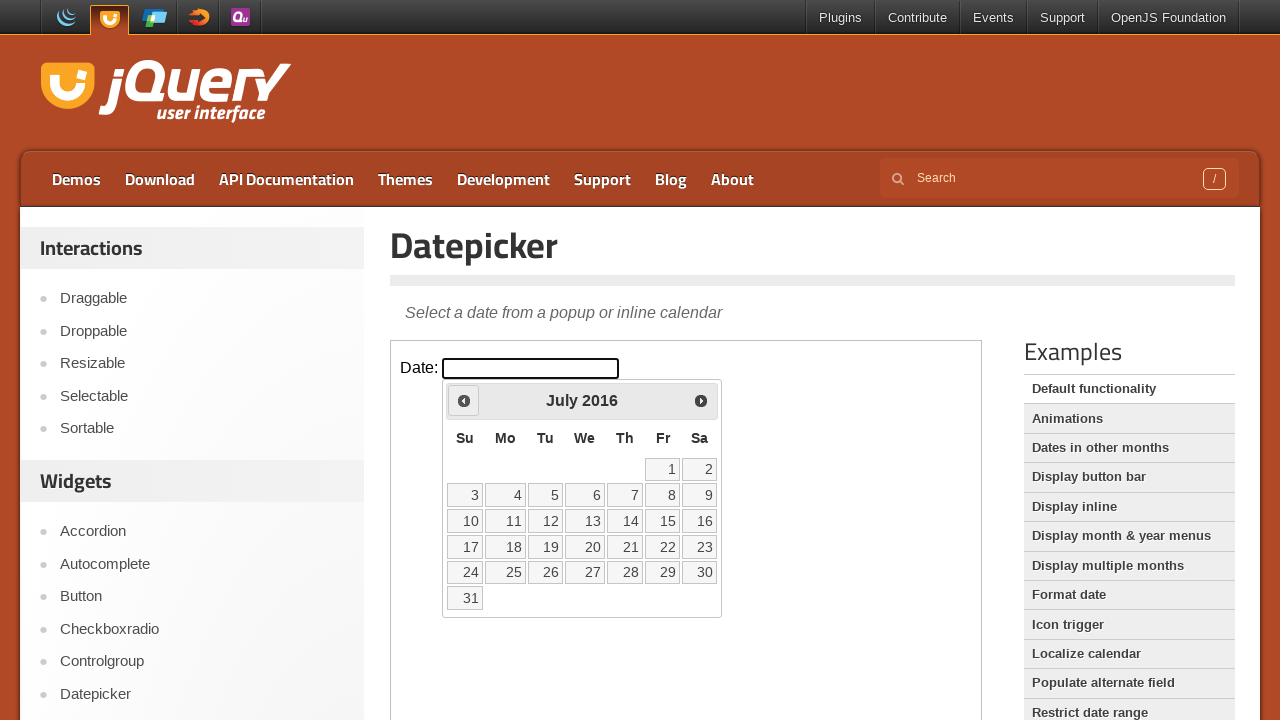

Clicked previous arrow to navigate backwards (currently at July 2016) at (464, 400) on iframe.demo-frame >> internal:control=enter-frame >> #ui-datepicker-div div a:fi
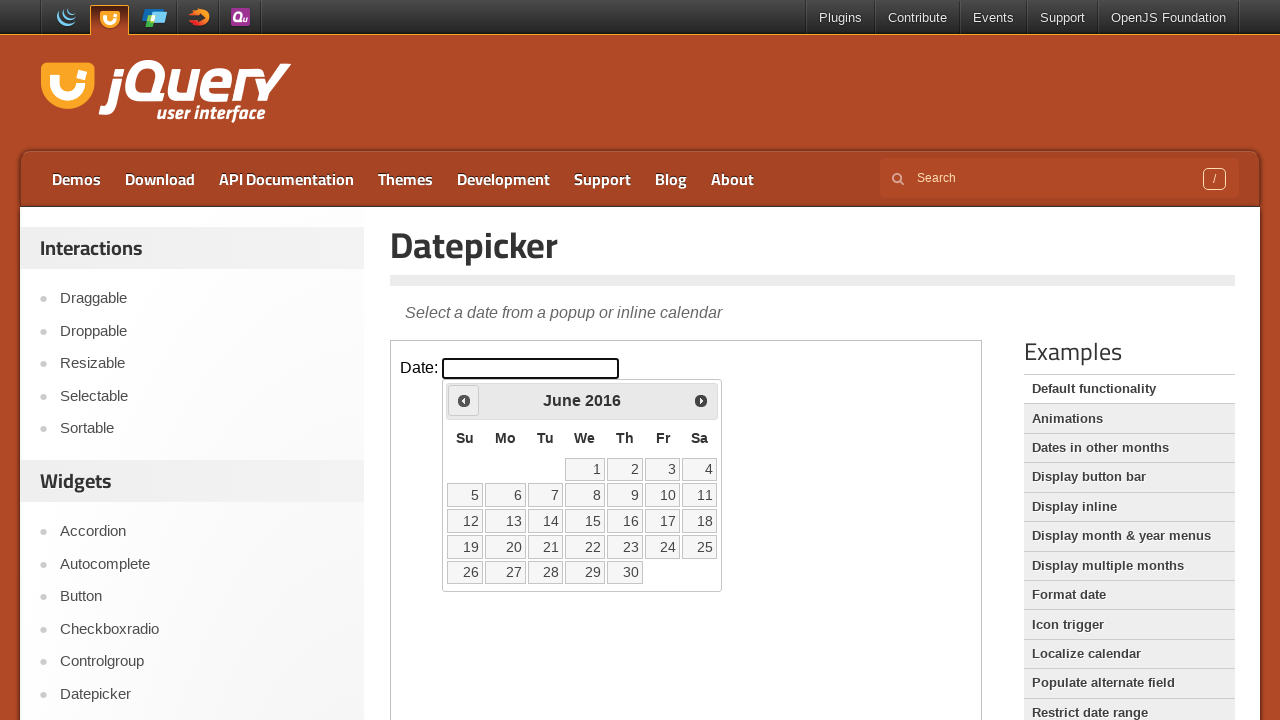

Waited 200ms for calendar to update
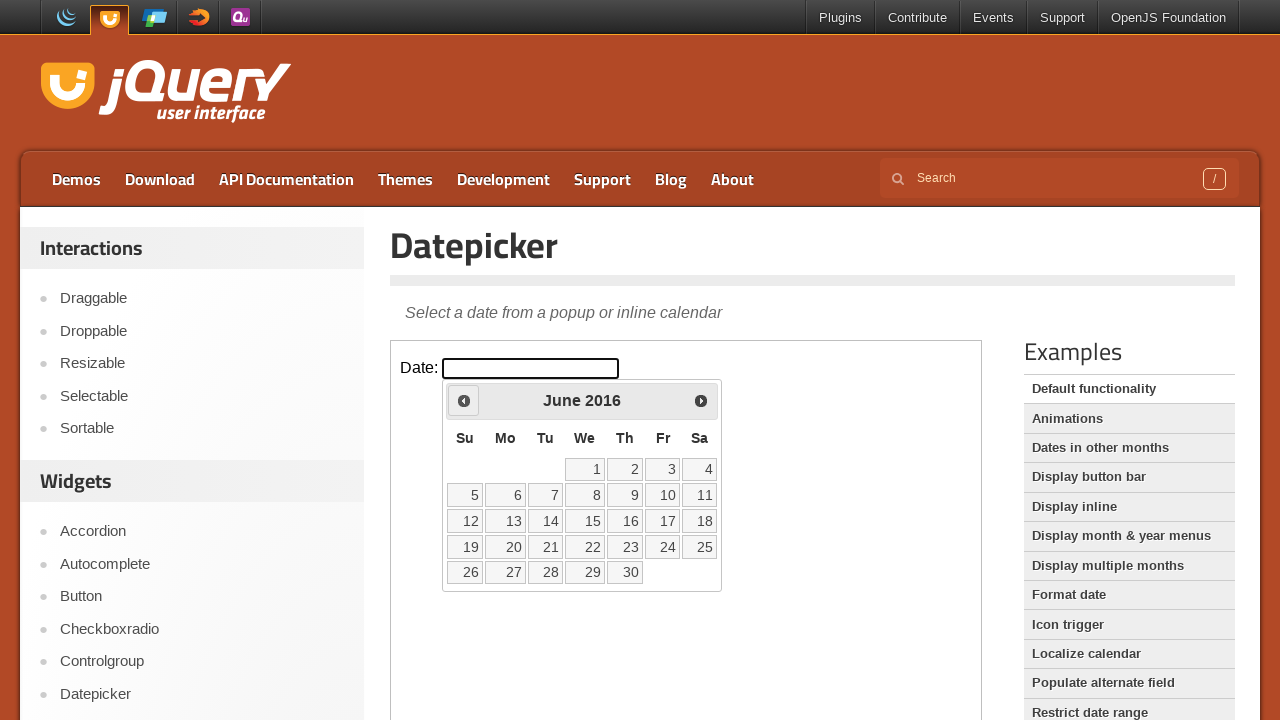

Clicked previous arrow to navigate backwards (currently at June 2016) at (464, 400) on iframe.demo-frame >> internal:control=enter-frame >> #ui-datepicker-div div a:fi
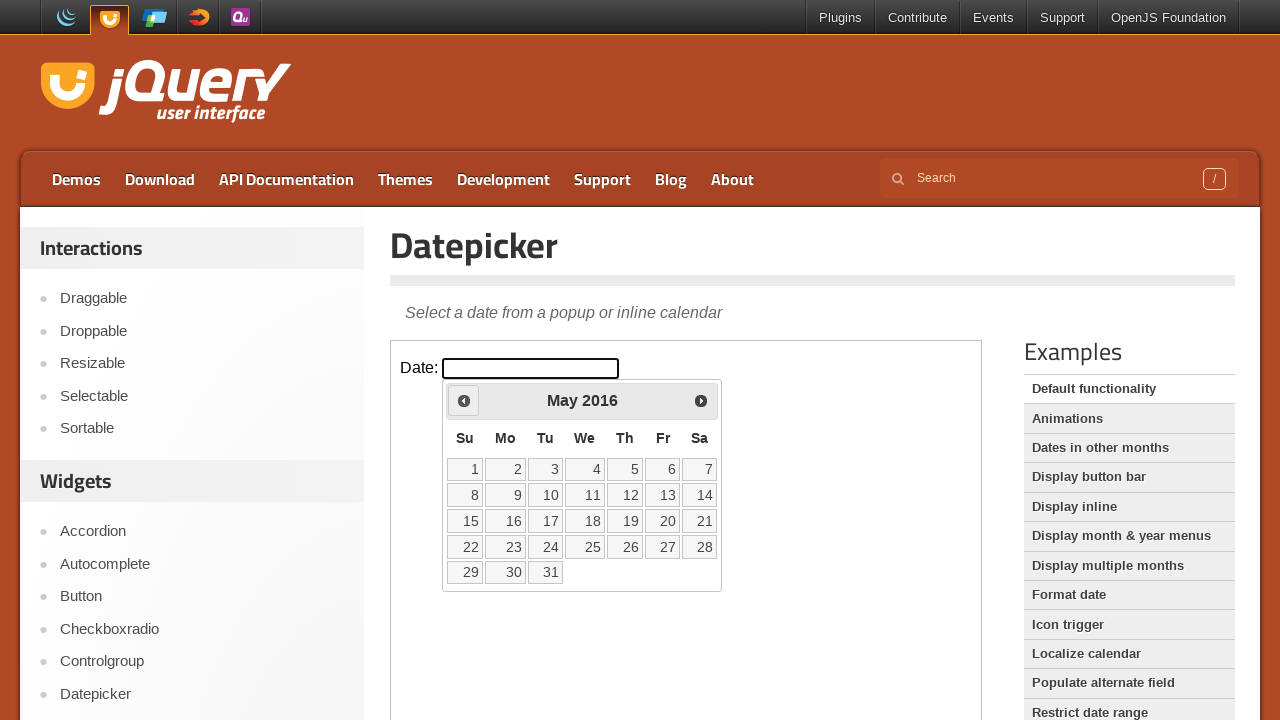

Waited 200ms for calendar to update
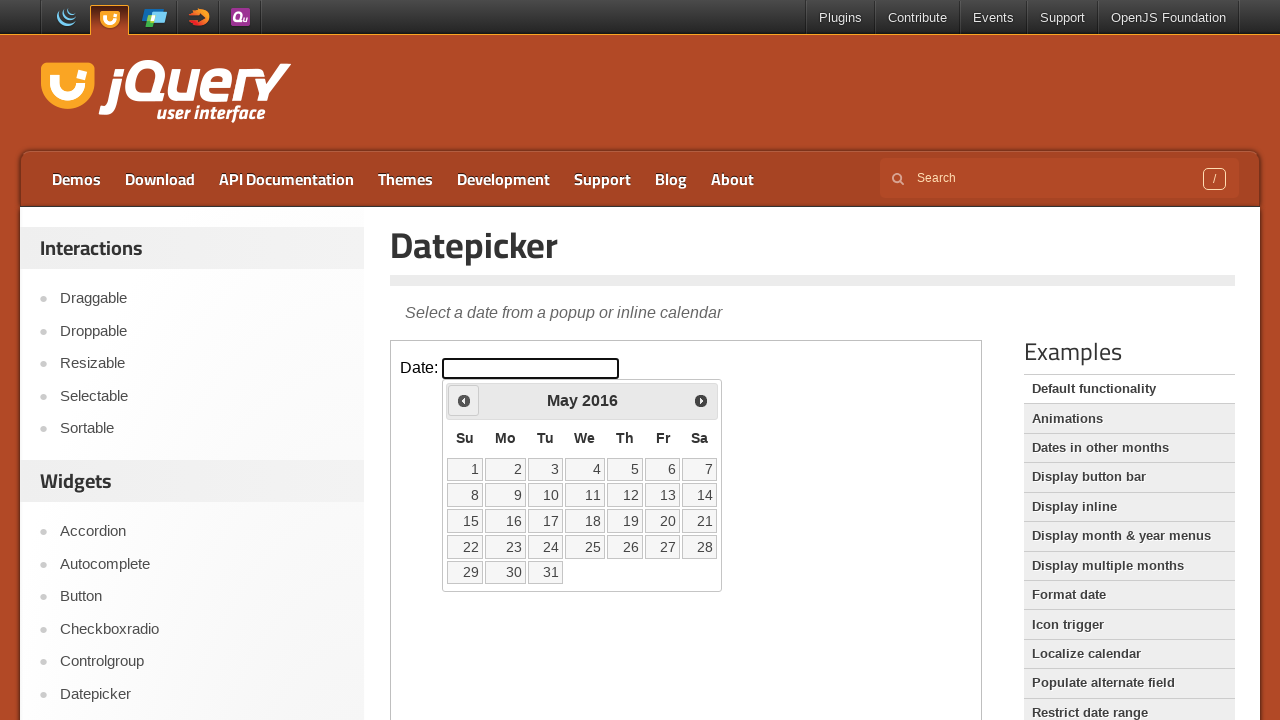

Clicked previous arrow to navigate backwards (currently at May 2016) at (464, 400) on iframe.demo-frame >> internal:control=enter-frame >> #ui-datepicker-div div a:fi
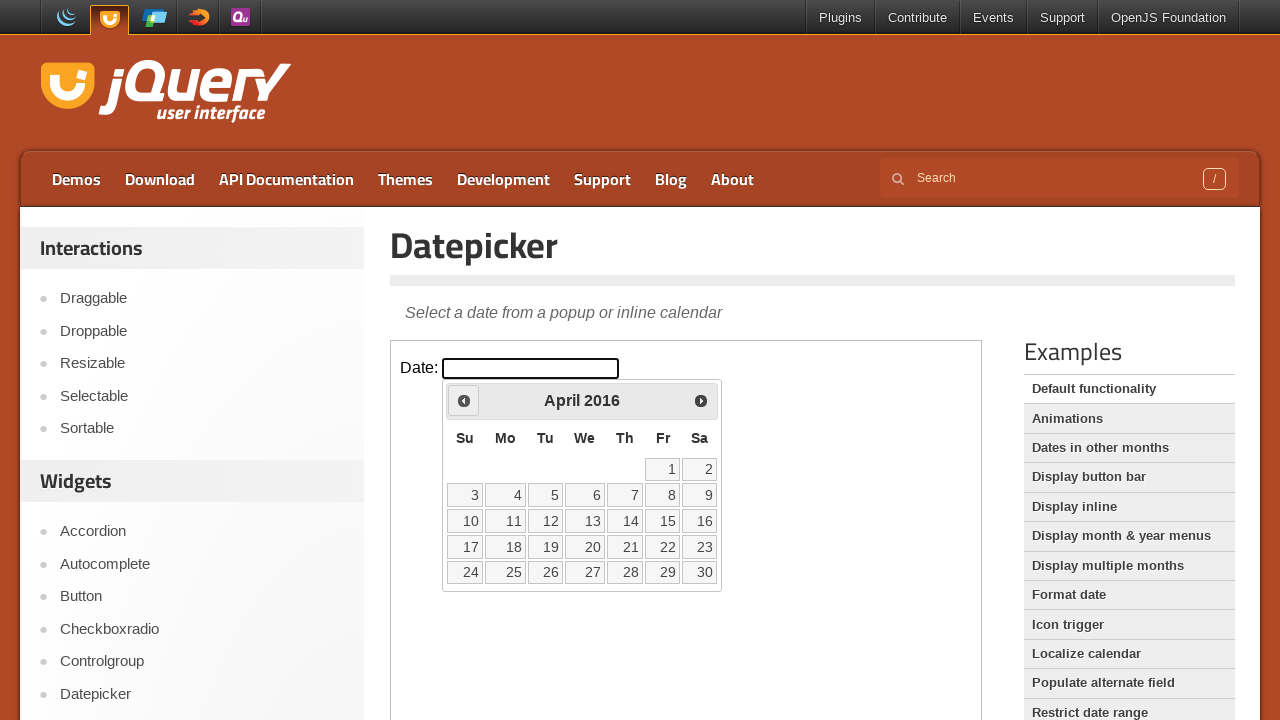

Waited 200ms for calendar to update
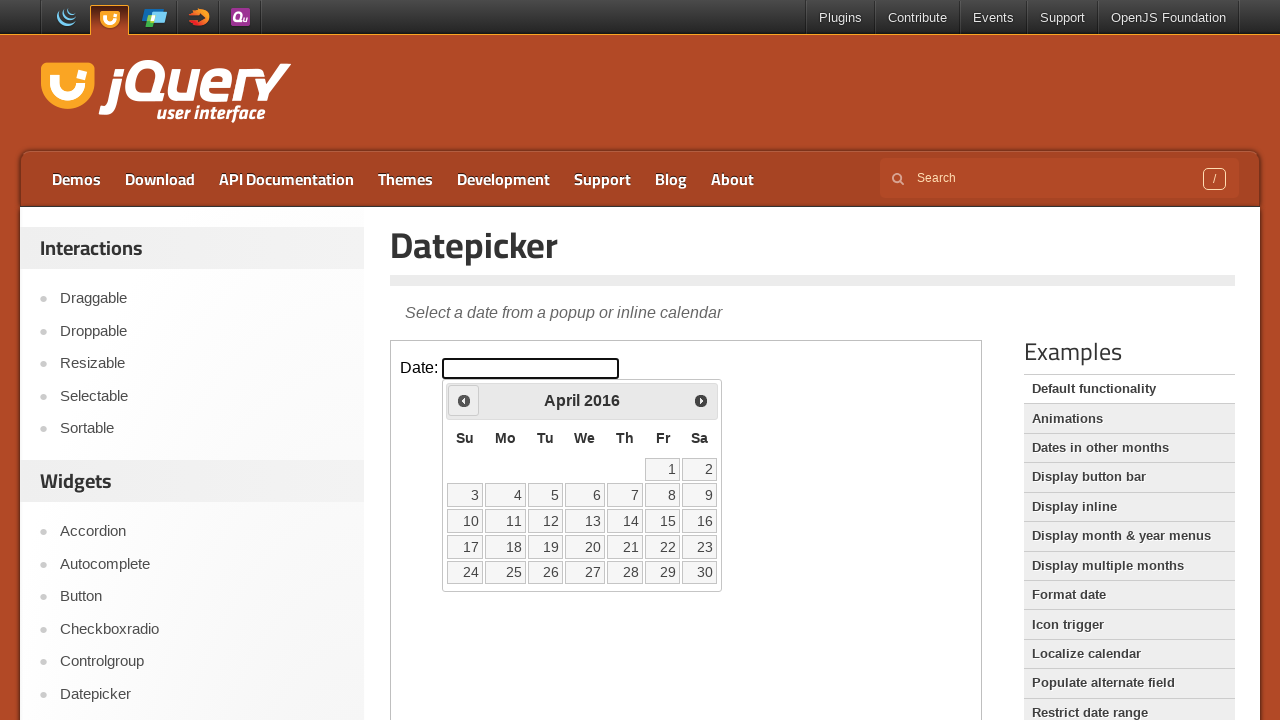

Clicked previous arrow to navigate backwards (currently at April 2016) at (464, 400) on iframe.demo-frame >> internal:control=enter-frame >> #ui-datepicker-div div a:fi
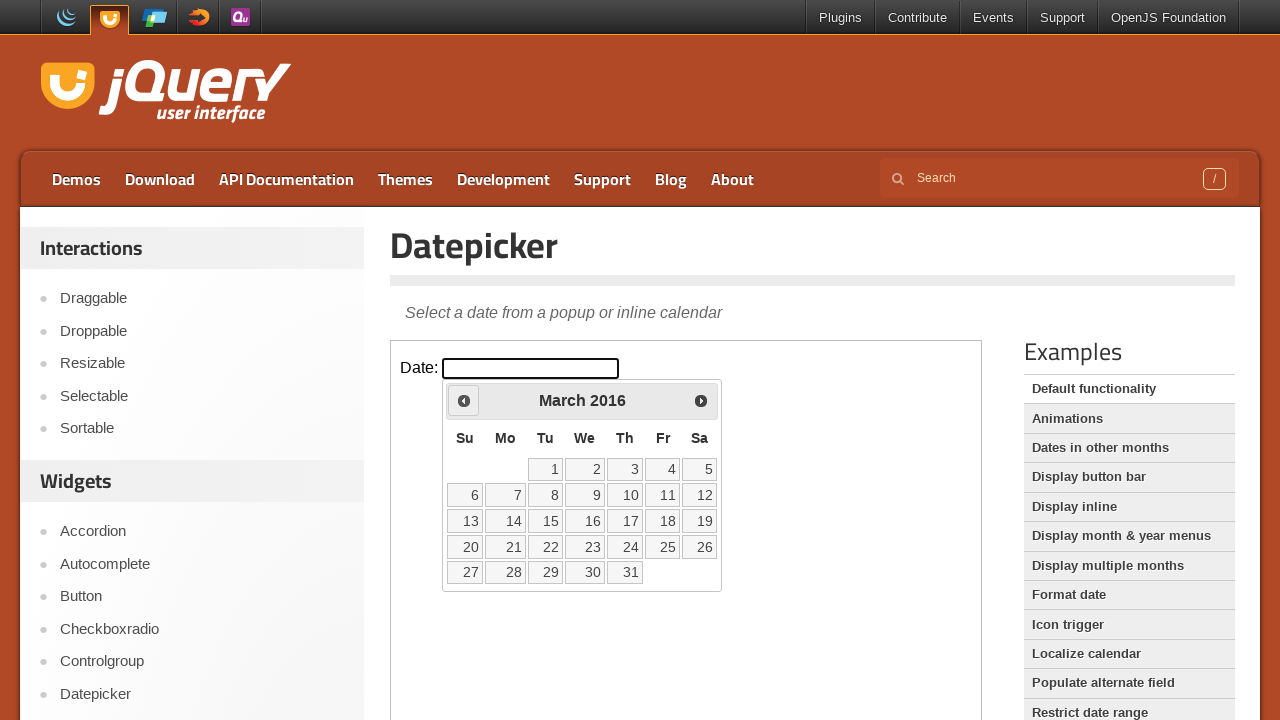

Waited 200ms for calendar to update
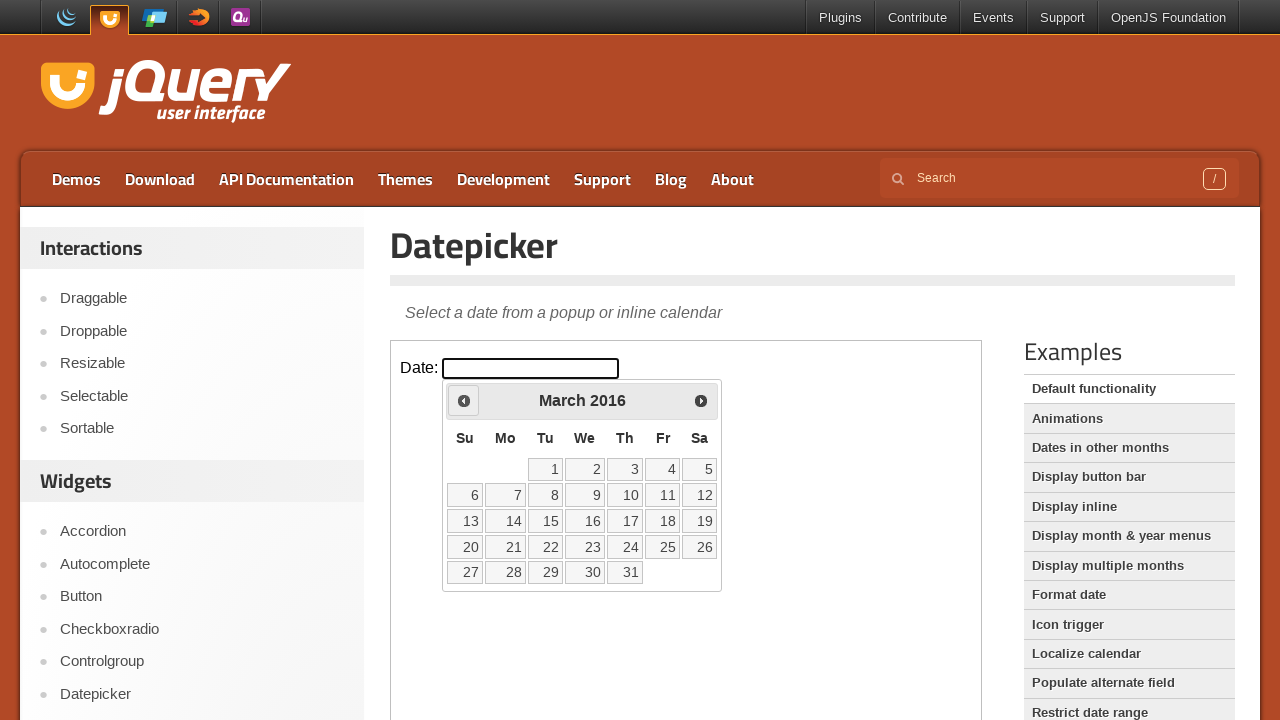

Clicked previous arrow to navigate backwards (currently at March 2016) at (464, 400) on iframe.demo-frame >> internal:control=enter-frame >> #ui-datepicker-div div a:fi
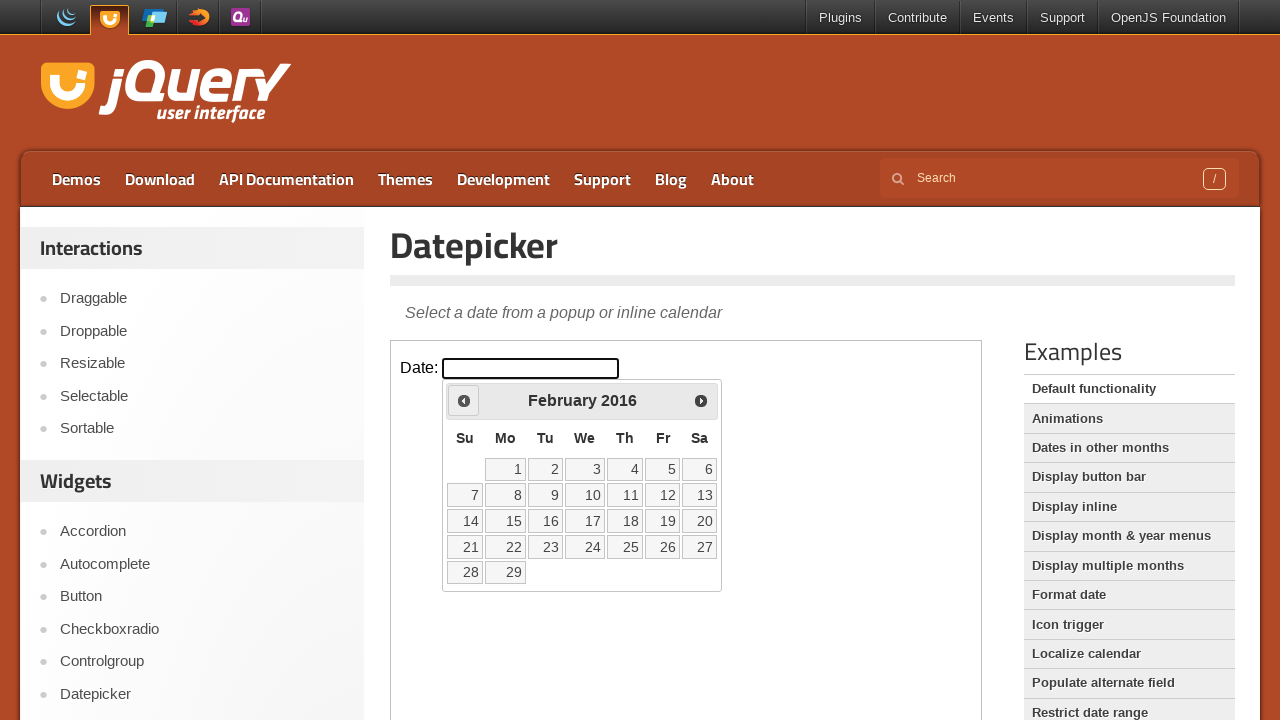

Waited 200ms for calendar to update
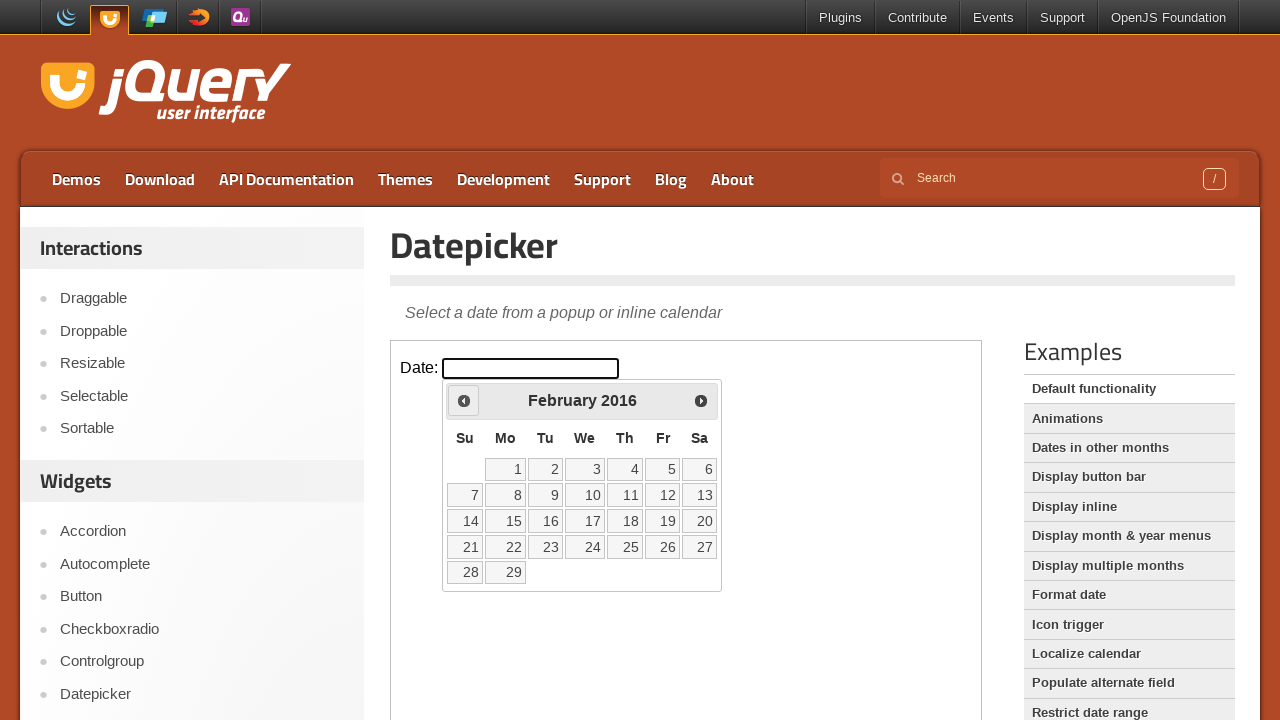

Clicked previous arrow to navigate backwards (currently at February 2016) at (464, 400) on iframe.demo-frame >> internal:control=enter-frame >> #ui-datepicker-div div a:fi
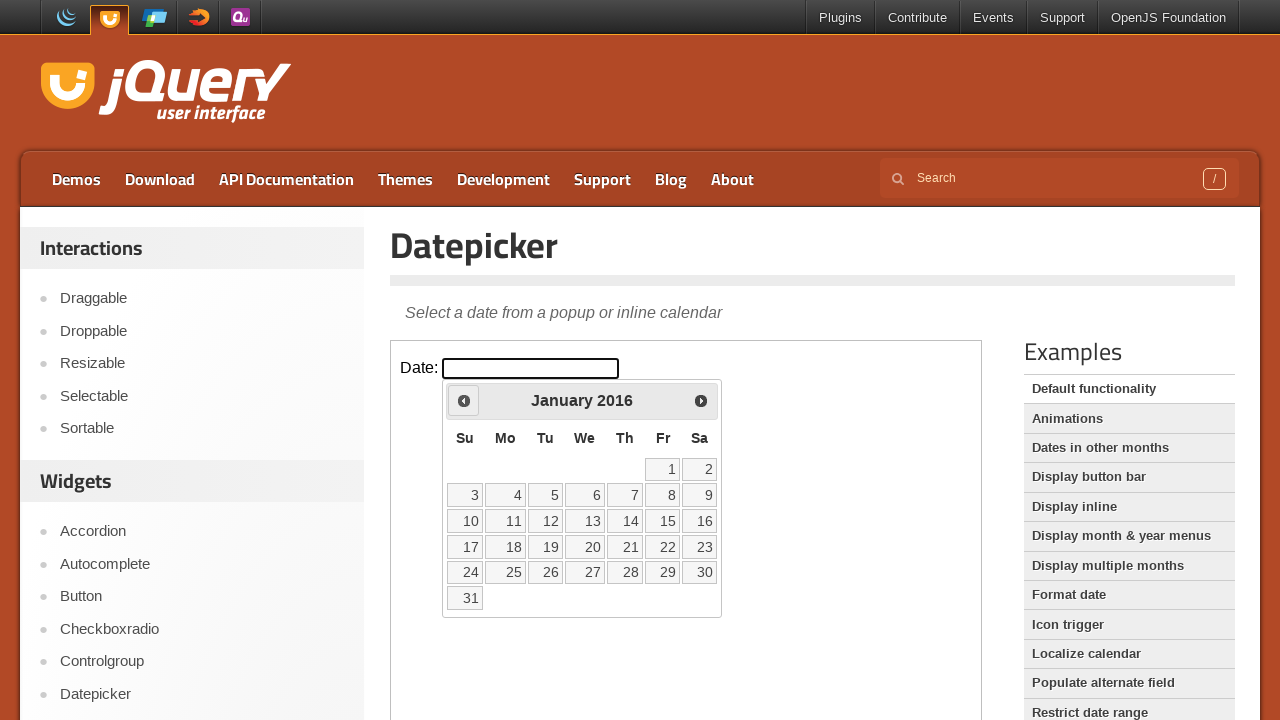

Waited 200ms for calendar to update
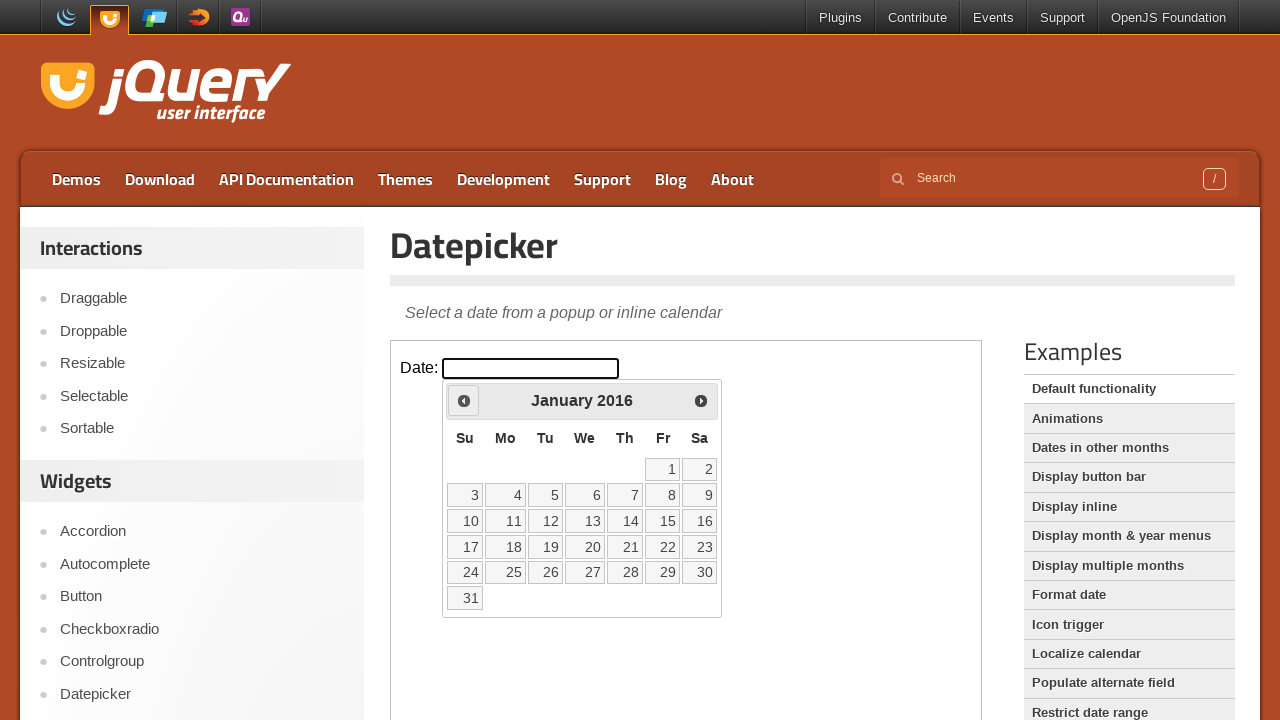

Clicked previous arrow to navigate backwards (currently at January 2016) at (464, 400) on iframe.demo-frame >> internal:control=enter-frame >> #ui-datepicker-div div a:fi
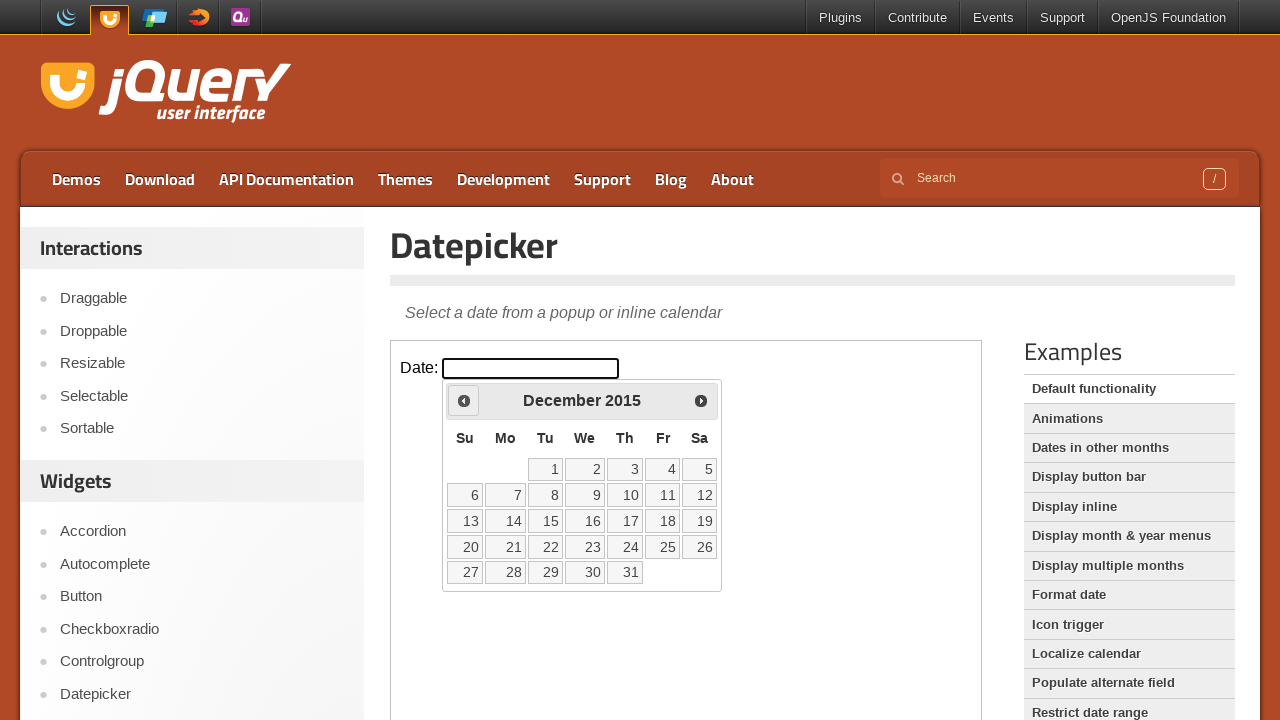

Waited 200ms for calendar to update
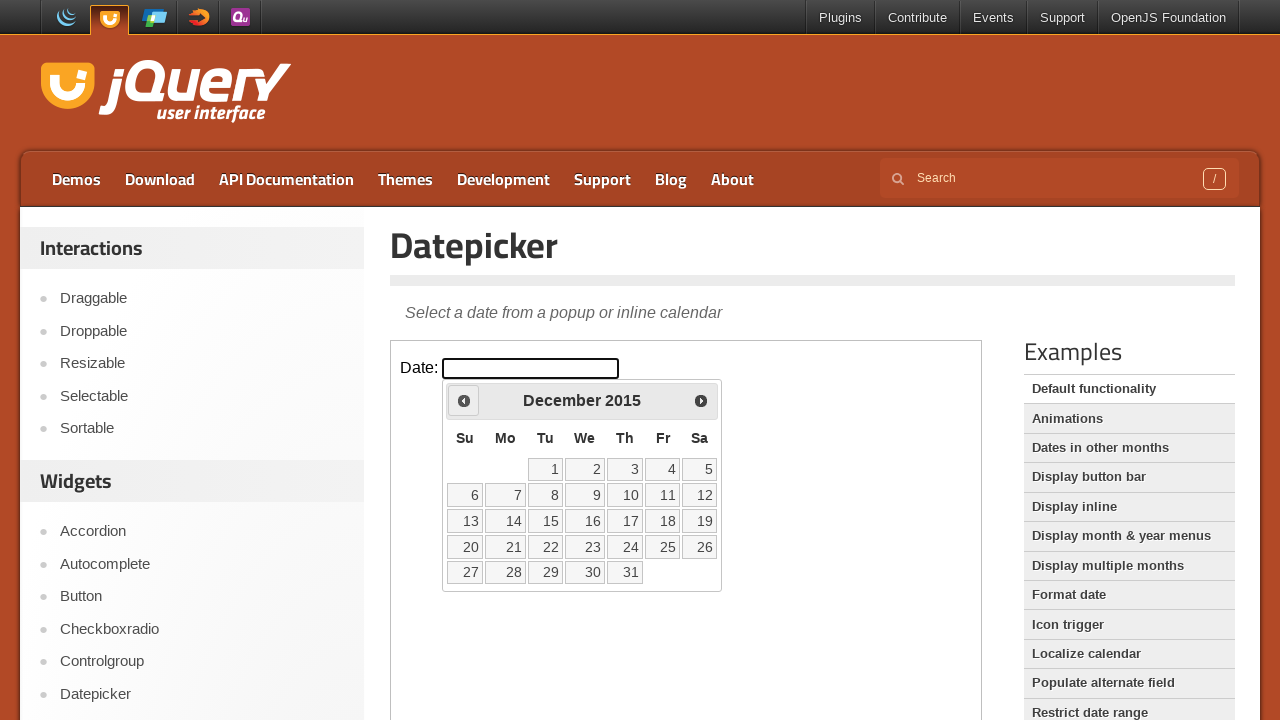

Clicked previous arrow to navigate backwards (currently at December 2015) at (464, 400) on iframe.demo-frame >> internal:control=enter-frame >> #ui-datepicker-div div a:fi
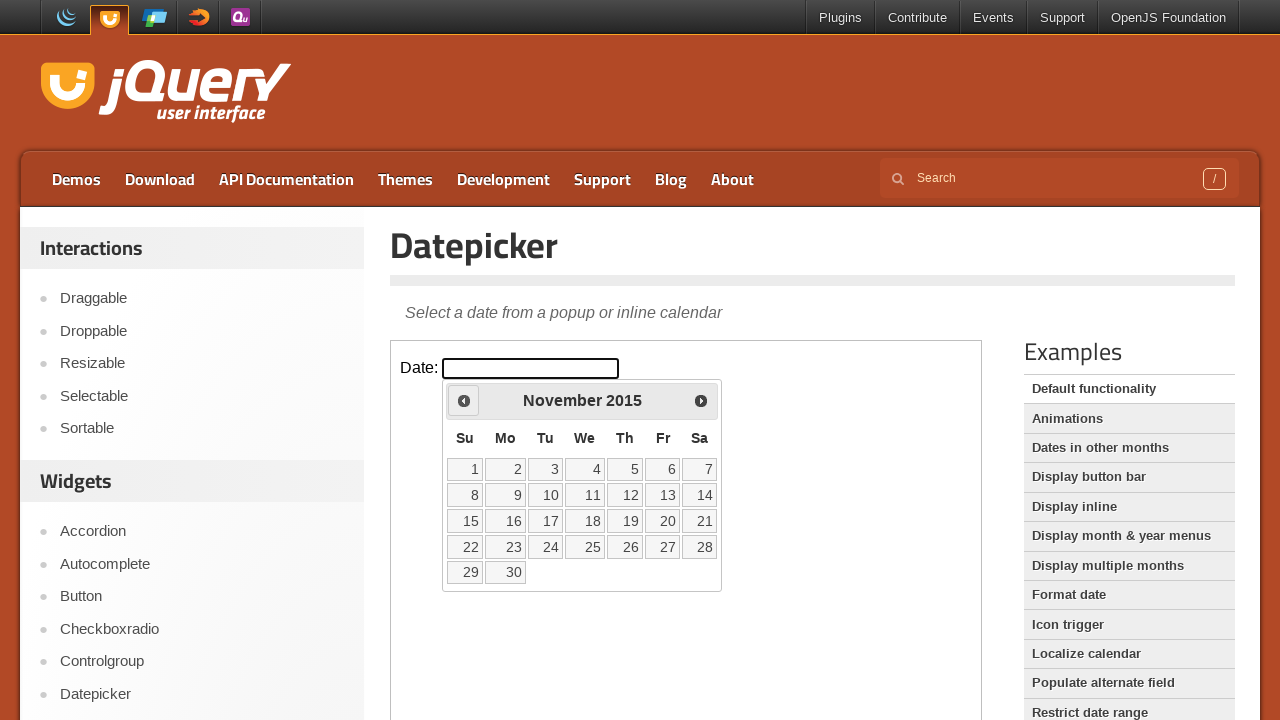

Waited 200ms for calendar to update
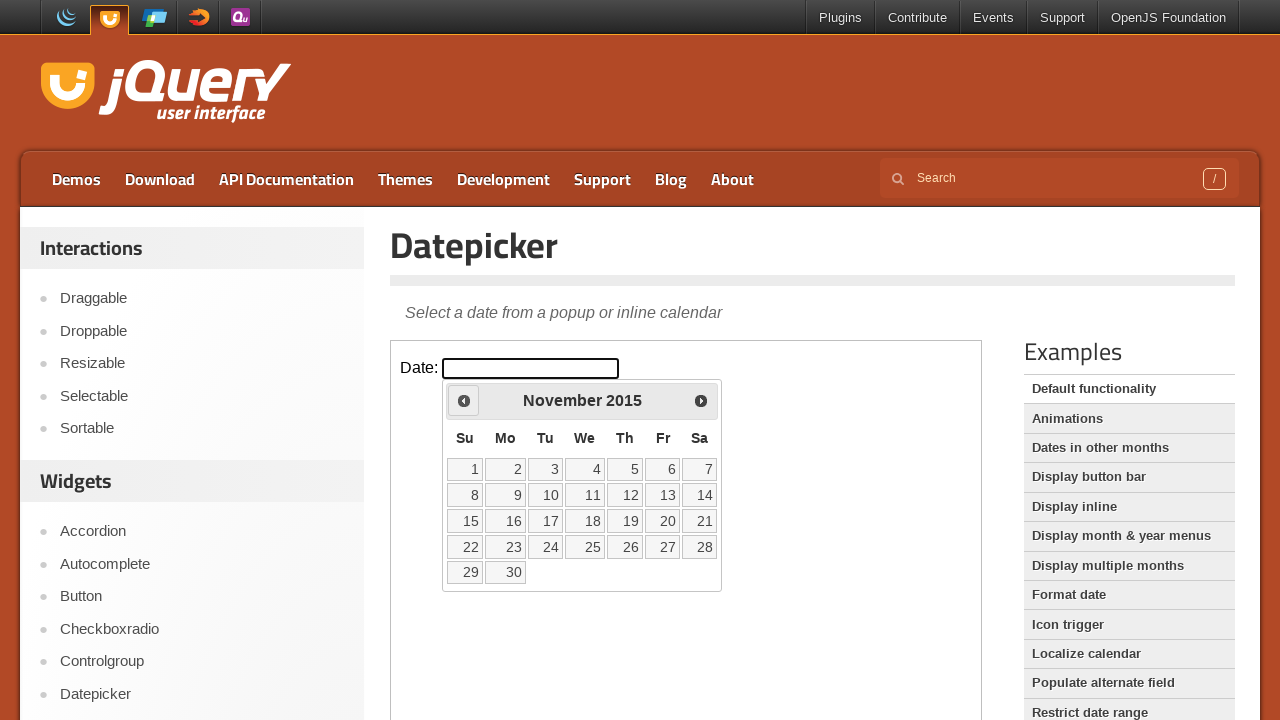

Clicked previous arrow to navigate backwards (currently at November 2015) at (464, 400) on iframe.demo-frame >> internal:control=enter-frame >> #ui-datepicker-div div a:fi
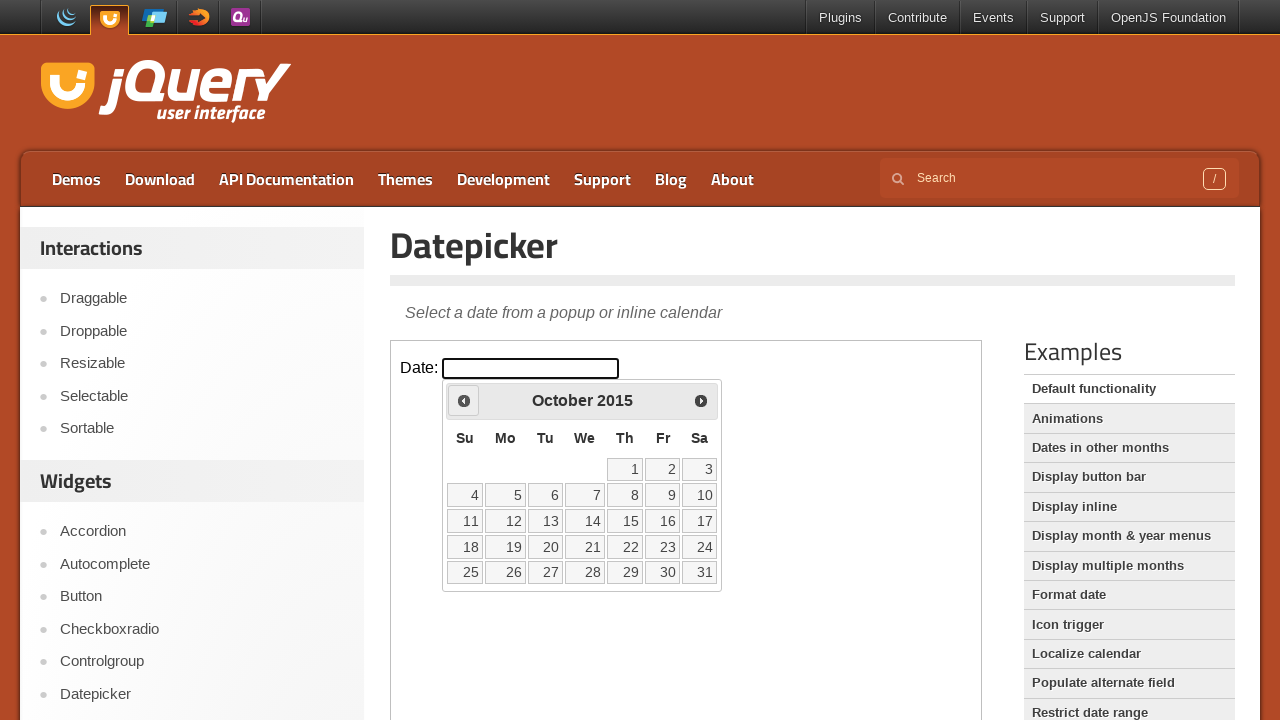

Waited 200ms for calendar to update
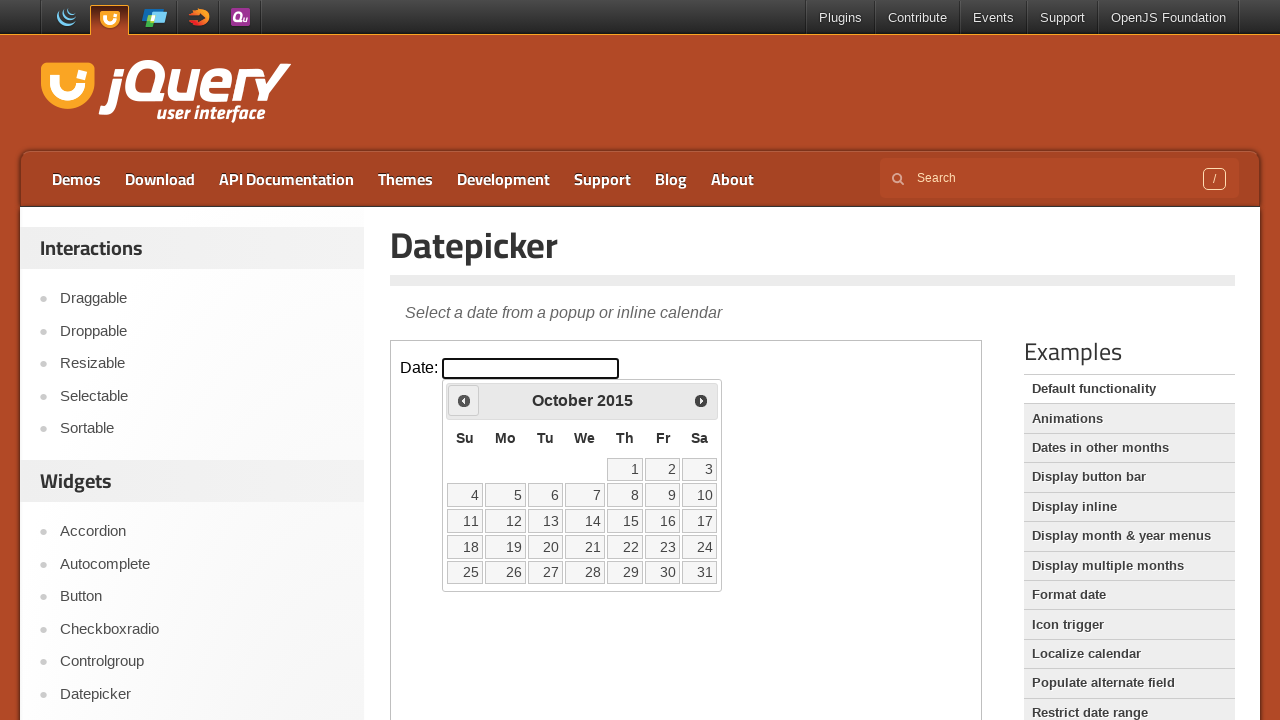

Clicked previous arrow to navigate backwards (currently at October 2015) at (464, 400) on iframe.demo-frame >> internal:control=enter-frame >> #ui-datepicker-div div a:fi
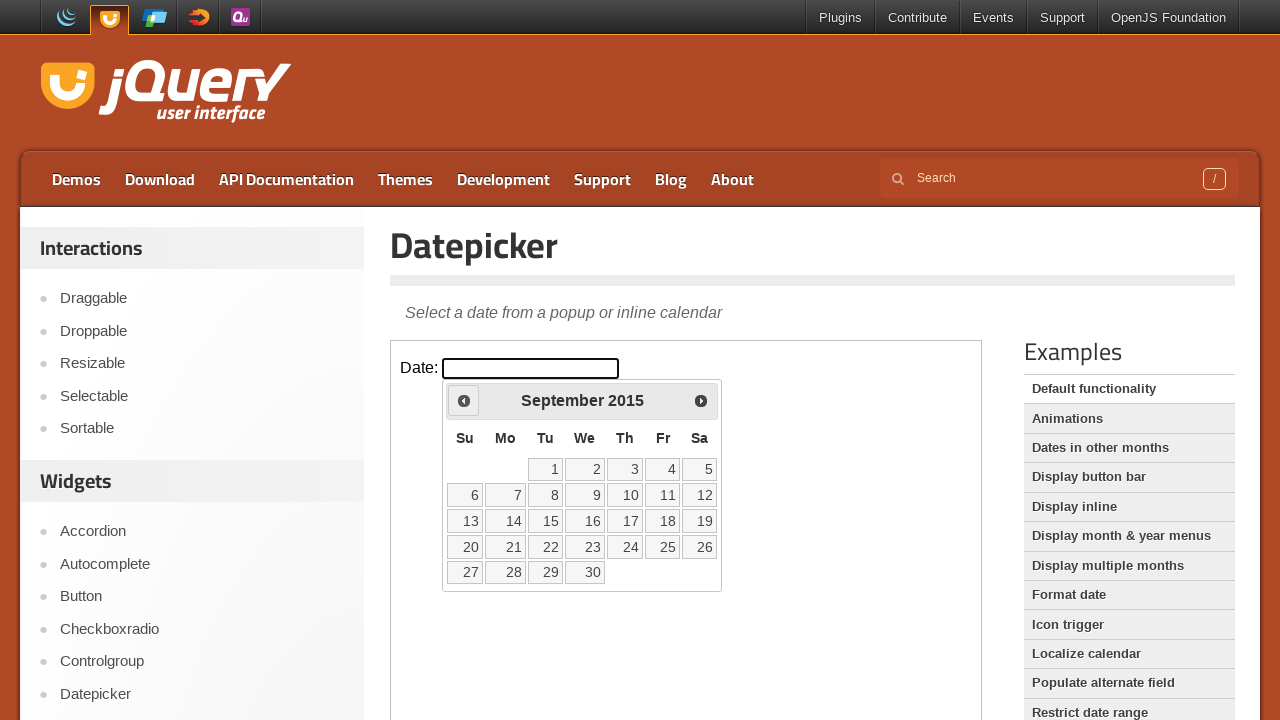

Waited 200ms for calendar to update
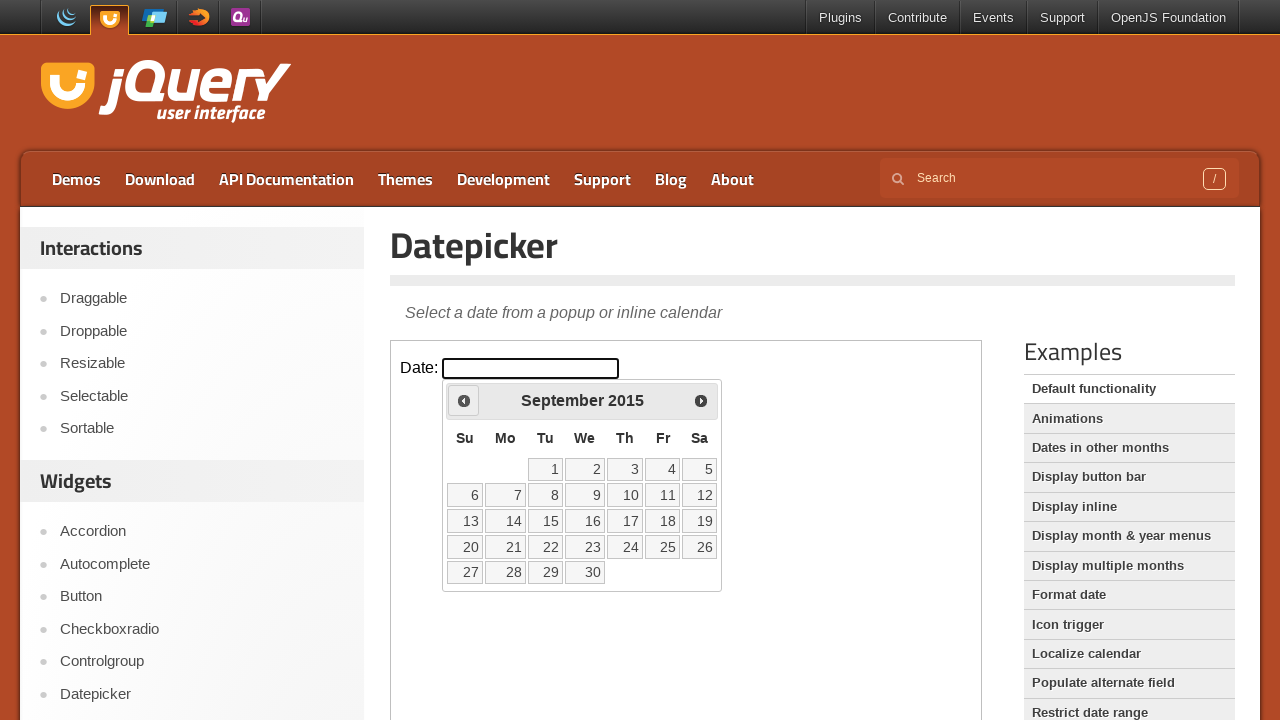

Clicked previous arrow to navigate backwards (currently at September 2015) at (464, 400) on iframe.demo-frame >> internal:control=enter-frame >> #ui-datepicker-div div a:fi
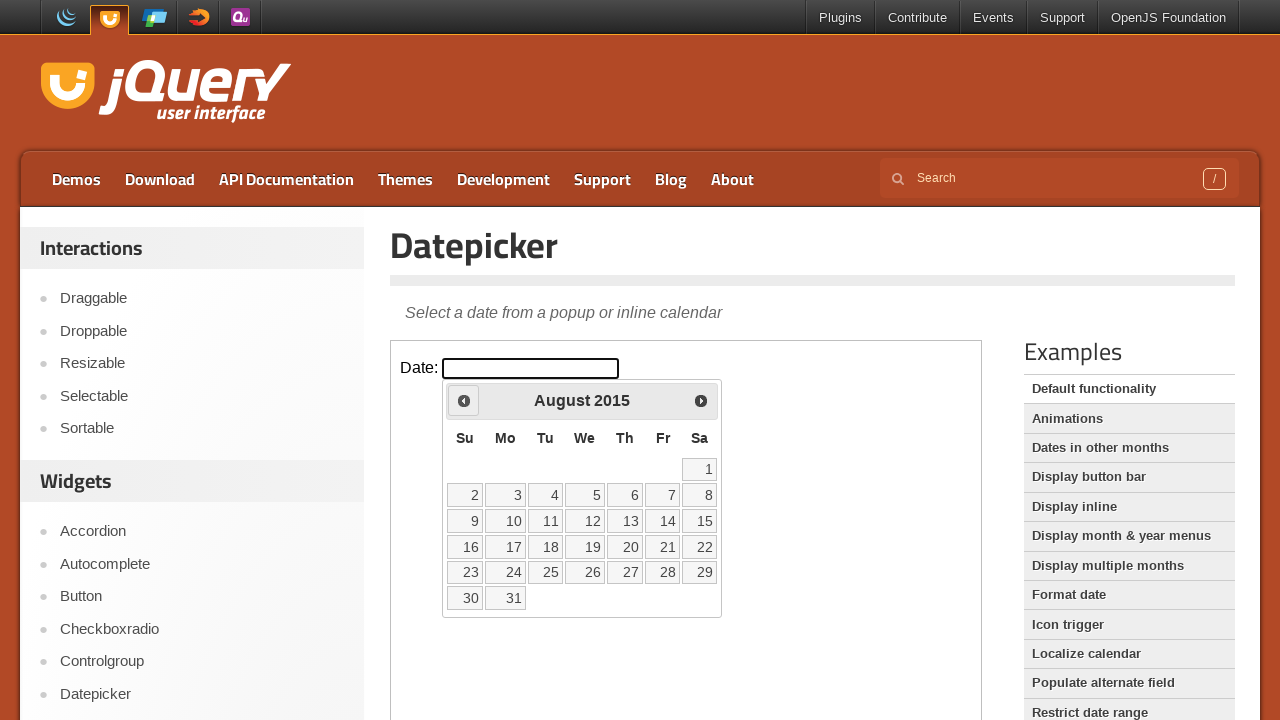

Waited 200ms for calendar to update
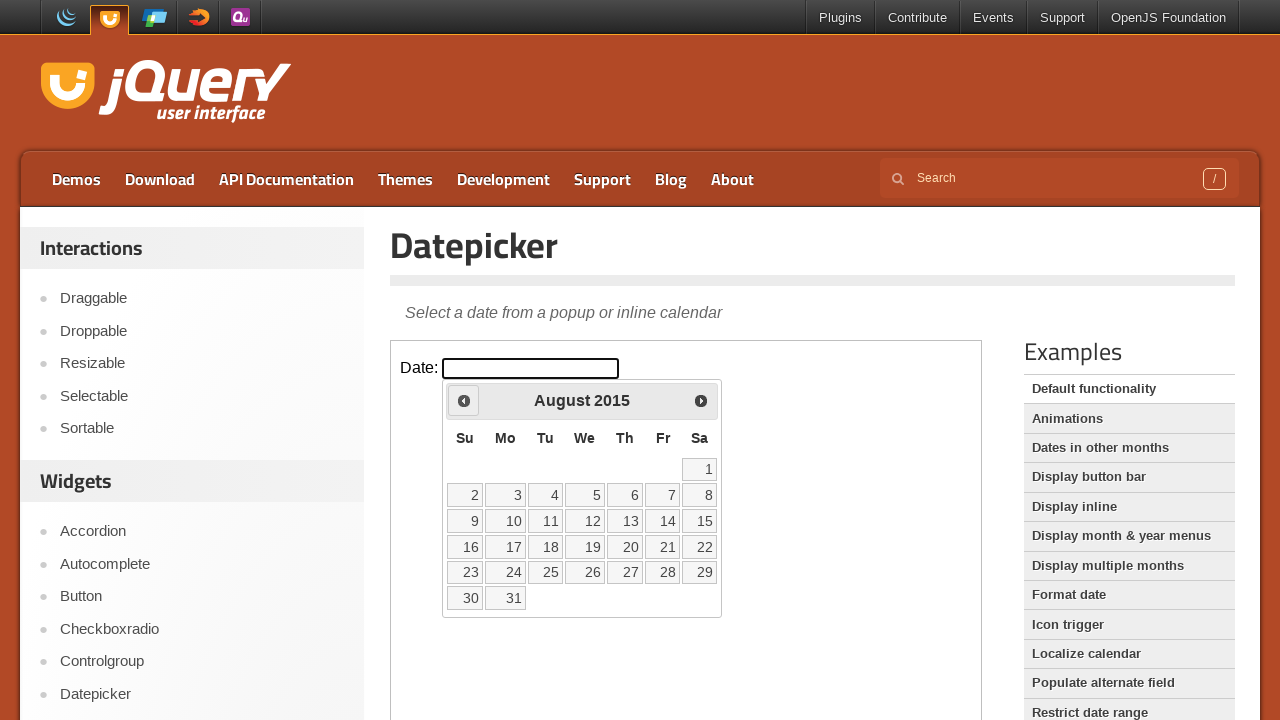

Clicked previous arrow to navigate backwards (currently at August 2015) at (464, 400) on iframe.demo-frame >> internal:control=enter-frame >> #ui-datepicker-div div a:fi
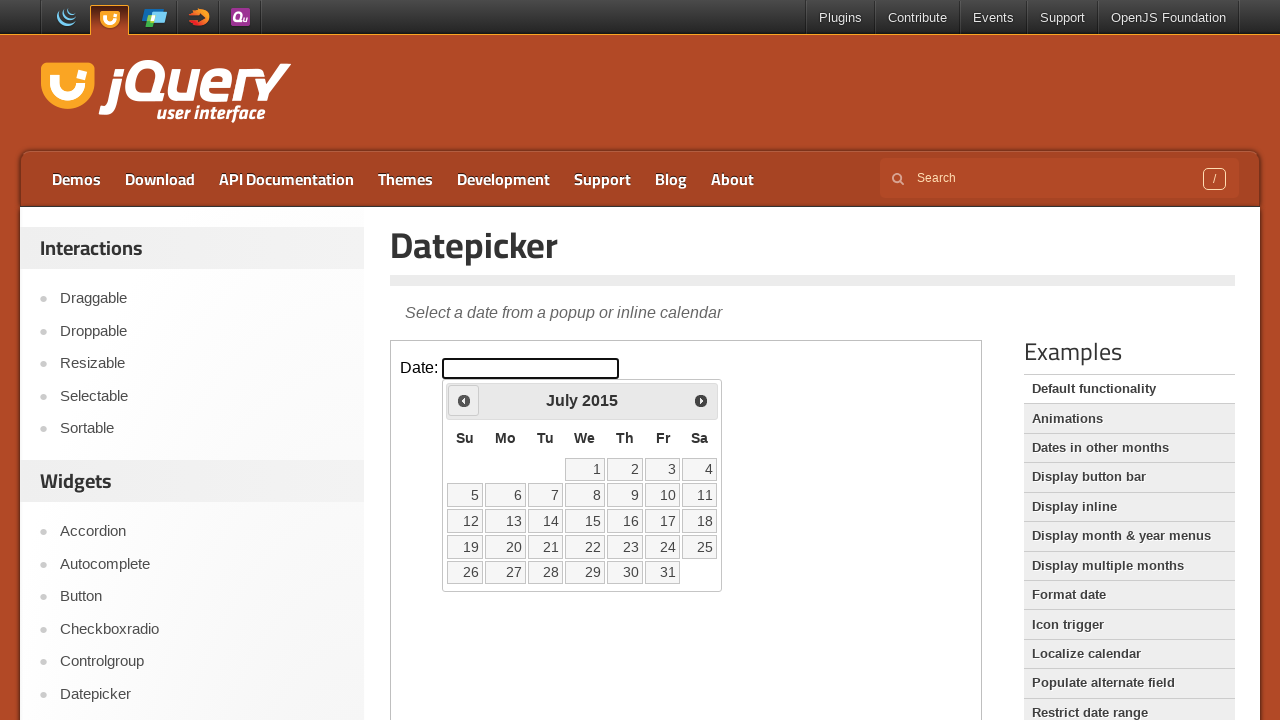

Waited 200ms for calendar to update
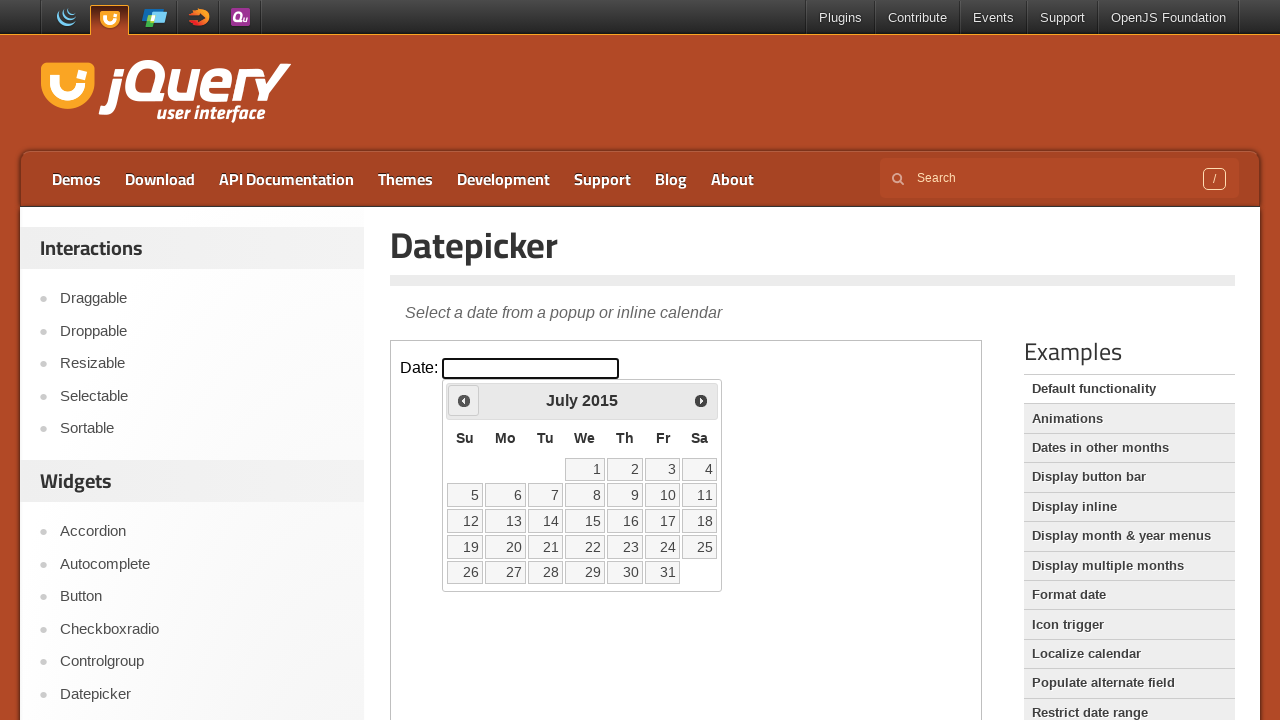

Clicked previous arrow to navigate backwards (currently at July 2015) at (464, 400) on iframe.demo-frame >> internal:control=enter-frame >> #ui-datepicker-div div a:fi
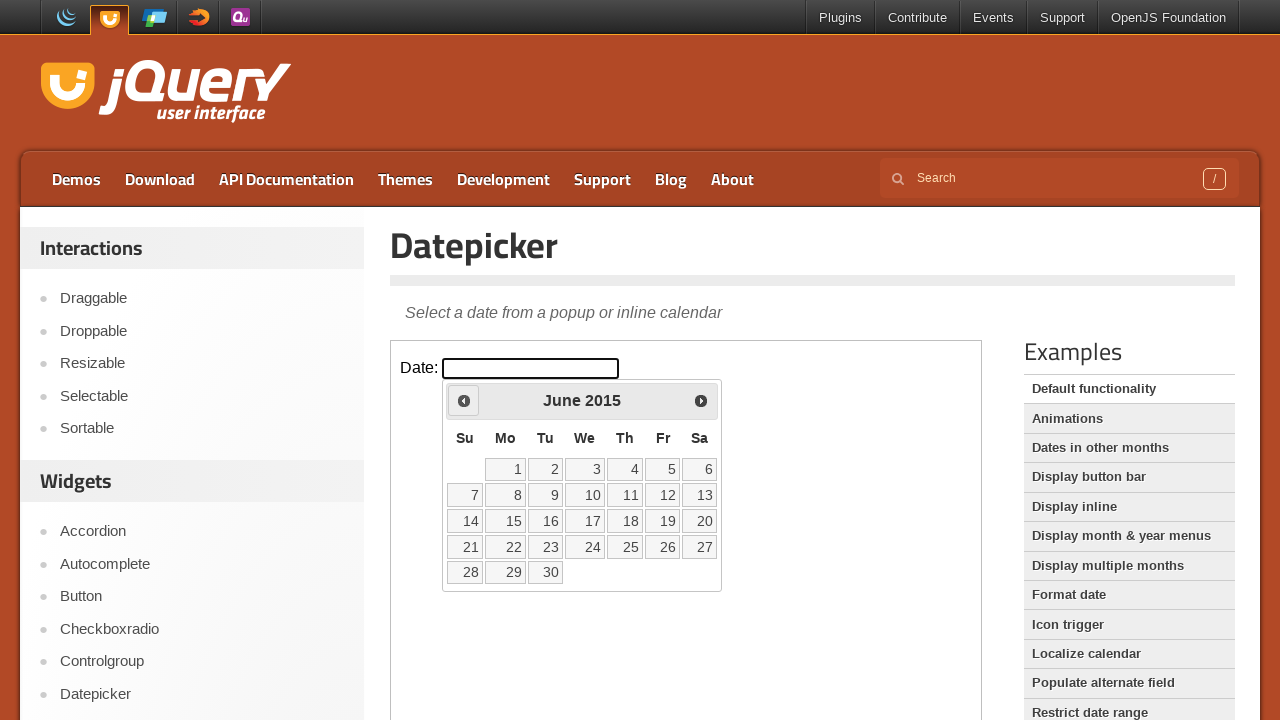

Waited 200ms for calendar to update
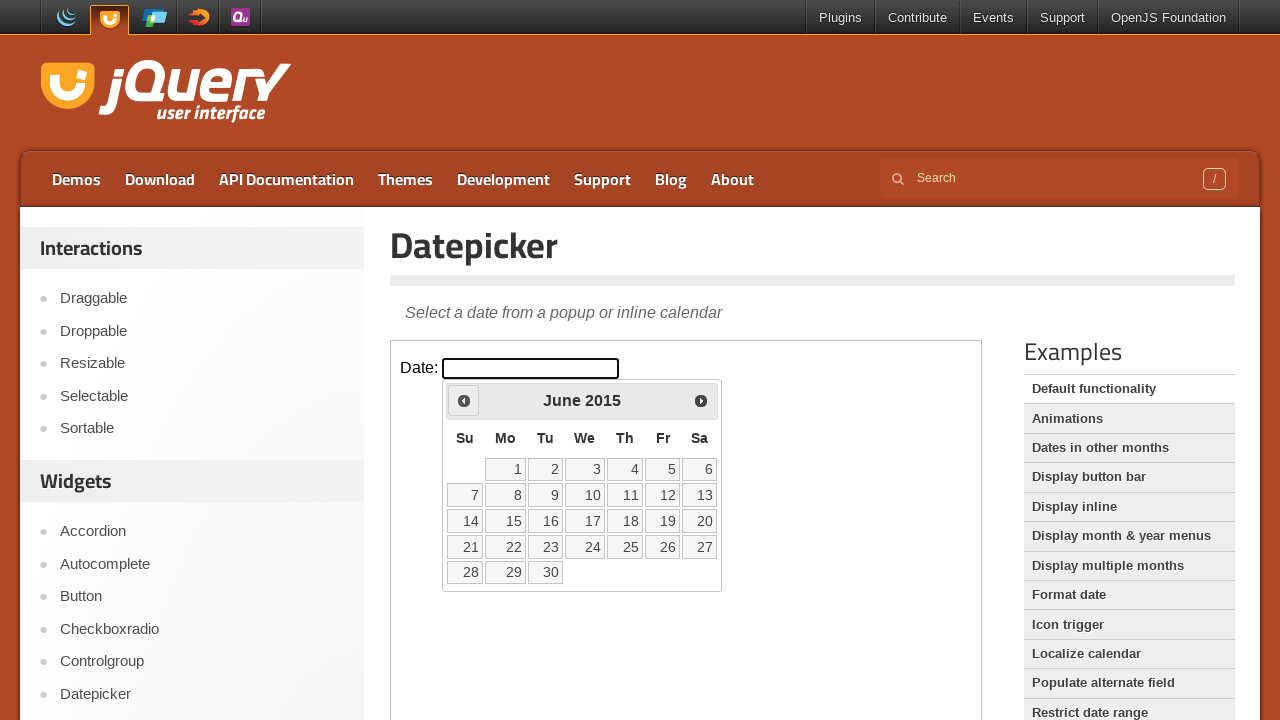

Clicked previous arrow to navigate backwards (currently at June 2015) at (464, 400) on iframe.demo-frame >> internal:control=enter-frame >> #ui-datepicker-div div a:fi
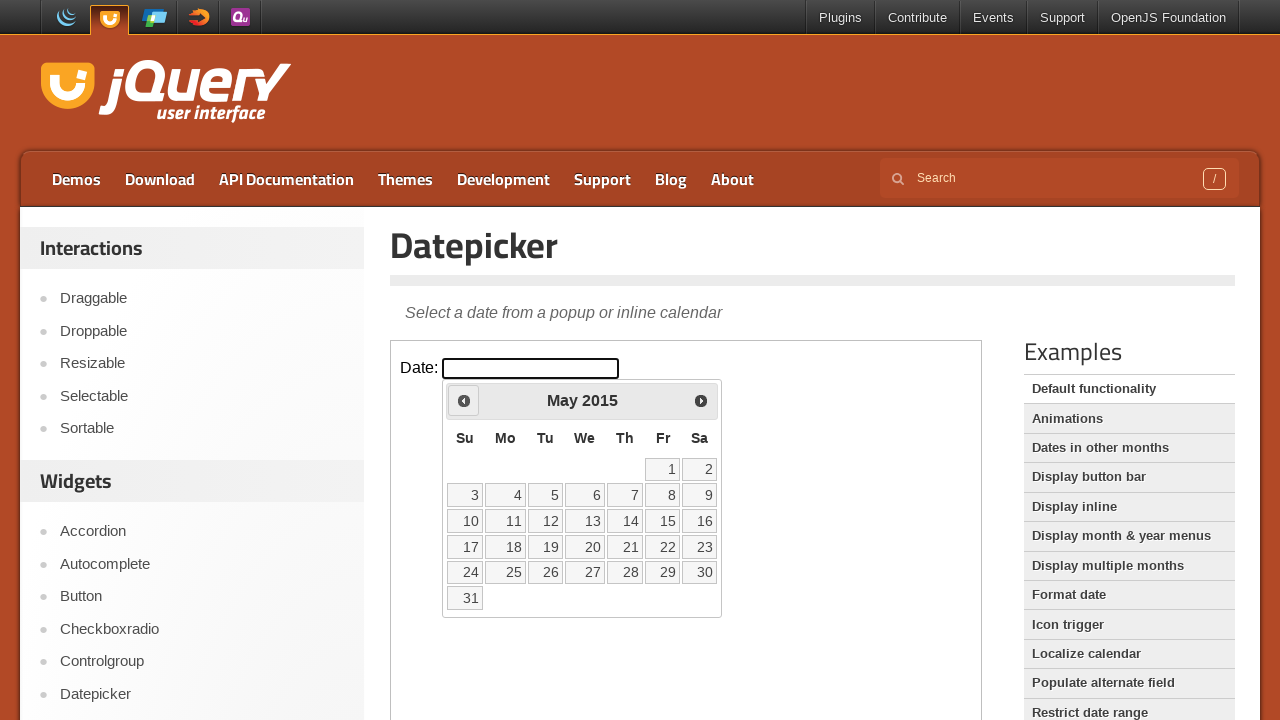

Waited 200ms for calendar to update
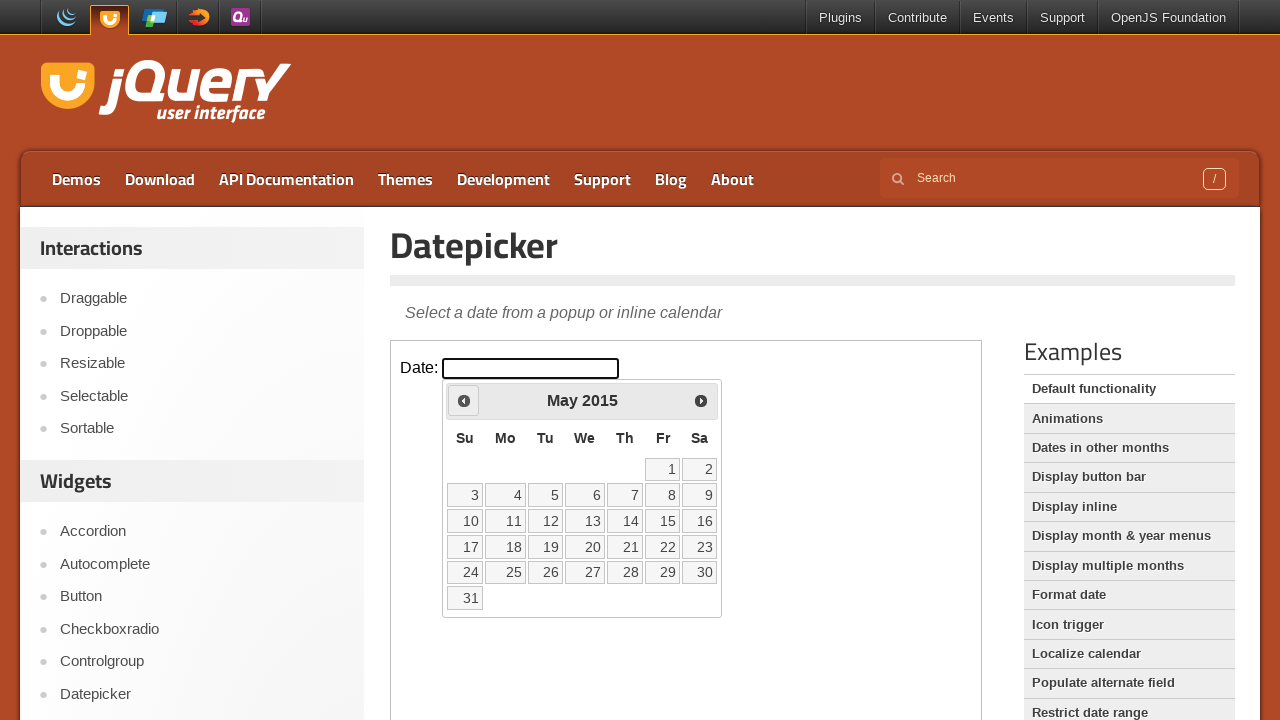

Clicked previous arrow to navigate backwards (currently at May 2015) at (464, 400) on iframe.demo-frame >> internal:control=enter-frame >> #ui-datepicker-div div a:fi
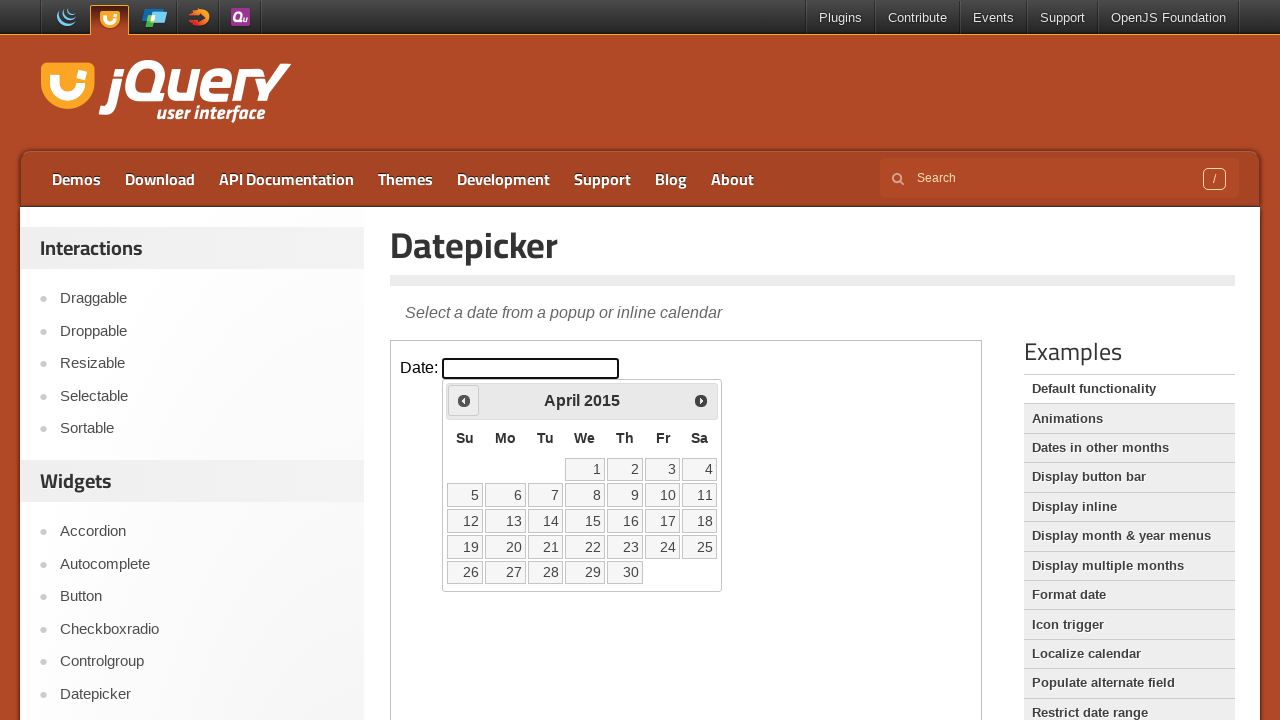

Waited 200ms for calendar to update
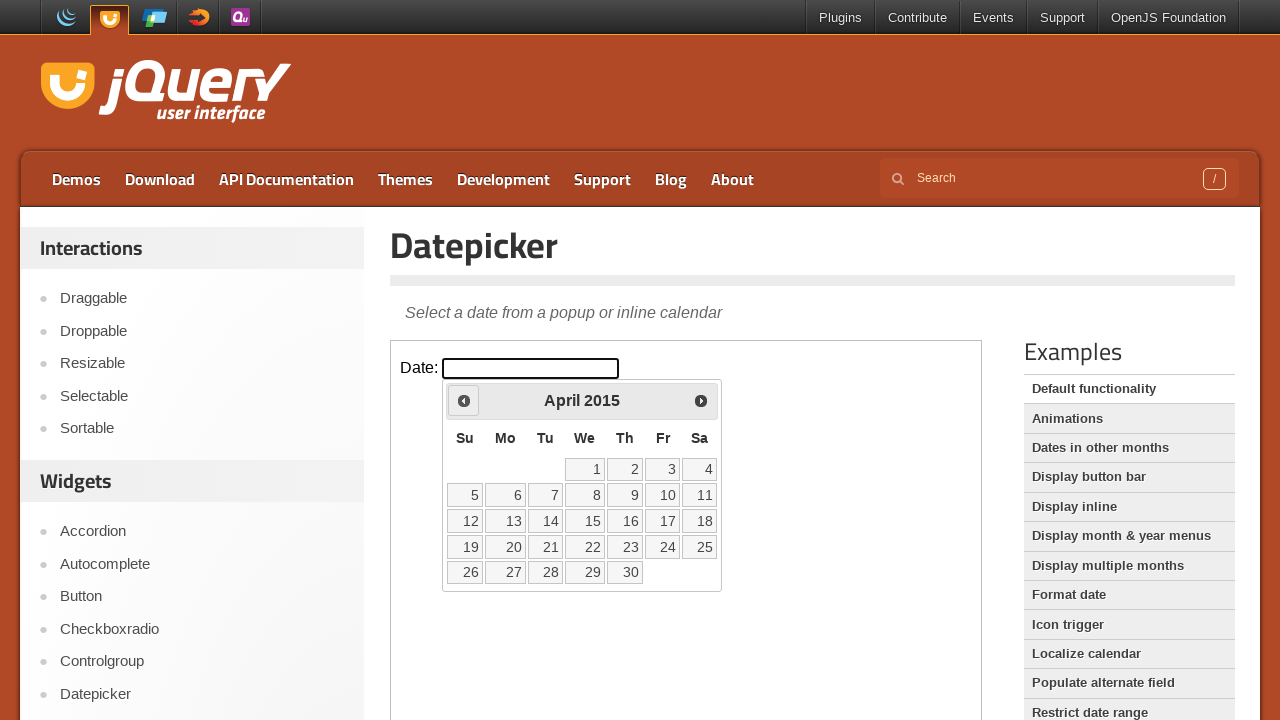

Clicked previous arrow to navigate backwards (currently at April 2015) at (464, 400) on iframe.demo-frame >> internal:control=enter-frame >> #ui-datepicker-div div a:fi
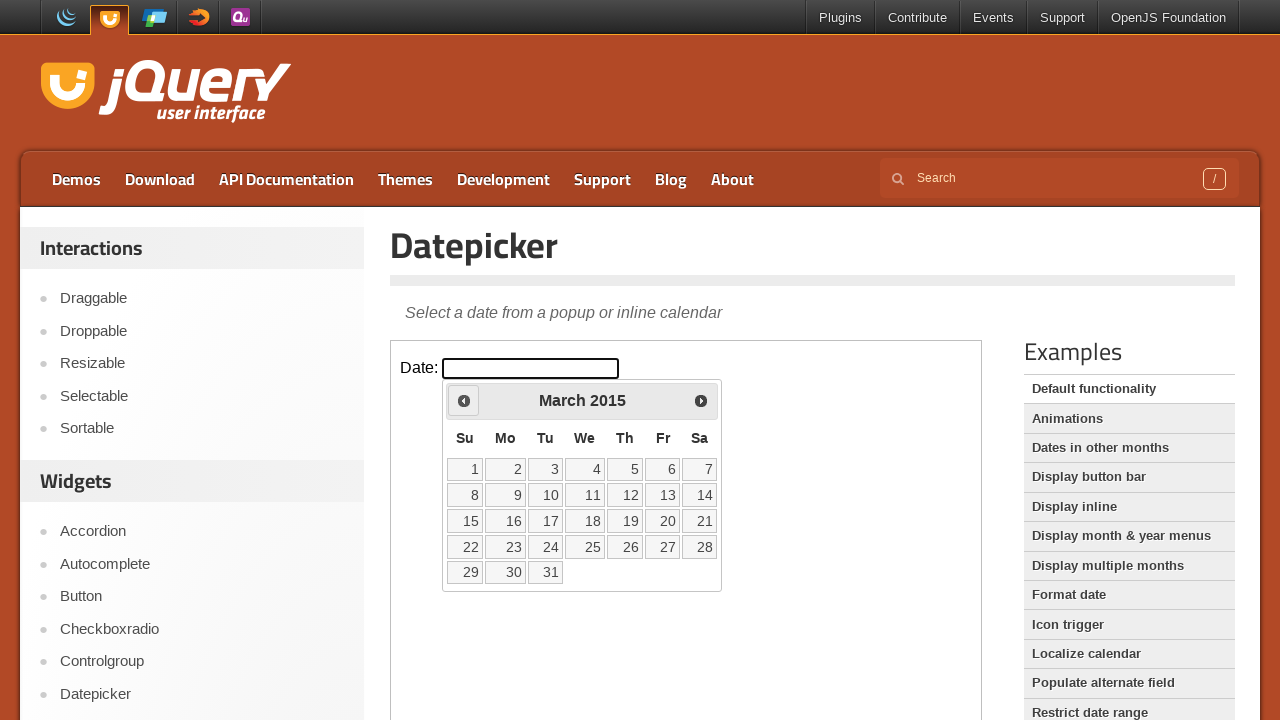

Waited 200ms for calendar to update
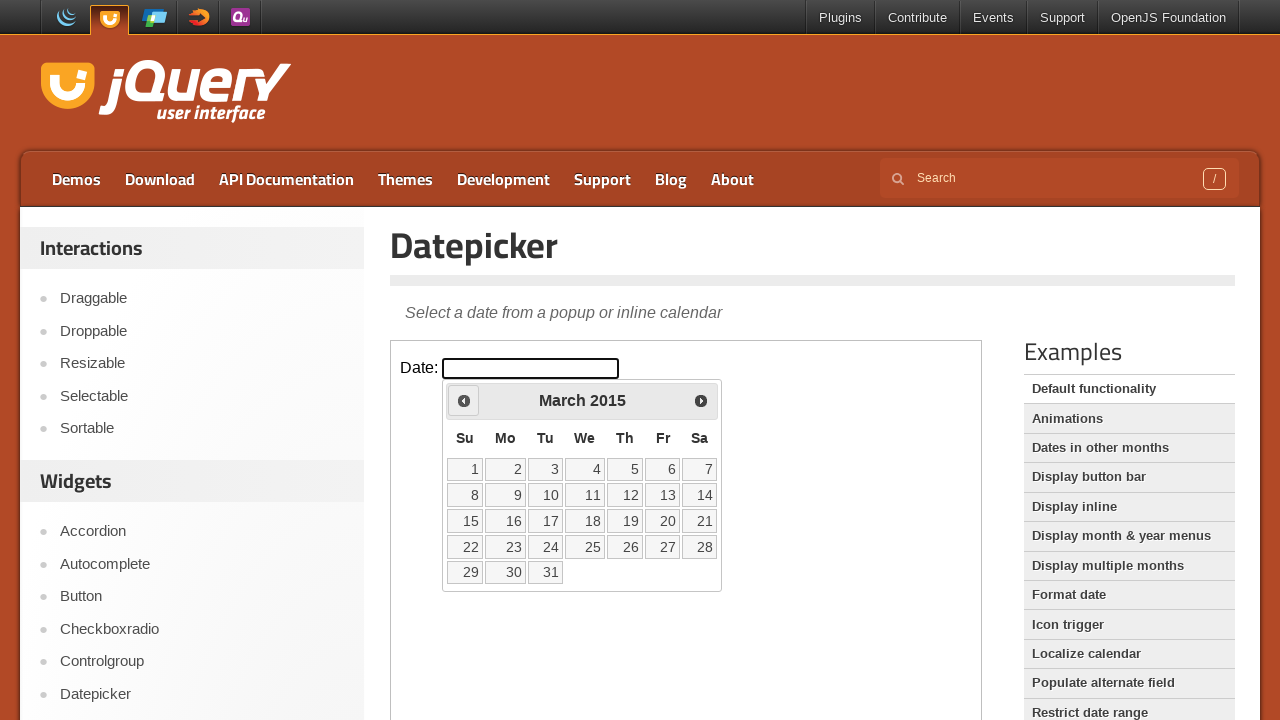

Clicked previous arrow to navigate backwards (currently at March 2015) at (464, 400) on iframe.demo-frame >> internal:control=enter-frame >> #ui-datepicker-div div a:fi
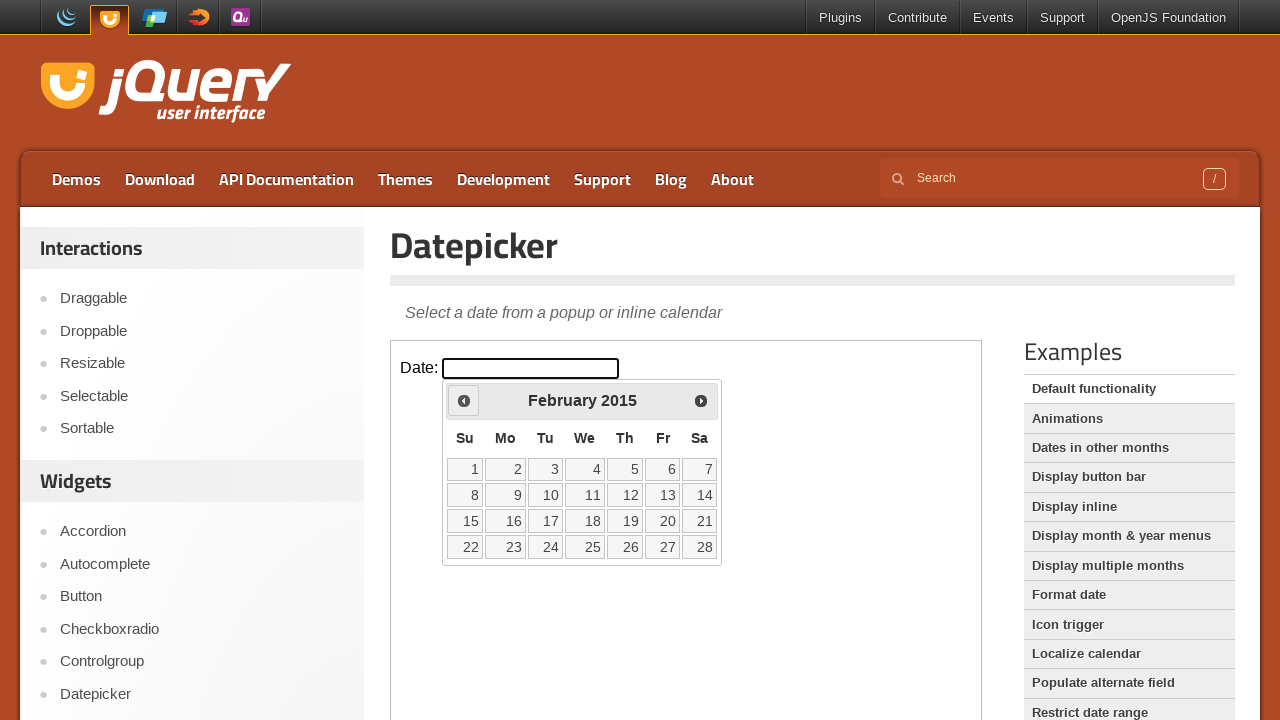

Waited 200ms for calendar to update
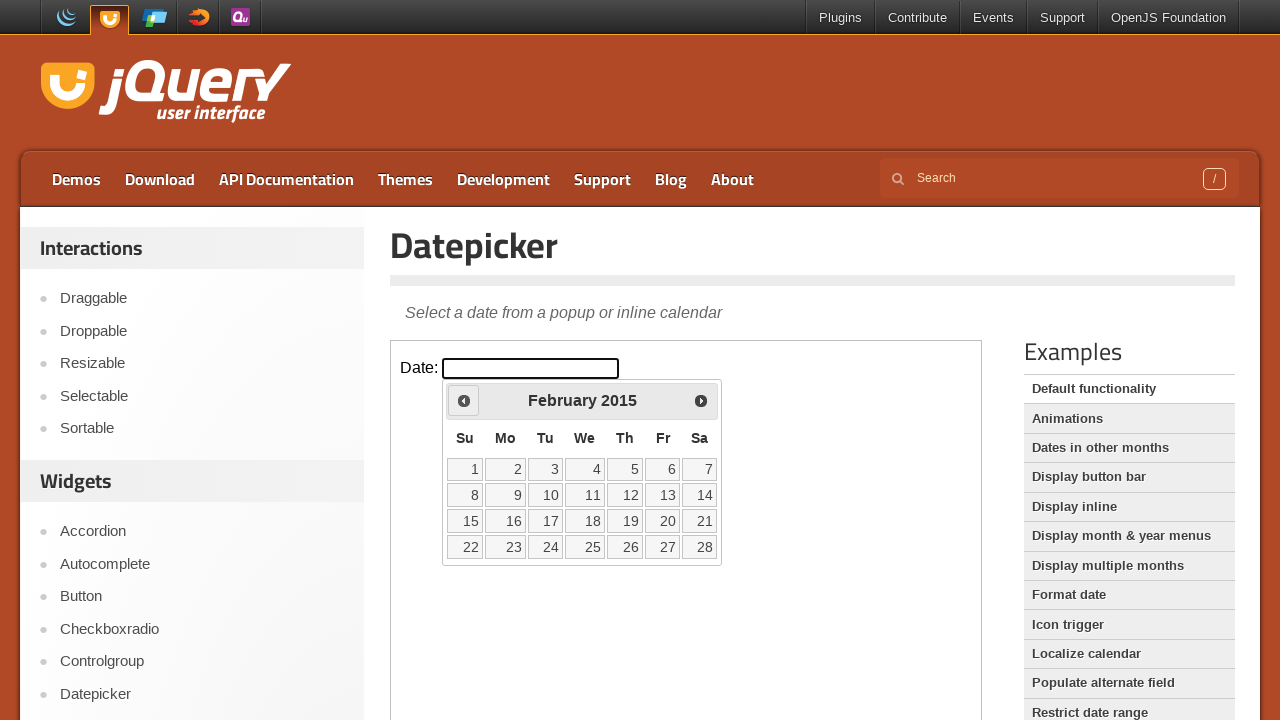

Clicked previous arrow to navigate backwards (currently at February 2015) at (464, 400) on iframe.demo-frame >> internal:control=enter-frame >> #ui-datepicker-div div a:fi
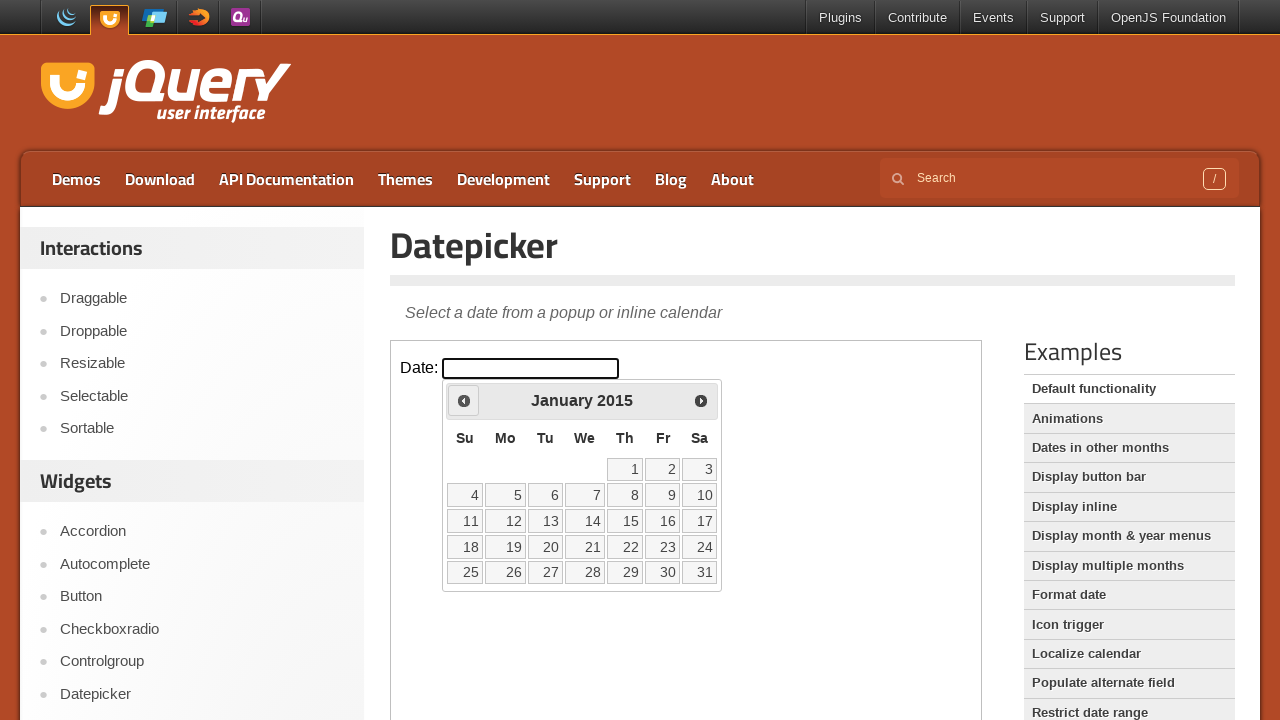

Waited 200ms for calendar to update
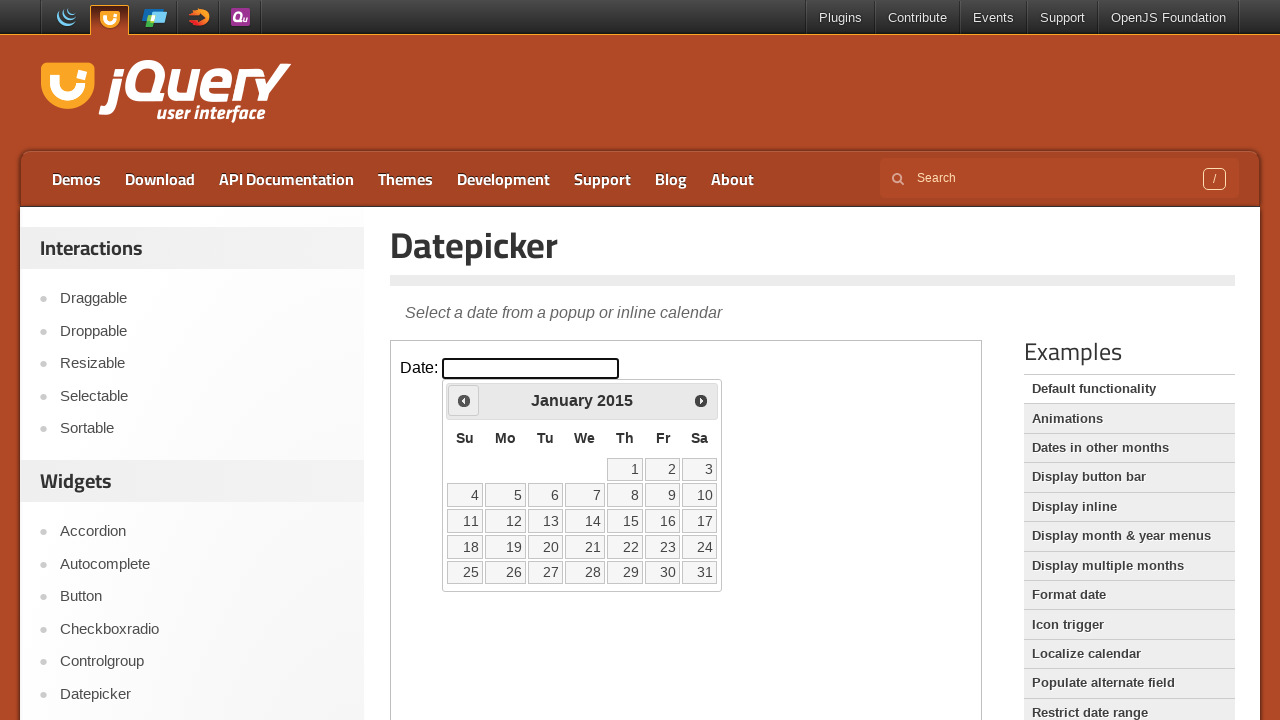

Clicked previous arrow to navigate backwards (currently at January 2015) at (464, 400) on iframe.demo-frame >> internal:control=enter-frame >> #ui-datepicker-div div a:fi
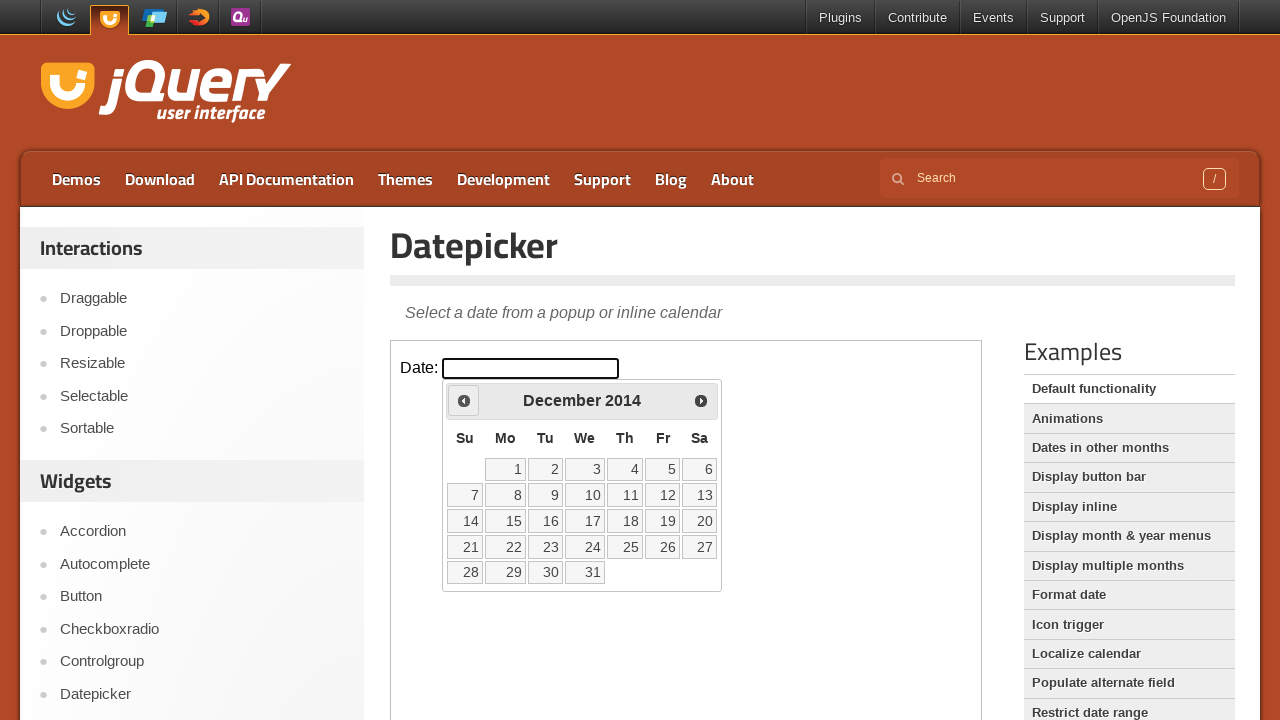

Waited 200ms for calendar to update
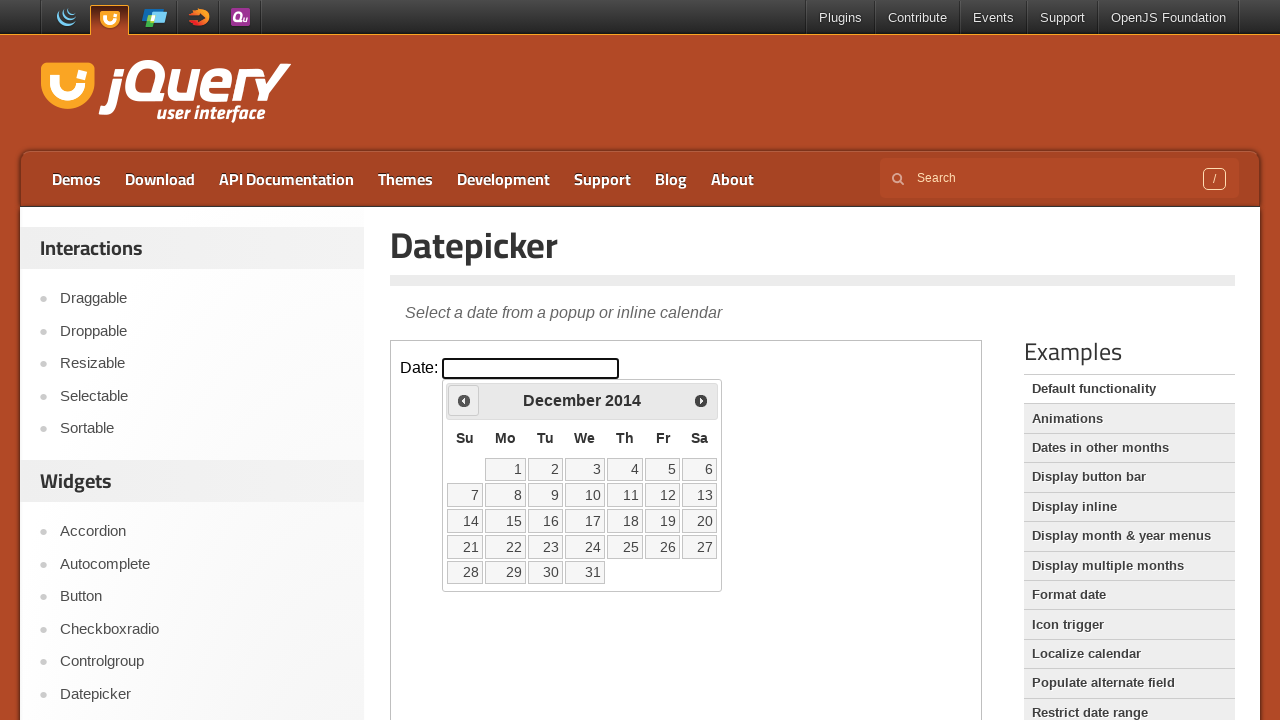

Clicked previous arrow to navigate backwards (currently at December 2014) at (464, 400) on iframe.demo-frame >> internal:control=enter-frame >> #ui-datepicker-div div a:fi
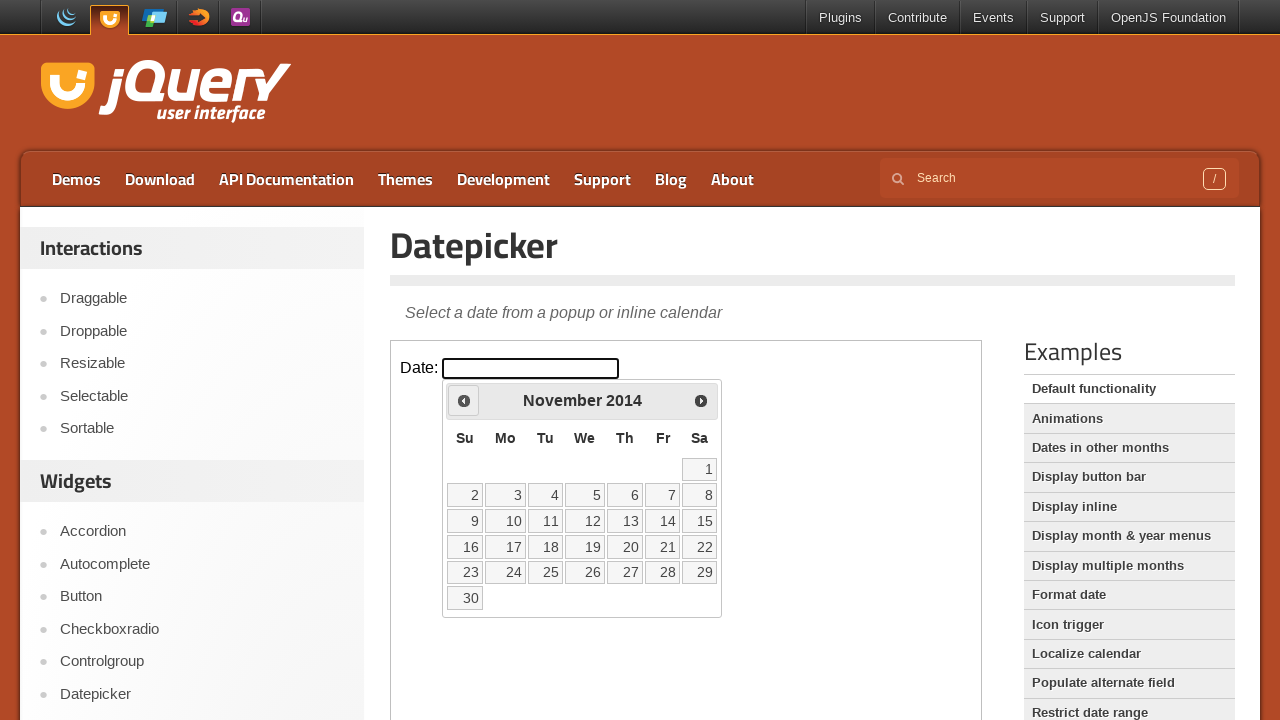

Waited 200ms for calendar to update
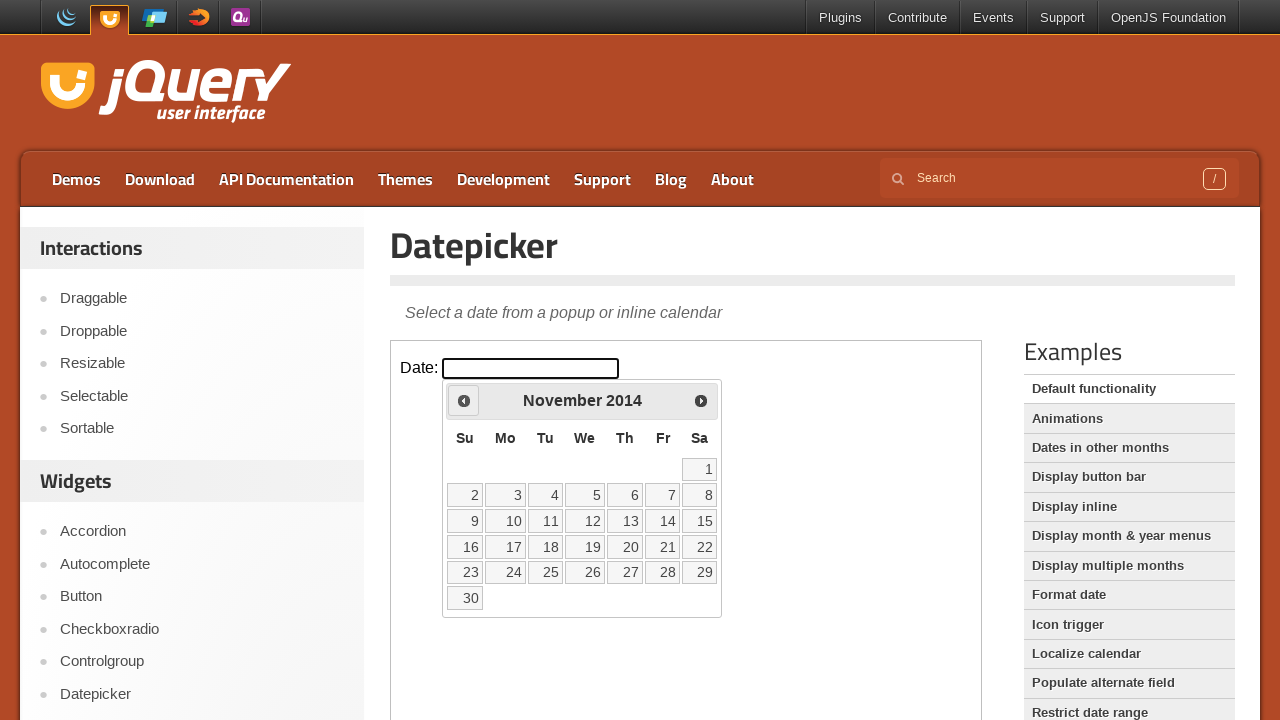

Clicked previous arrow to navigate backwards (currently at November 2014) at (464, 400) on iframe.demo-frame >> internal:control=enter-frame >> #ui-datepicker-div div a:fi
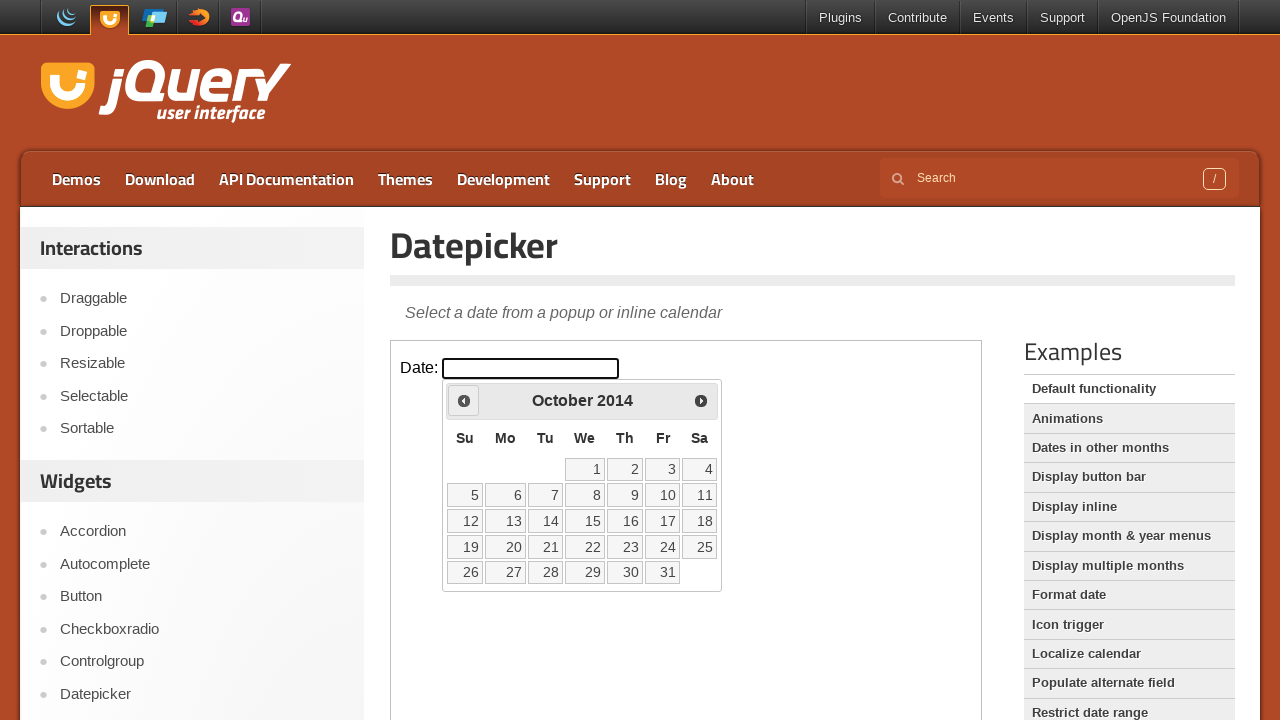

Waited 200ms for calendar to update
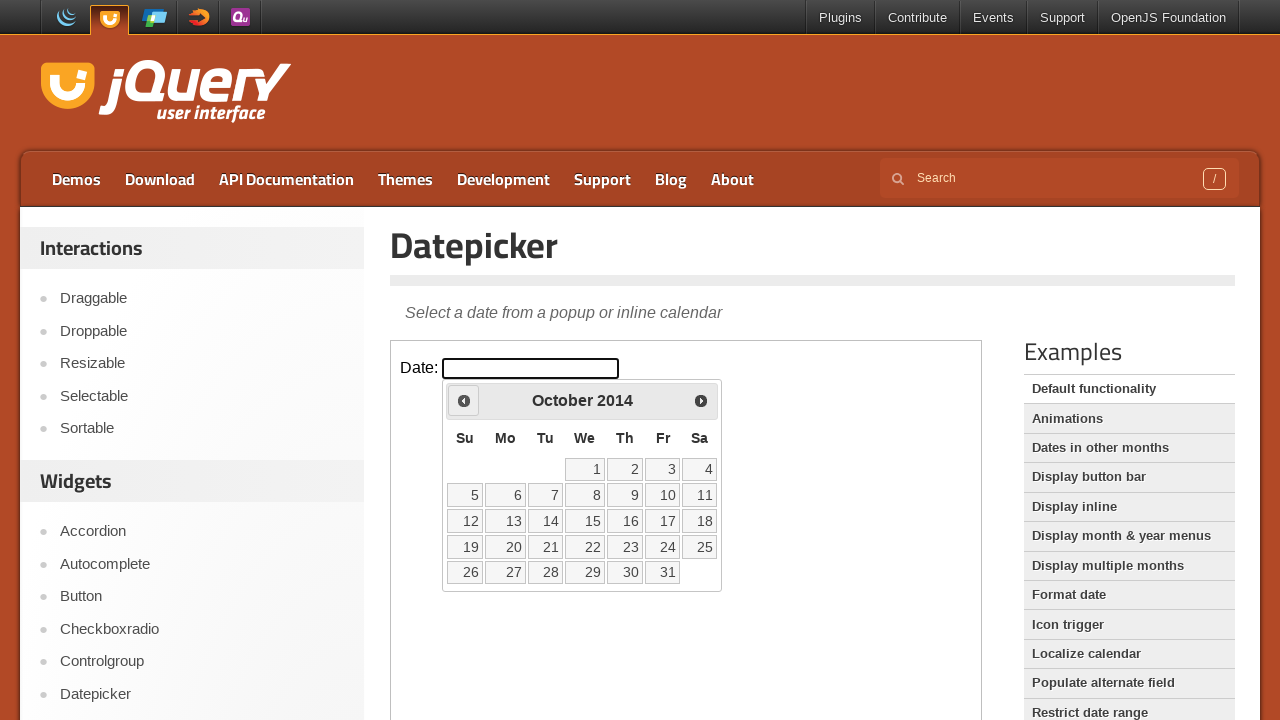

Clicked previous arrow to navigate backwards (currently at October 2014) at (464, 400) on iframe.demo-frame >> internal:control=enter-frame >> #ui-datepicker-div div a:fi
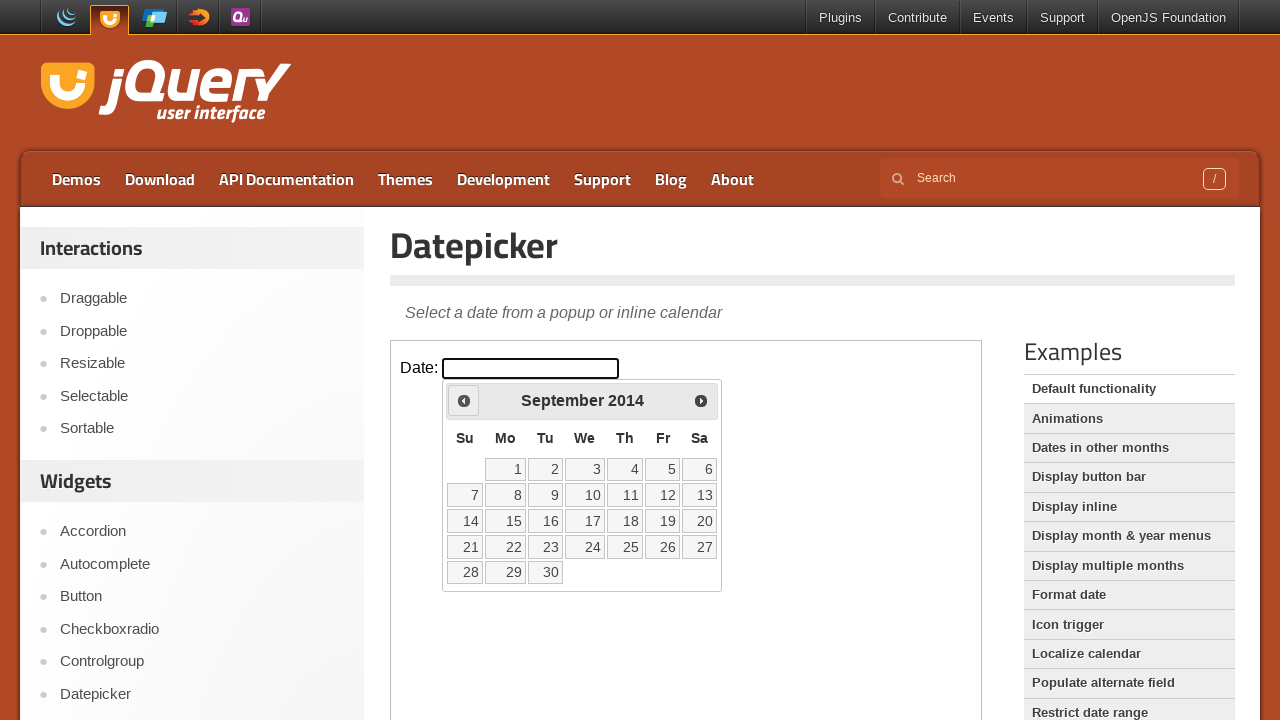

Waited 200ms for calendar to update
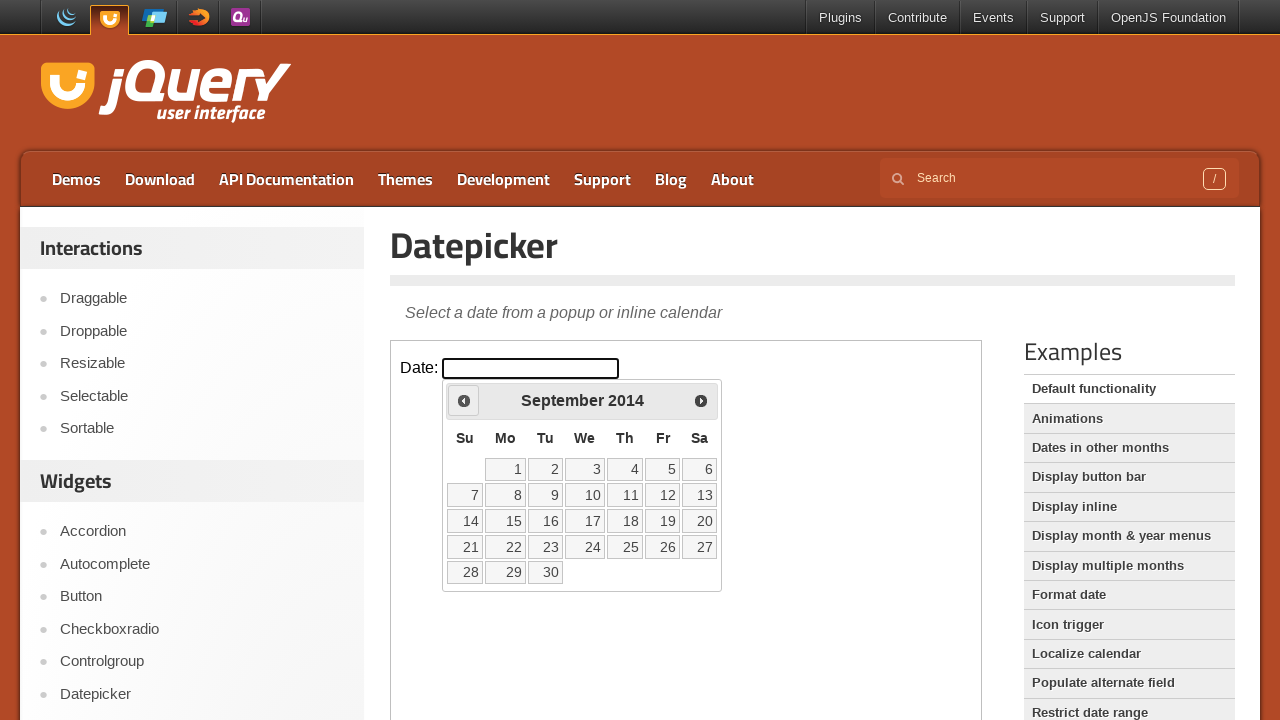

Clicked previous arrow to navigate backwards (currently at September 2014) at (464, 400) on iframe.demo-frame >> internal:control=enter-frame >> #ui-datepicker-div div a:fi
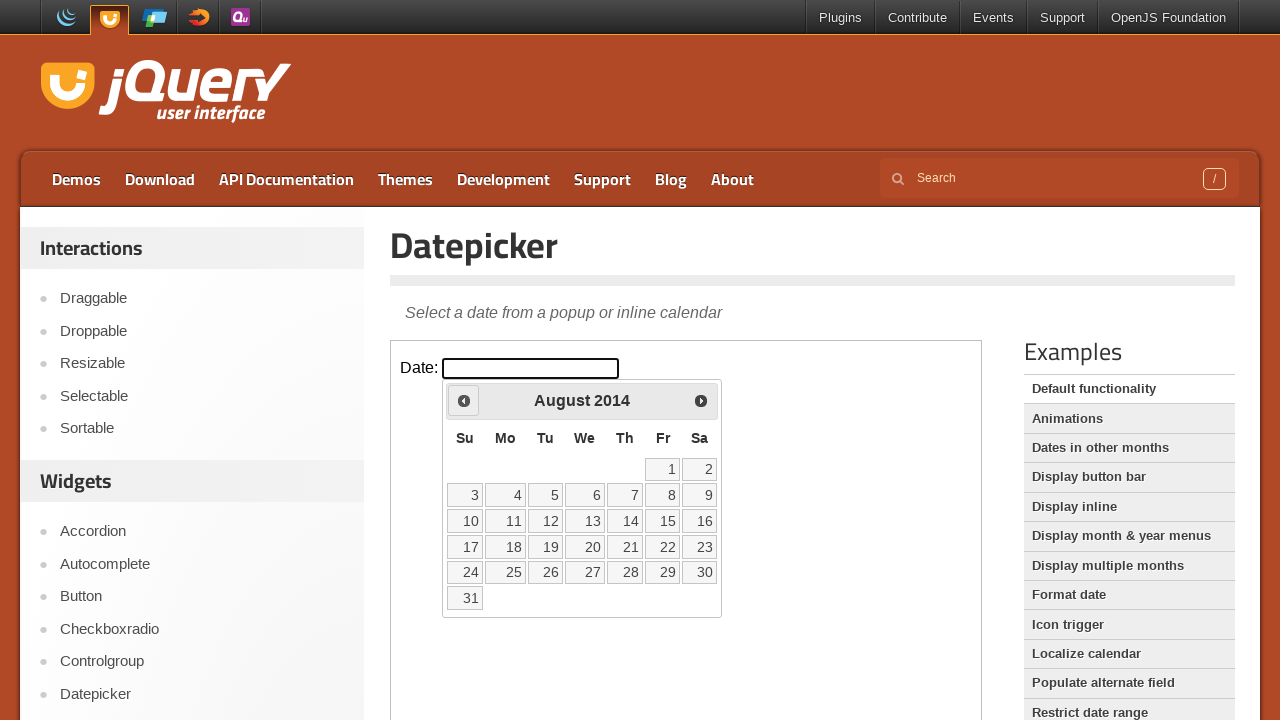

Waited 200ms for calendar to update
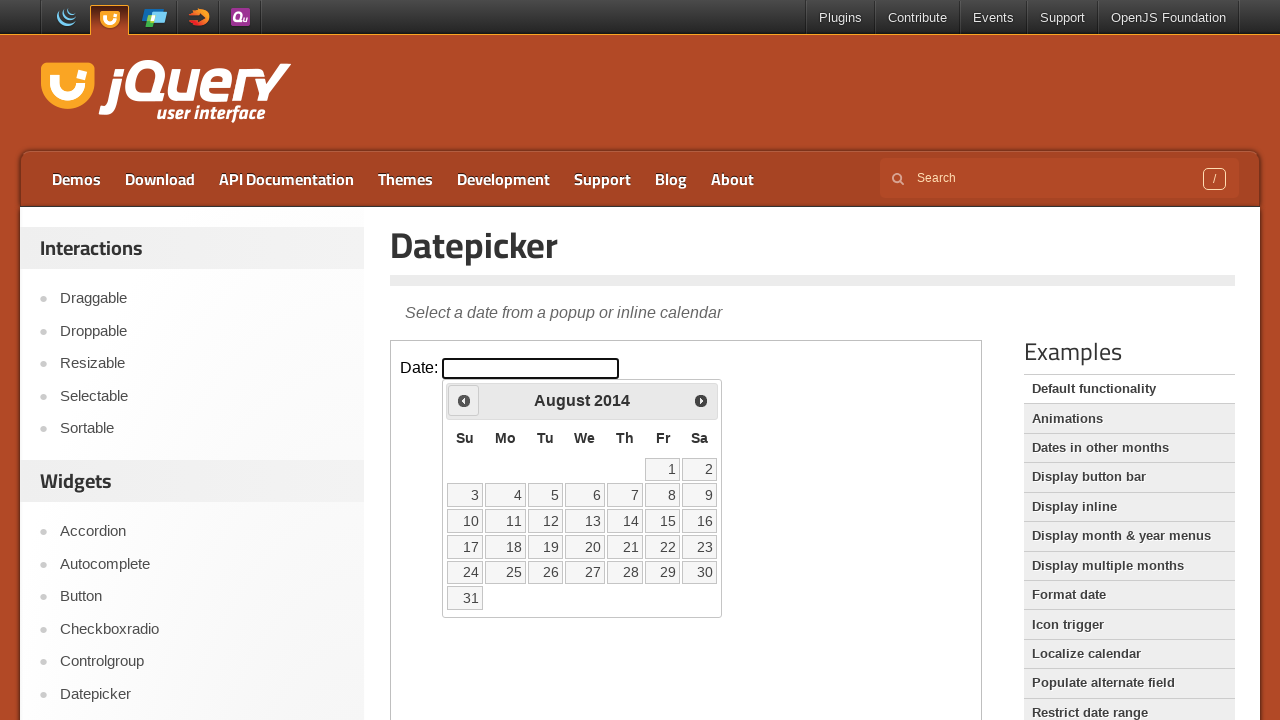

Clicked previous arrow to navigate backwards (currently at August 2014) at (464, 400) on iframe.demo-frame >> internal:control=enter-frame >> #ui-datepicker-div div a:fi
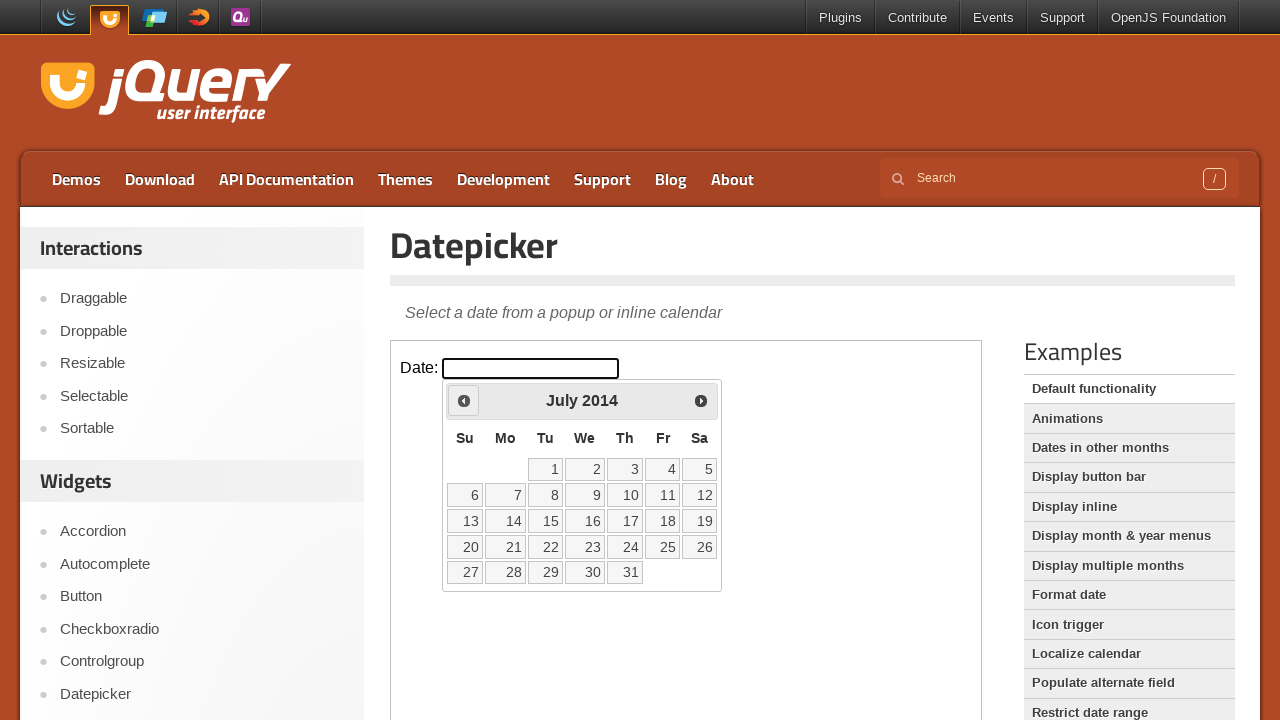

Waited 200ms for calendar to update
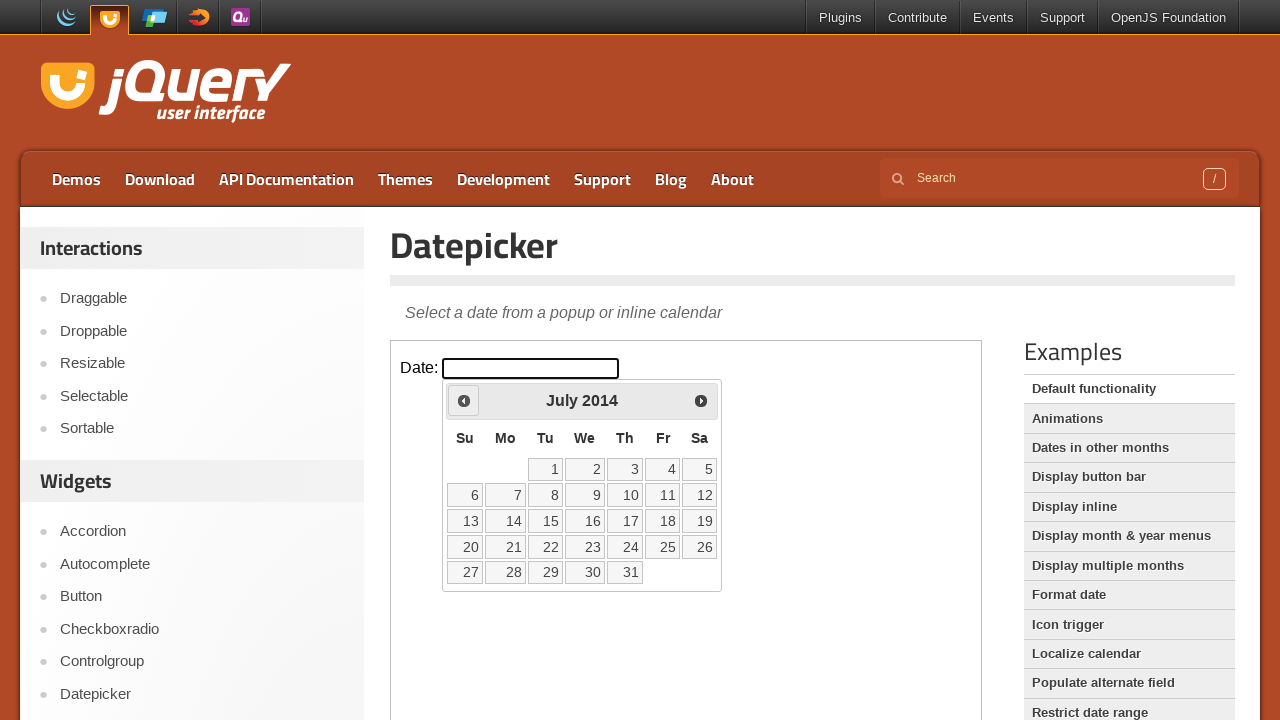

Clicked previous arrow to navigate backwards (currently at July 2014) at (464, 400) on iframe.demo-frame >> internal:control=enter-frame >> #ui-datepicker-div div a:fi
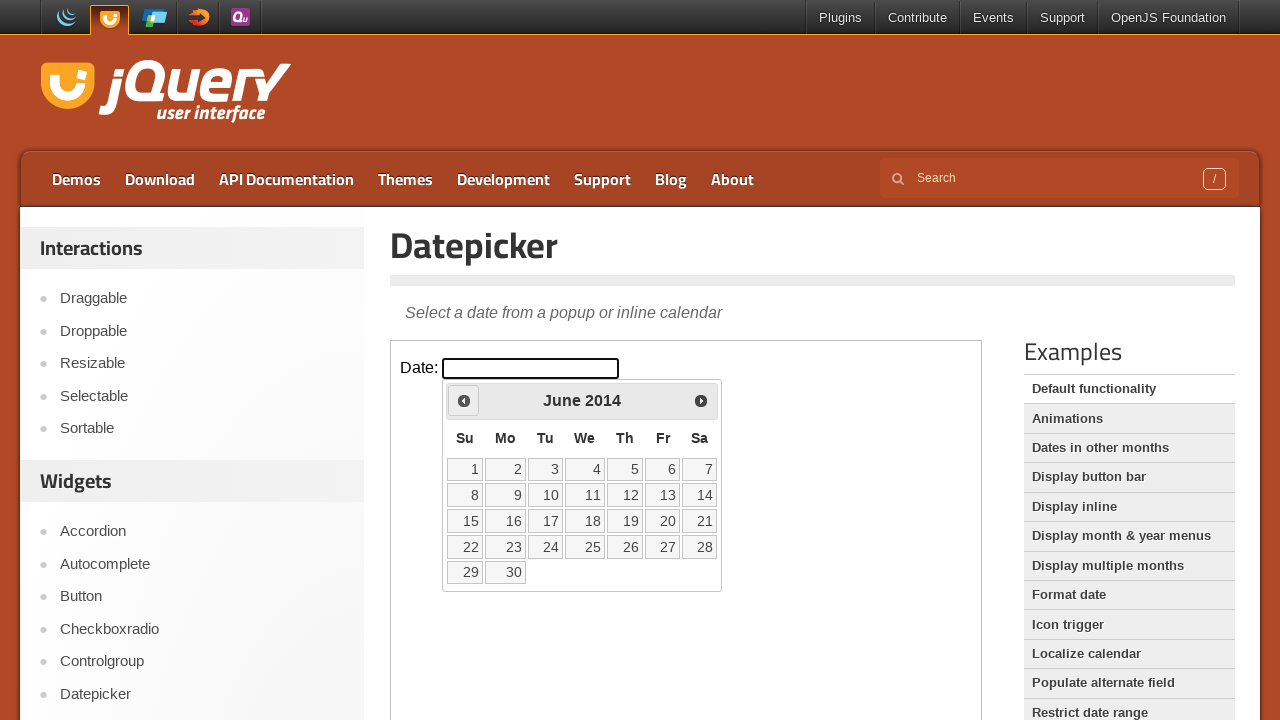

Waited 200ms for calendar to update
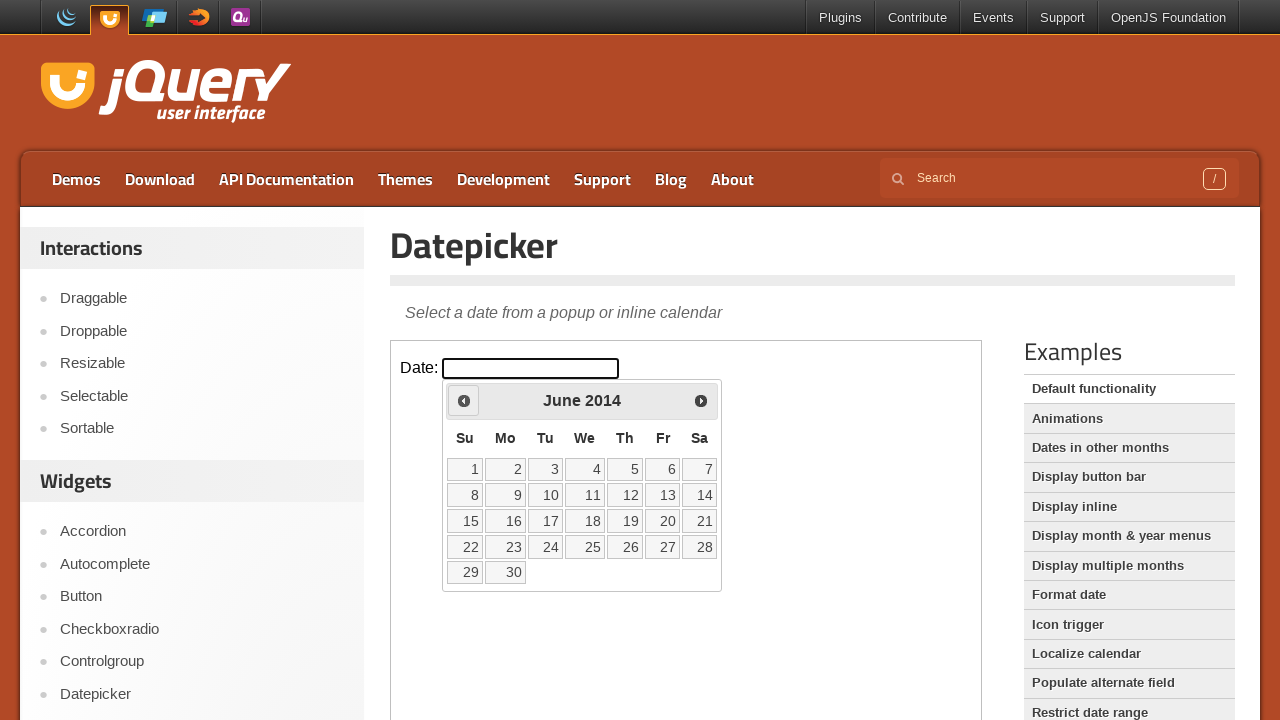

Clicked previous arrow to navigate backwards (currently at June 2014) at (464, 400) on iframe.demo-frame >> internal:control=enter-frame >> #ui-datepicker-div div a:fi
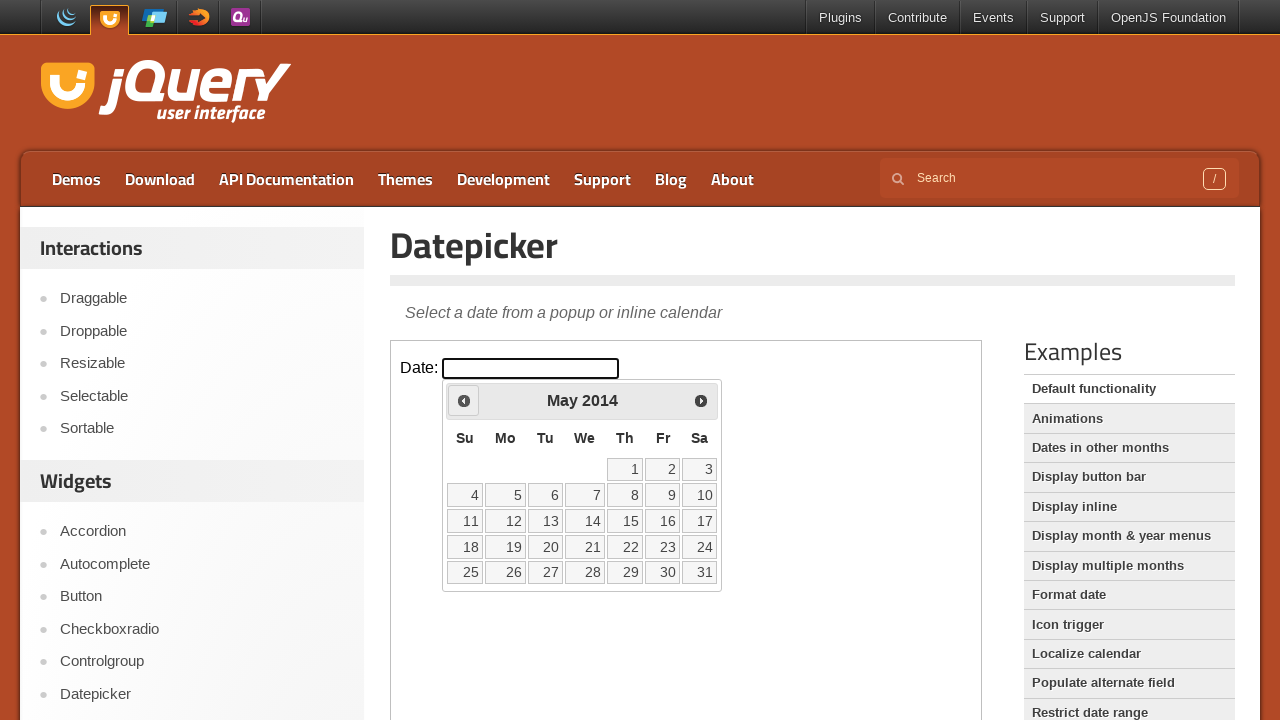

Waited 200ms for calendar to update
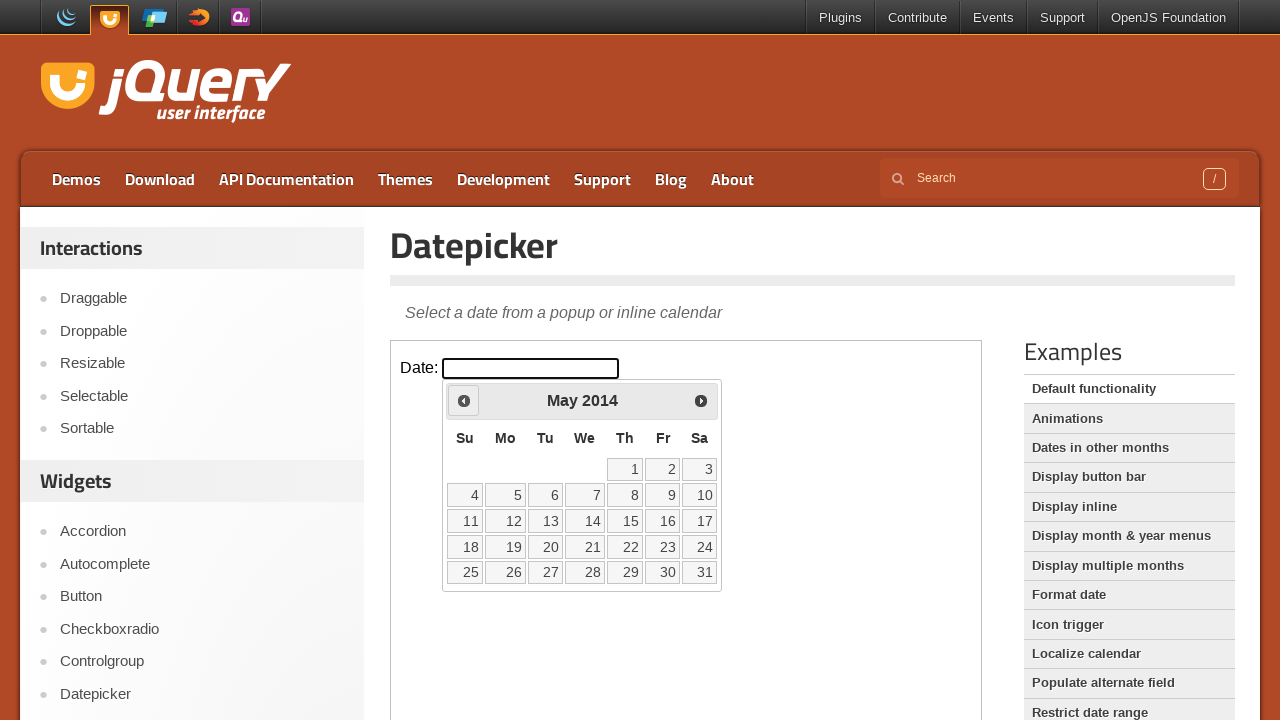

Clicked previous arrow to navigate backwards (currently at May 2014) at (464, 400) on iframe.demo-frame >> internal:control=enter-frame >> #ui-datepicker-div div a:fi
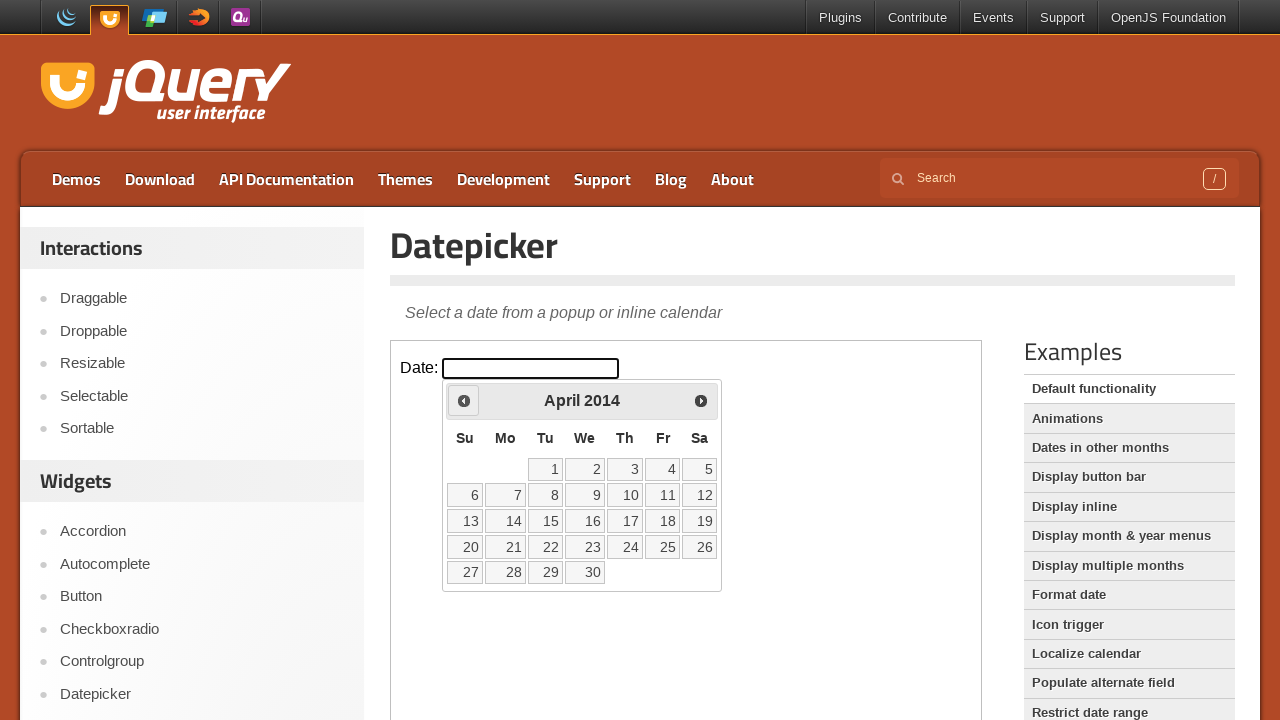

Waited 200ms for calendar to update
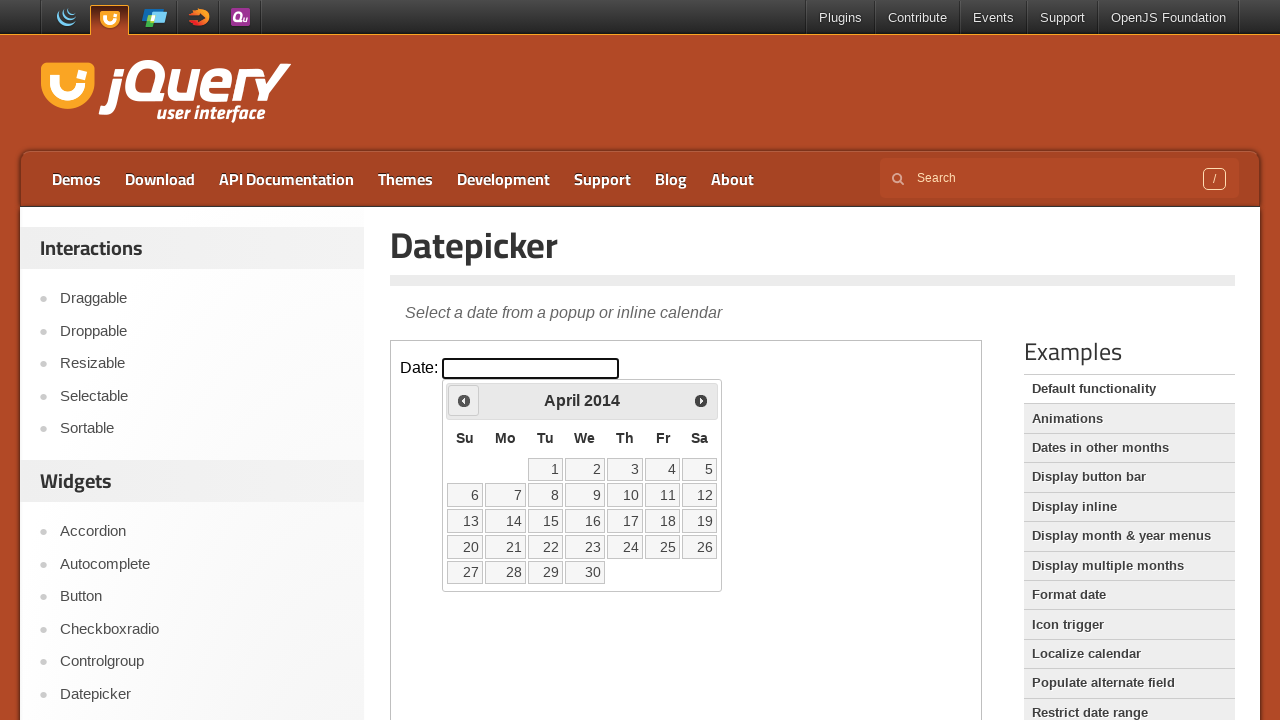

Clicked previous arrow to navigate backwards (currently at April 2014) at (464, 400) on iframe.demo-frame >> internal:control=enter-frame >> #ui-datepicker-div div a:fi
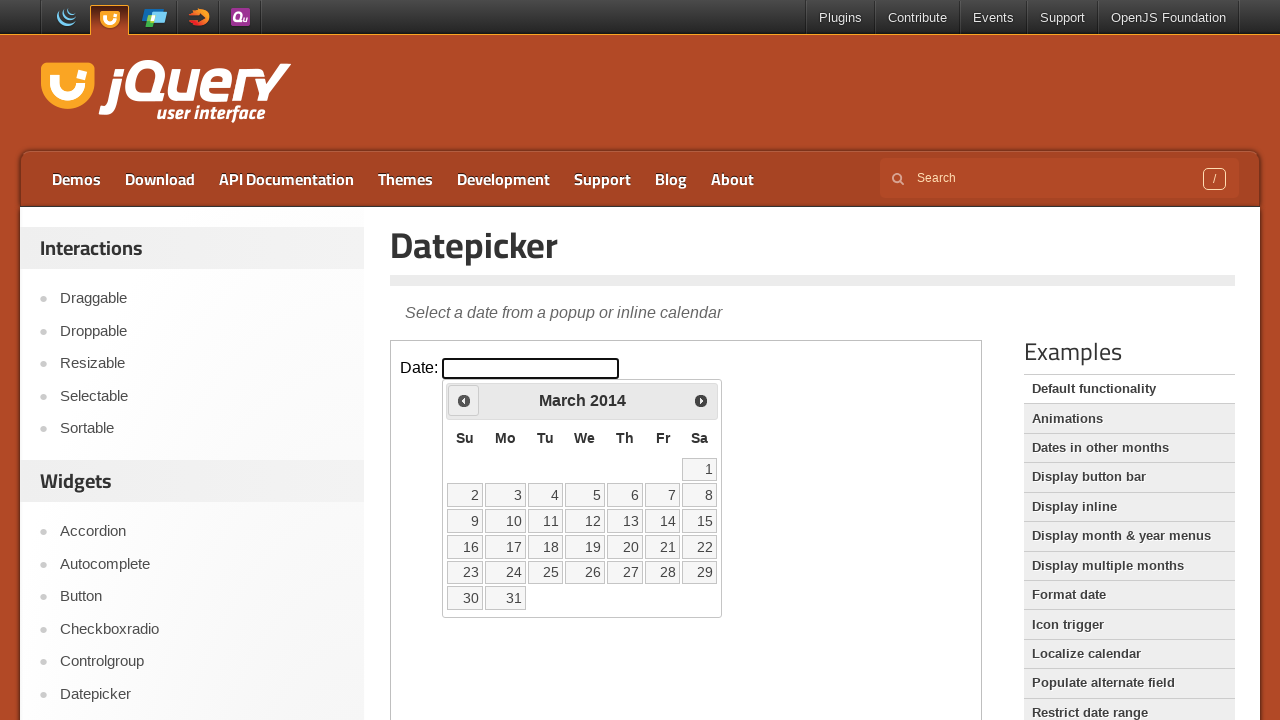

Waited 200ms for calendar to update
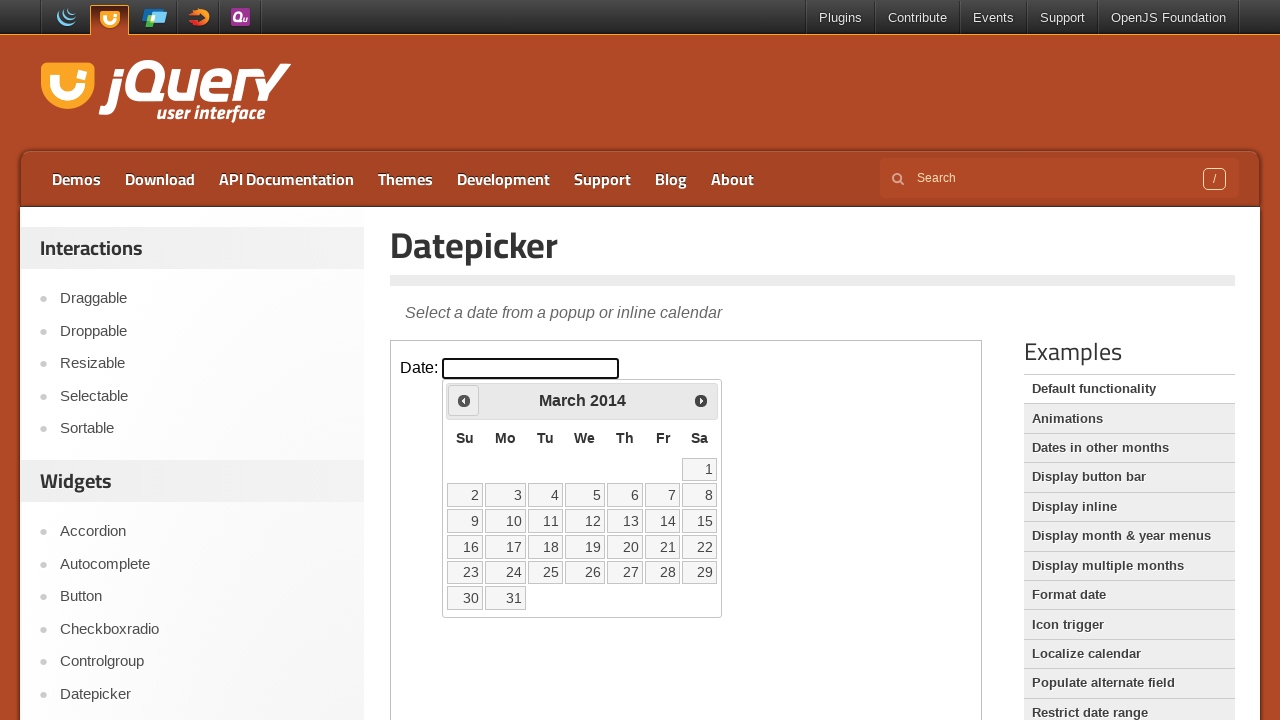

Clicked previous arrow to navigate backwards (currently at March 2014) at (464, 400) on iframe.demo-frame >> internal:control=enter-frame >> #ui-datepicker-div div a:fi
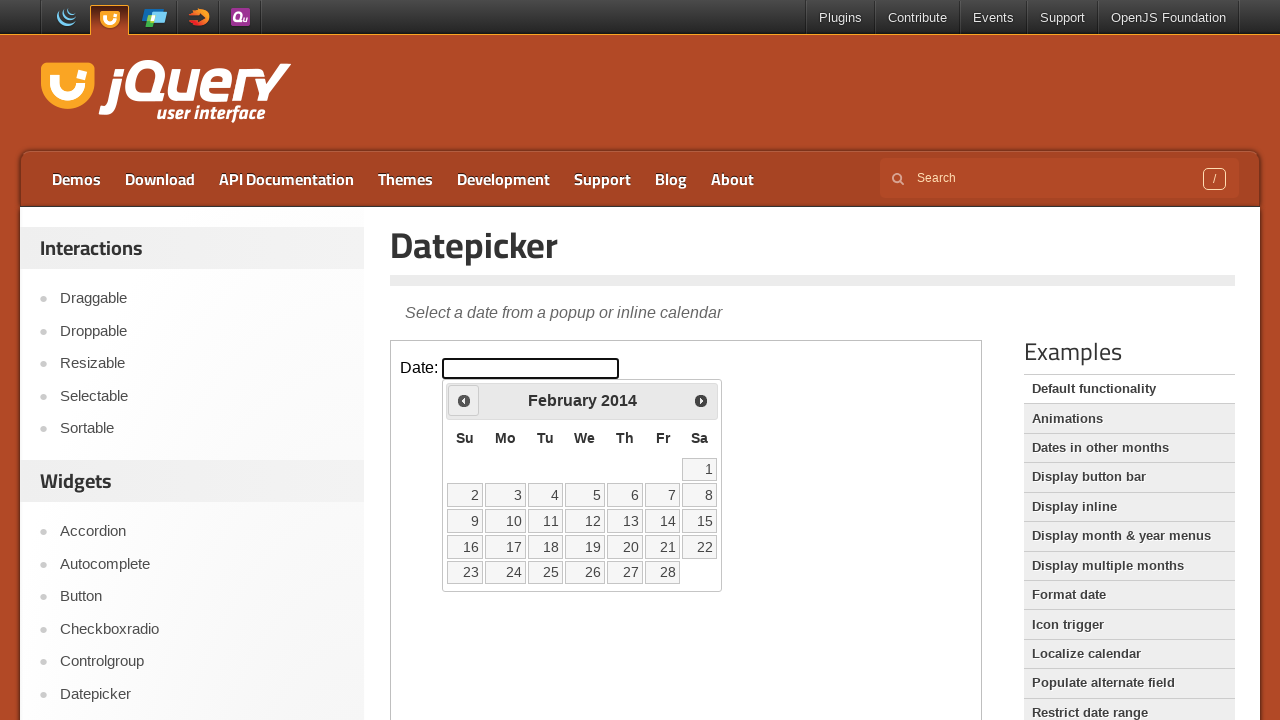

Waited 200ms for calendar to update
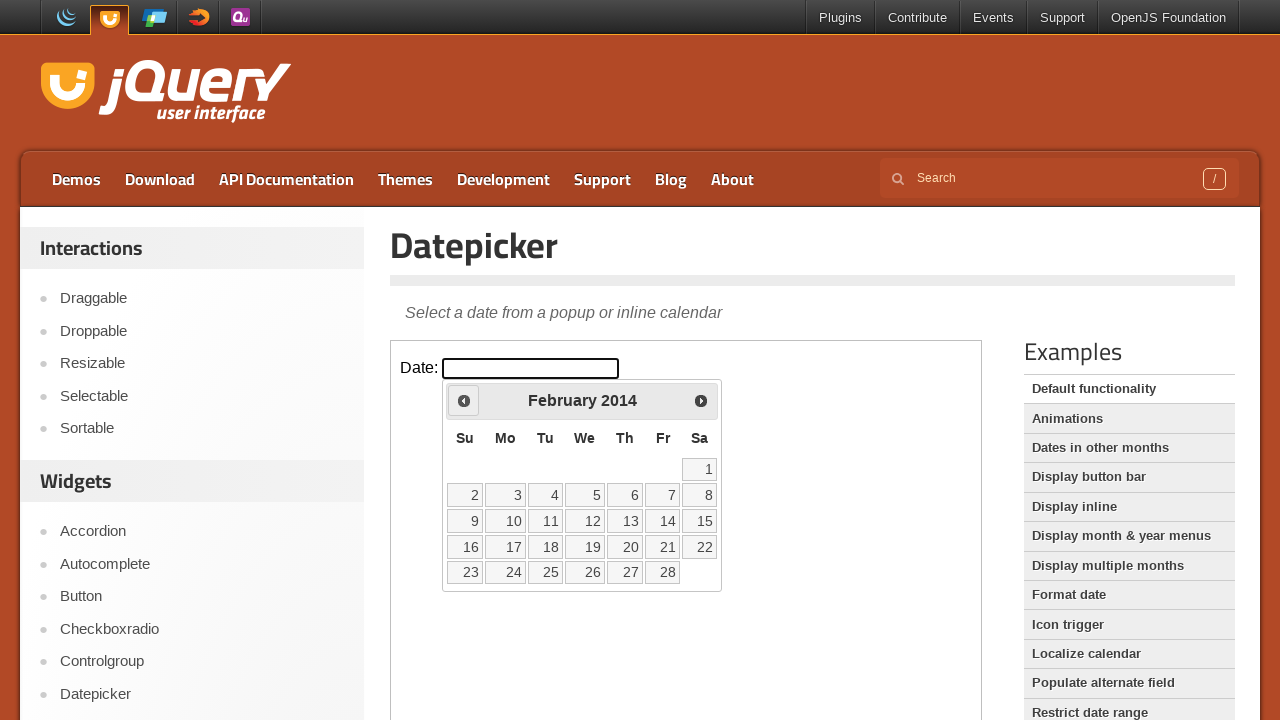

Clicked previous arrow to navigate backwards (currently at February 2014) at (464, 400) on iframe.demo-frame >> internal:control=enter-frame >> #ui-datepicker-div div a:fi
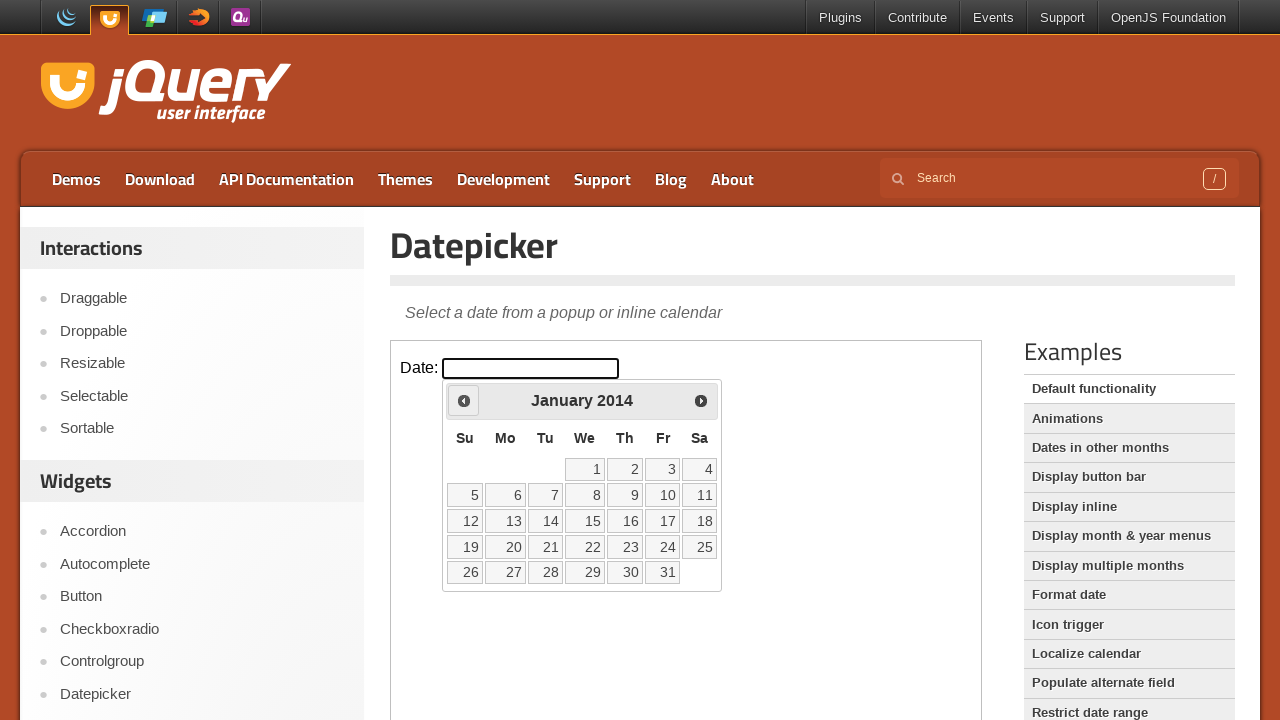

Waited 200ms for calendar to update
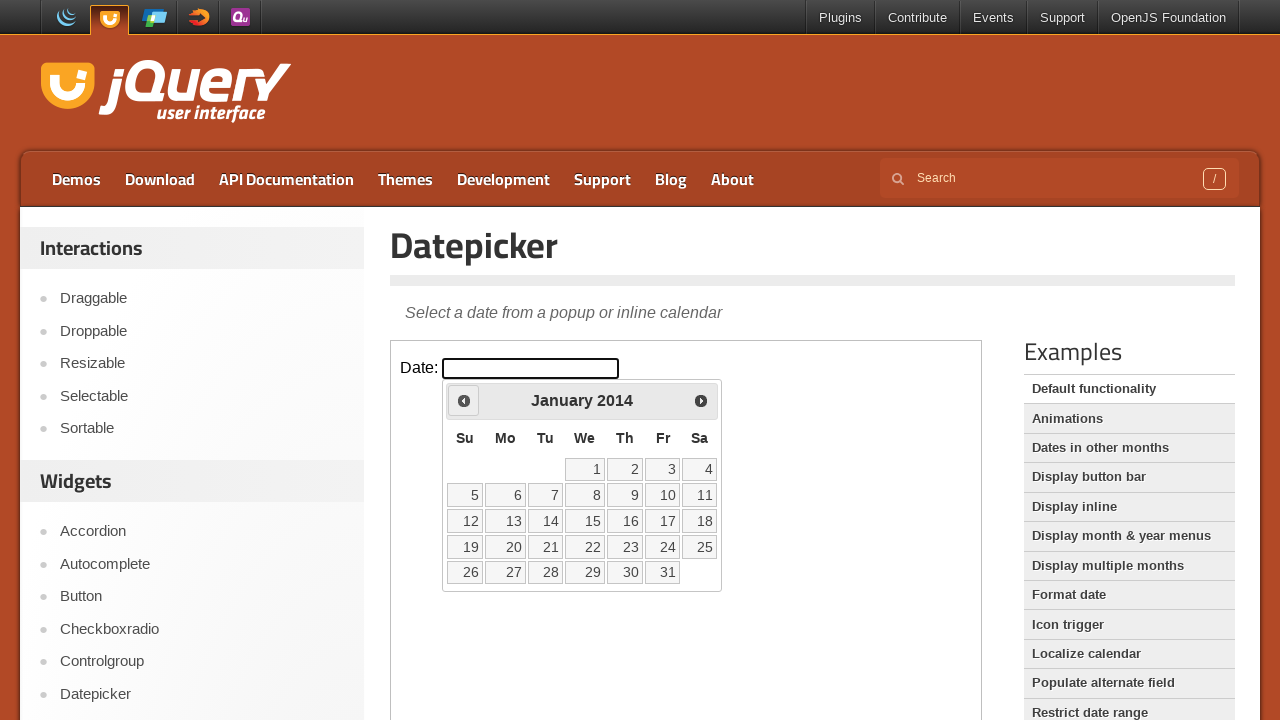

Clicked previous arrow to navigate backwards (currently at January 2014) at (464, 400) on iframe.demo-frame >> internal:control=enter-frame >> #ui-datepicker-div div a:fi
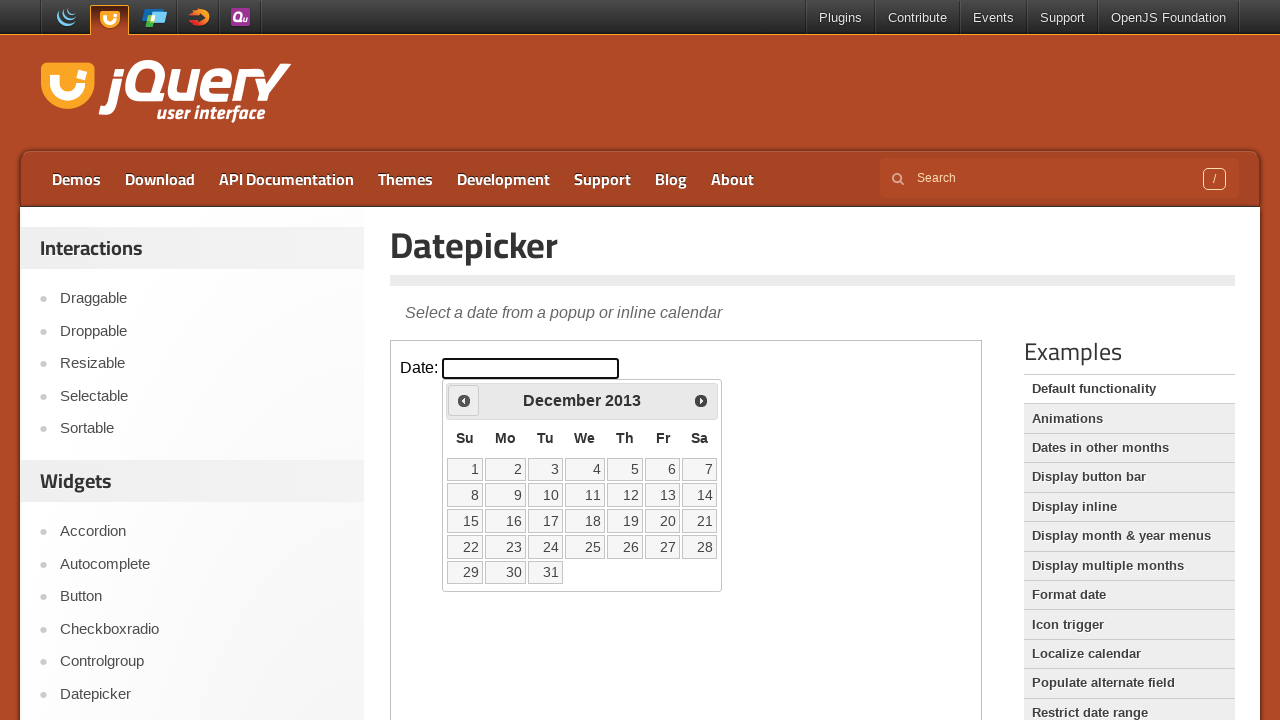

Waited 200ms for calendar to update
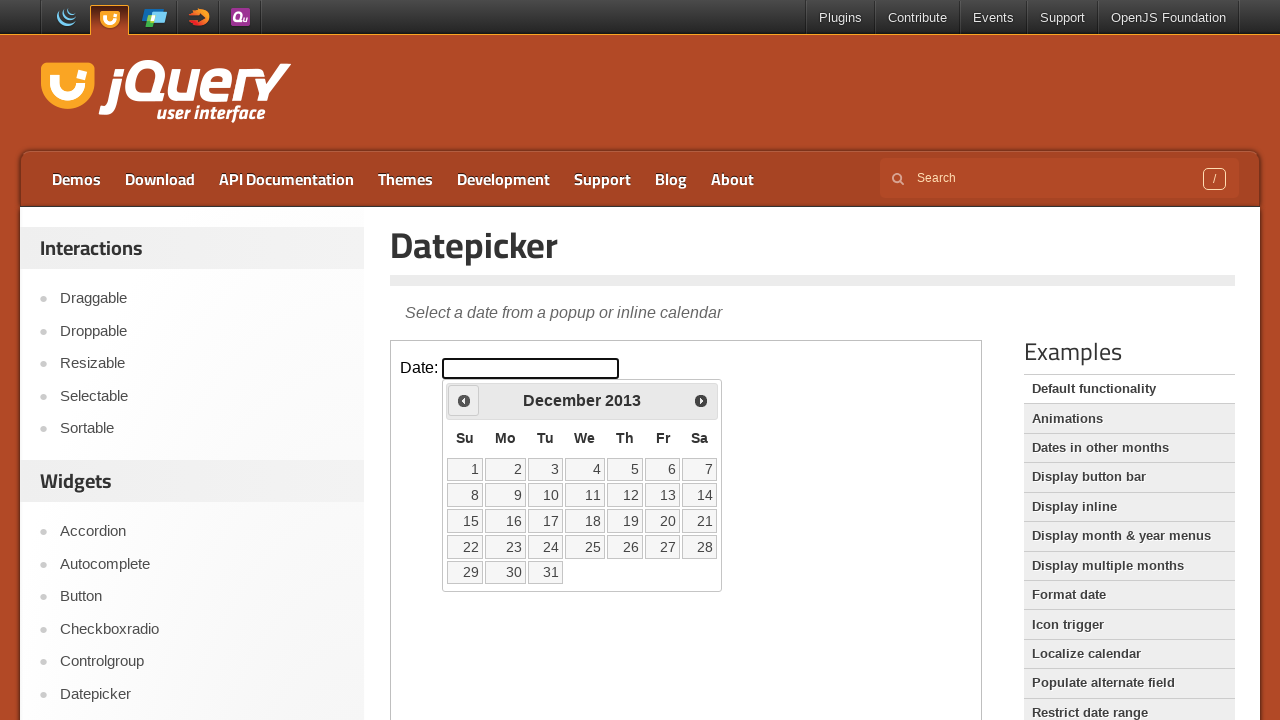

Clicked previous arrow to navigate backwards (currently at December 2013) at (464, 400) on iframe.demo-frame >> internal:control=enter-frame >> #ui-datepicker-div div a:fi
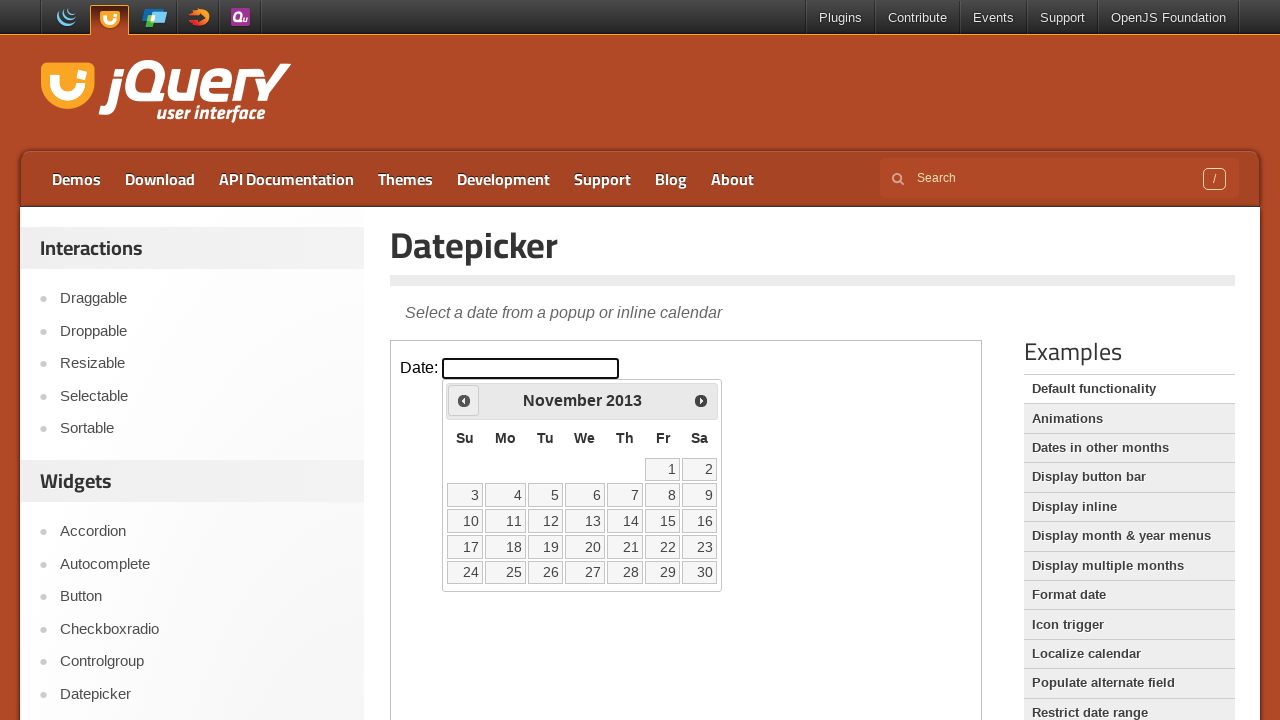

Waited 200ms for calendar to update
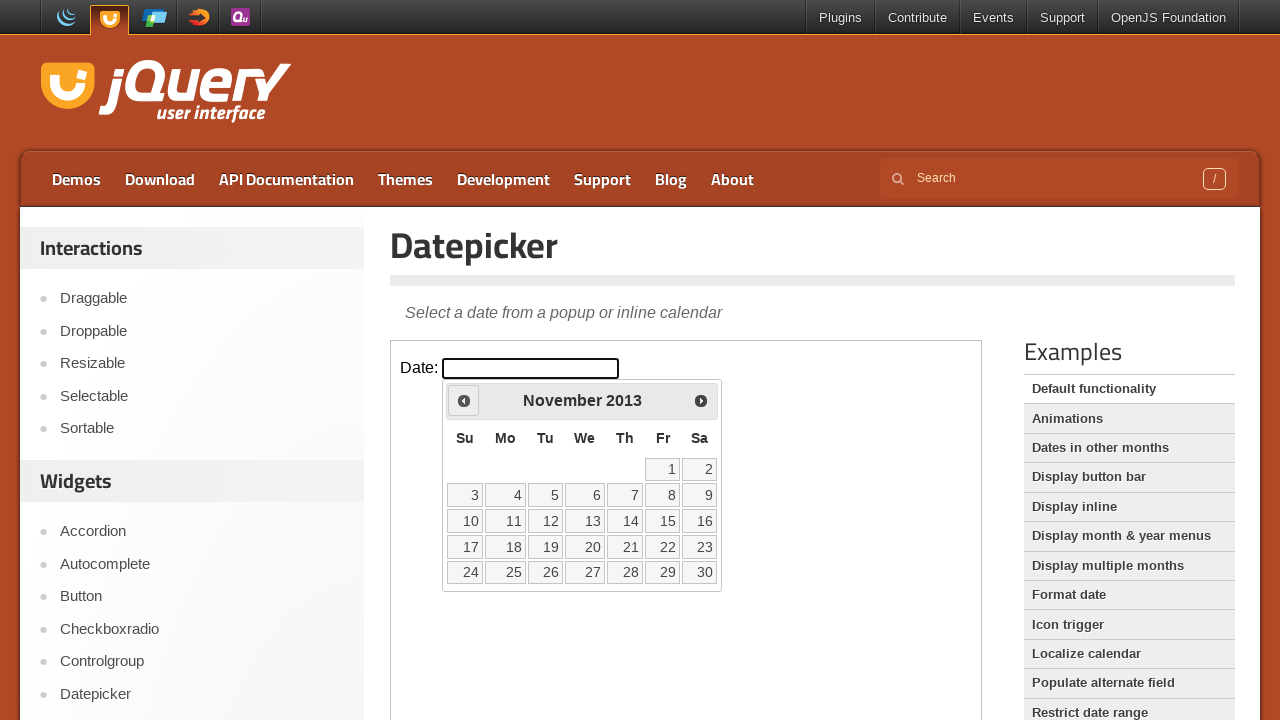

Clicked previous arrow to navigate backwards (currently at November 2013) at (464, 400) on iframe.demo-frame >> internal:control=enter-frame >> #ui-datepicker-div div a:fi
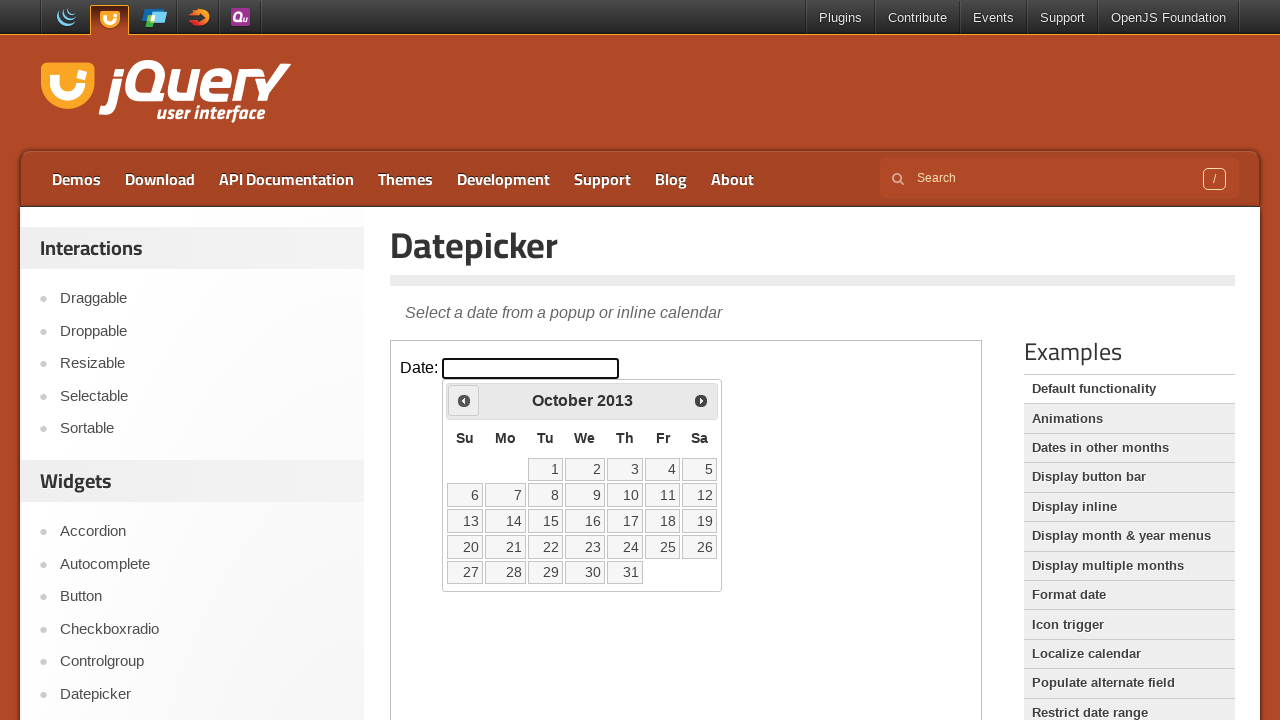

Waited 200ms for calendar to update
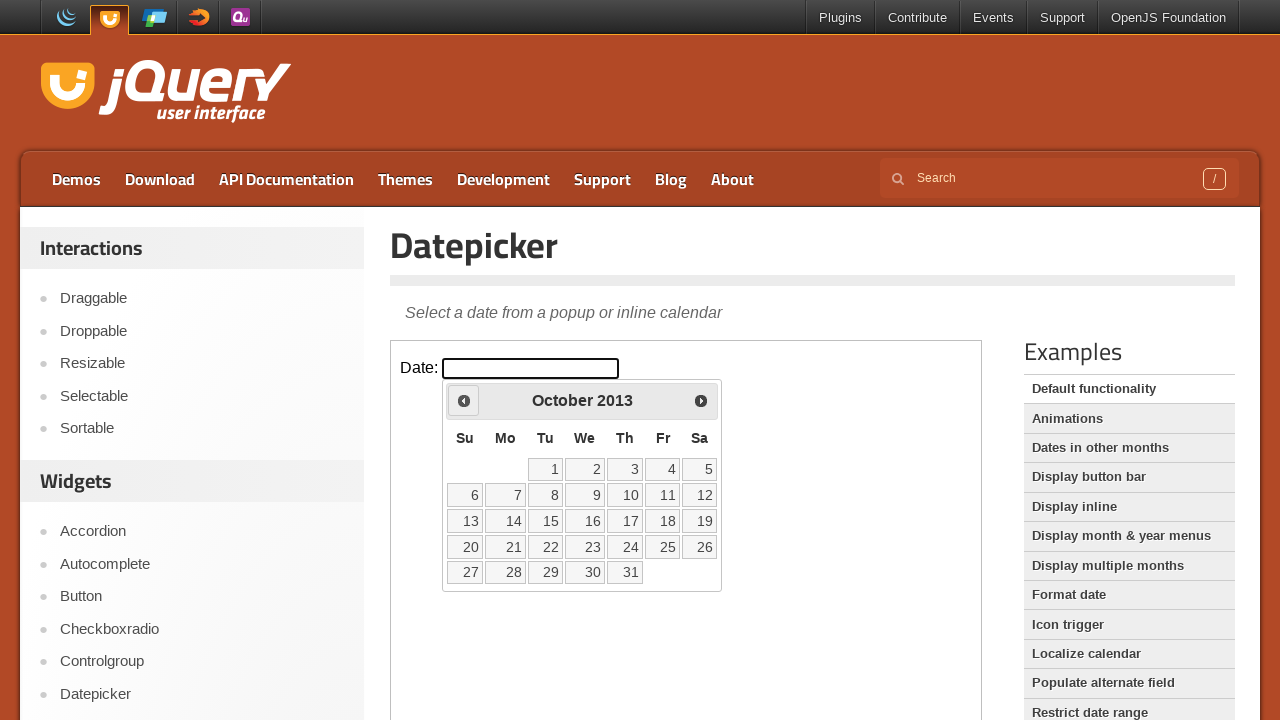

Clicked previous arrow to navigate backwards (currently at October 2013) at (464, 400) on iframe.demo-frame >> internal:control=enter-frame >> #ui-datepicker-div div a:fi
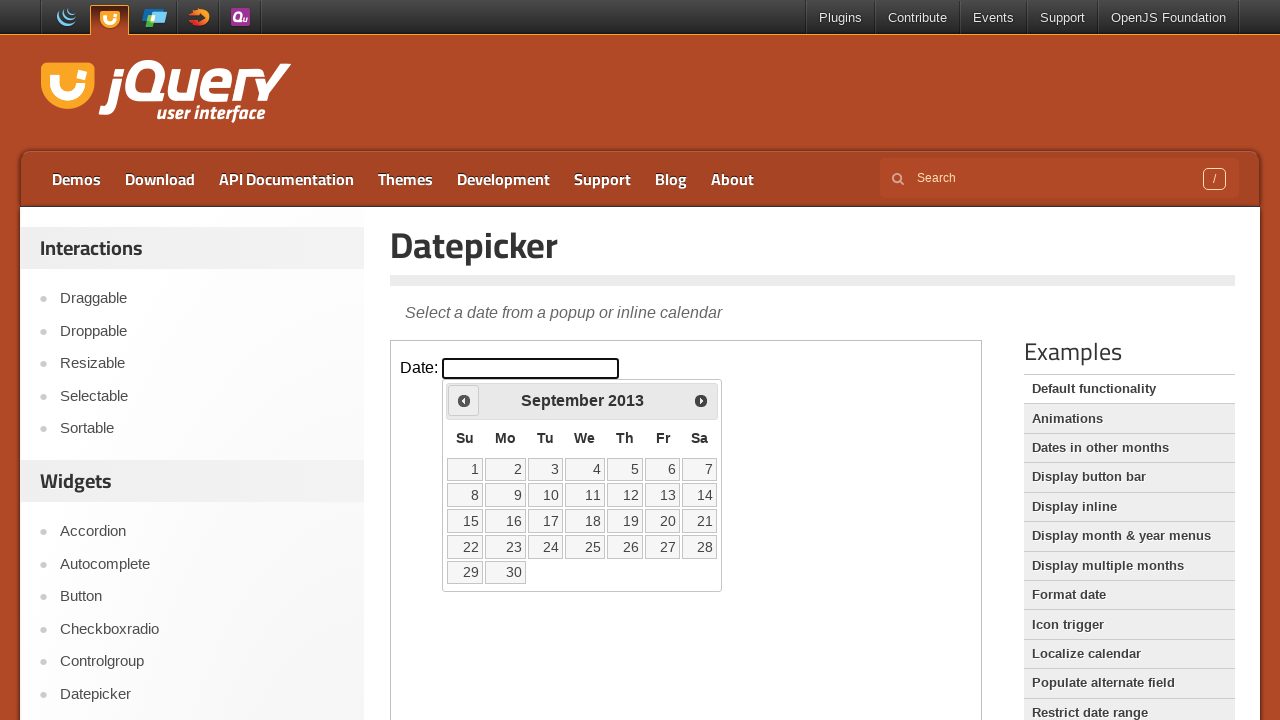

Waited 200ms for calendar to update
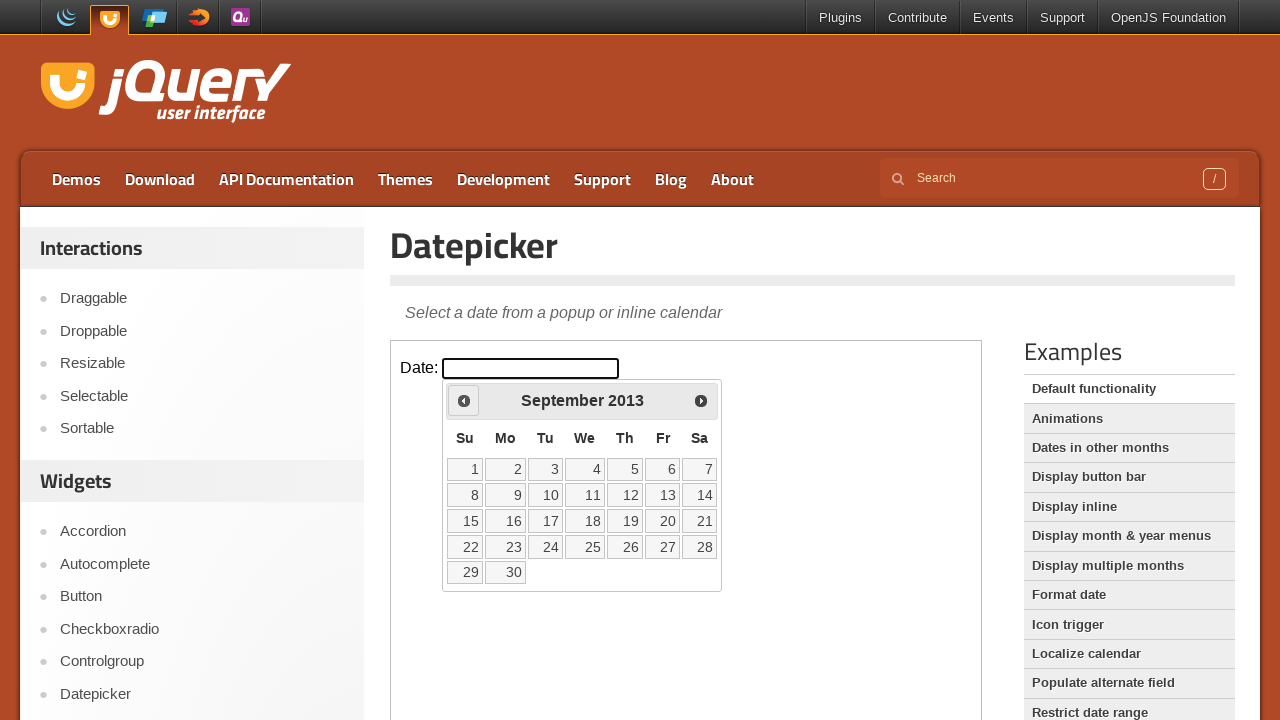

Clicked previous arrow to navigate backwards (currently at September 2013) at (464, 400) on iframe.demo-frame >> internal:control=enter-frame >> #ui-datepicker-div div a:fi
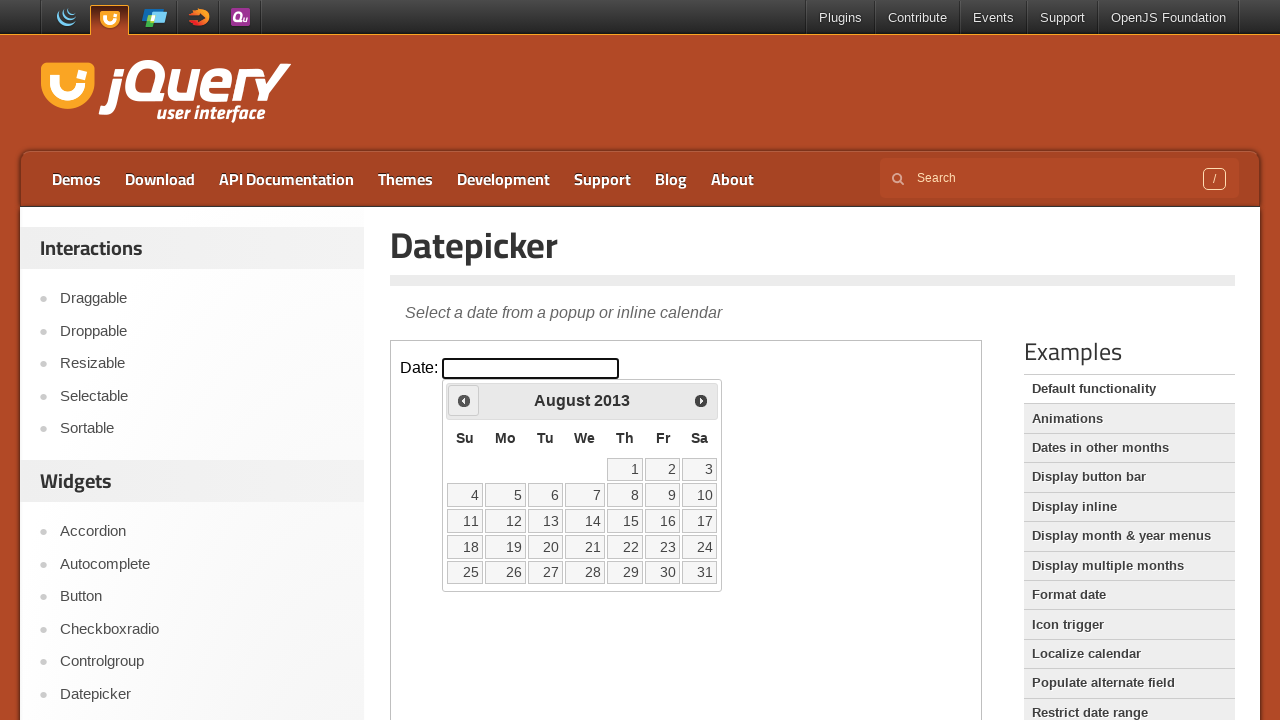

Waited 200ms for calendar to update
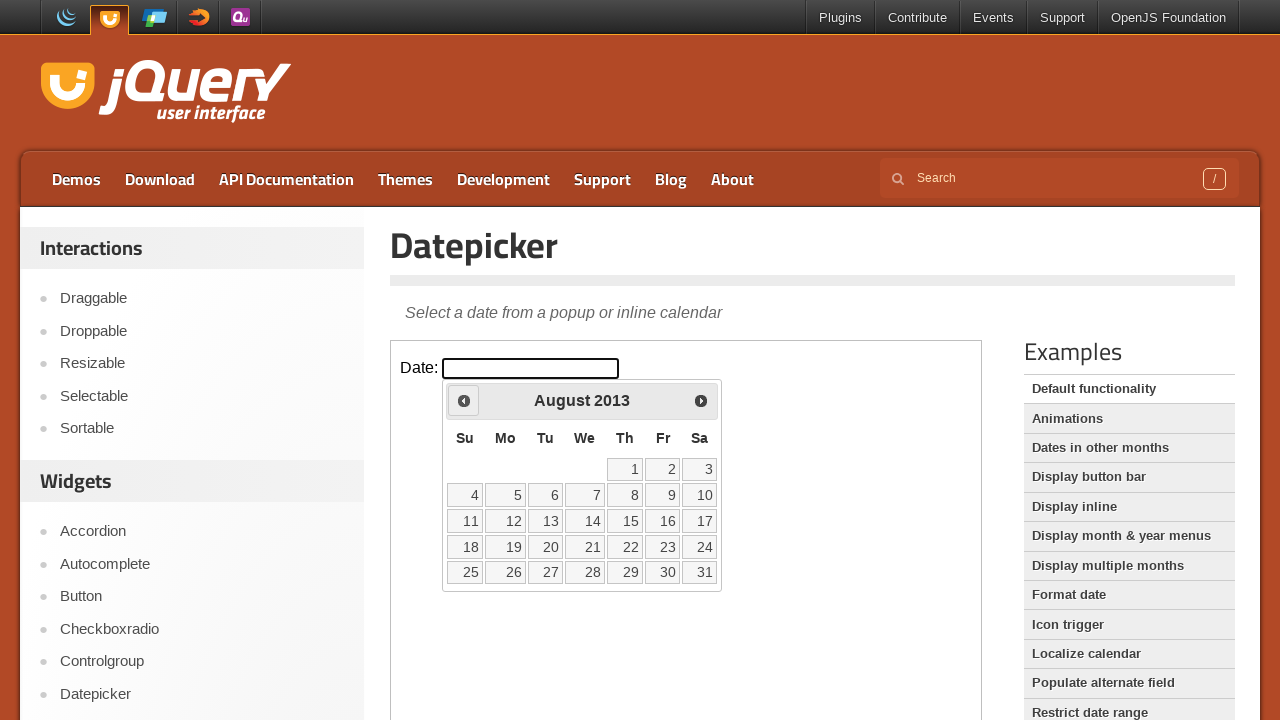

Clicked previous arrow to navigate backwards (currently at August 2013) at (464, 400) on iframe.demo-frame >> internal:control=enter-frame >> #ui-datepicker-div div a:fi
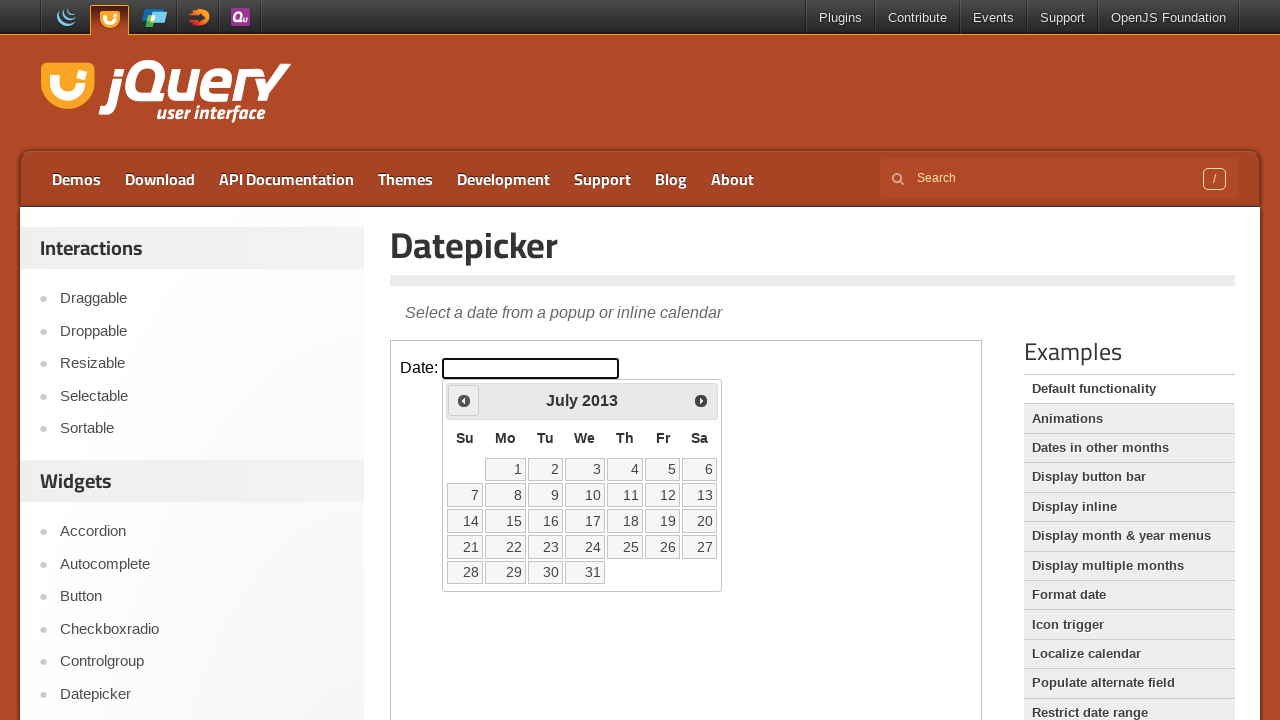

Waited 200ms for calendar to update
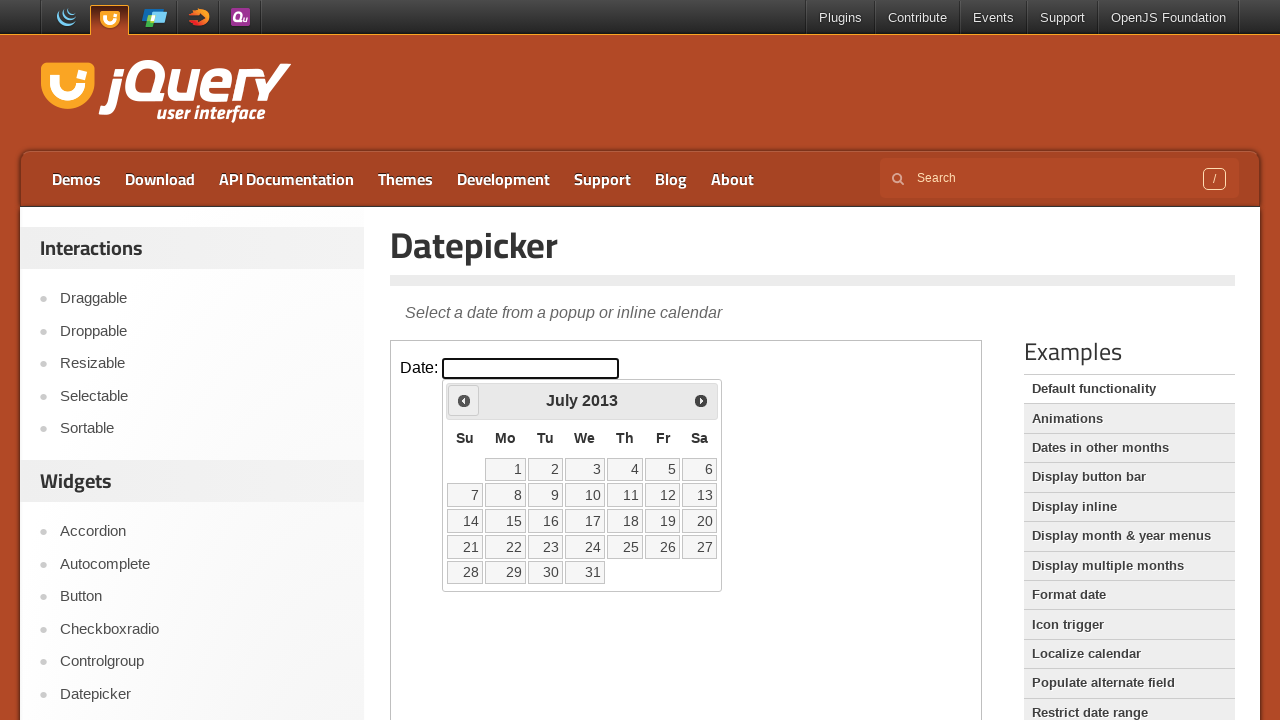

Clicked previous arrow to navigate backwards (currently at July 2013) at (464, 400) on iframe.demo-frame >> internal:control=enter-frame >> #ui-datepicker-div div a:fi
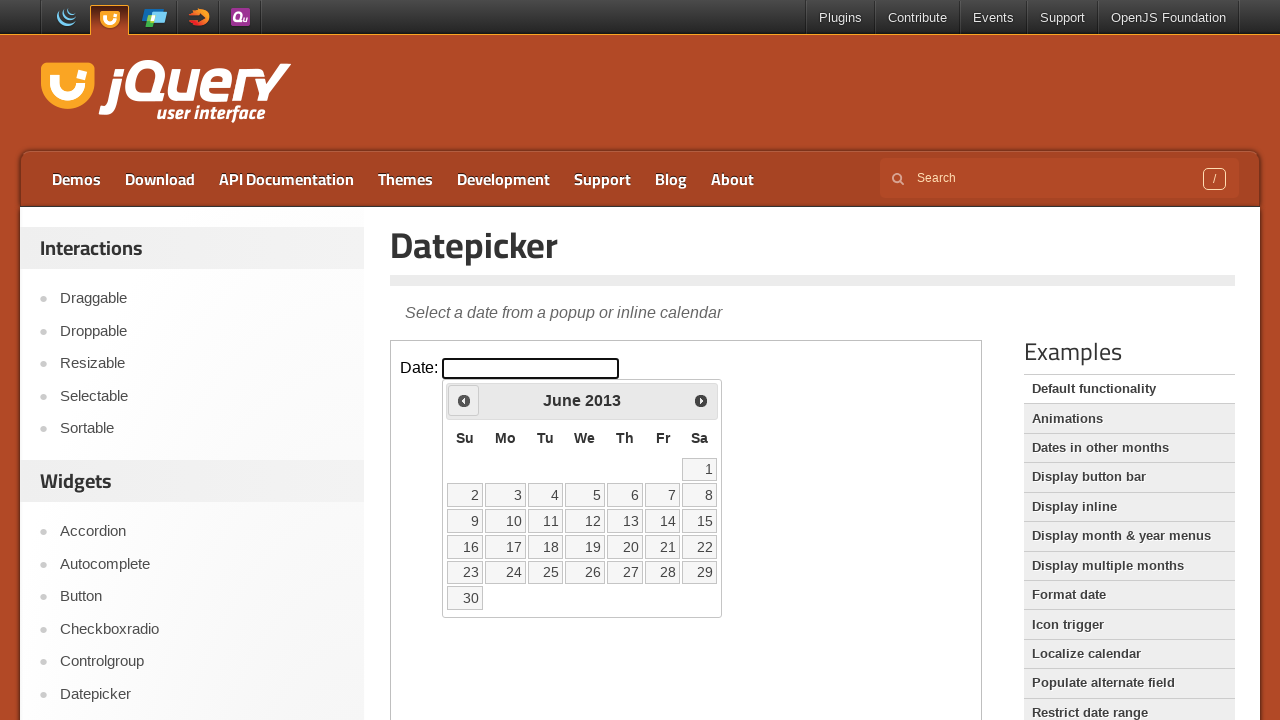

Waited 200ms for calendar to update
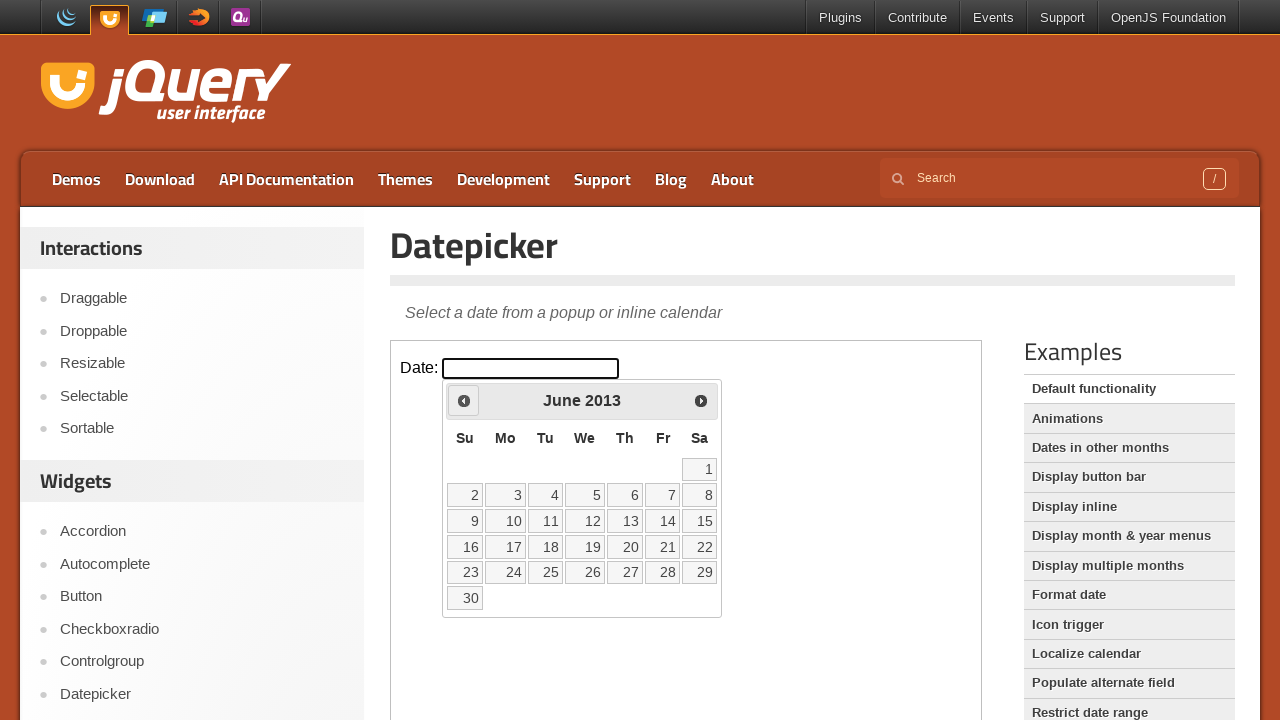

Clicked previous arrow to navigate backwards (currently at June 2013) at (464, 400) on iframe.demo-frame >> internal:control=enter-frame >> #ui-datepicker-div div a:fi
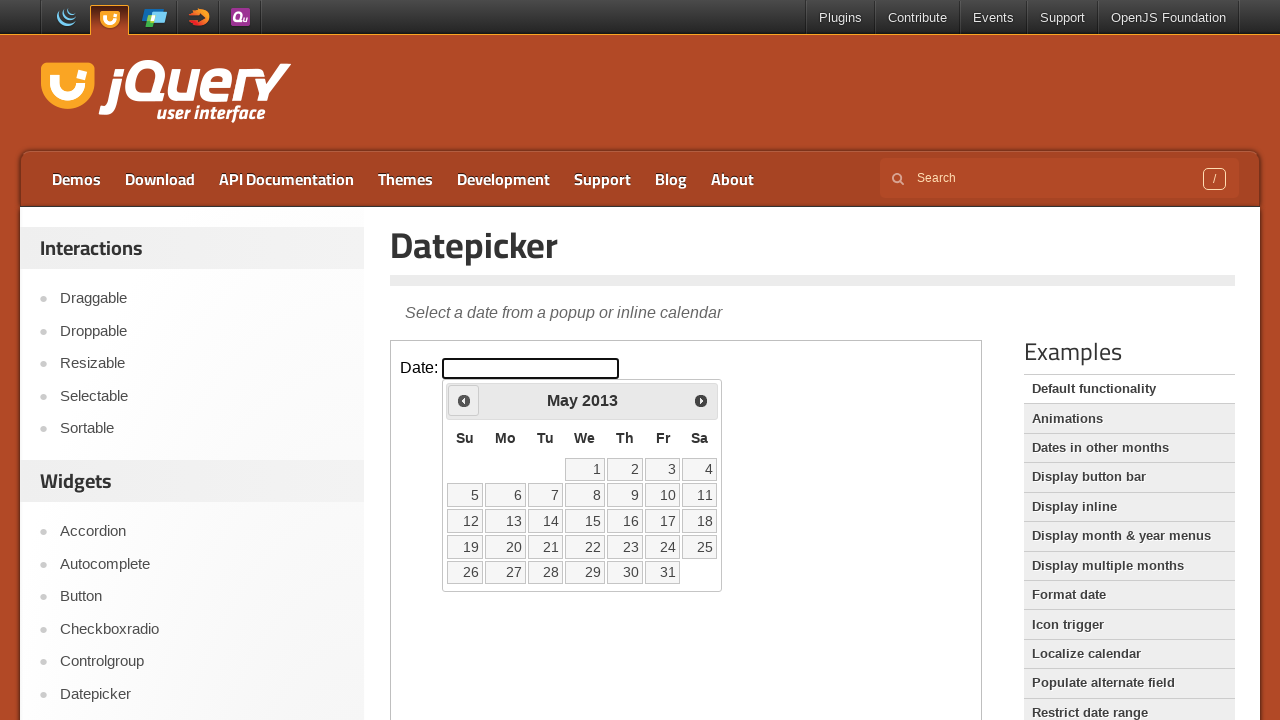

Waited 200ms for calendar to update
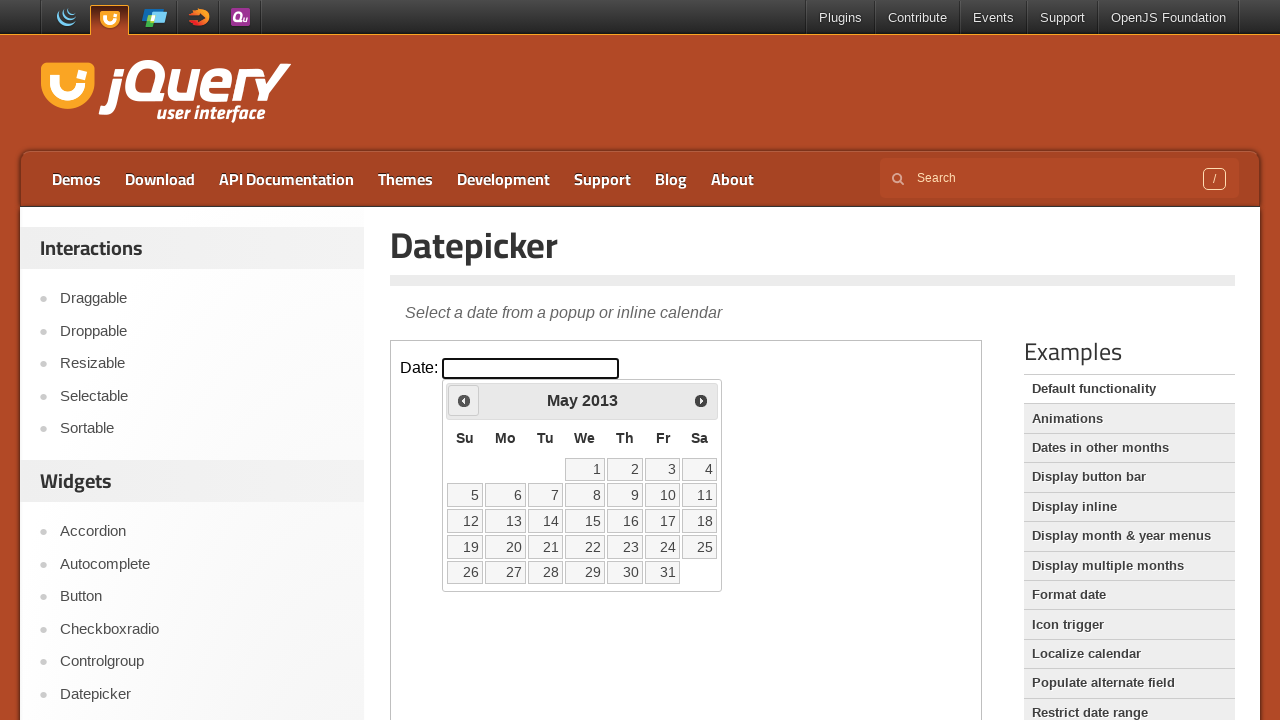

Clicked previous arrow to navigate backwards (currently at May 2013) at (464, 400) on iframe.demo-frame >> internal:control=enter-frame >> #ui-datepicker-div div a:fi
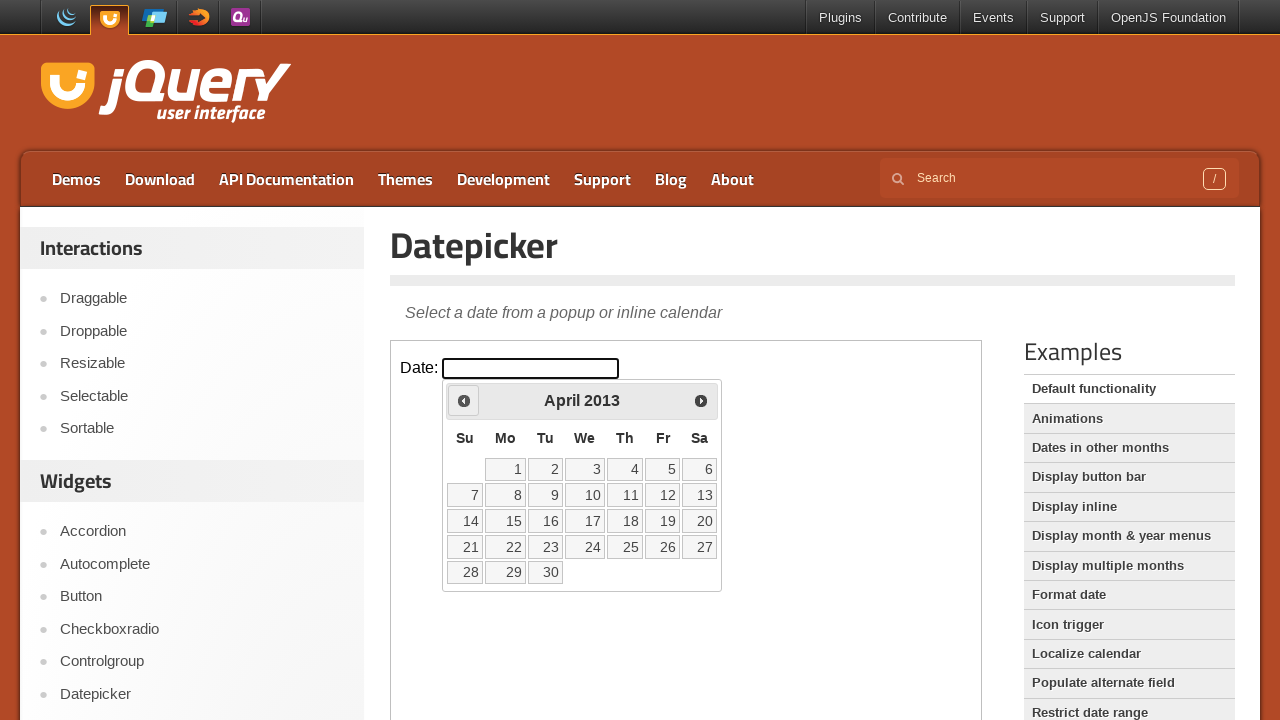

Waited 200ms for calendar to update
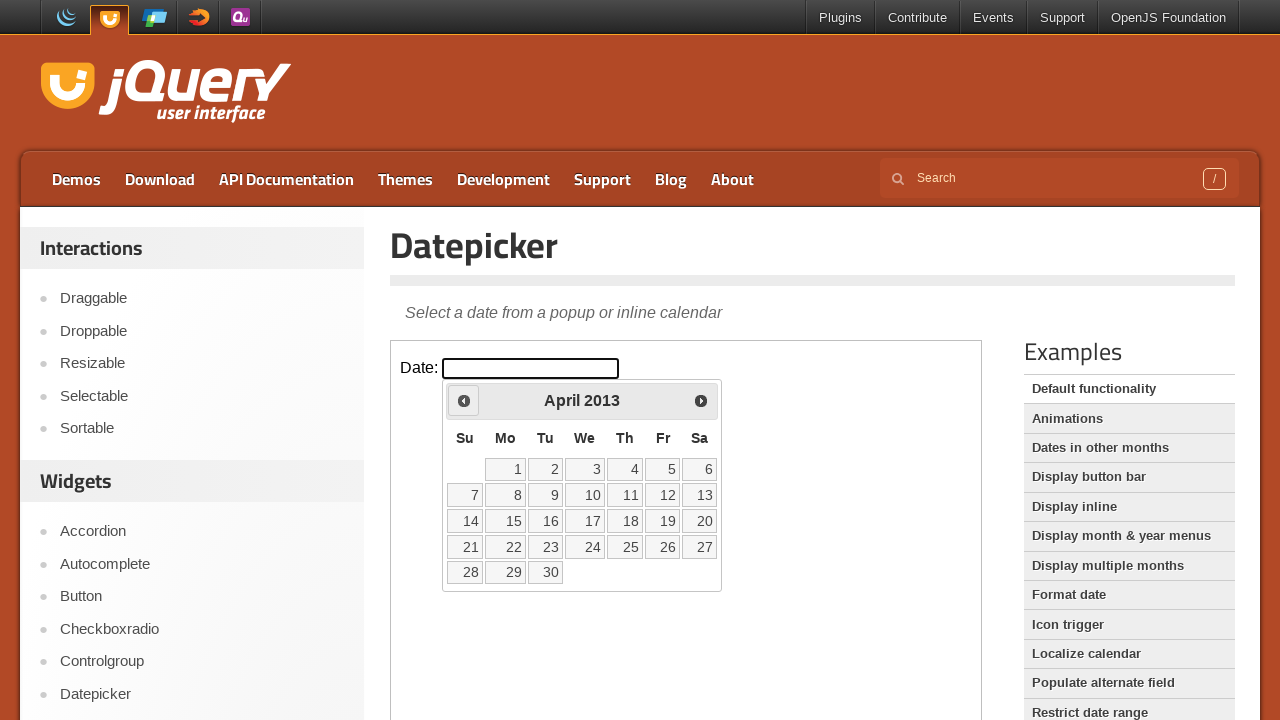

Clicked previous arrow to navigate backwards (currently at April 2013) at (464, 400) on iframe.demo-frame >> internal:control=enter-frame >> #ui-datepicker-div div a:fi
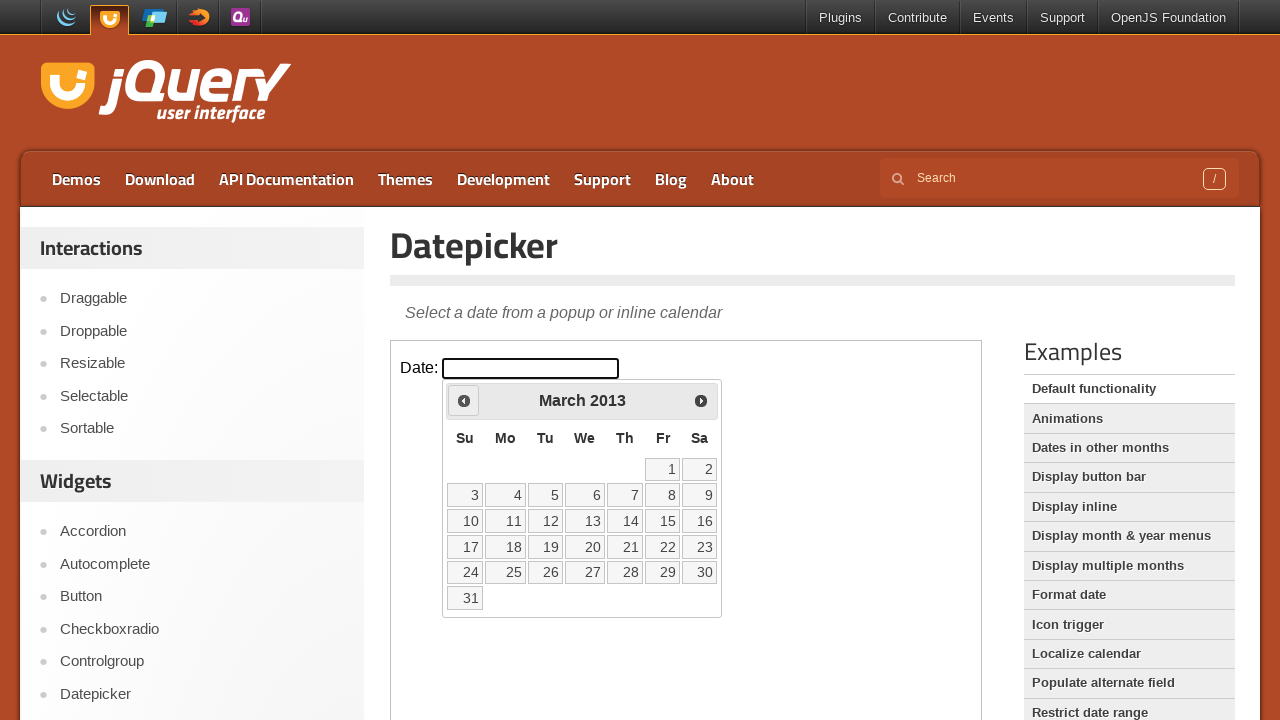

Waited 200ms for calendar to update
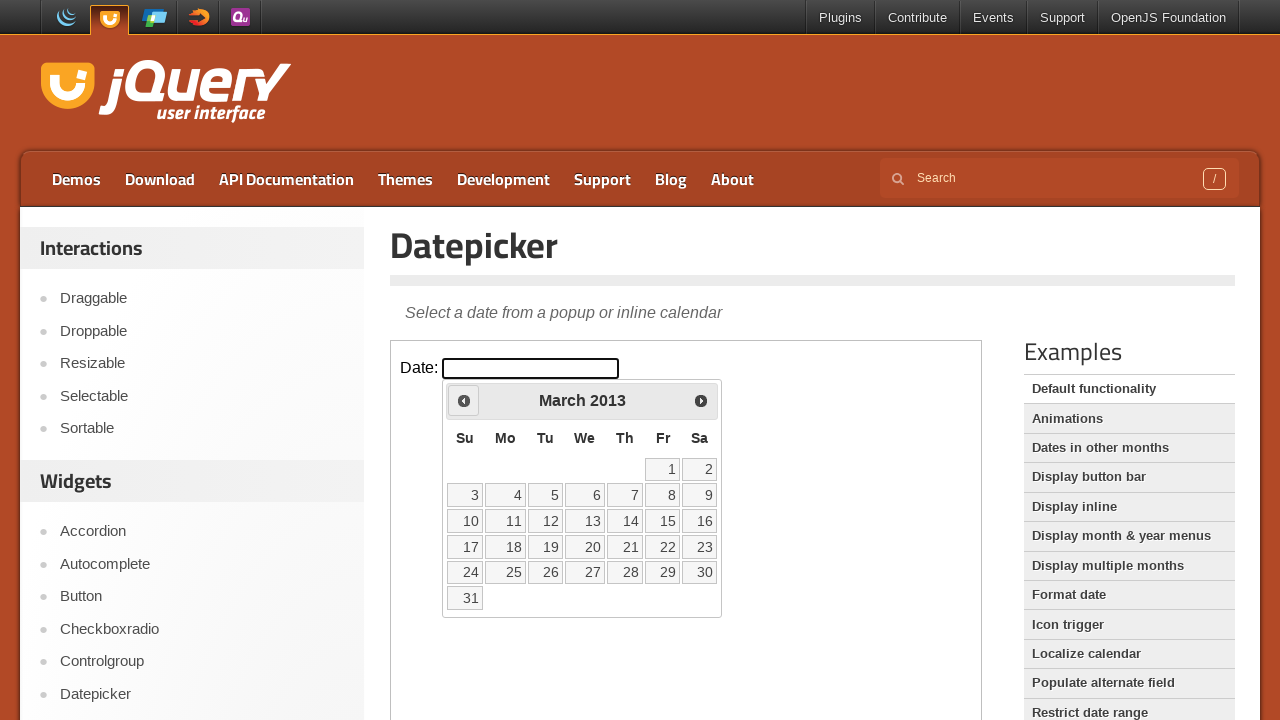

Clicked previous arrow to navigate backwards (currently at March 2013) at (464, 400) on iframe.demo-frame >> internal:control=enter-frame >> #ui-datepicker-div div a:fi
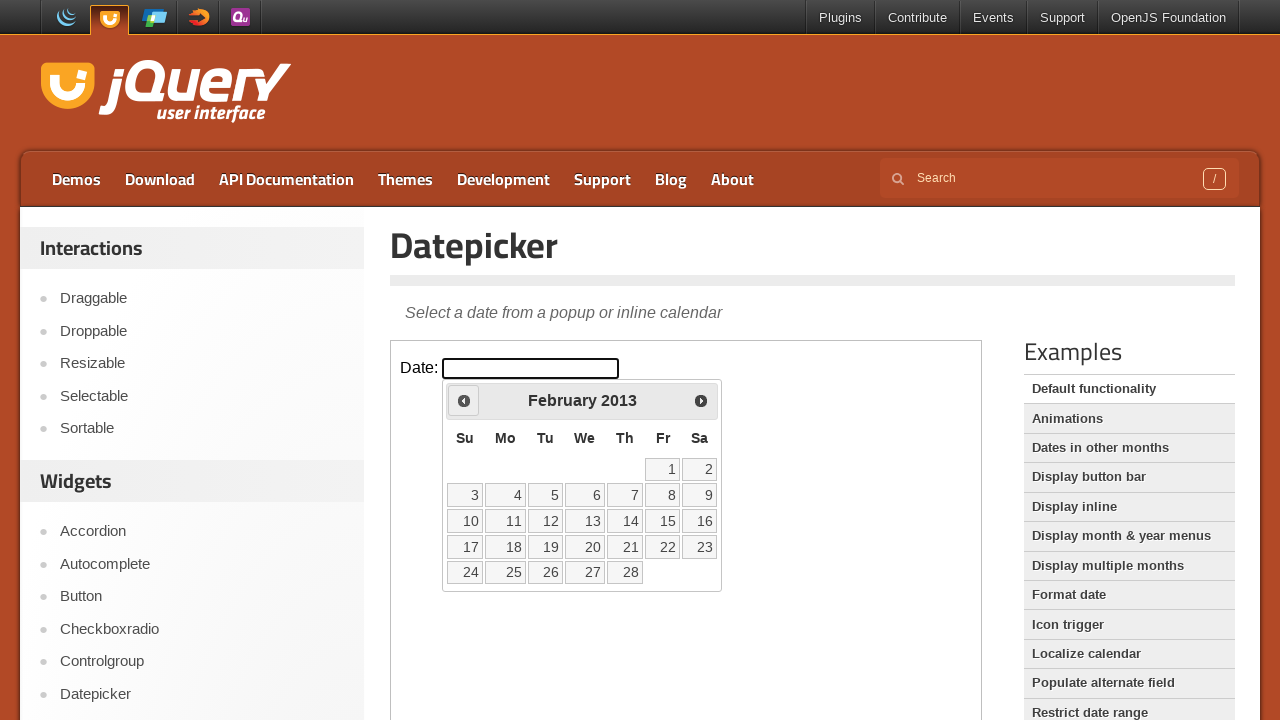

Waited 200ms for calendar to update
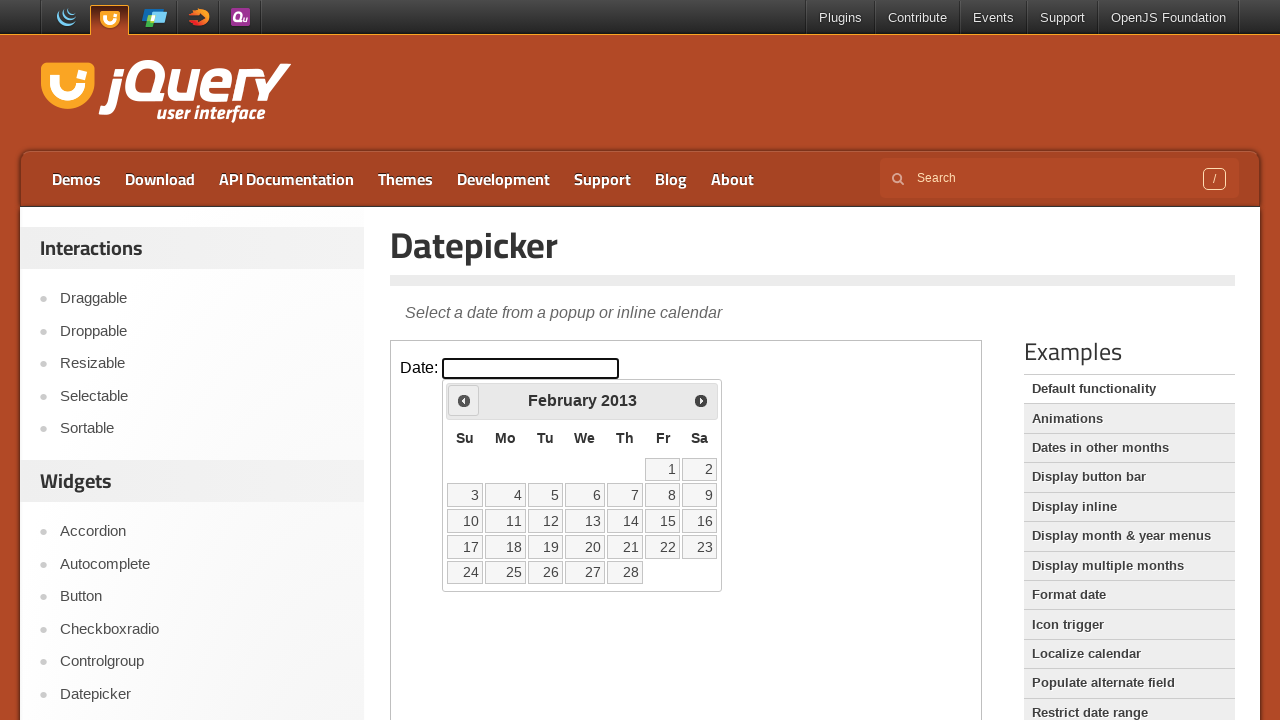

Clicked previous arrow to navigate backwards (currently at February 2013) at (464, 400) on iframe.demo-frame >> internal:control=enter-frame >> #ui-datepicker-div div a:fi
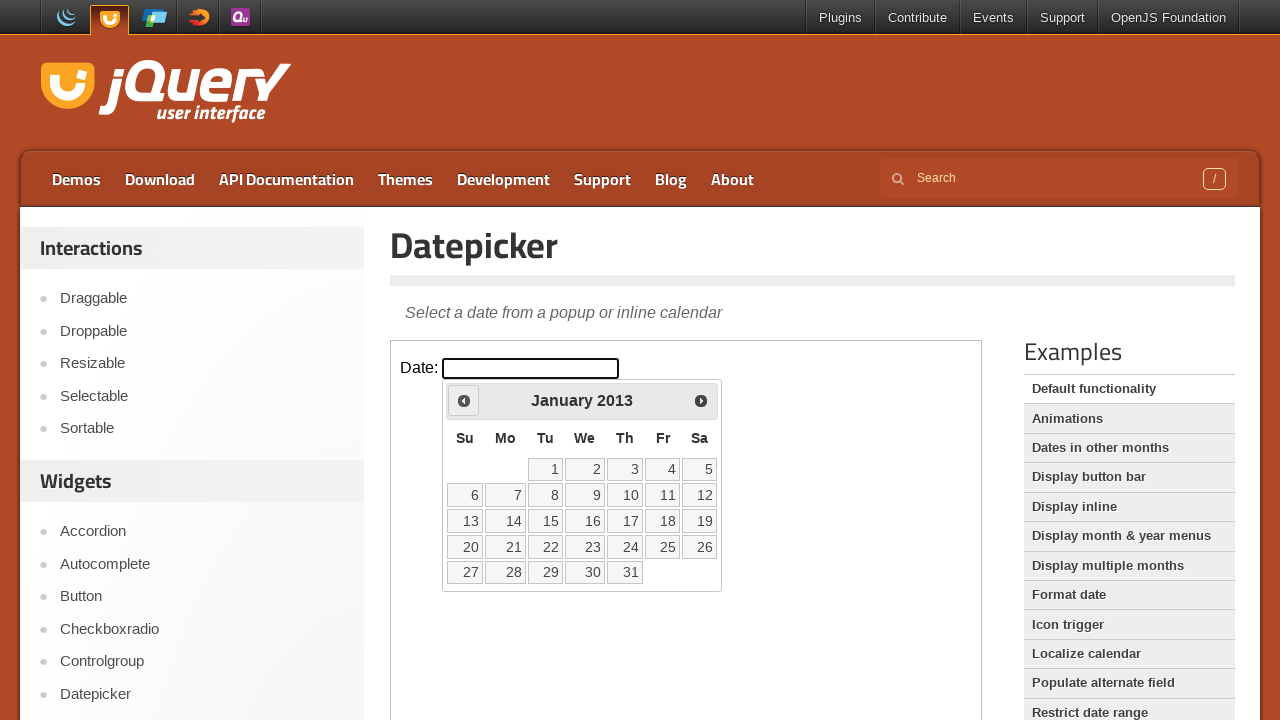

Waited 200ms for calendar to update
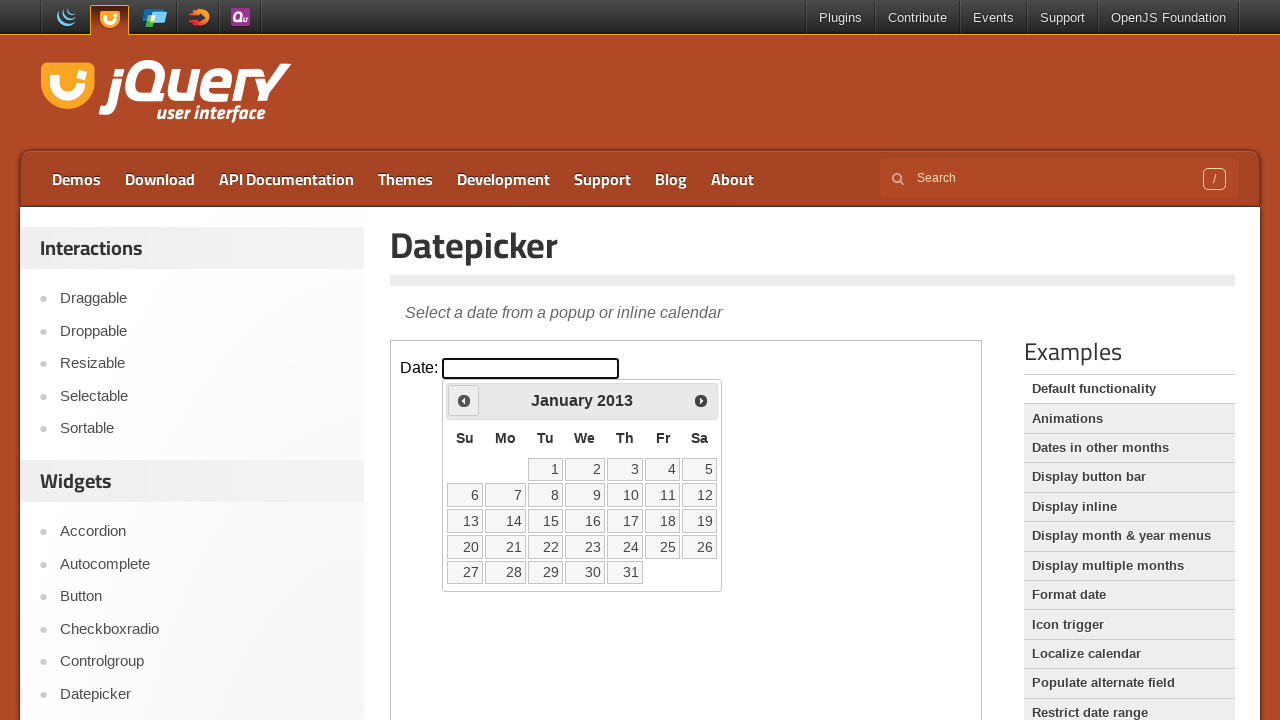

Clicked previous arrow to navigate backwards (currently at January 2013) at (464, 400) on iframe.demo-frame >> internal:control=enter-frame >> #ui-datepicker-div div a:fi
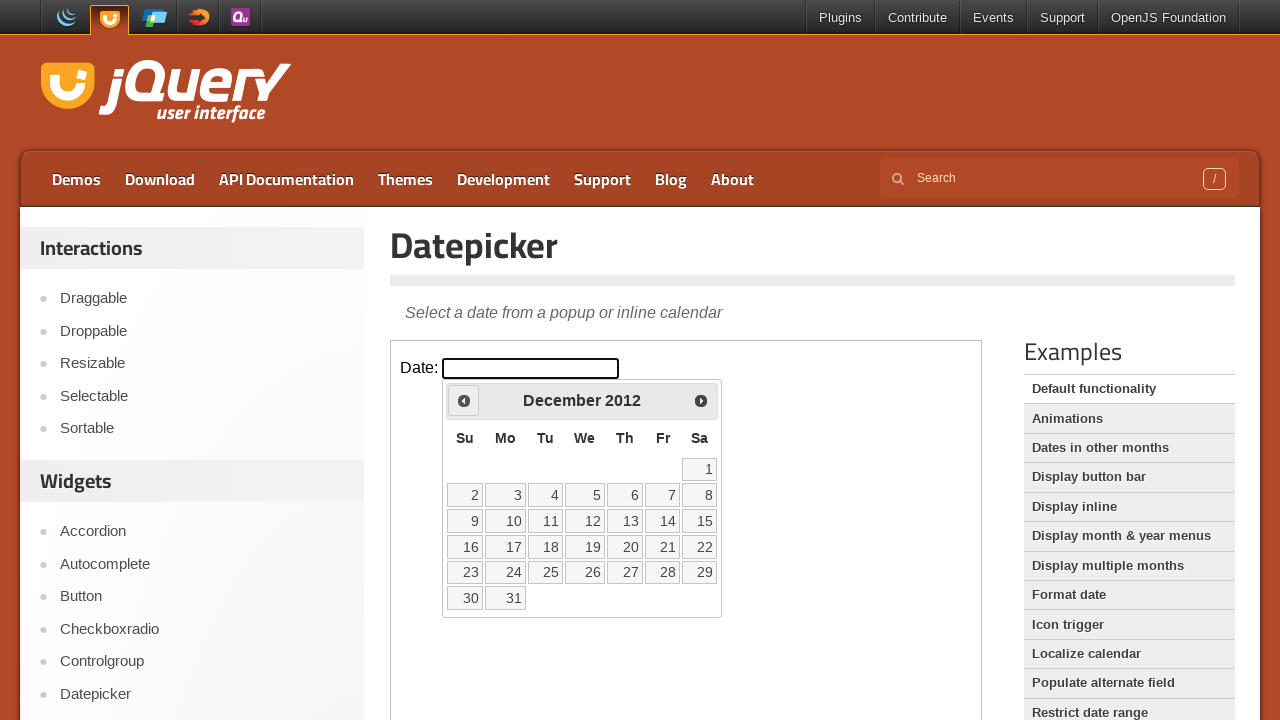

Waited 200ms for calendar to update
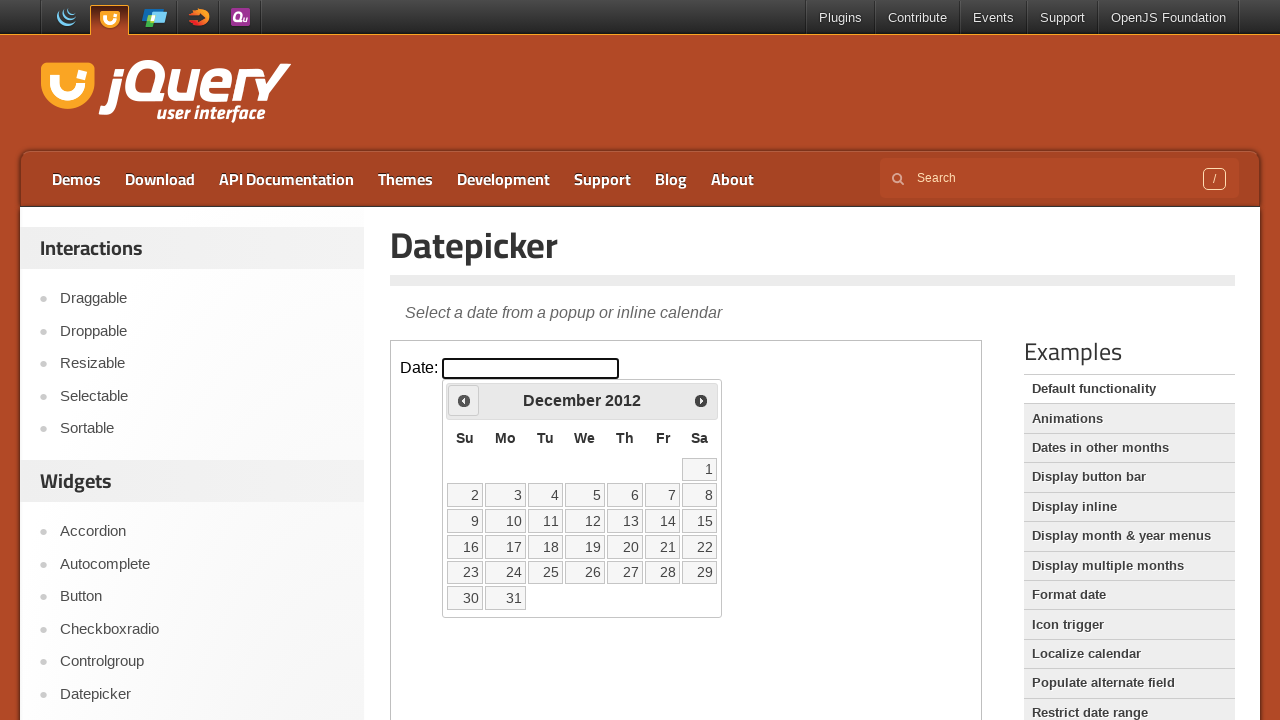

Clicked previous arrow to navigate backwards (currently at December 2012) at (464, 400) on iframe.demo-frame >> internal:control=enter-frame >> #ui-datepicker-div div a:fi
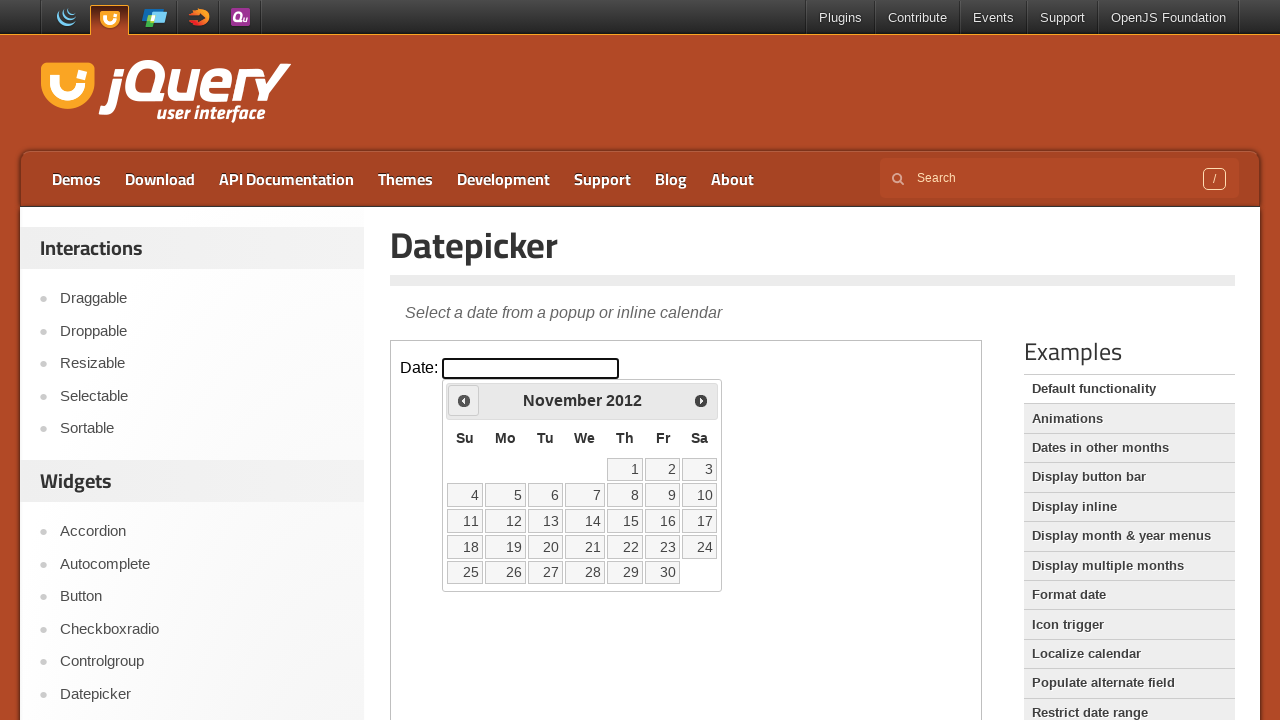

Waited 200ms for calendar to update
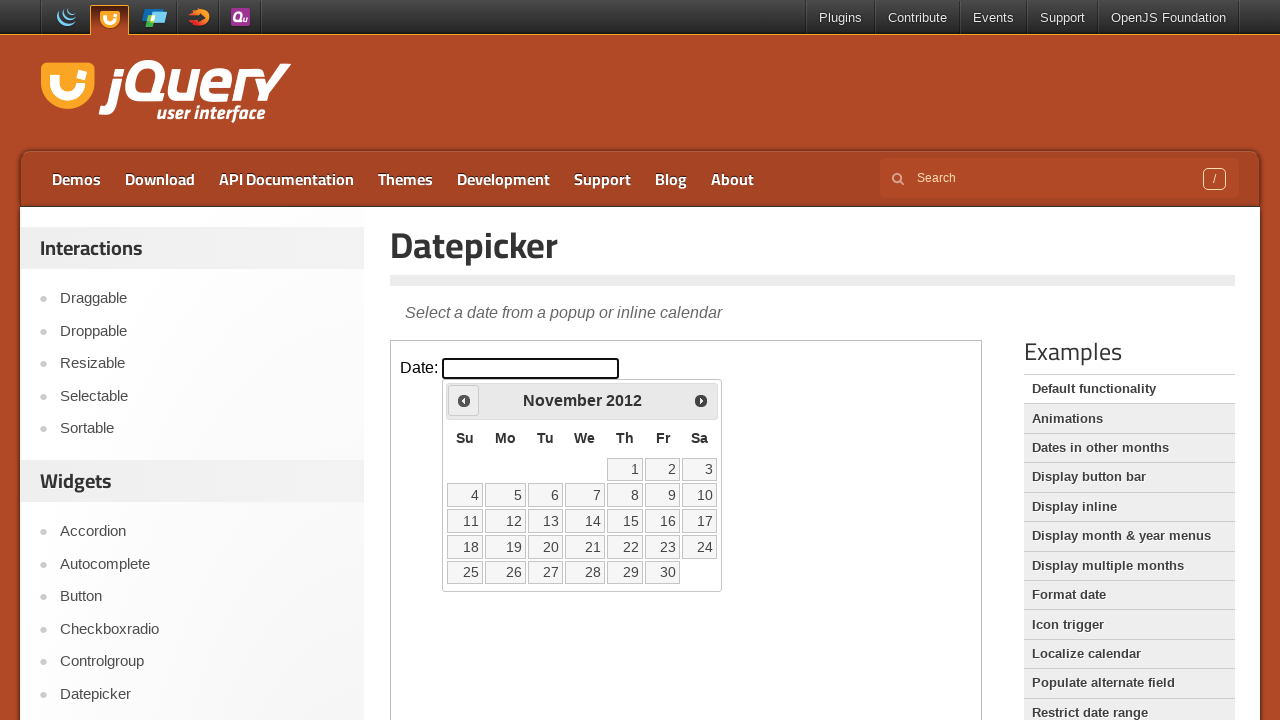

Clicked previous arrow to navigate backwards (currently at November 2012) at (464, 400) on iframe.demo-frame >> internal:control=enter-frame >> #ui-datepicker-div div a:fi
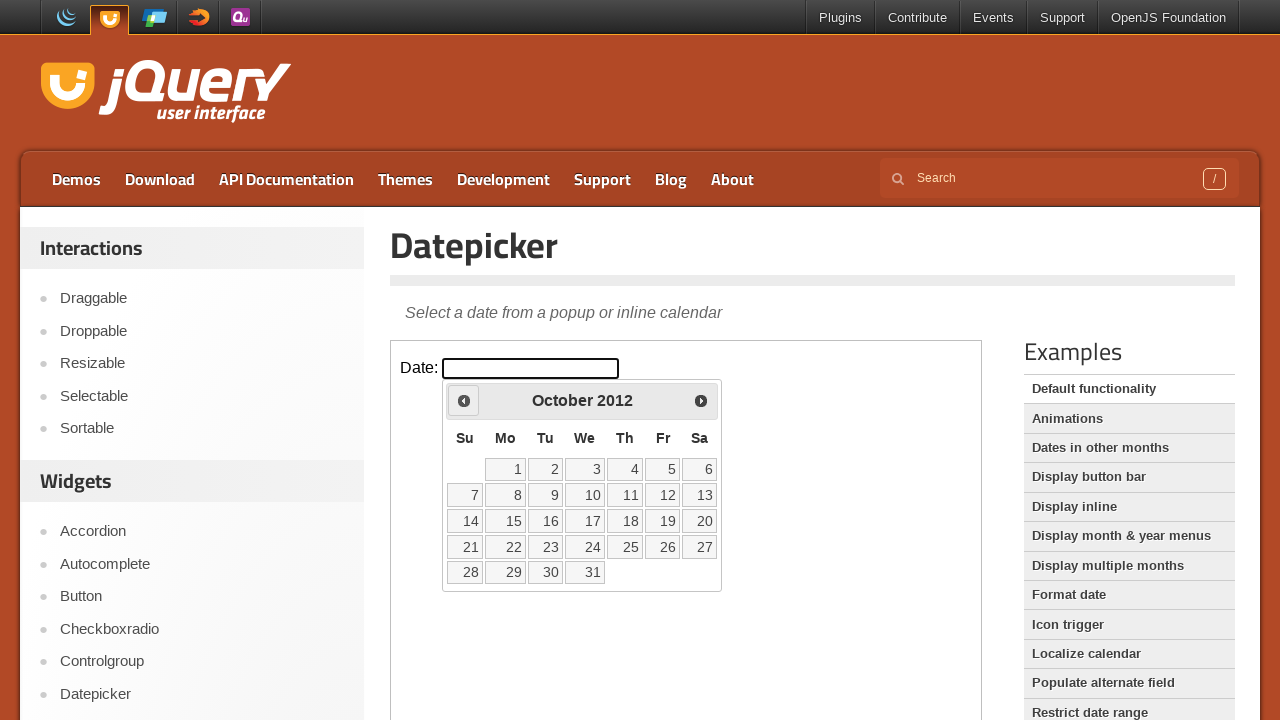

Waited 200ms for calendar to update
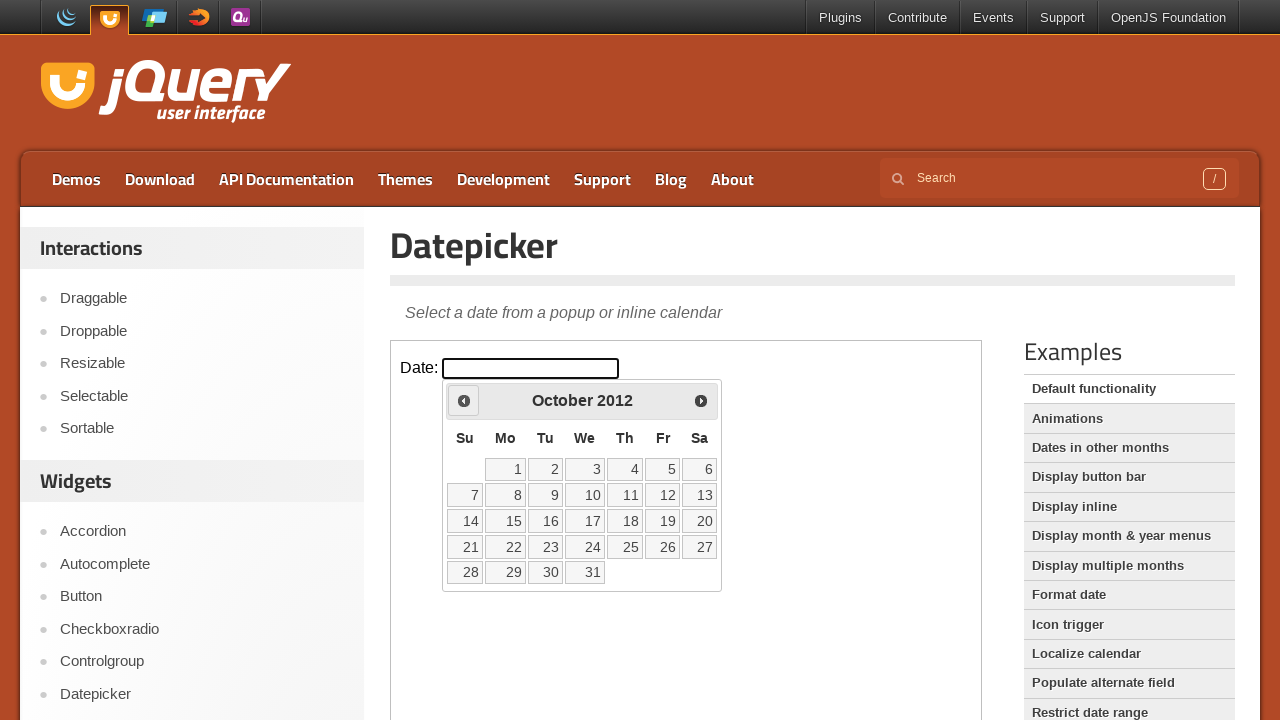

Clicked previous arrow to navigate backwards (currently at October 2012) at (464, 400) on iframe.demo-frame >> internal:control=enter-frame >> #ui-datepicker-div div a:fi
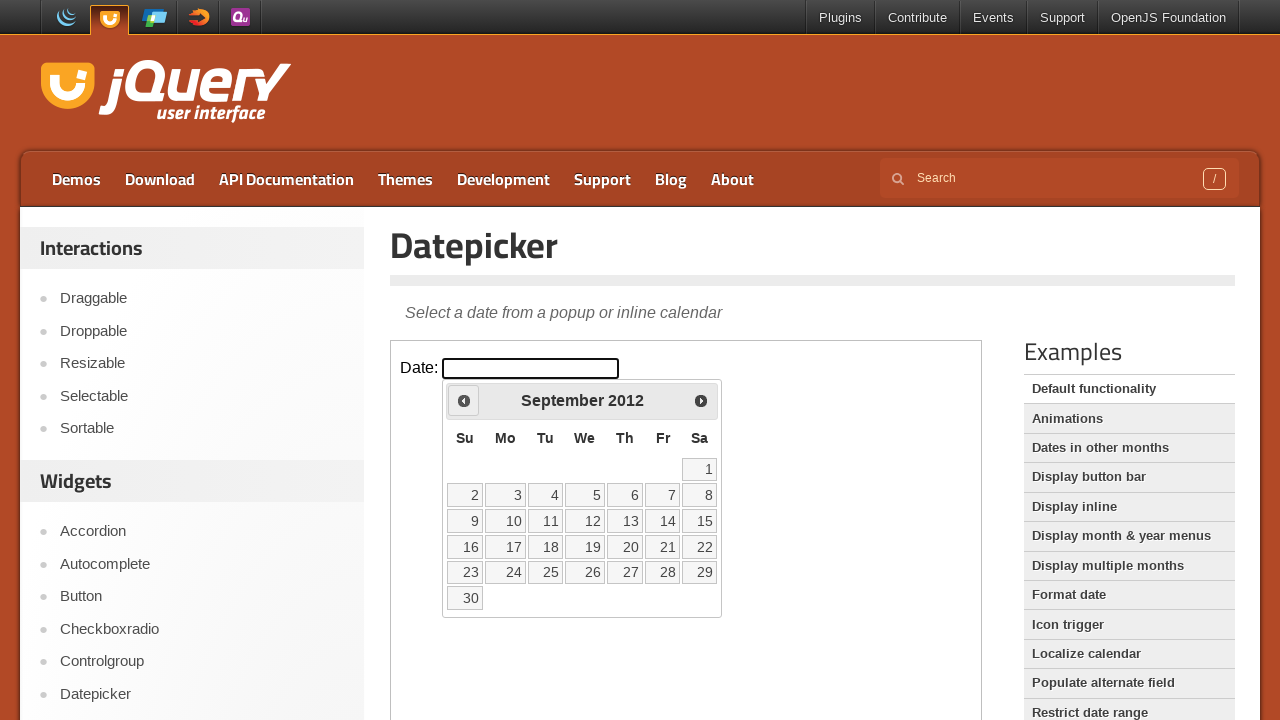

Waited 200ms for calendar to update
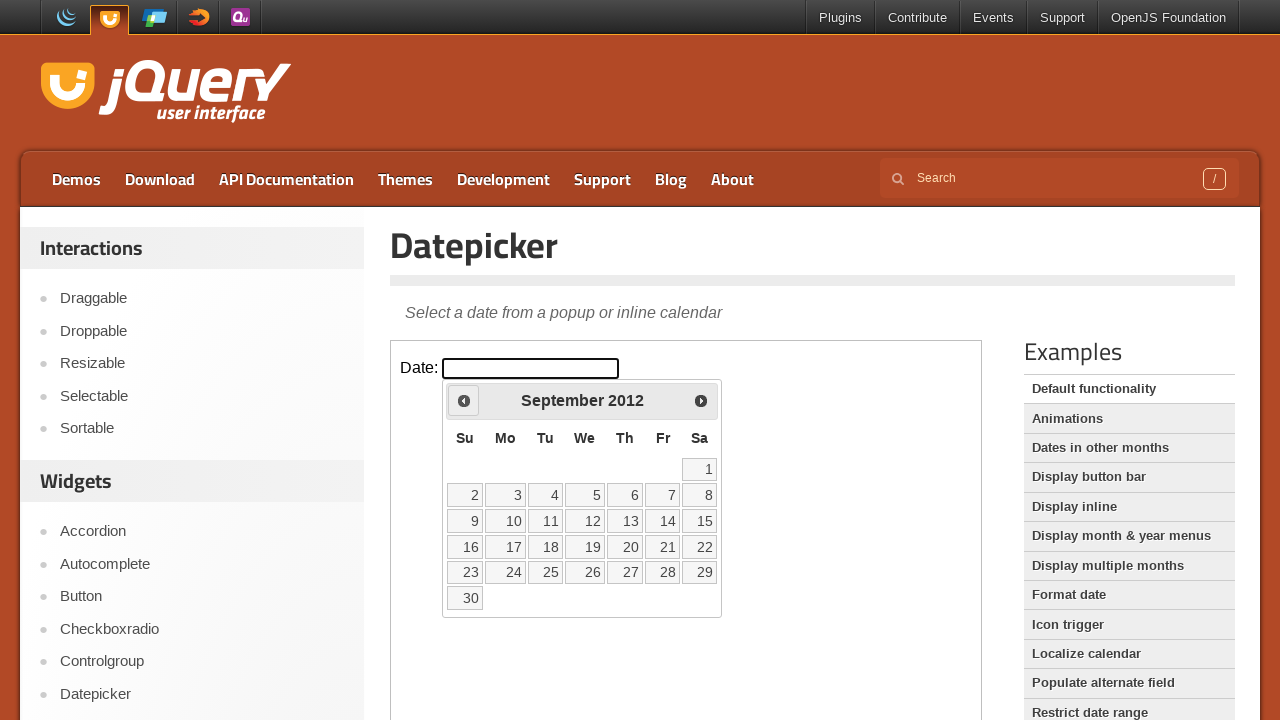

Clicked previous arrow to navigate backwards (currently at September 2012) at (464, 400) on iframe.demo-frame >> internal:control=enter-frame >> #ui-datepicker-div div a:fi
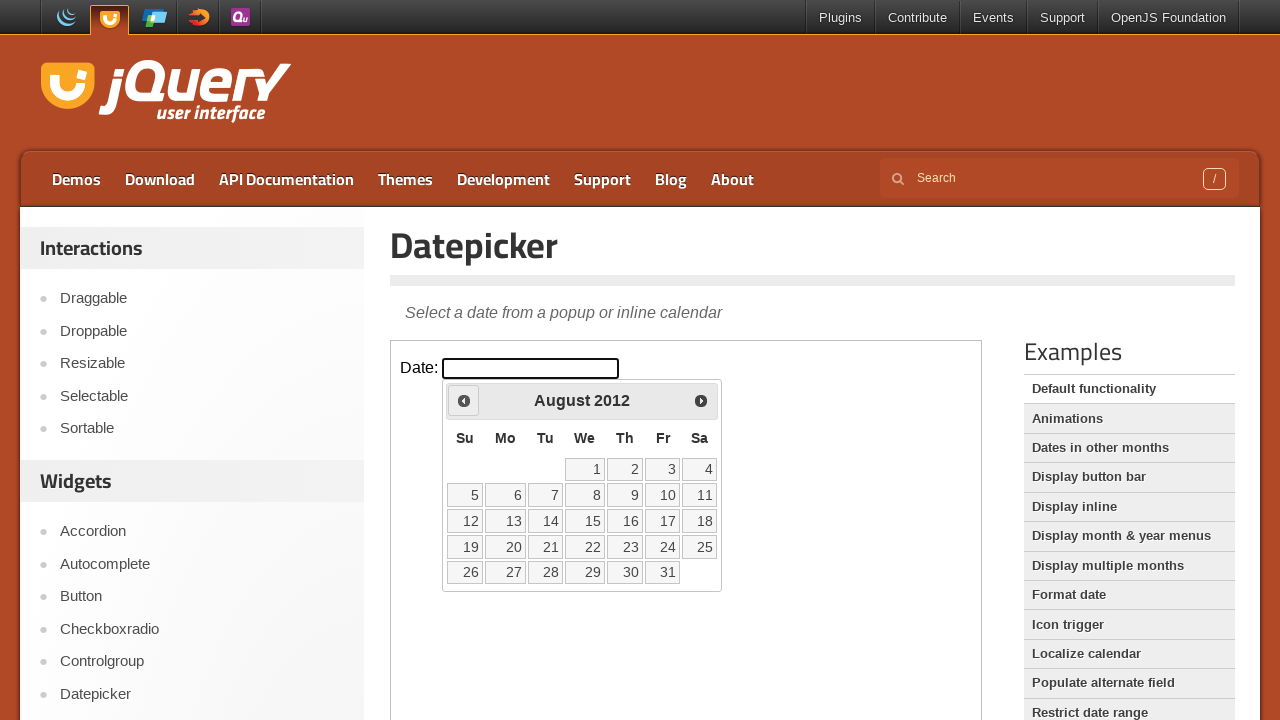

Waited 200ms for calendar to update
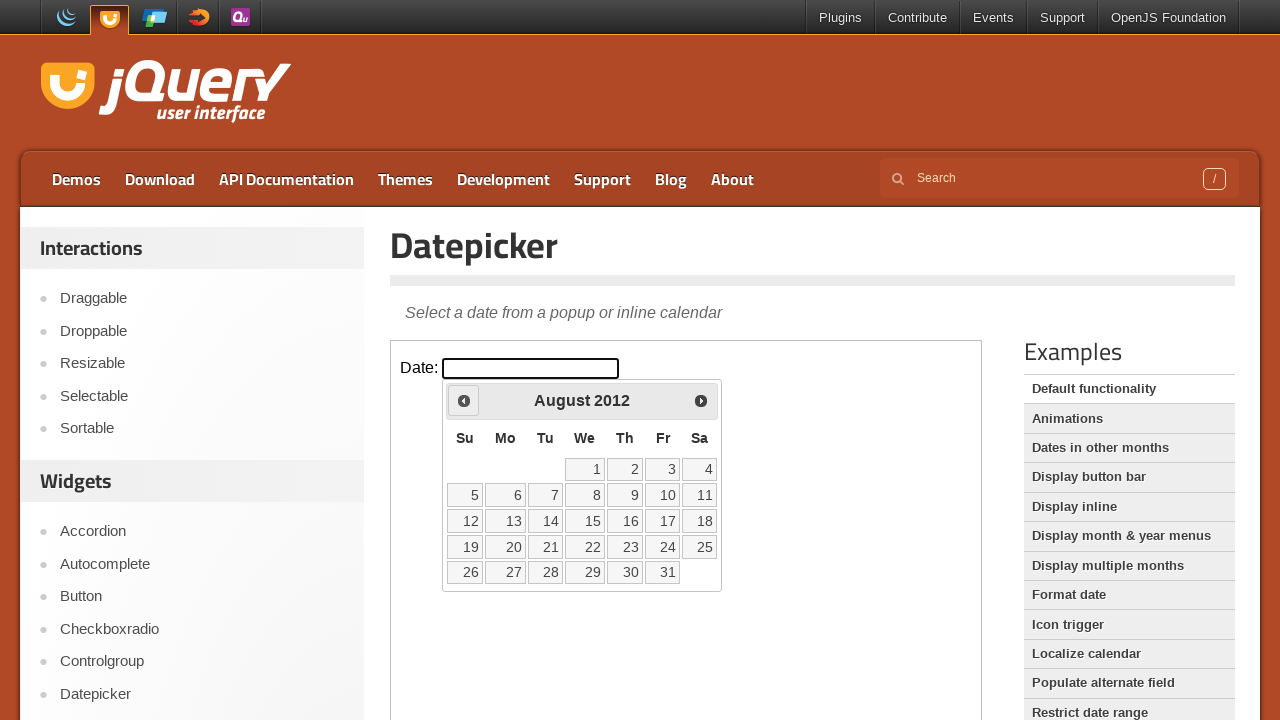

Clicked previous arrow to navigate backwards (currently at August 2012) at (464, 400) on iframe.demo-frame >> internal:control=enter-frame >> #ui-datepicker-div div a:fi
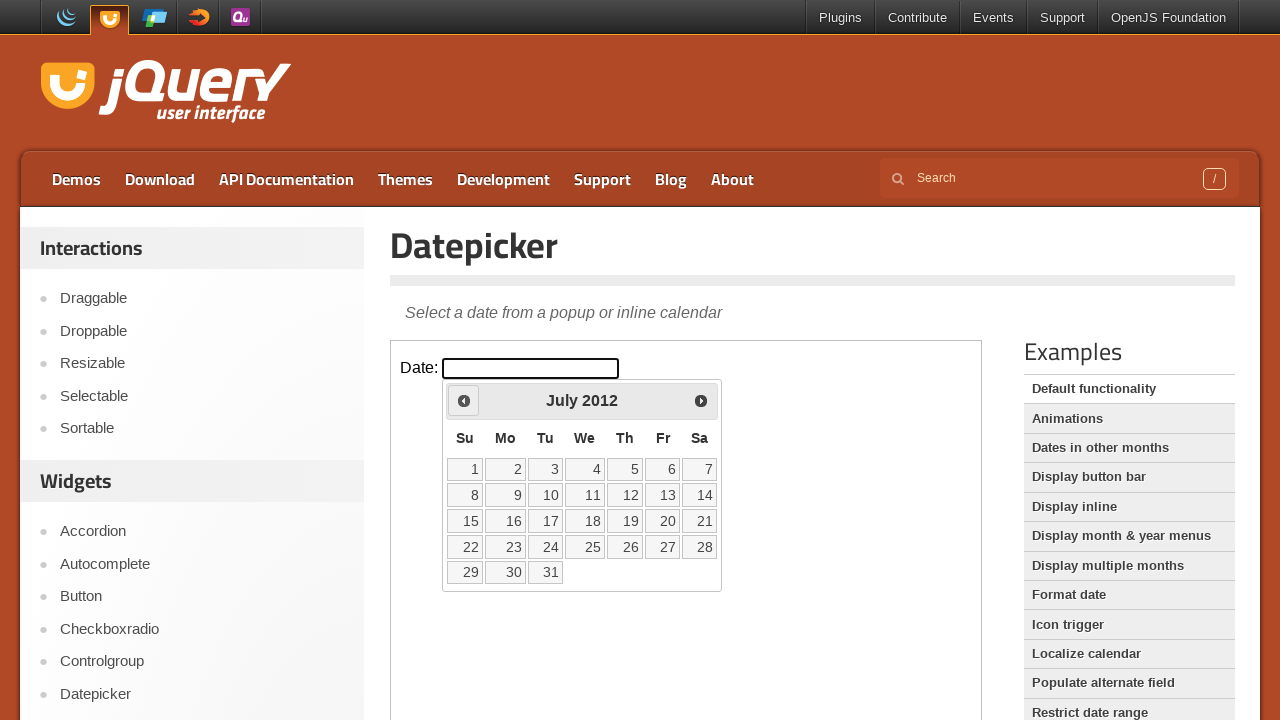

Waited 200ms for calendar to update
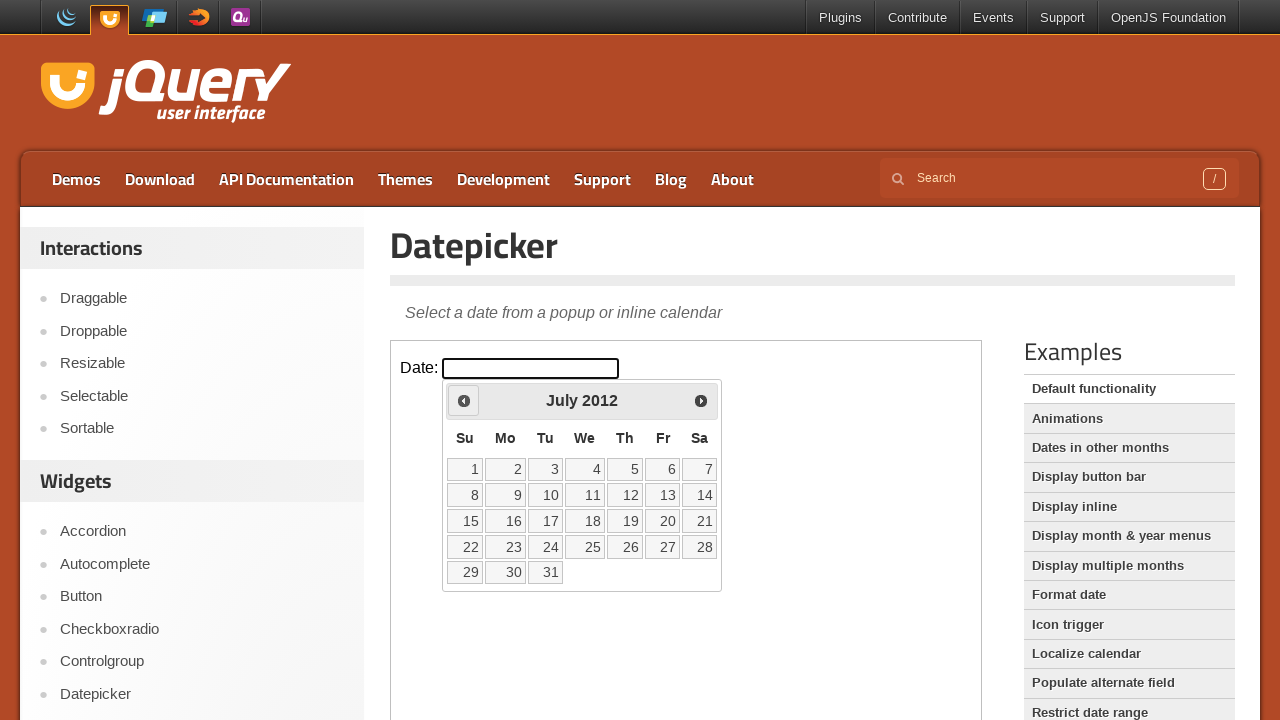

Clicked previous arrow to navigate backwards (currently at July 2012) at (464, 400) on iframe.demo-frame >> internal:control=enter-frame >> #ui-datepicker-div div a:fi
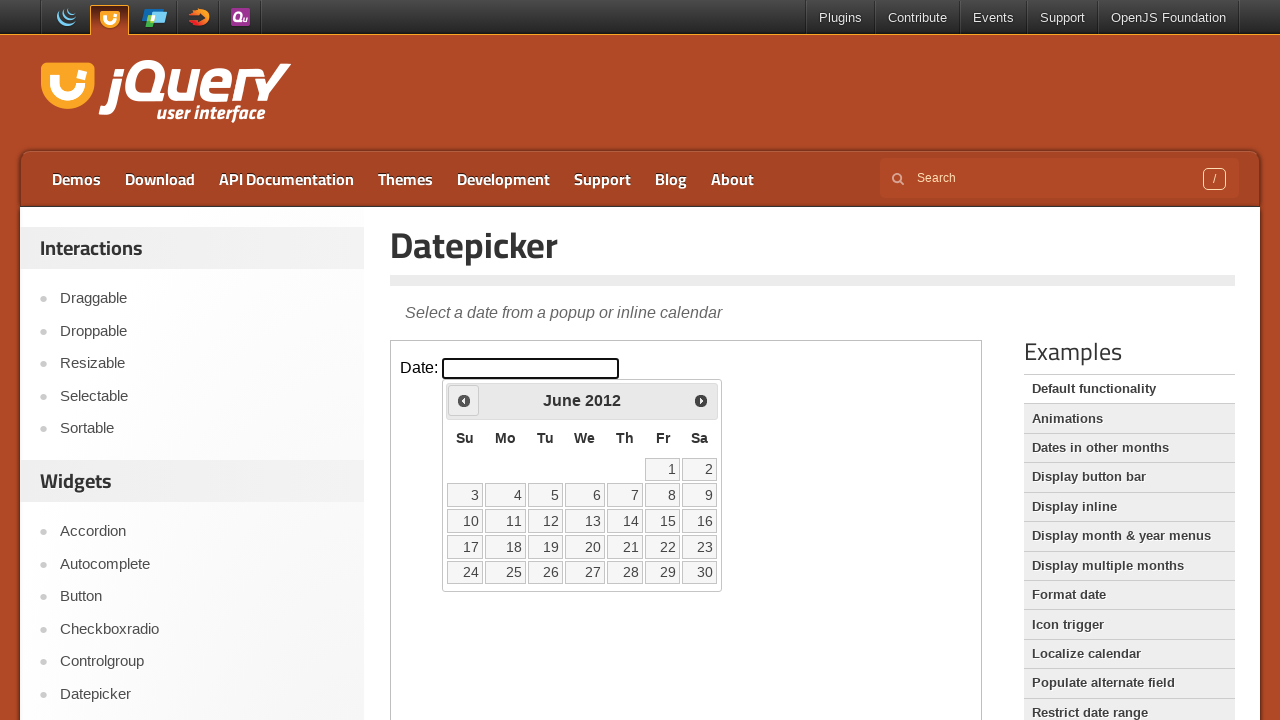

Waited 200ms for calendar to update
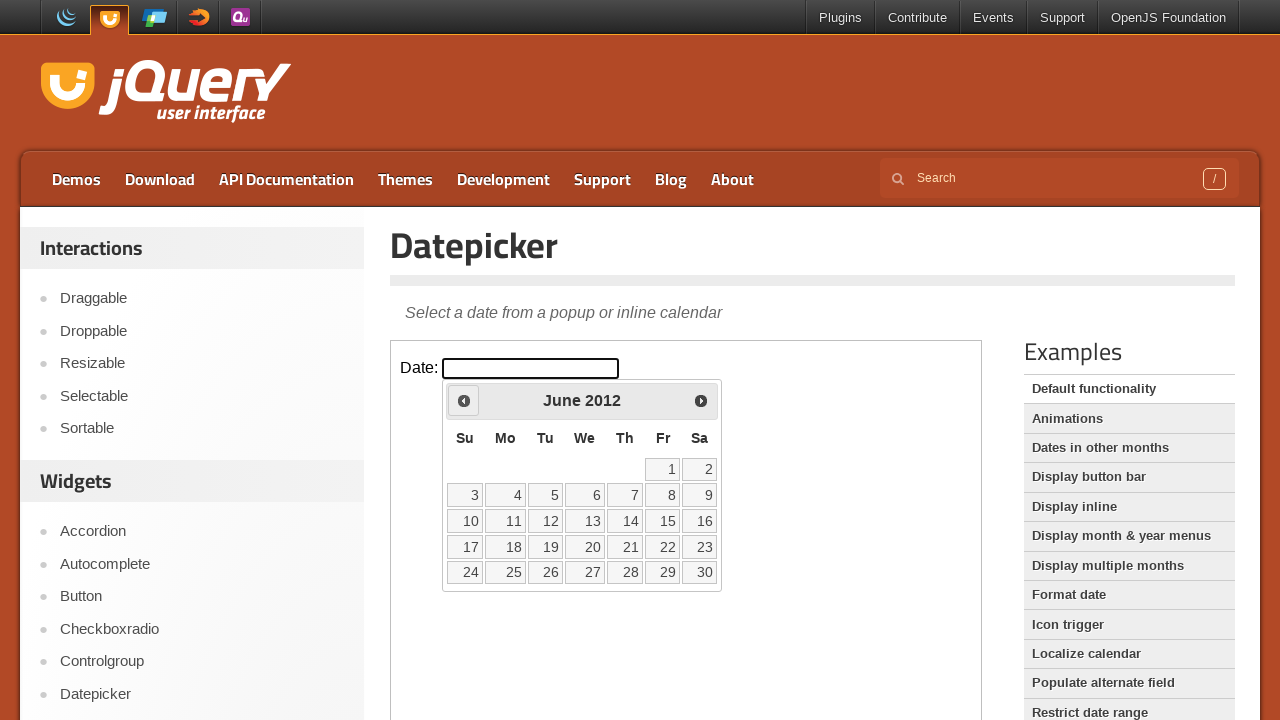

Clicked previous arrow to navigate backwards (currently at June 2012) at (464, 400) on iframe.demo-frame >> internal:control=enter-frame >> #ui-datepicker-div div a:fi
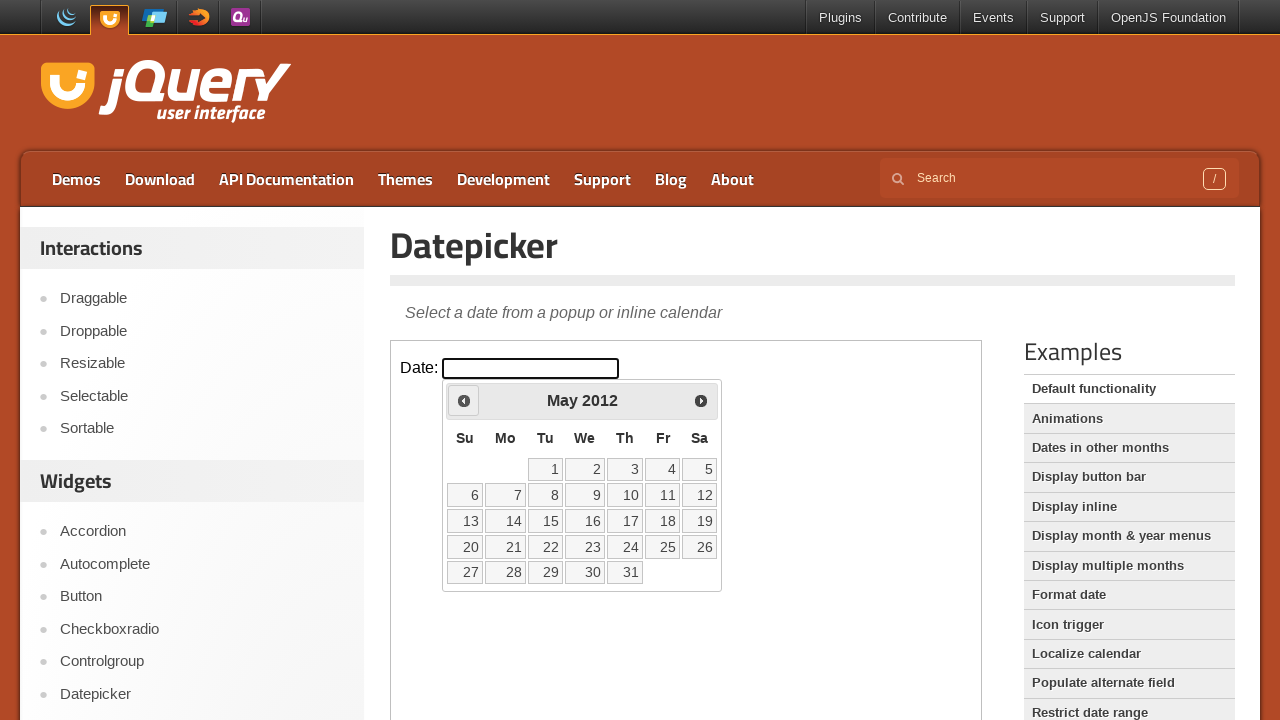

Waited 200ms for calendar to update
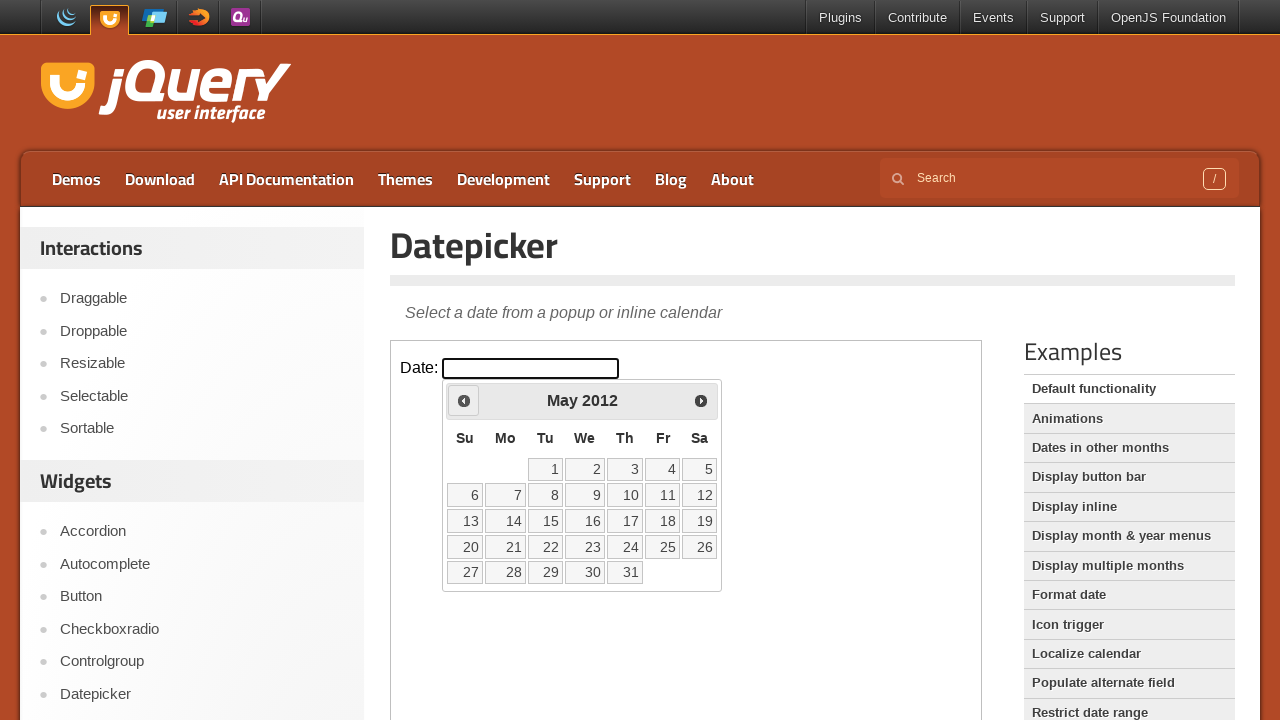

Clicked previous arrow to navigate backwards (currently at May 2012) at (464, 400) on iframe.demo-frame >> internal:control=enter-frame >> #ui-datepicker-div div a:fi
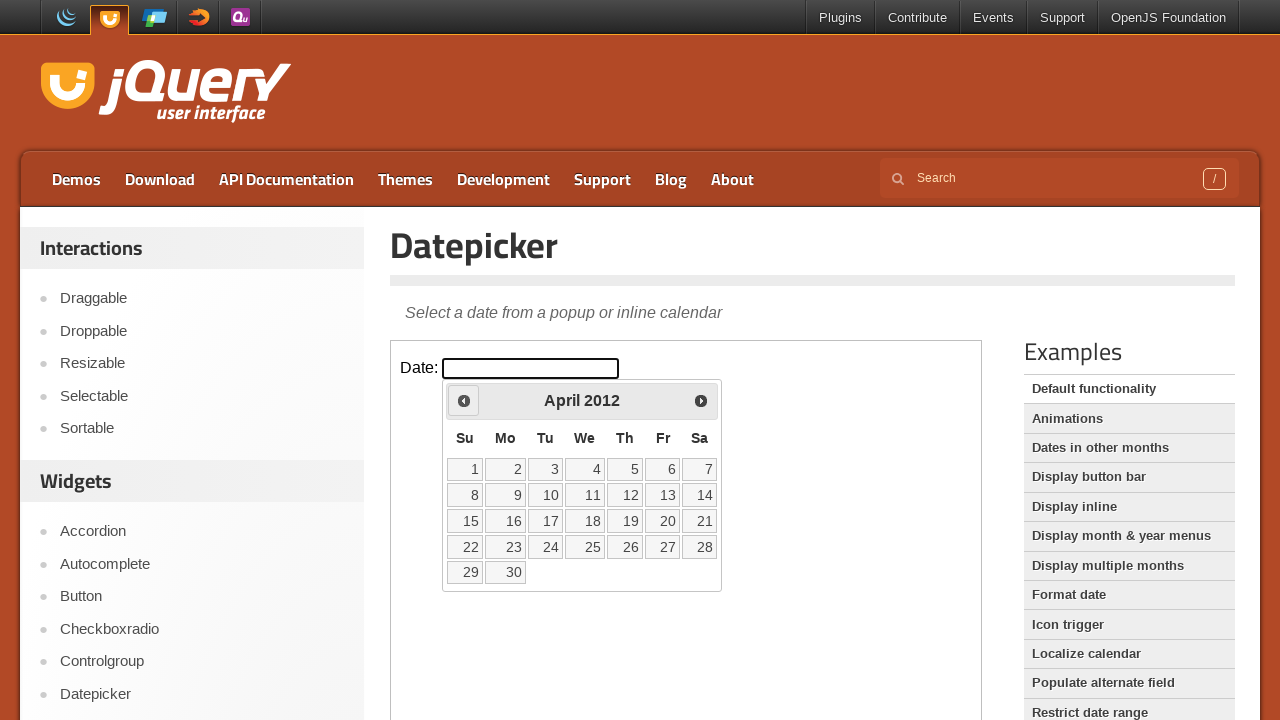

Waited 200ms for calendar to update
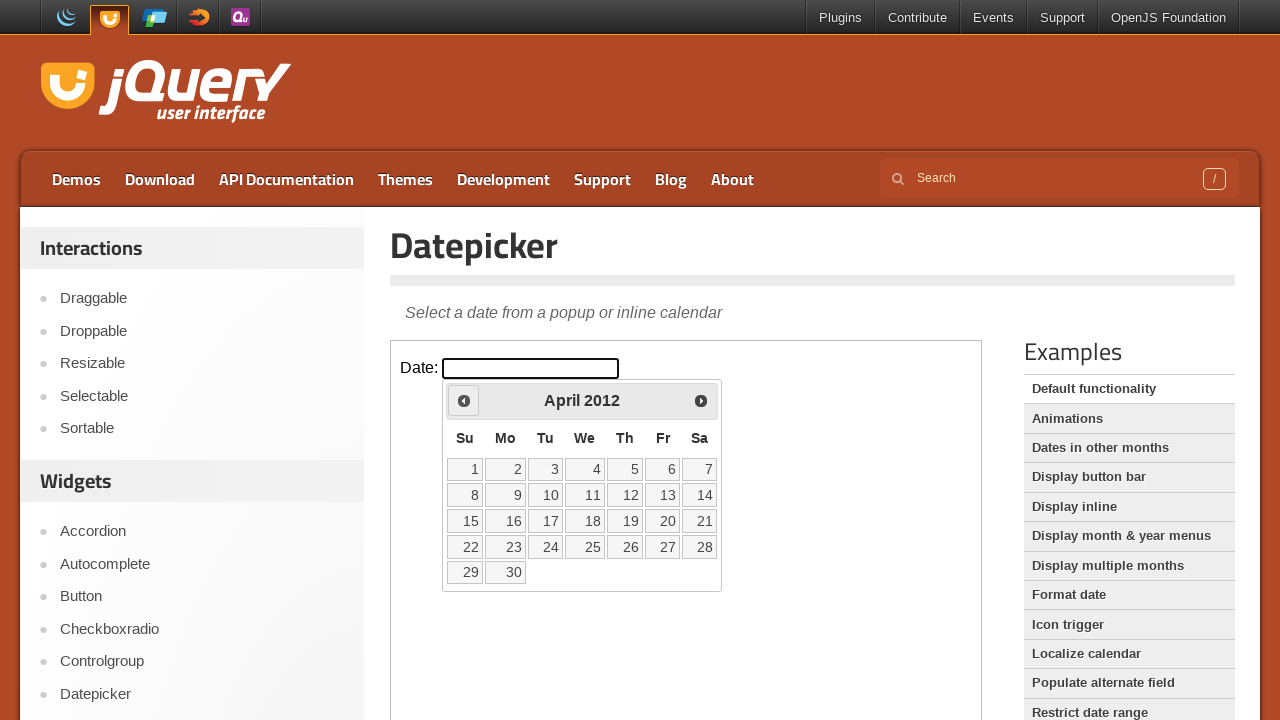

Clicked previous arrow to navigate backwards (currently at April 2012) at (464, 400) on iframe.demo-frame >> internal:control=enter-frame >> #ui-datepicker-div div a:fi
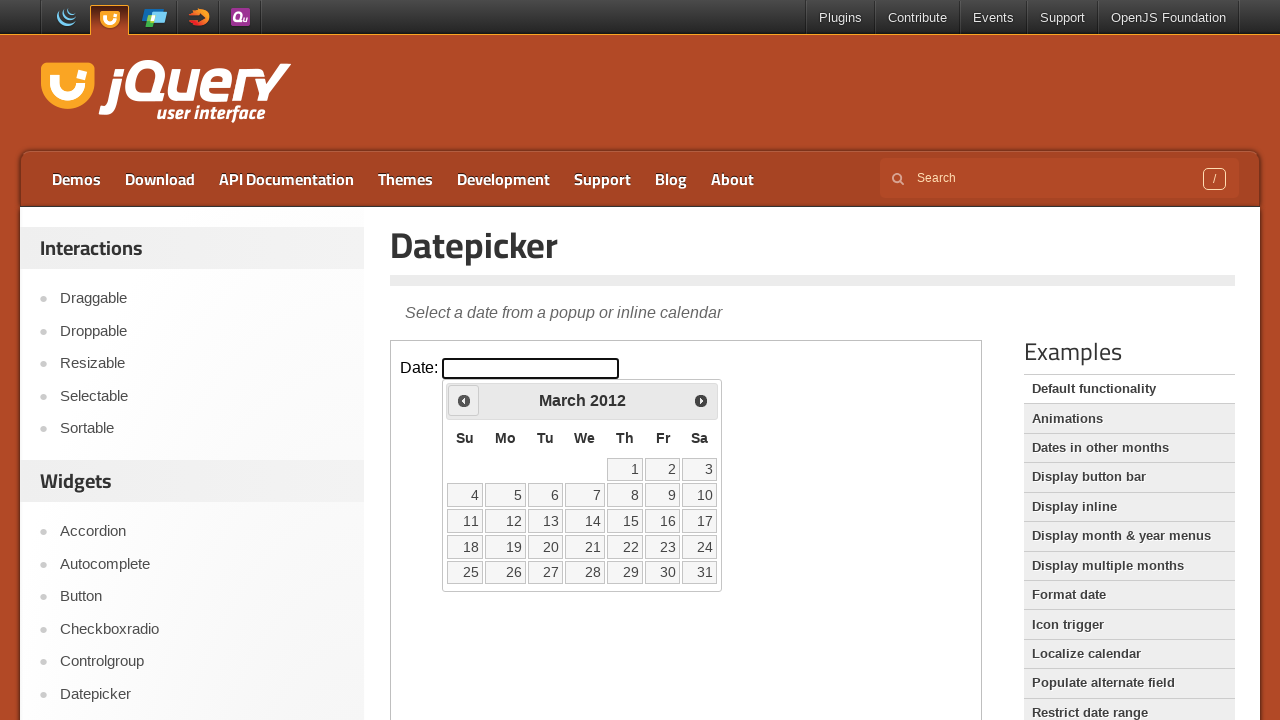

Waited 200ms for calendar to update
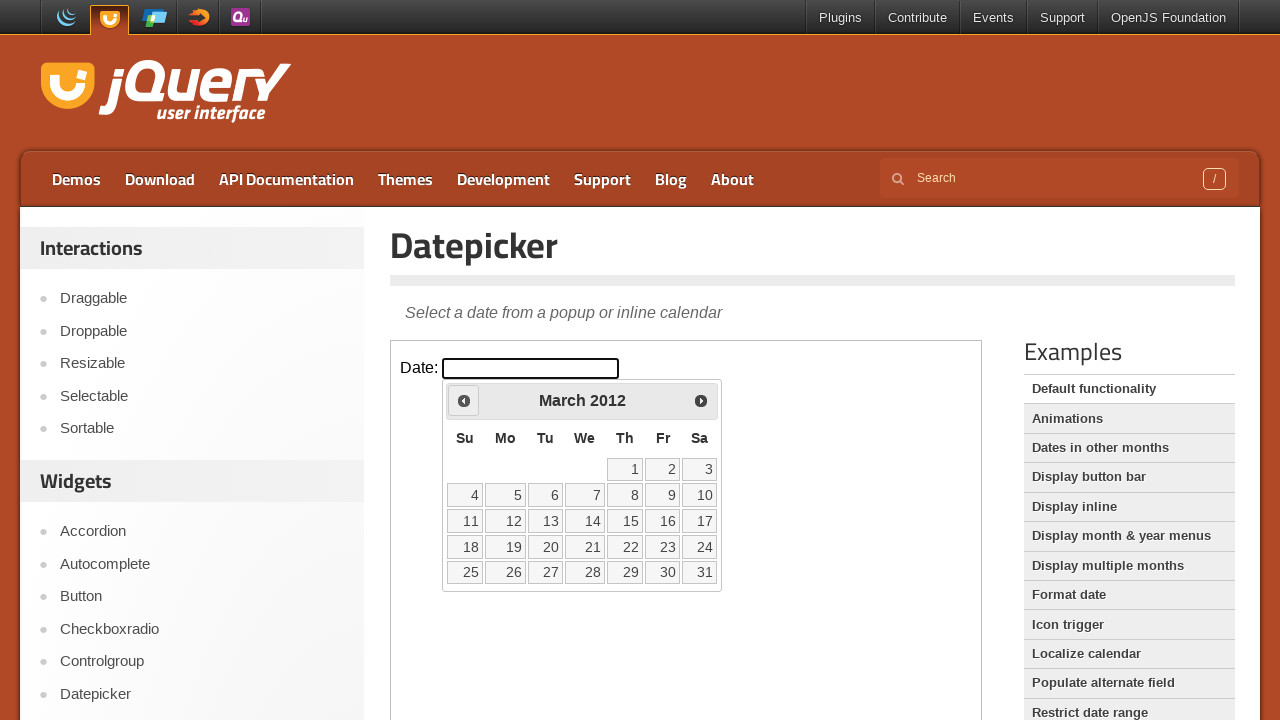

Clicked previous arrow to navigate backwards (currently at March 2012) at (464, 400) on iframe.demo-frame >> internal:control=enter-frame >> #ui-datepicker-div div a:fi
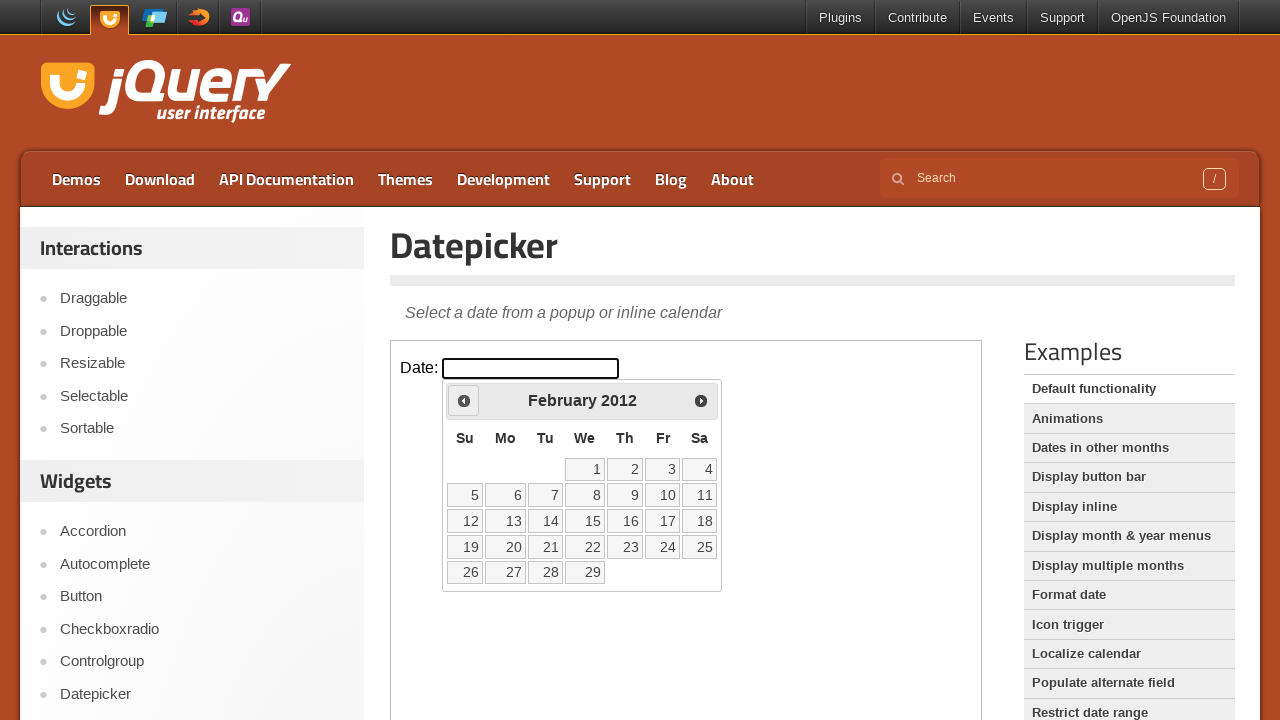

Waited 200ms for calendar to update
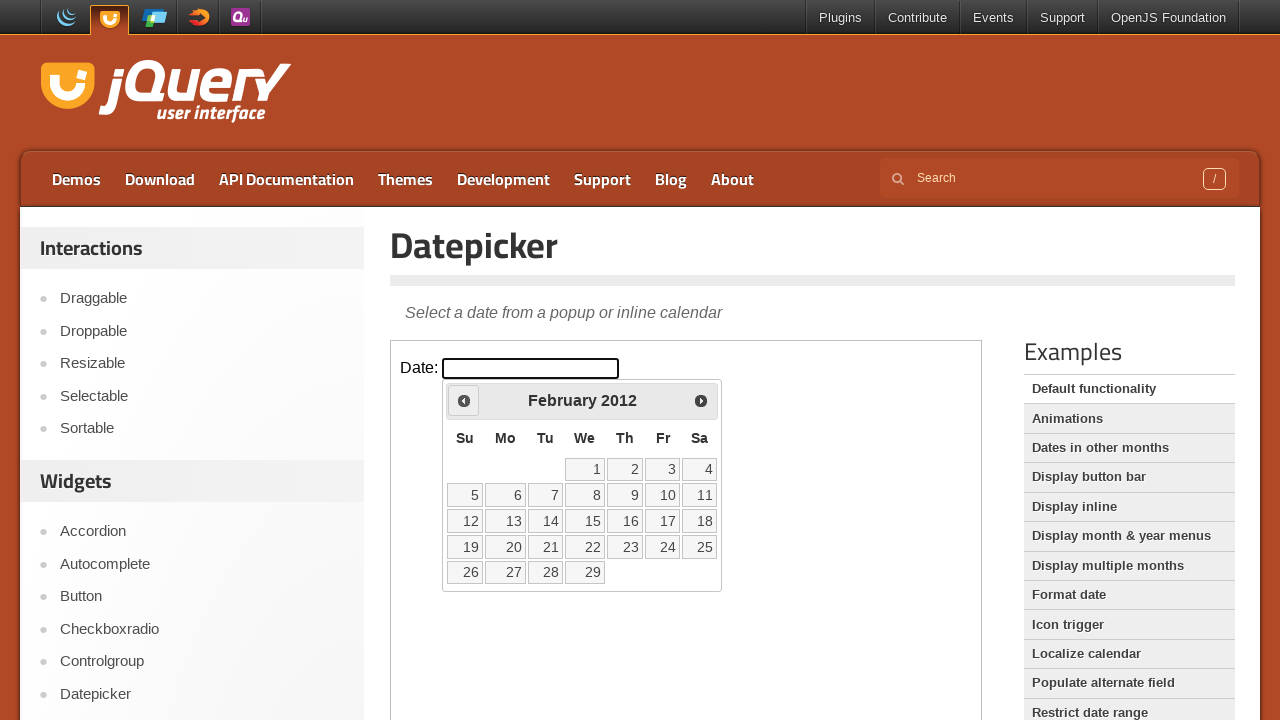

Clicked previous arrow to navigate backwards (currently at February 2012) at (464, 400) on iframe.demo-frame >> internal:control=enter-frame >> #ui-datepicker-div div a:fi
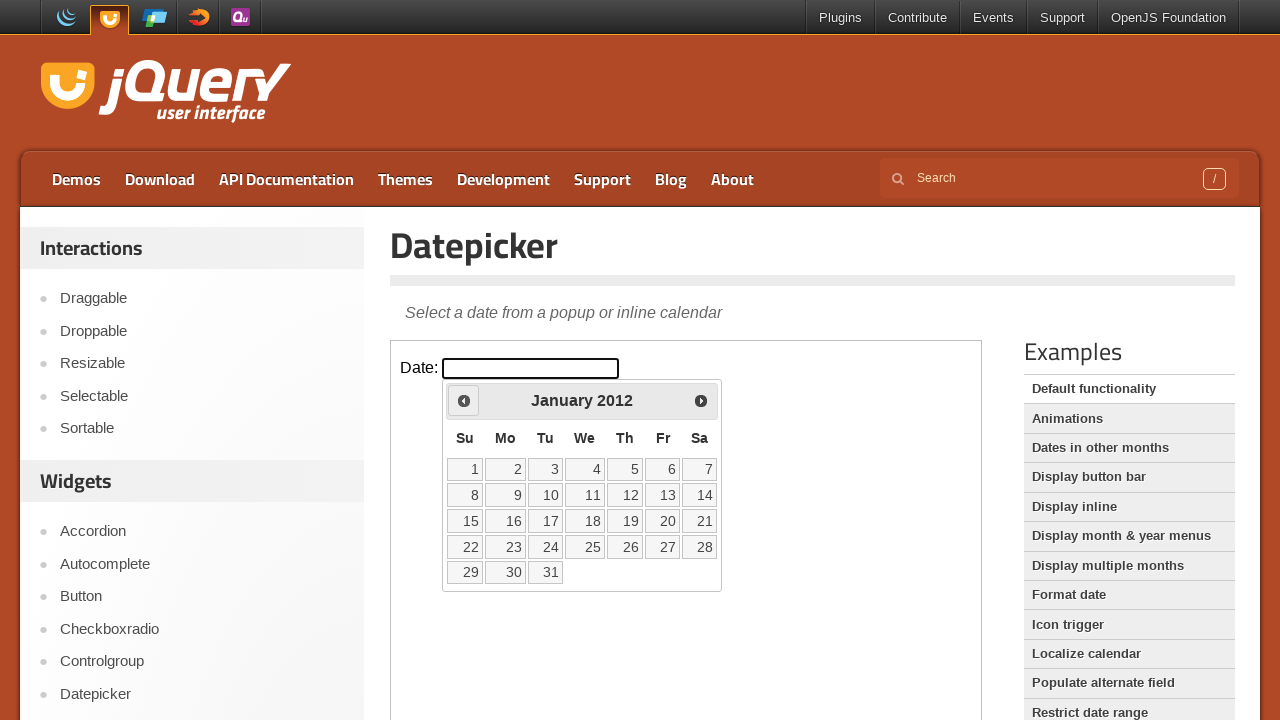

Waited 200ms for calendar to update
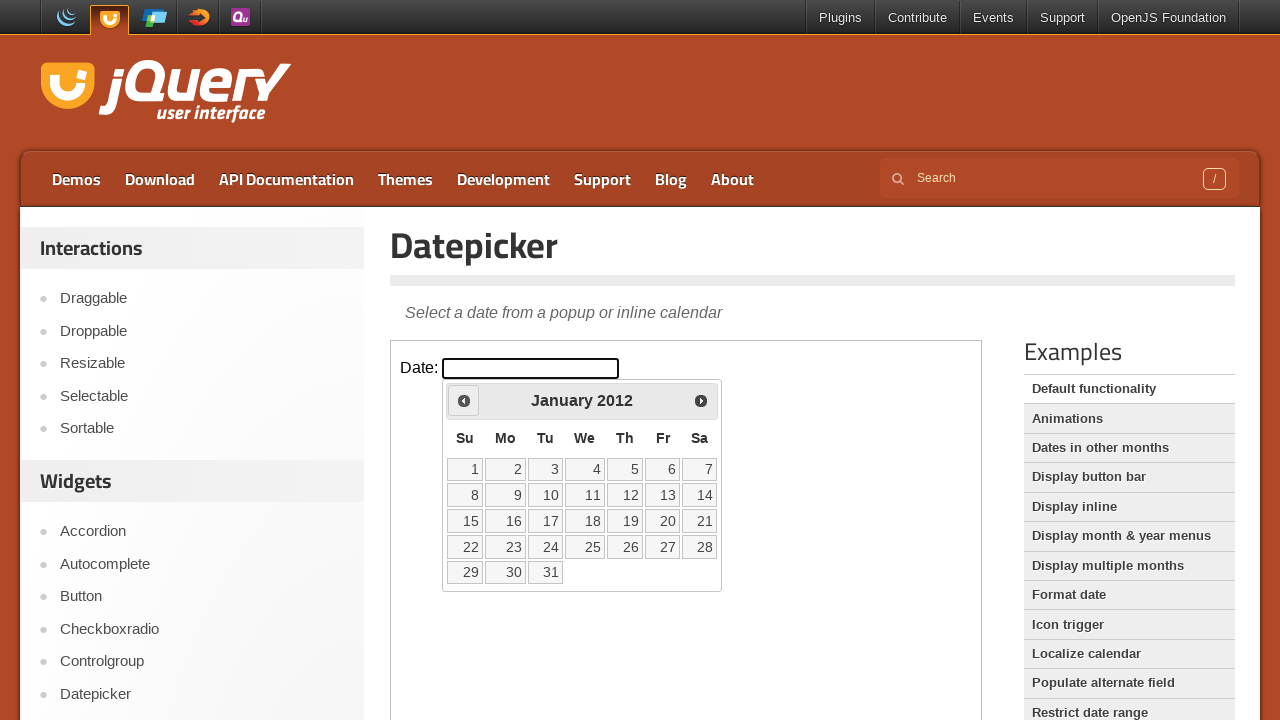

Clicked previous arrow to navigate backwards (currently at January 2012) at (464, 400) on iframe.demo-frame >> internal:control=enter-frame >> #ui-datepicker-div div a:fi
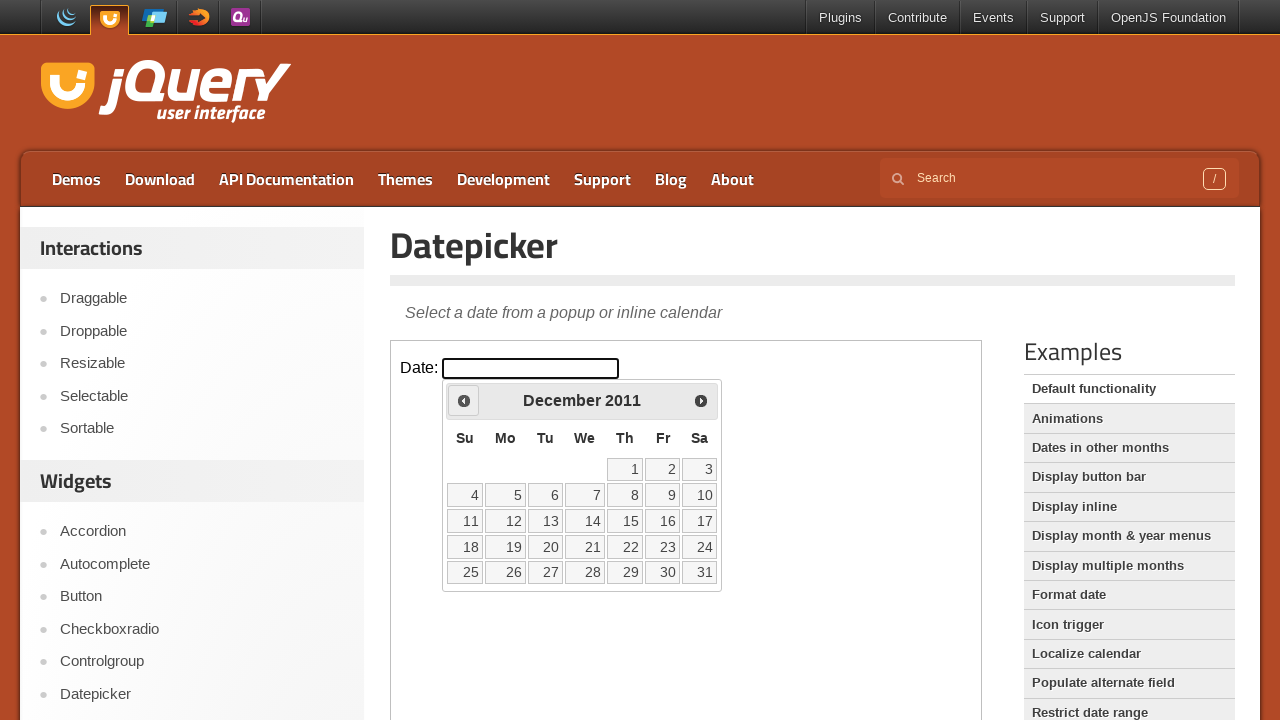

Waited 200ms for calendar to update
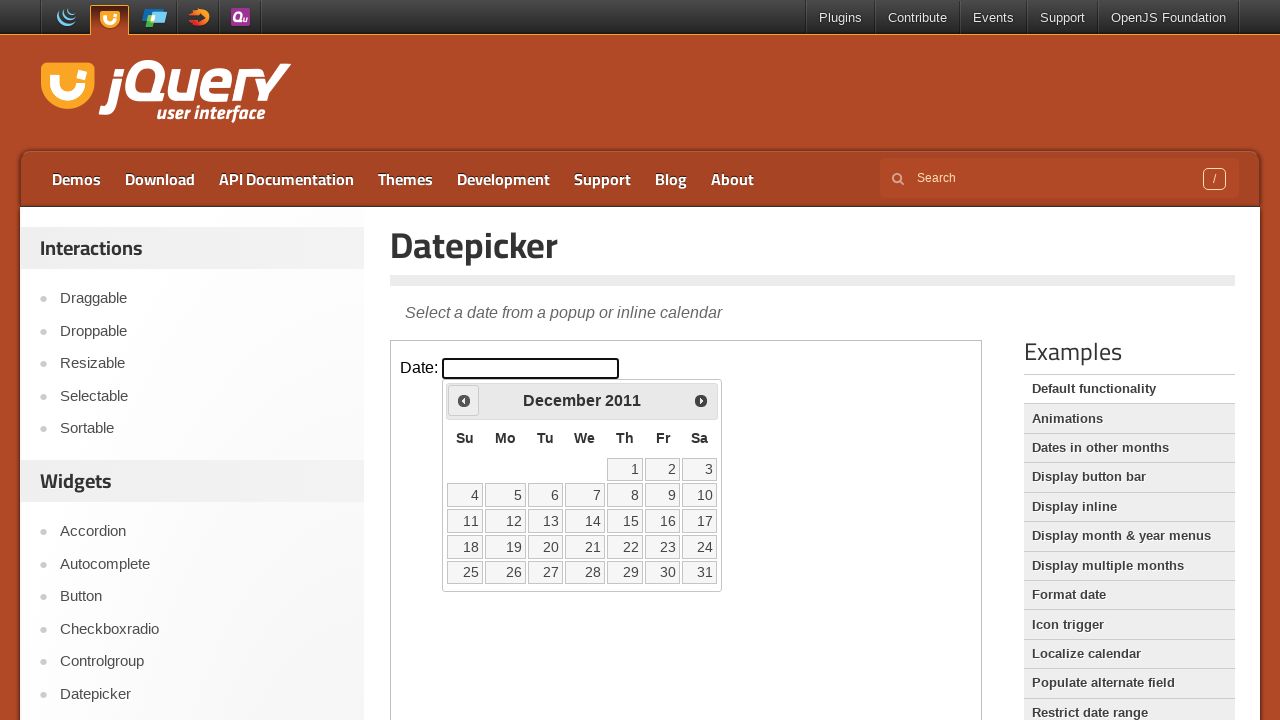

Clicked previous arrow to navigate backwards (currently at December 2011) at (464, 400) on iframe.demo-frame >> internal:control=enter-frame >> #ui-datepicker-div div a:fi
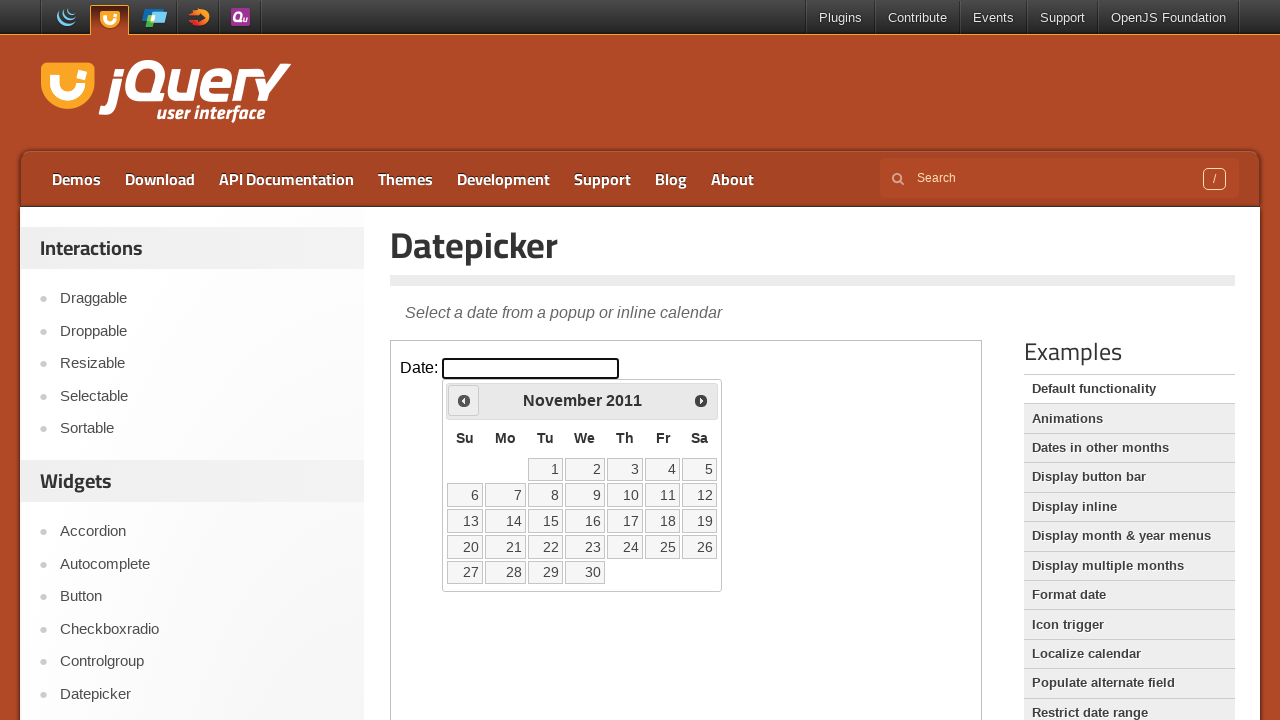

Waited 200ms for calendar to update
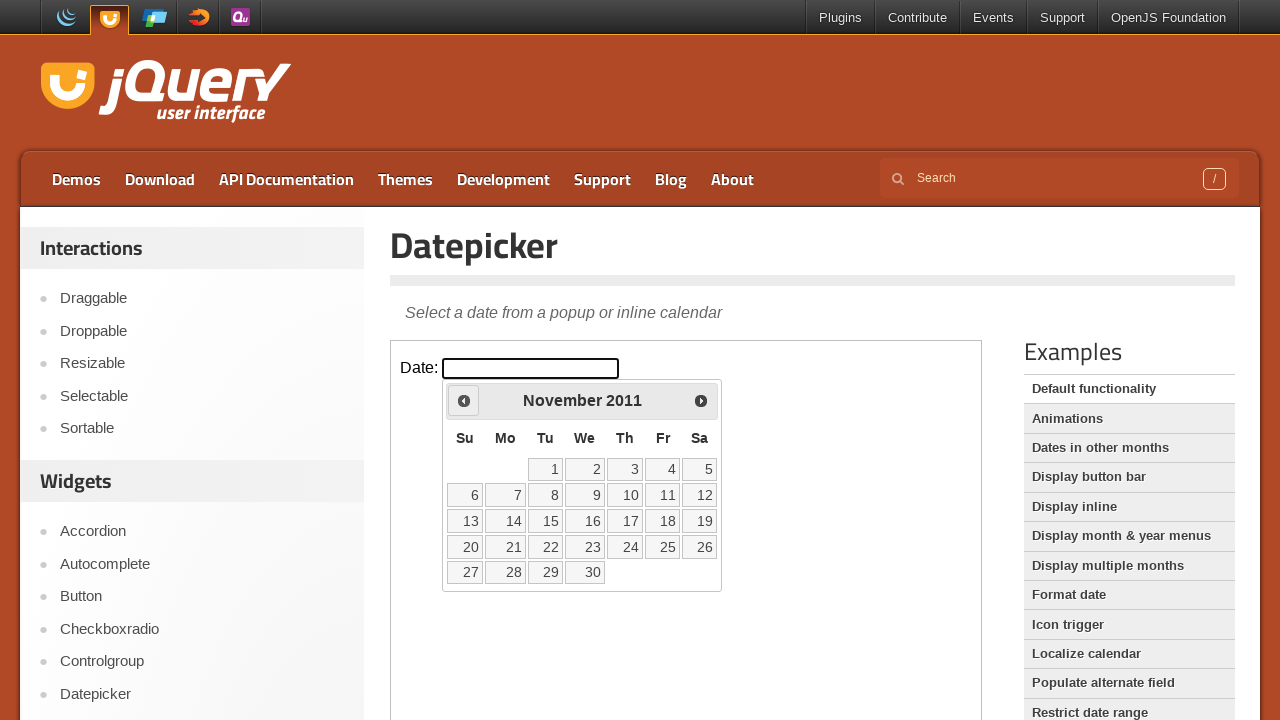

Clicked previous arrow to navigate backwards (currently at November 2011) at (464, 400) on iframe.demo-frame >> internal:control=enter-frame >> #ui-datepicker-div div a:fi
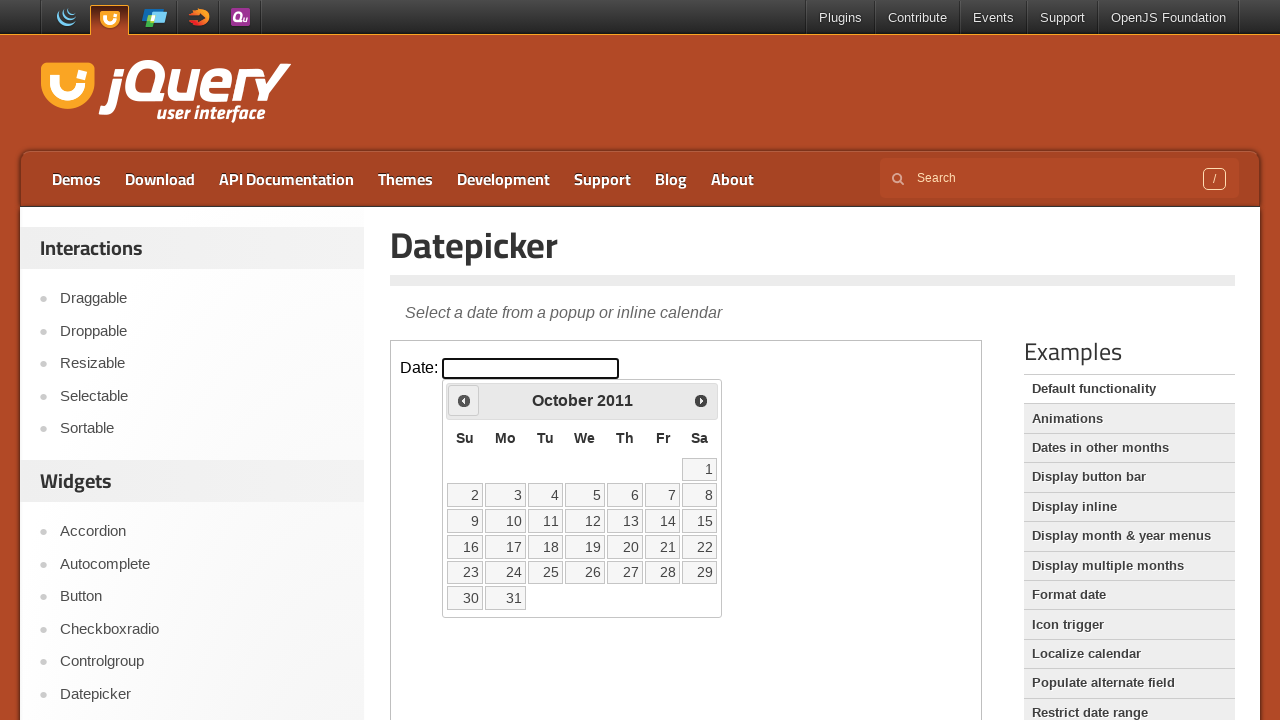

Waited 200ms for calendar to update
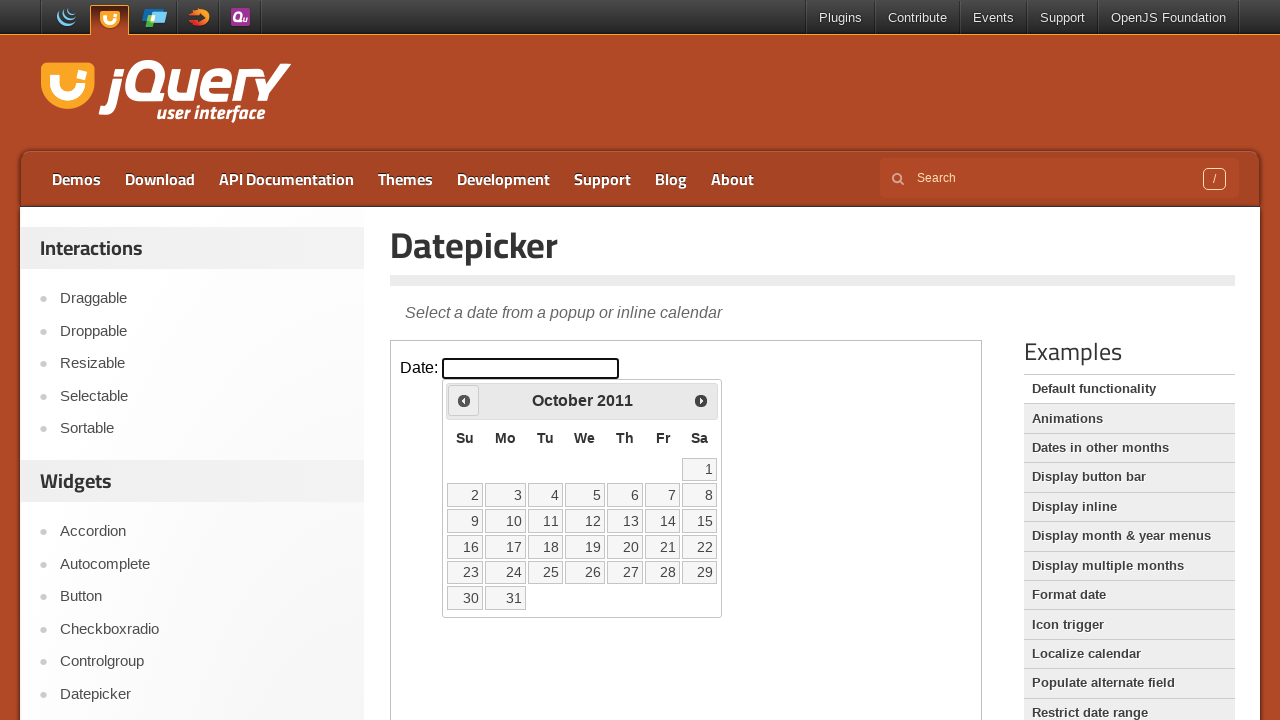

Clicked previous arrow to navigate backwards (currently at October 2011) at (464, 400) on iframe.demo-frame >> internal:control=enter-frame >> #ui-datepicker-div div a:fi
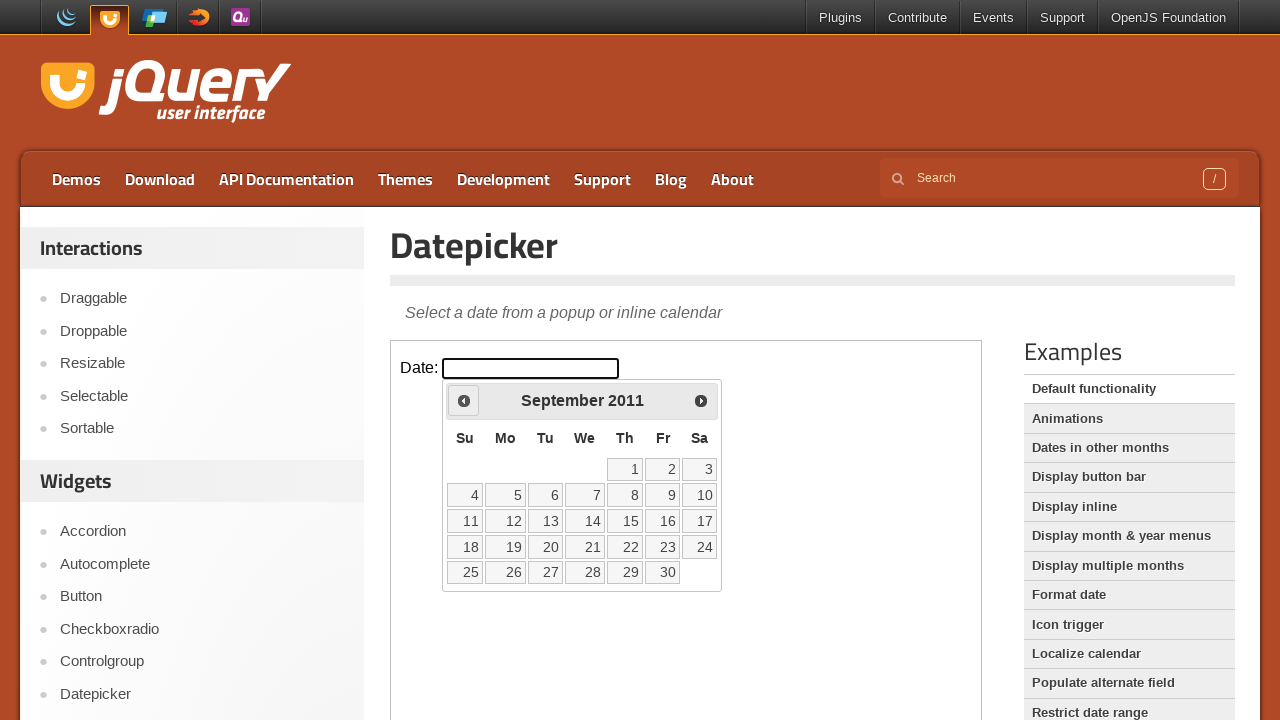

Waited 200ms for calendar to update
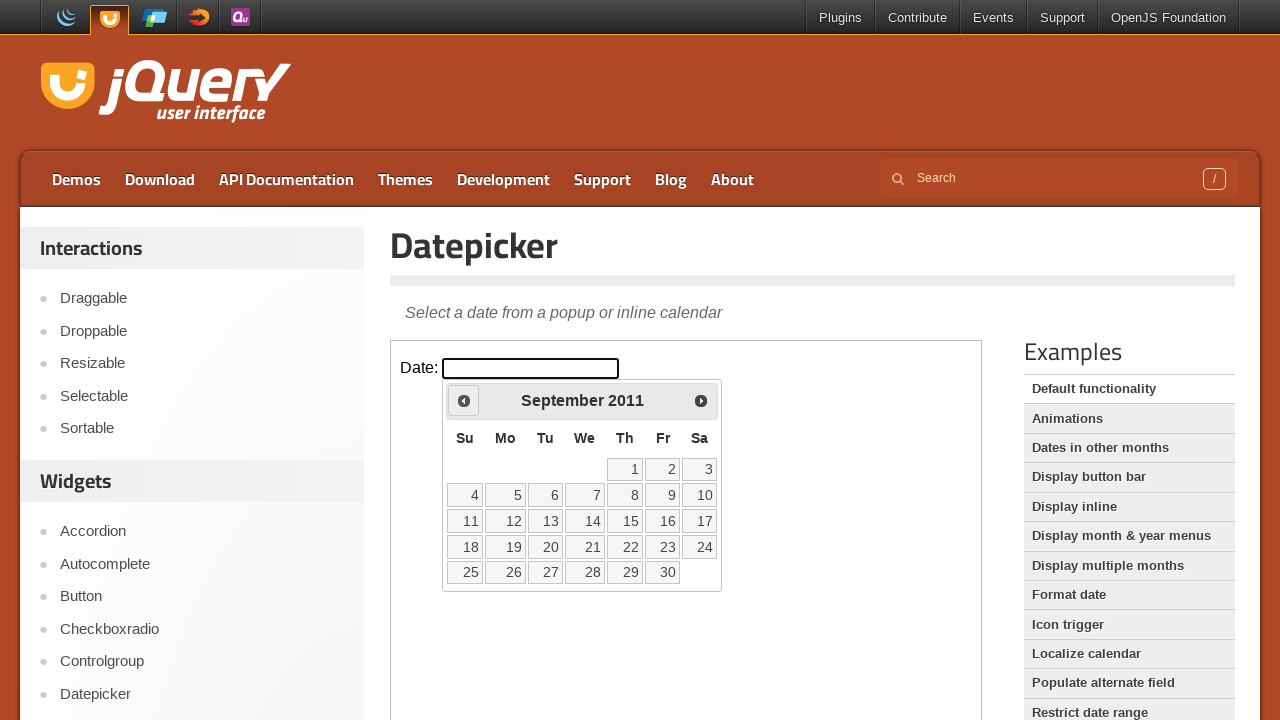

Clicked previous arrow to navigate backwards (currently at September 2011) at (464, 400) on iframe.demo-frame >> internal:control=enter-frame >> #ui-datepicker-div div a:fi
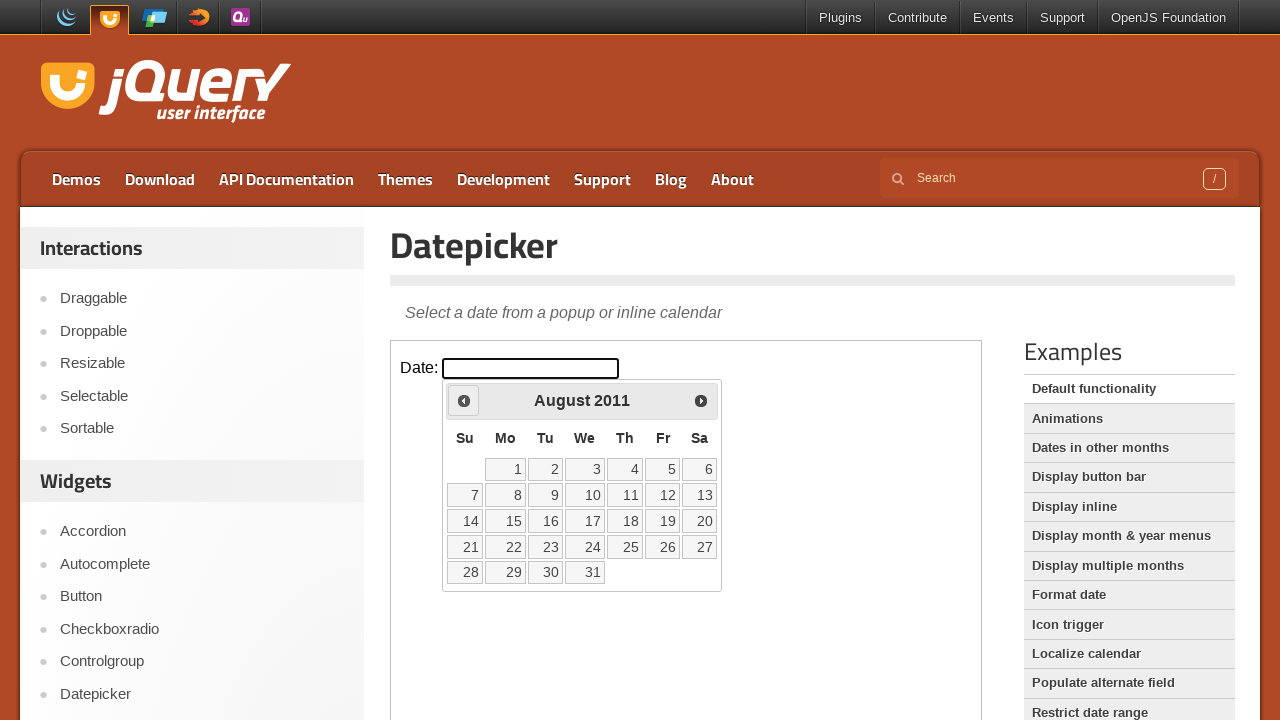

Waited 200ms for calendar to update
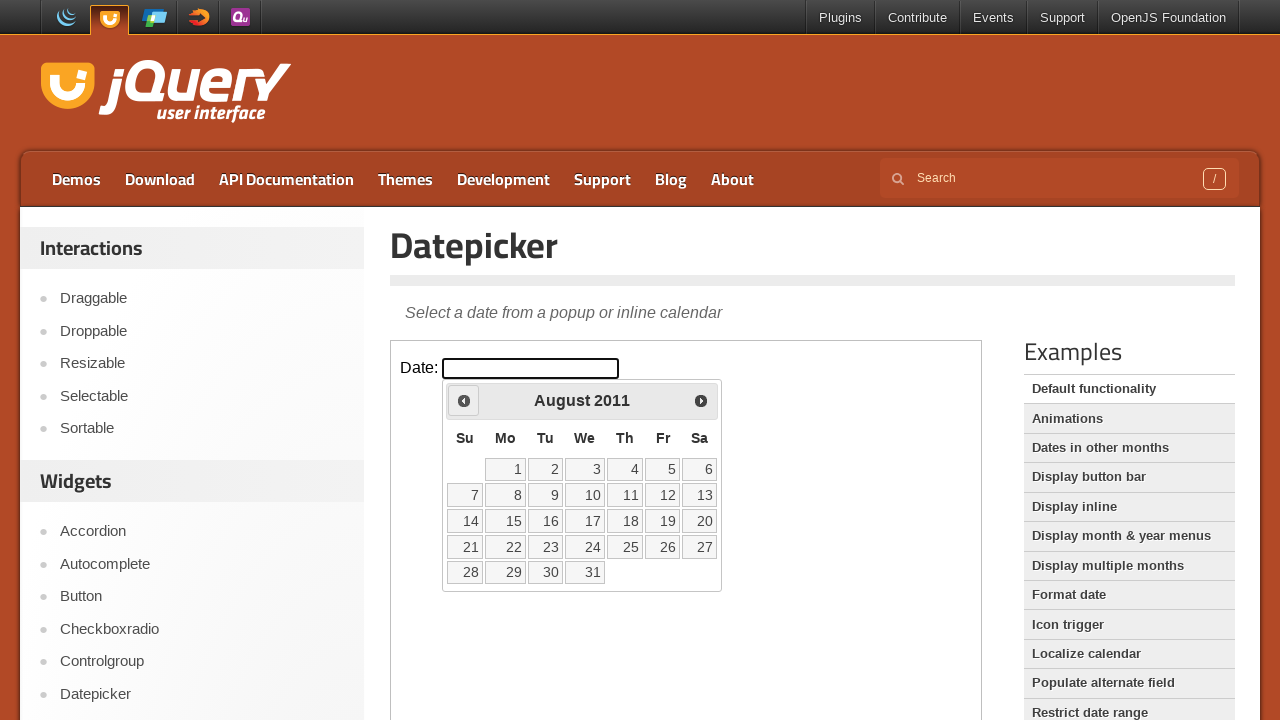

Clicked previous arrow to navigate backwards (currently at August 2011) at (464, 400) on iframe.demo-frame >> internal:control=enter-frame >> #ui-datepicker-div div a:fi
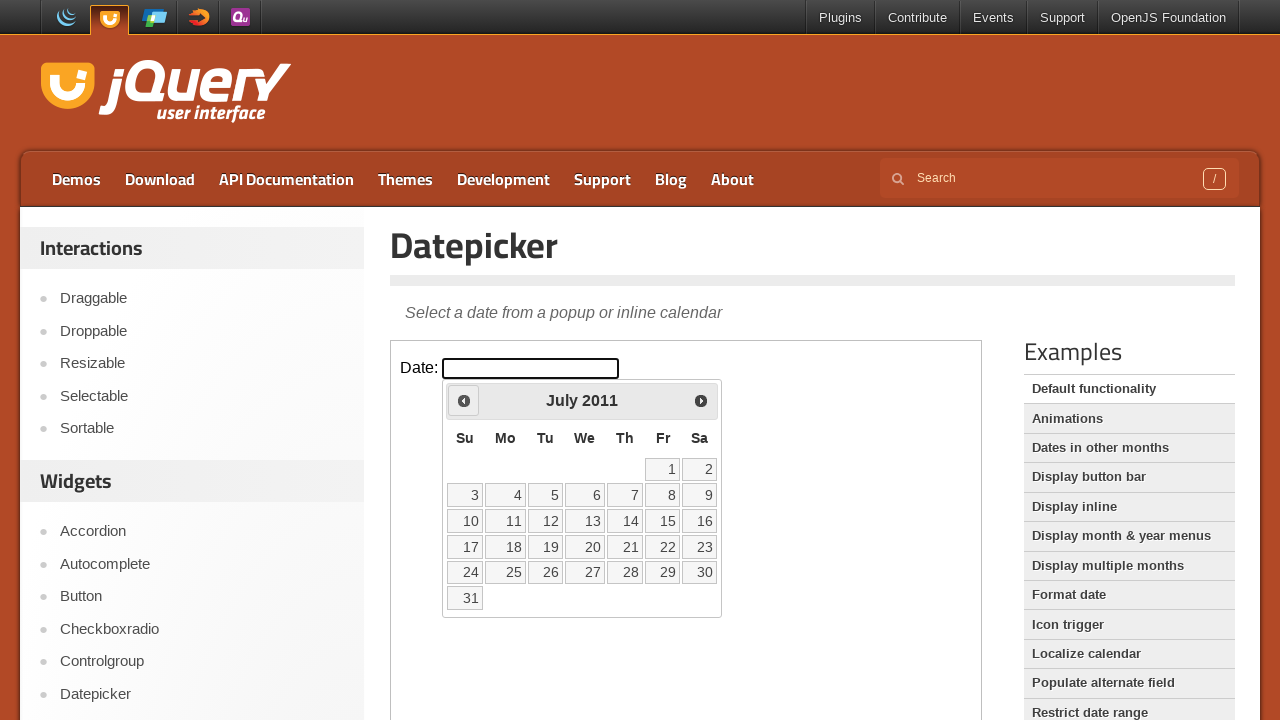

Waited 200ms for calendar to update
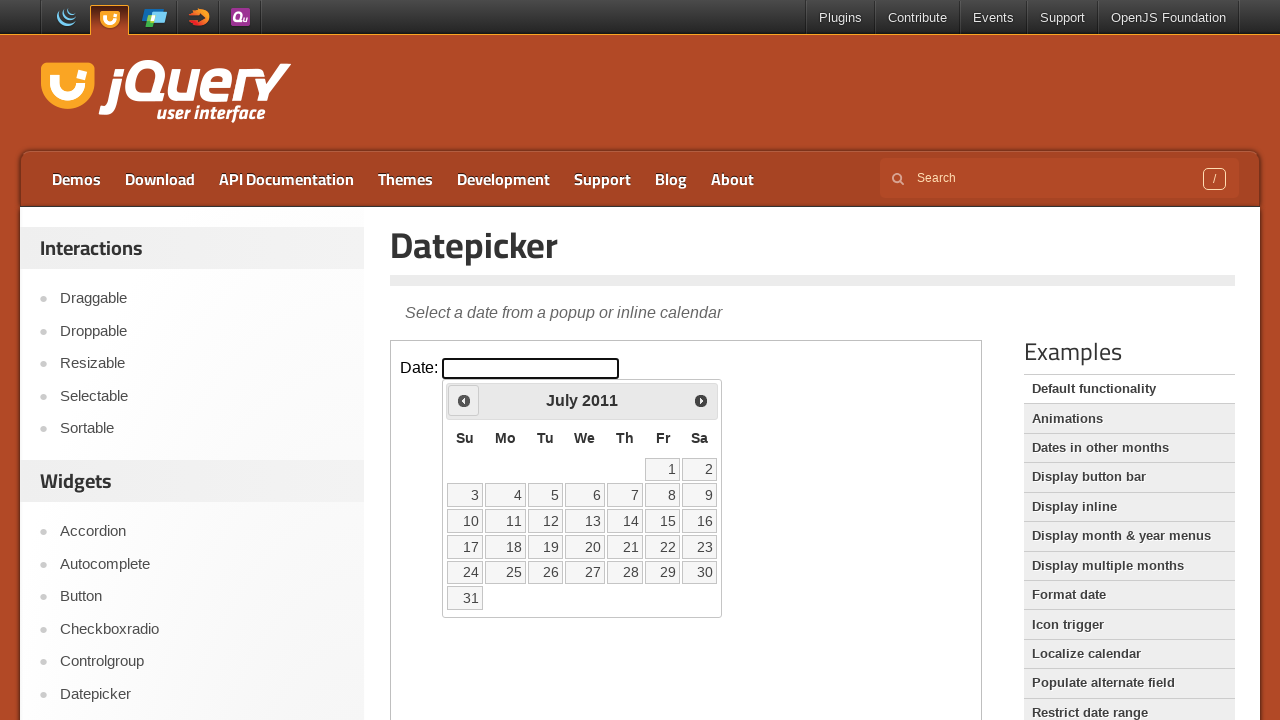

Clicked previous arrow to navigate backwards (currently at July 2011) at (464, 400) on iframe.demo-frame >> internal:control=enter-frame >> #ui-datepicker-div div a:fi
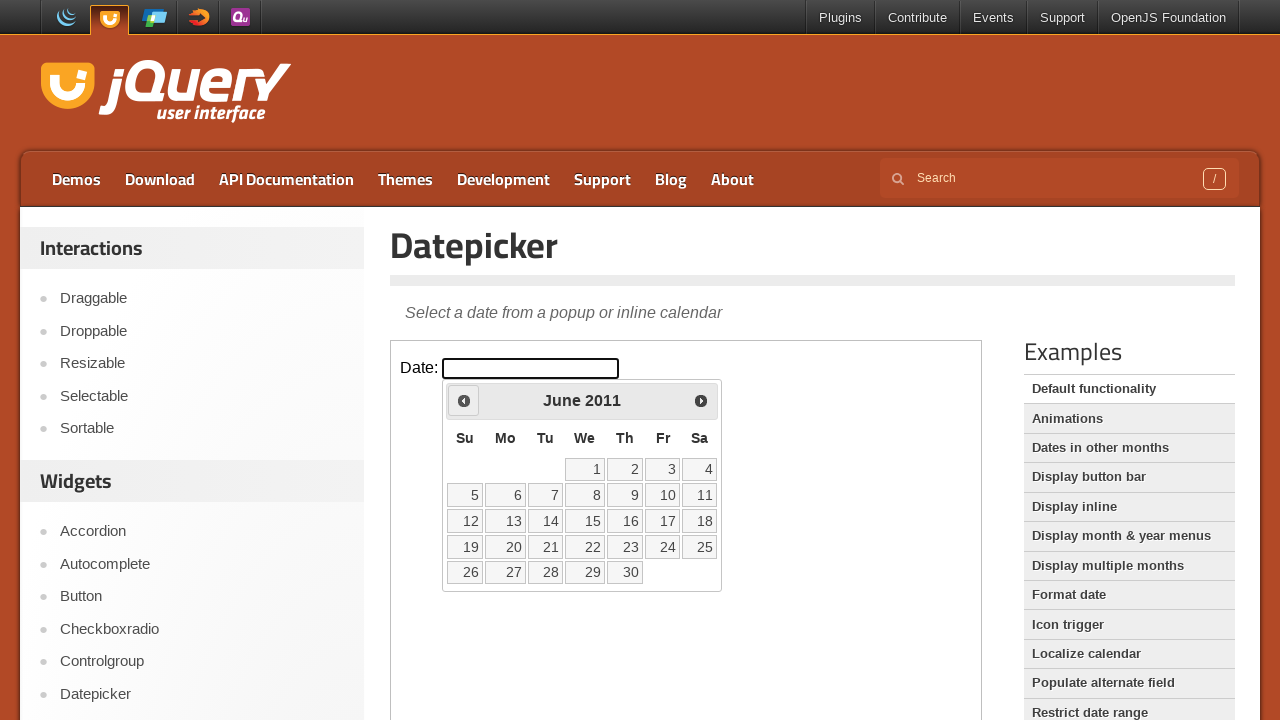

Waited 200ms for calendar to update
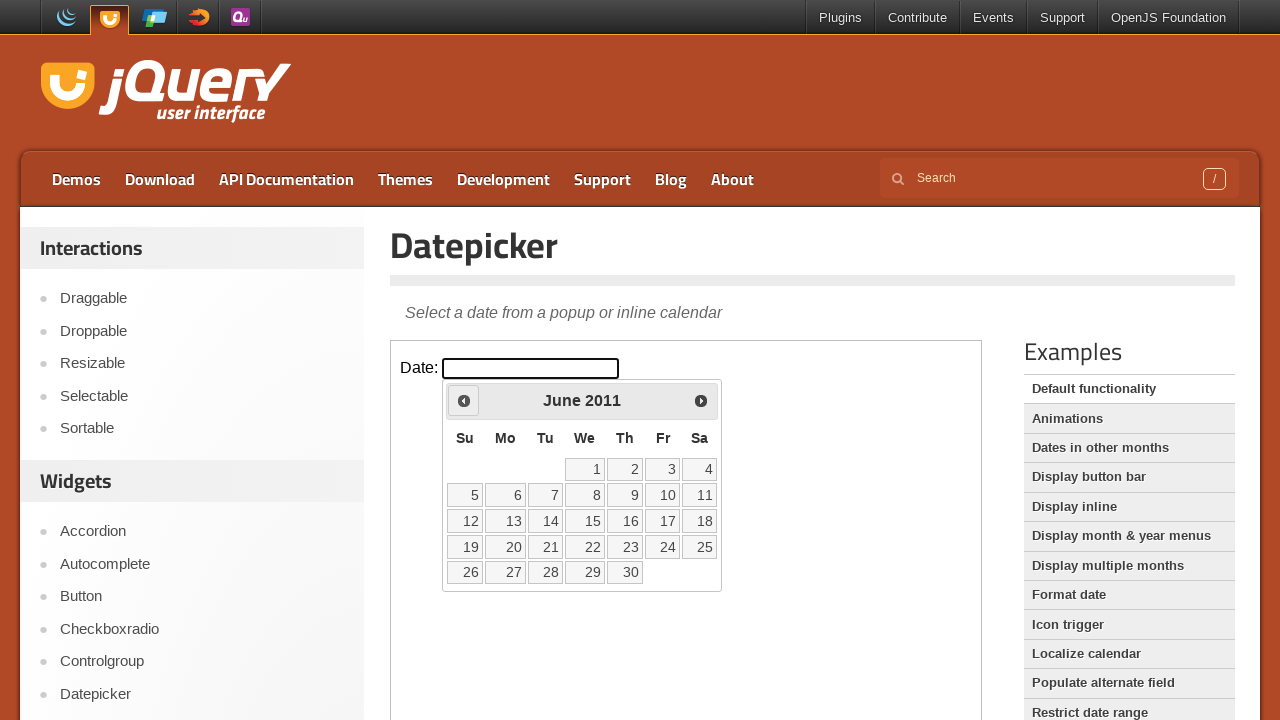

Clicked previous arrow to navigate backwards (currently at June 2011) at (464, 400) on iframe.demo-frame >> internal:control=enter-frame >> #ui-datepicker-div div a:fi
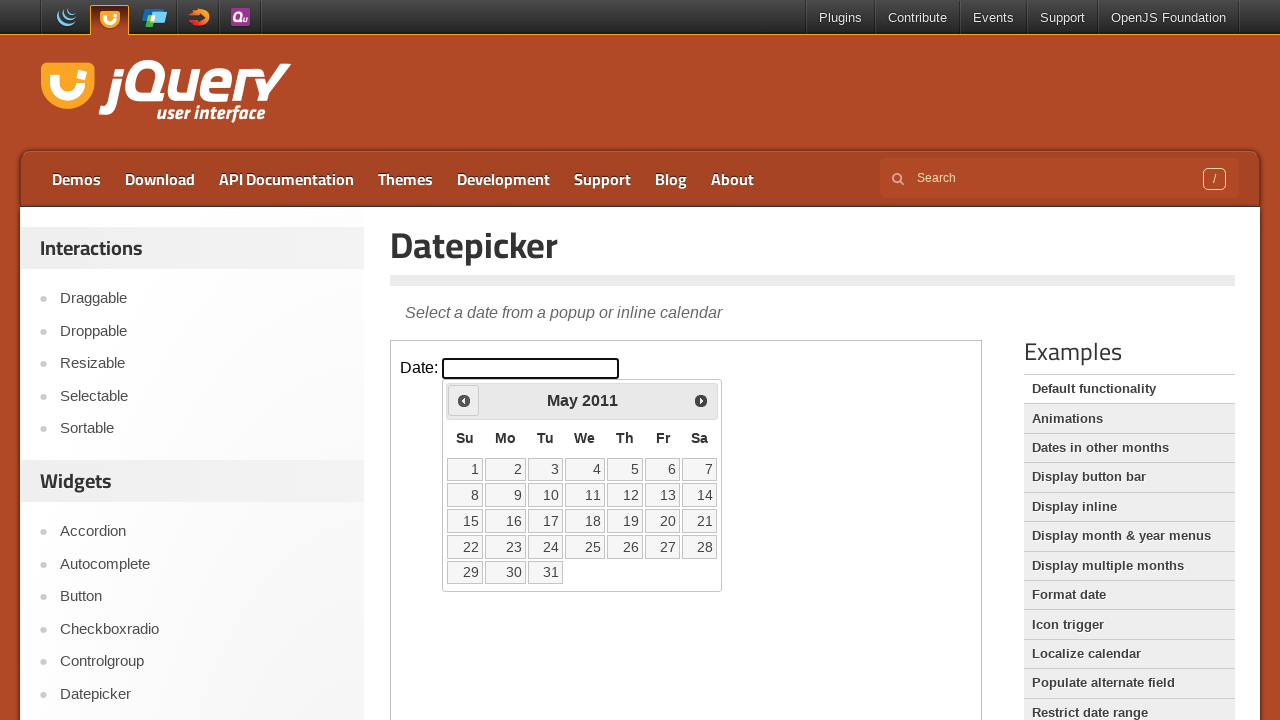

Waited 200ms for calendar to update
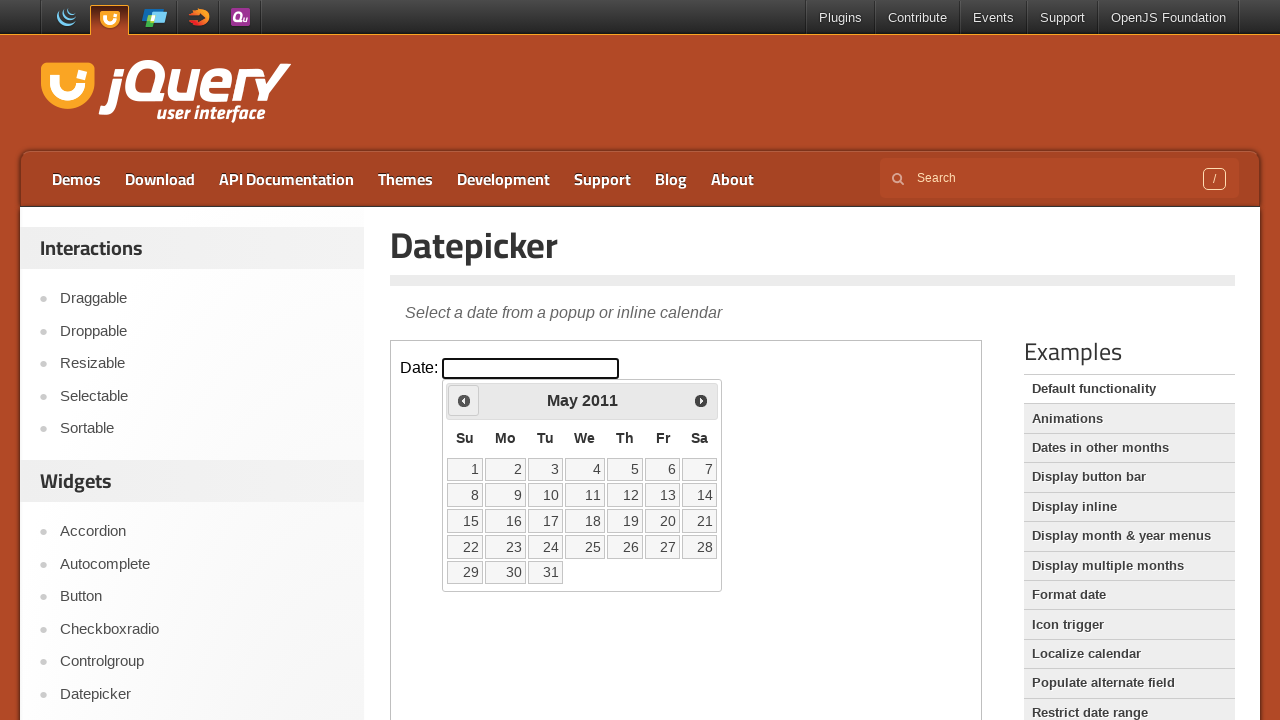

Clicked previous arrow to navigate backwards (currently at May 2011) at (464, 400) on iframe.demo-frame >> internal:control=enter-frame >> #ui-datepicker-div div a:fi
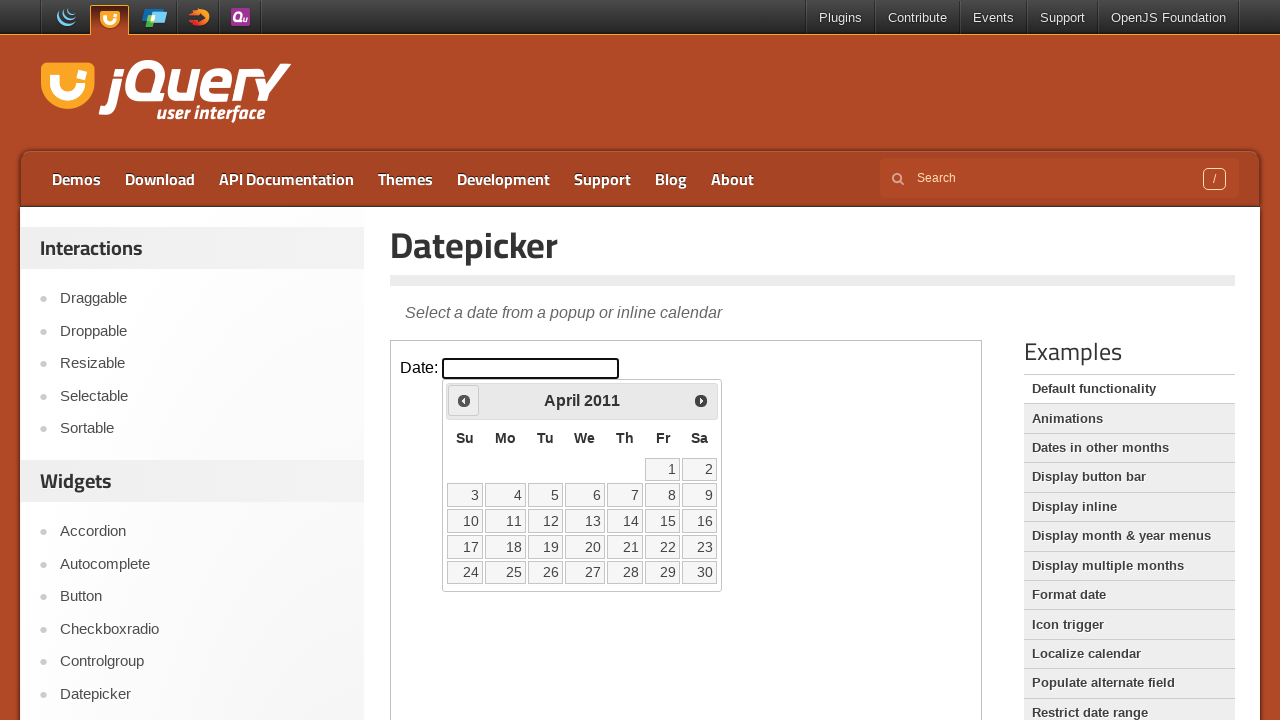

Waited 200ms for calendar to update
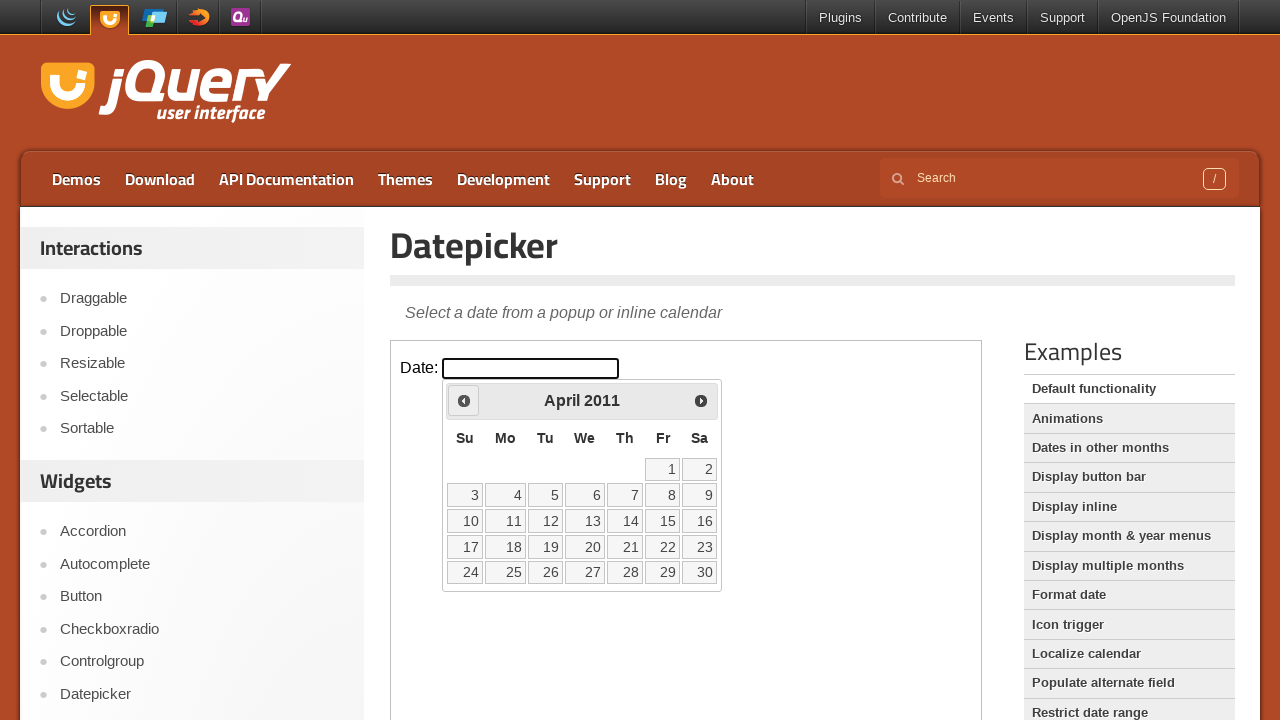

Clicked previous arrow to navigate backwards (currently at April 2011) at (464, 400) on iframe.demo-frame >> internal:control=enter-frame >> #ui-datepicker-div div a:fi
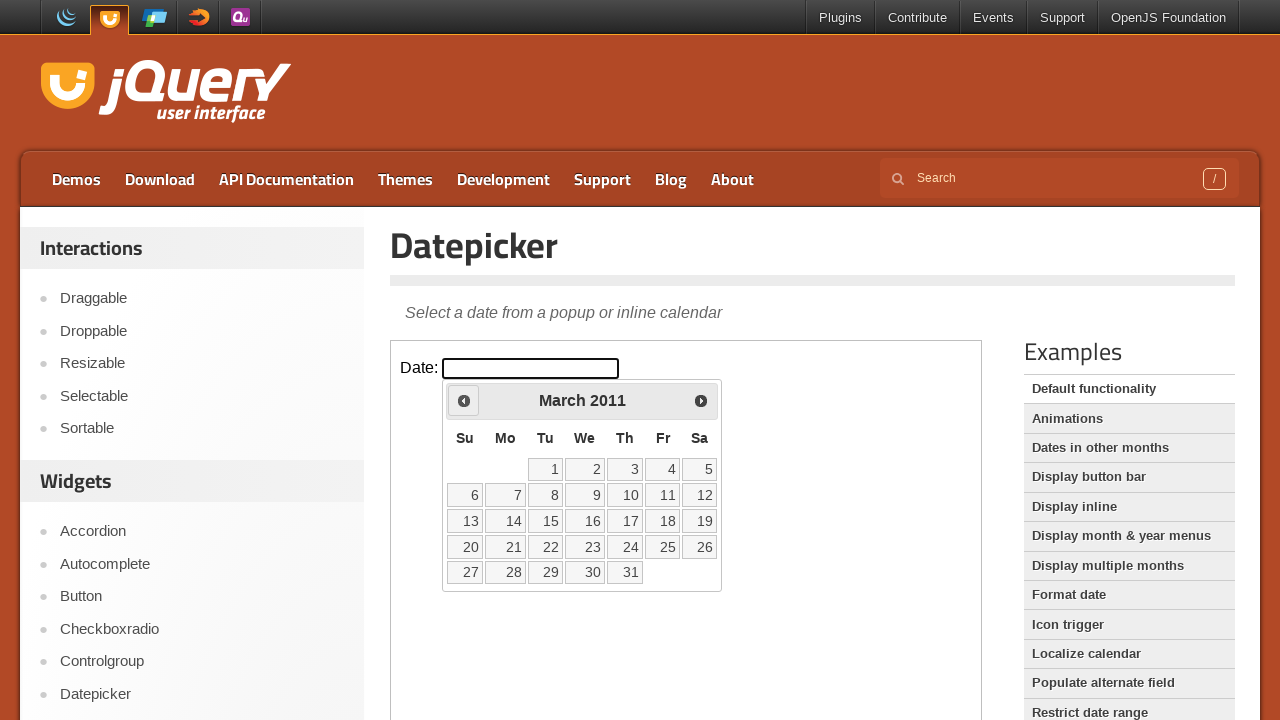

Waited 200ms for calendar to update
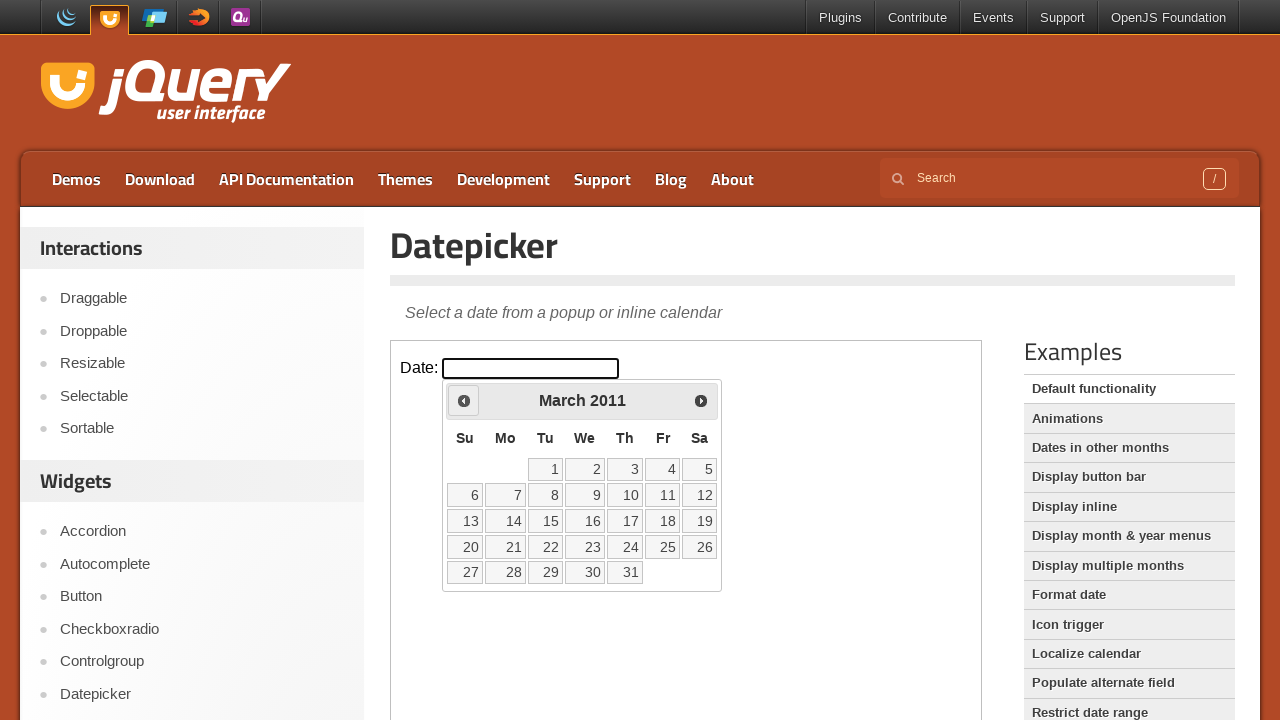

Clicked previous arrow to navigate backwards (currently at March 2011) at (464, 400) on iframe.demo-frame >> internal:control=enter-frame >> #ui-datepicker-div div a:fi
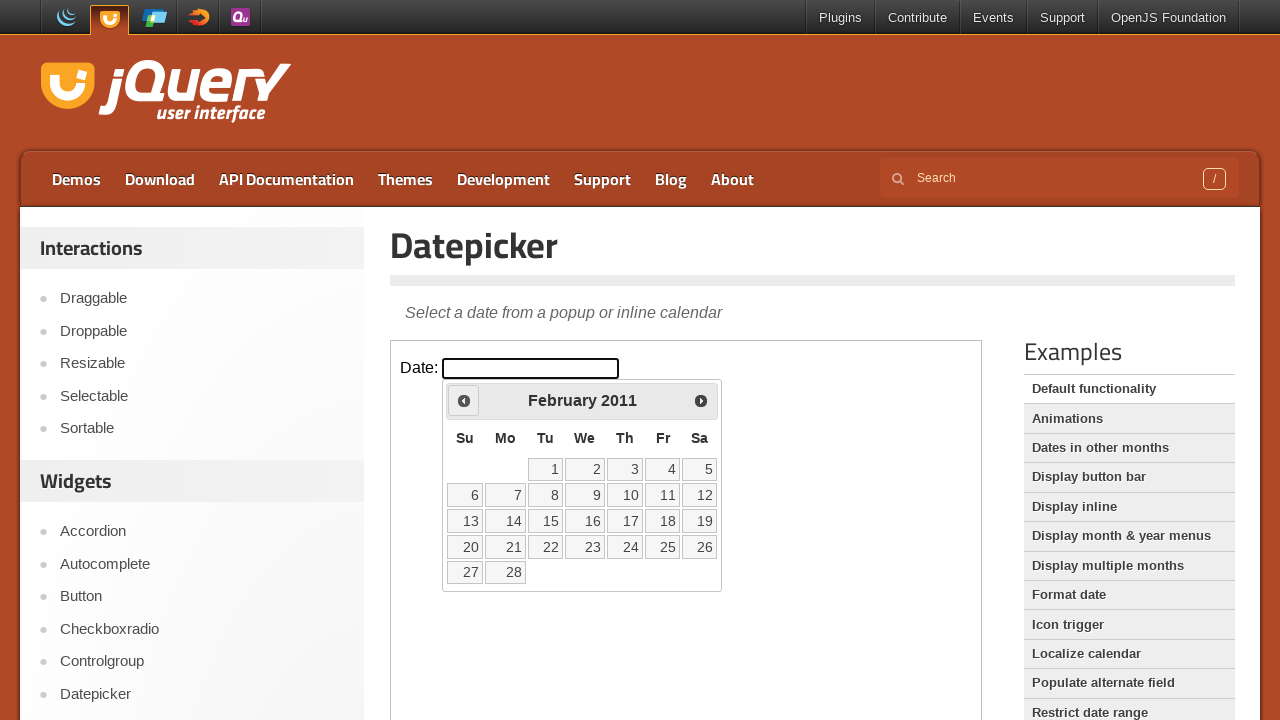

Waited 200ms for calendar to update
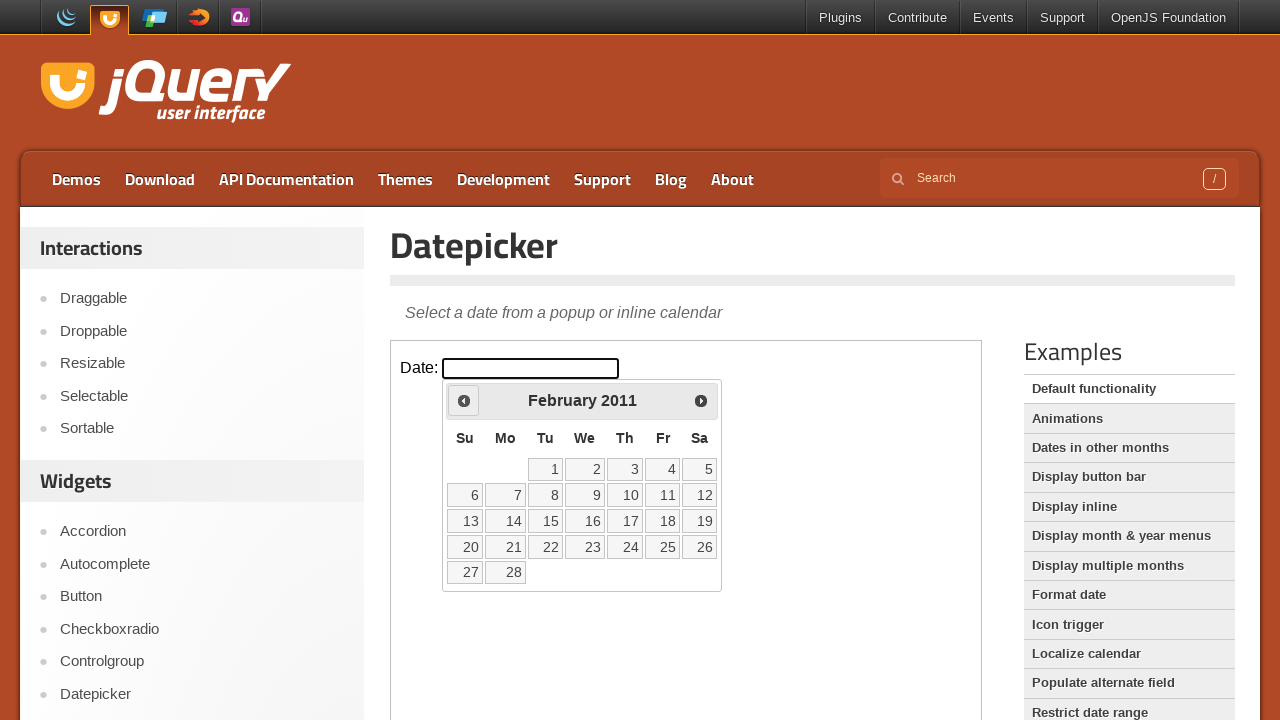

Clicked previous arrow to navigate backwards (currently at February 2011) at (464, 400) on iframe.demo-frame >> internal:control=enter-frame >> #ui-datepicker-div div a:fi
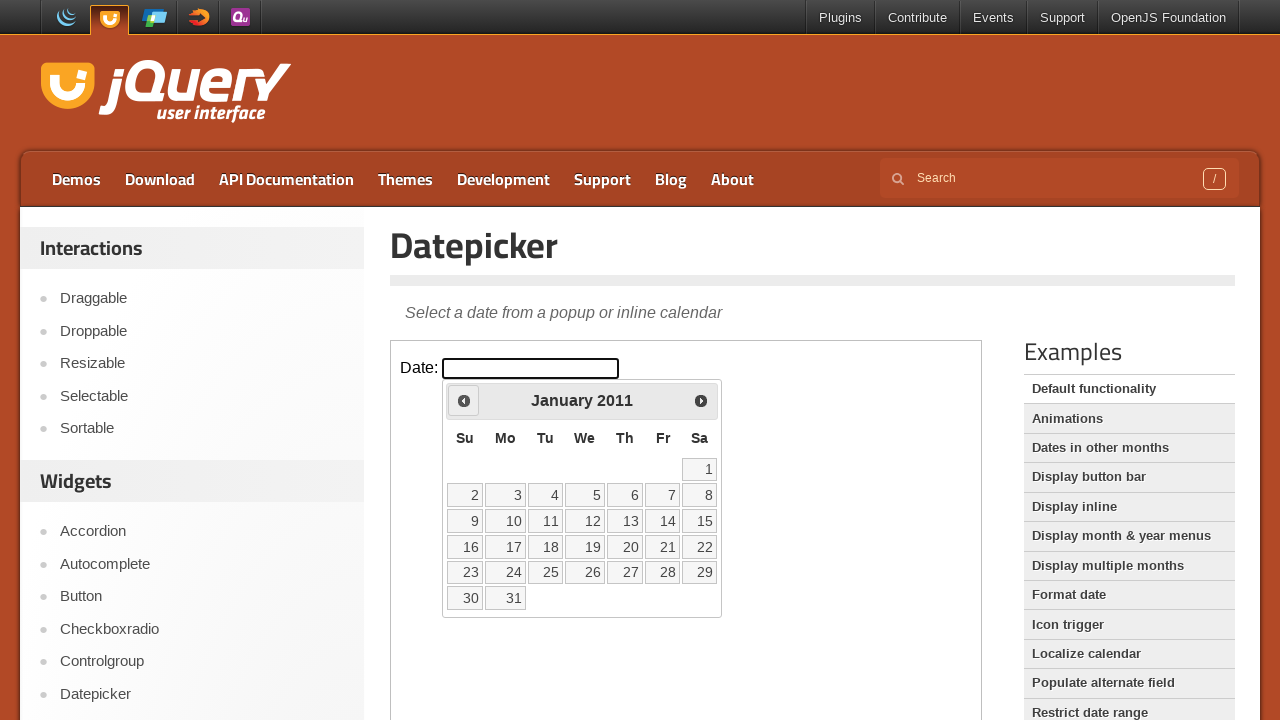

Waited 200ms for calendar to update
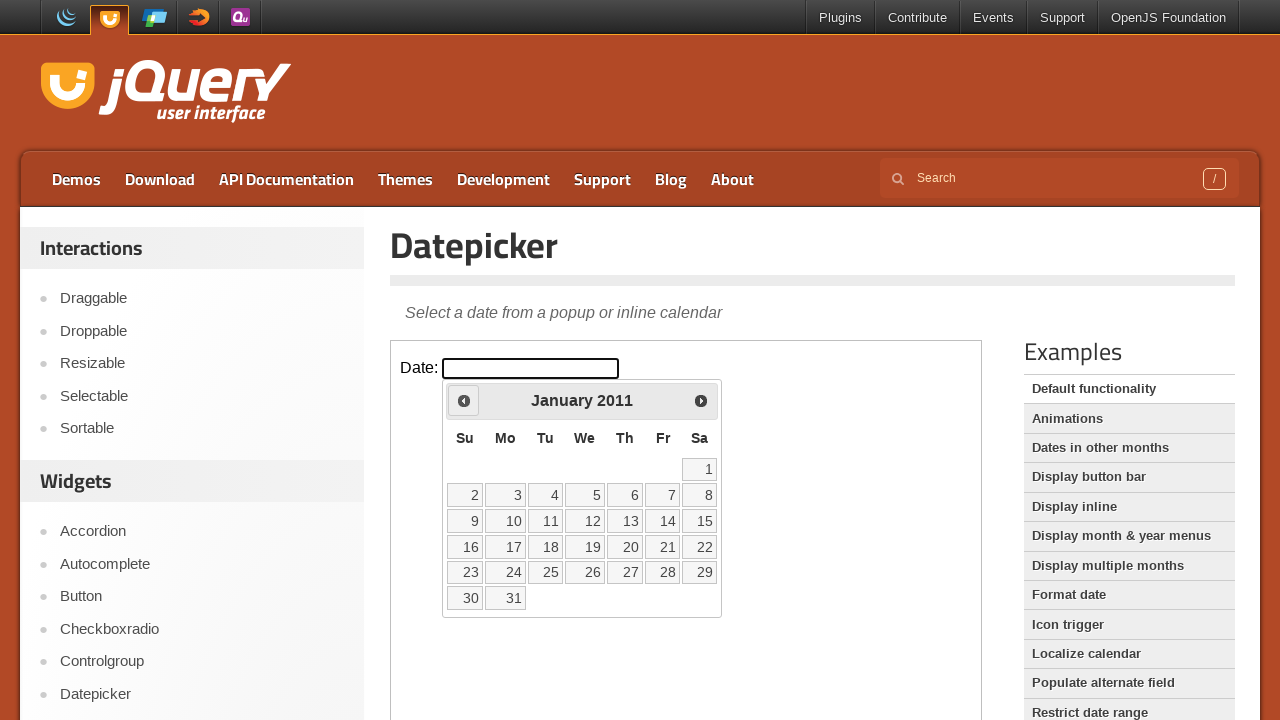

Clicked previous arrow to navigate backwards (currently at January 2011) at (464, 400) on iframe.demo-frame >> internal:control=enter-frame >> #ui-datepicker-div div a:fi
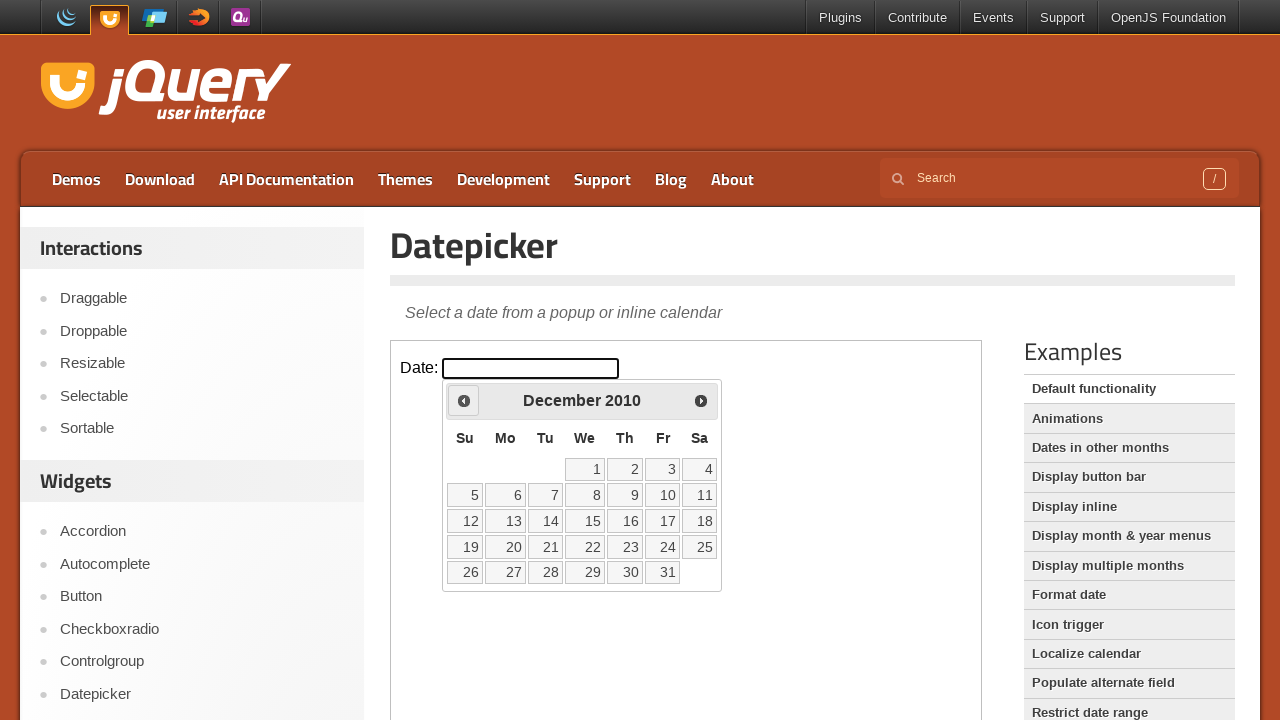

Waited 200ms for calendar to update
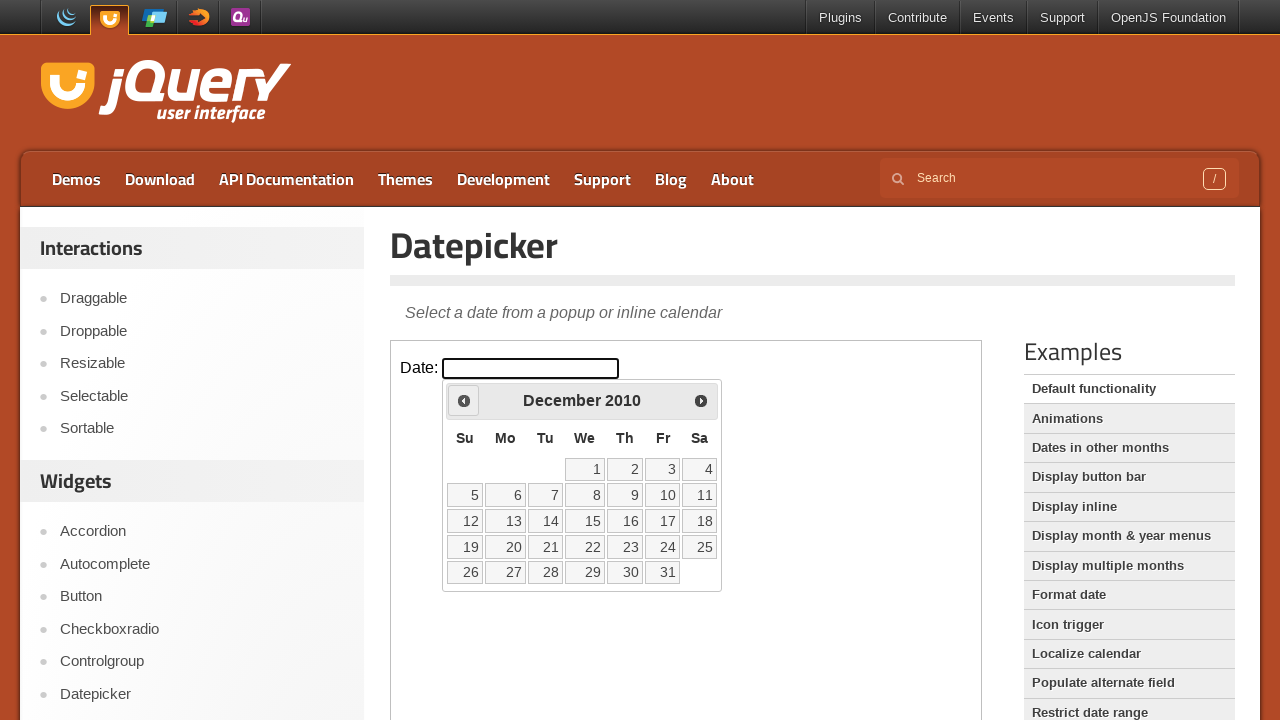

Clicked previous arrow to navigate backwards (currently at December 2010) at (464, 400) on iframe.demo-frame >> internal:control=enter-frame >> #ui-datepicker-div div a:fi
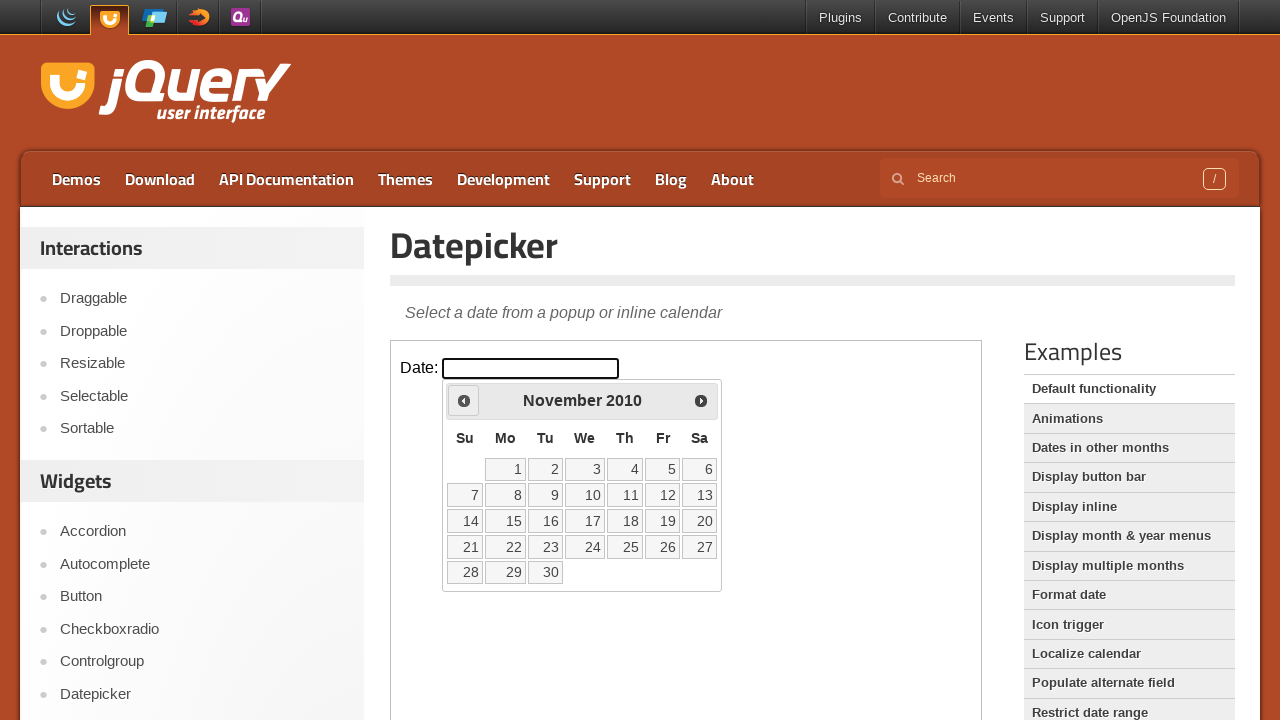

Waited 200ms for calendar to update
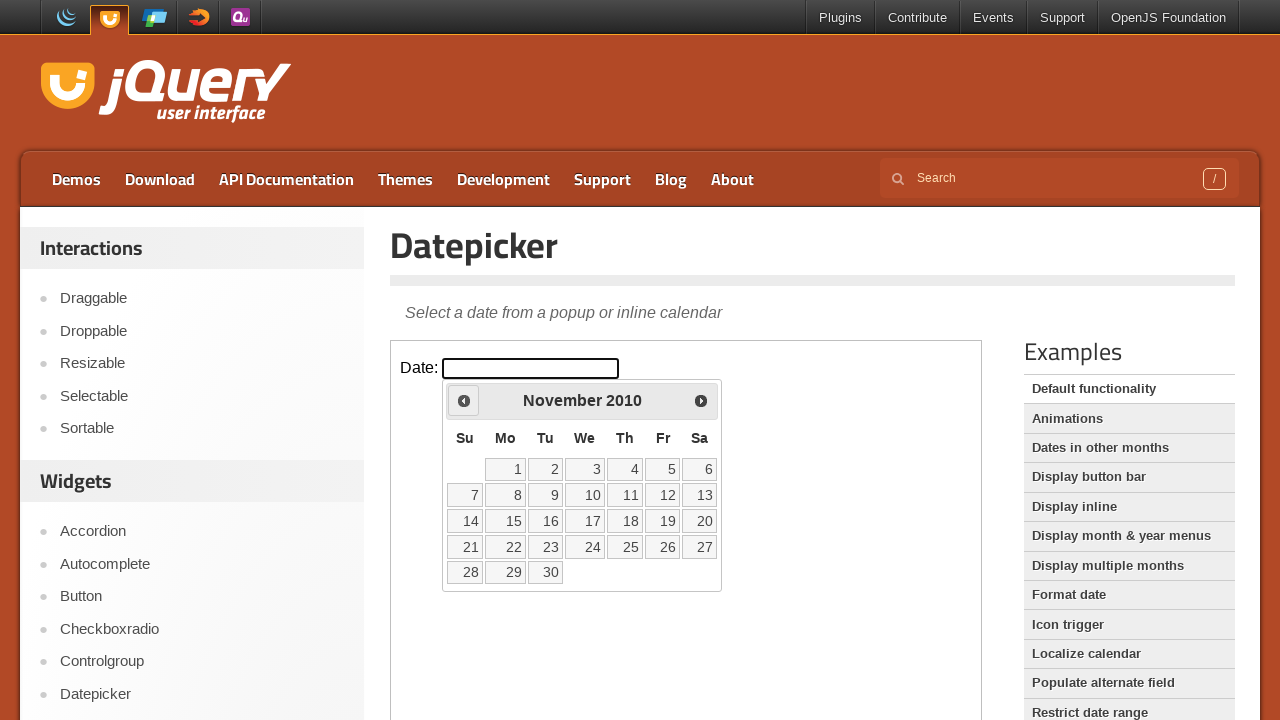

Clicked previous arrow to navigate backwards (currently at November 2010) at (464, 400) on iframe.demo-frame >> internal:control=enter-frame >> #ui-datepicker-div div a:fi
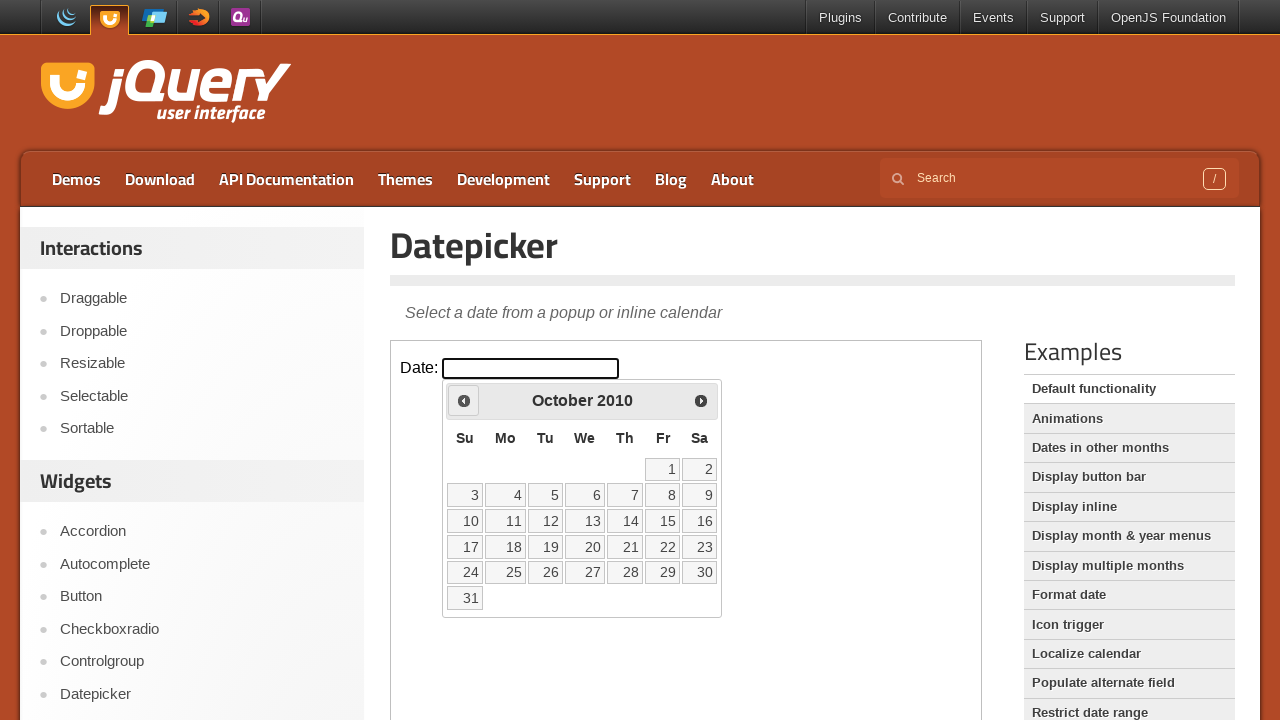

Waited 200ms for calendar to update
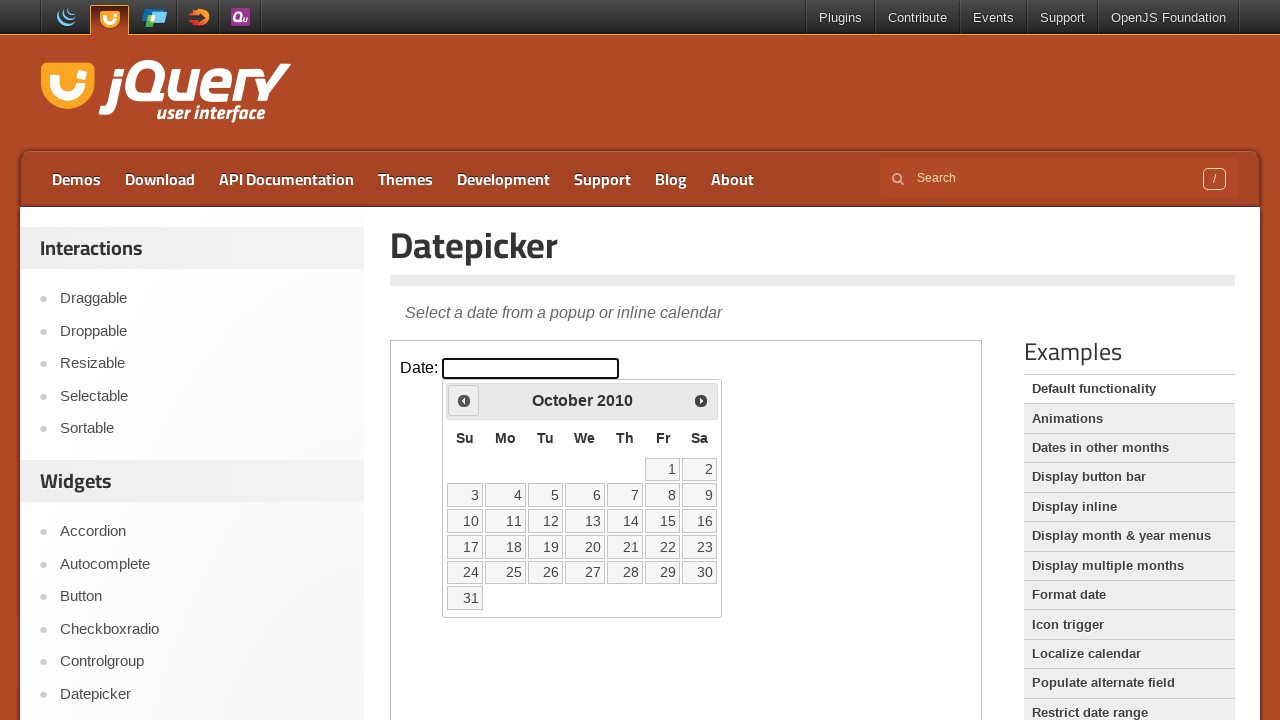

Clicked previous arrow to navigate backwards (currently at October 2010) at (464, 400) on iframe.demo-frame >> internal:control=enter-frame >> #ui-datepicker-div div a:fi
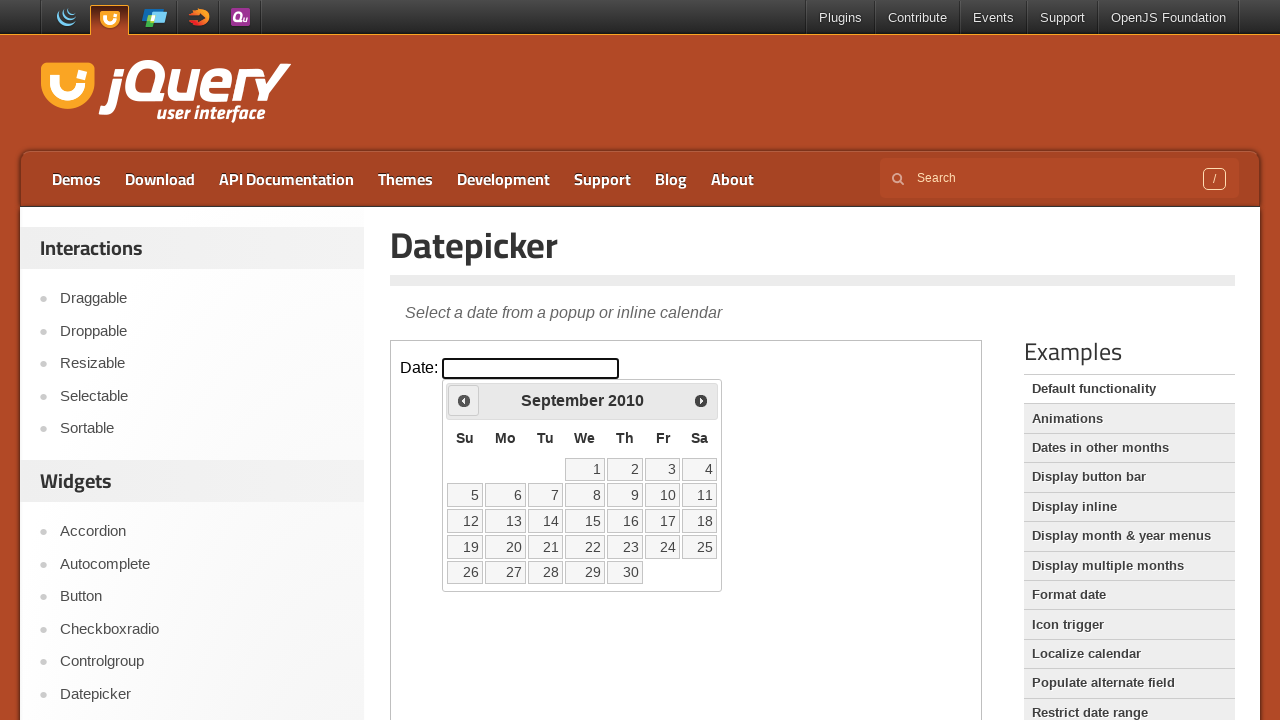

Waited 200ms for calendar to update
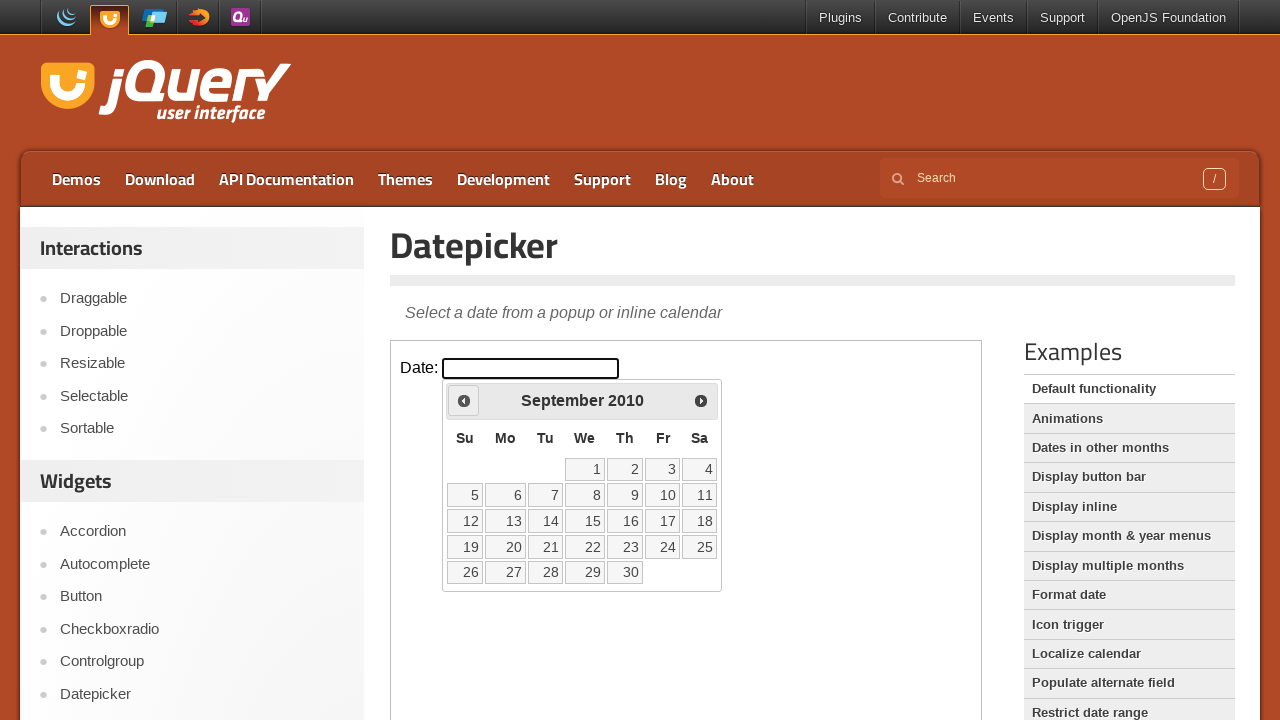

Clicked previous arrow to navigate backwards (currently at September 2010) at (464, 400) on iframe.demo-frame >> internal:control=enter-frame >> #ui-datepicker-div div a:fi
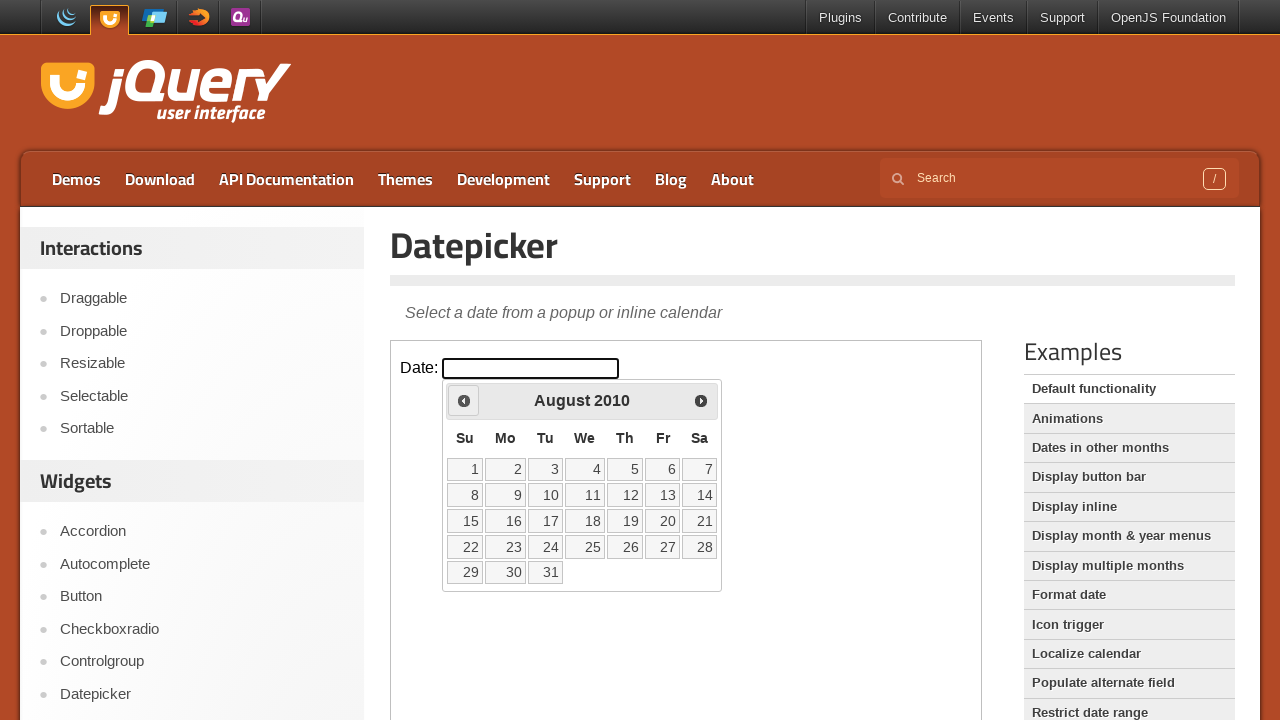

Waited 200ms for calendar to update
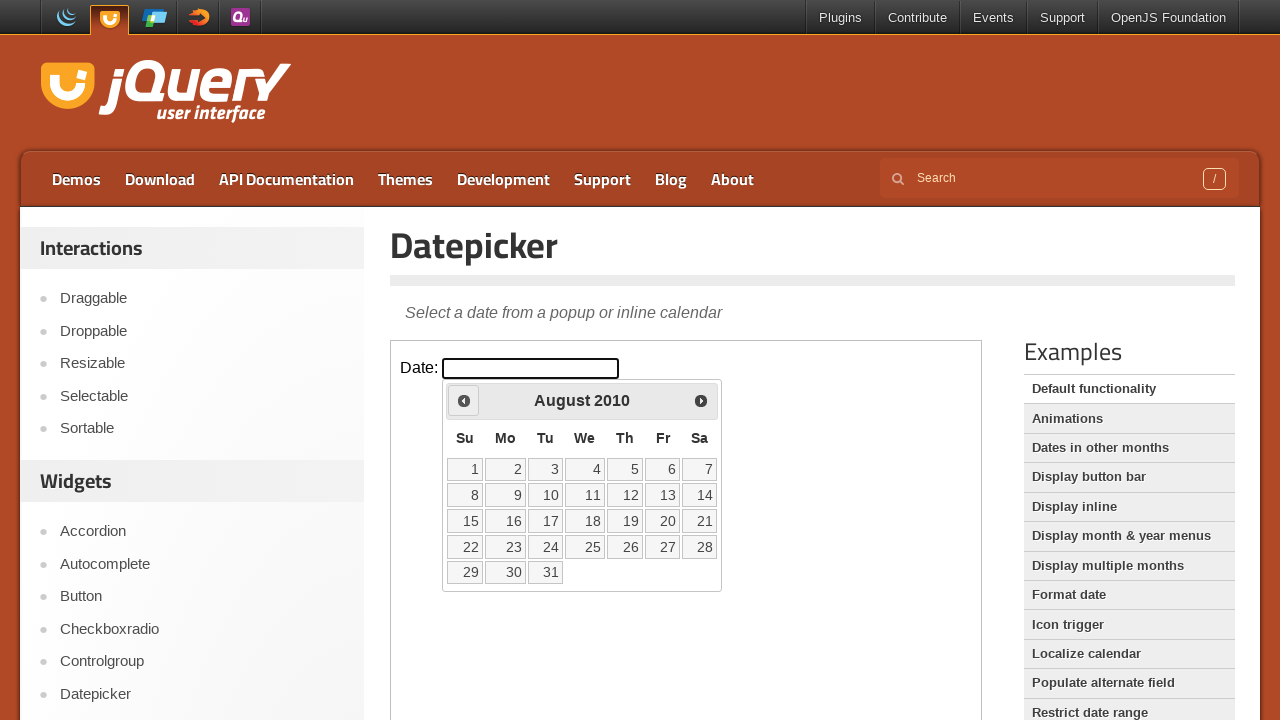

Clicked previous arrow to navigate backwards (currently at August 2010) at (464, 400) on iframe.demo-frame >> internal:control=enter-frame >> #ui-datepicker-div div a:fi
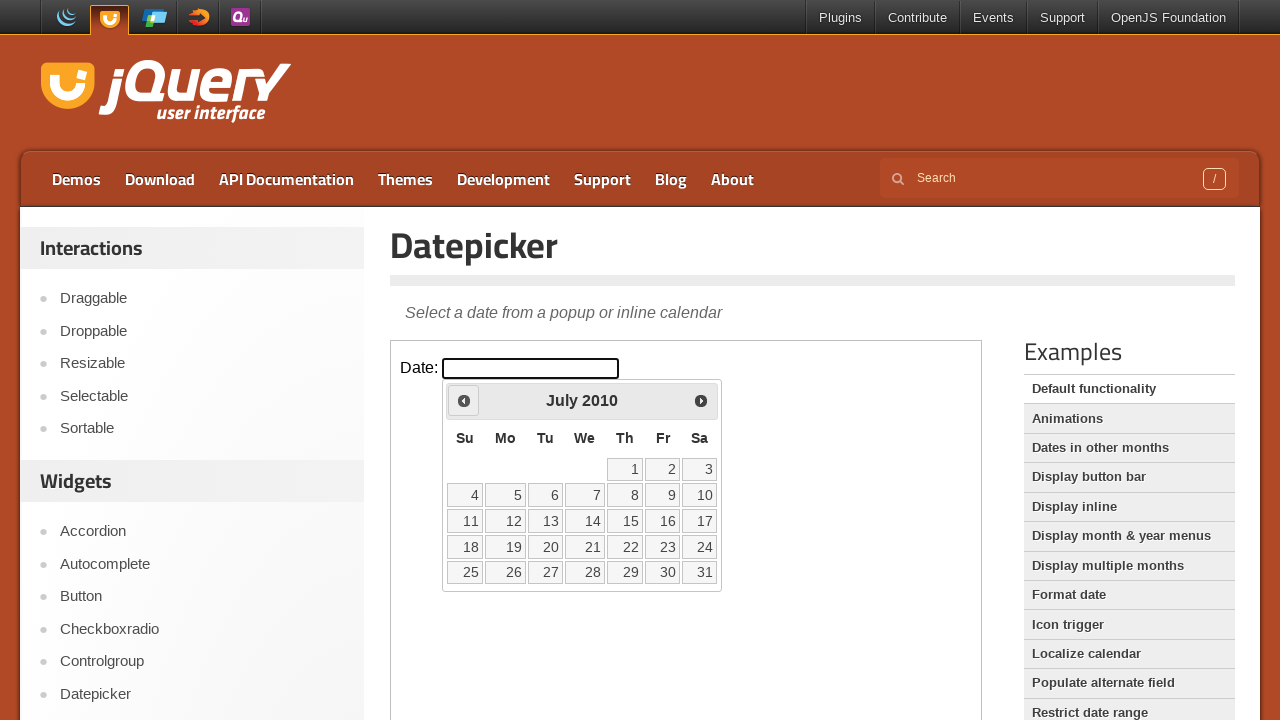

Waited 200ms for calendar to update
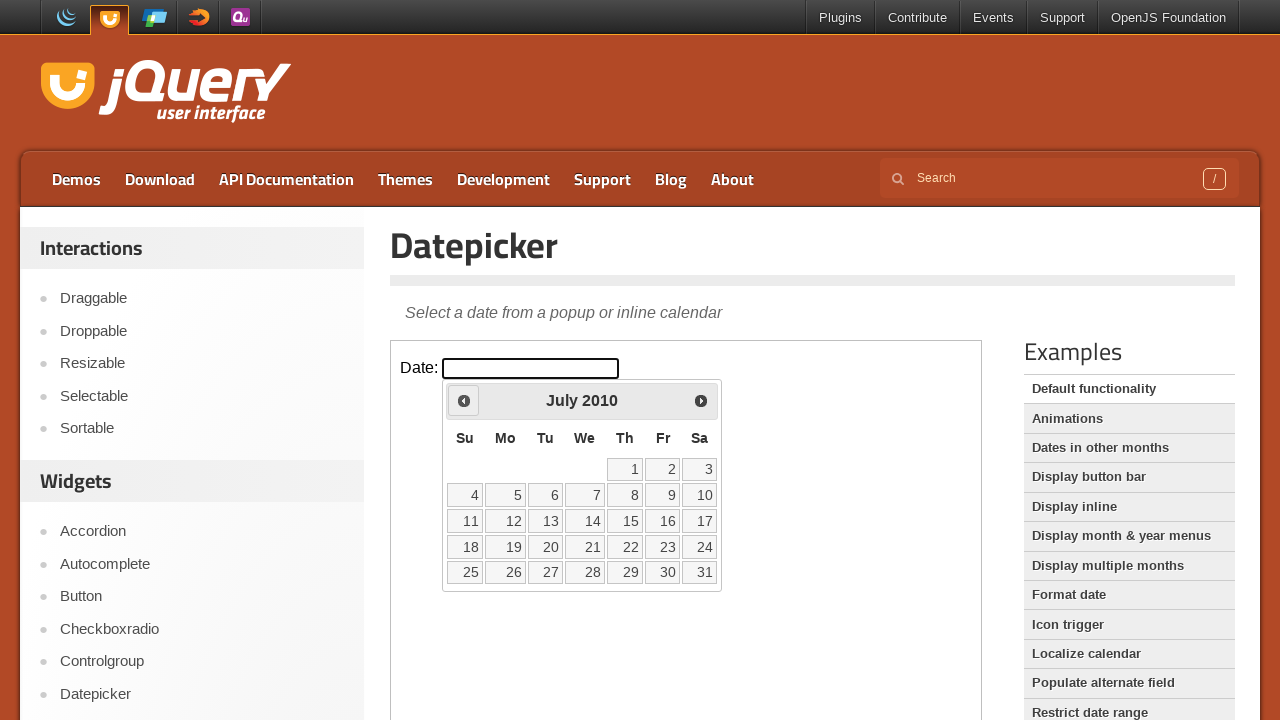

Clicked previous arrow to navigate backwards (currently at July 2010) at (464, 400) on iframe.demo-frame >> internal:control=enter-frame >> #ui-datepicker-div div a:fi
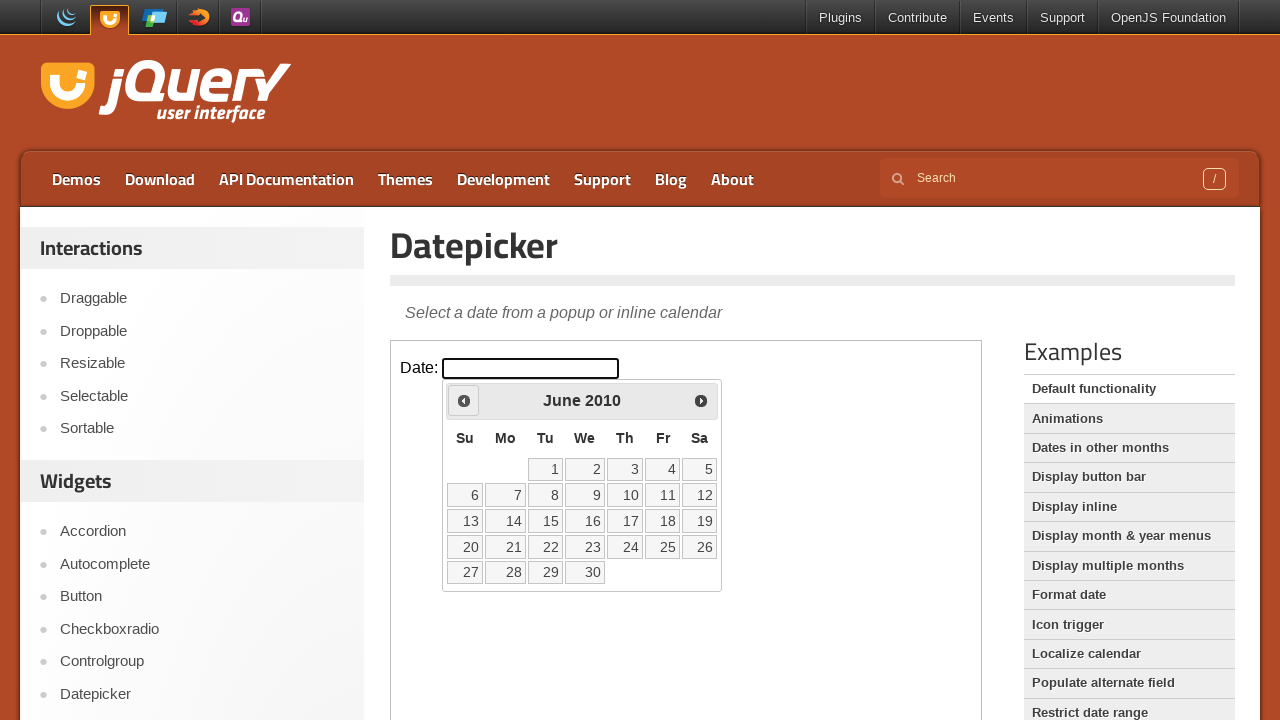

Waited 200ms for calendar to update
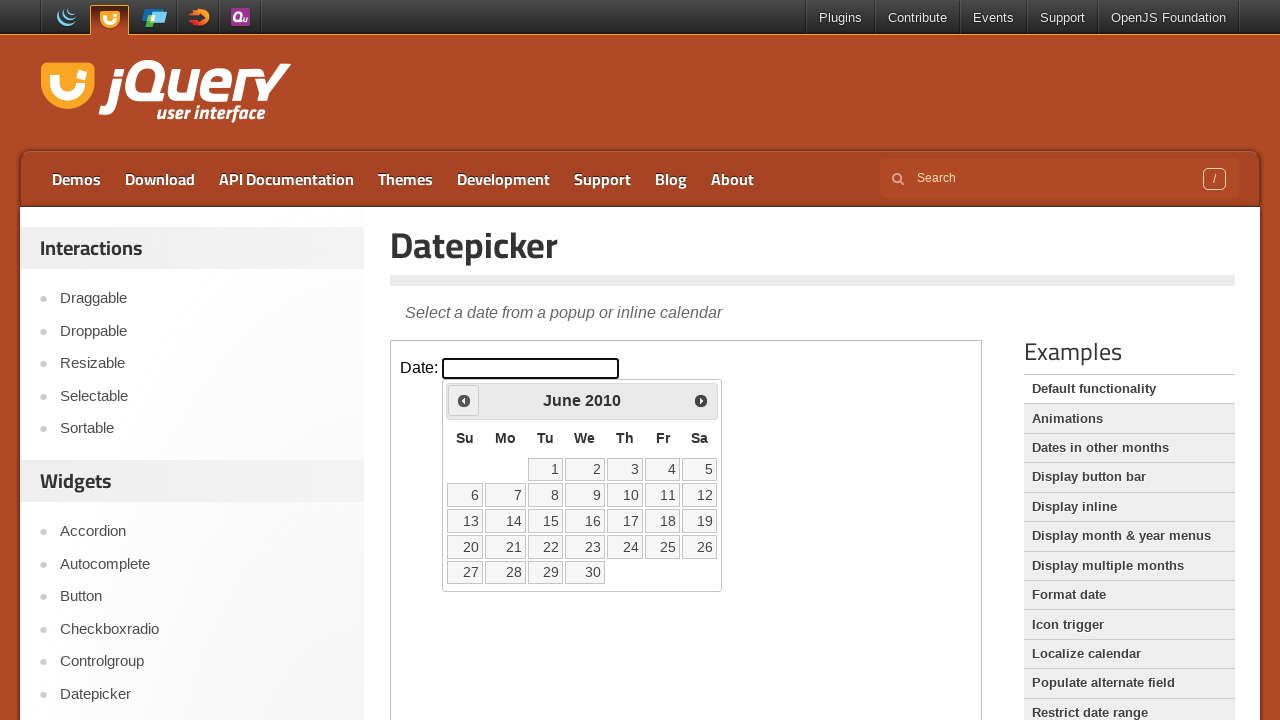

Clicked previous arrow to navigate backwards (currently at June 2010) at (464, 400) on iframe.demo-frame >> internal:control=enter-frame >> #ui-datepicker-div div a:fi
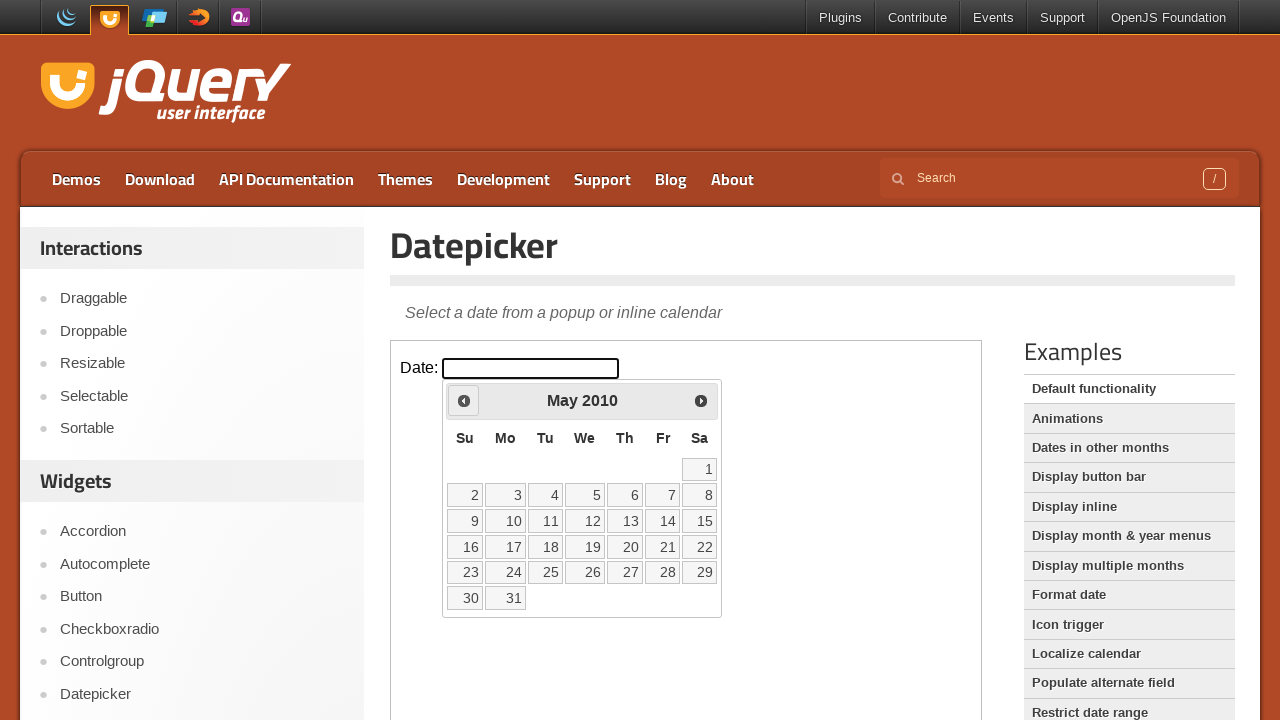

Waited 200ms for calendar to update
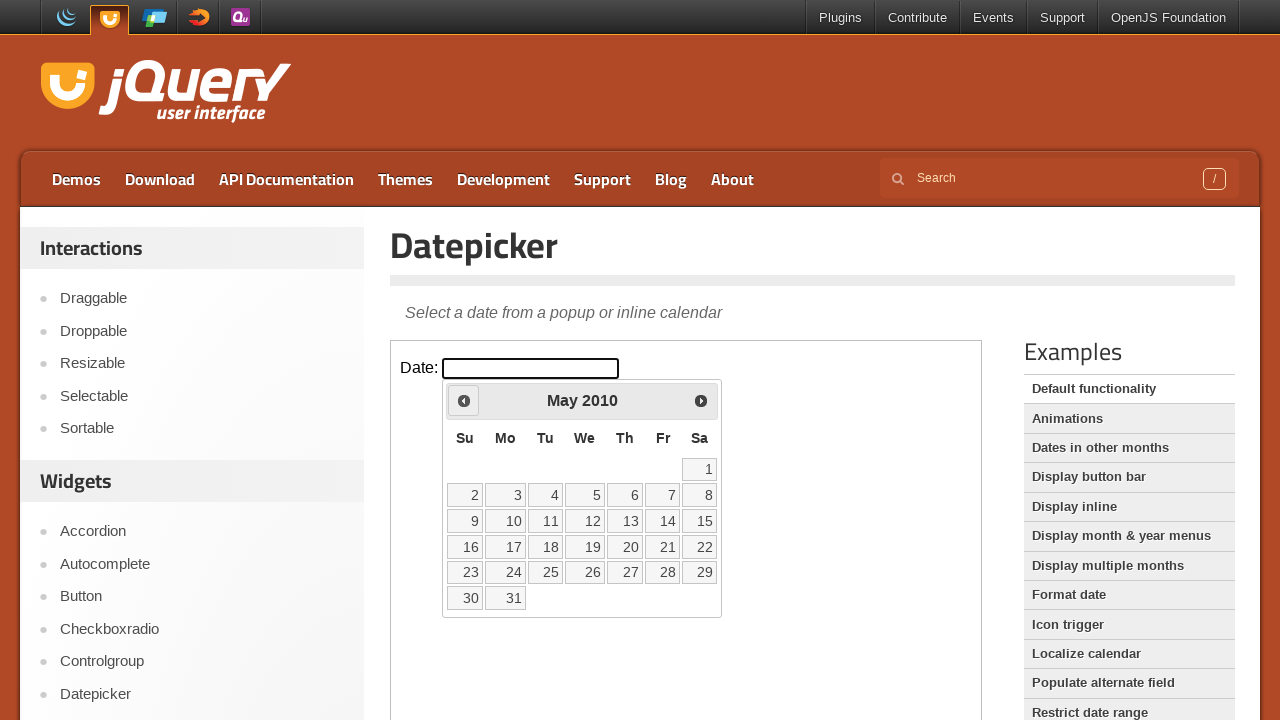

Clicked previous arrow to navigate backwards (currently at May 2010) at (464, 400) on iframe.demo-frame >> internal:control=enter-frame >> #ui-datepicker-div div a:fi
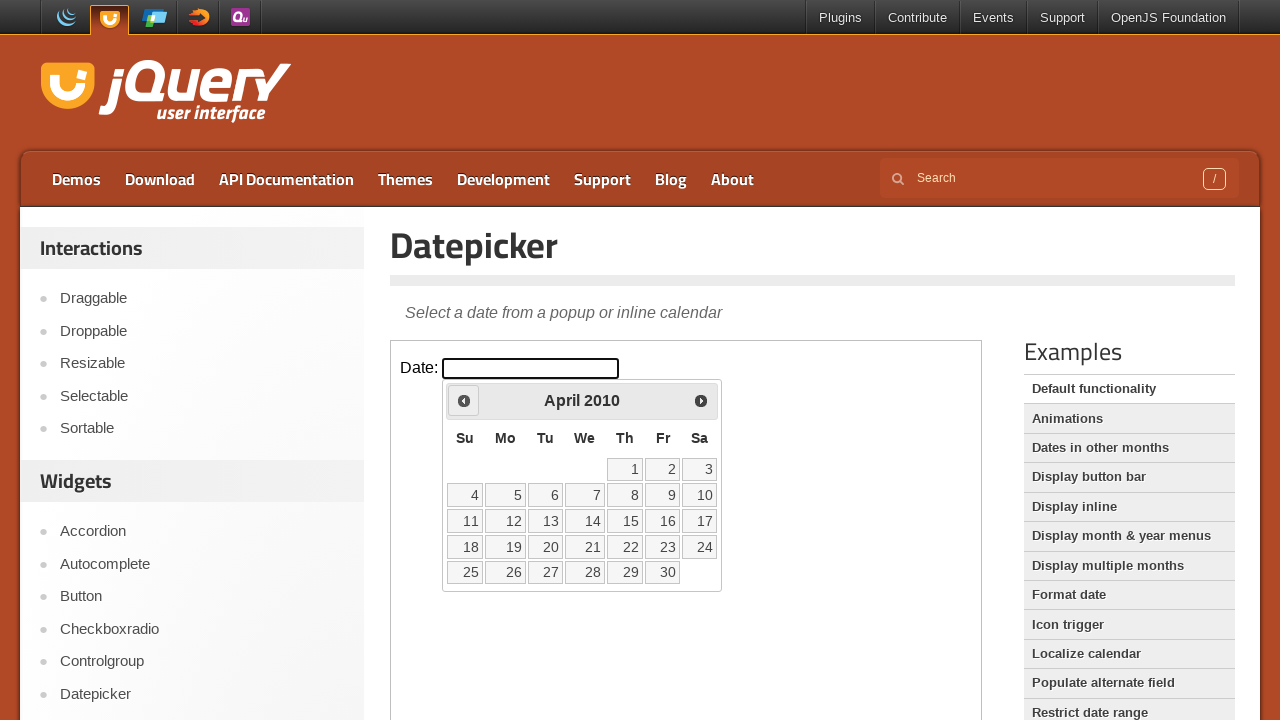

Waited 200ms for calendar to update
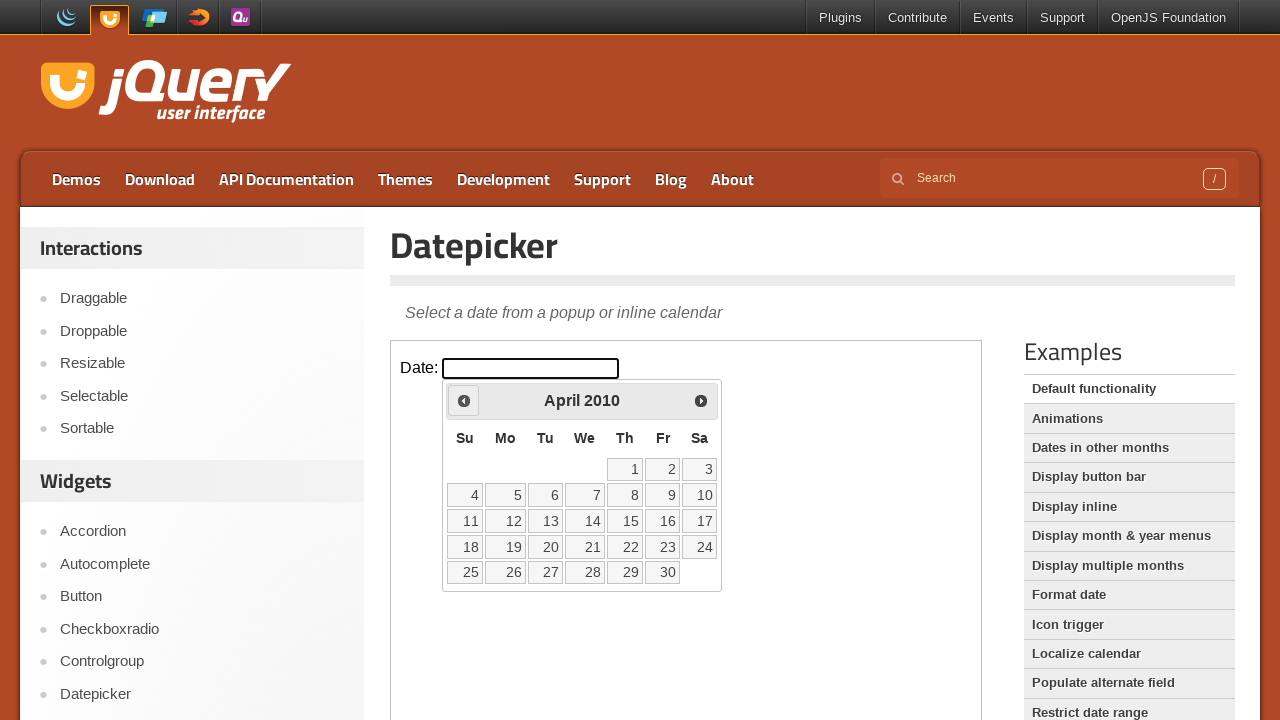

Clicked previous arrow to navigate backwards (currently at April 2010) at (464, 400) on iframe.demo-frame >> internal:control=enter-frame >> #ui-datepicker-div div a:fi
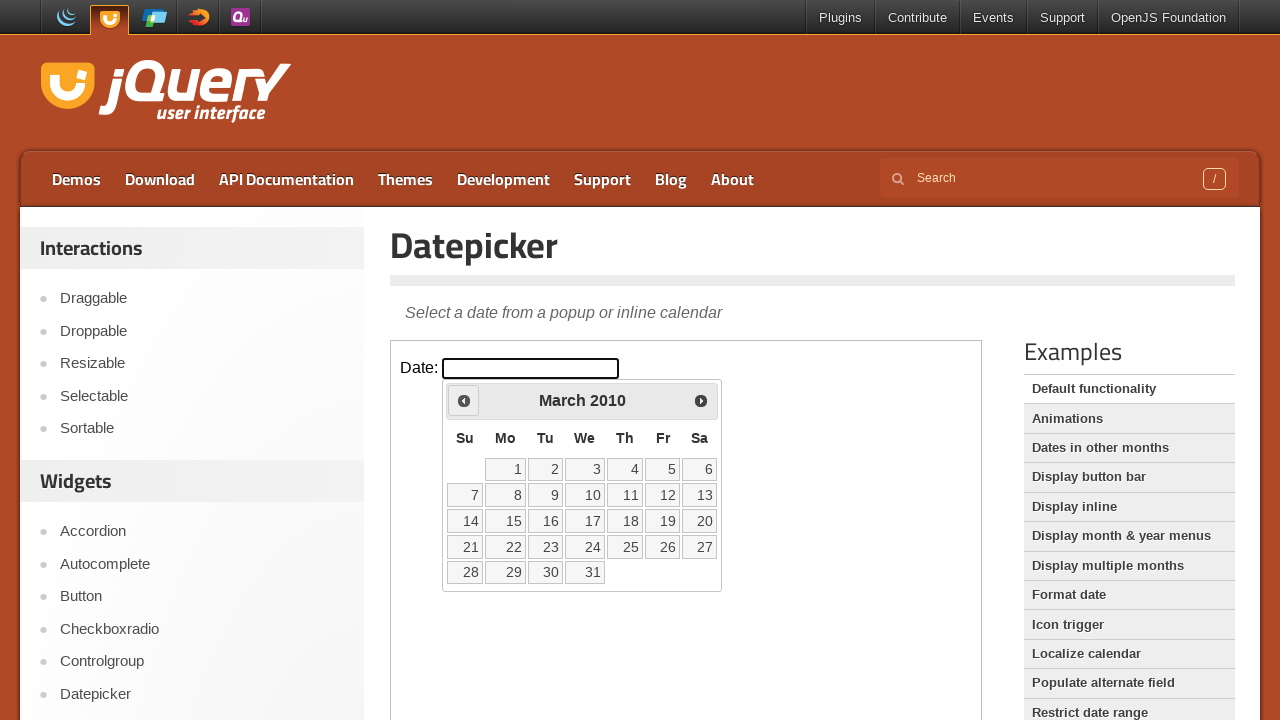

Waited 200ms for calendar to update
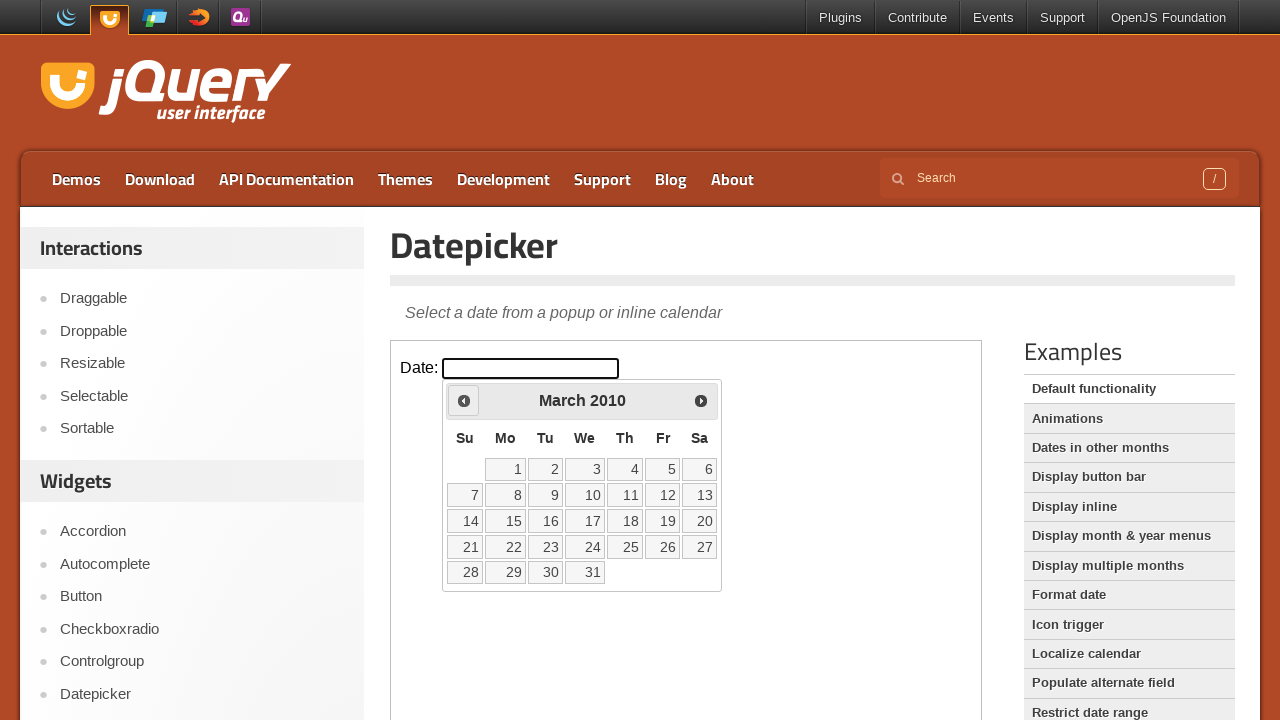

Clicked previous arrow to navigate backwards (currently at March 2010) at (464, 400) on iframe.demo-frame >> internal:control=enter-frame >> #ui-datepicker-div div a:fi
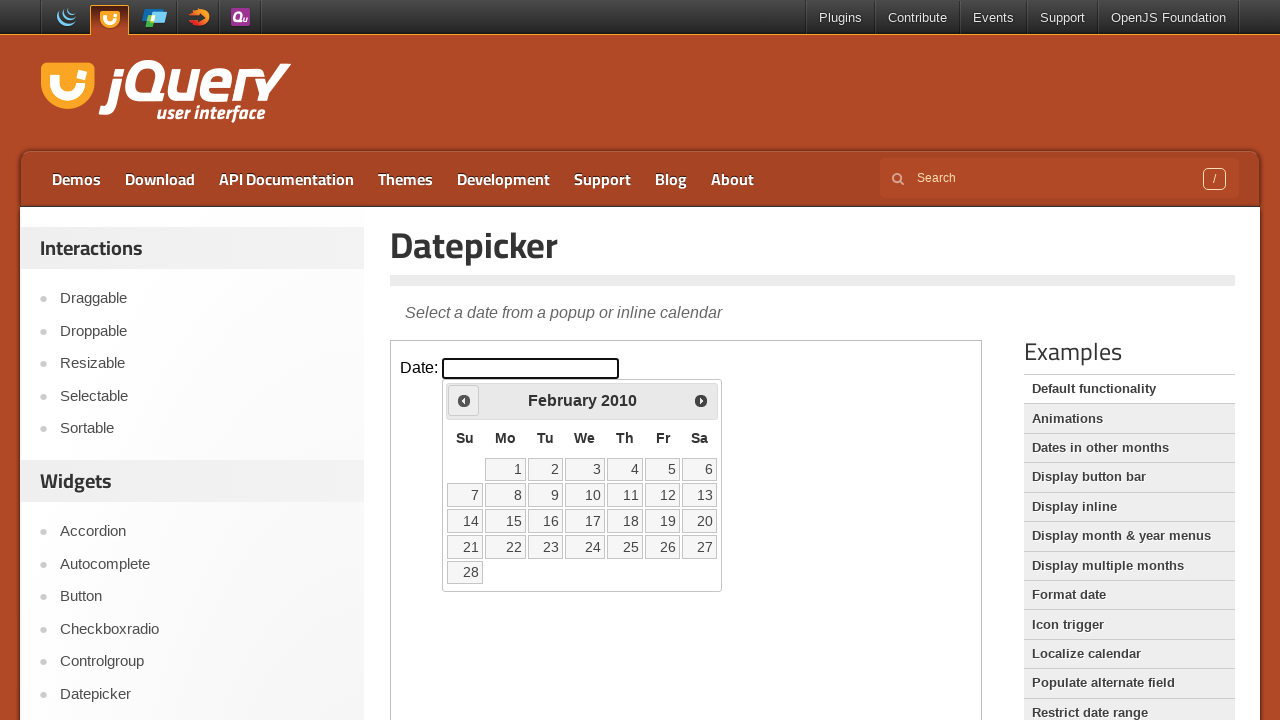

Waited 200ms for calendar to update
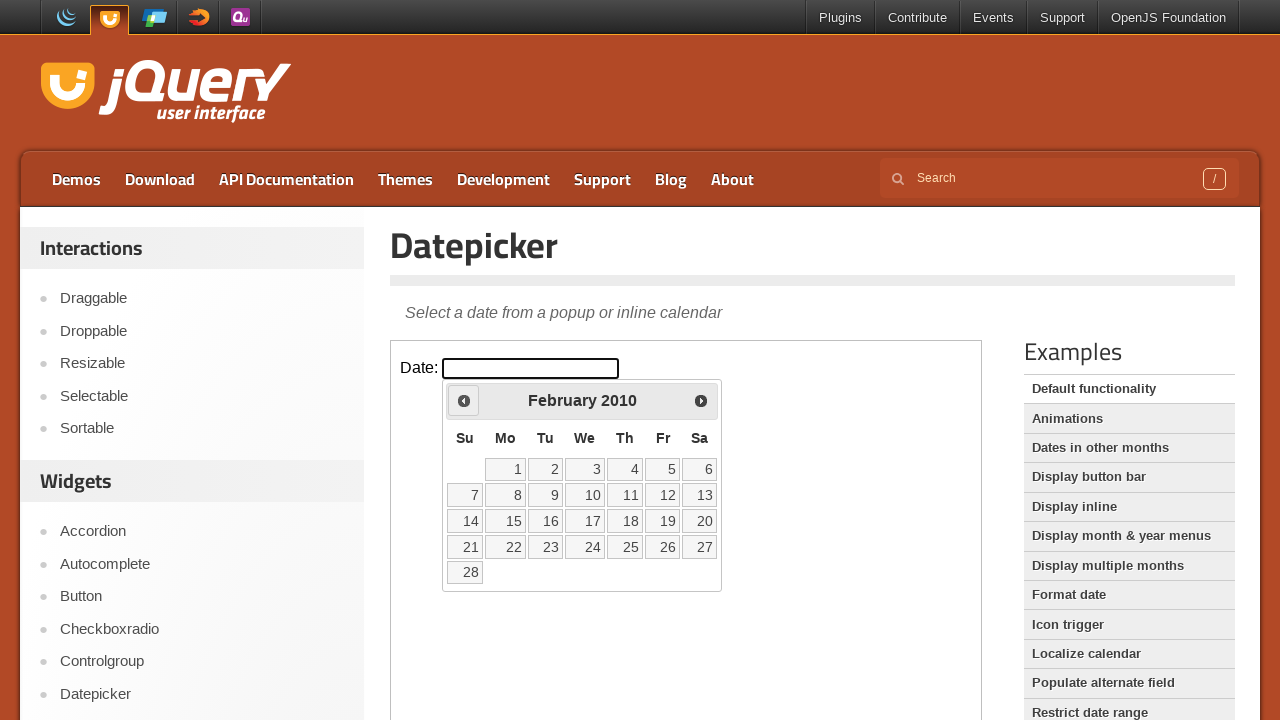

Clicked previous arrow to navigate backwards (currently at February 2010) at (464, 400) on iframe.demo-frame >> internal:control=enter-frame >> #ui-datepicker-div div a:fi
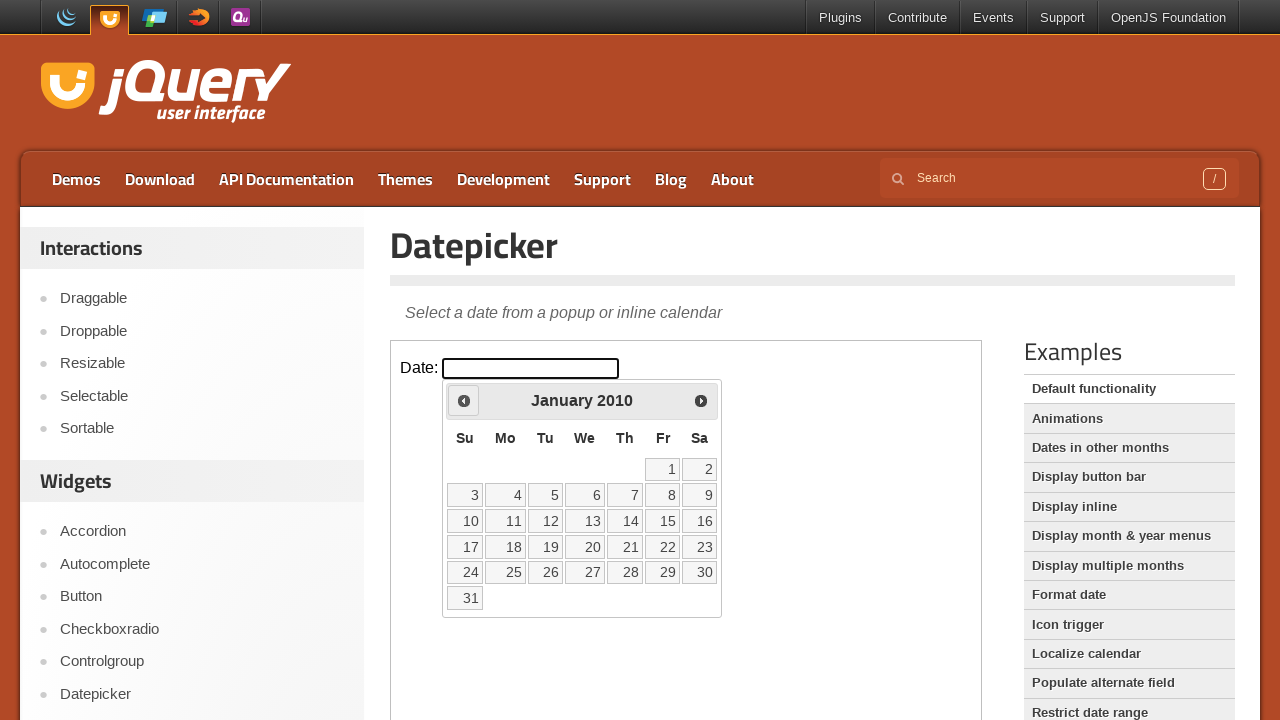

Waited 200ms for calendar to update
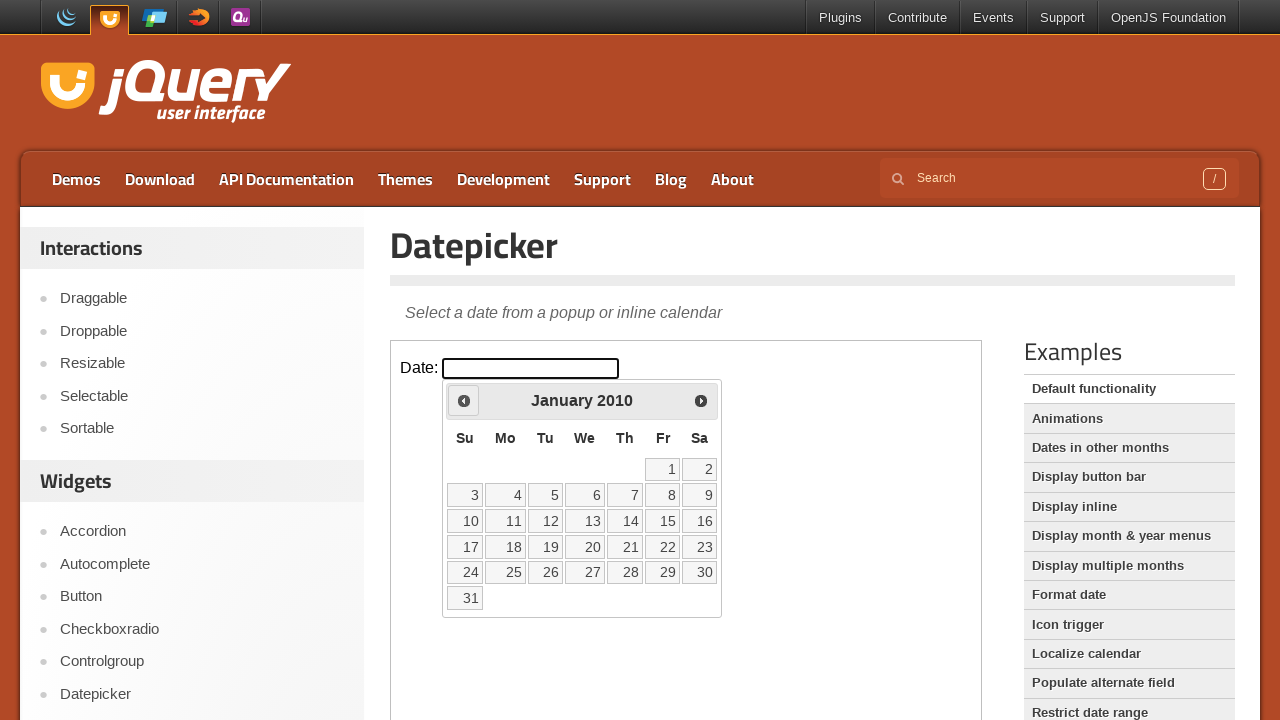

Clicked previous arrow to navigate backwards (currently at January 2010) at (464, 400) on iframe.demo-frame >> internal:control=enter-frame >> #ui-datepicker-div div a:fi
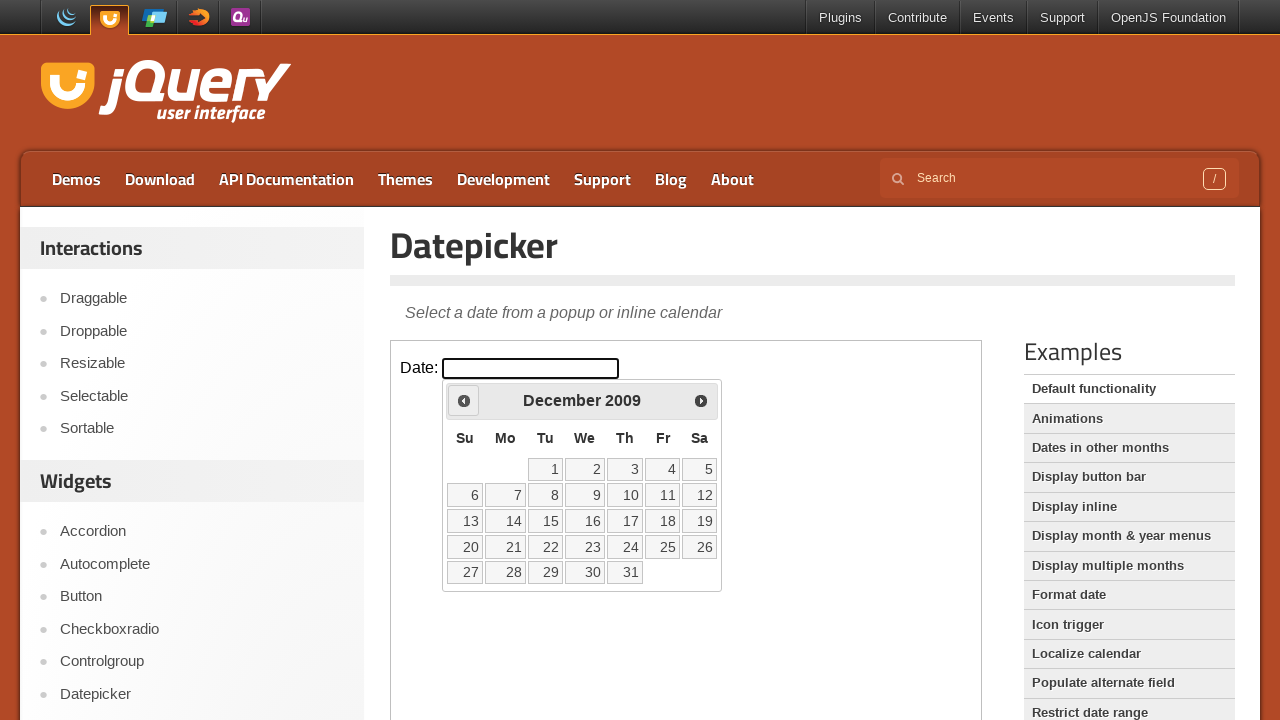

Waited 200ms for calendar to update
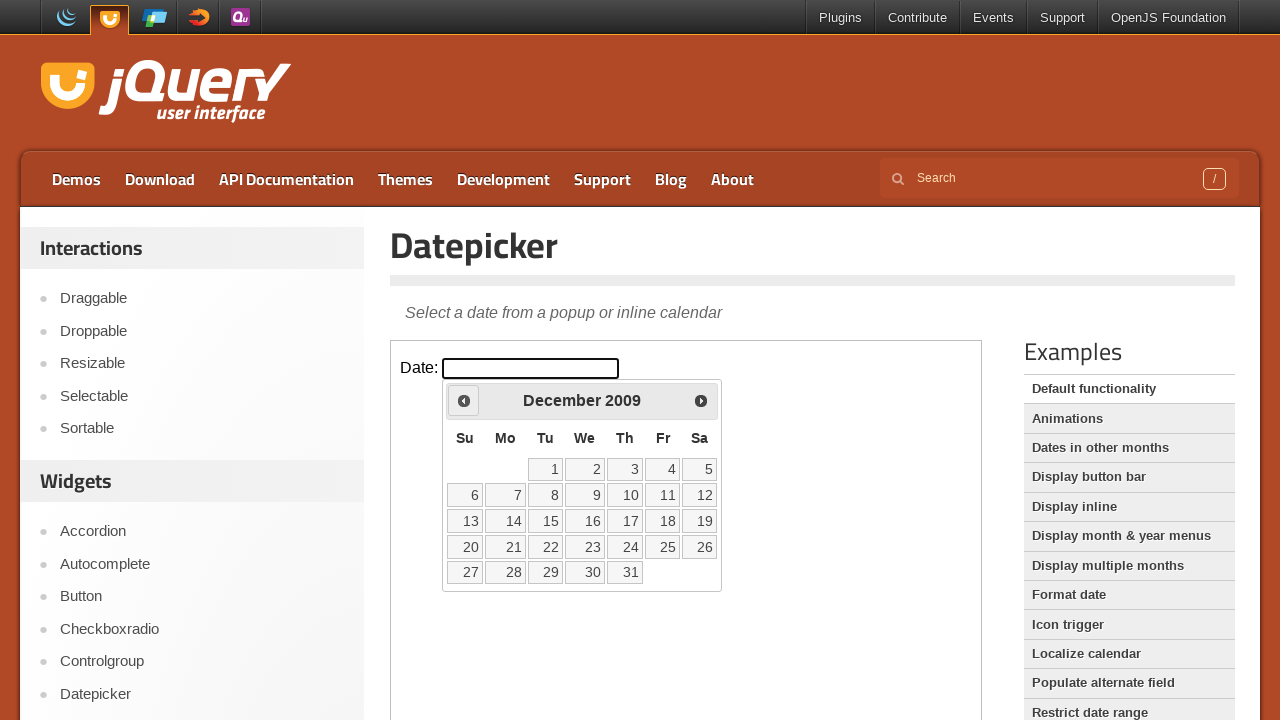

Clicked previous arrow to navigate backwards (currently at December 2009) at (464, 400) on iframe.demo-frame >> internal:control=enter-frame >> #ui-datepicker-div div a:fi
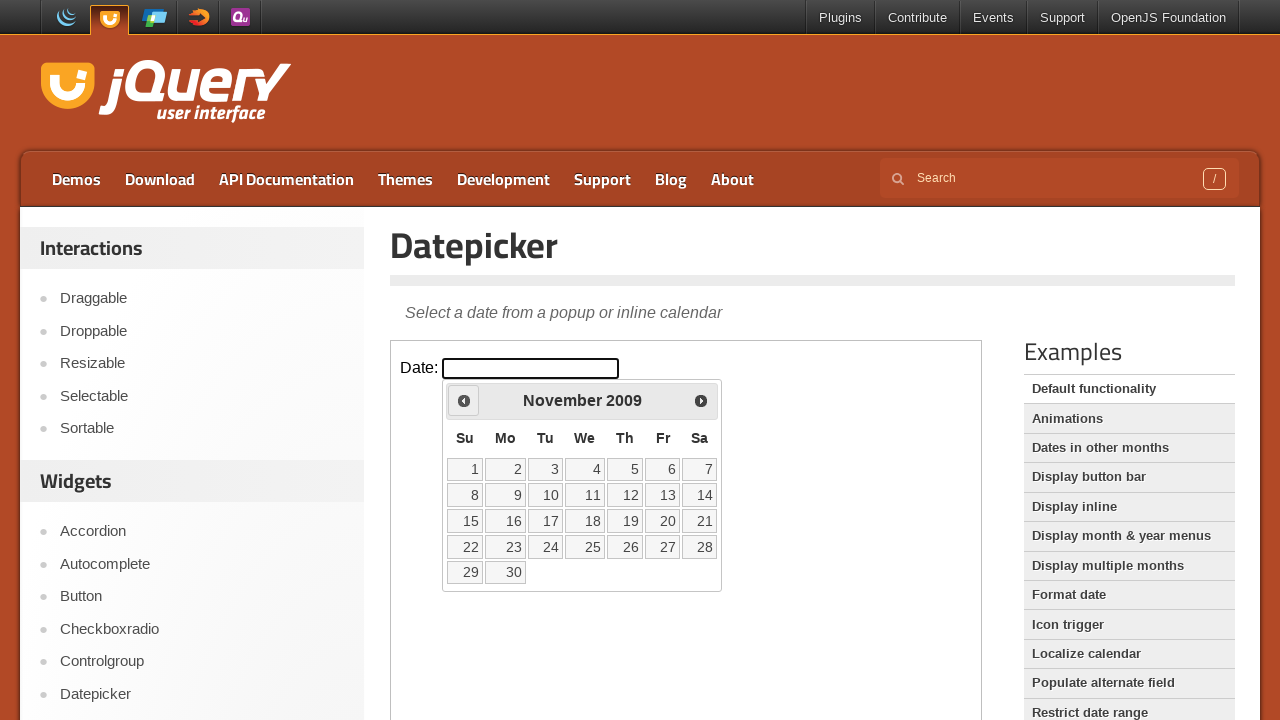

Waited 200ms for calendar to update
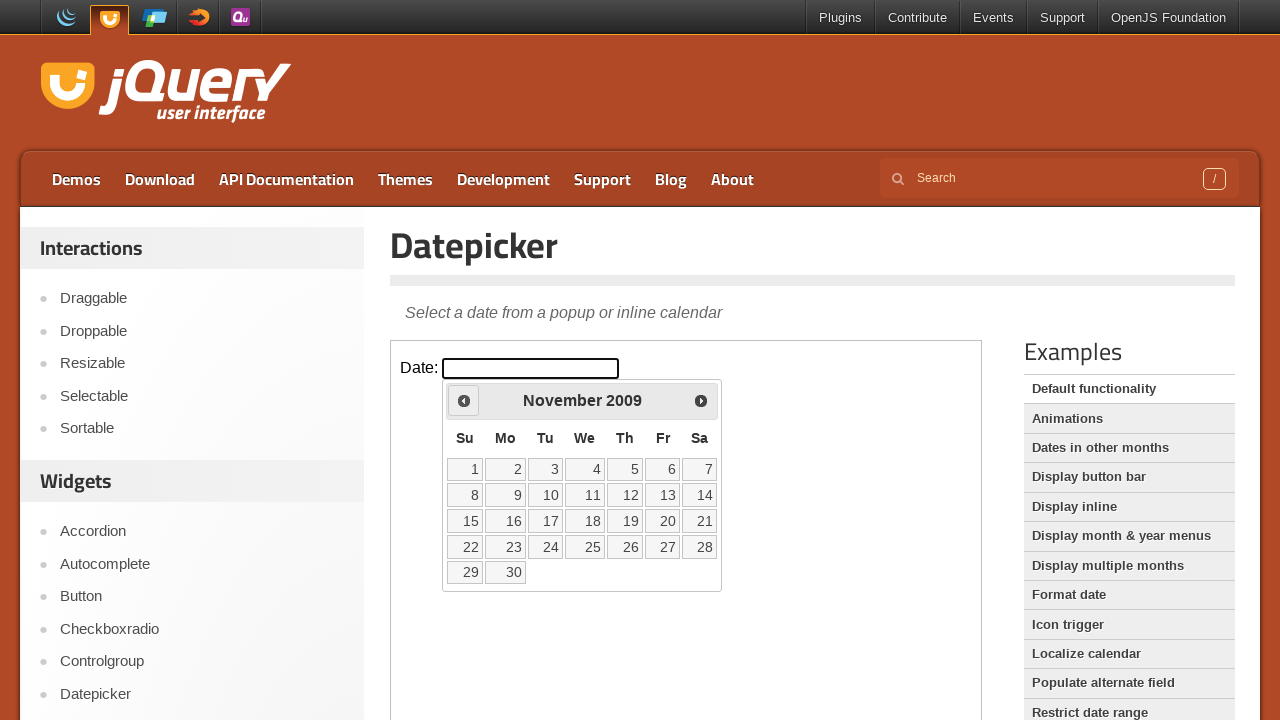

Clicked previous arrow to navigate backwards (currently at November 2009) at (464, 400) on iframe.demo-frame >> internal:control=enter-frame >> #ui-datepicker-div div a:fi
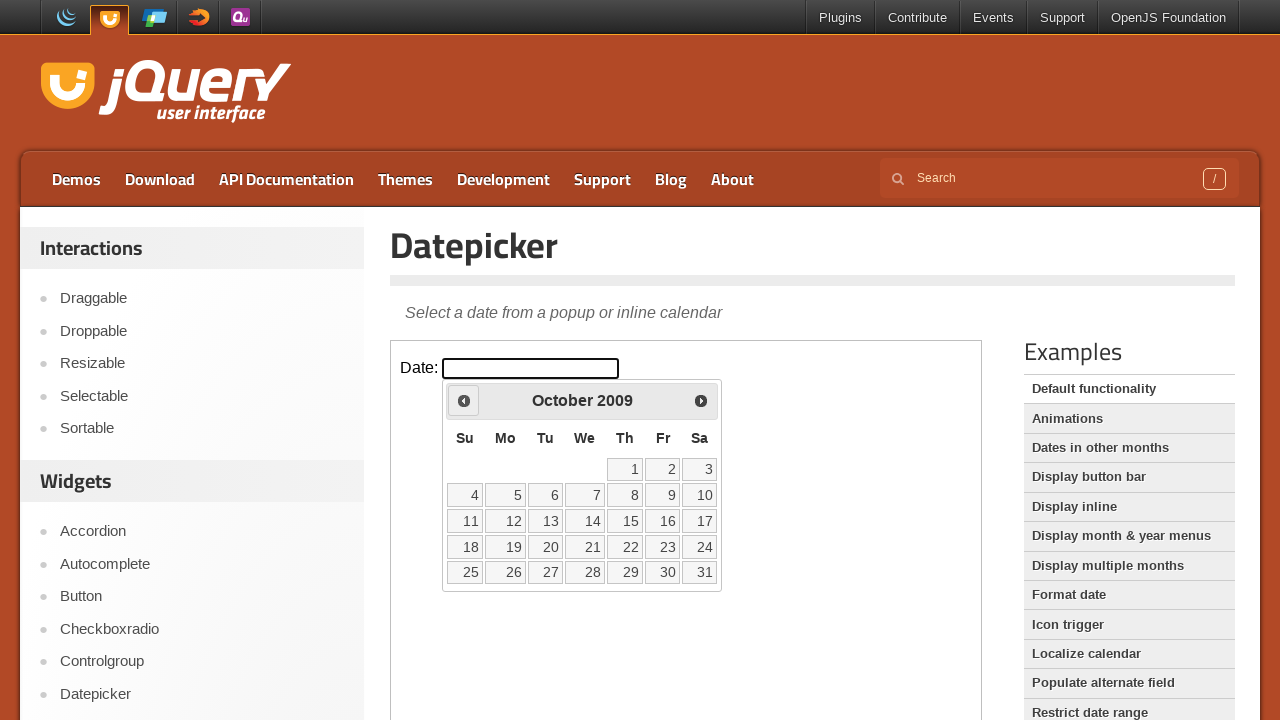

Waited 200ms for calendar to update
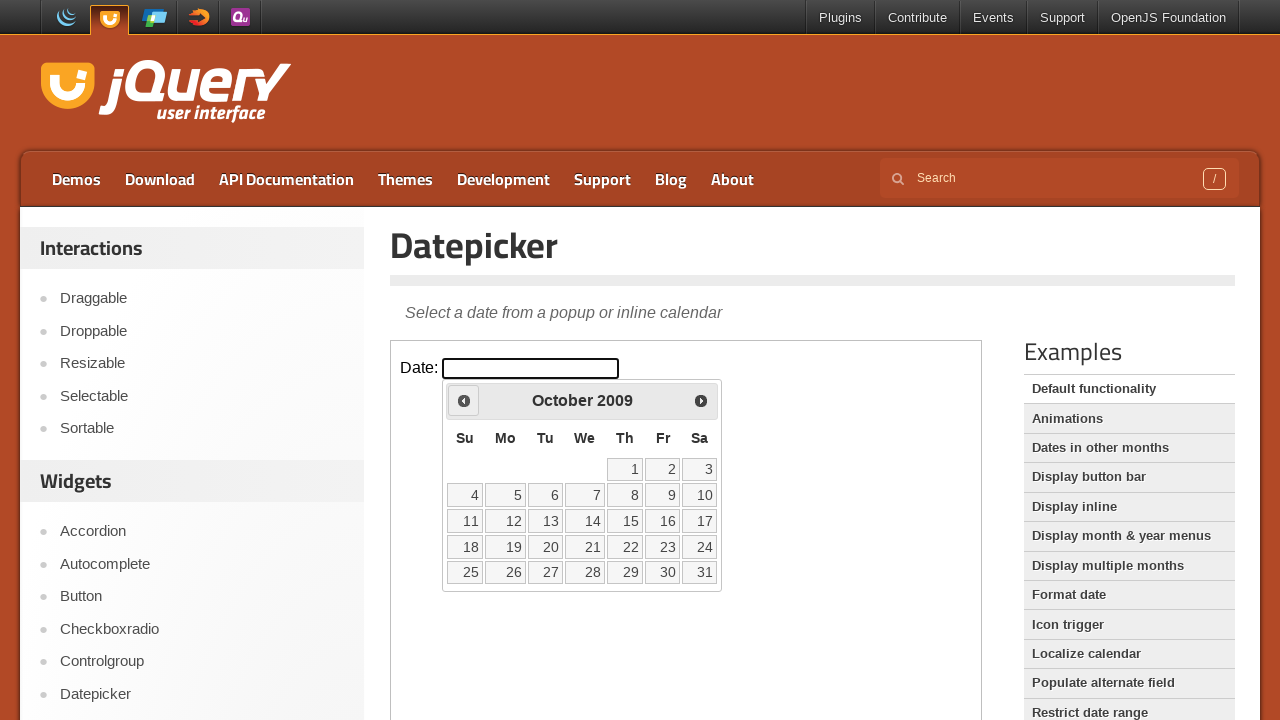

Clicked previous arrow to navigate backwards (currently at October 2009) at (464, 400) on iframe.demo-frame >> internal:control=enter-frame >> #ui-datepicker-div div a:fi
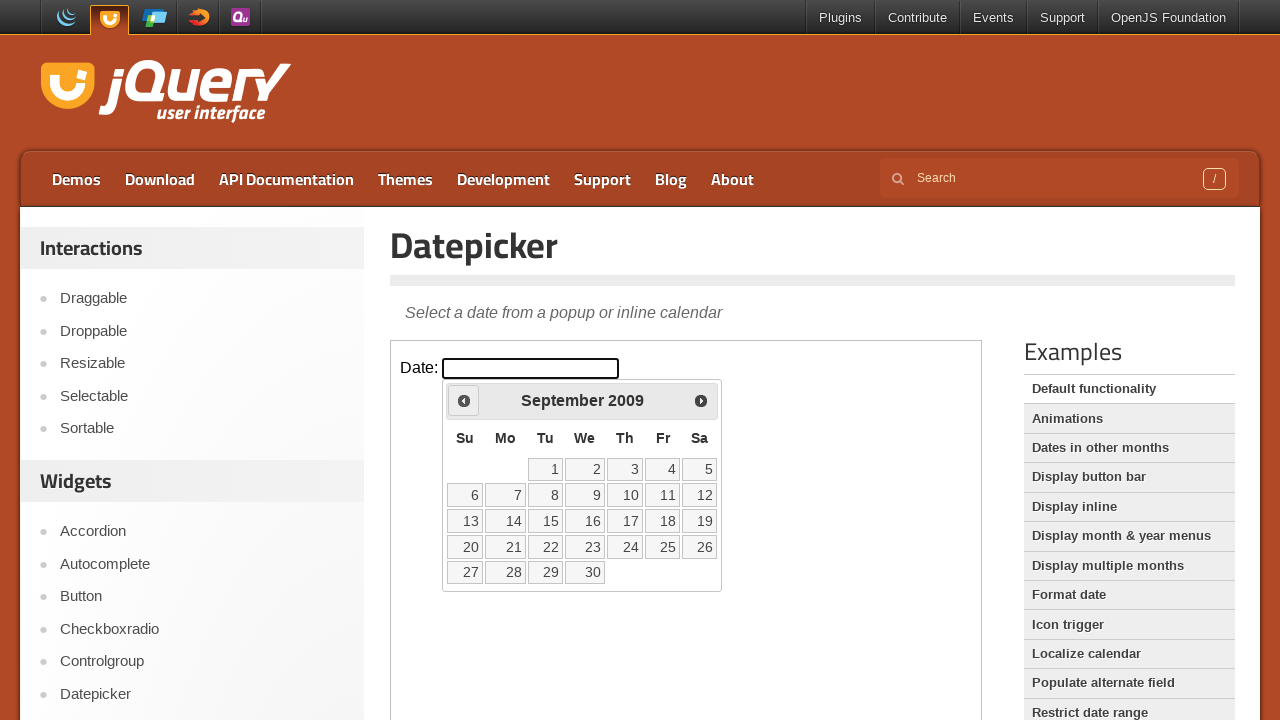

Waited 200ms for calendar to update
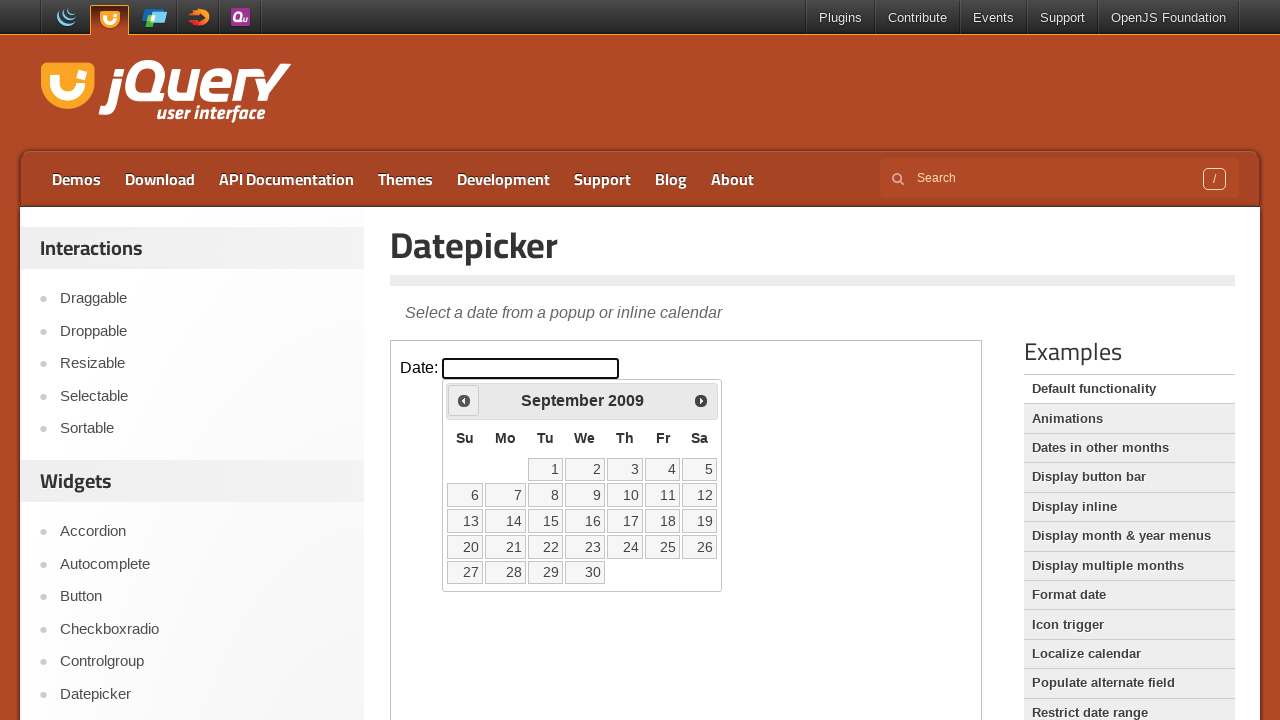

Clicked previous arrow to navigate backwards (currently at September 2009) at (464, 400) on iframe.demo-frame >> internal:control=enter-frame >> #ui-datepicker-div div a:fi
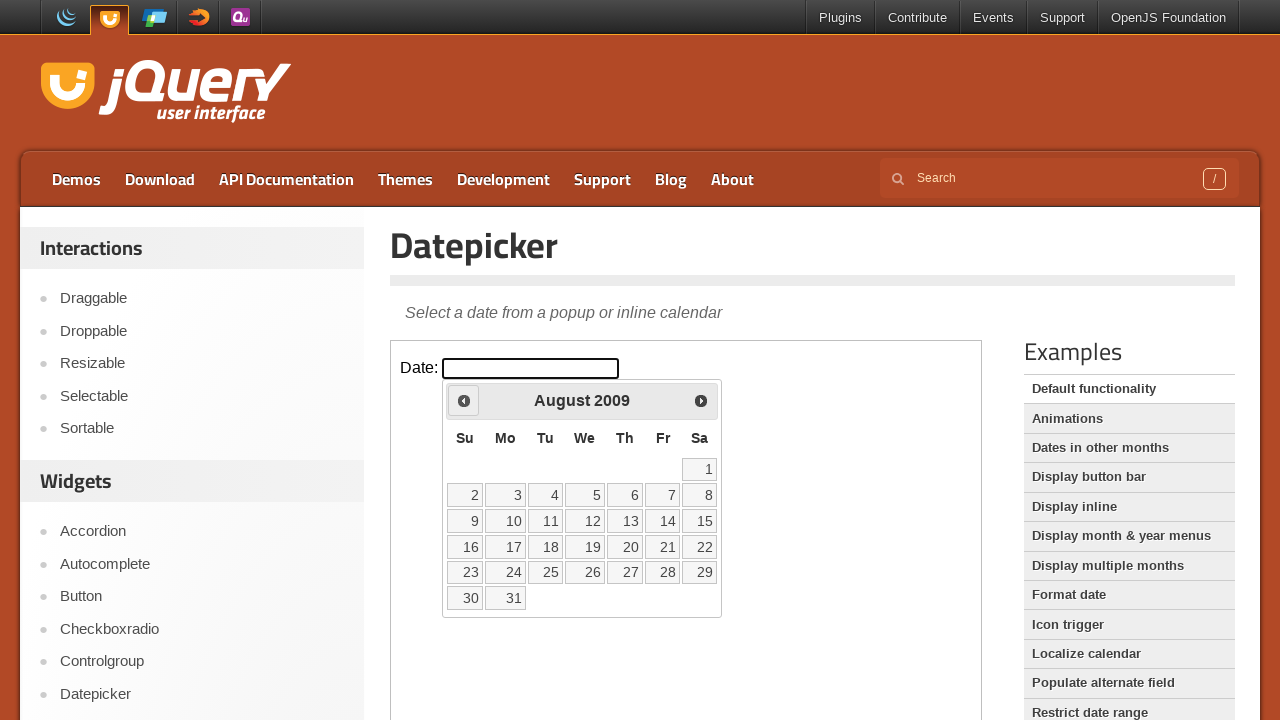

Waited 200ms for calendar to update
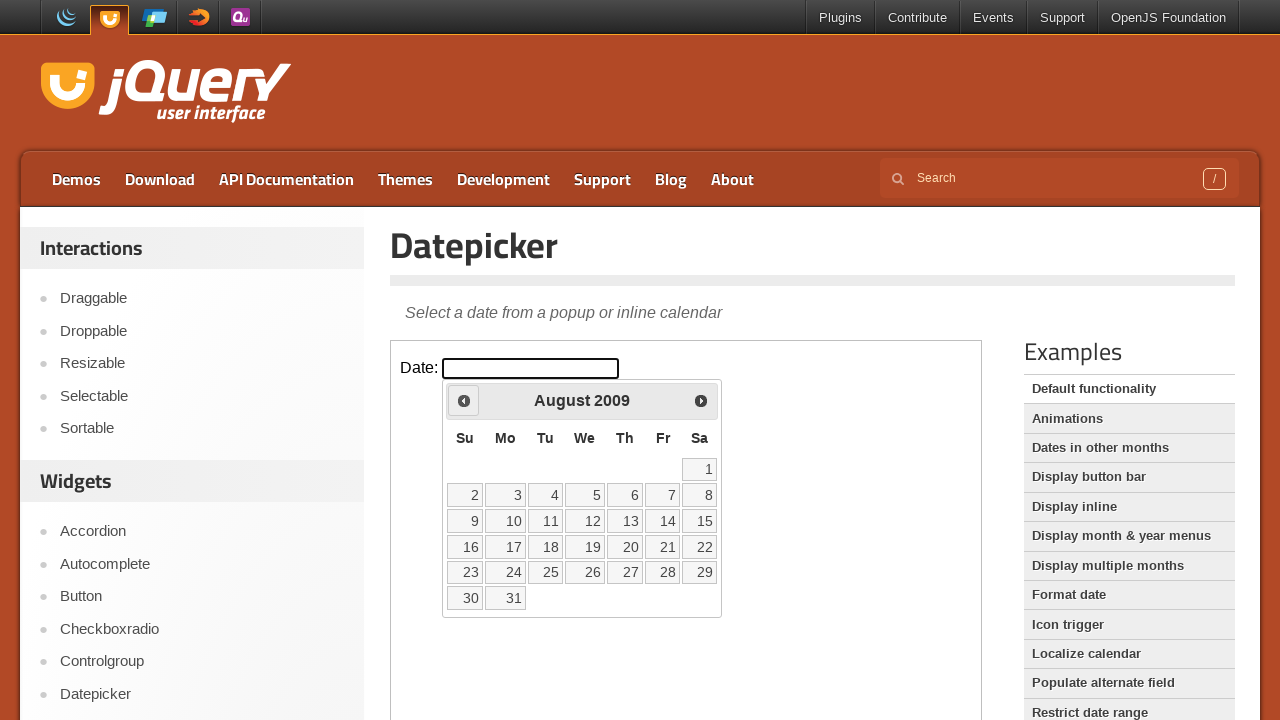

Clicked previous arrow to navigate backwards (currently at August 2009) at (464, 400) on iframe.demo-frame >> internal:control=enter-frame >> #ui-datepicker-div div a:fi
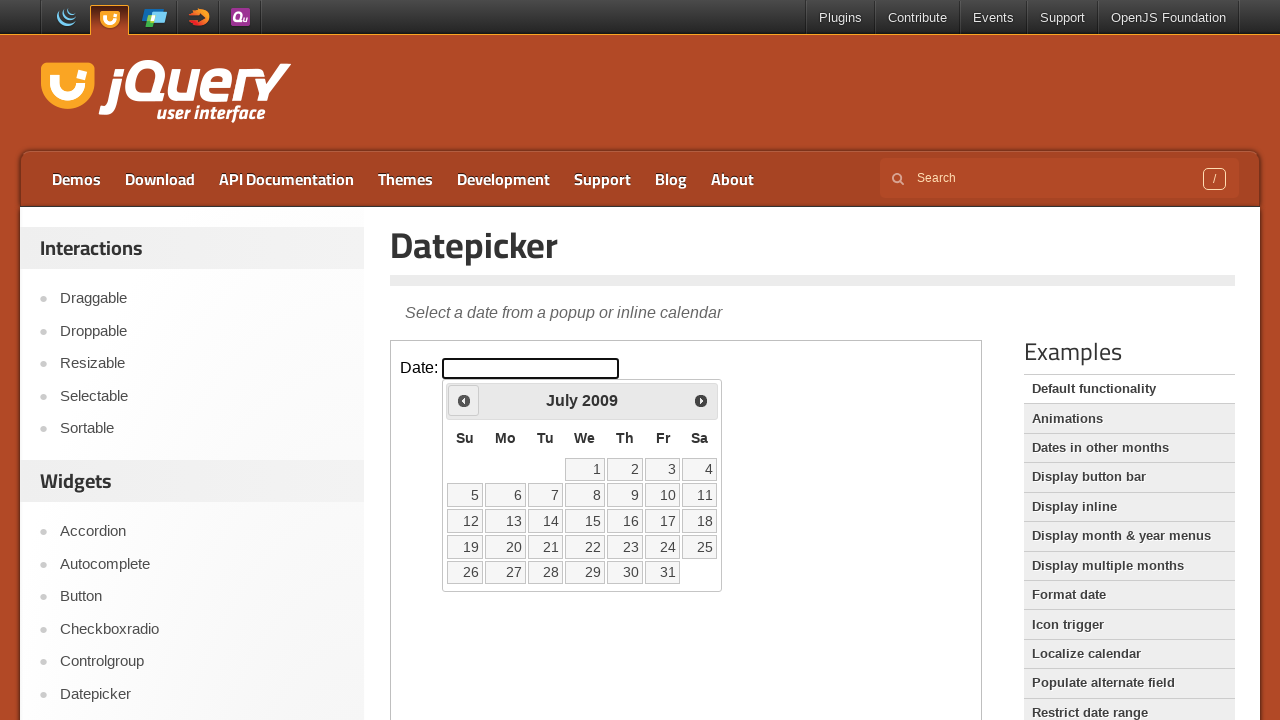

Waited 200ms for calendar to update
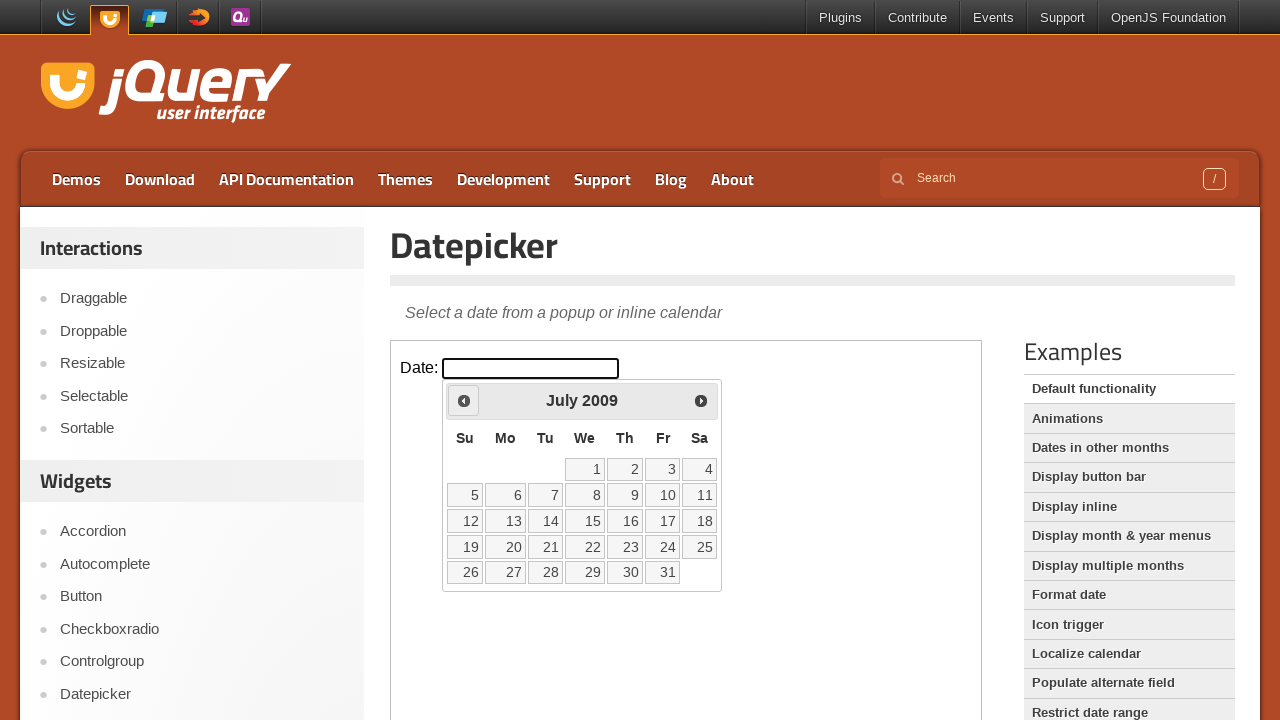

Clicked previous arrow to navigate backwards (currently at July 2009) at (464, 400) on iframe.demo-frame >> internal:control=enter-frame >> #ui-datepicker-div div a:fi
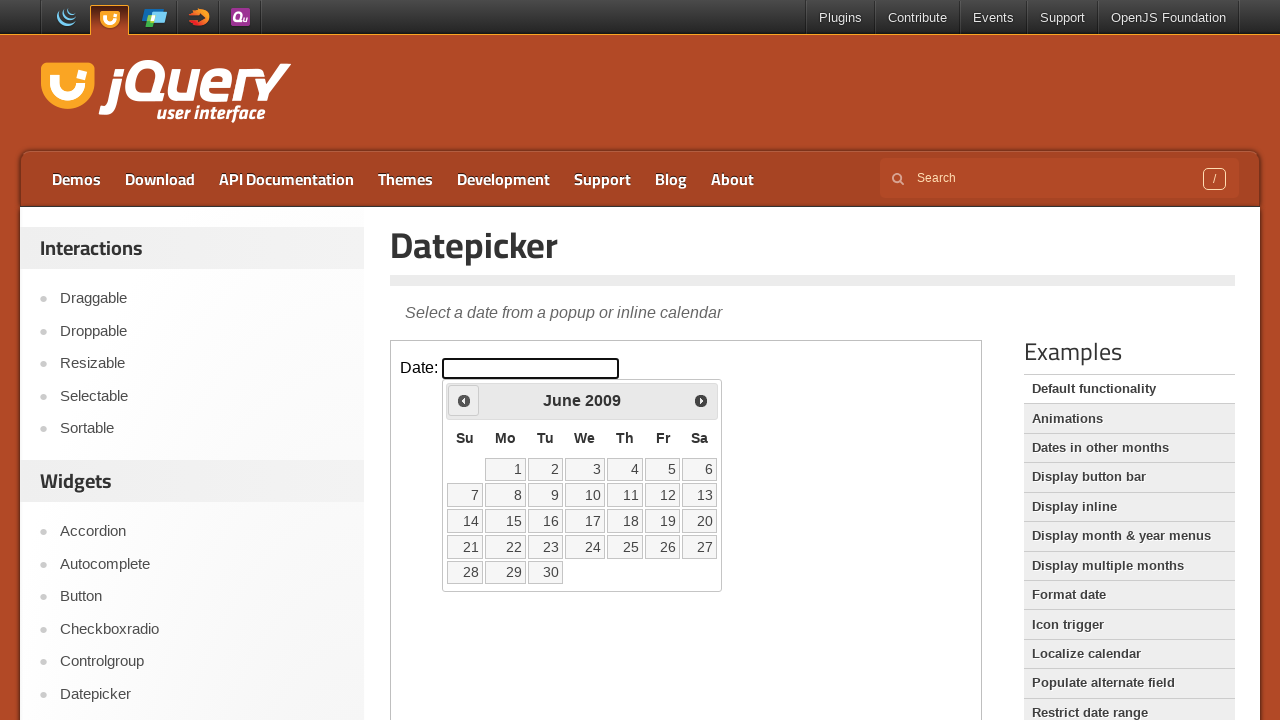

Waited 200ms for calendar to update
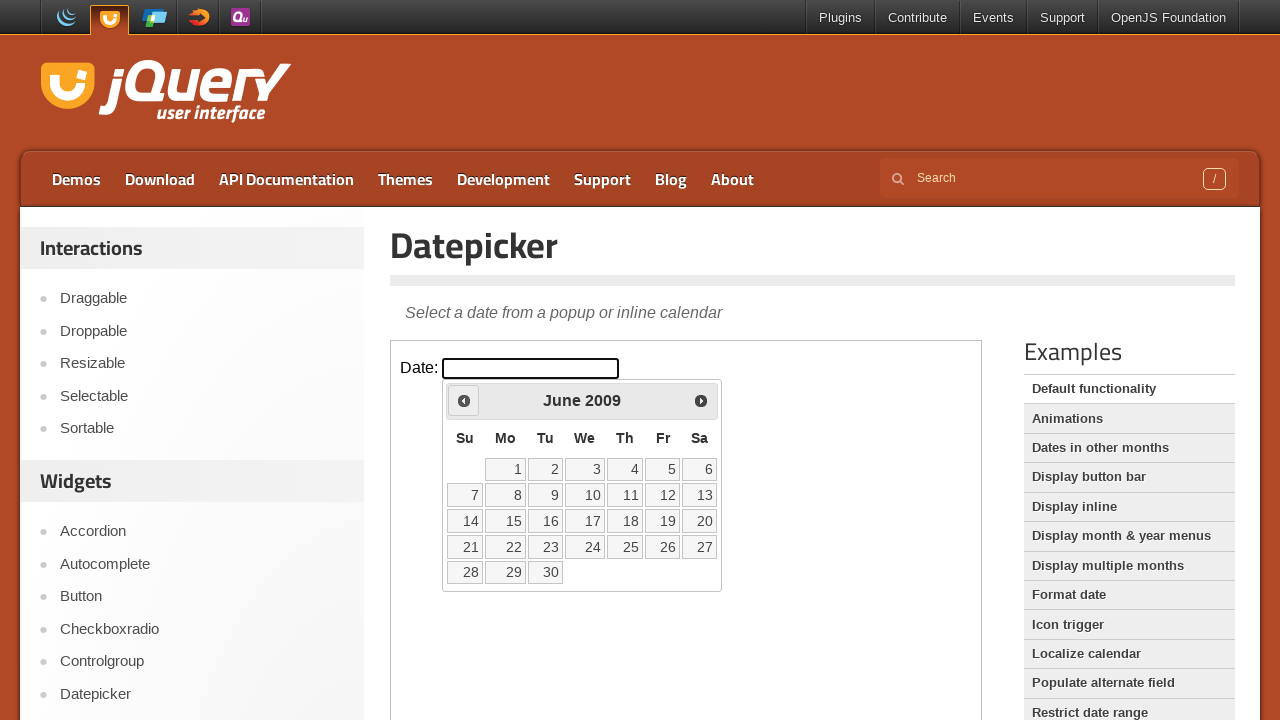

Clicked previous arrow to navigate backwards (currently at June 2009) at (464, 400) on iframe.demo-frame >> internal:control=enter-frame >> #ui-datepicker-div div a:fi
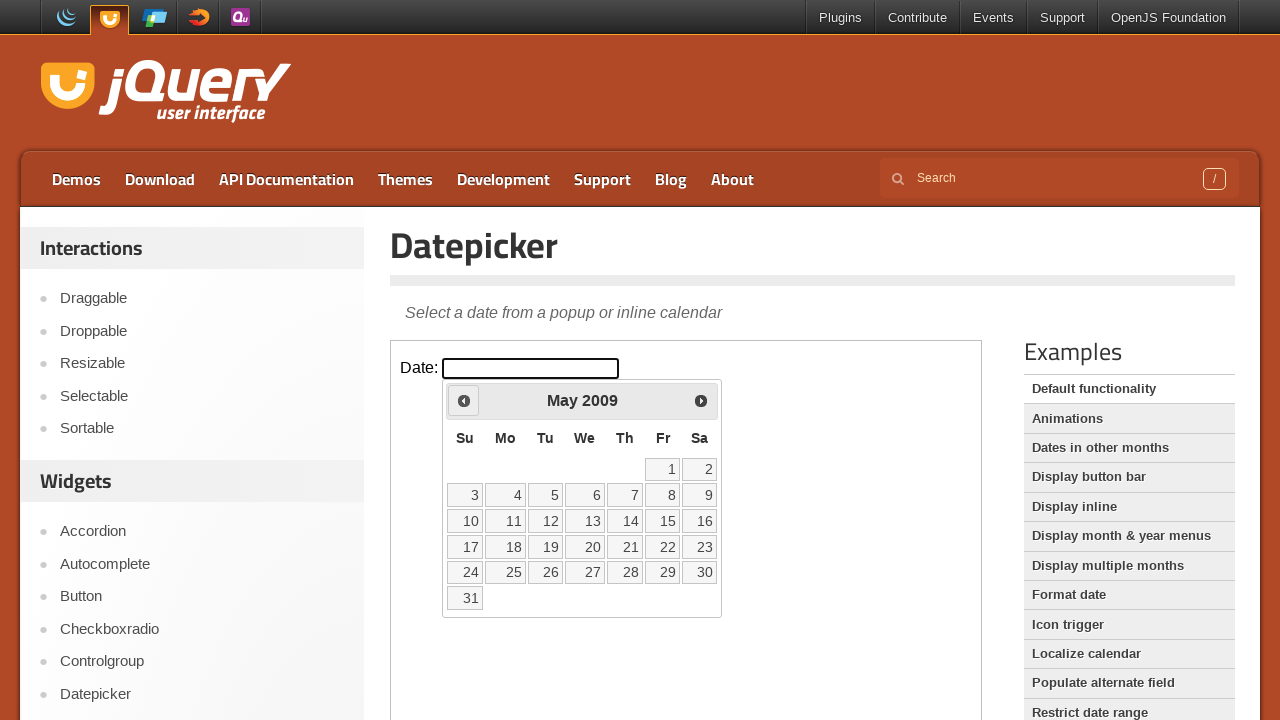

Waited 200ms for calendar to update
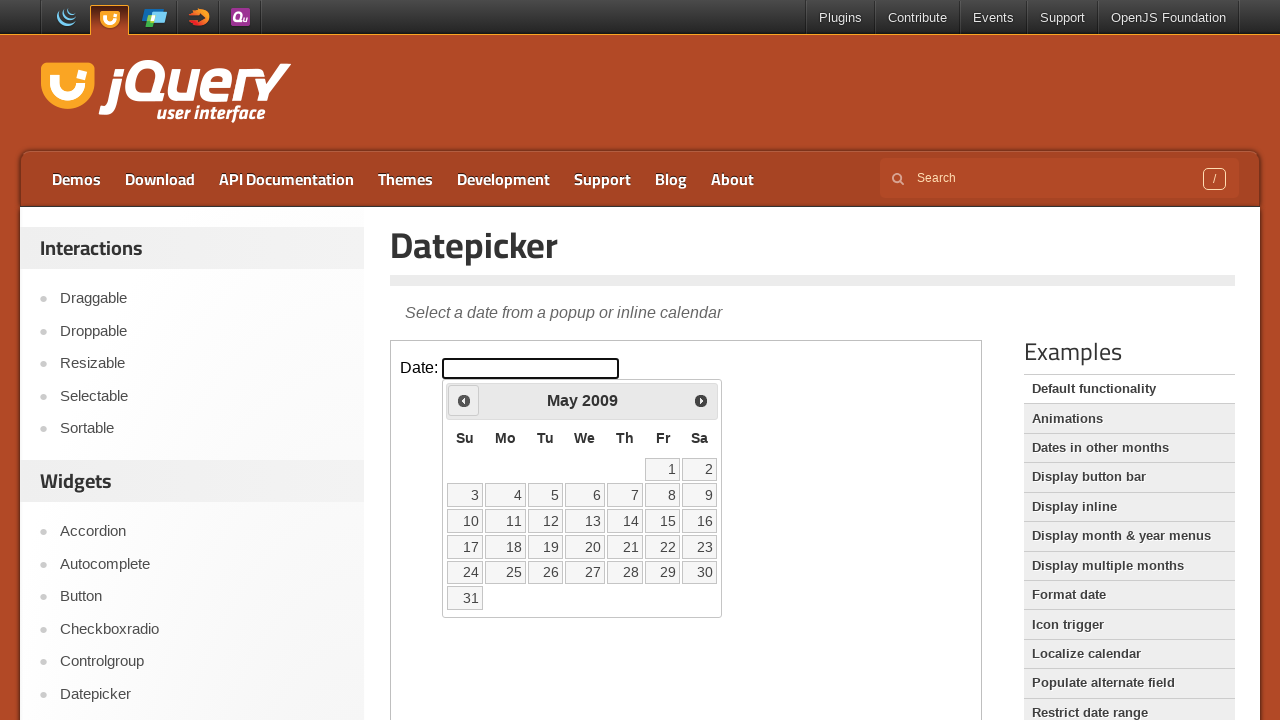

Clicked previous arrow to navigate backwards (currently at May 2009) at (464, 400) on iframe.demo-frame >> internal:control=enter-frame >> #ui-datepicker-div div a:fi
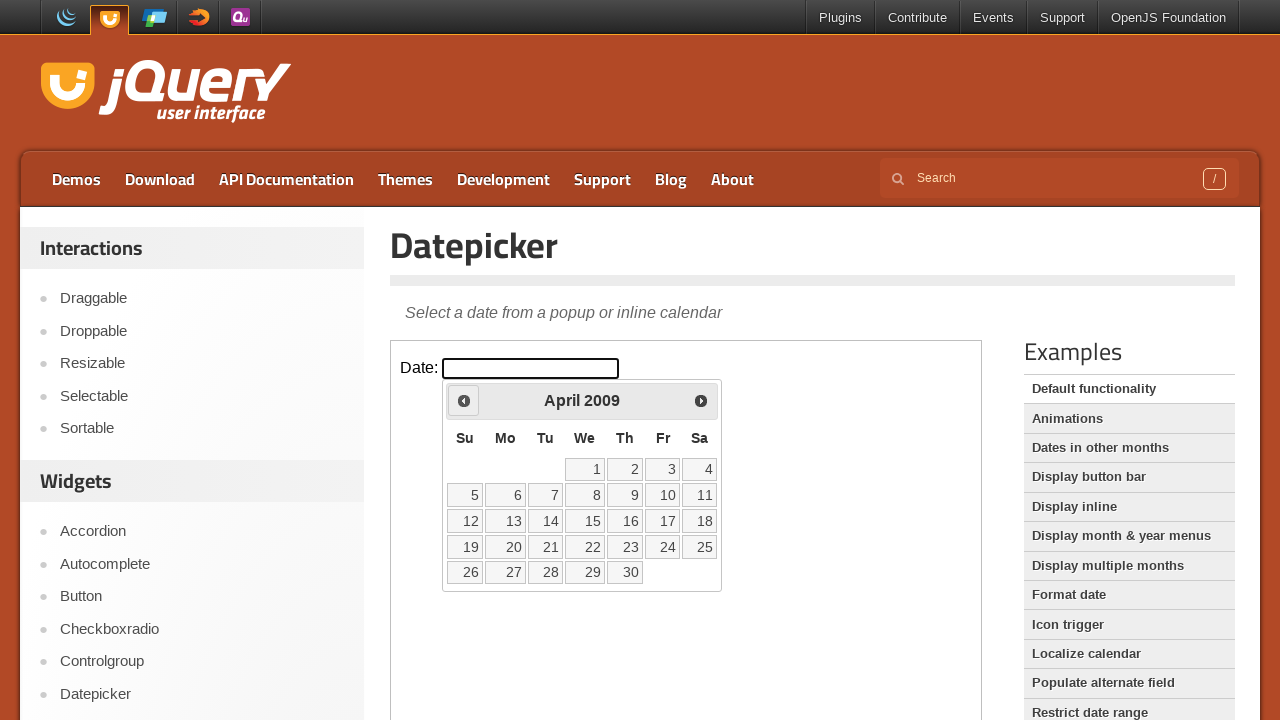

Waited 200ms for calendar to update
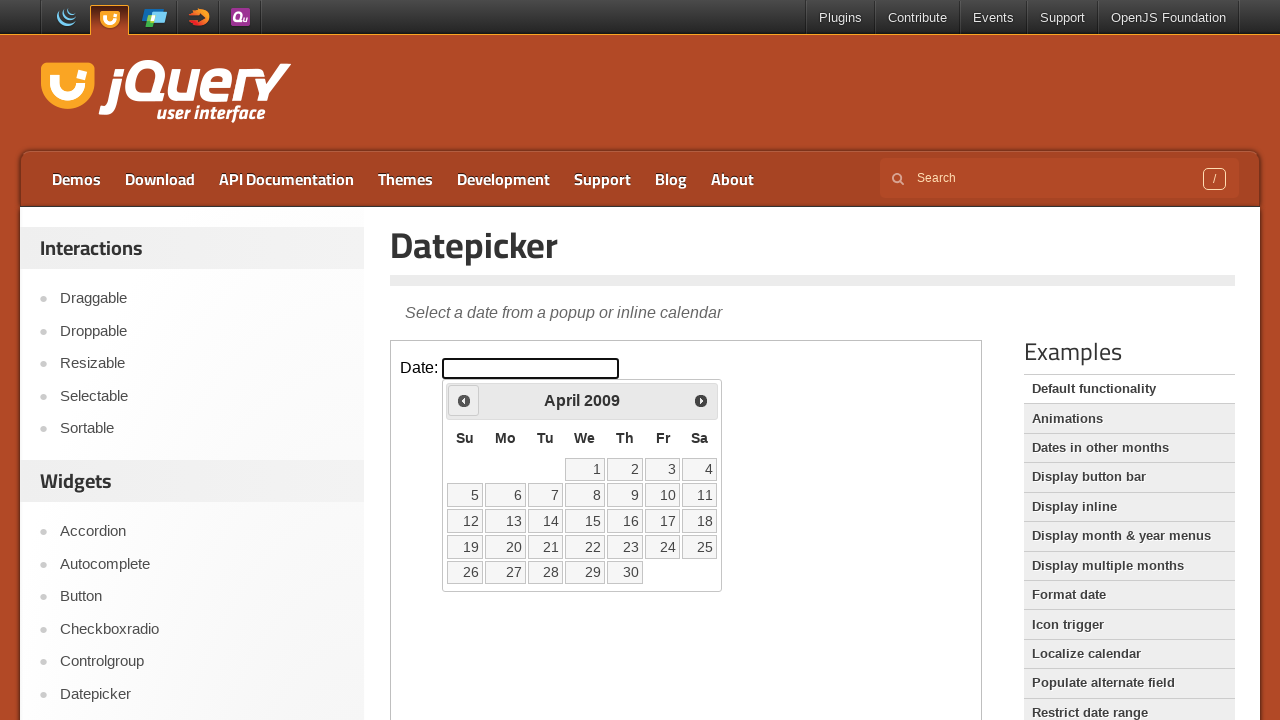

Clicked previous arrow to navigate backwards (currently at April 2009) at (464, 400) on iframe.demo-frame >> internal:control=enter-frame >> #ui-datepicker-div div a:fi
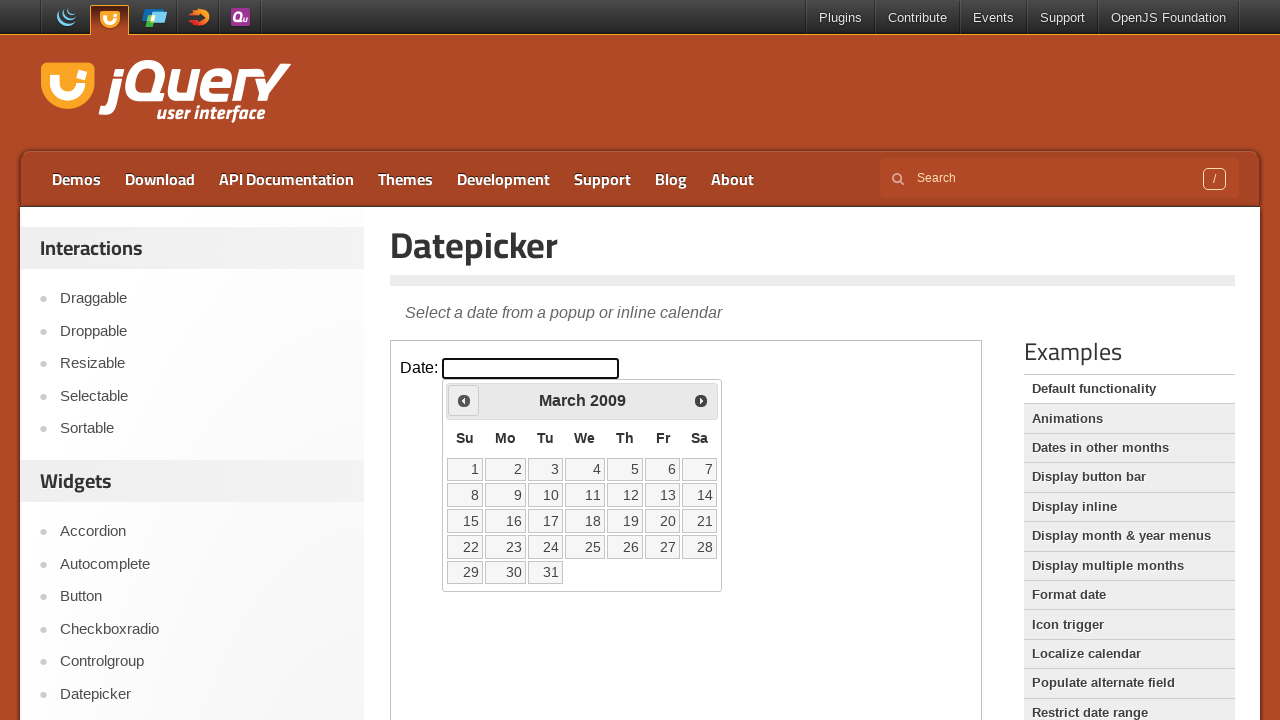

Waited 200ms for calendar to update
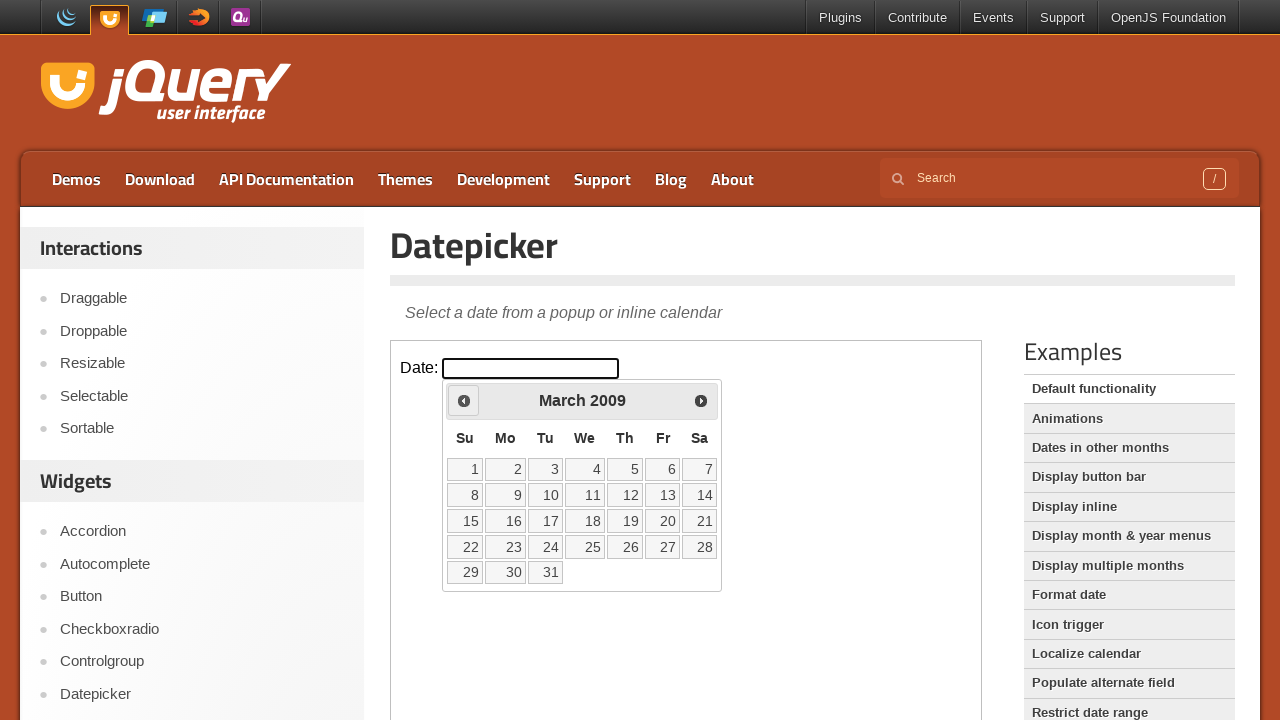

Clicked previous arrow to navigate backwards (currently at March 2009) at (464, 400) on iframe.demo-frame >> internal:control=enter-frame >> #ui-datepicker-div div a:fi
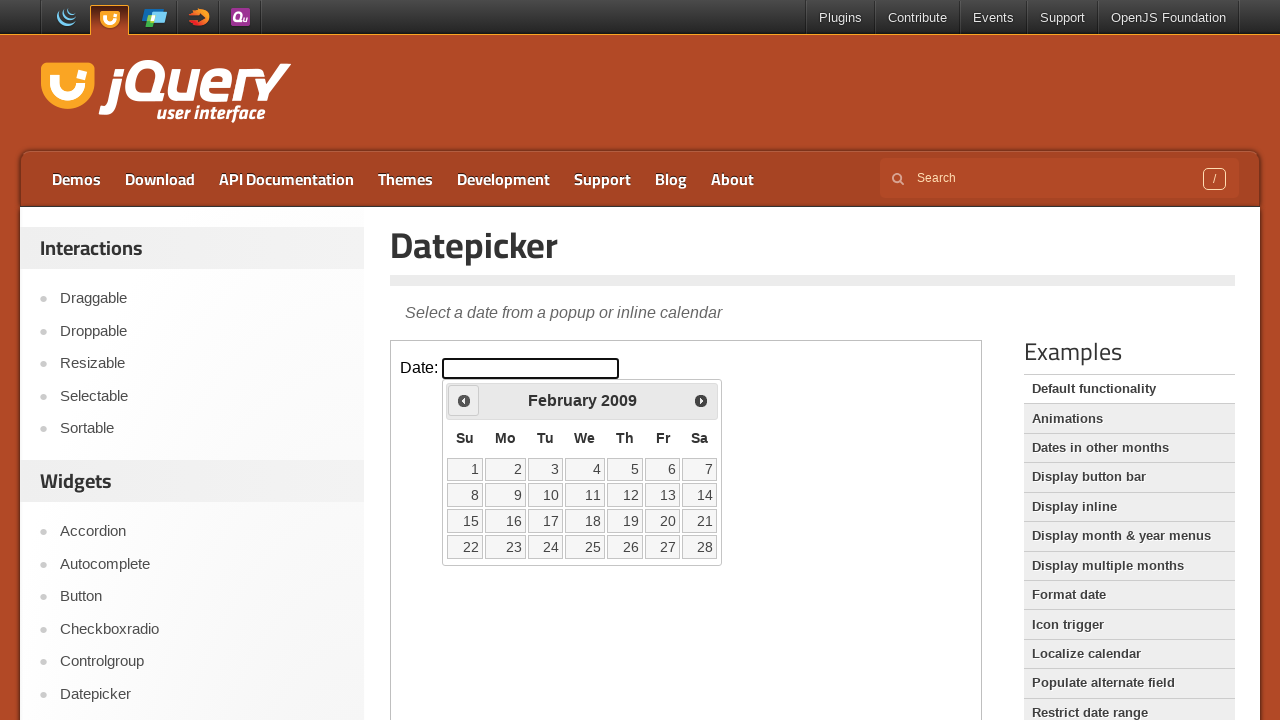

Waited 200ms for calendar to update
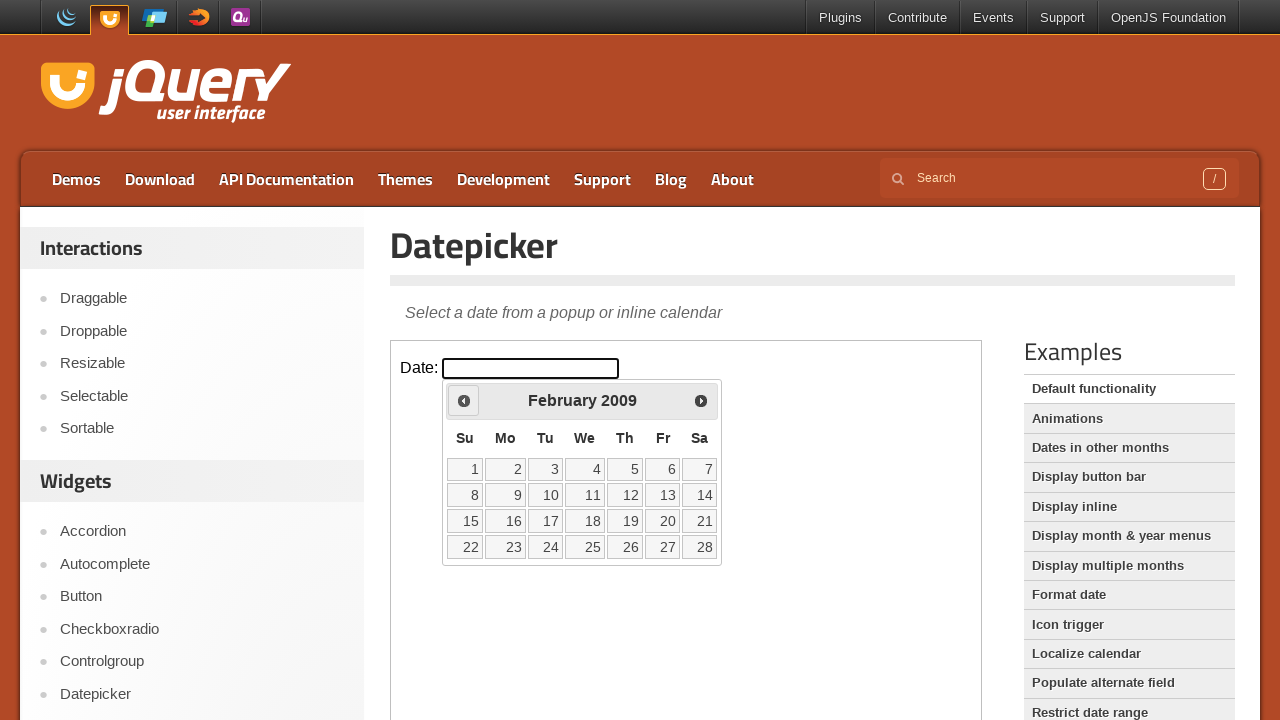

Clicked previous arrow to navigate backwards (currently at February 2009) at (464, 400) on iframe.demo-frame >> internal:control=enter-frame >> #ui-datepicker-div div a:fi
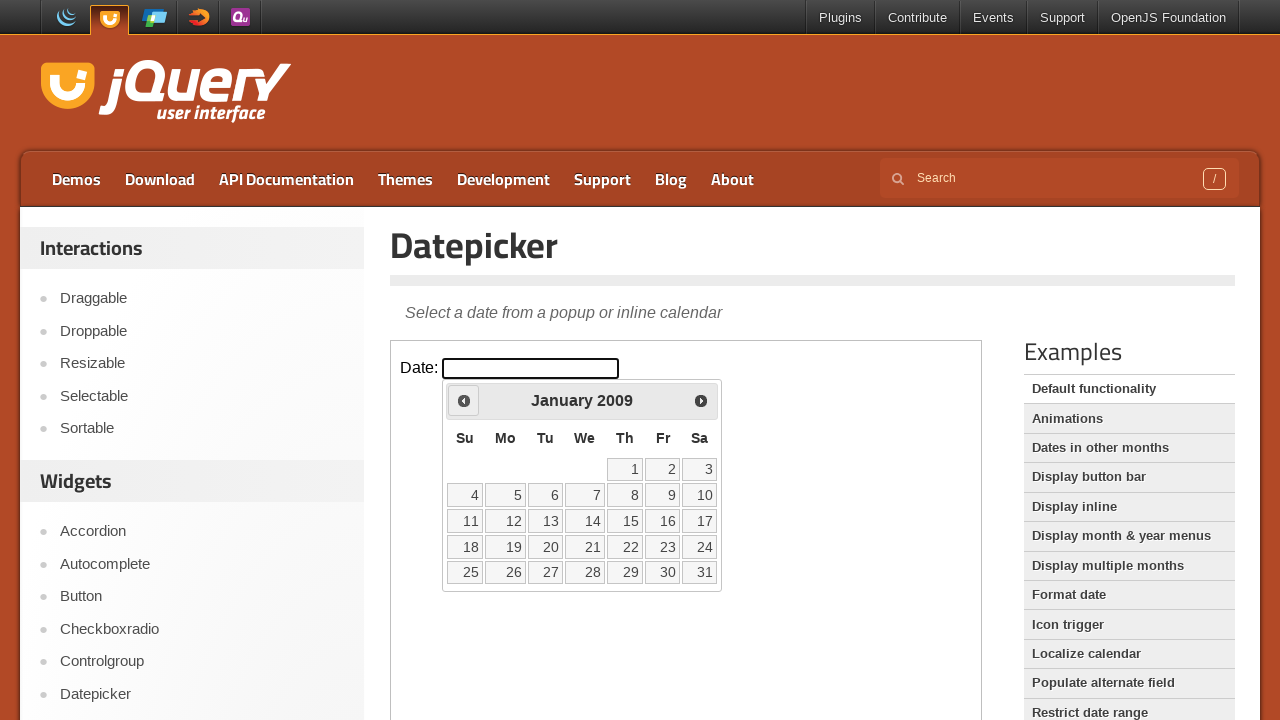

Waited 200ms for calendar to update
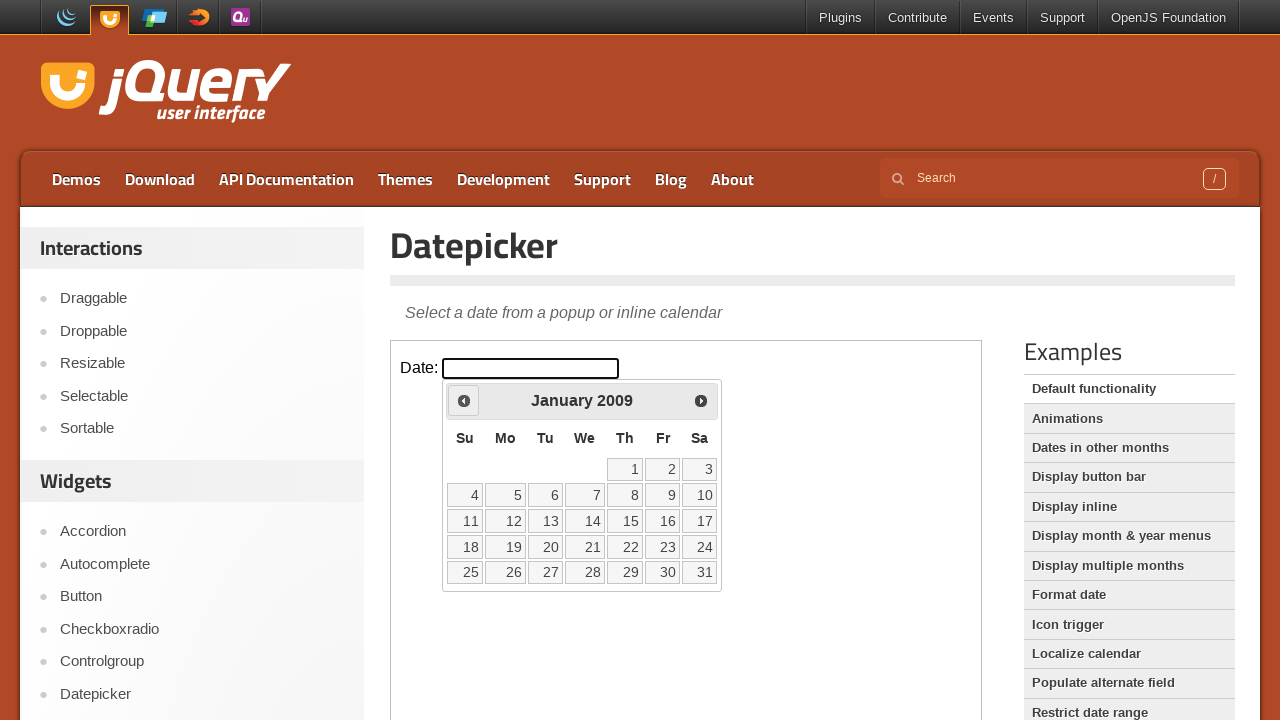

Clicked previous arrow to navigate backwards (currently at January 2009) at (464, 400) on iframe.demo-frame >> internal:control=enter-frame >> #ui-datepicker-div div a:fi
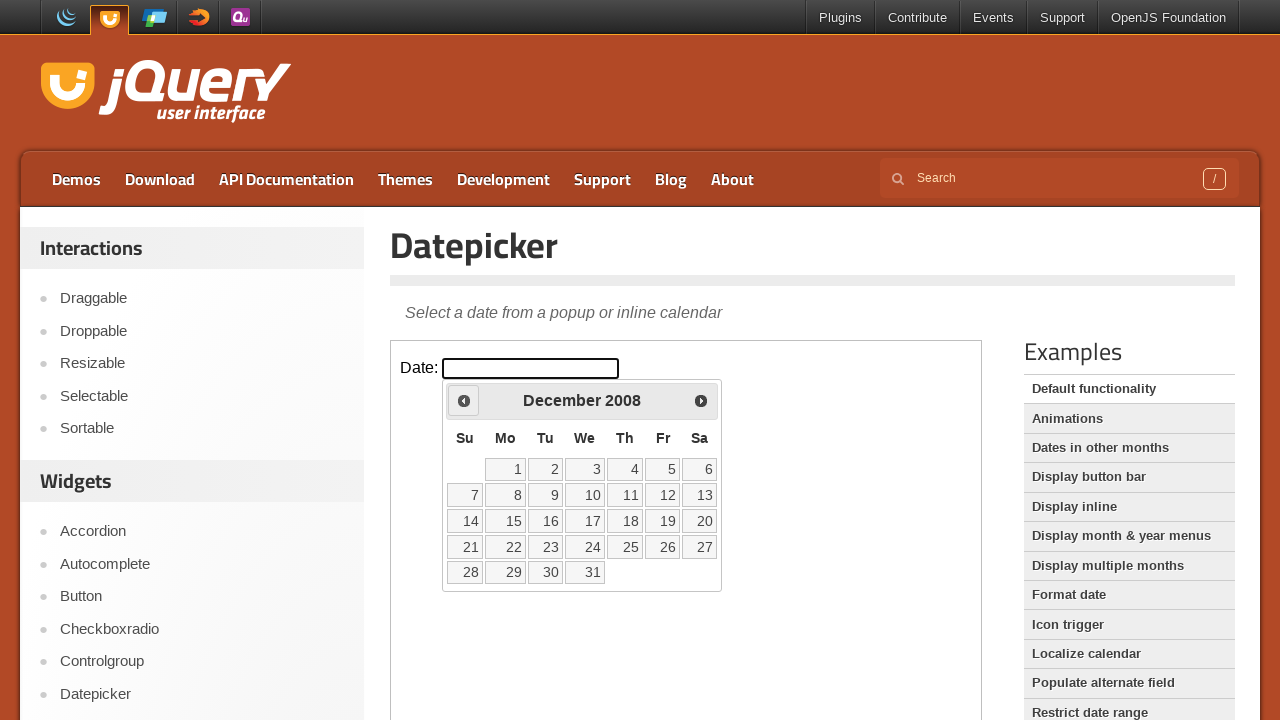

Waited 200ms for calendar to update
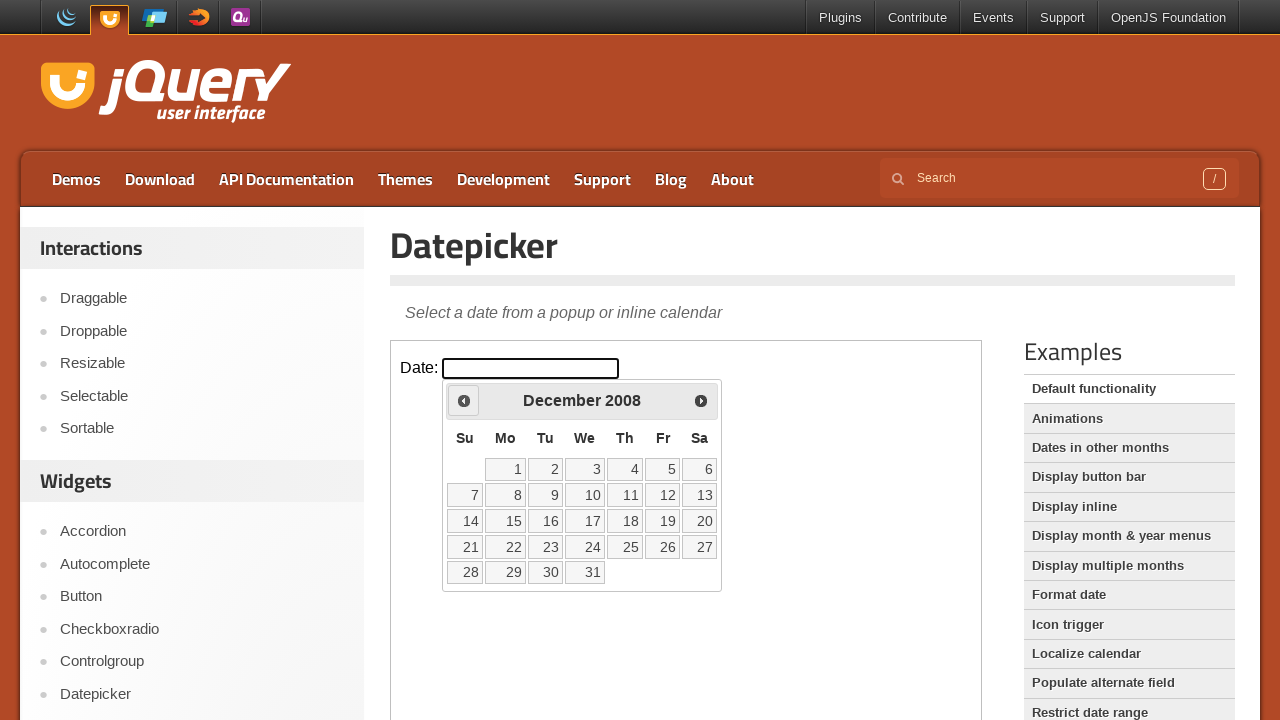

Clicked previous arrow to navigate backwards (currently at December 2008) at (464, 400) on iframe.demo-frame >> internal:control=enter-frame >> #ui-datepicker-div div a:fi
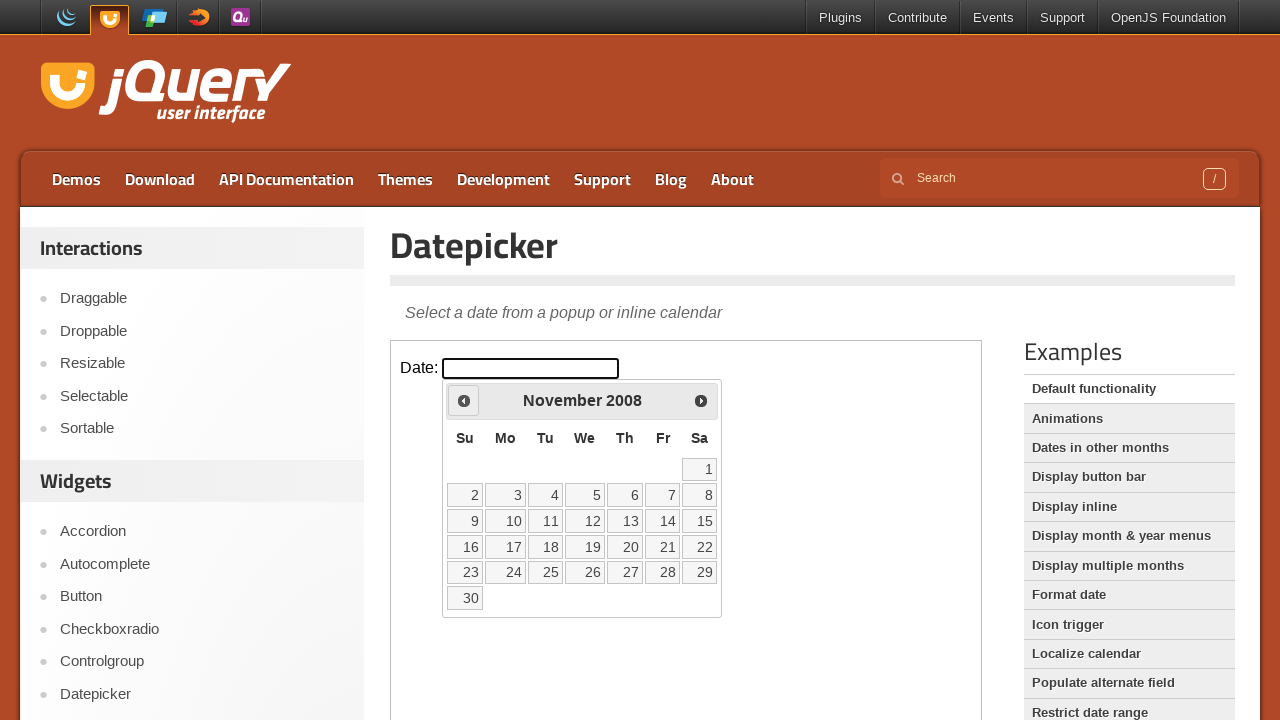

Waited 200ms for calendar to update
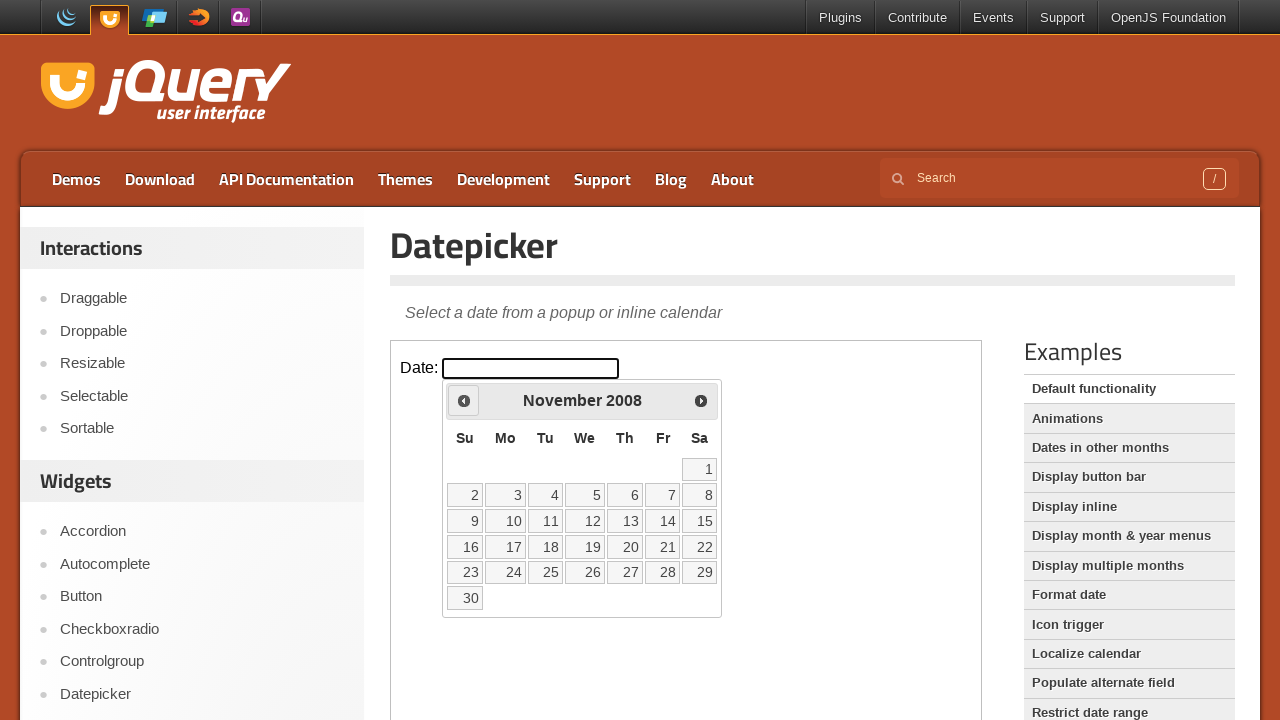

Clicked previous arrow to navigate backwards (currently at November 2008) at (464, 400) on iframe.demo-frame >> internal:control=enter-frame >> #ui-datepicker-div div a:fi
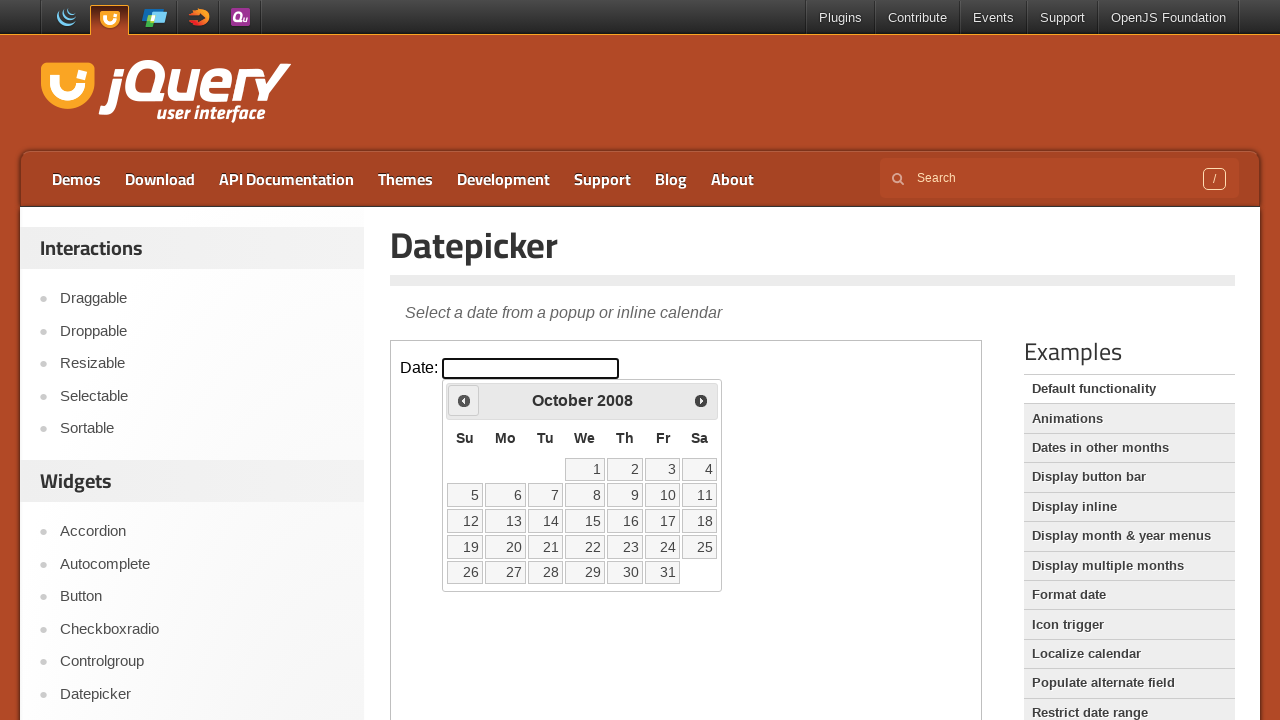

Waited 200ms for calendar to update
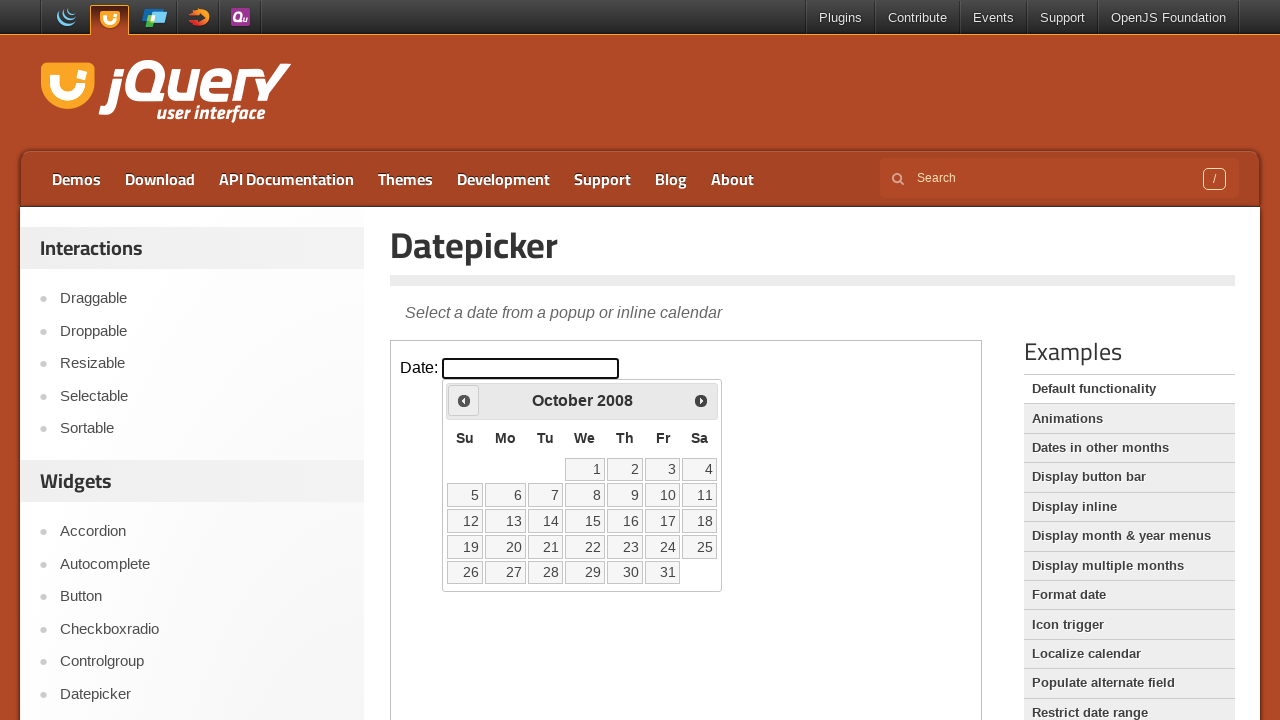

Clicked previous arrow to navigate backwards (currently at October 2008) at (464, 400) on iframe.demo-frame >> internal:control=enter-frame >> #ui-datepicker-div div a:fi
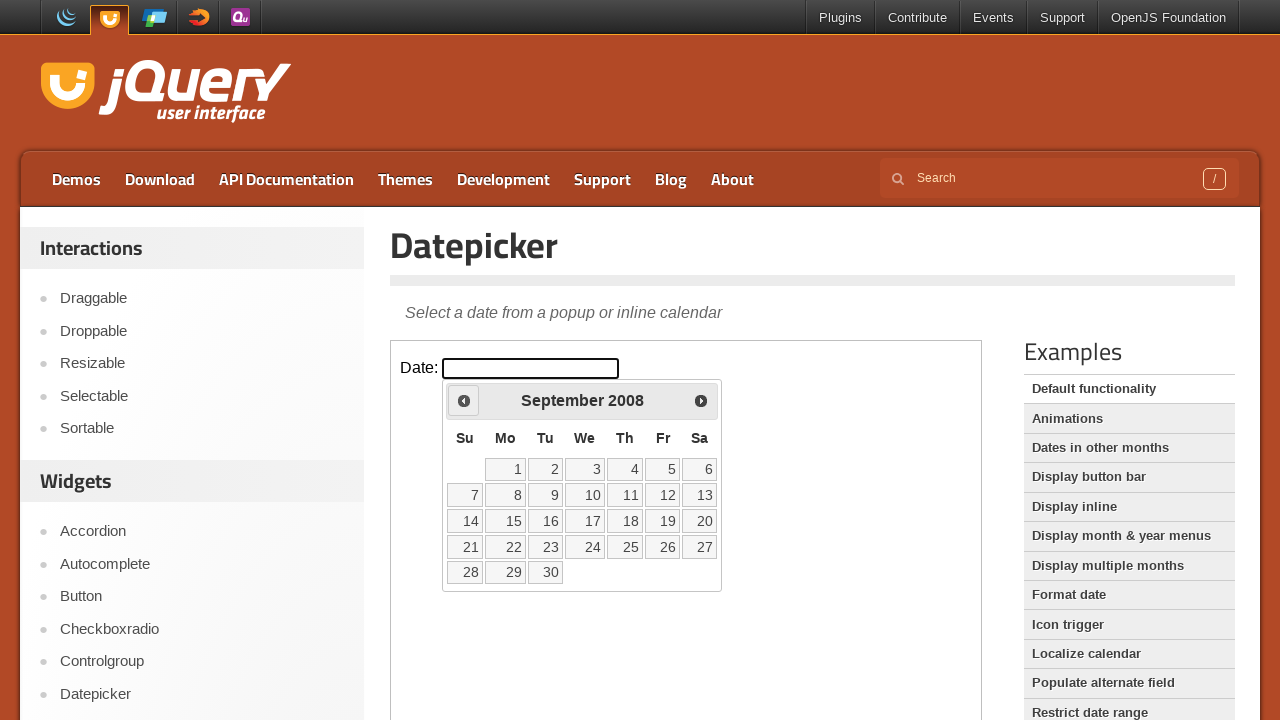

Waited 200ms for calendar to update
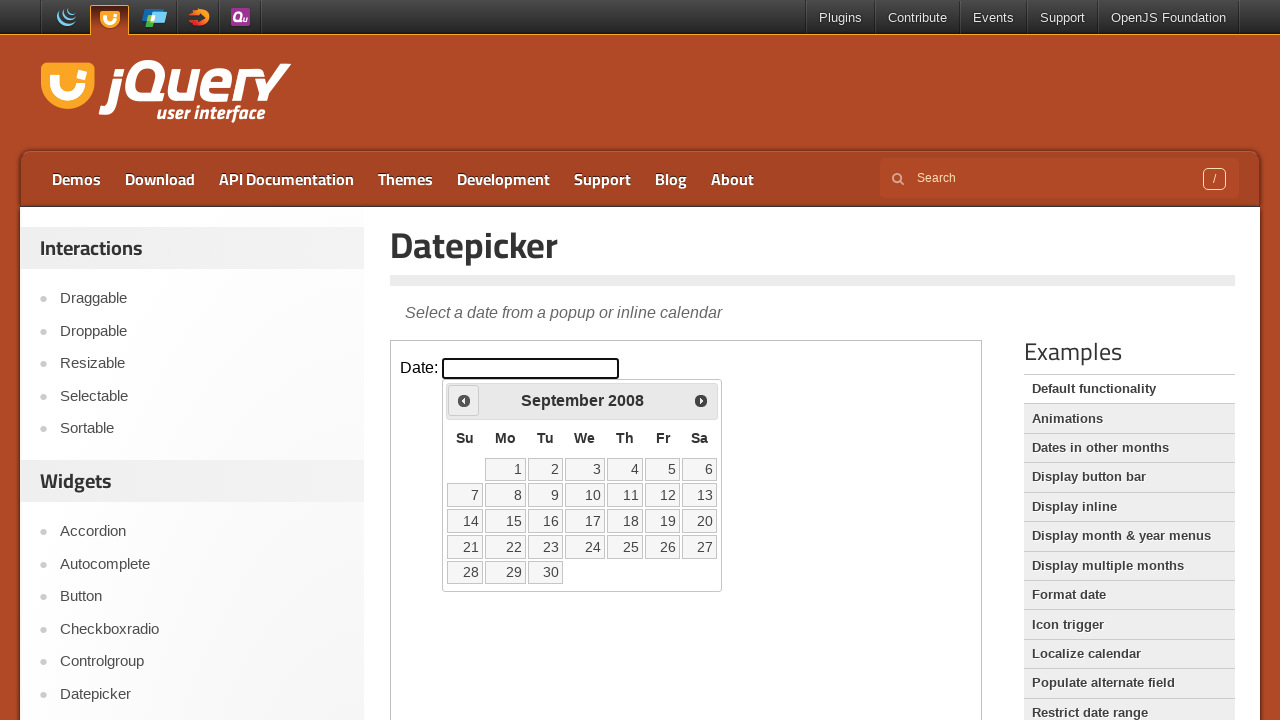

Clicked previous arrow to navigate backwards (currently at September 2008) at (464, 400) on iframe.demo-frame >> internal:control=enter-frame >> #ui-datepicker-div div a:fi
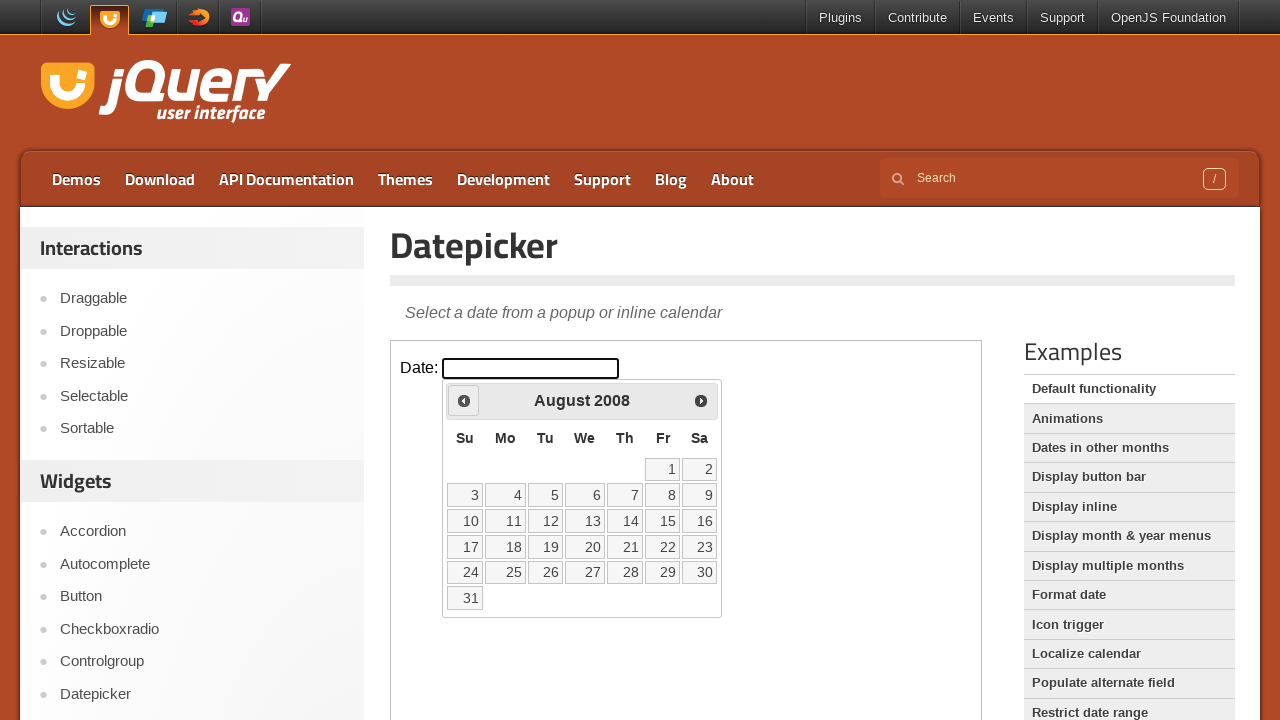

Waited 200ms for calendar to update
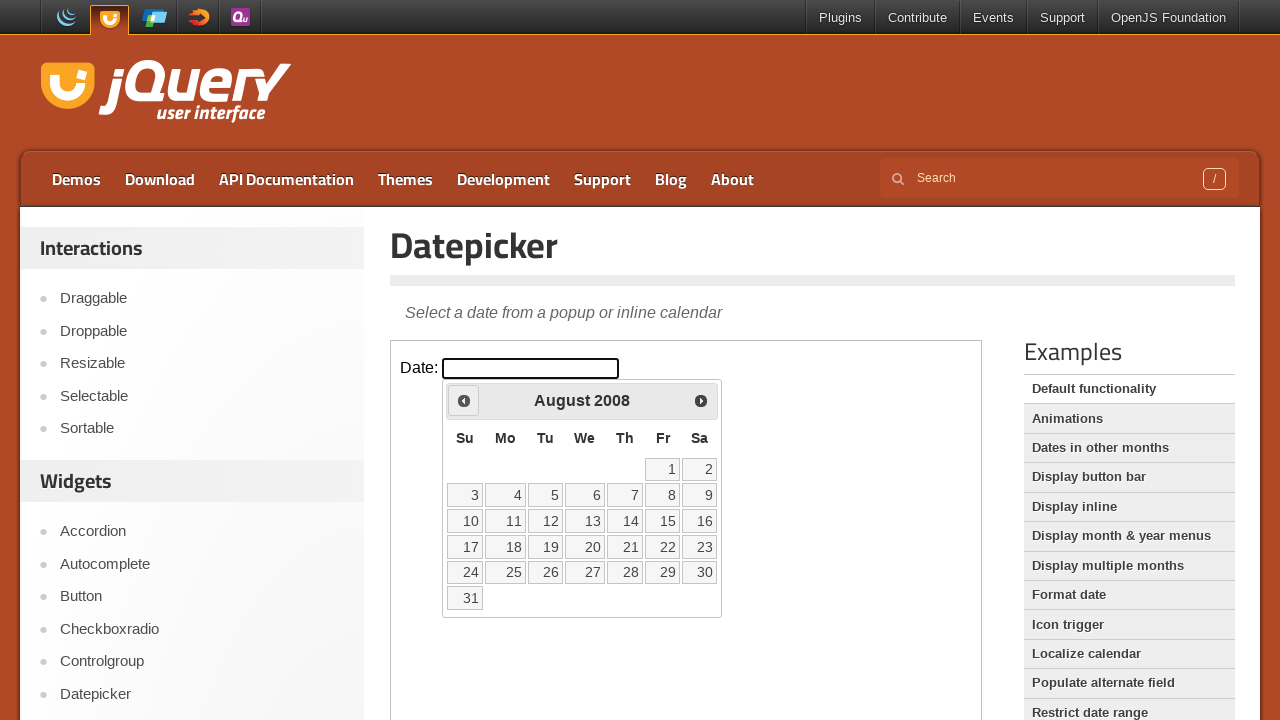

Clicked previous arrow to navigate backwards (currently at August 2008) at (464, 400) on iframe.demo-frame >> internal:control=enter-frame >> #ui-datepicker-div div a:fi
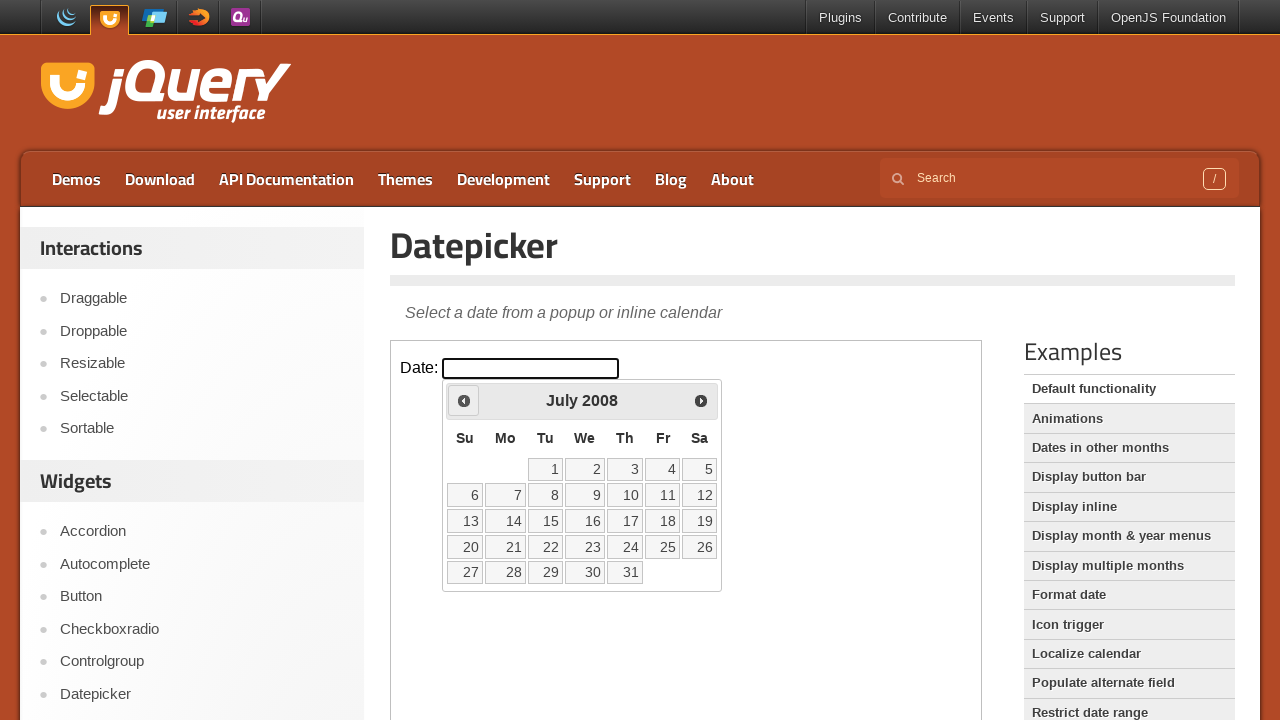

Waited 200ms for calendar to update
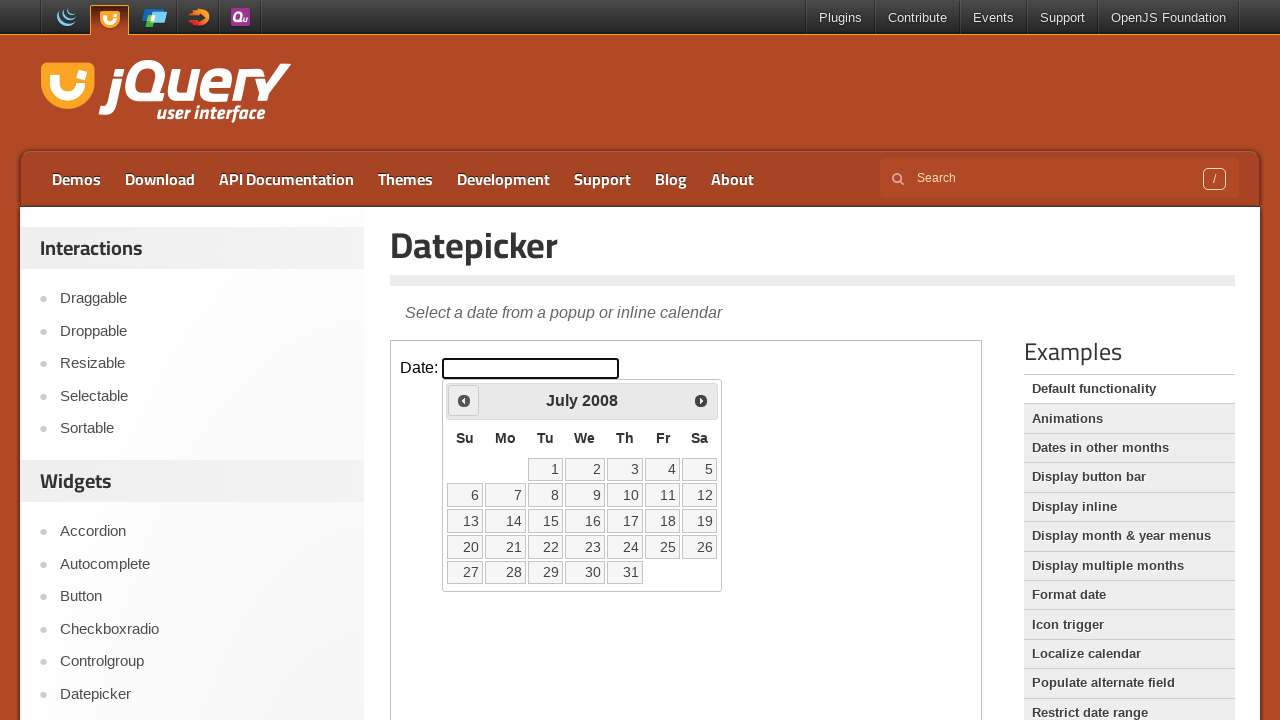

Clicked previous arrow to navigate backwards (currently at July 2008) at (464, 400) on iframe.demo-frame >> internal:control=enter-frame >> #ui-datepicker-div div a:fi
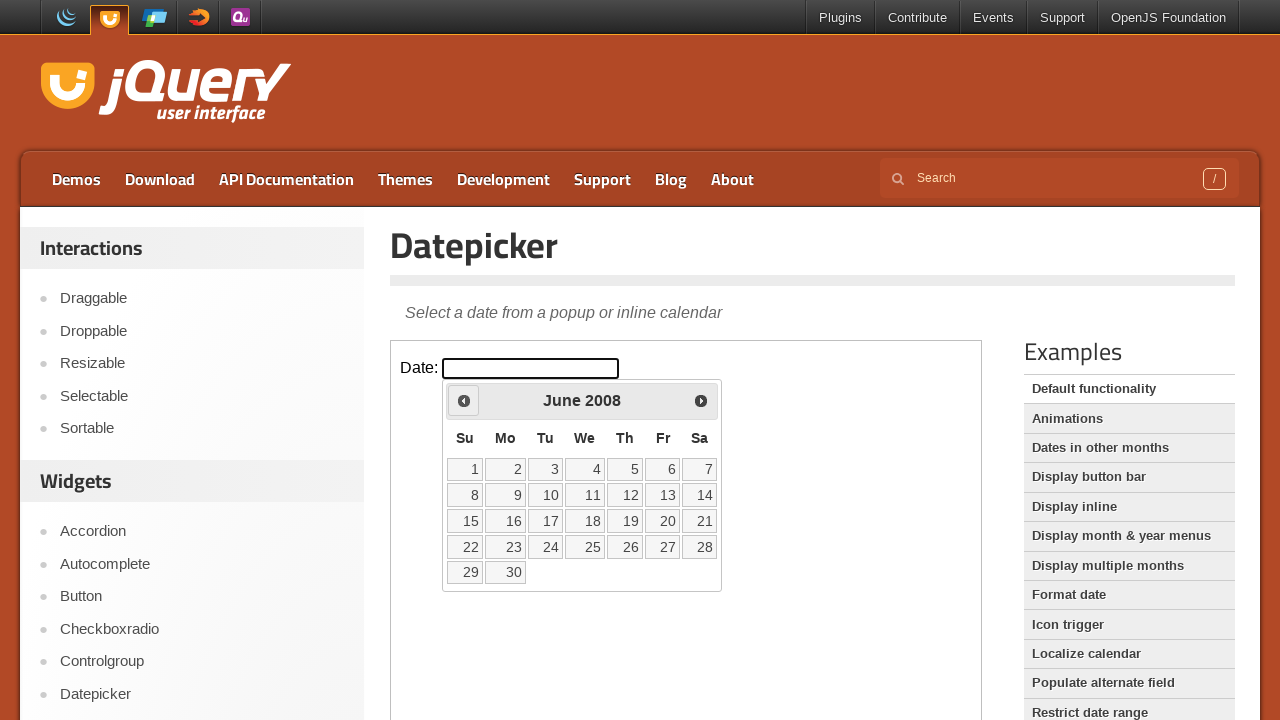

Waited 200ms for calendar to update
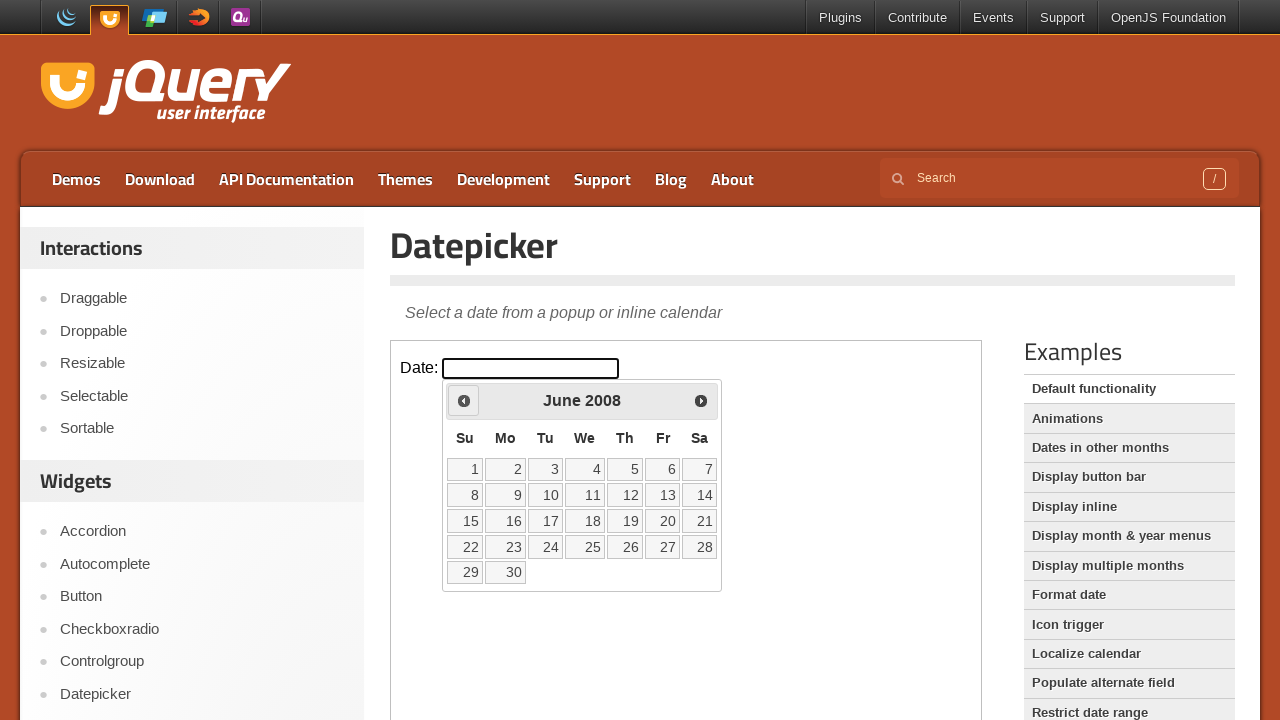

Clicked previous arrow to navigate backwards (currently at June 2008) at (464, 400) on iframe.demo-frame >> internal:control=enter-frame >> #ui-datepicker-div div a:fi
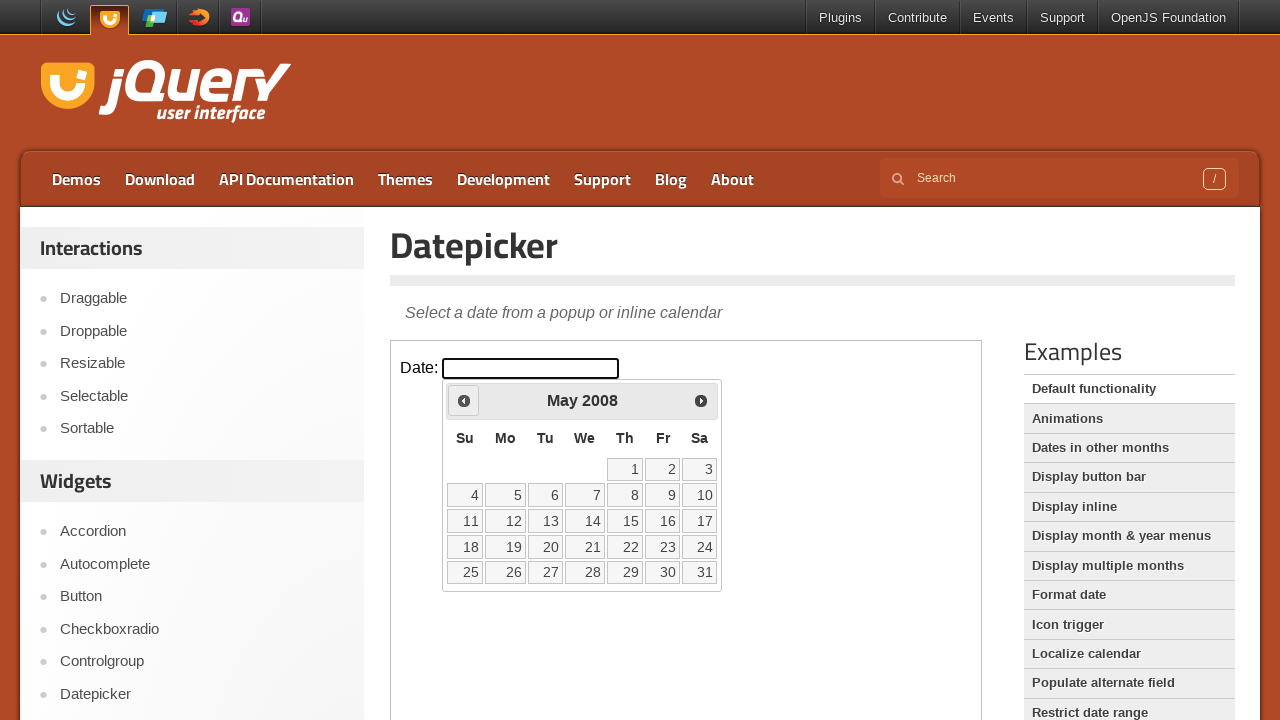

Waited 200ms for calendar to update
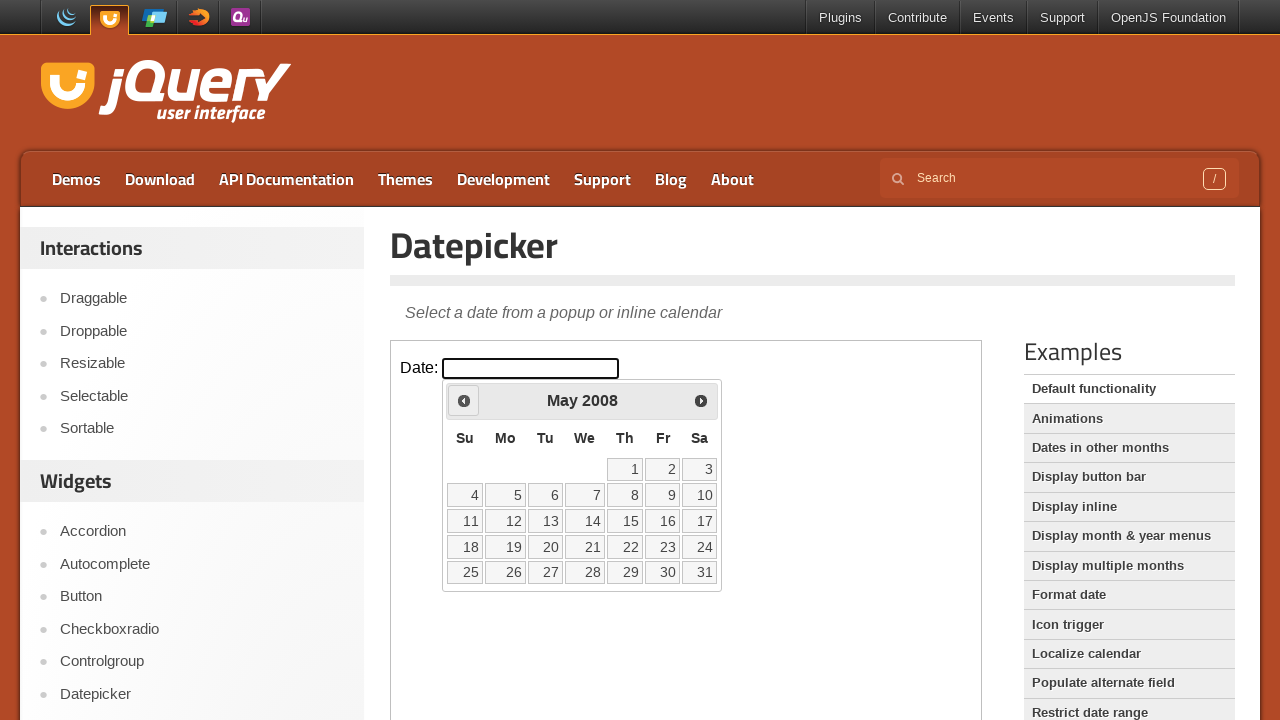

Clicked previous arrow to navigate backwards (currently at May 2008) at (464, 400) on iframe.demo-frame >> internal:control=enter-frame >> #ui-datepicker-div div a:fi
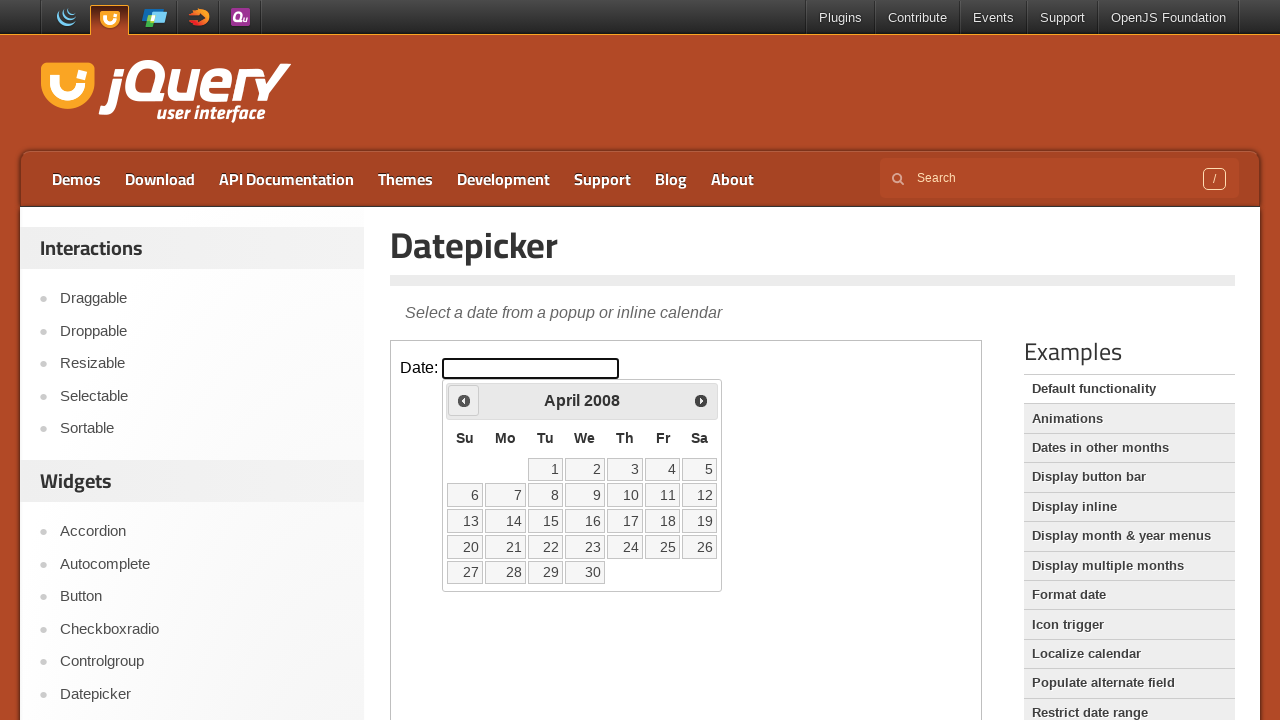

Waited 200ms for calendar to update
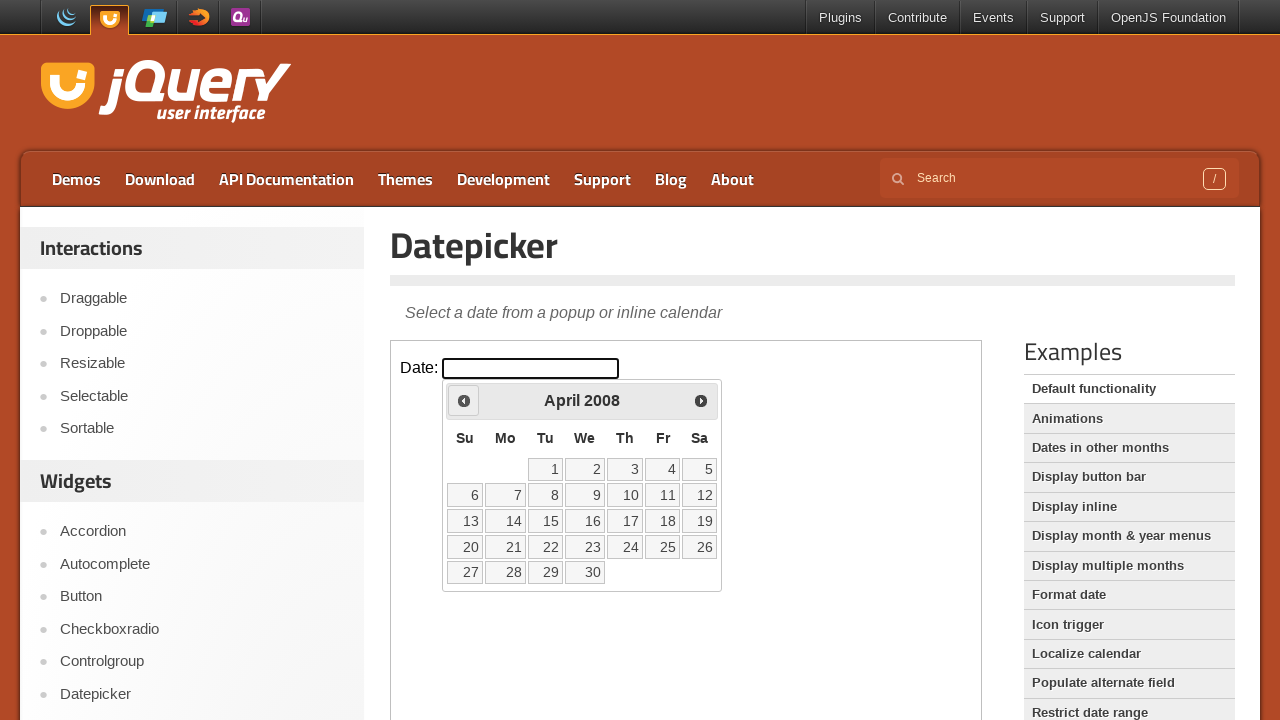

Clicked previous arrow to navigate backwards (currently at April 2008) at (464, 400) on iframe.demo-frame >> internal:control=enter-frame >> #ui-datepicker-div div a:fi
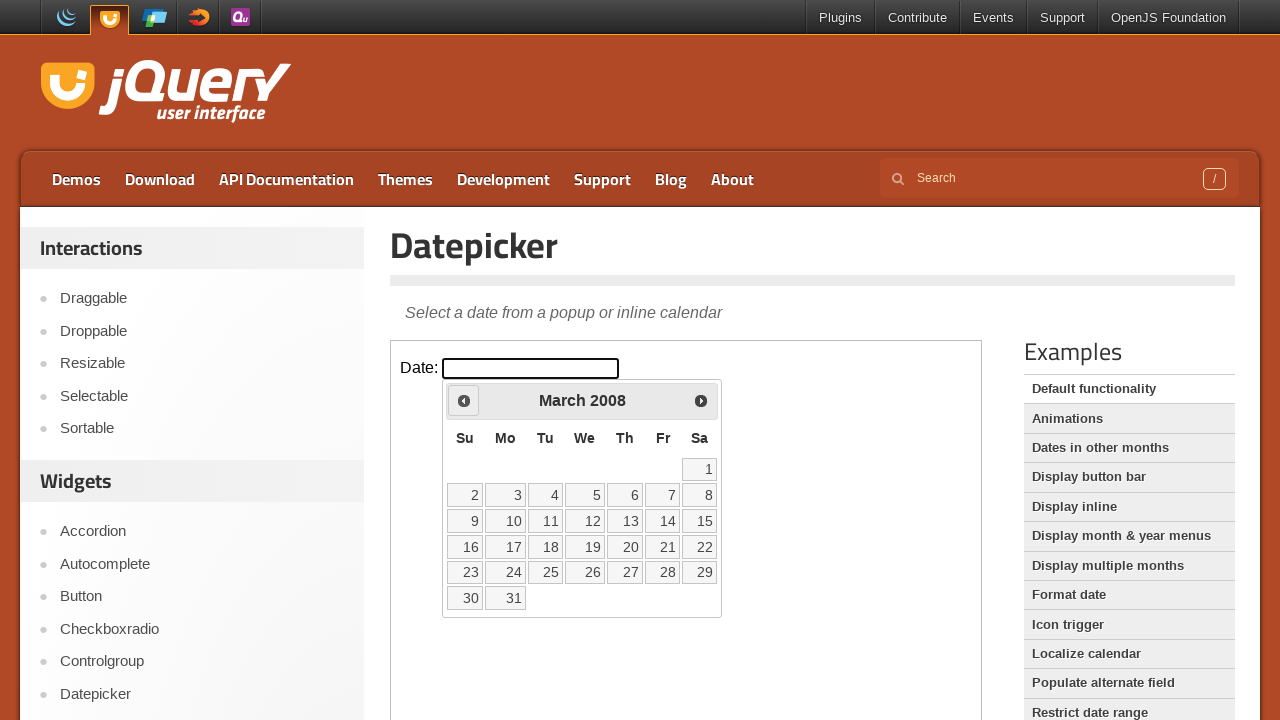

Waited 200ms for calendar to update
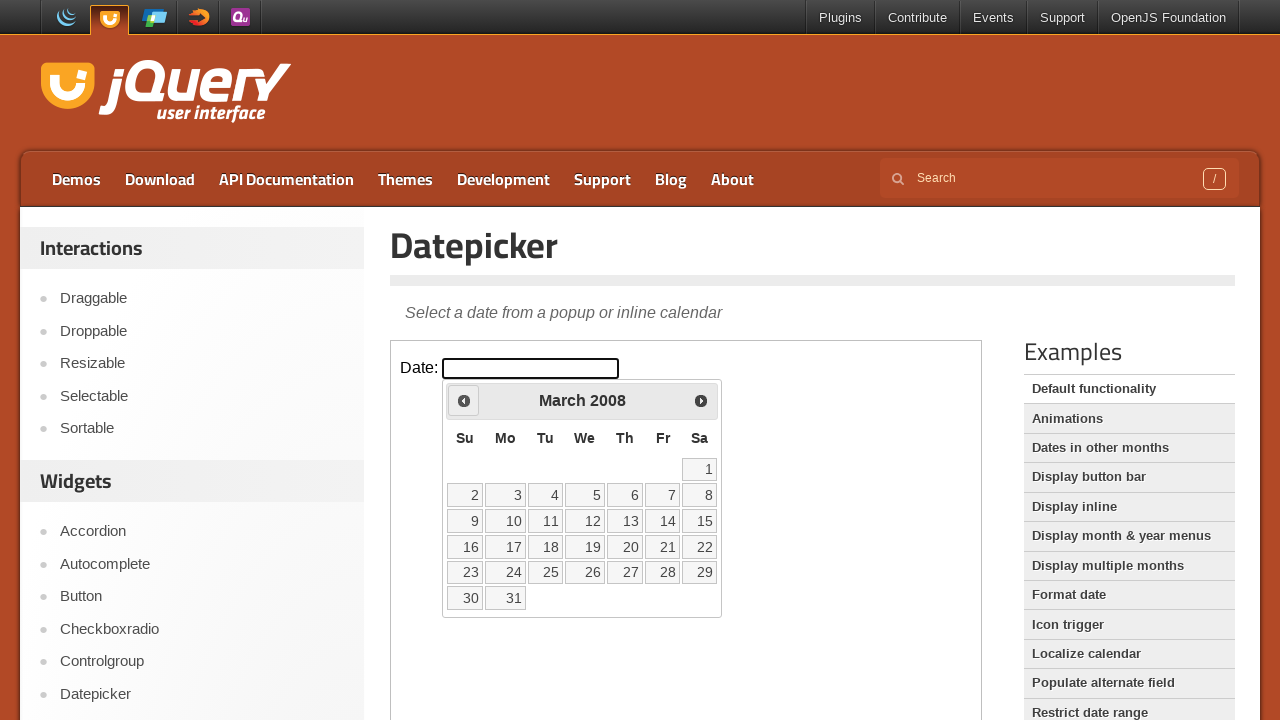

Clicked previous arrow to navigate backwards (currently at March 2008) at (464, 400) on iframe.demo-frame >> internal:control=enter-frame >> #ui-datepicker-div div a:fi
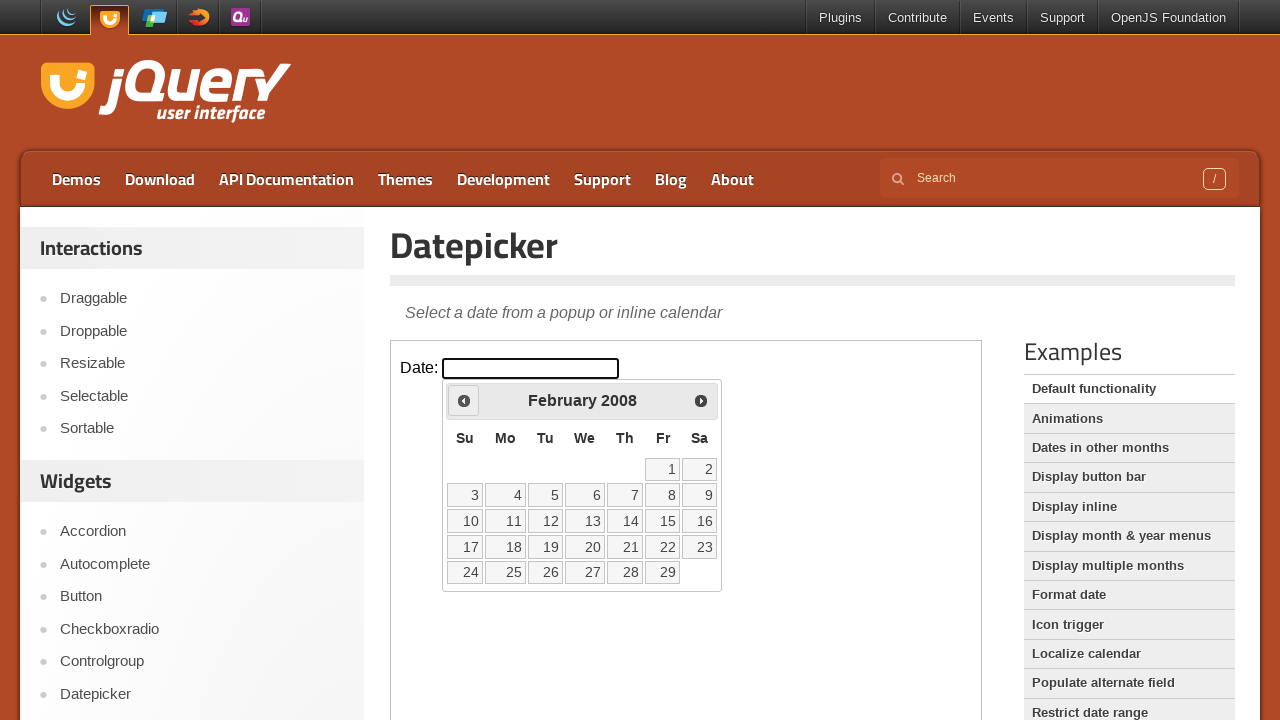

Waited 200ms for calendar to update
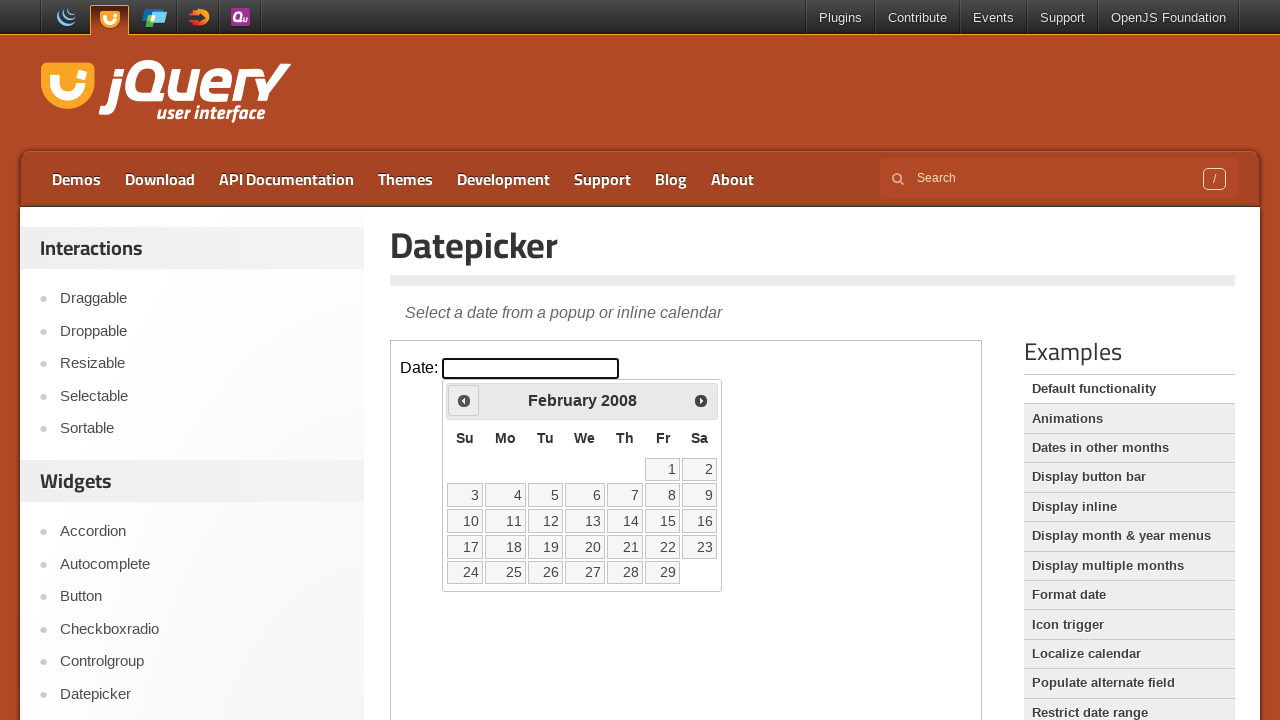

Clicked previous arrow to navigate backwards (currently at February 2008) at (464, 400) on iframe.demo-frame >> internal:control=enter-frame >> #ui-datepicker-div div a:fi
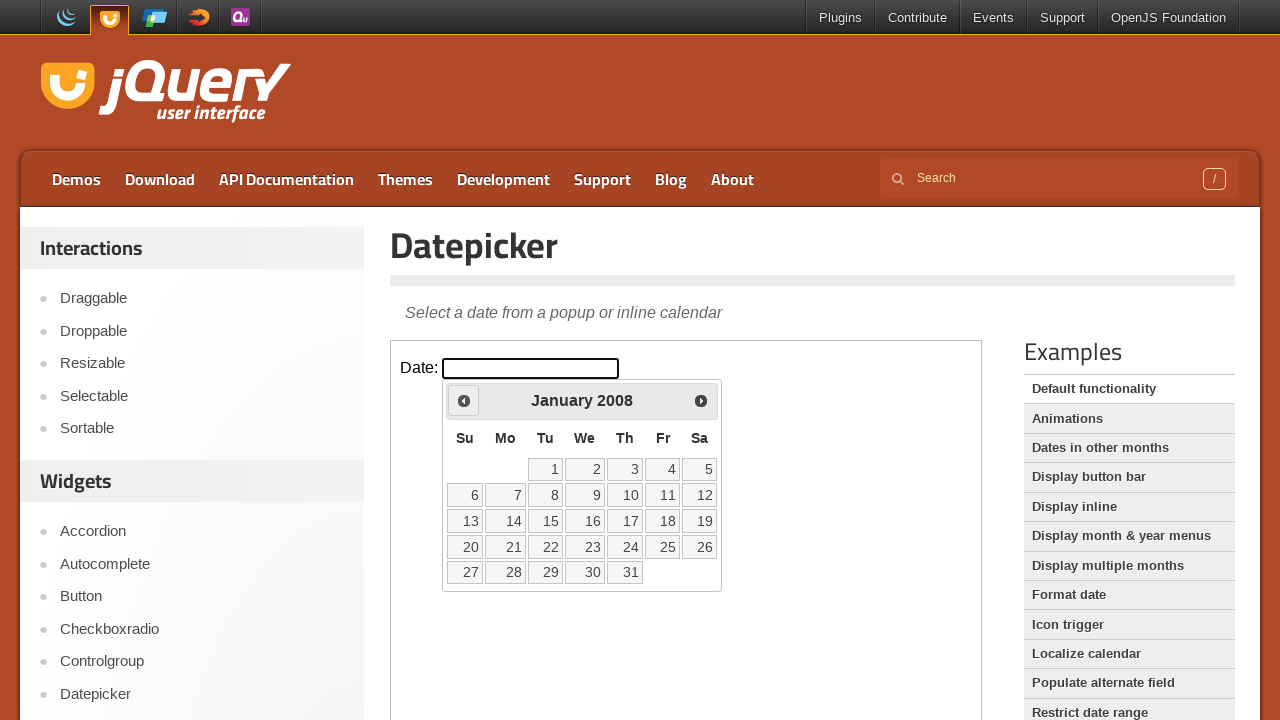

Waited 200ms for calendar to update
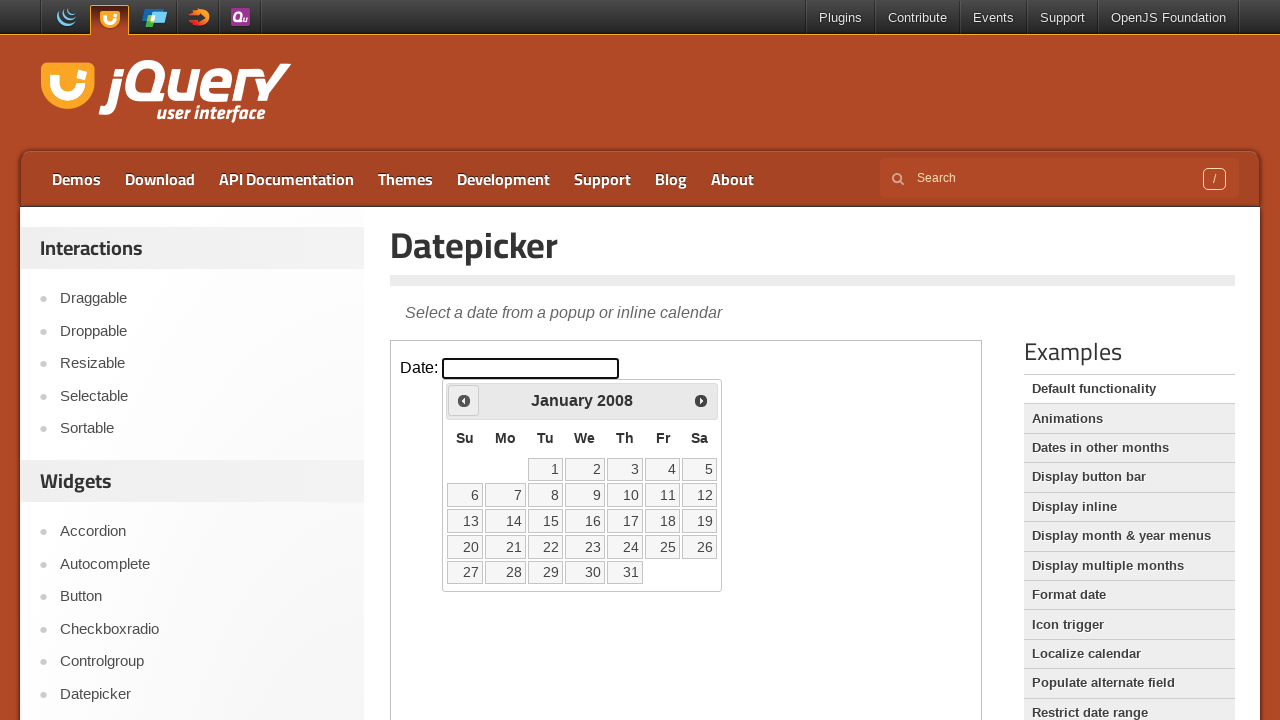

Clicked previous arrow to navigate backwards (currently at January 2008) at (464, 400) on iframe.demo-frame >> internal:control=enter-frame >> #ui-datepicker-div div a:fi
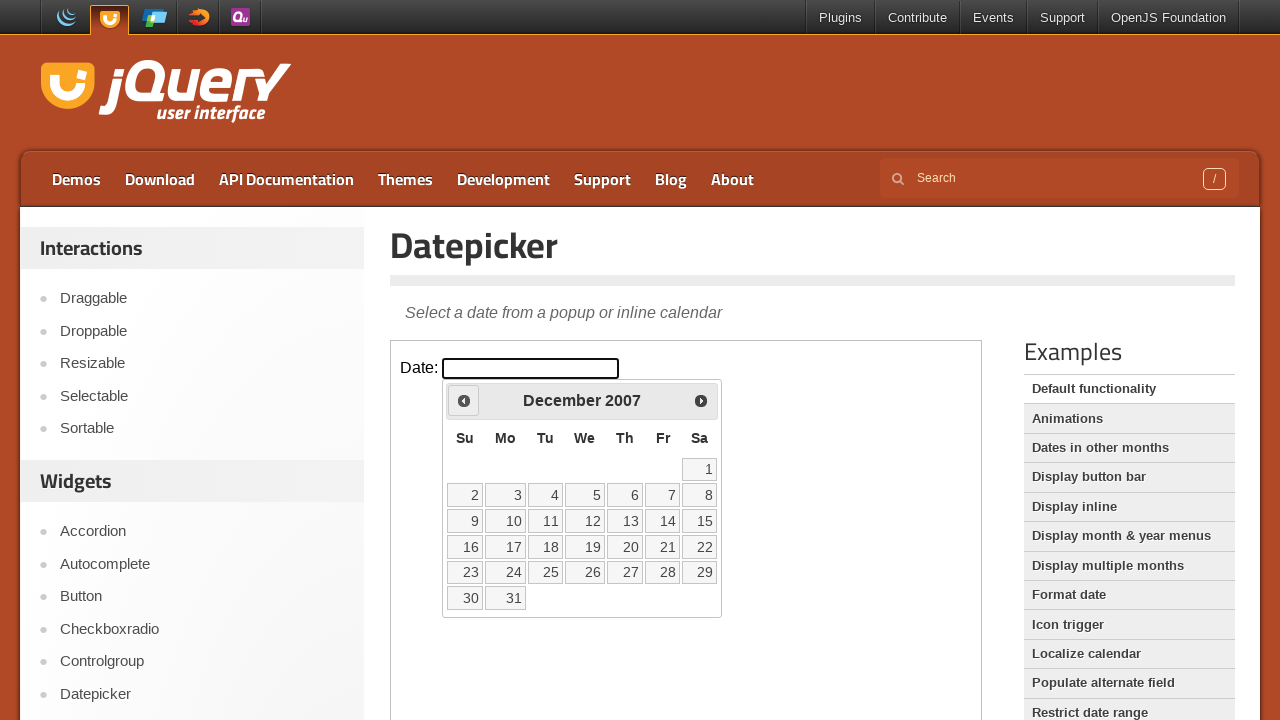

Waited 200ms for calendar to update
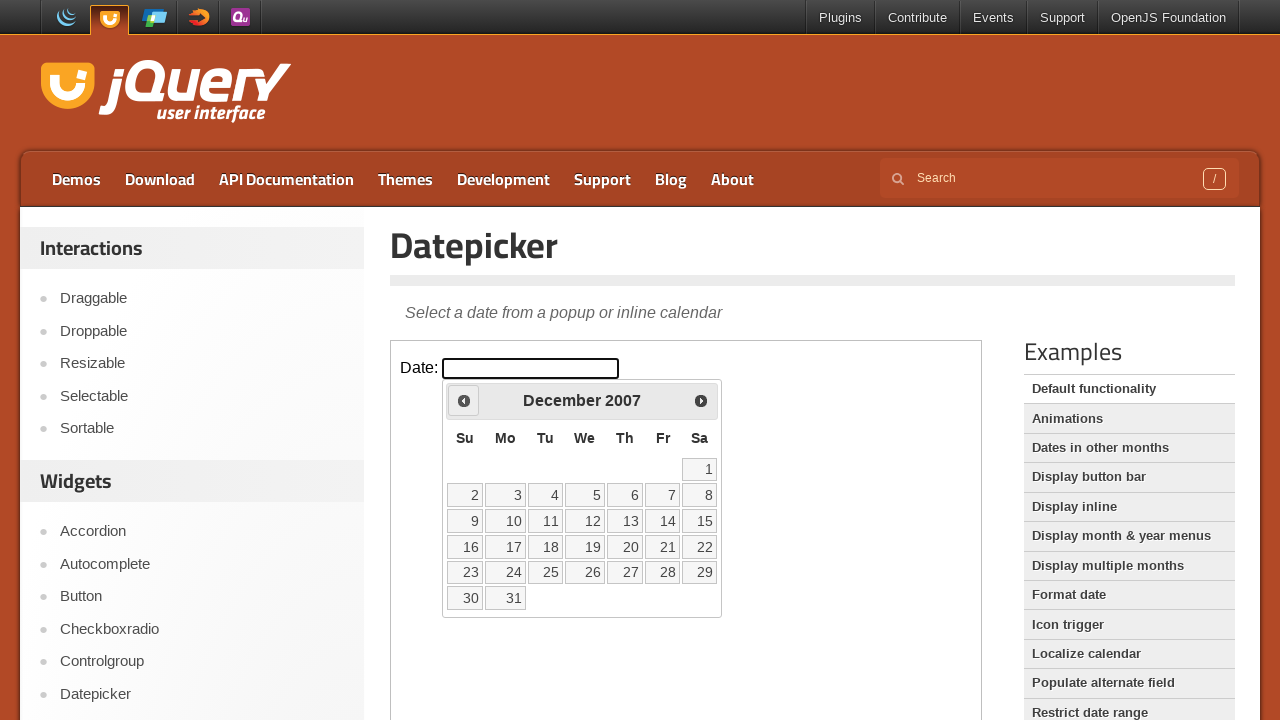

Clicked previous arrow to navigate backwards (currently at December 2007) at (464, 400) on iframe.demo-frame >> internal:control=enter-frame >> #ui-datepicker-div div a:fi
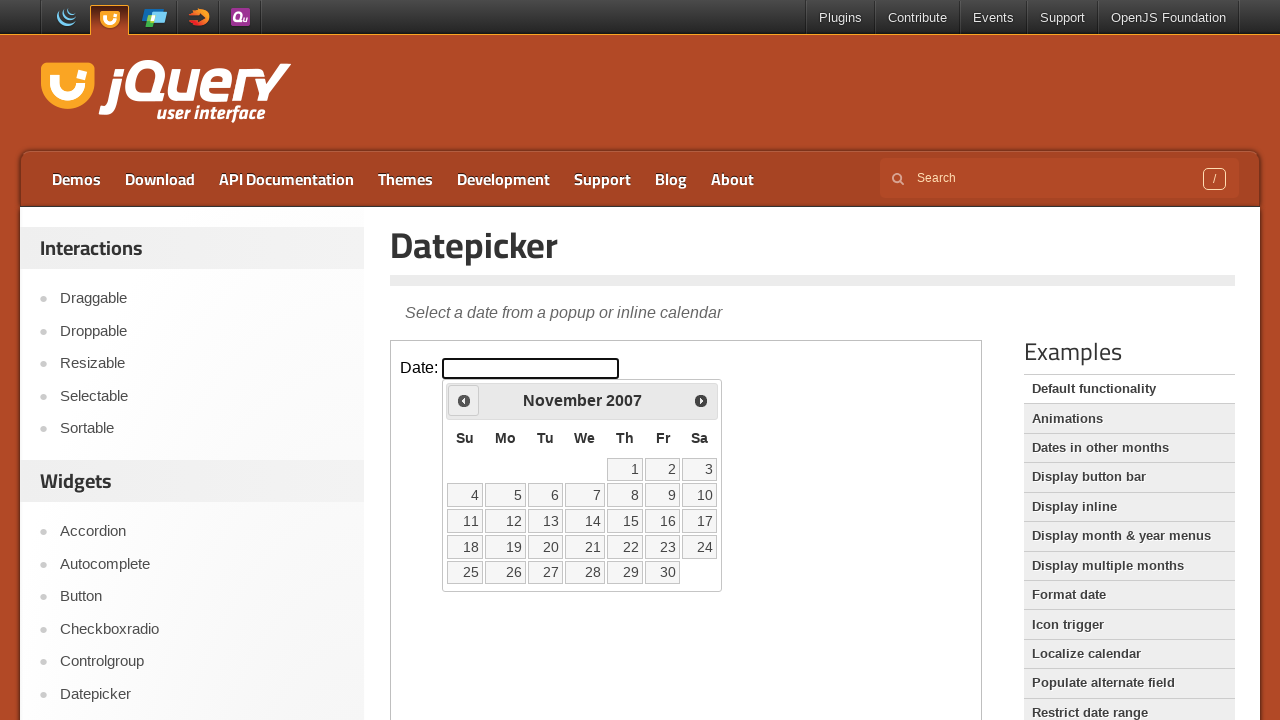

Waited 200ms for calendar to update
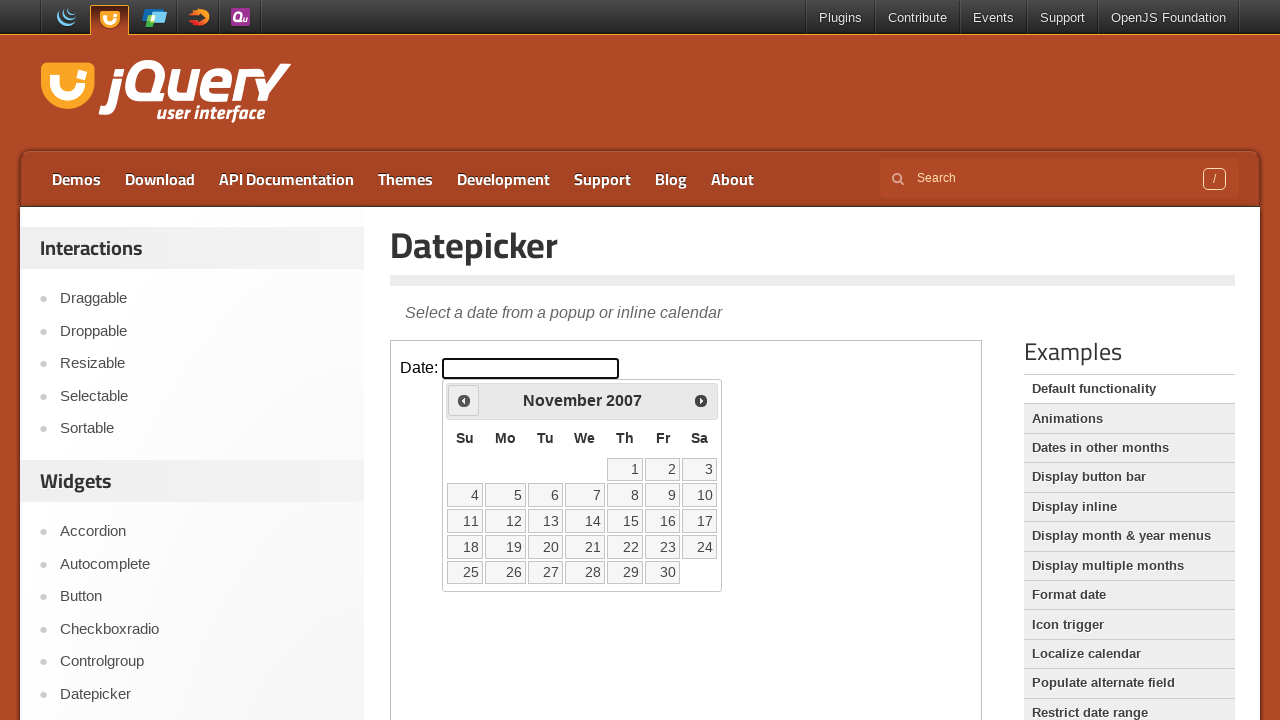

Clicked previous arrow to navigate backwards (currently at November 2007) at (464, 400) on iframe.demo-frame >> internal:control=enter-frame >> #ui-datepicker-div div a:fi
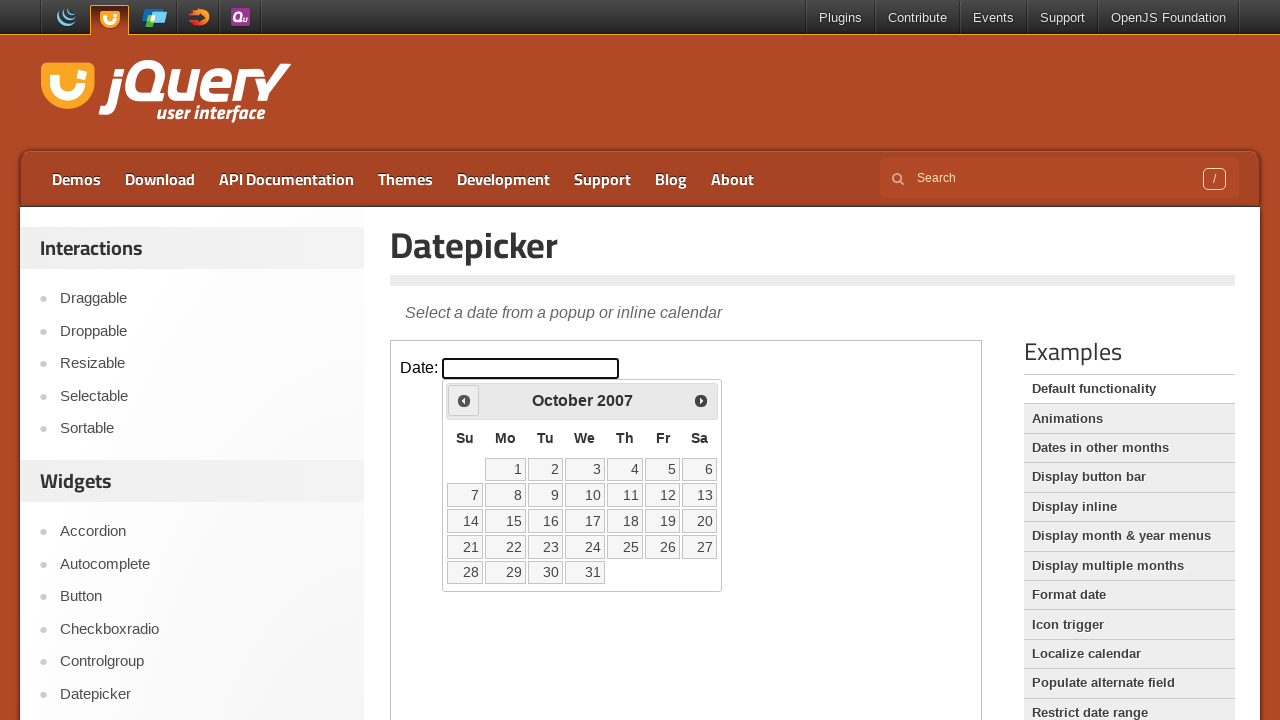

Waited 200ms for calendar to update
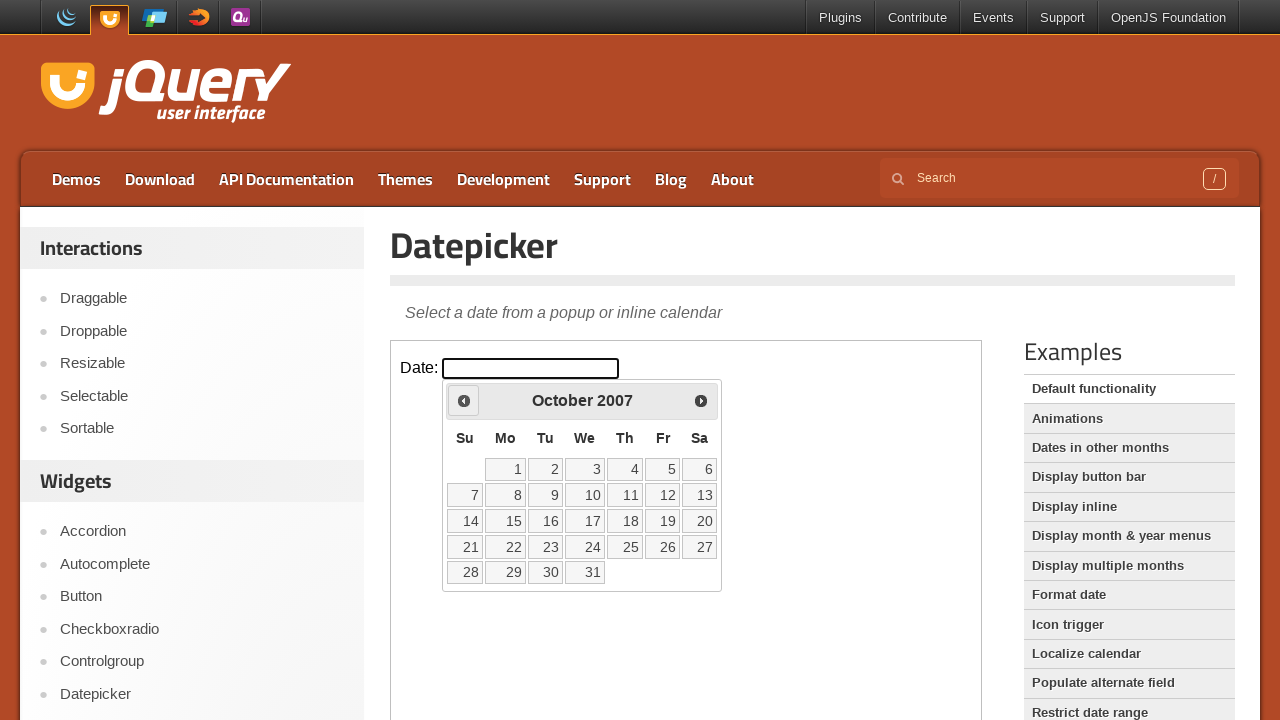

Clicked previous arrow to navigate backwards (currently at October 2007) at (464, 400) on iframe.demo-frame >> internal:control=enter-frame >> #ui-datepicker-div div a:fi
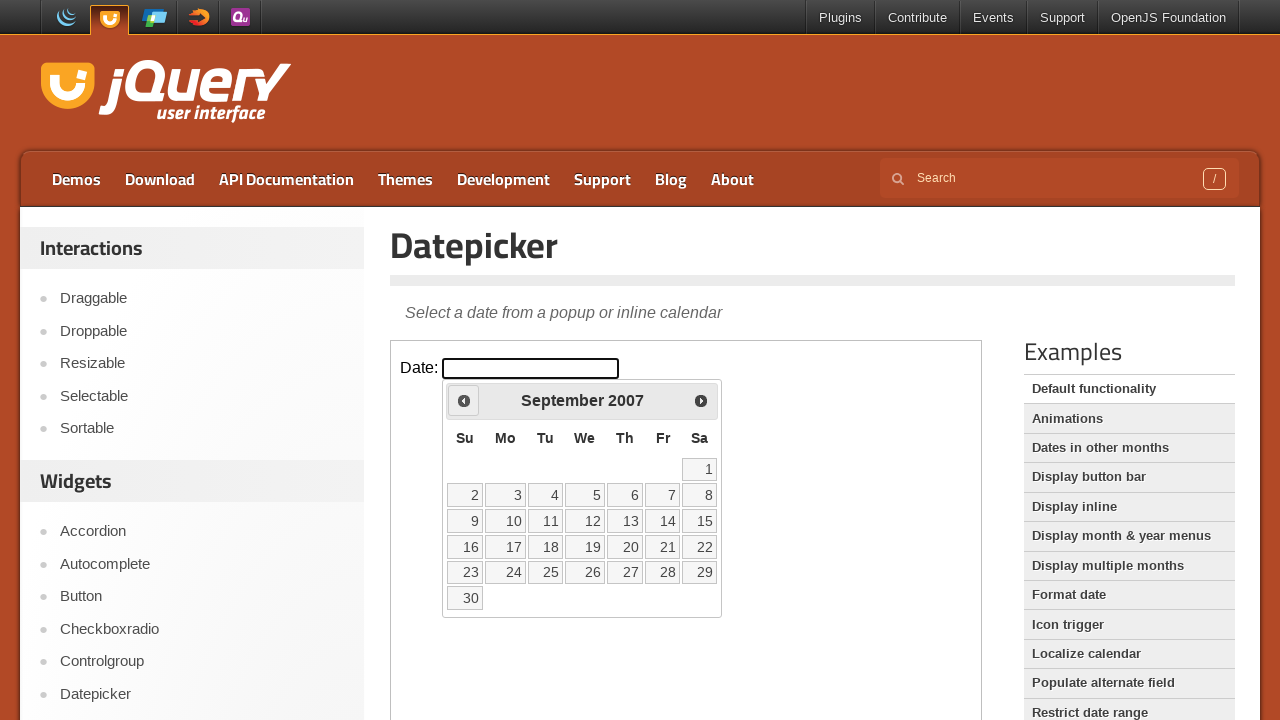

Waited 200ms for calendar to update
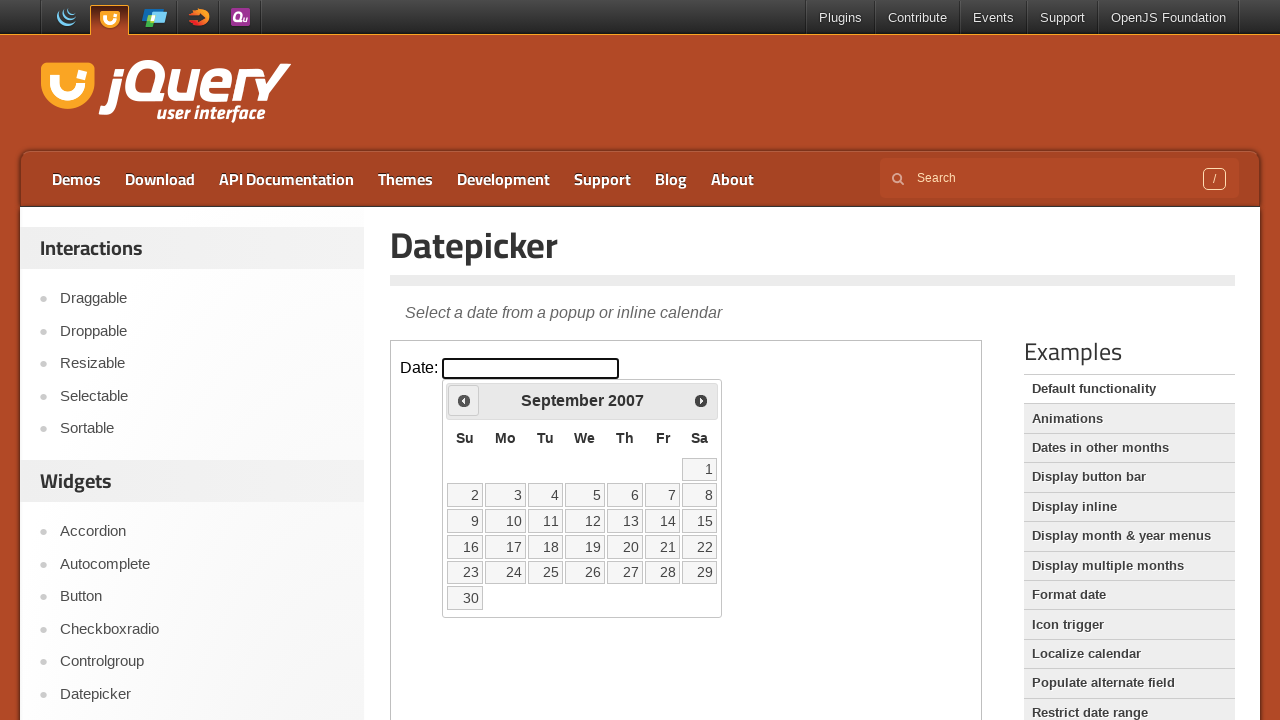

Clicked previous arrow to navigate backwards (currently at September 2007) at (464, 400) on iframe.demo-frame >> internal:control=enter-frame >> #ui-datepicker-div div a:fi
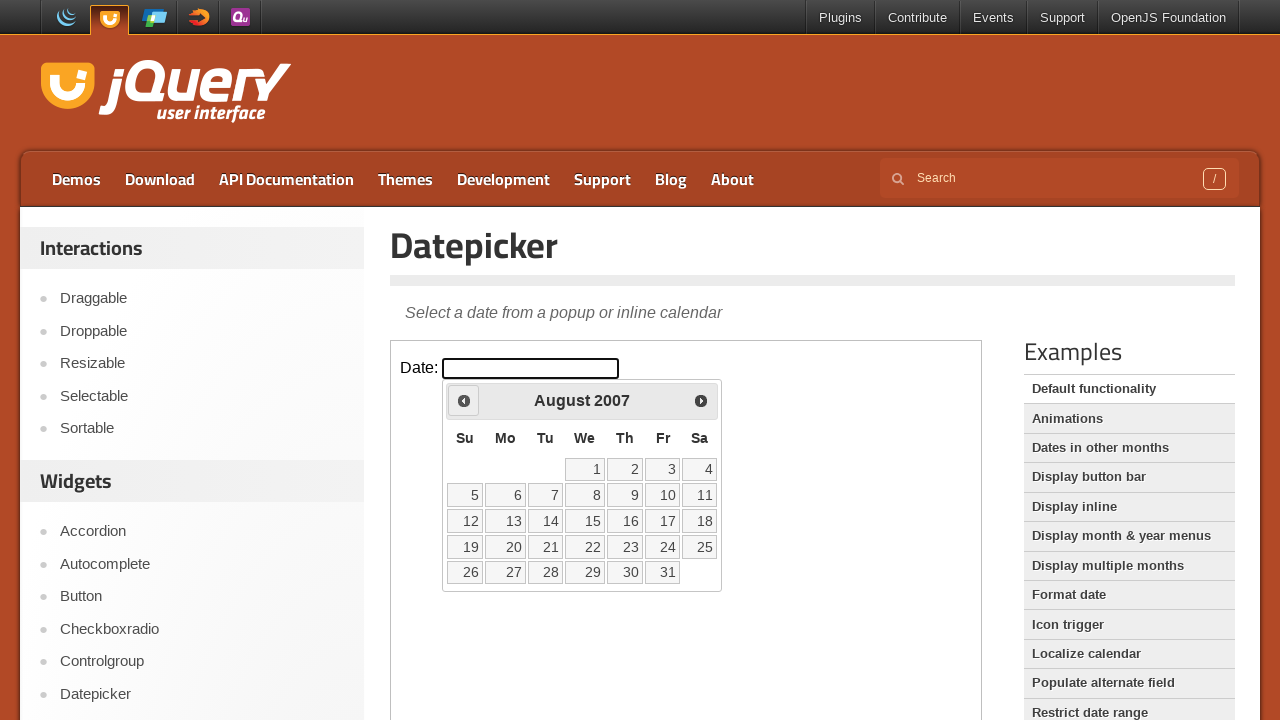

Waited 200ms for calendar to update
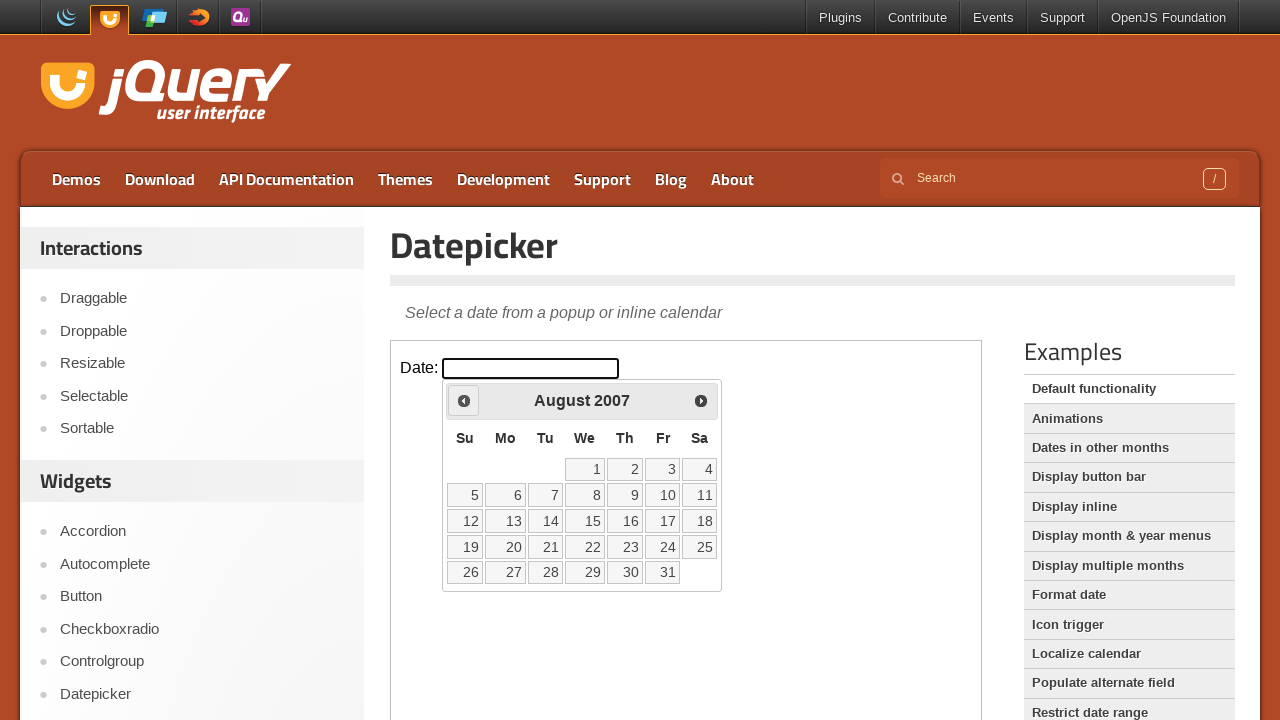

Clicked previous arrow to navigate backwards (currently at August 2007) at (464, 400) on iframe.demo-frame >> internal:control=enter-frame >> #ui-datepicker-div div a:fi
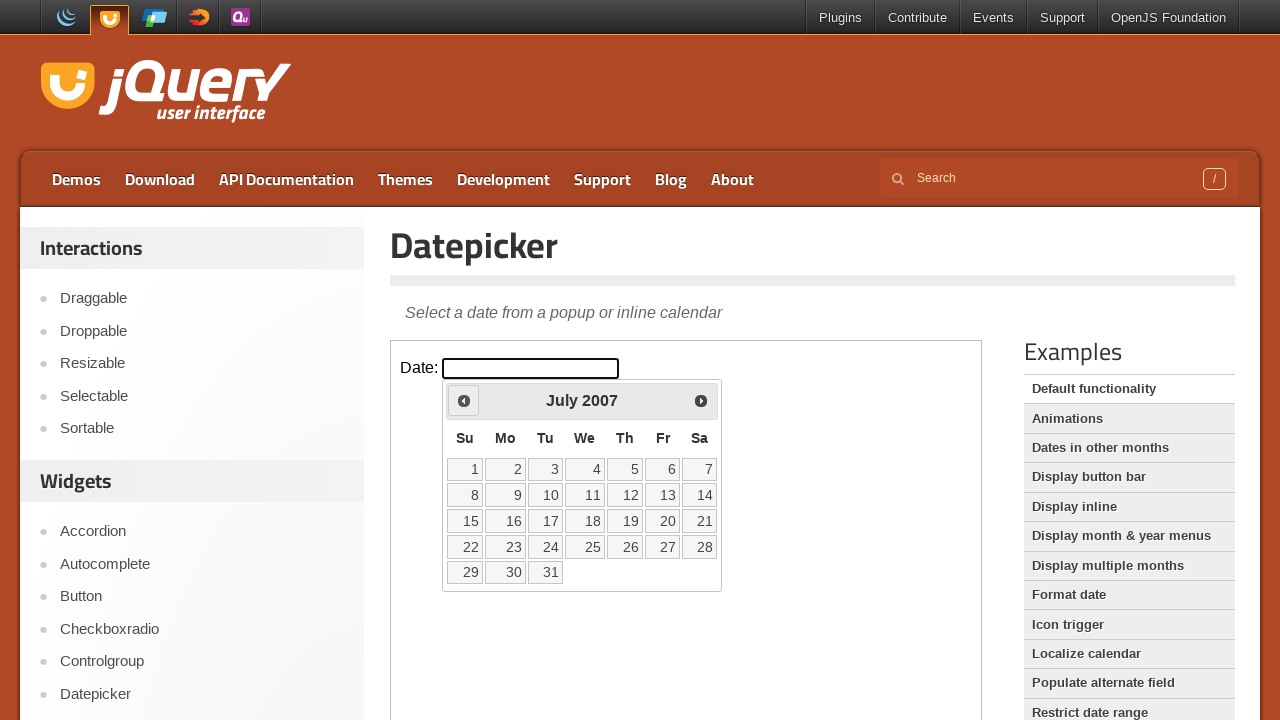

Waited 200ms for calendar to update
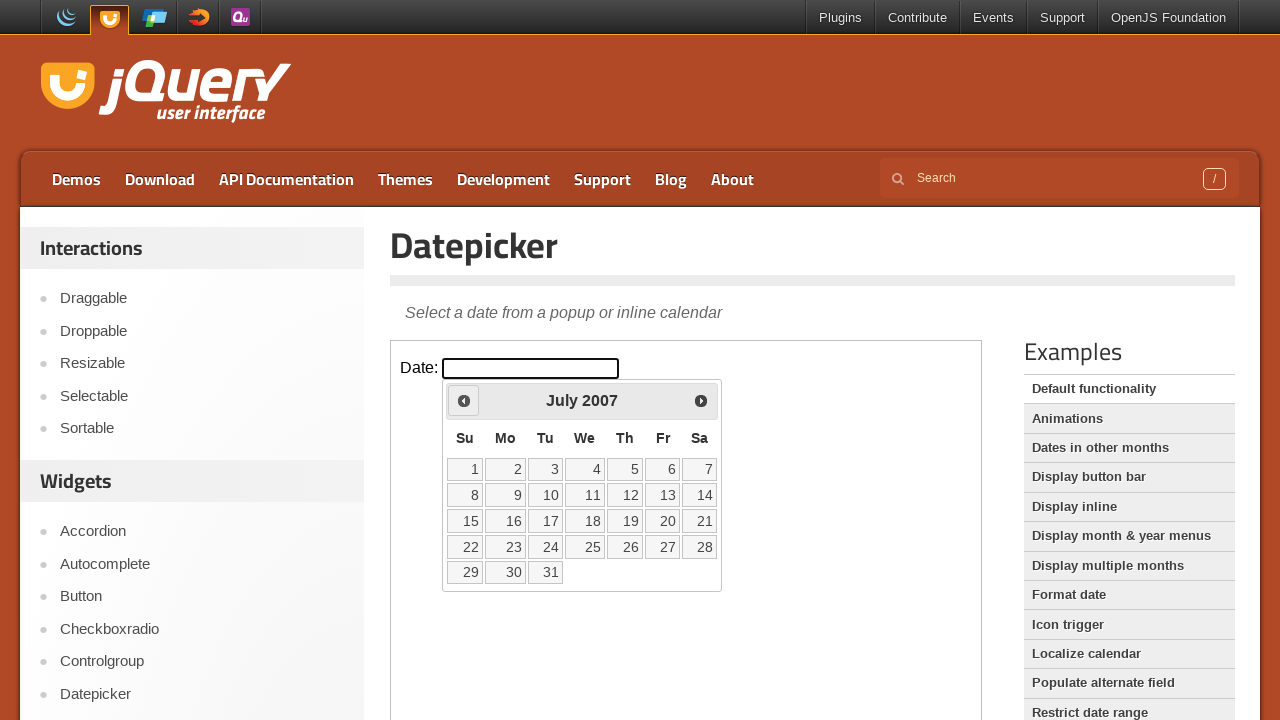

Clicked previous arrow to navigate backwards (currently at July 2007) at (464, 400) on iframe.demo-frame >> internal:control=enter-frame >> #ui-datepicker-div div a:fi
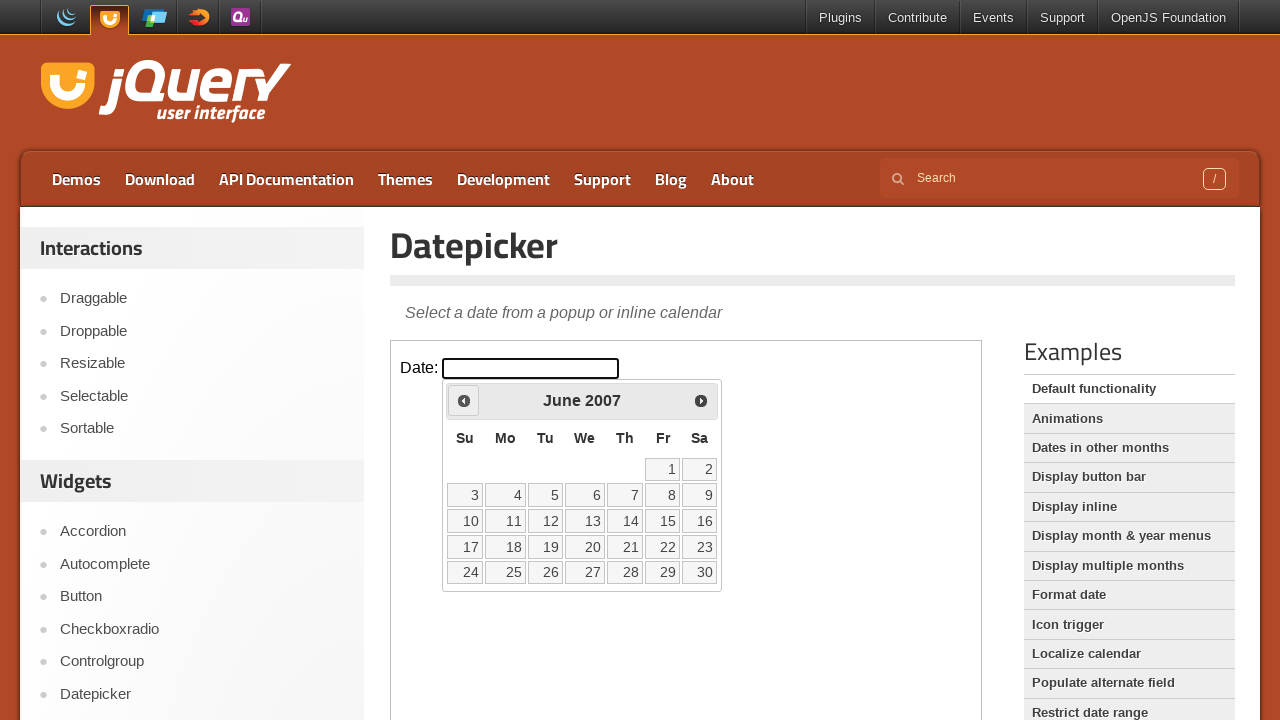

Waited 200ms for calendar to update
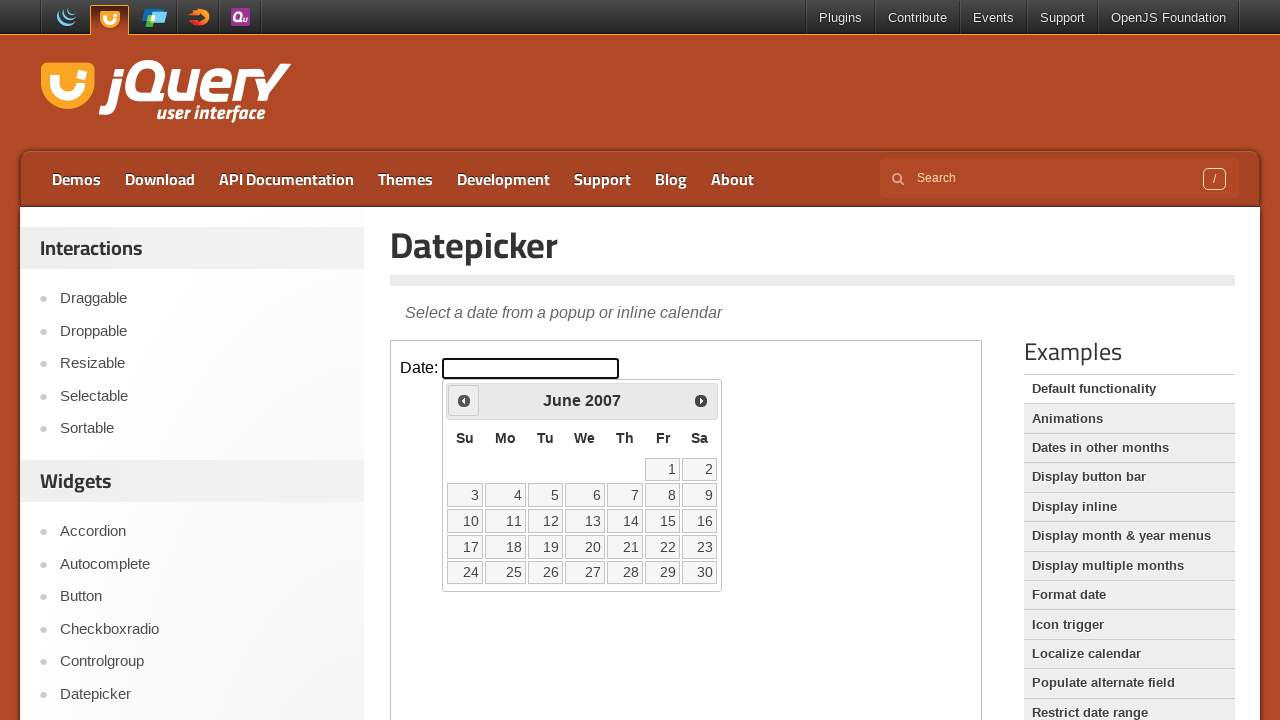

Clicked previous arrow to navigate backwards (currently at June 2007) at (464, 400) on iframe.demo-frame >> internal:control=enter-frame >> #ui-datepicker-div div a:fi
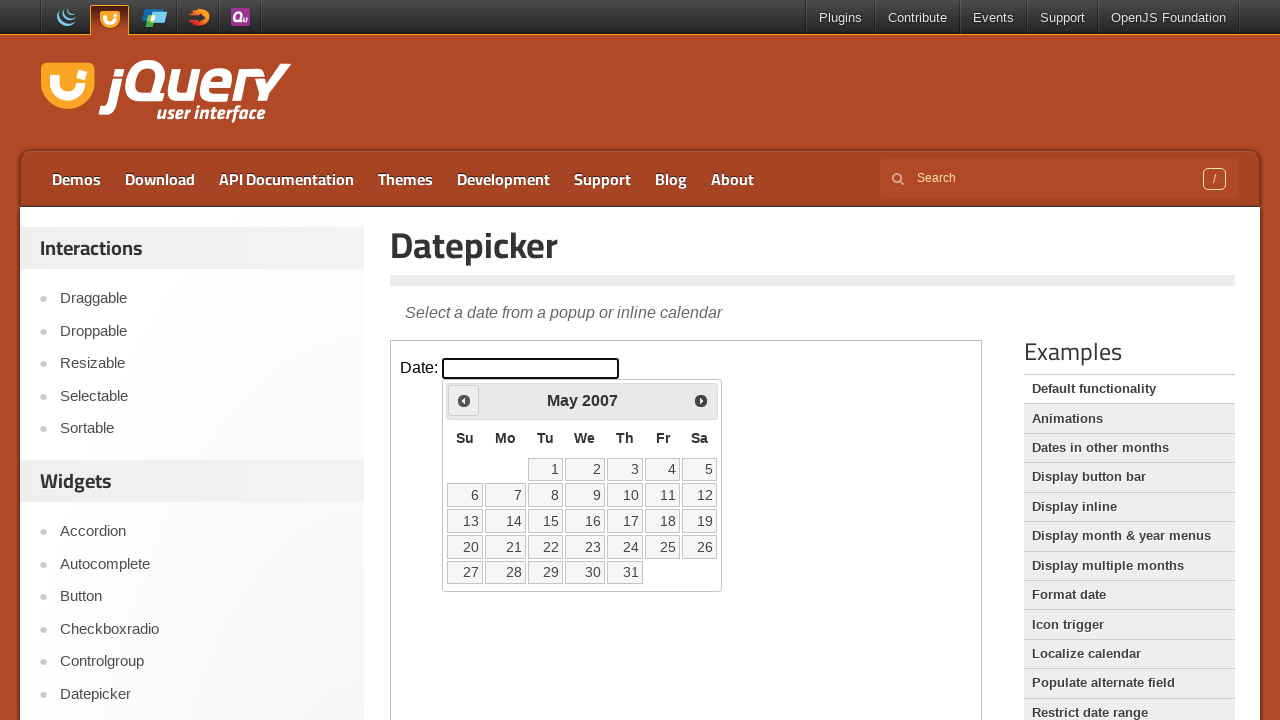

Waited 200ms for calendar to update
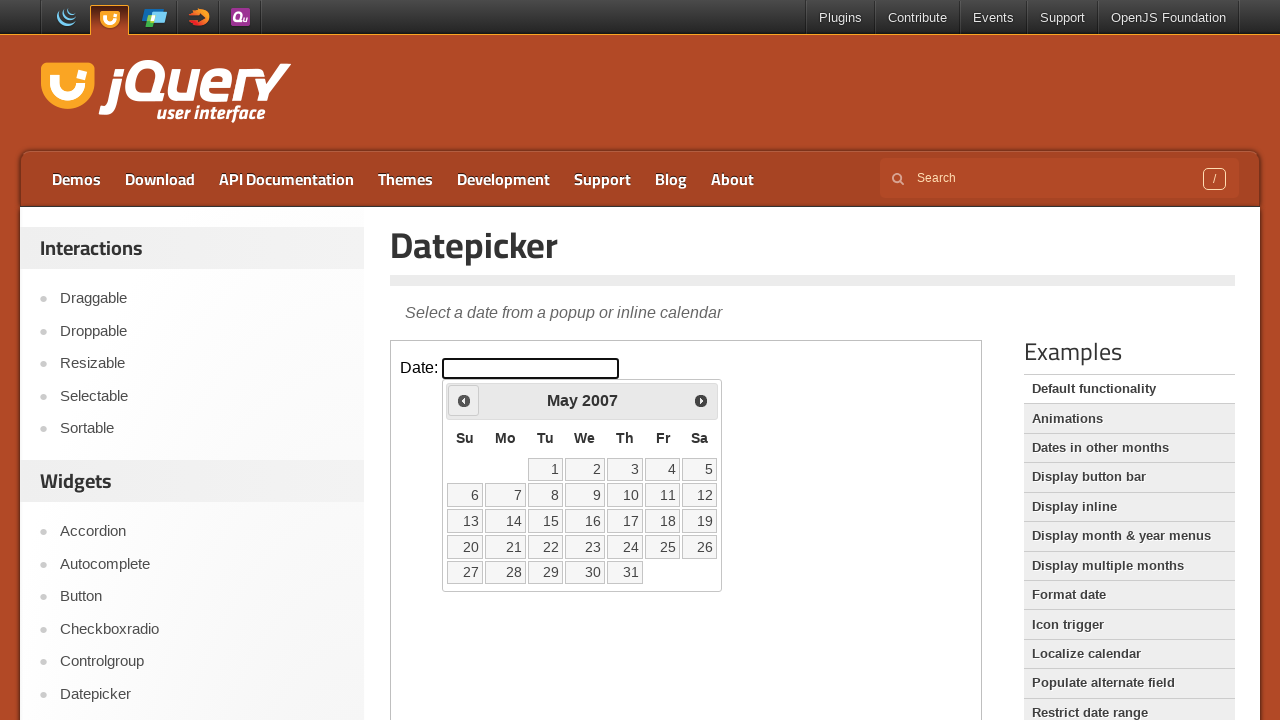

Clicked previous arrow to navigate backwards (currently at May 2007) at (464, 400) on iframe.demo-frame >> internal:control=enter-frame >> #ui-datepicker-div div a:fi
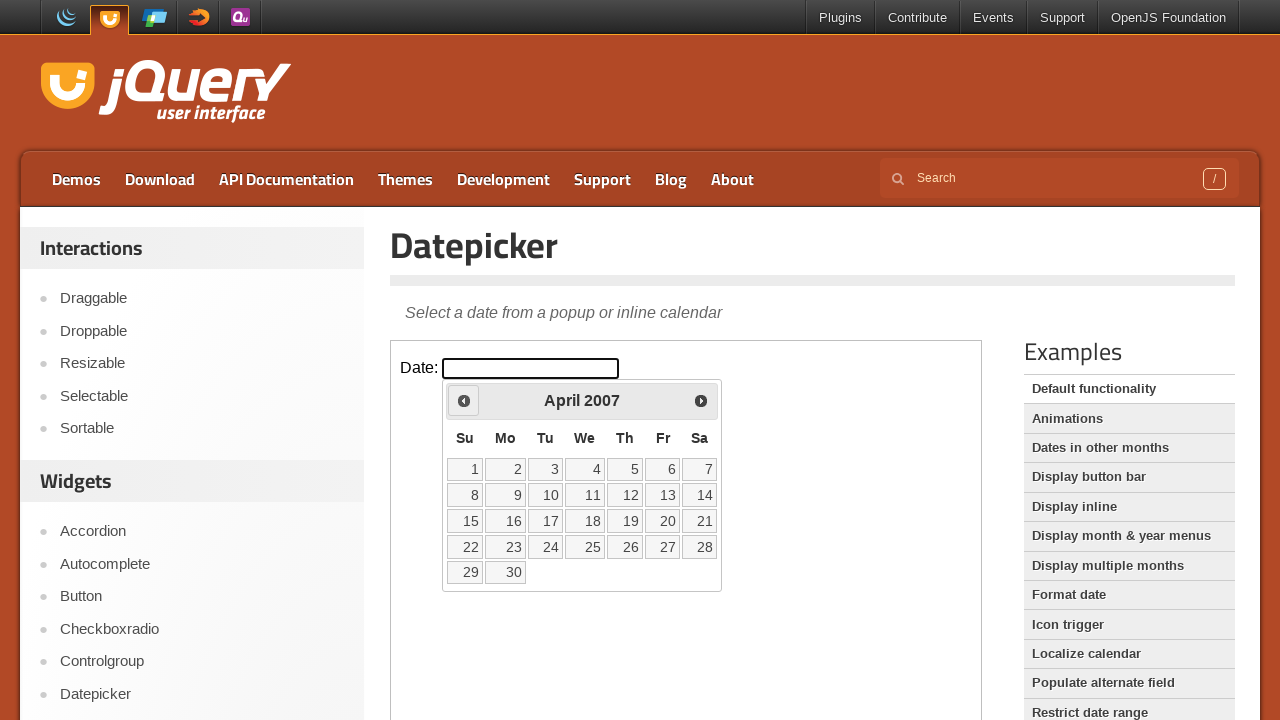

Waited 200ms for calendar to update
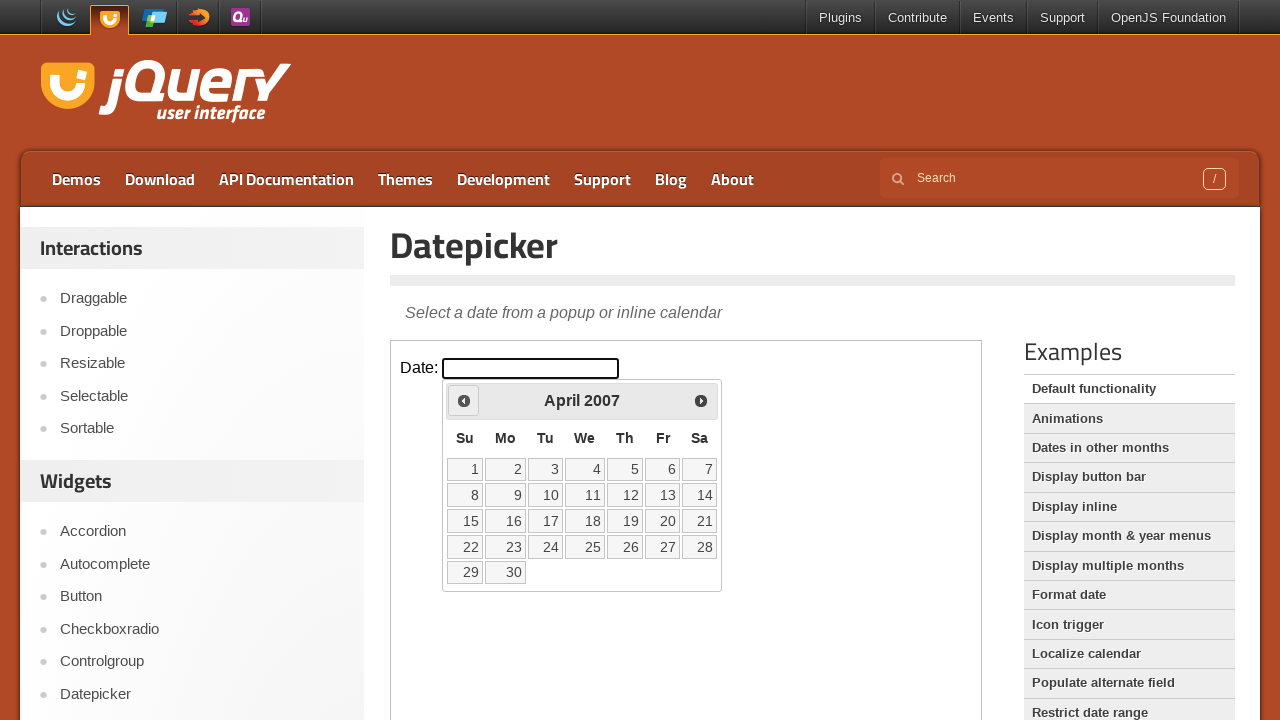

Clicked previous arrow to navigate backwards (currently at April 2007) at (464, 400) on iframe.demo-frame >> internal:control=enter-frame >> #ui-datepicker-div div a:fi
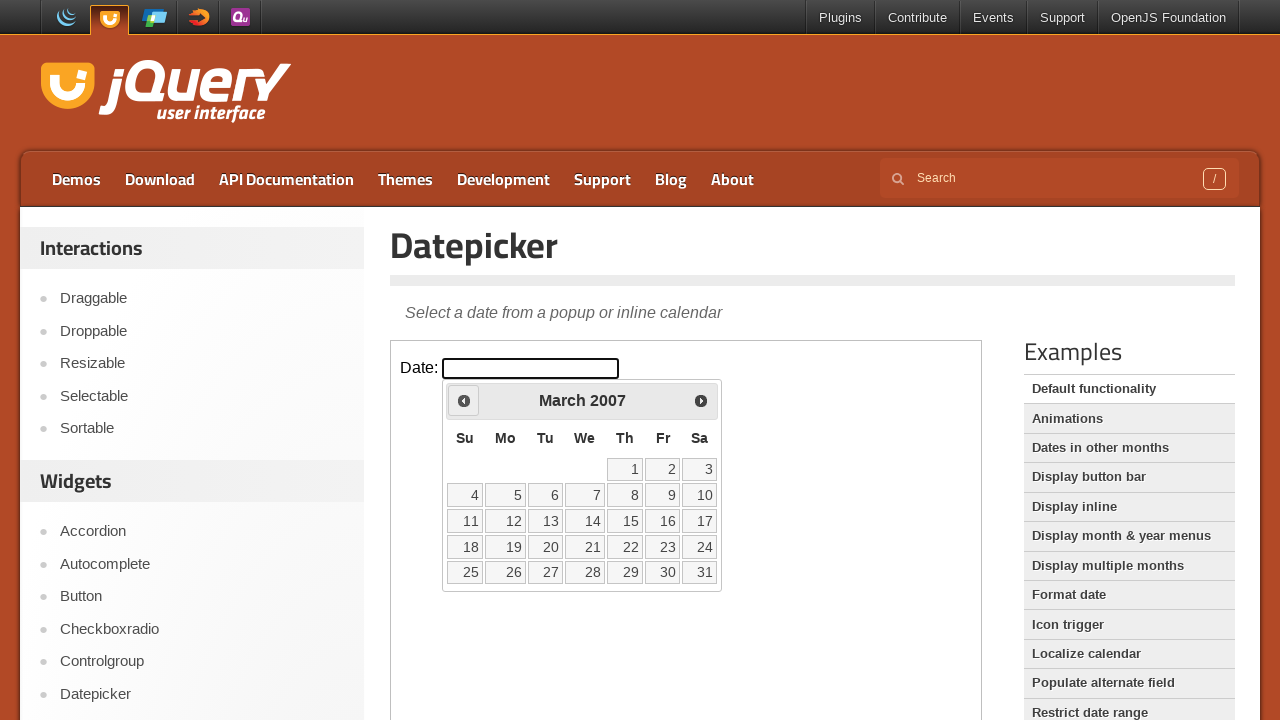

Waited 200ms for calendar to update
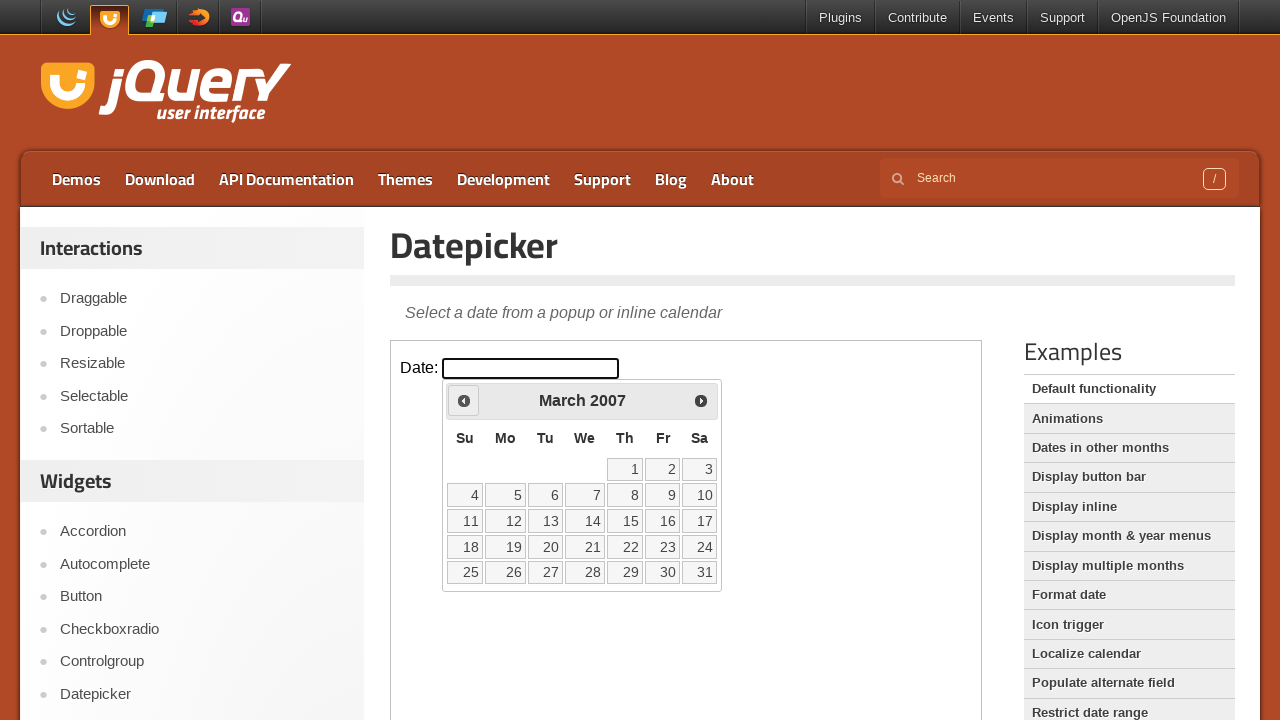

Clicked previous arrow to navigate backwards (currently at March 2007) at (464, 400) on iframe.demo-frame >> internal:control=enter-frame >> #ui-datepicker-div div a:fi
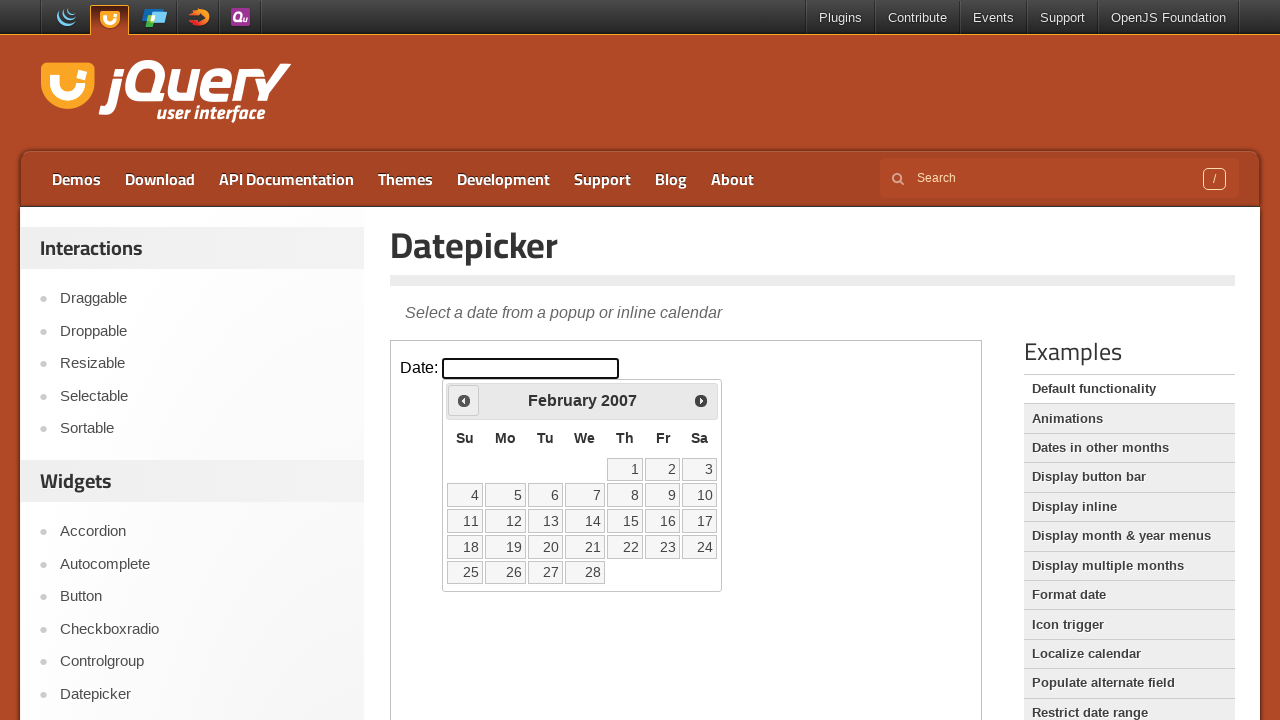

Waited 200ms for calendar to update
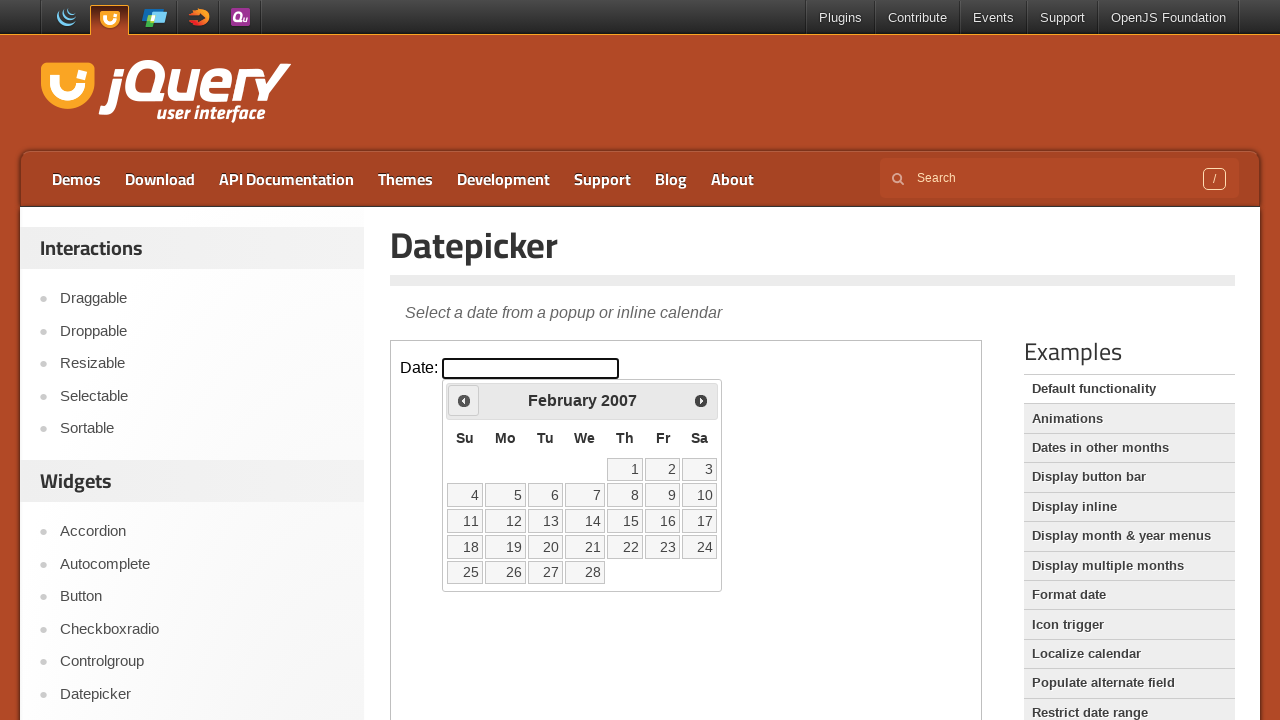

Clicked previous arrow to navigate backwards (currently at February 2007) at (464, 400) on iframe.demo-frame >> internal:control=enter-frame >> #ui-datepicker-div div a:fi
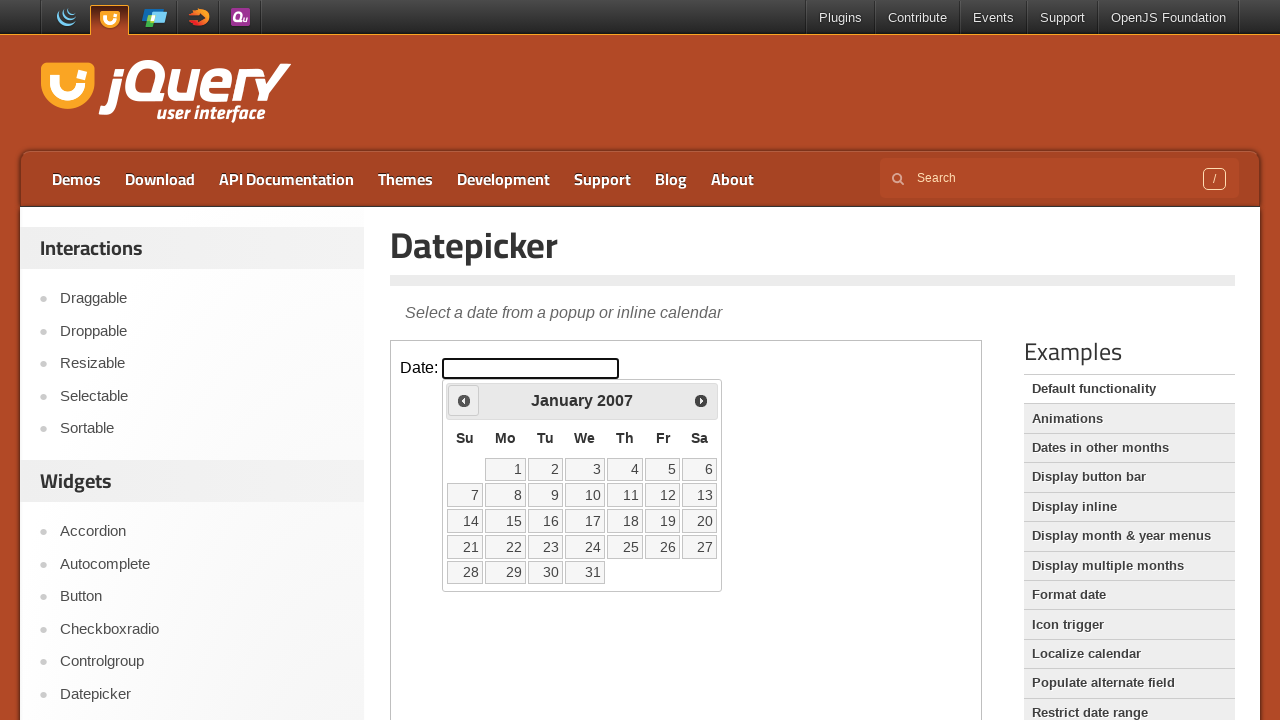

Waited 200ms for calendar to update
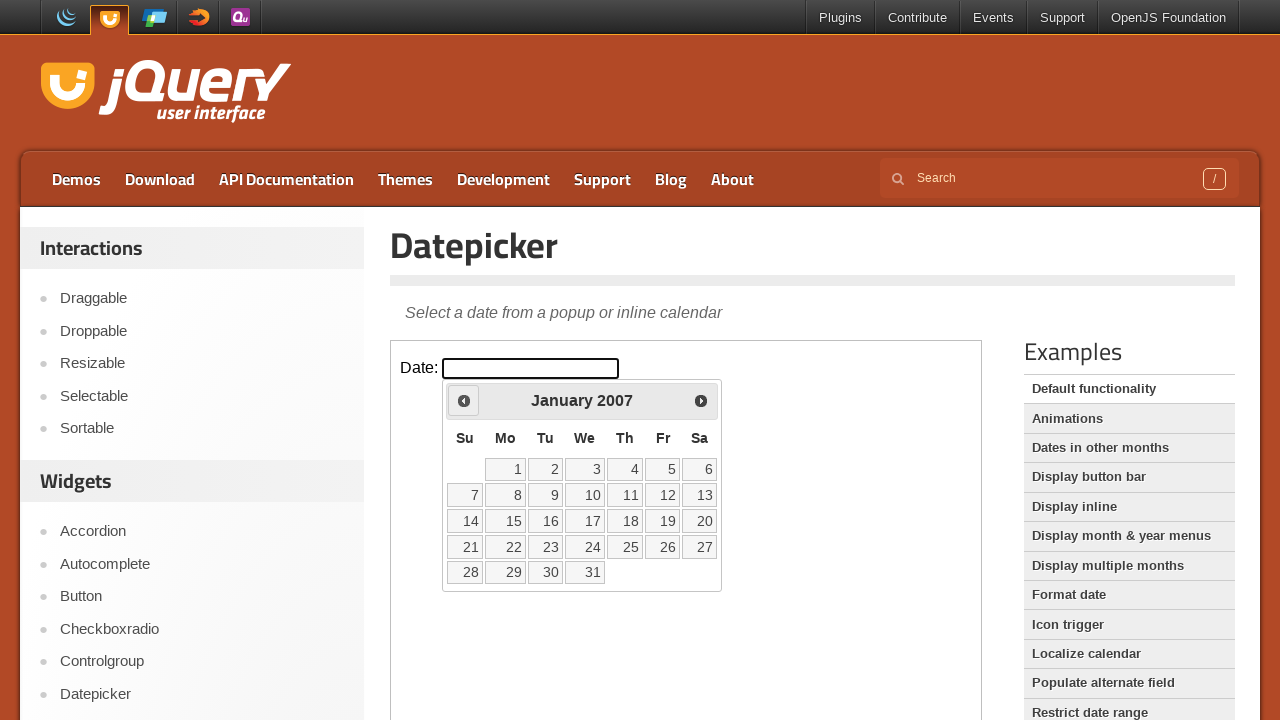

Clicked previous arrow to navigate backwards (currently at January 2007) at (464, 400) on iframe.demo-frame >> internal:control=enter-frame >> #ui-datepicker-div div a:fi
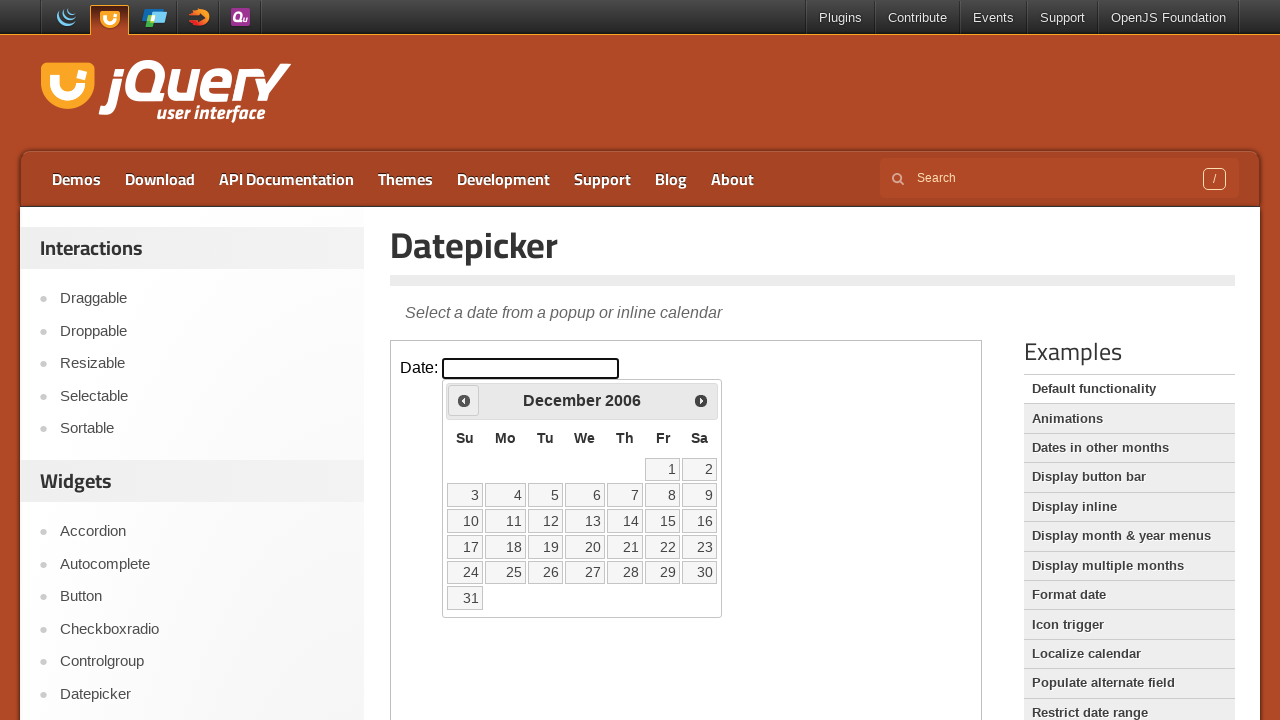

Waited 200ms for calendar to update
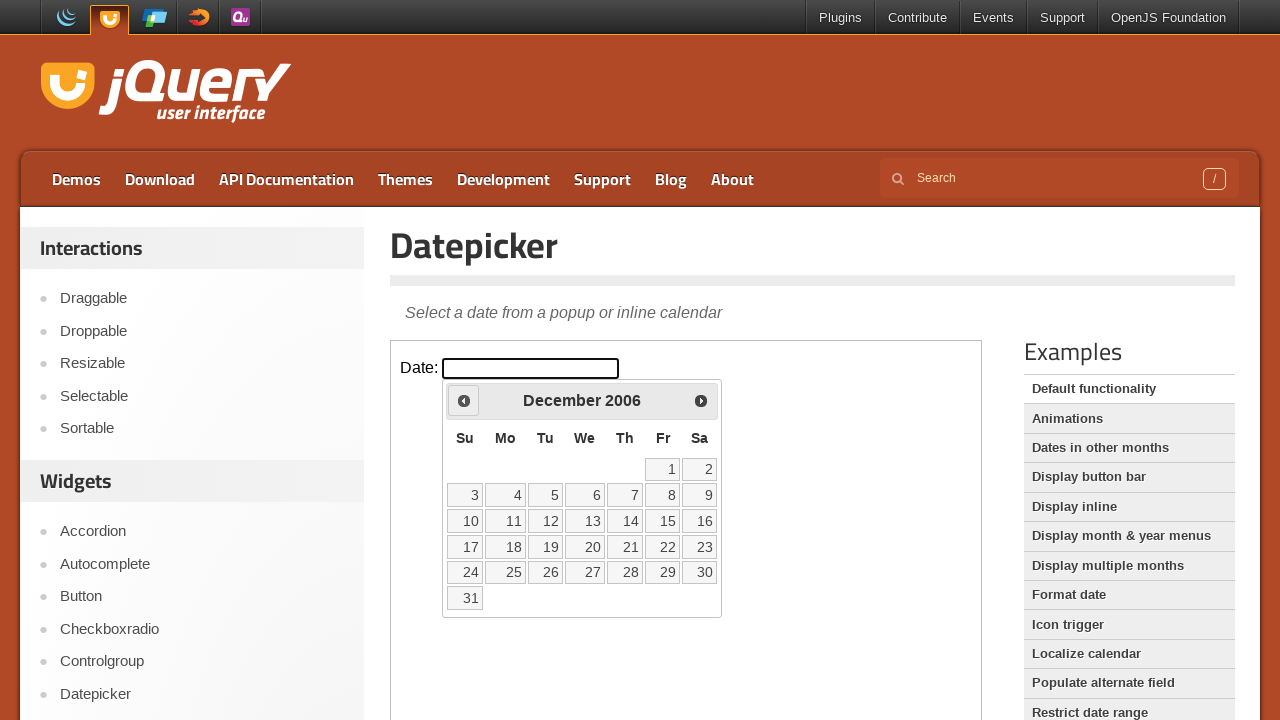

Clicked previous arrow to navigate backwards (currently at December 2006) at (464, 400) on iframe.demo-frame >> internal:control=enter-frame >> #ui-datepicker-div div a:fi
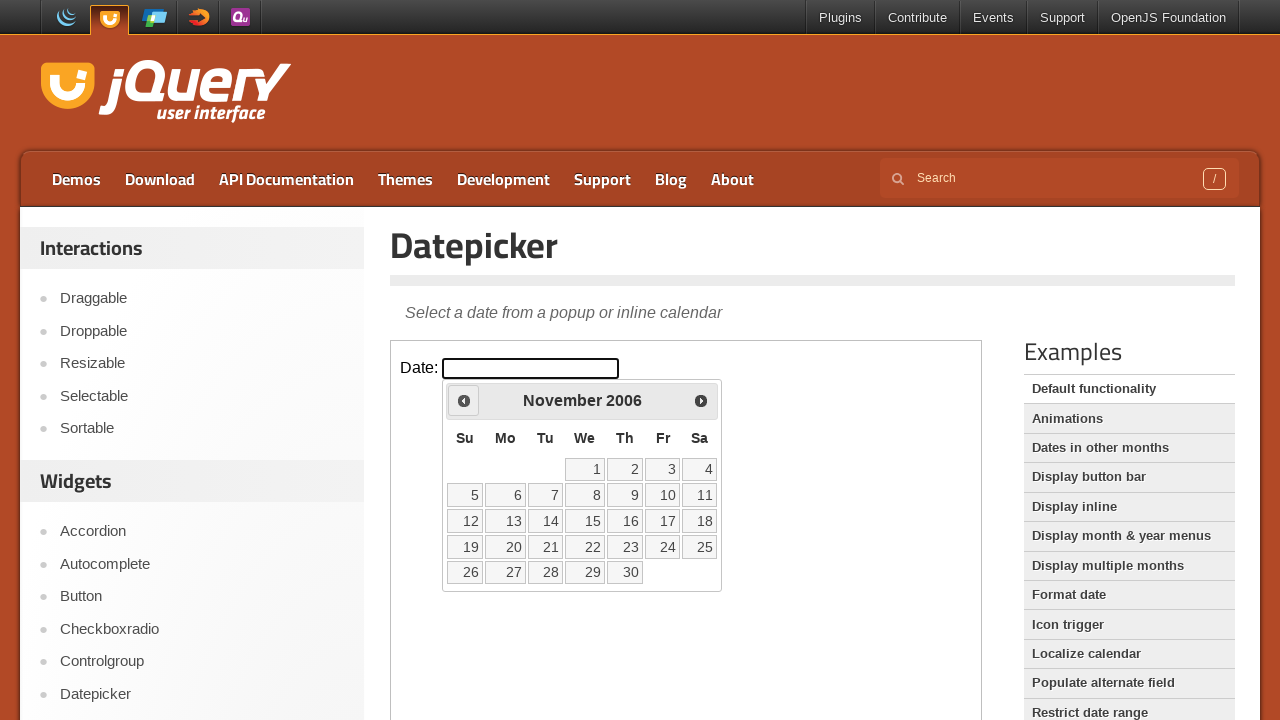

Waited 200ms for calendar to update
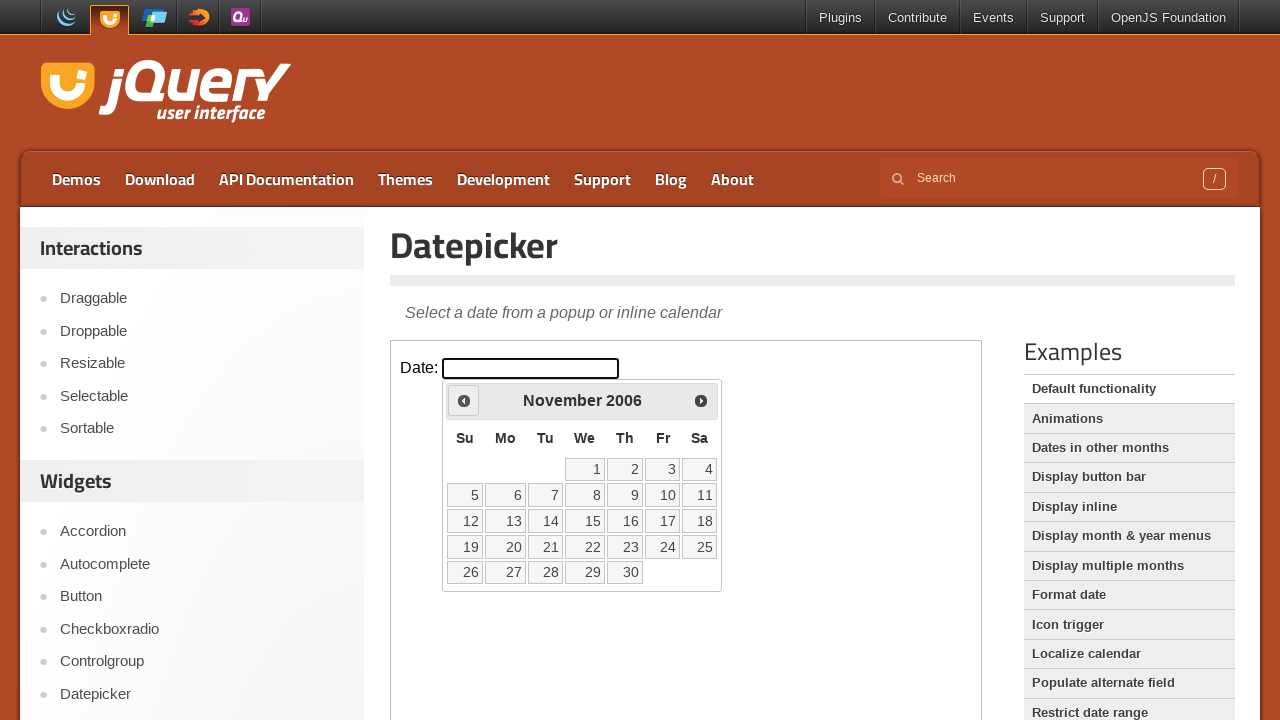

Clicked previous arrow to navigate backwards (currently at November 2006) at (464, 400) on iframe.demo-frame >> internal:control=enter-frame >> #ui-datepicker-div div a:fi
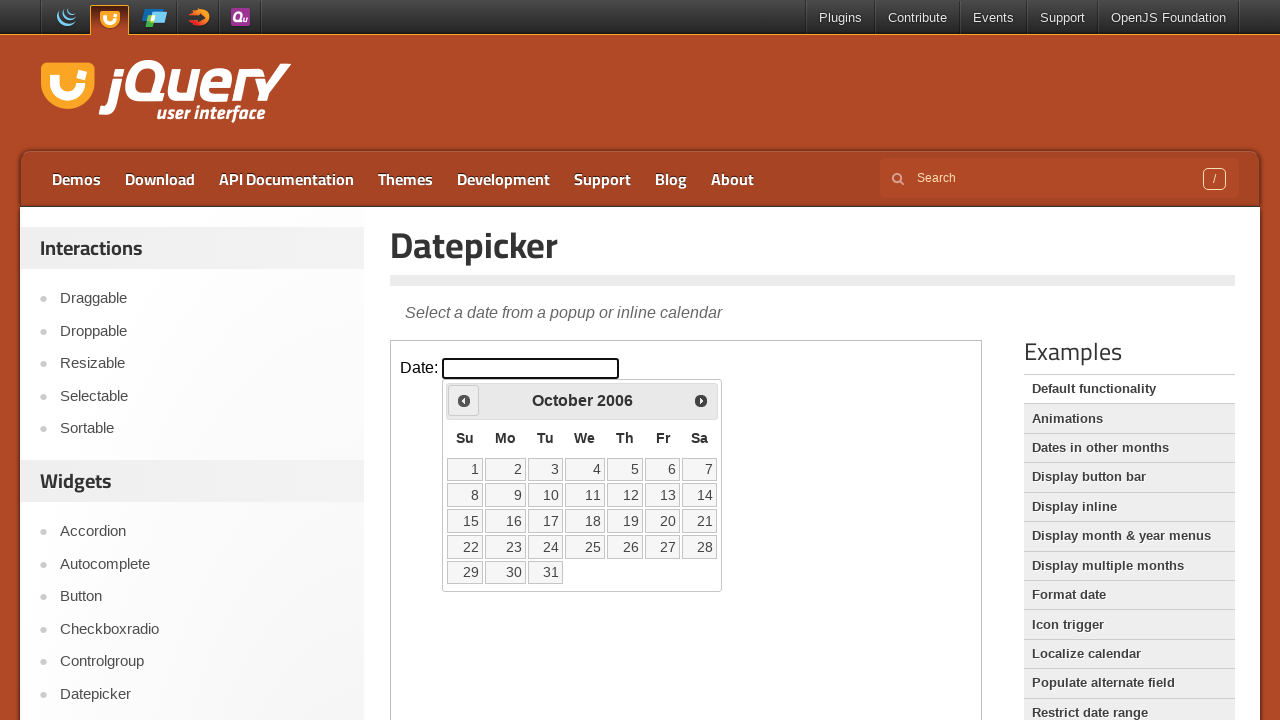

Waited 200ms for calendar to update
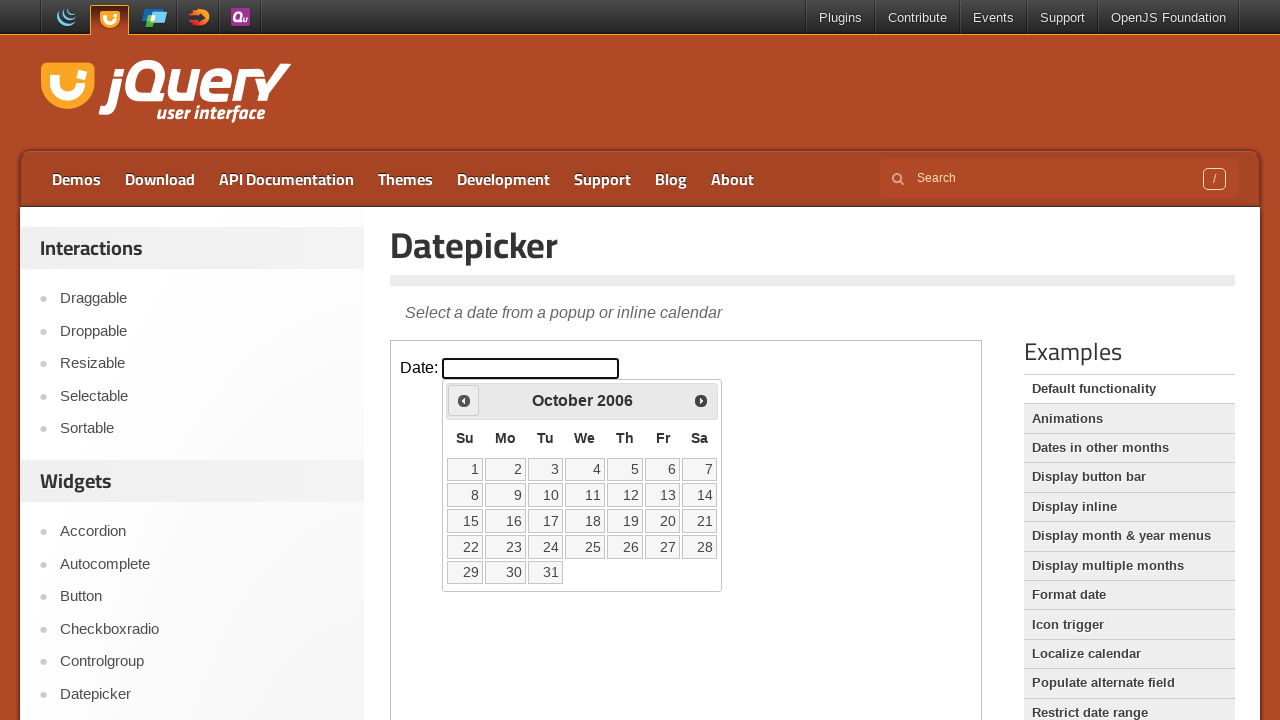

Clicked previous arrow to navigate backwards (currently at October 2006) at (464, 400) on iframe.demo-frame >> internal:control=enter-frame >> #ui-datepicker-div div a:fi
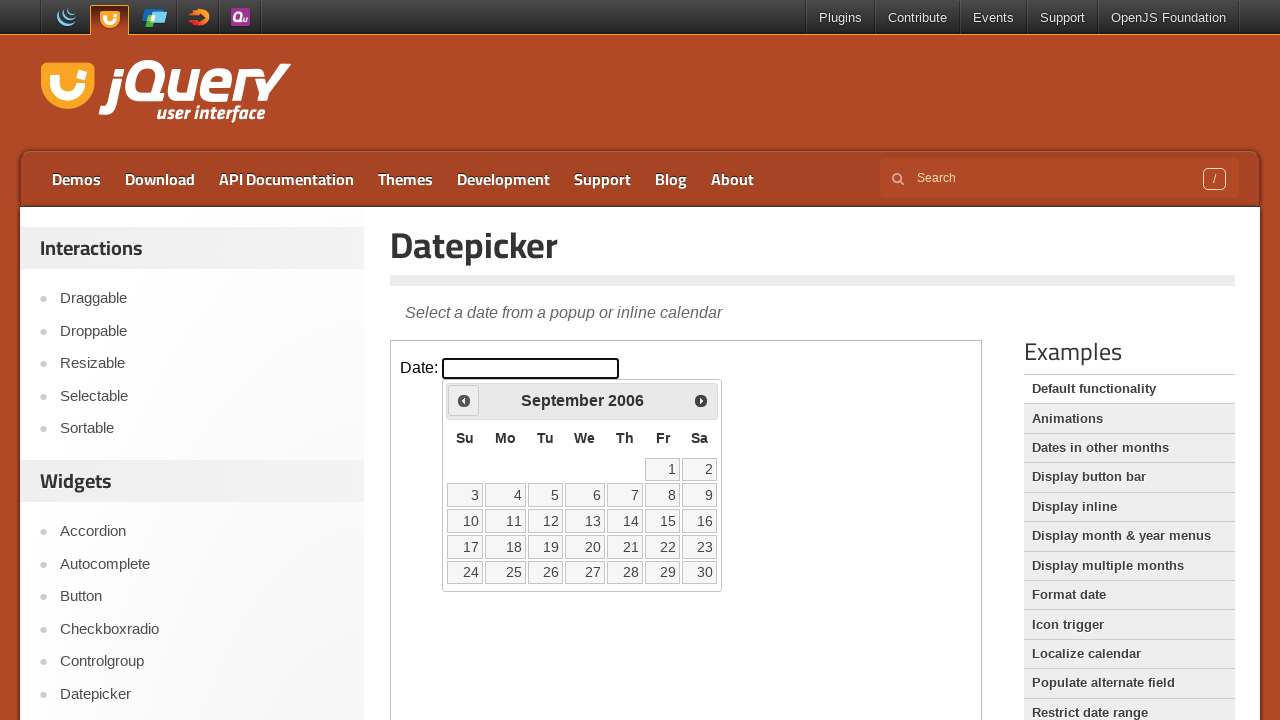

Waited 200ms for calendar to update
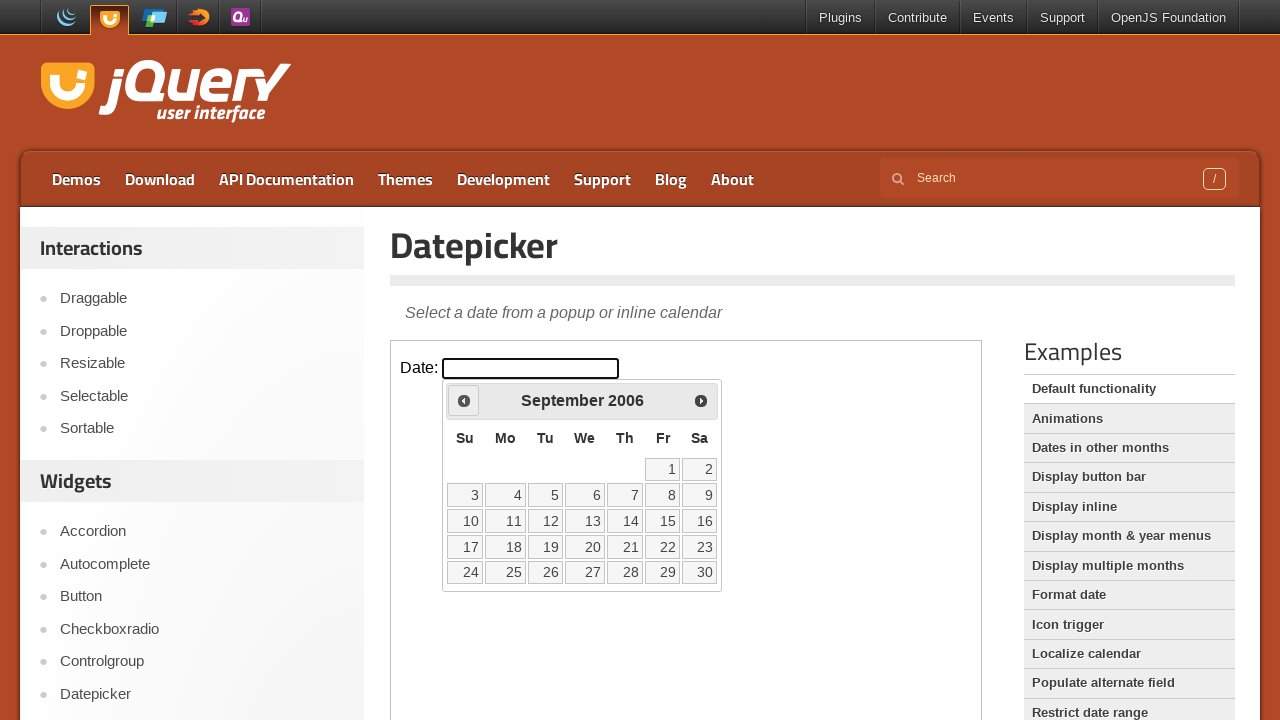

Clicked previous arrow to navigate backwards (currently at September 2006) at (464, 400) on iframe.demo-frame >> internal:control=enter-frame >> #ui-datepicker-div div a:fi
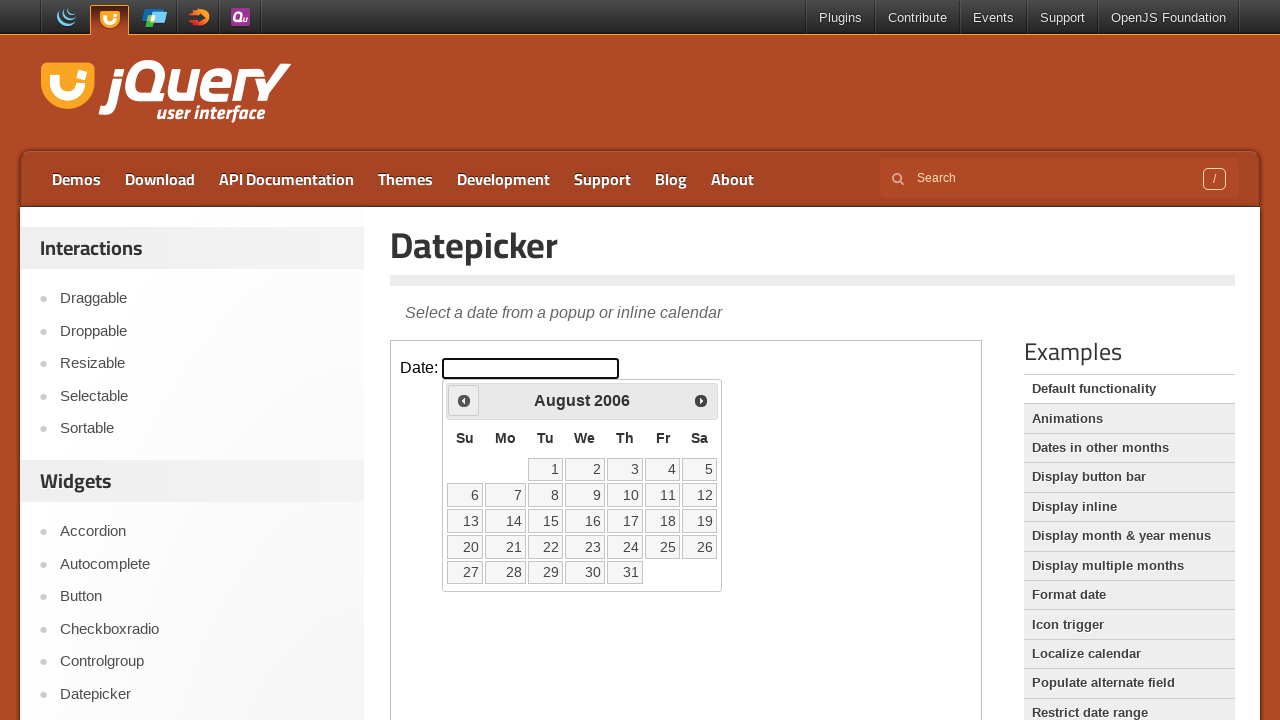

Waited 200ms for calendar to update
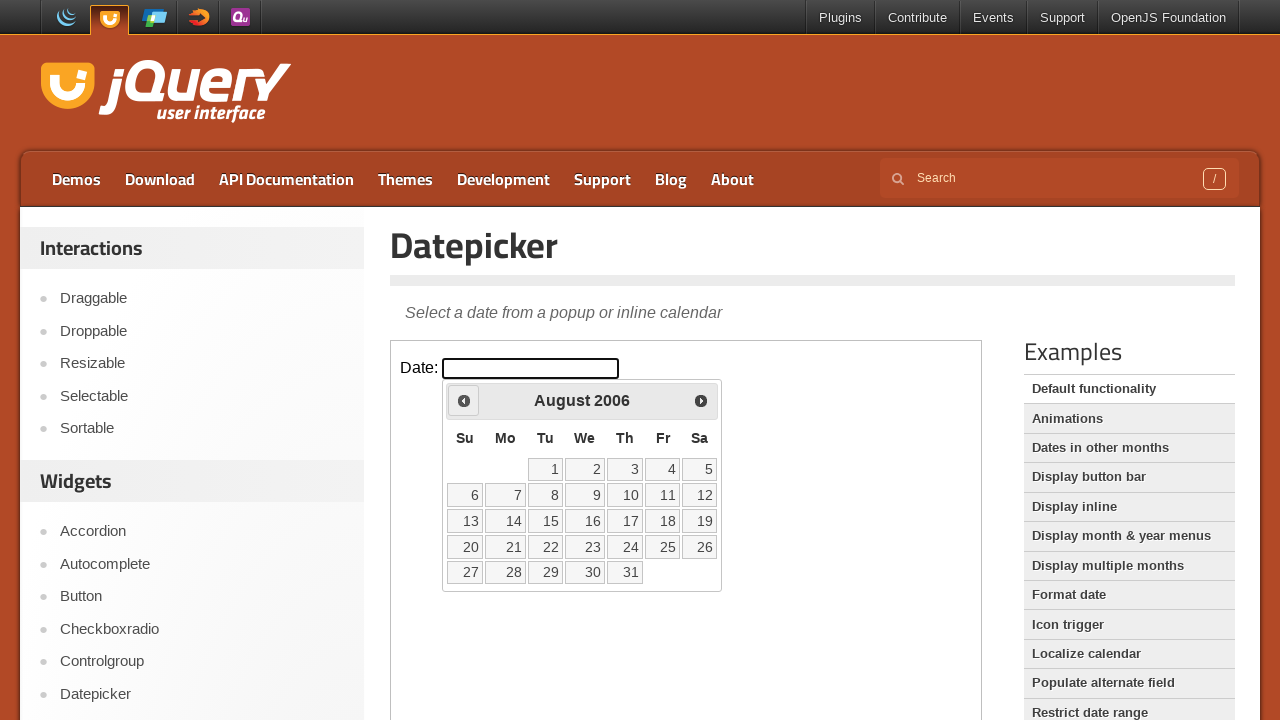

Clicked previous arrow to navigate backwards (currently at August 2006) at (464, 400) on iframe.demo-frame >> internal:control=enter-frame >> #ui-datepicker-div div a:fi
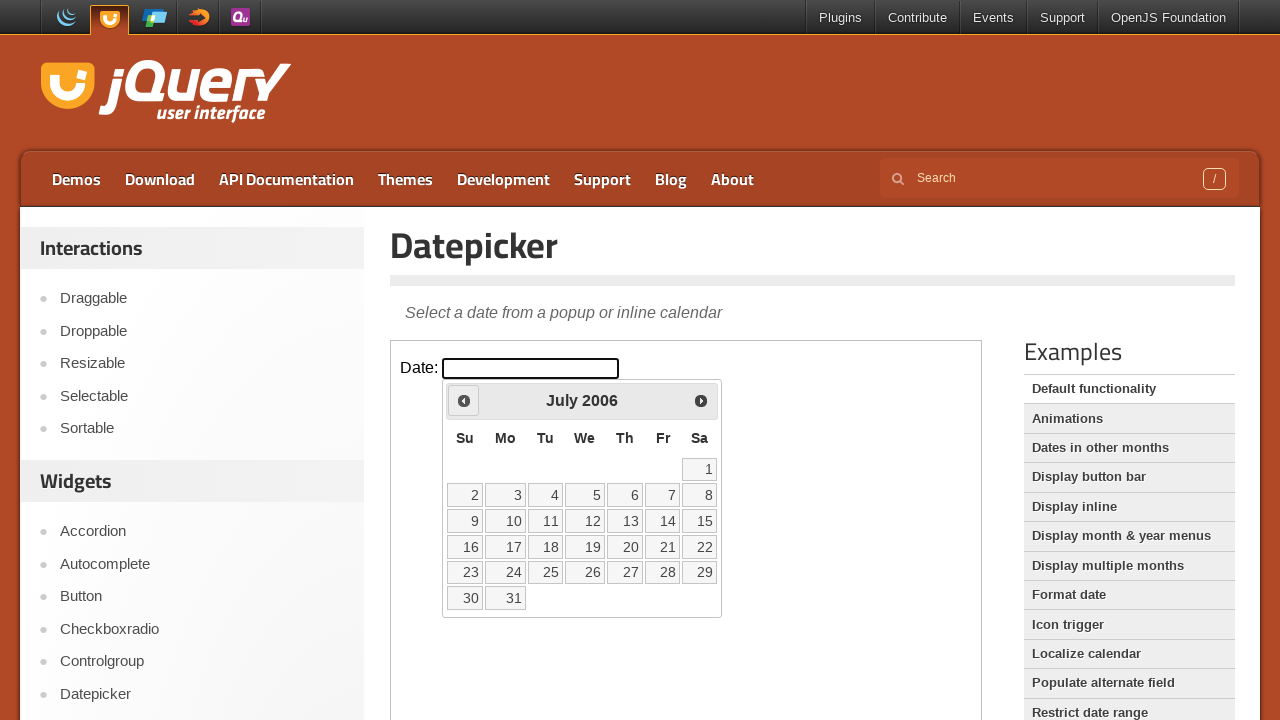

Waited 200ms for calendar to update
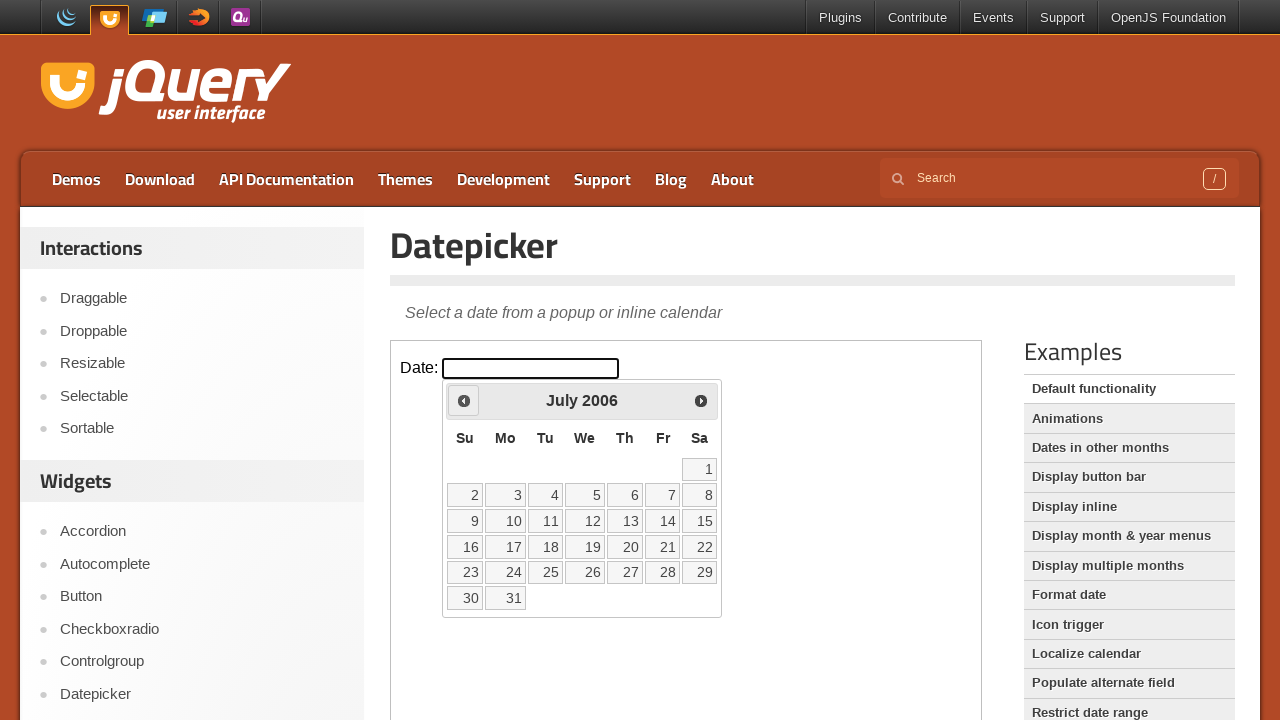

Clicked previous arrow to navigate backwards (currently at July 2006) at (464, 400) on iframe.demo-frame >> internal:control=enter-frame >> #ui-datepicker-div div a:fi
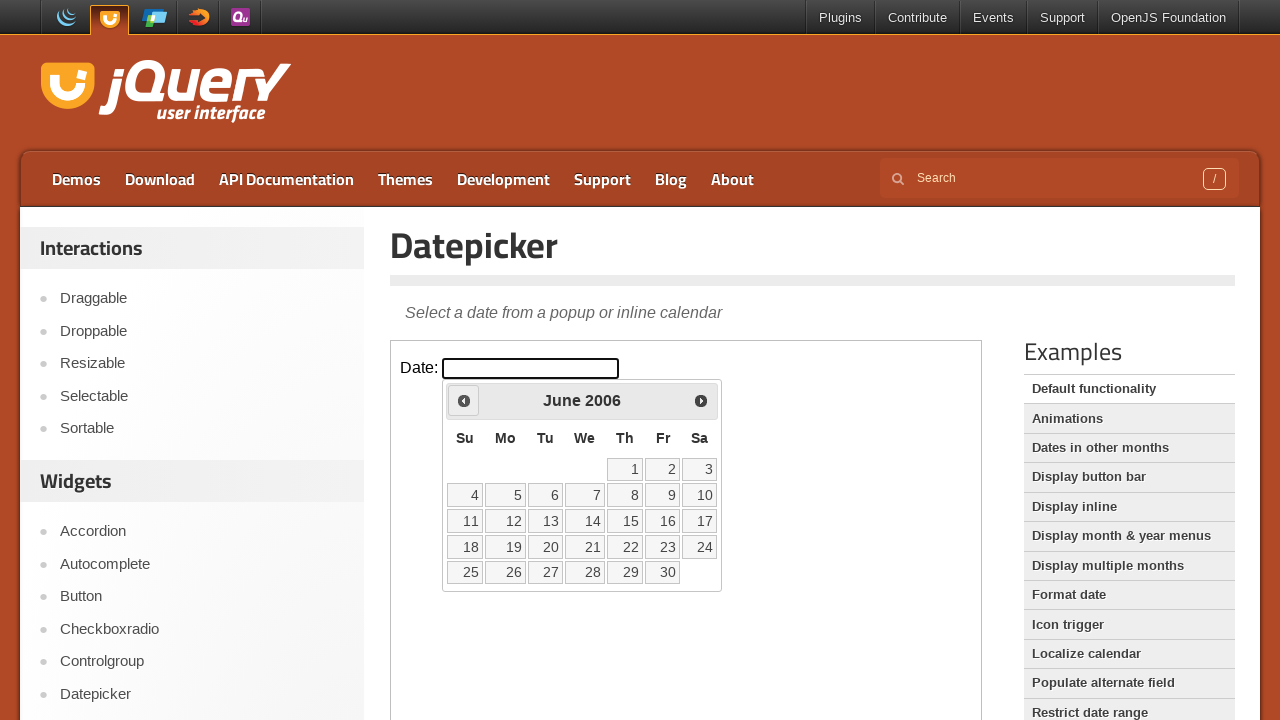

Waited 200ms for calendar to update
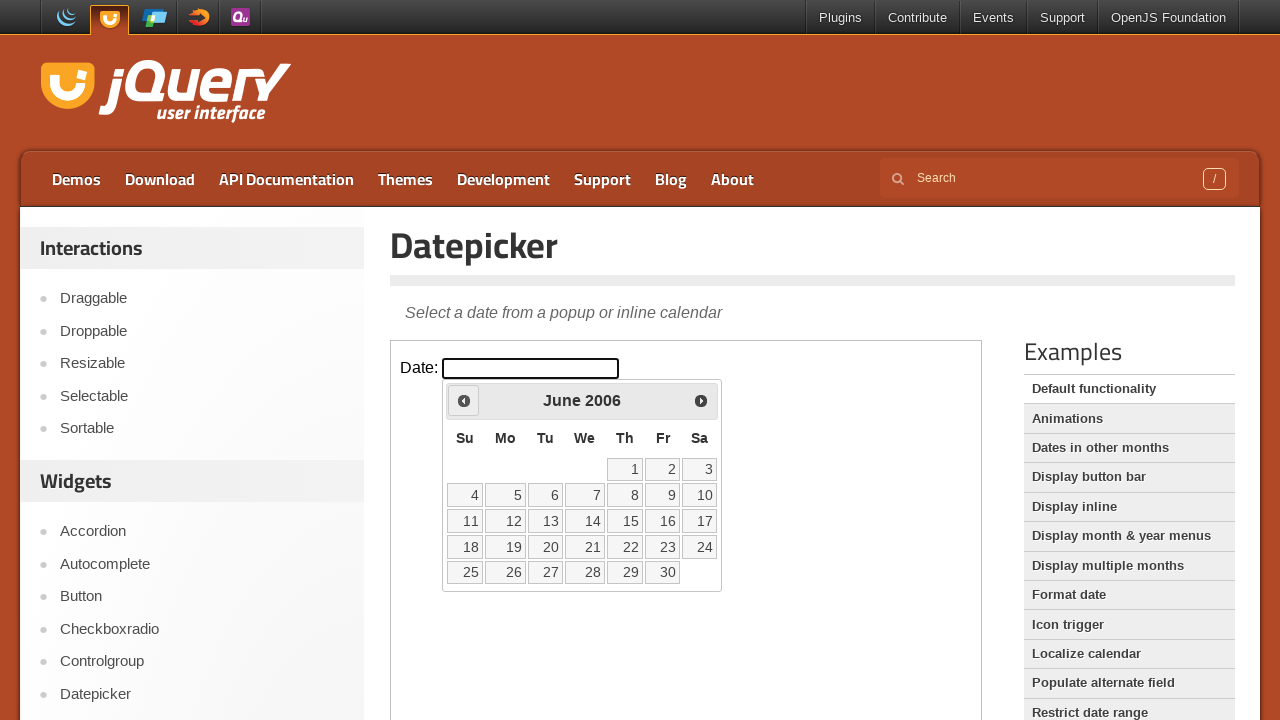

Clicked previous arrow to navigate backwards (currently at June 2006) at (464, 400) on iframe.demo-frame >> internal:control=enter-frame >> #ui-datepicker-div div a:fi
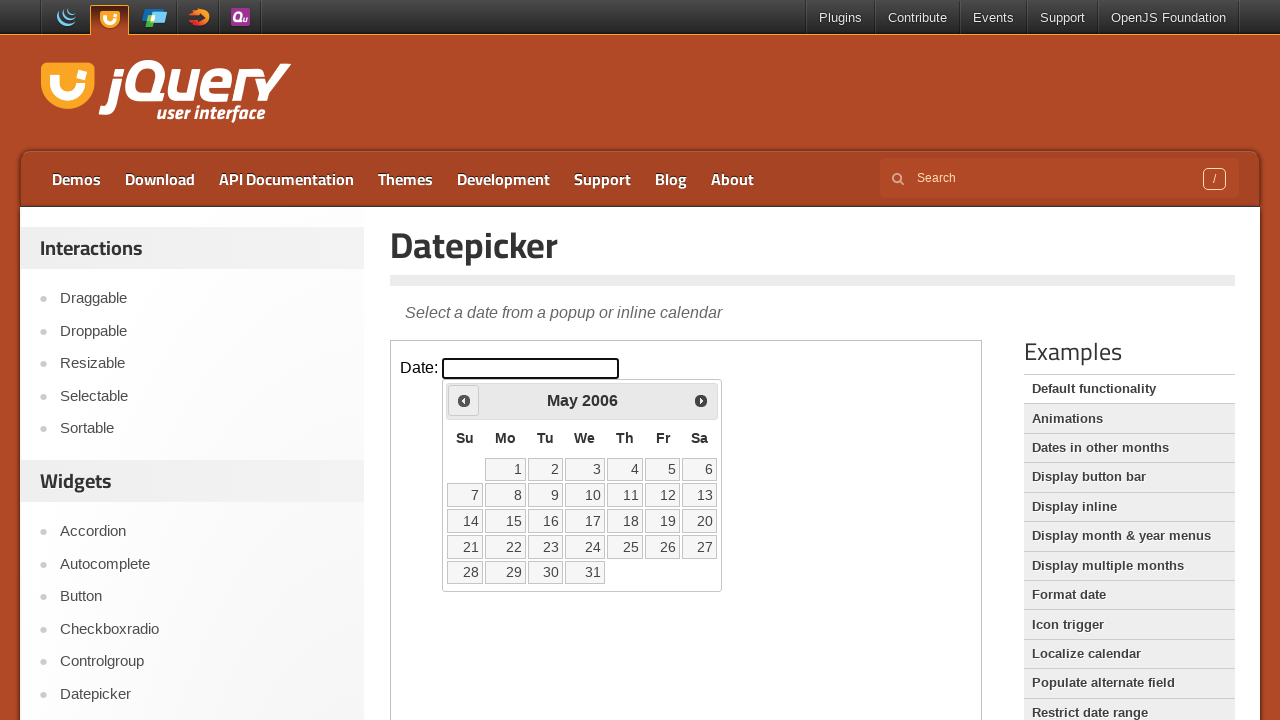

Waited 200ms for calendar to update
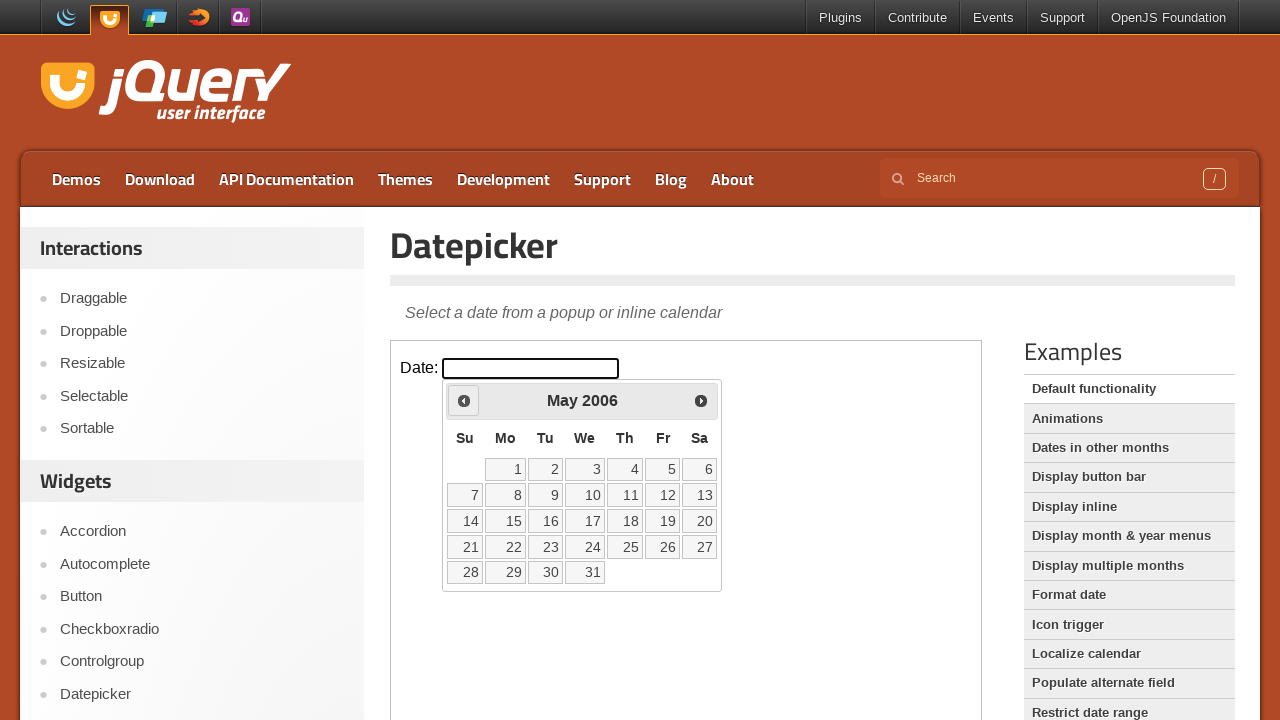

Clicked previous arrow to navigate backwards (currently at May 2006) at (464, 400) on iframe.demo-frame >> internal:control=enter-frame >> #ui-datepicker-div div a:fi
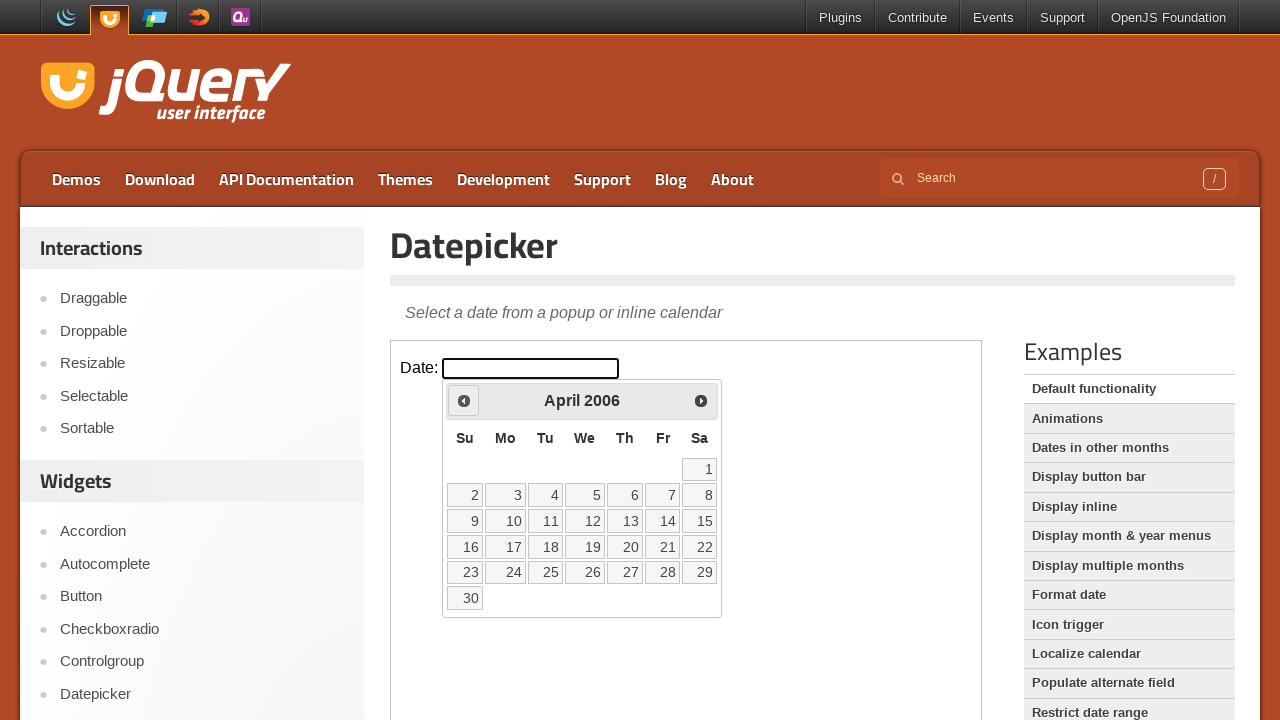

Waited 200ms for calendar to update
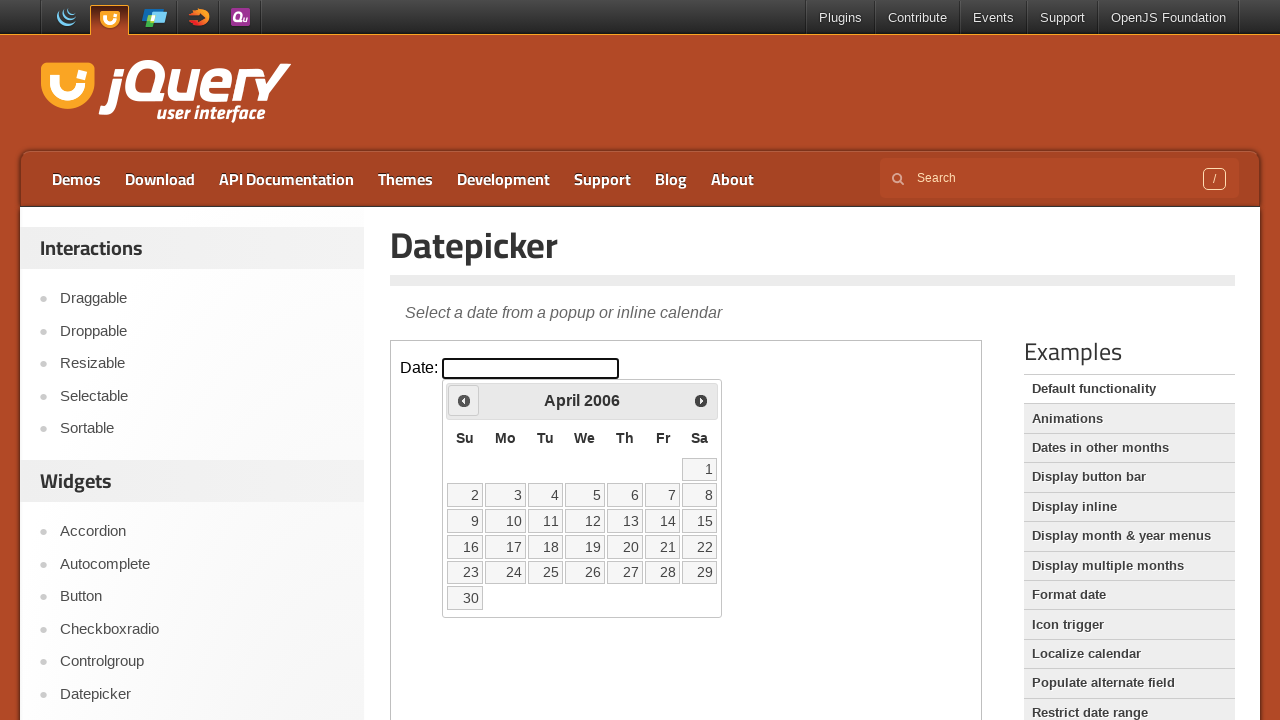

Clicked previous arrow to navigate backwards (currently at April 2006) at (464, 400) on iframe.demo-frame >> internal:control=enter-frame >> #ui-datepicker-div div a:fi
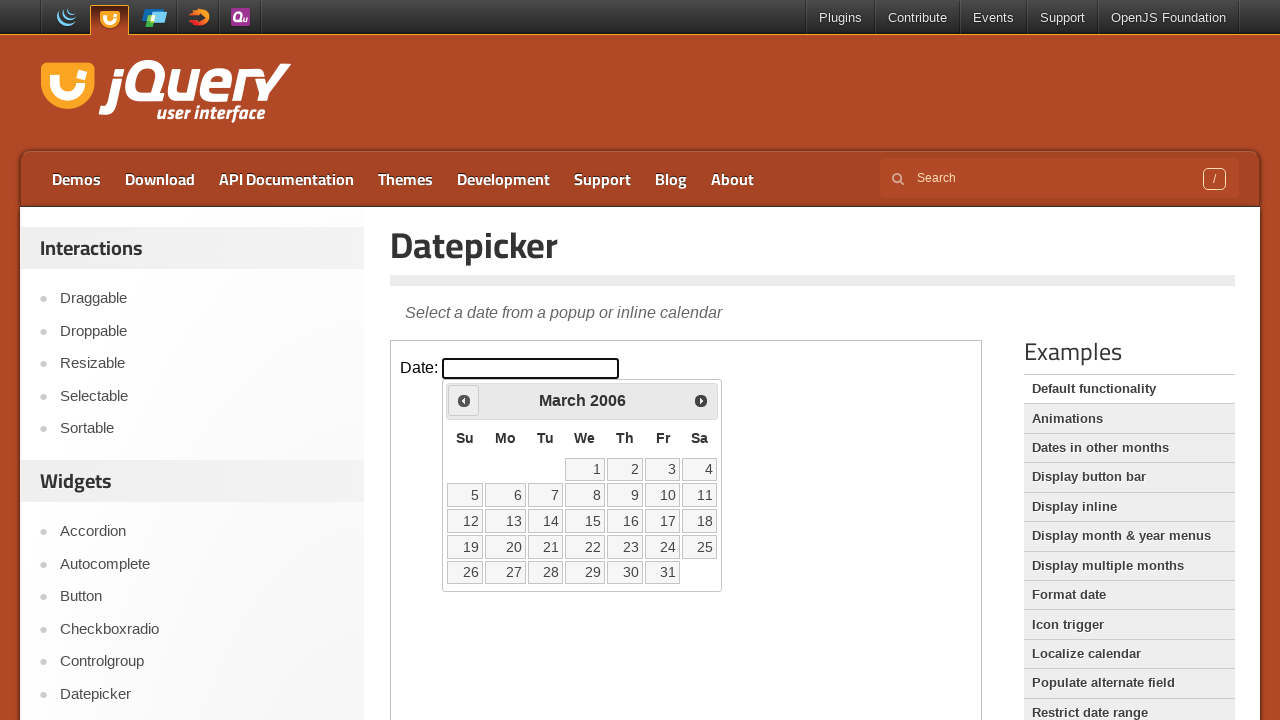

Waited 200ms for calendar to update
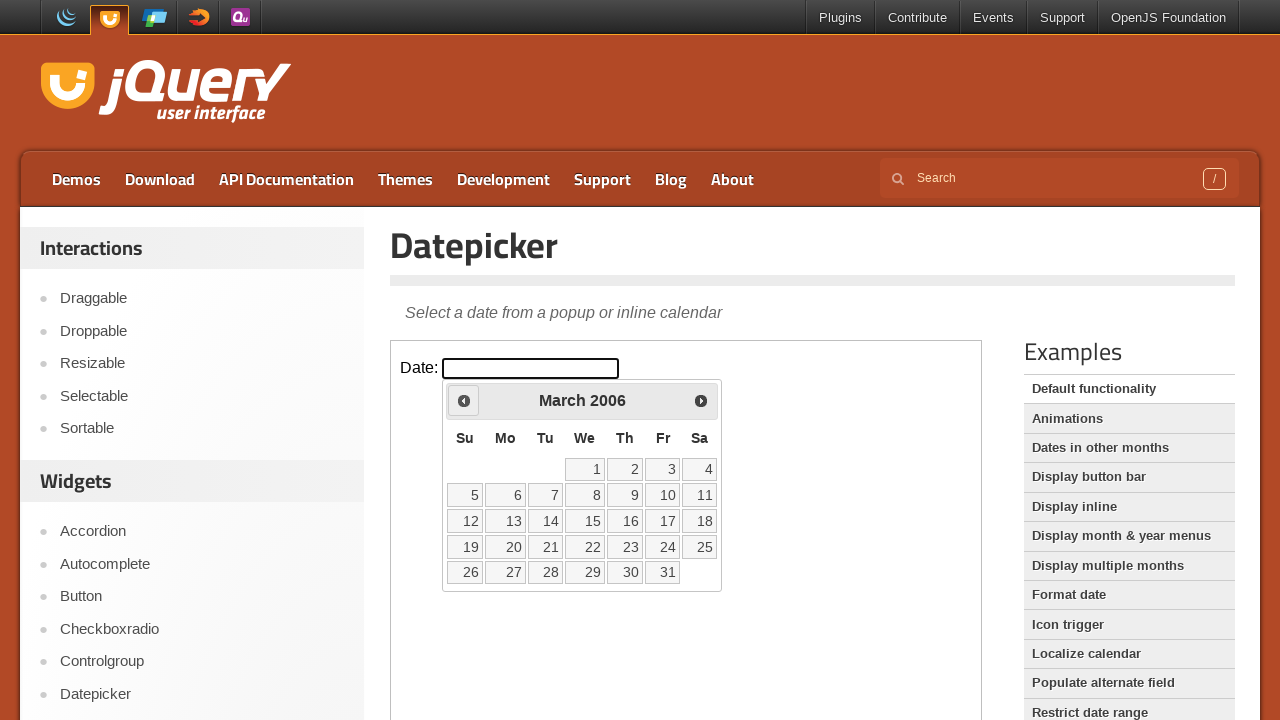

Clicked previous arrow to navigate backwards (currently at March 2006) at (464, 400) on iframe.demo-frame >> internal:control=enter-frame >> #ui-datepicker-div div a:fi
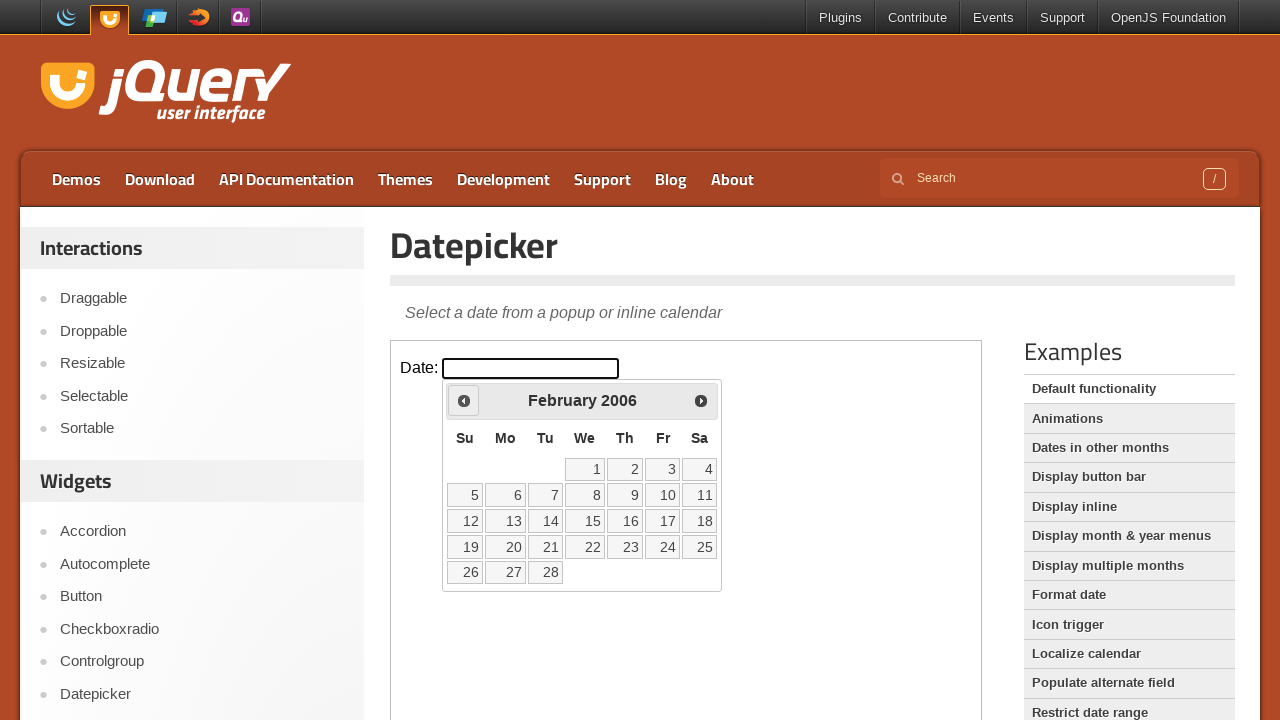

Waited 200ms for calendar to update
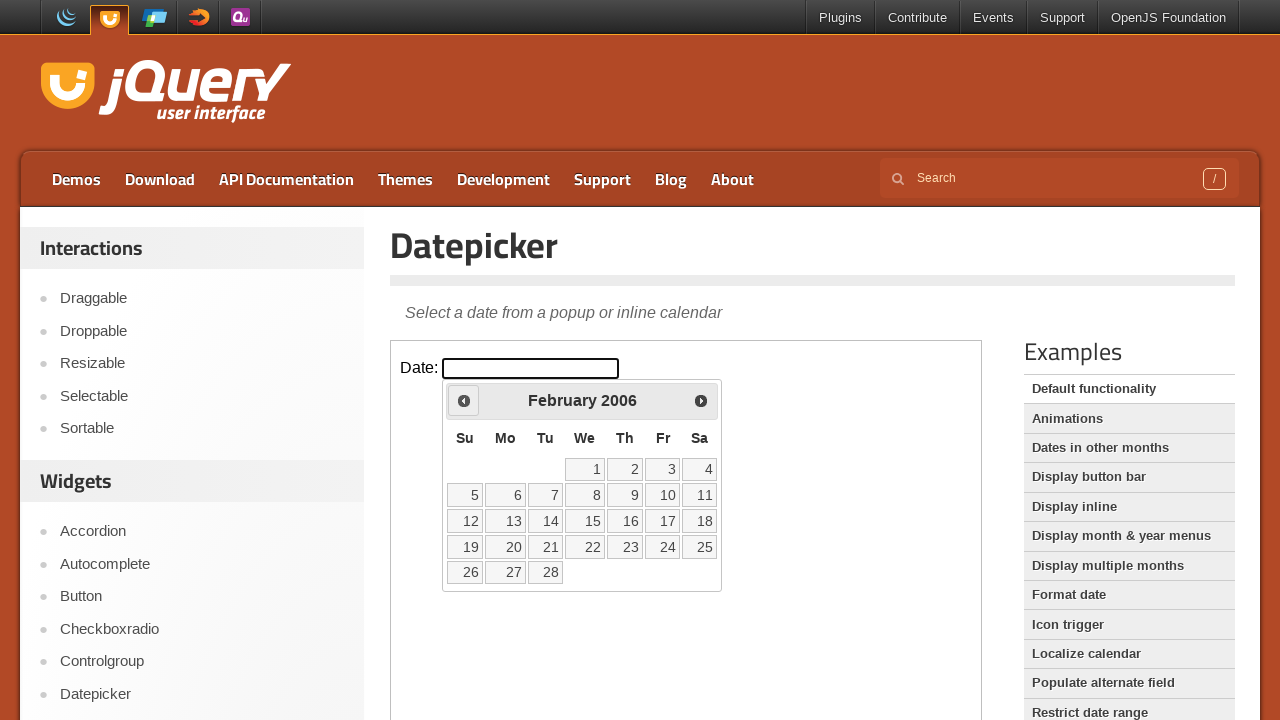

Clicked previous arrow to navigate backwards (currently at February 2006) at (464, 400) on iframe.demo-frame >> internal:control=enter-frame >> #ui-datepicker-div div a:fi
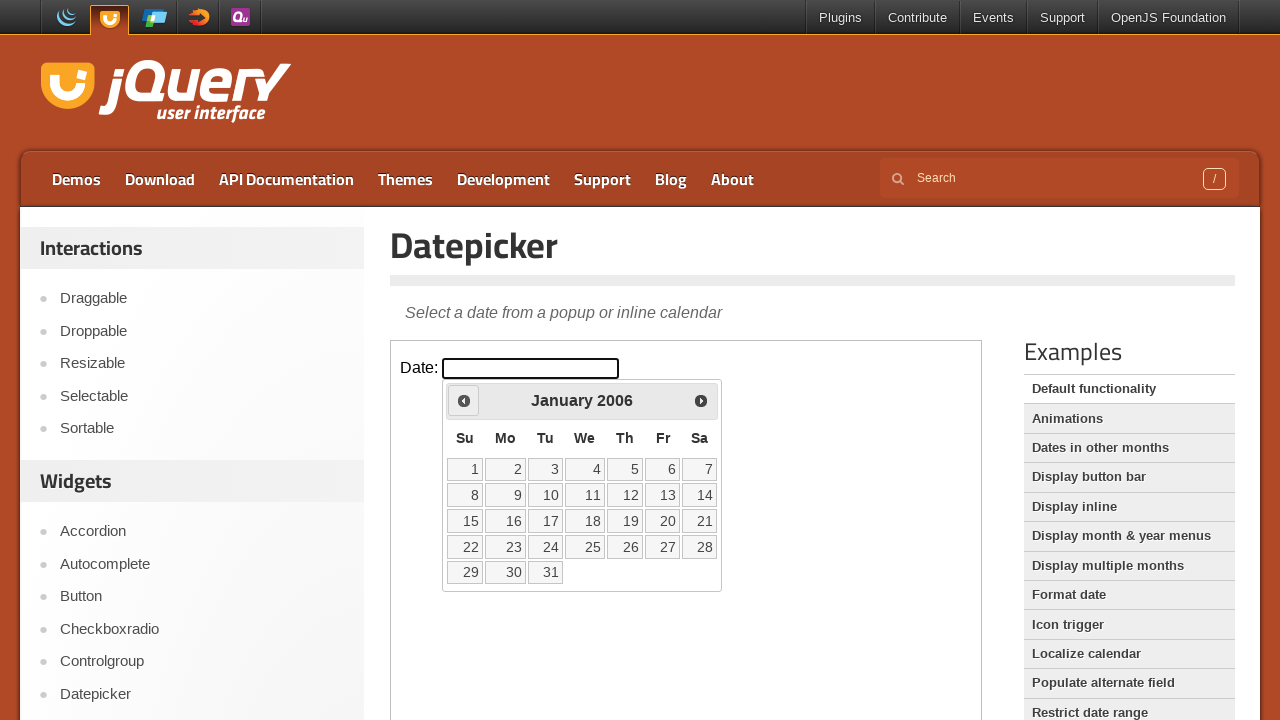

Waited 200ms for calendar to update
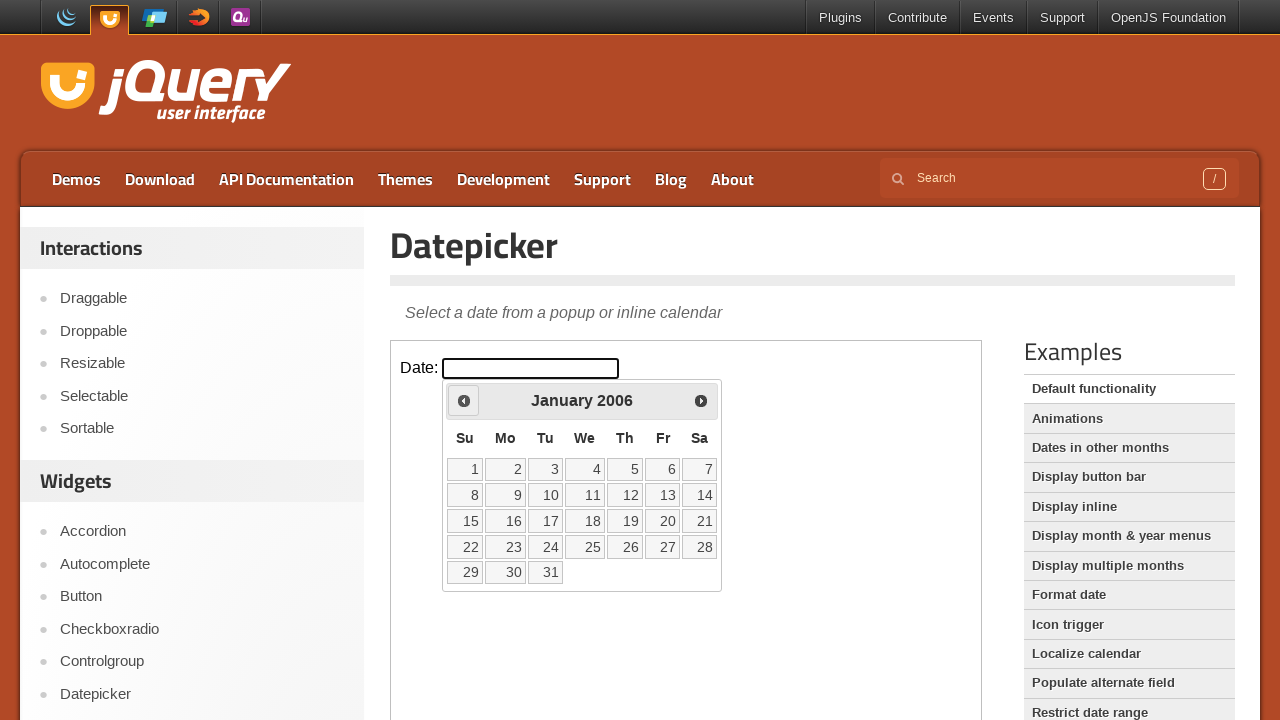

Clicked previous arrow to navigate backwards (currently at January 2006) at (464, 400) on iframe.demo-frame >> internal:control=enter-frame >> #ui-datepicker-div div a:fi
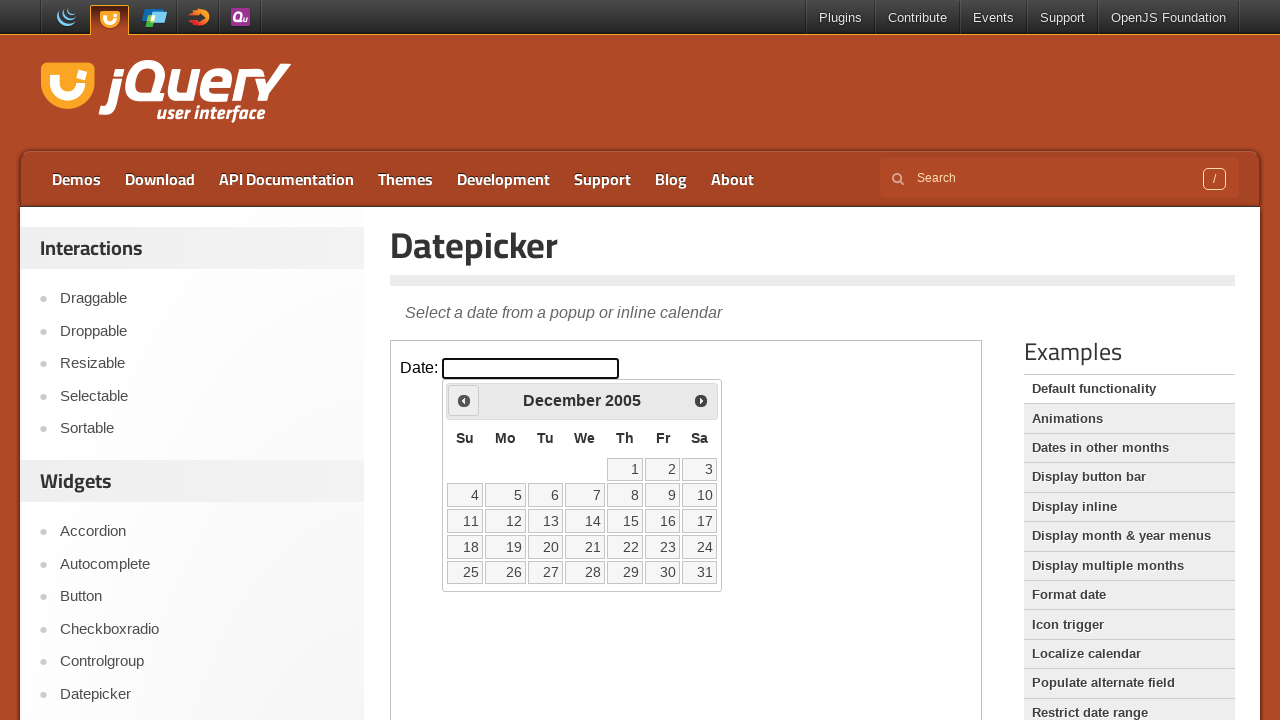

Waited 200ms for calendar to update
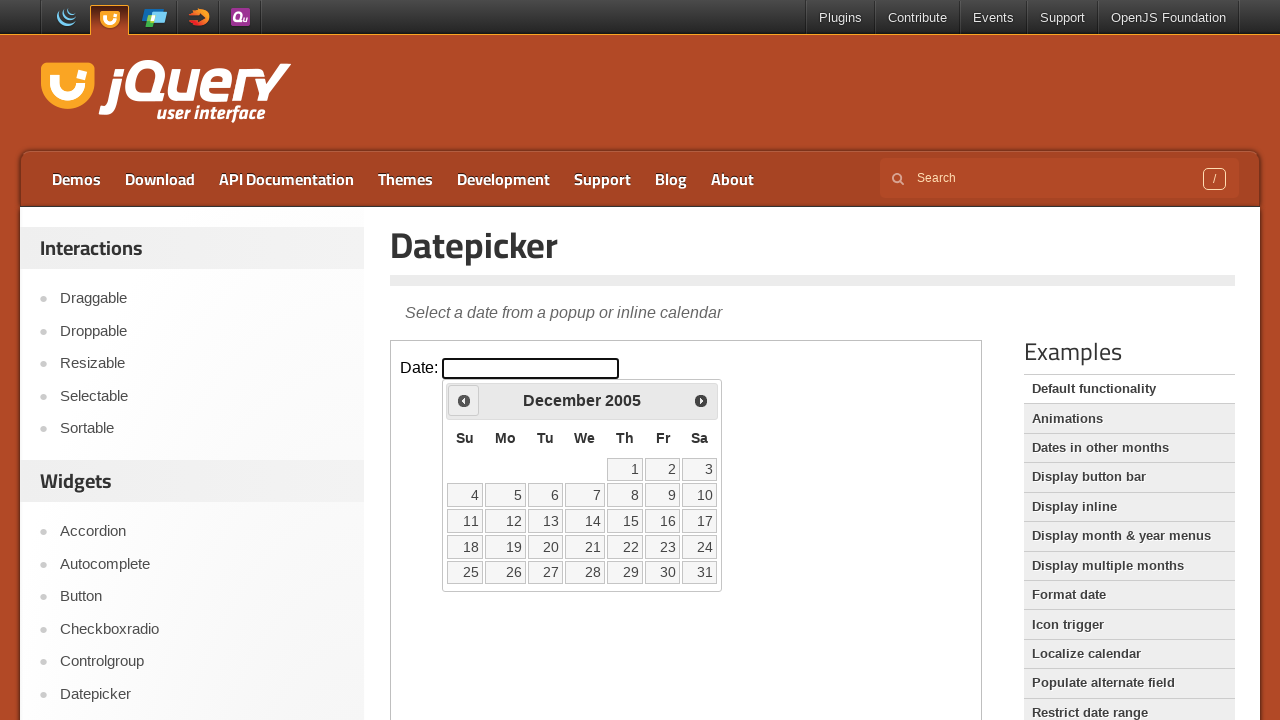

Clicked previous arrow to navigate backwards (currently at December 2005) at (464, 400) on iframe.demo-frame >> internal:control=enter-frame >> #ui-datepicker-div div a:fi
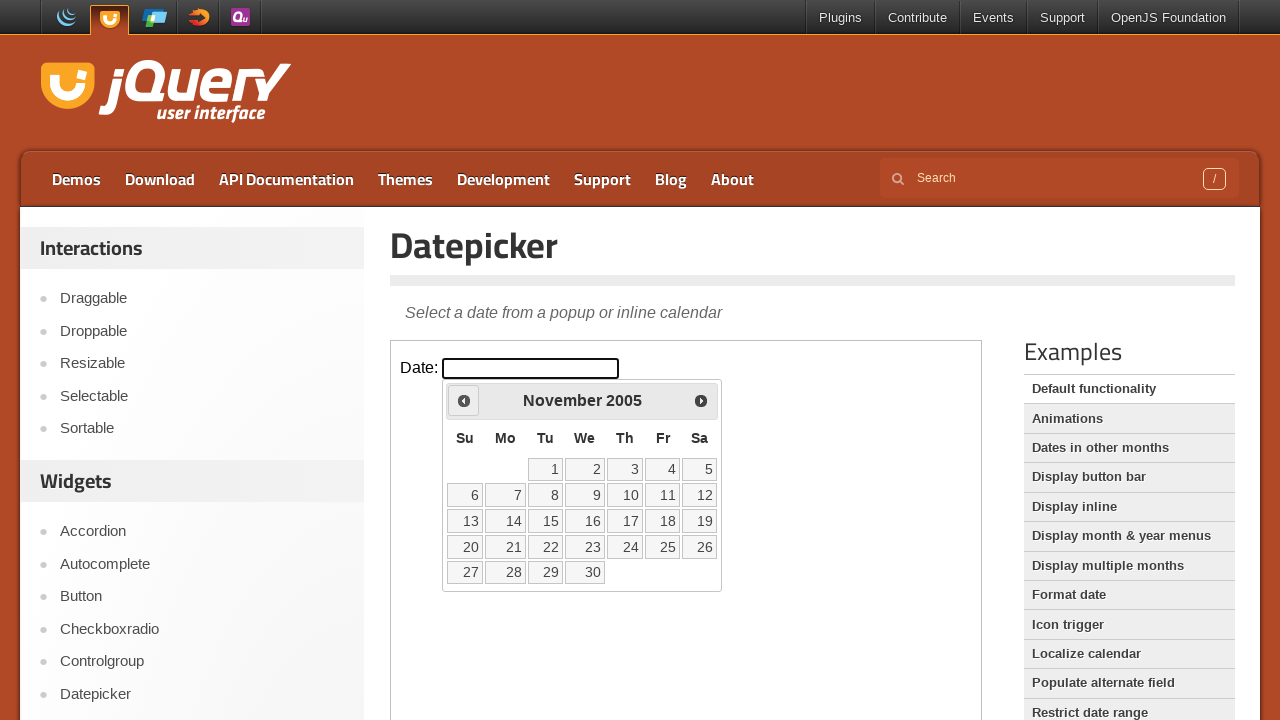

Waited 200ms for calendar to update
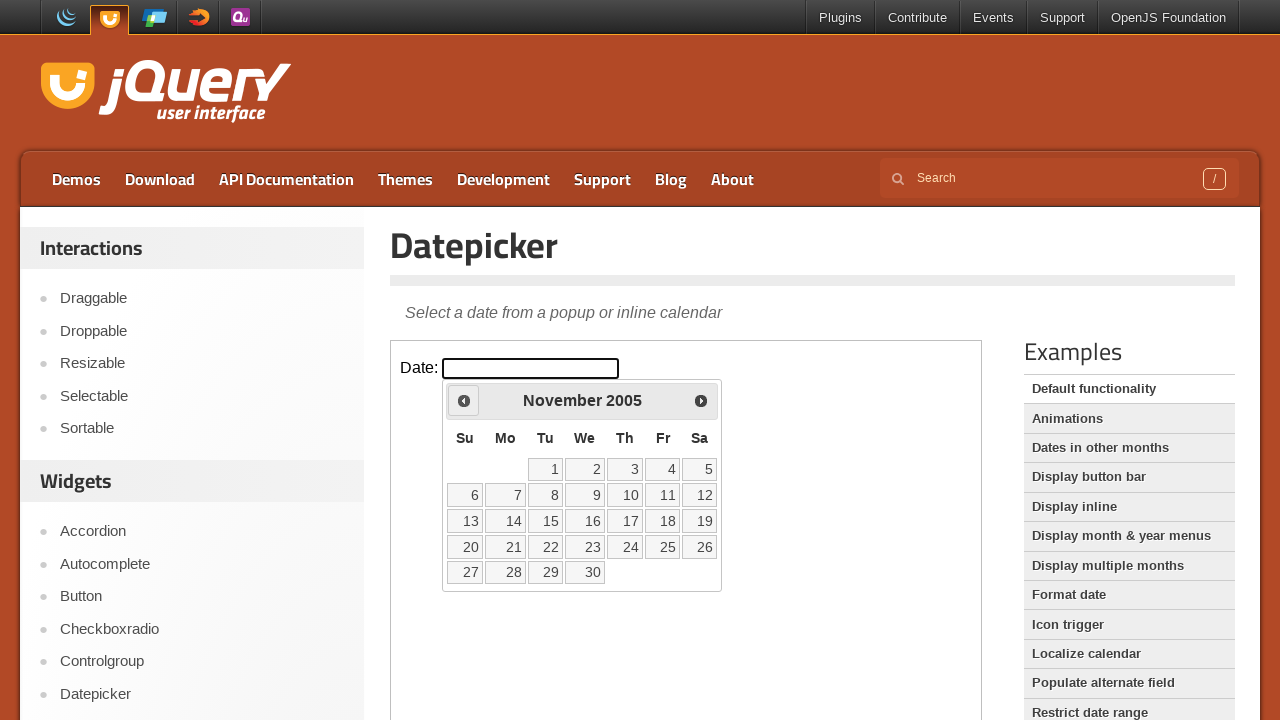

Clicked previous arrow to navigate backwards (currently at November 2005) at (464, 400) on iframe.demo-frame >> internal:control=enter-frame >> #ui-datepicker-div div a:fi
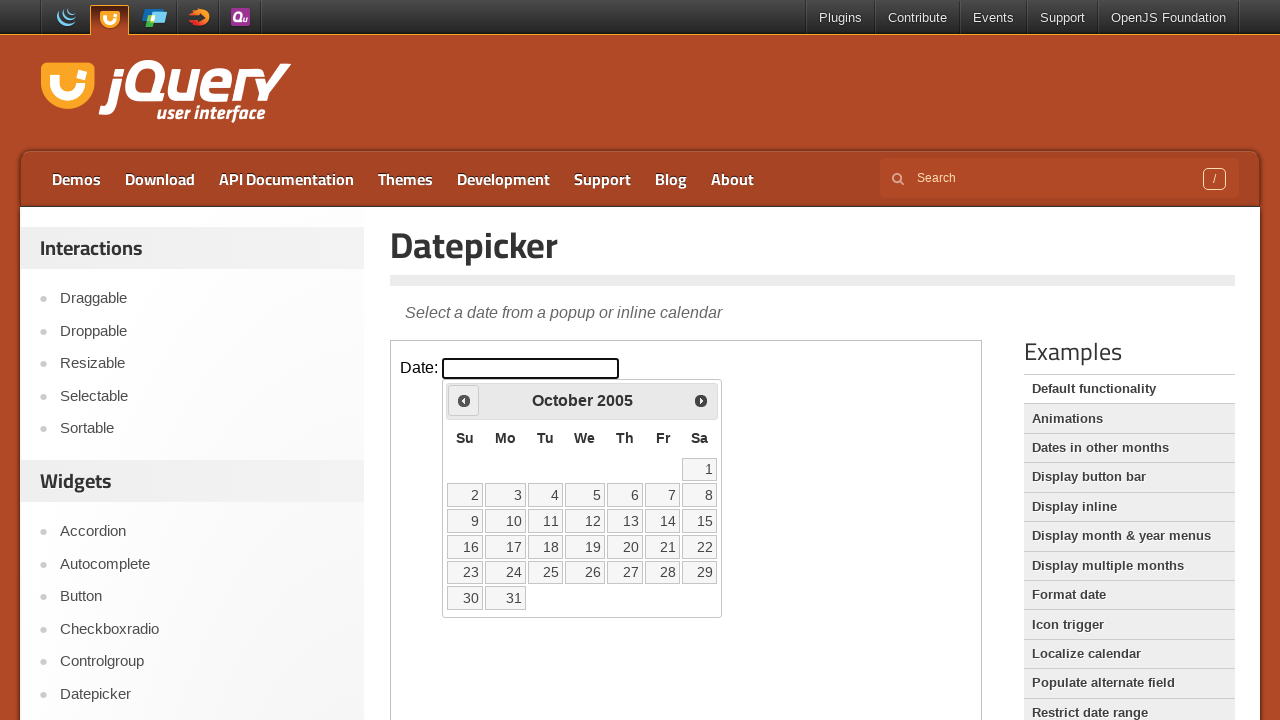

Waited 200ms for calendar to update
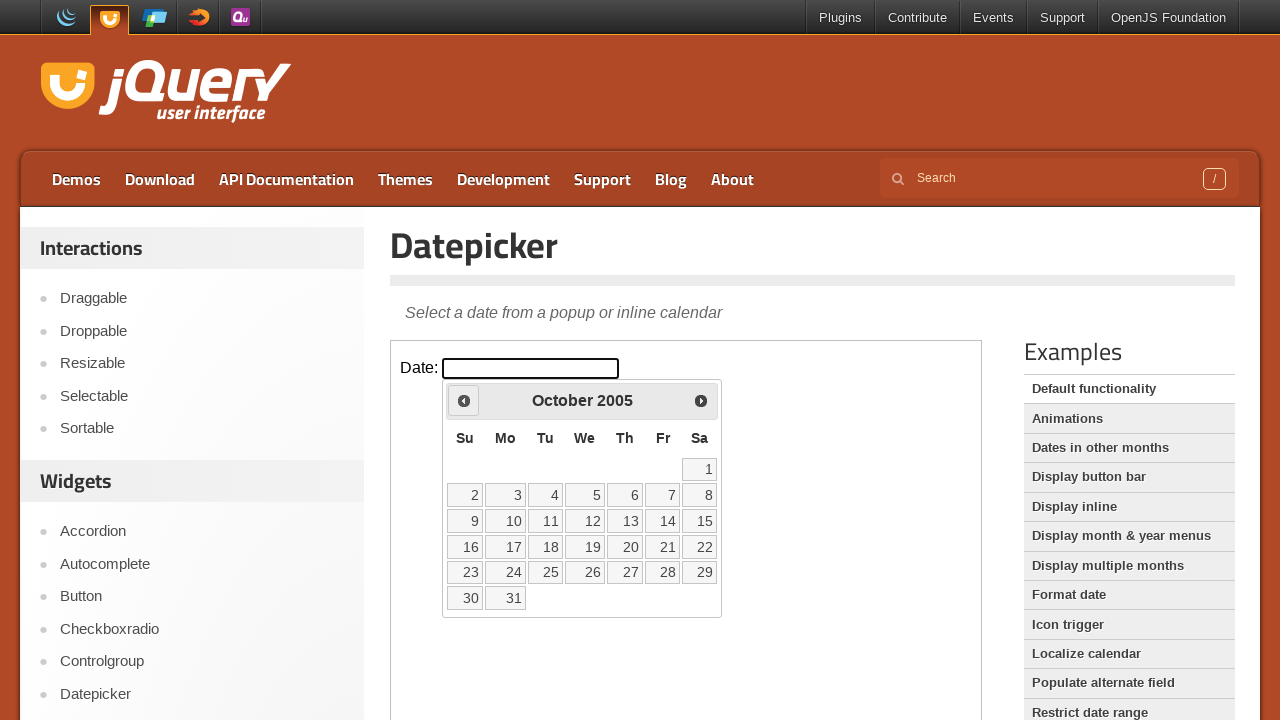

Clicked previous arrow to navigate backwards (currently at October 2005) at (464, 400) on iframe.demo-frame >> internal:control=enter-frame >> #ui-datepicker-div div a:fi
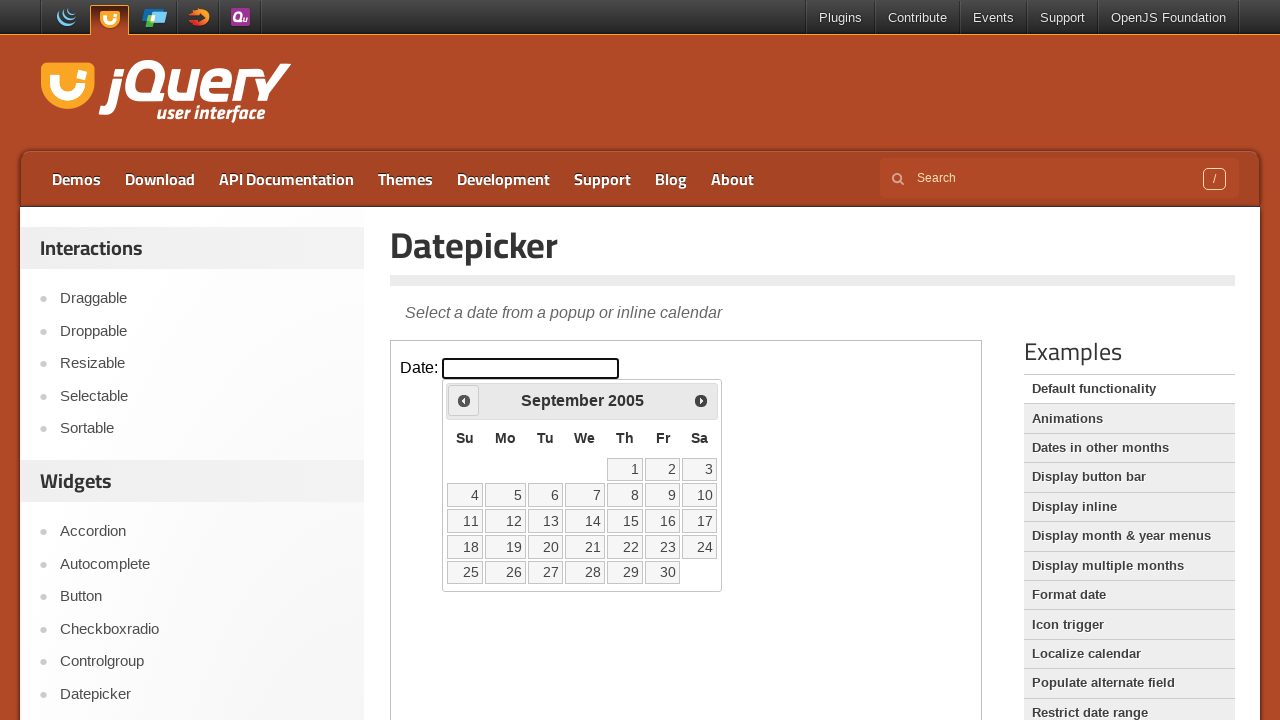

Waited 200ms for calendar to update
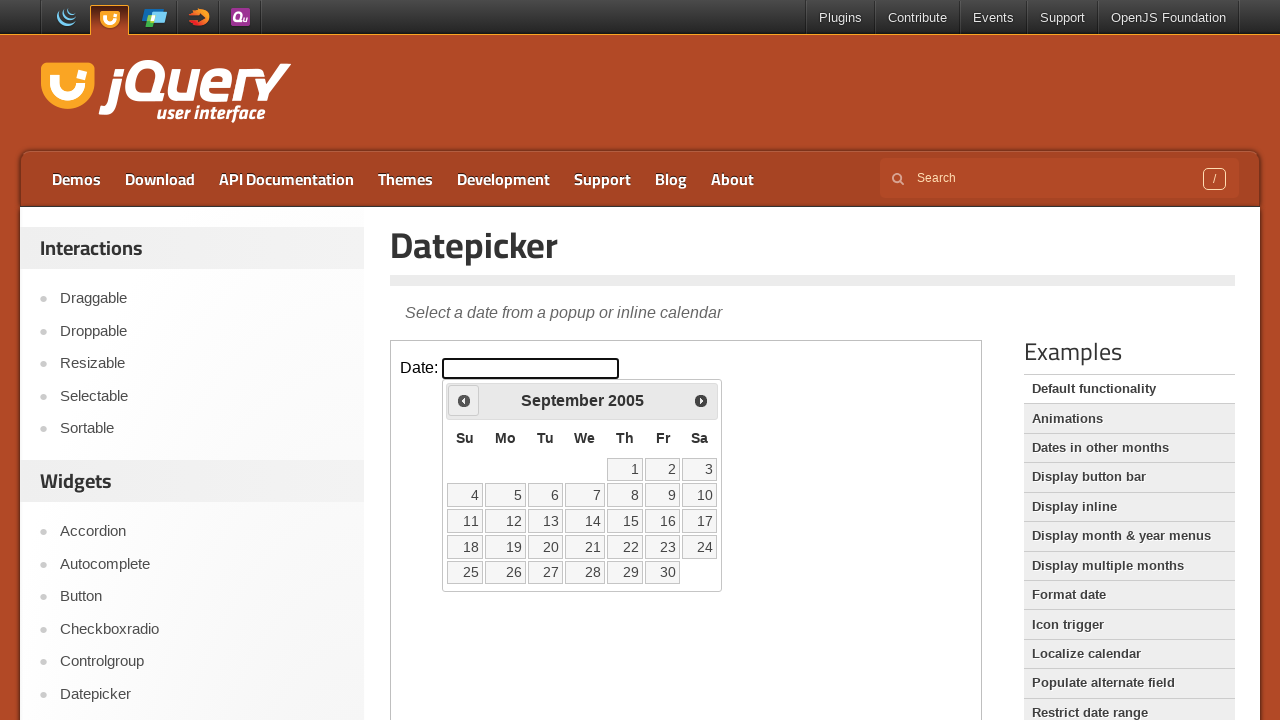

Clicked previous arrow to navigate backwards (currently at September 2005) at (464, 400) on iframe.demo-frame >> internal:control=enter-frame >> #ui-datepicker-div div a:fi
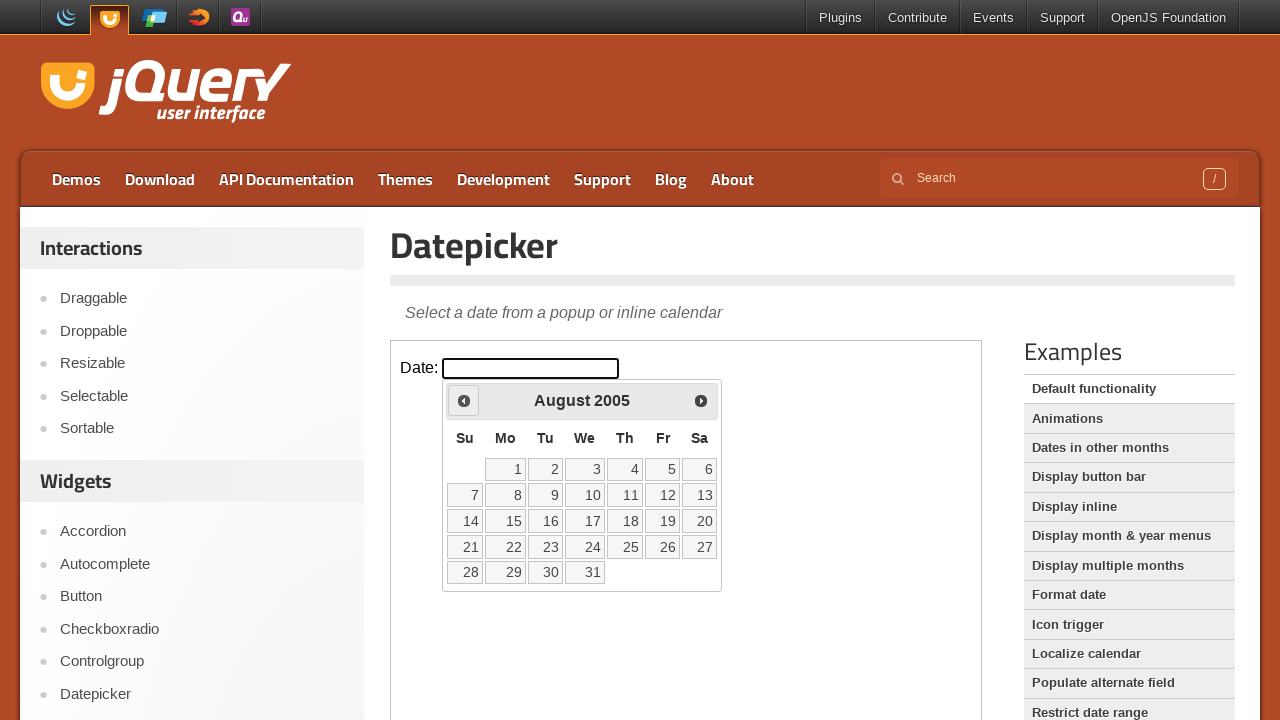

Waited 200ms for calendar to update
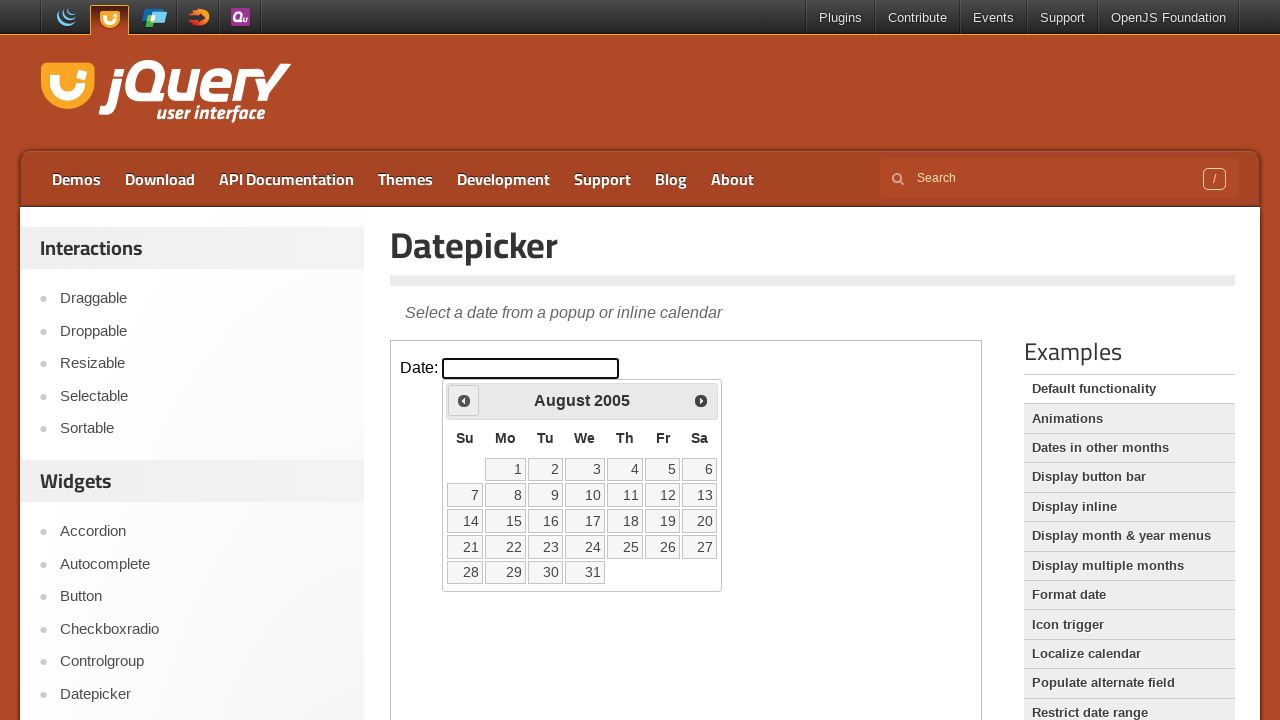

Clicked previous arrow to navigate backwards (currently at August 2005) at (464, 400) on iframe.demo-frame >> internal:control=enter-frame >> #ui-datepicker-div div a:fi
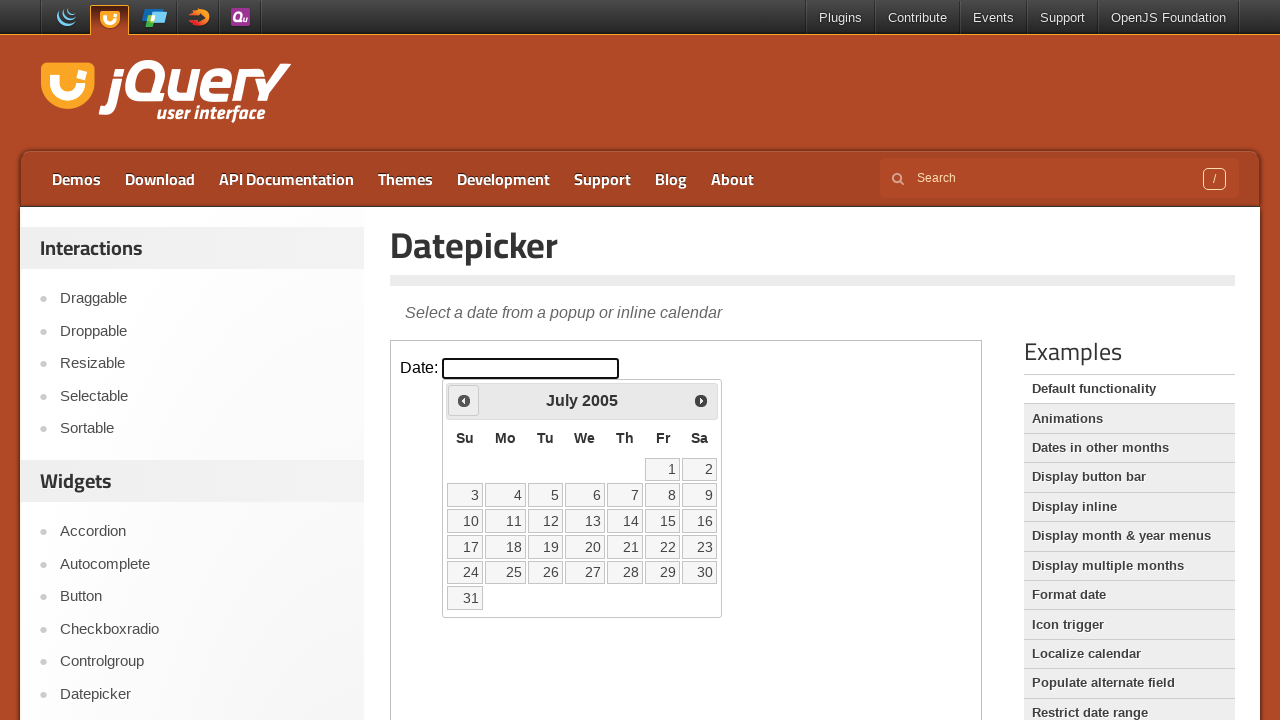

Waited 200ms for calendar to update
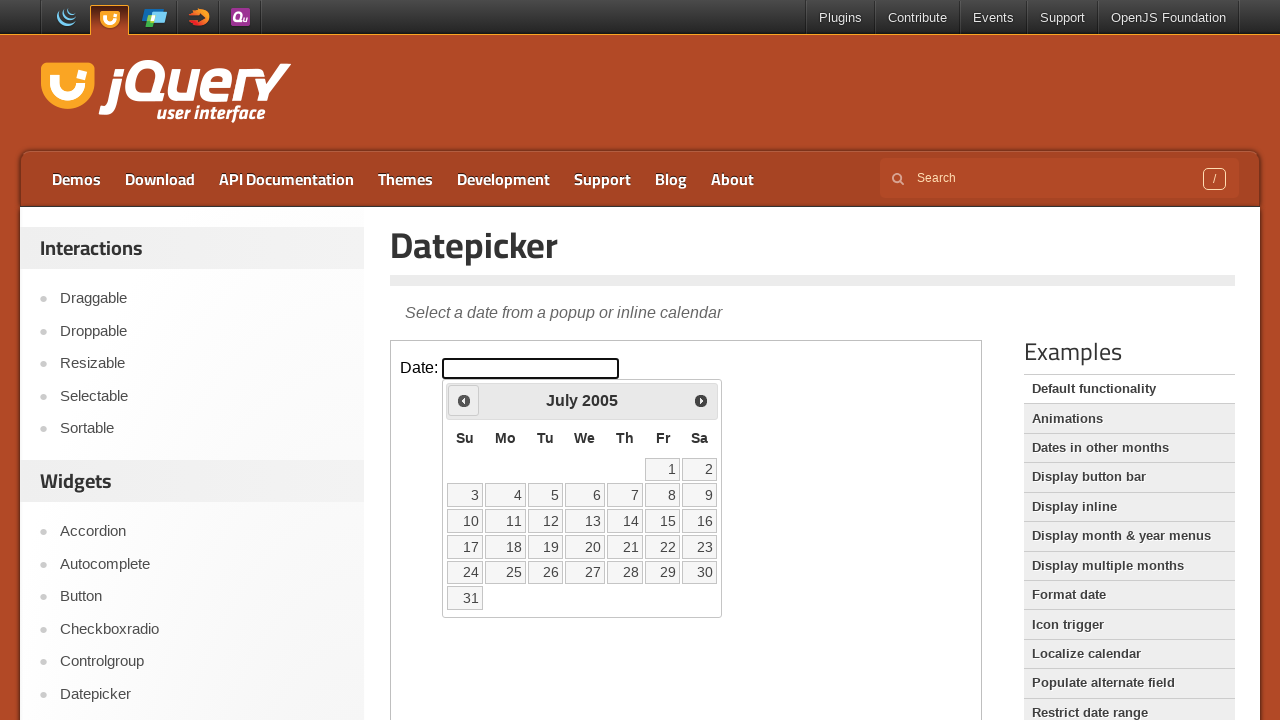

Clicked previous arrow to navigate backwards (currently at July 2005) at (464, 400) on iframe.demo-frame >> internal:control=enter-frame >> #ui-datepicker-div div a:fi
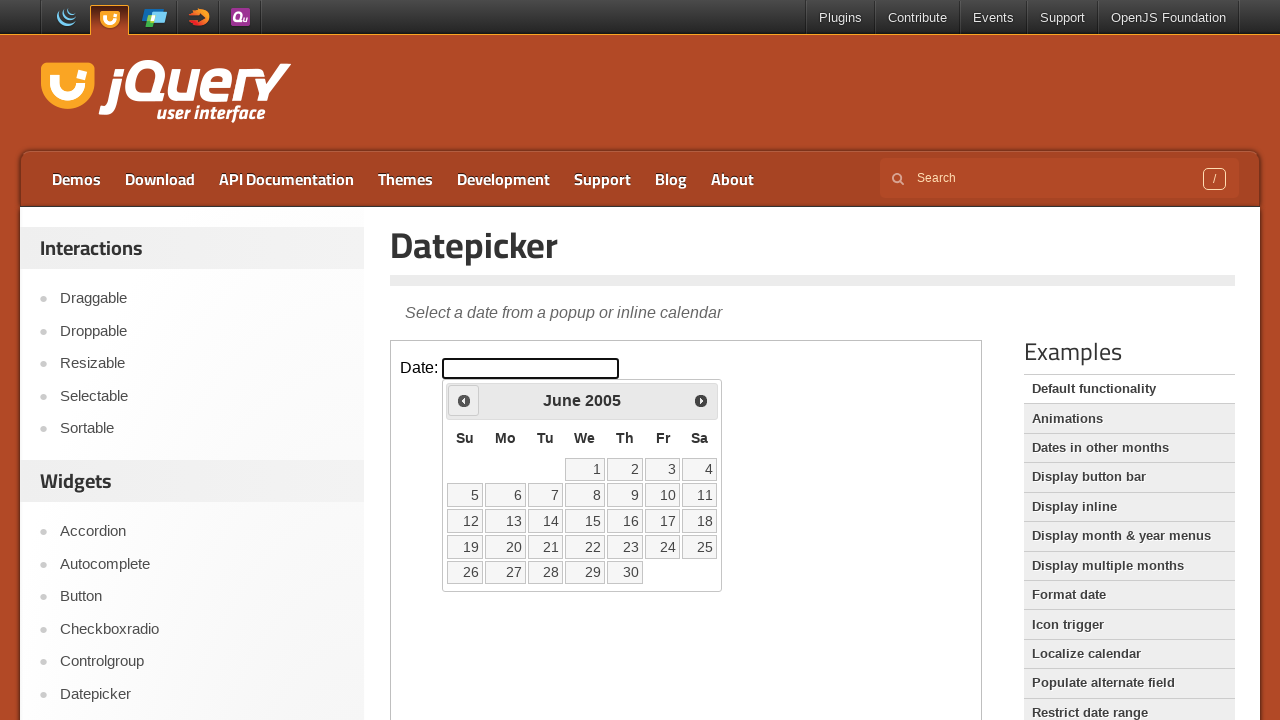

Waited 200ms for calendar to update
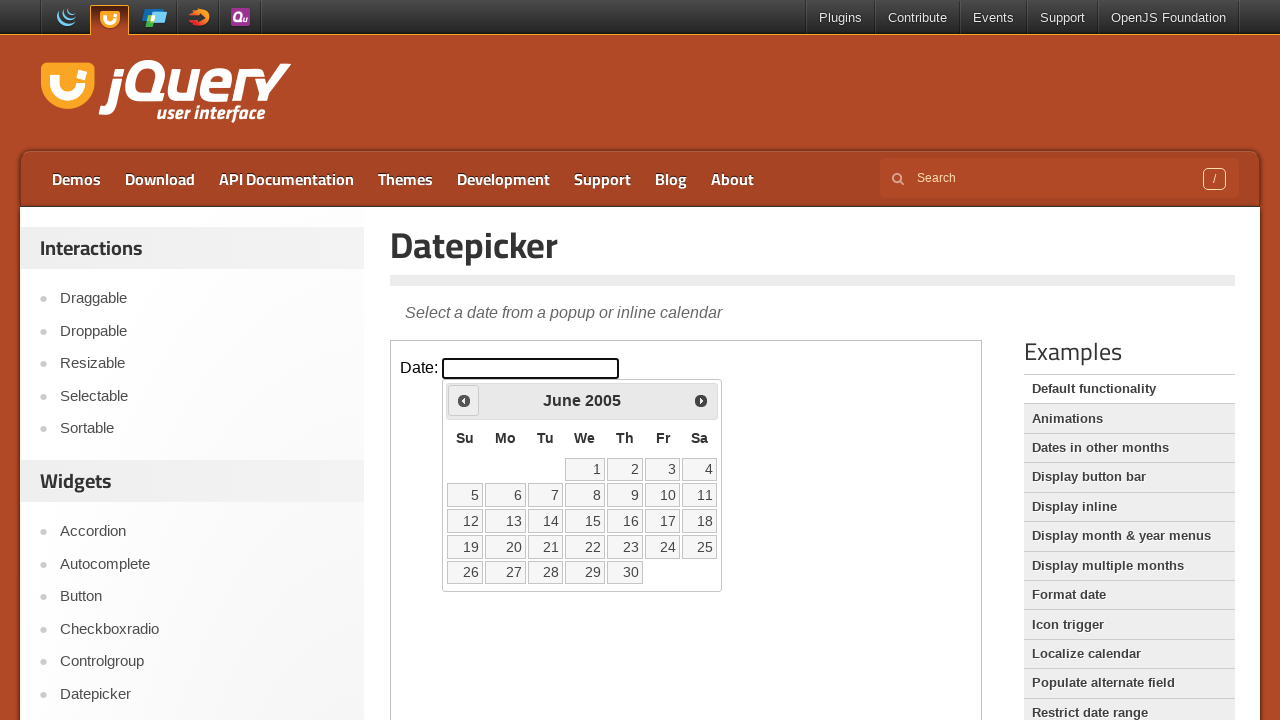

Clicked previous arrow to navigate backwards (currently at June 2005) at (464, 400) on iframe.demo-frame >> internal:control=enter-frame >> #ui-datepicker-div div a:fi
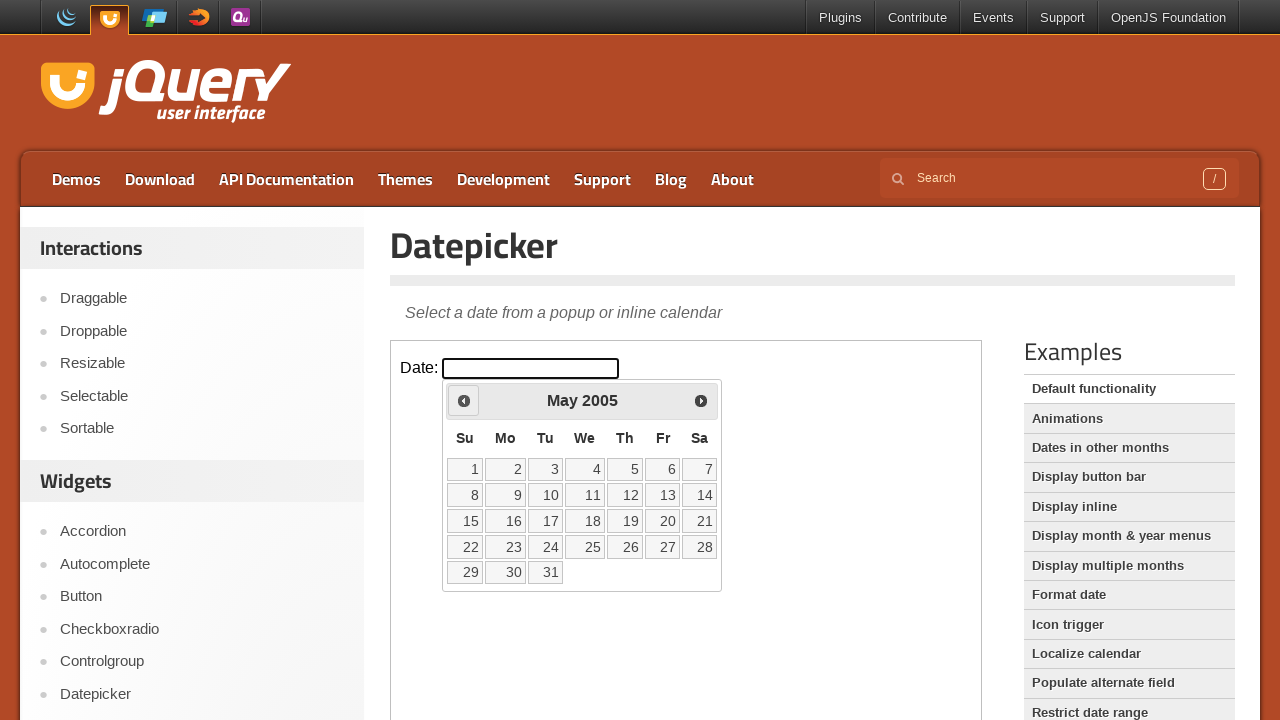

Waited 200ms for calendar to update
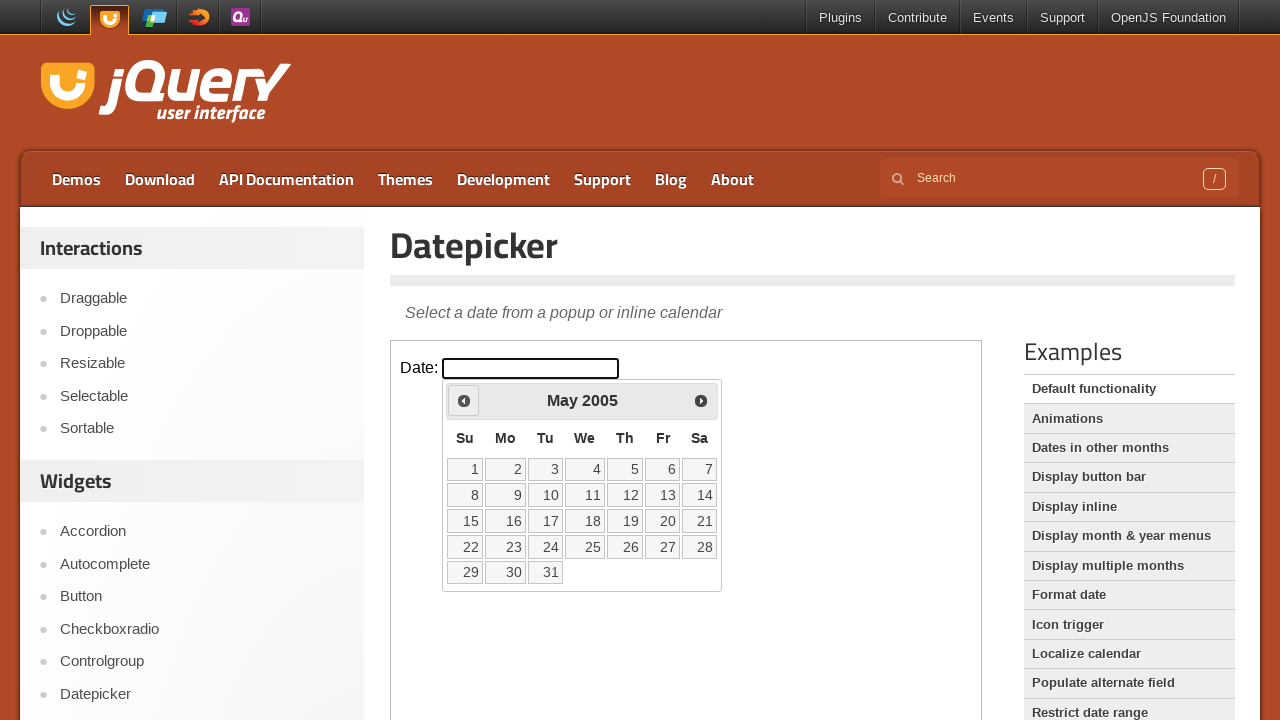

Clicked previous arrow to navigate backwards (currently at May 2005) at (464, 400) on iframe.demo-frame >> internal:control=enter-frame >> #ui-datepicker-div div a:fi
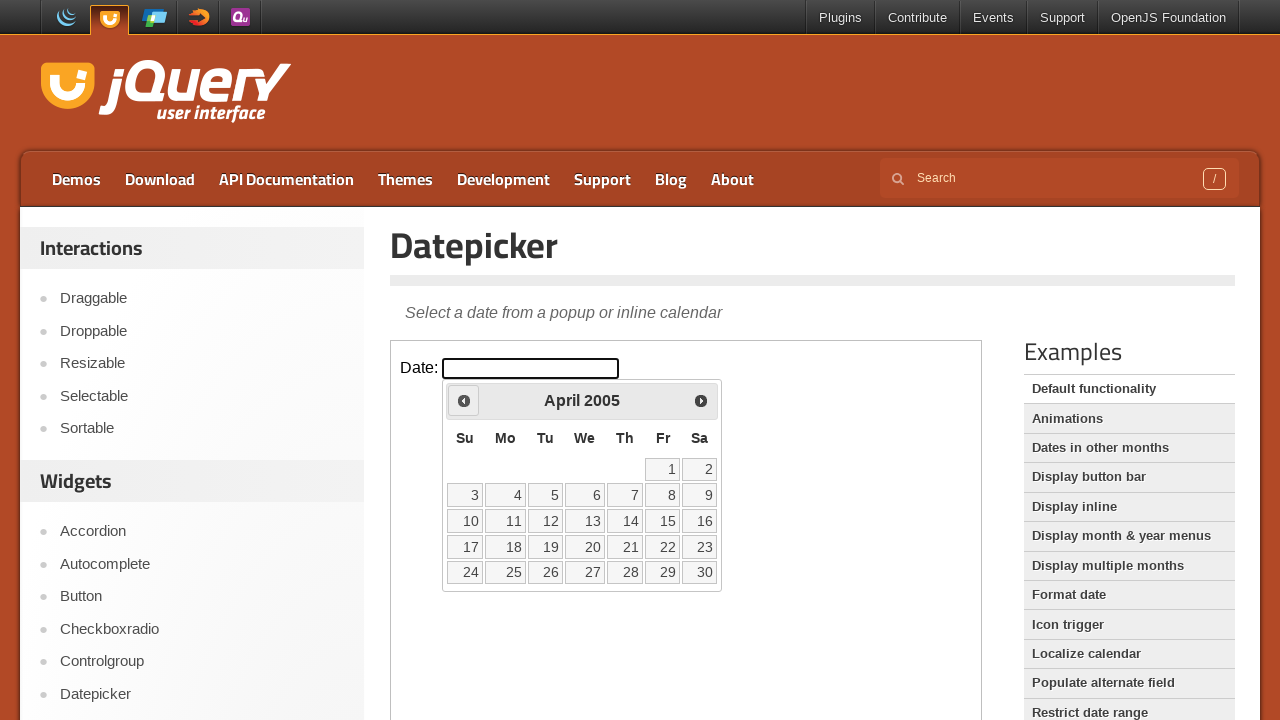

Waited 200ms for calendar to update
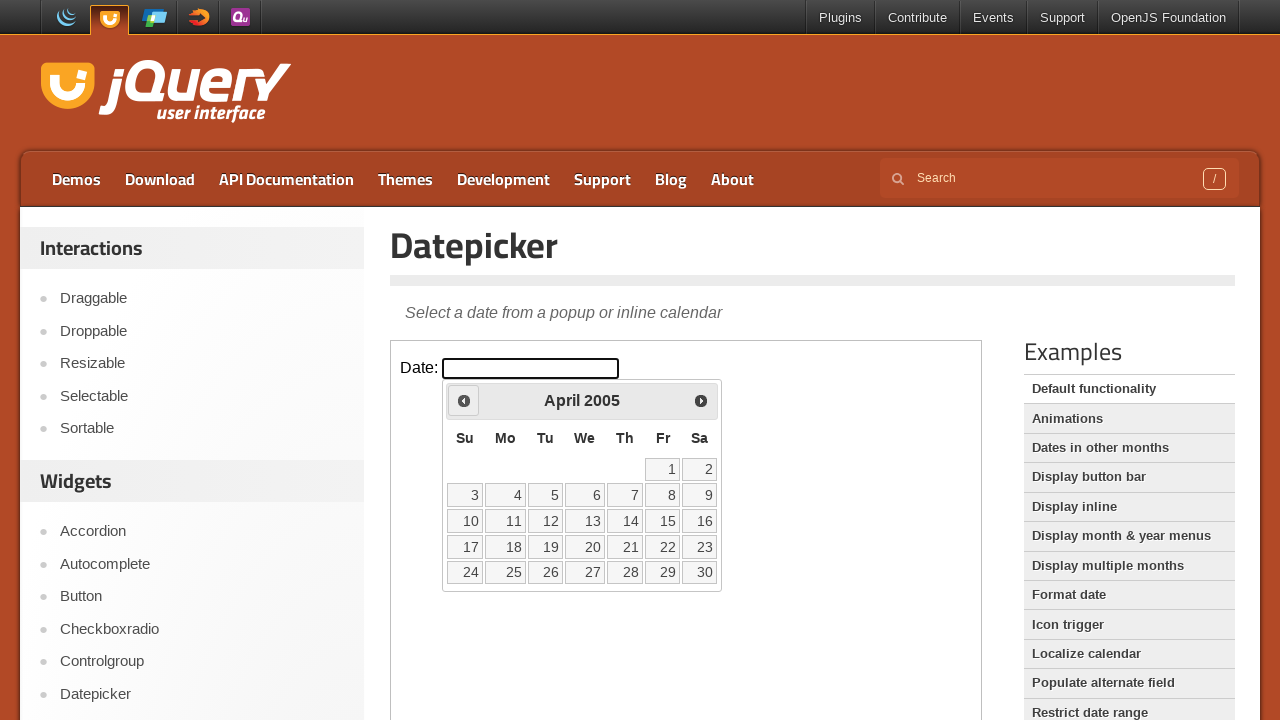

Clicked previous arrow to navigate backwards (currently at April 2005) at (464, 400) on iframe.demo-frame >> internal:control=enter-frame >> #ui-datepicker-div div a:fi
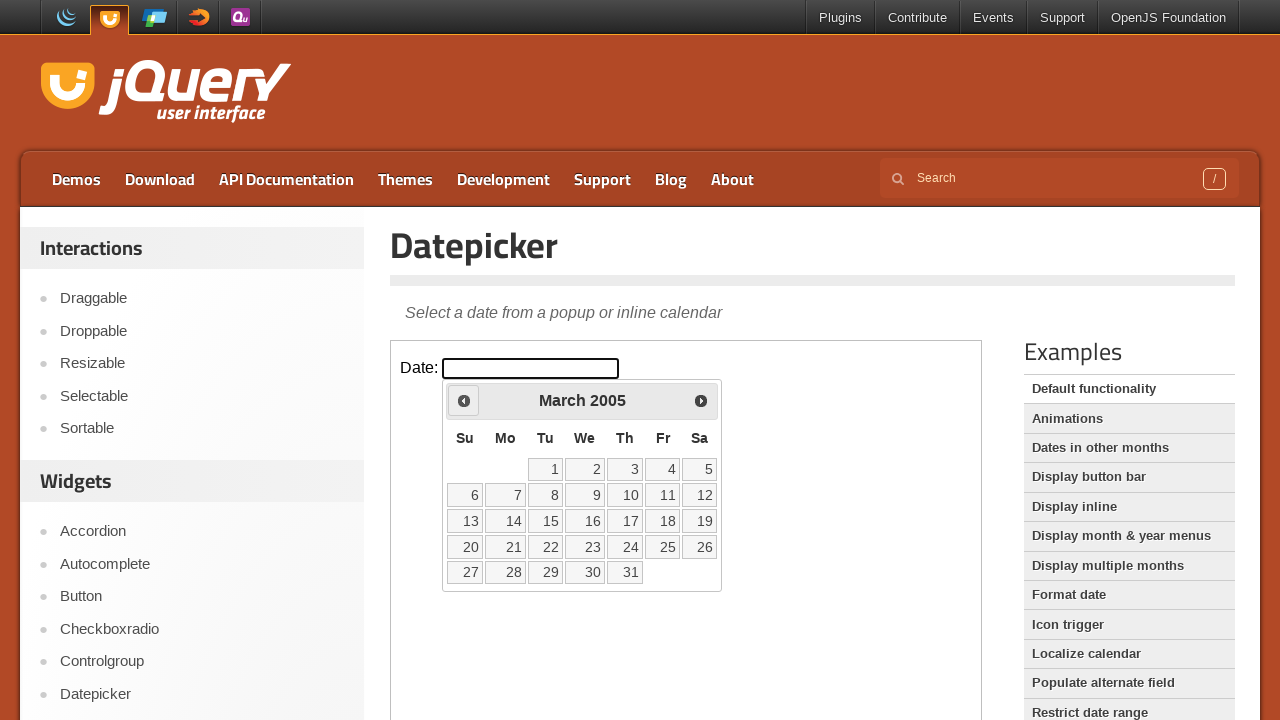

Waited 200ms for calendar to update
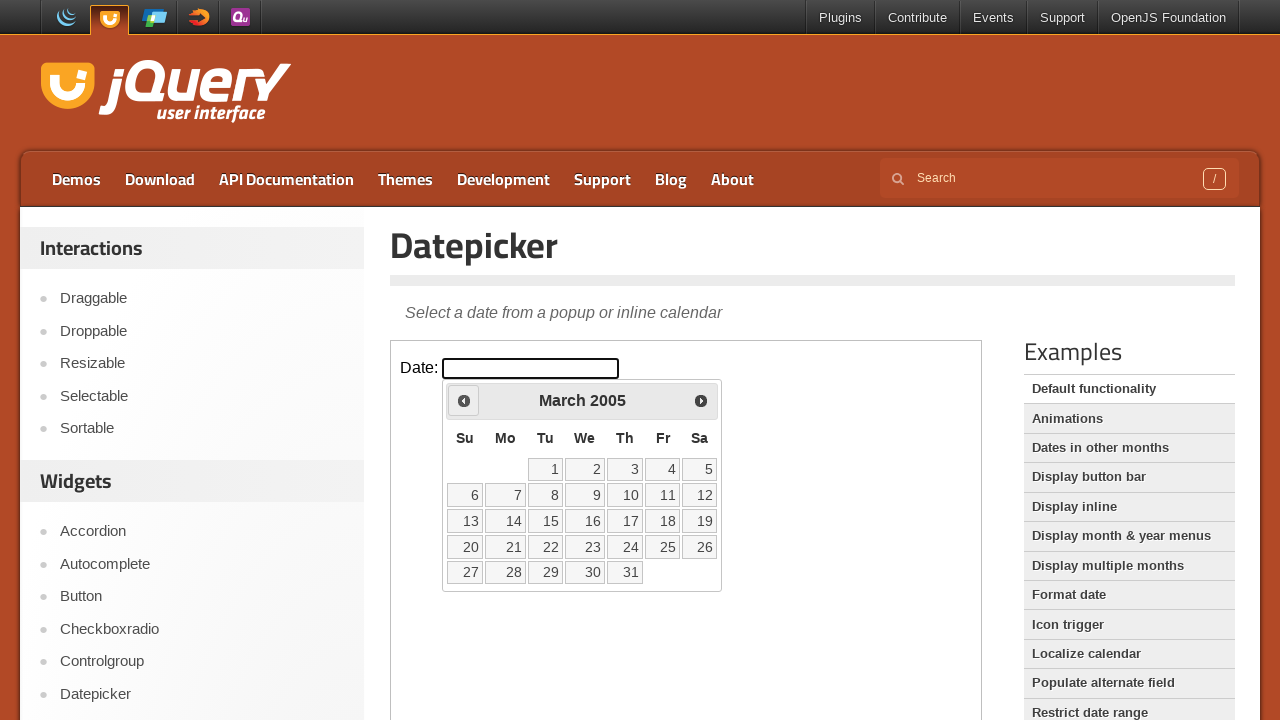

Clicked previous arrow to navigate backwards (currently at March 2005) at (464, 400) on iframe.demo-frame >> internal:control=enter-frame >> #ui-datepicker-div div a:fi
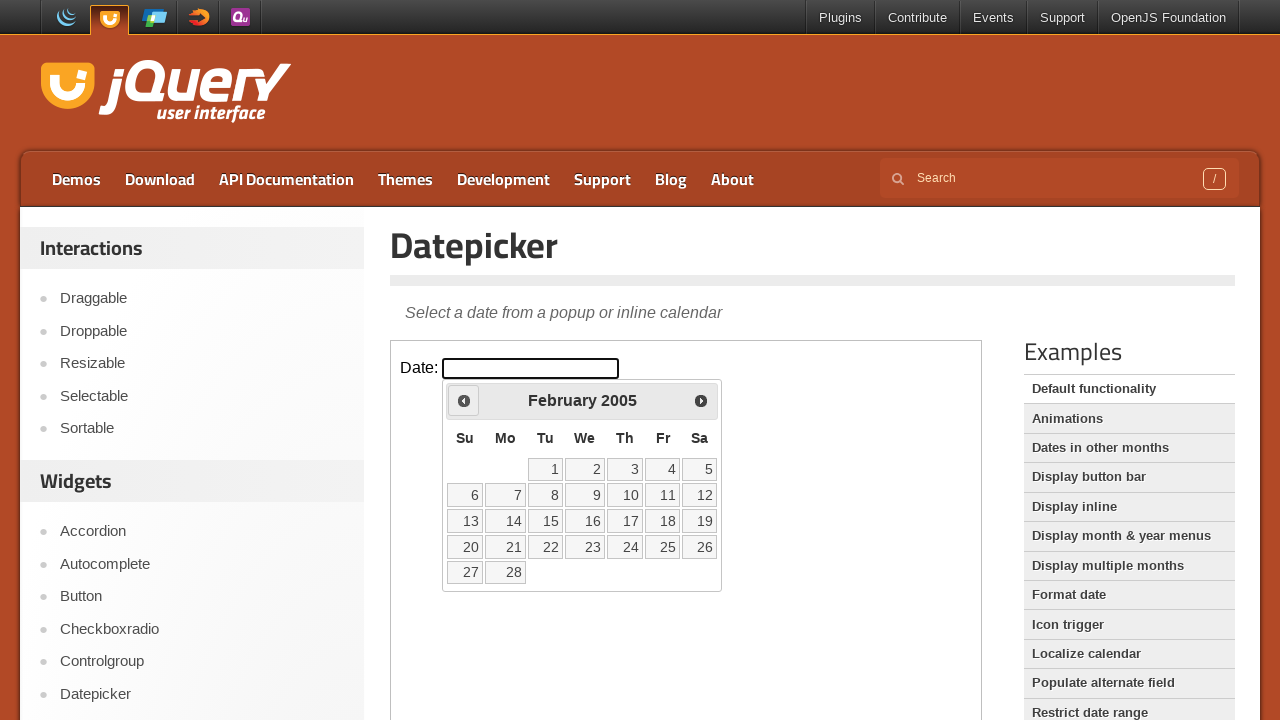

Waited 200ms for calendar to update
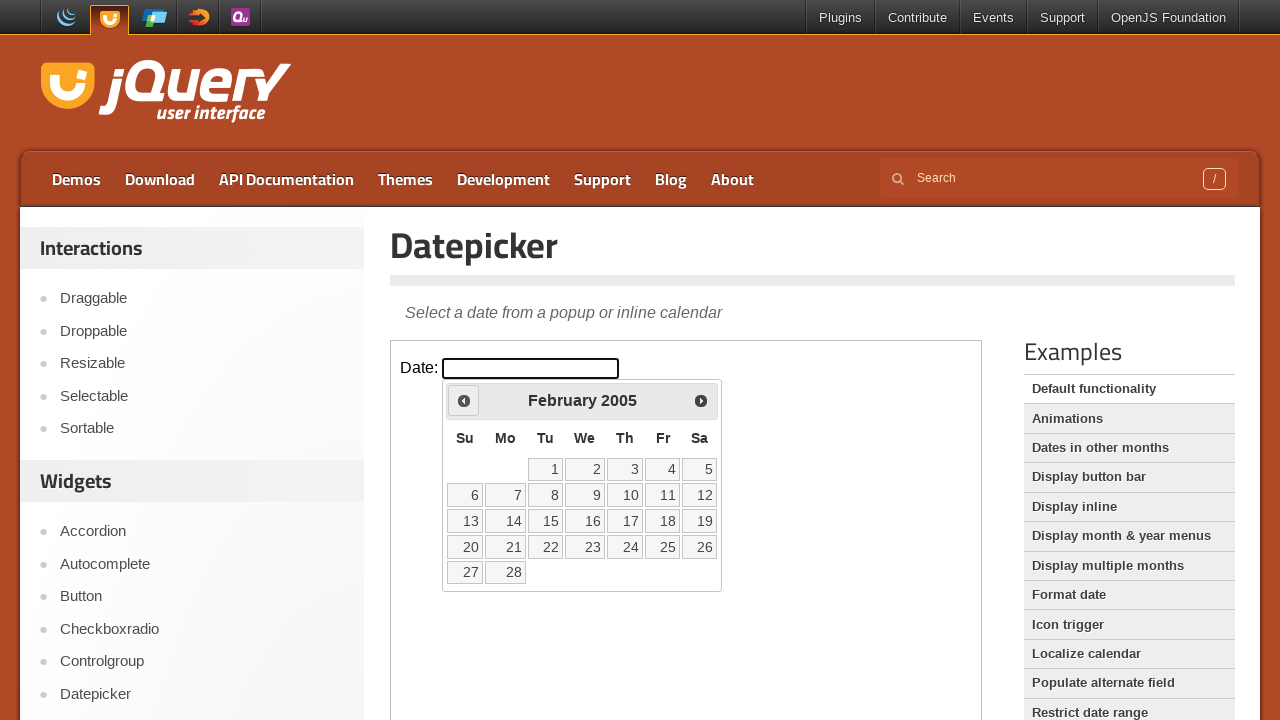

Clicked previous arrow to navigate backwards (currently at February 2005) at (464, 400) on iframe.demo-frame >> internal:control=enter-frame >> #ui-datepicker-div div a:fi
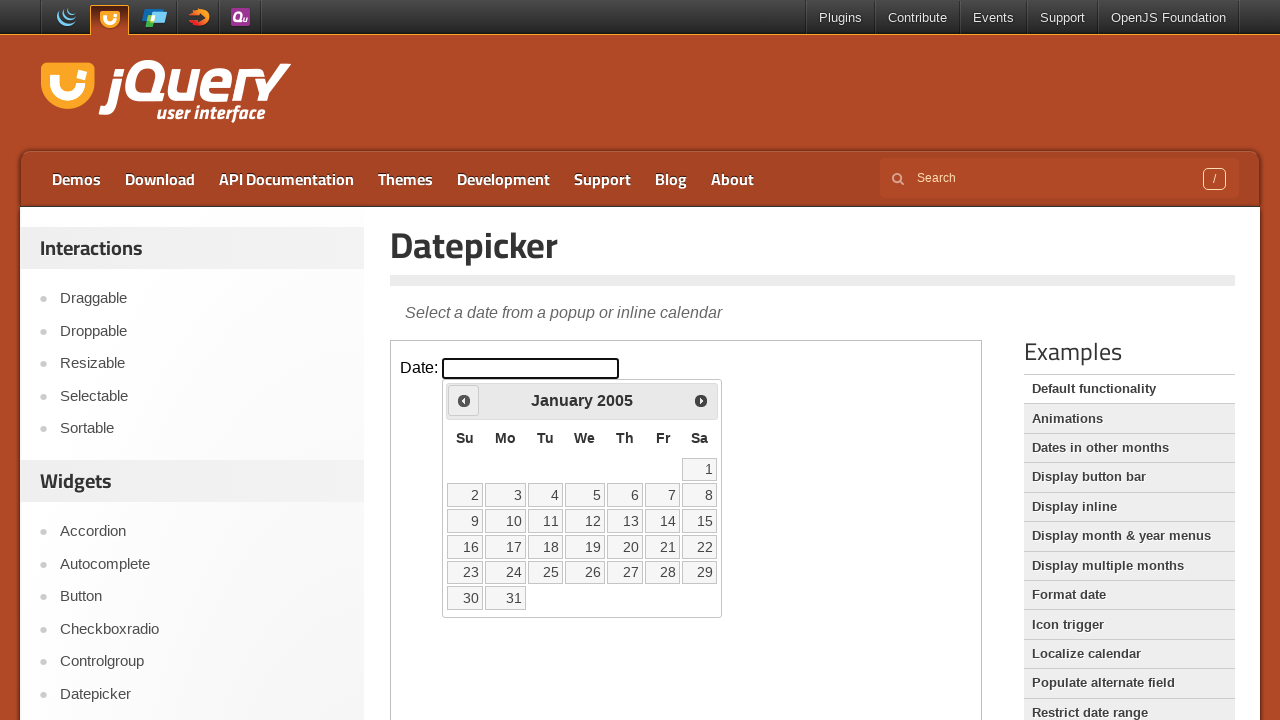

Waited 200ms for calendar to update
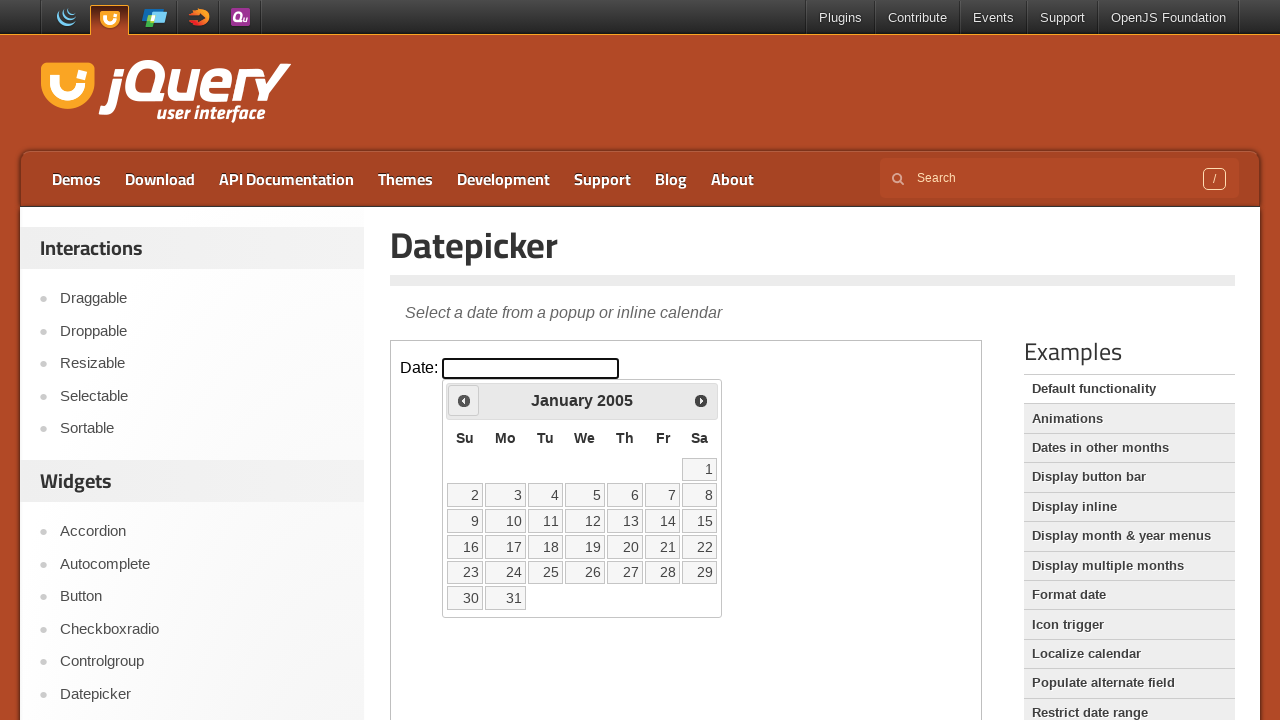

Clicked previous arrow to navigate backwards (currently at January 2005) at (464, 400) on iframe.demo-frame >> internal:control=enter-frame >> #ui-datepicker-div div a:fi
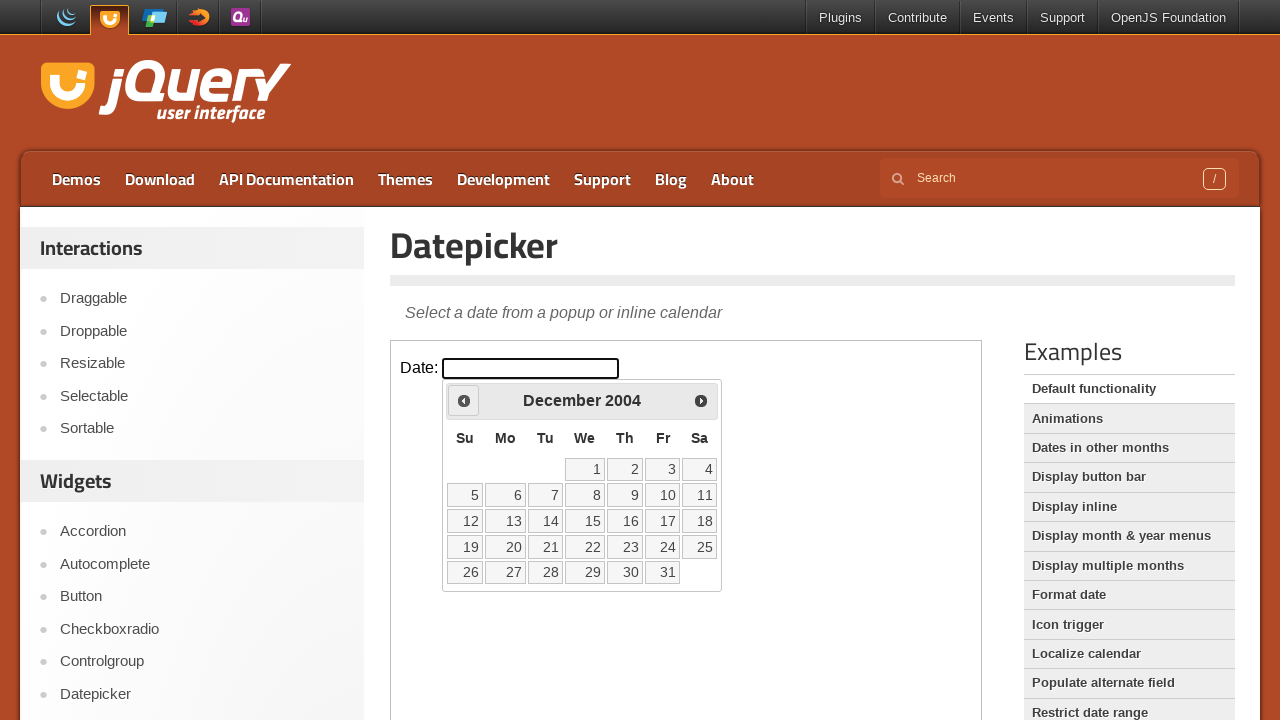

Waited 200ms for calendar to update
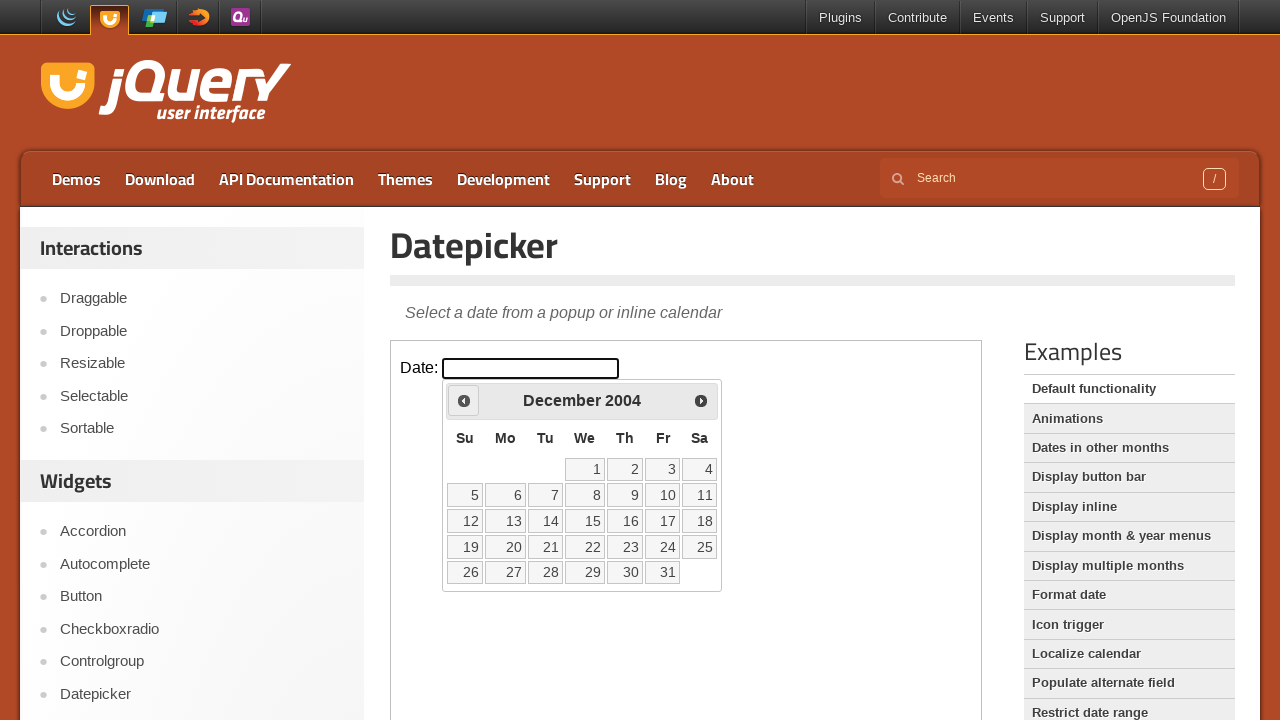

Clicked previous arrow to navigate backwards (currently at December 2004) at (464, 400) on iframe.demo-frame >> internal:control=enter-frame >> #ui-datepicker-div div a:fi
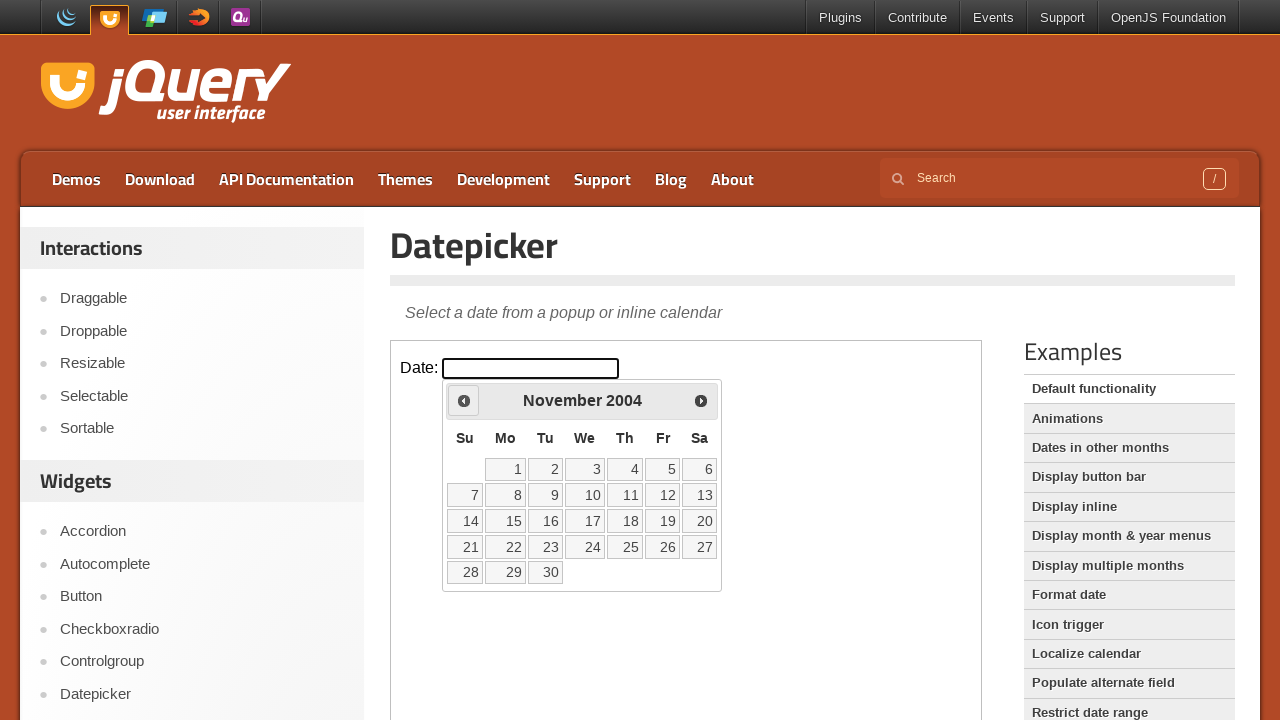

Waited 200ms for calendar to update
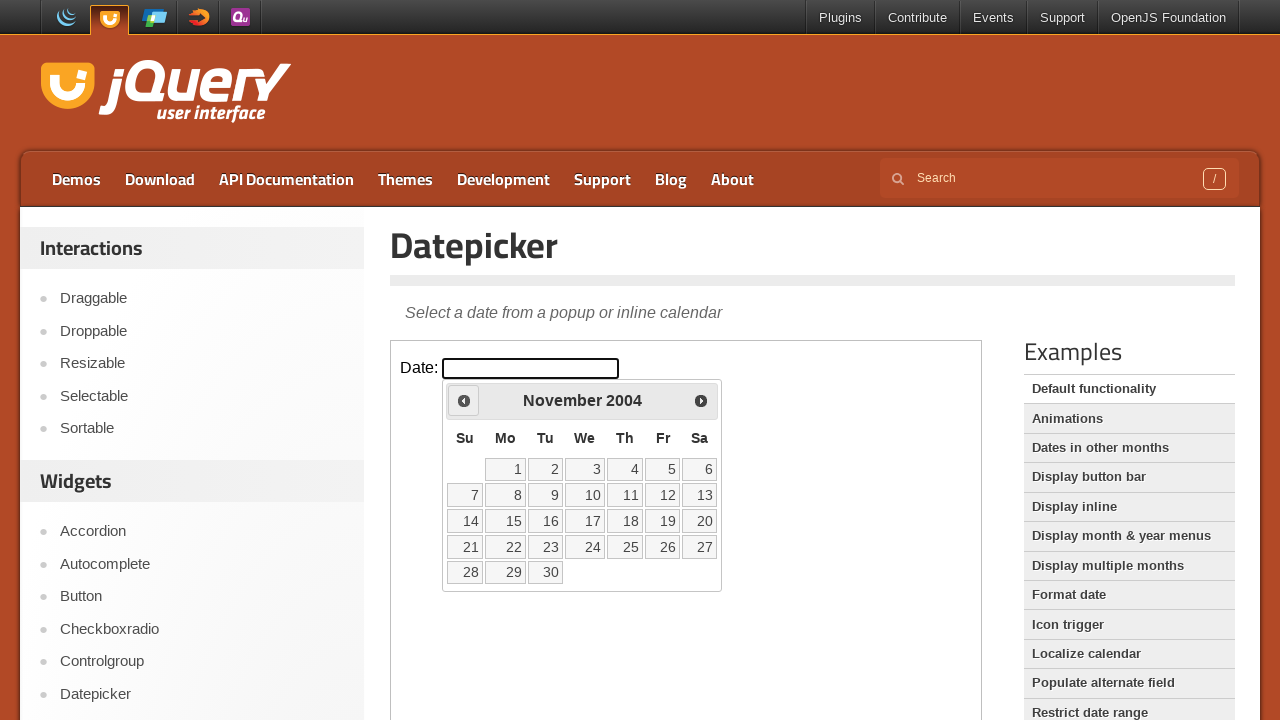

Clicked previous arrow to navigate backwards (currently at November 2004) at (464, 400) on iframe.demo-frame >> internal:control=enter-frame >> #ui-datepicker-div div a:fi
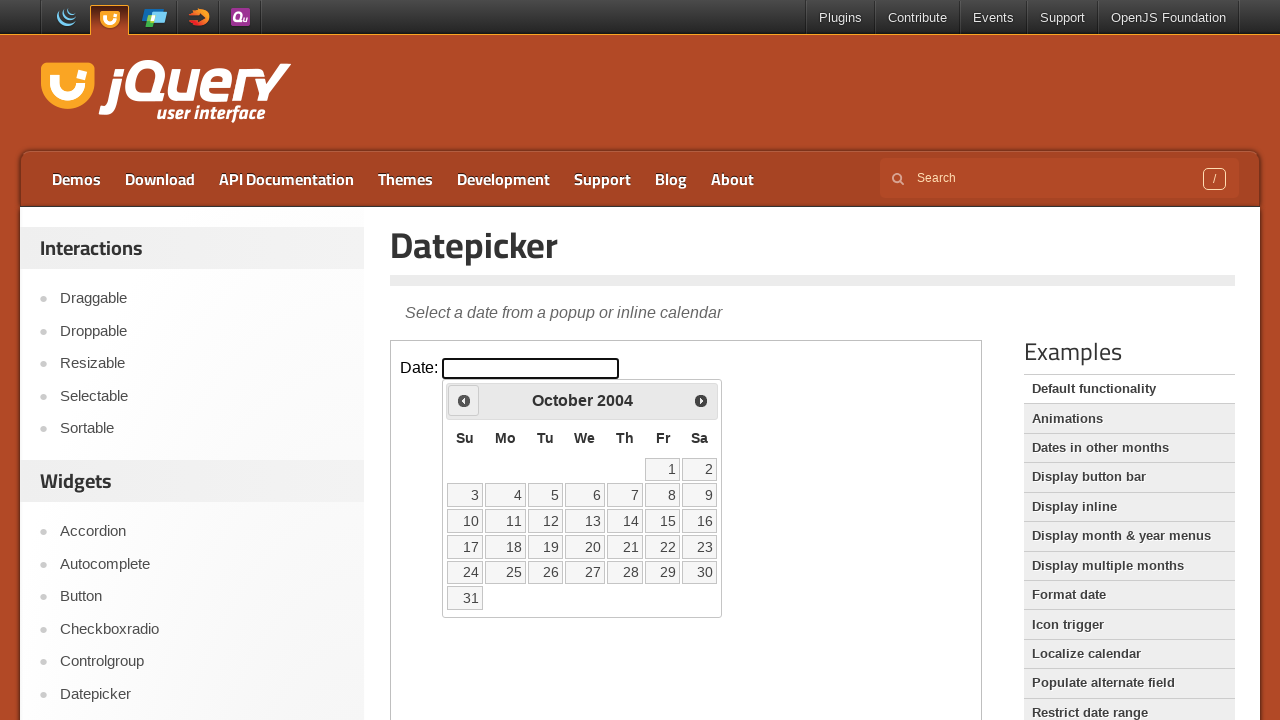

Waited 200ms for calendar to update
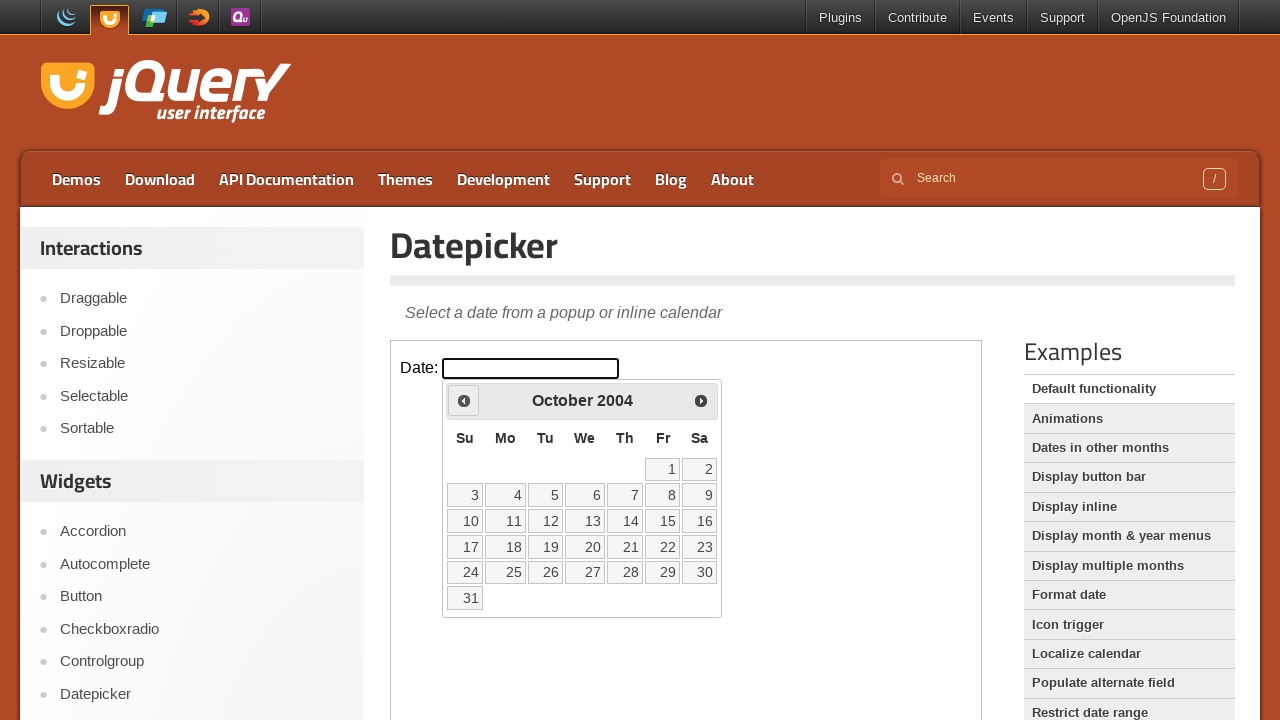

Clicked previous arrow to navigate backwards (currently at October 2004) at (464, 400) on iframe.demo-frame >> internal:control=enter-frame >> #ui-datepicker-div div a:fi
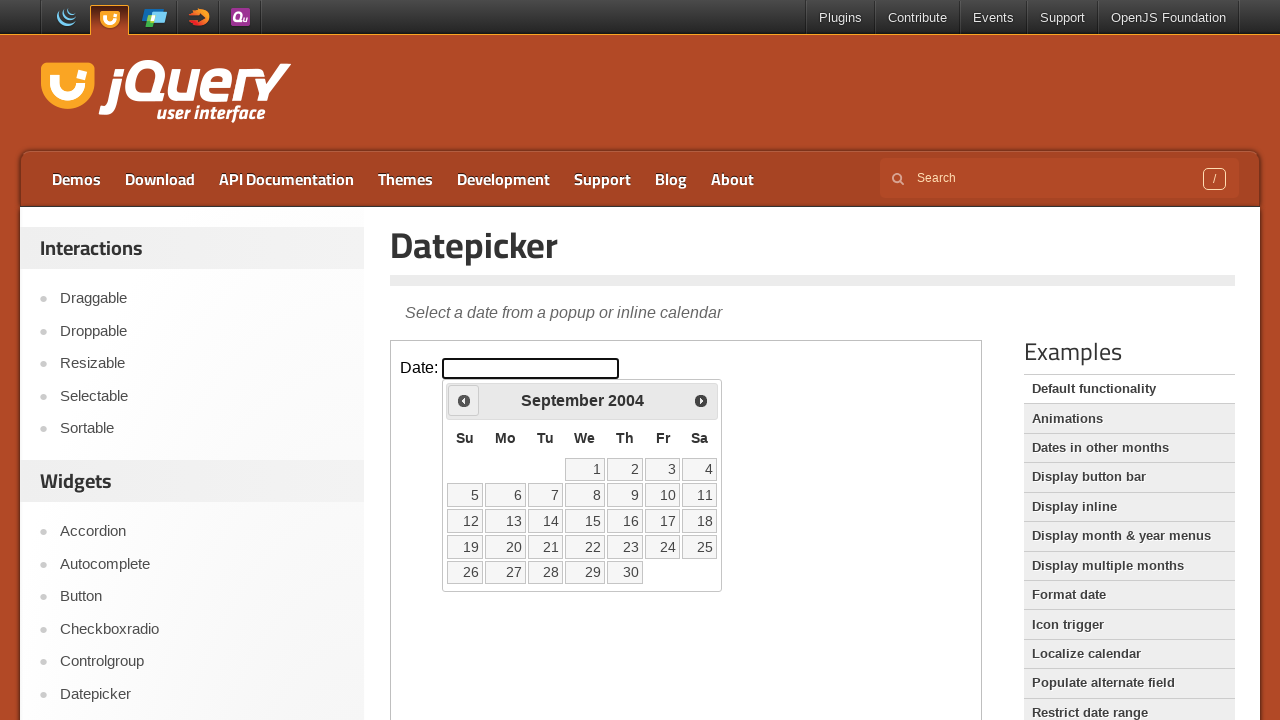

Waited 200ms for calendar to update
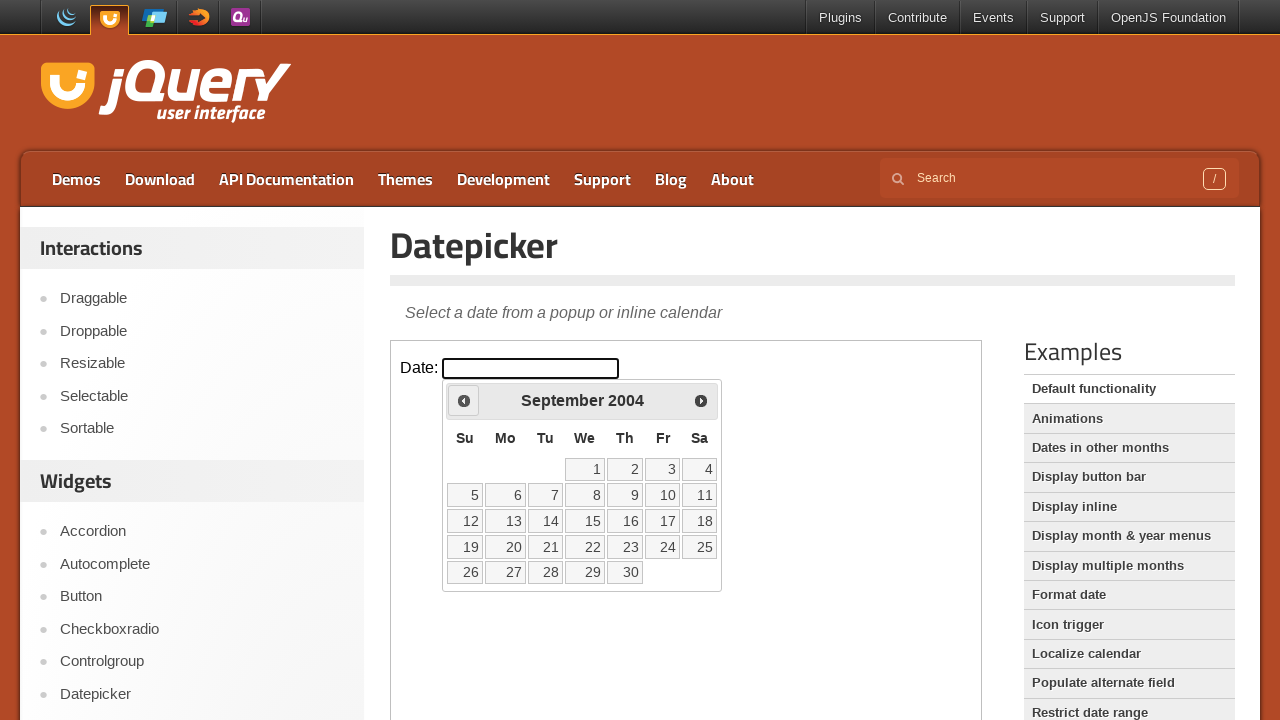

Clicked previous arrow to navigate backwards (currently at September 2004) at (464, 400) on iframe.demo-frame >> internal:control=enter-frame >> #ui-datepicker-div div a:fi
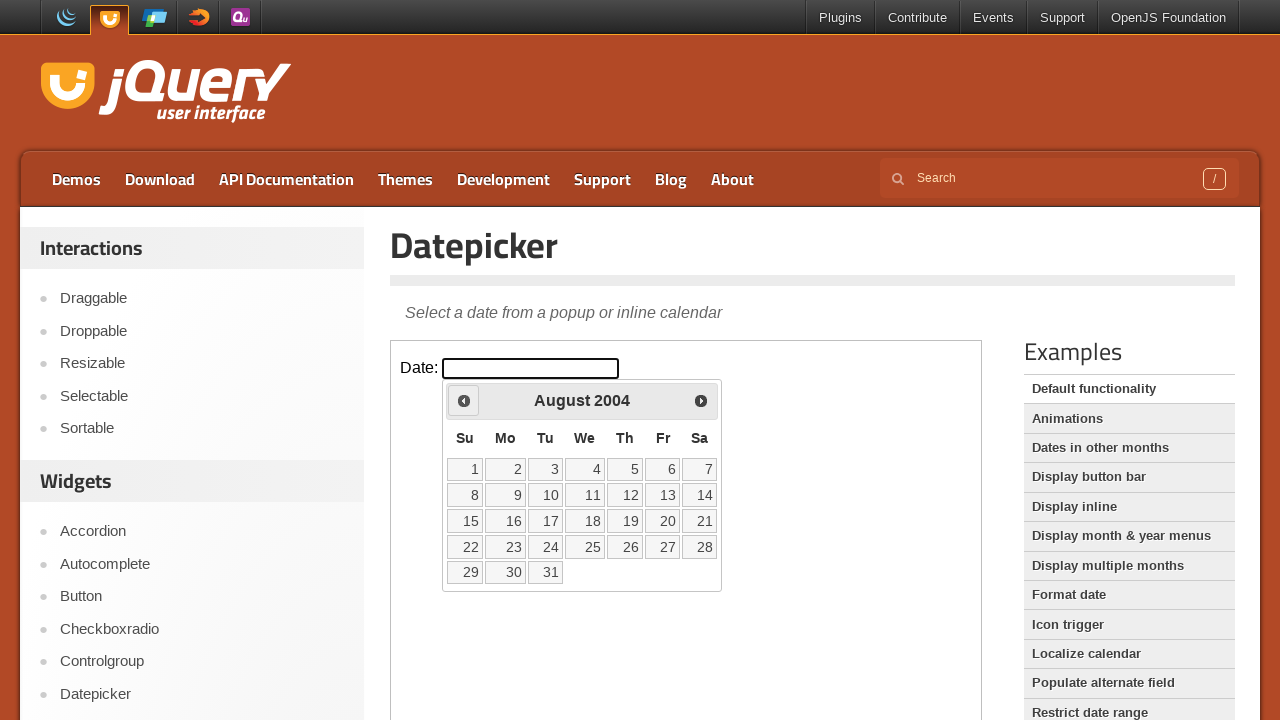

Waited 200ms for calendar to update
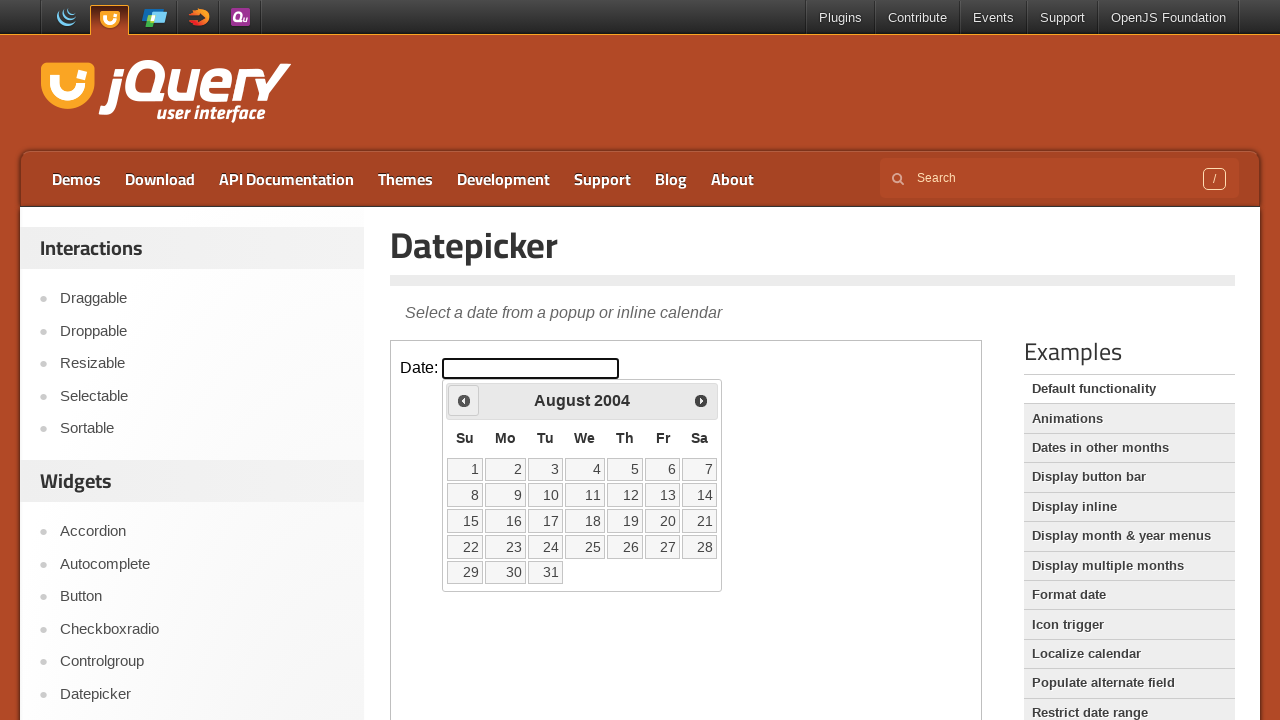

Clicked previous arrow to navigate backwards (currently at August 2004) at (464, 400) on iframe.demo-frame >> internal:control=enter-frame >> #ui-datepicker-div div a:fi
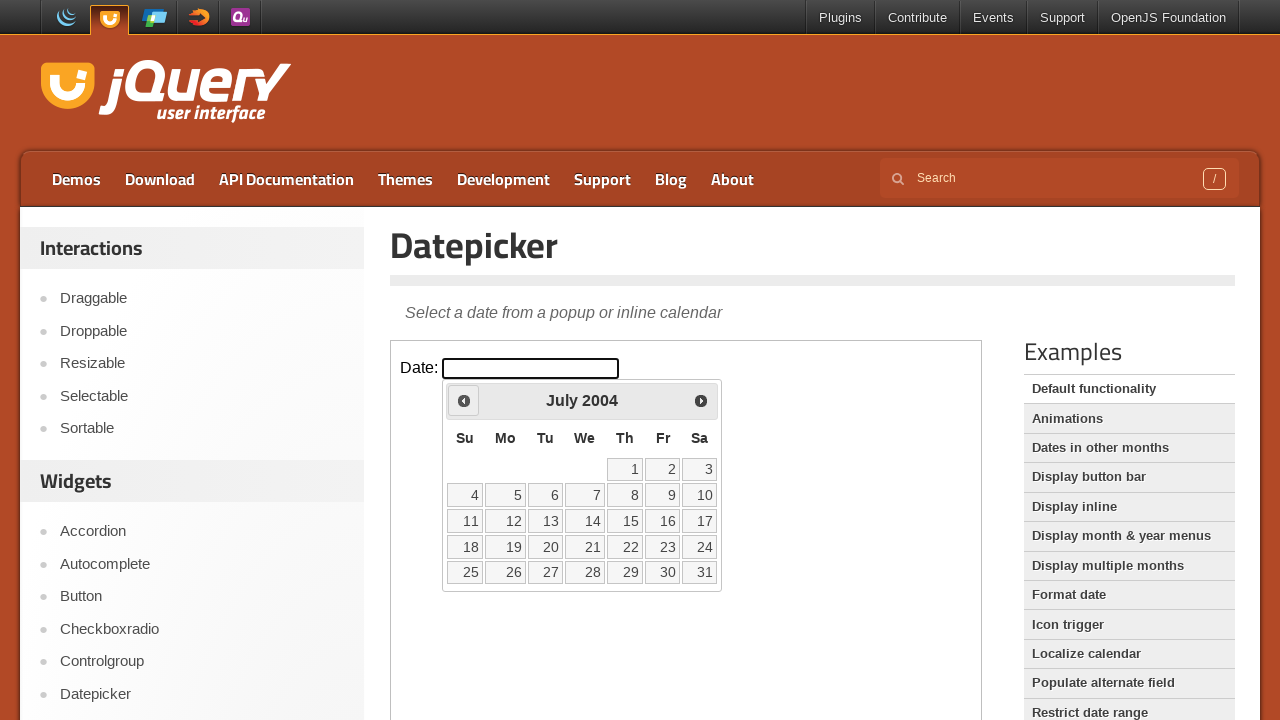

Waited 200ms for calendar to update
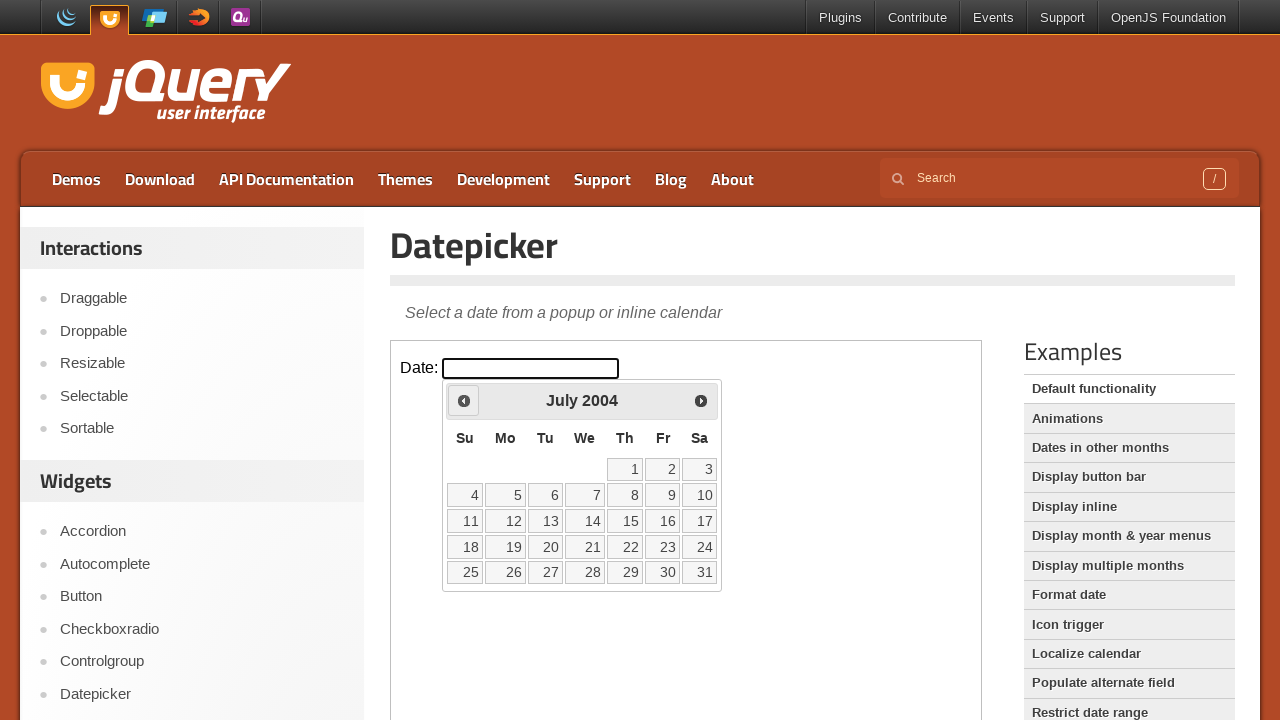

Clicked previous arrow to navigate backwards (currently at July 2004) at (464, 400) on iframe.demo-frame >> internal:control=enter-frame >> #ui-datepicker-div div a:fi
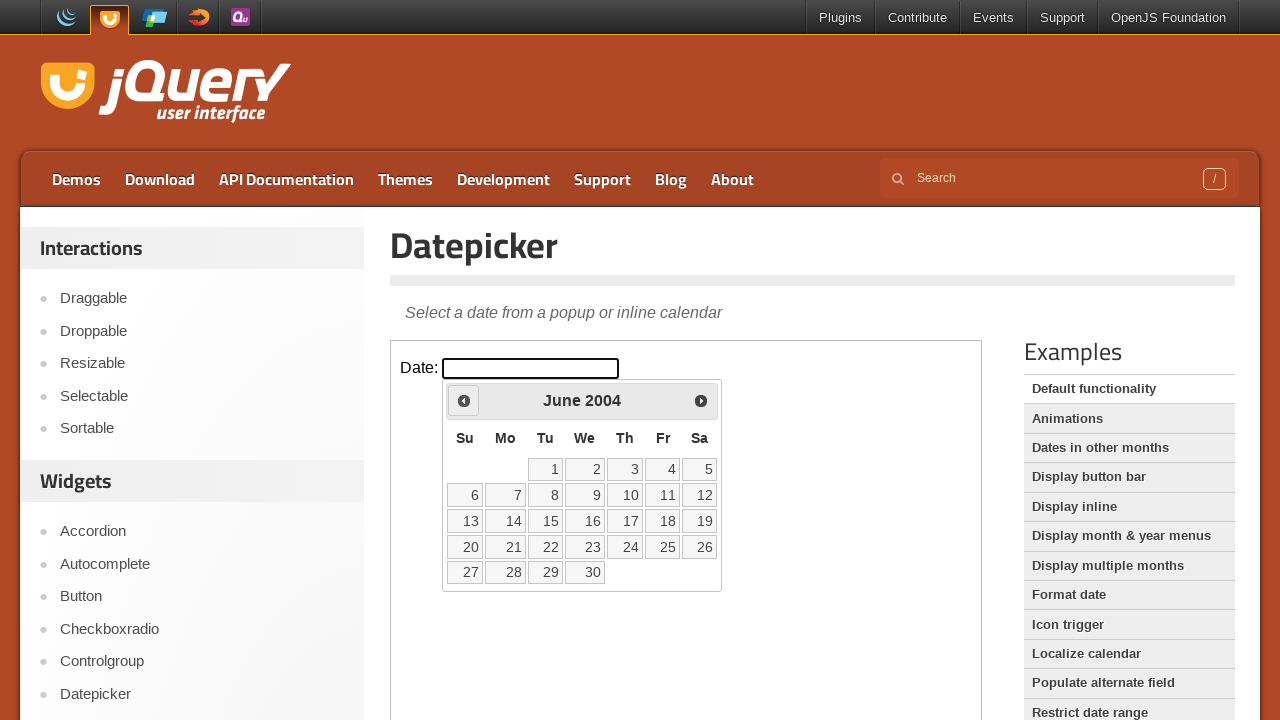

Waited 200ms for calendar to update
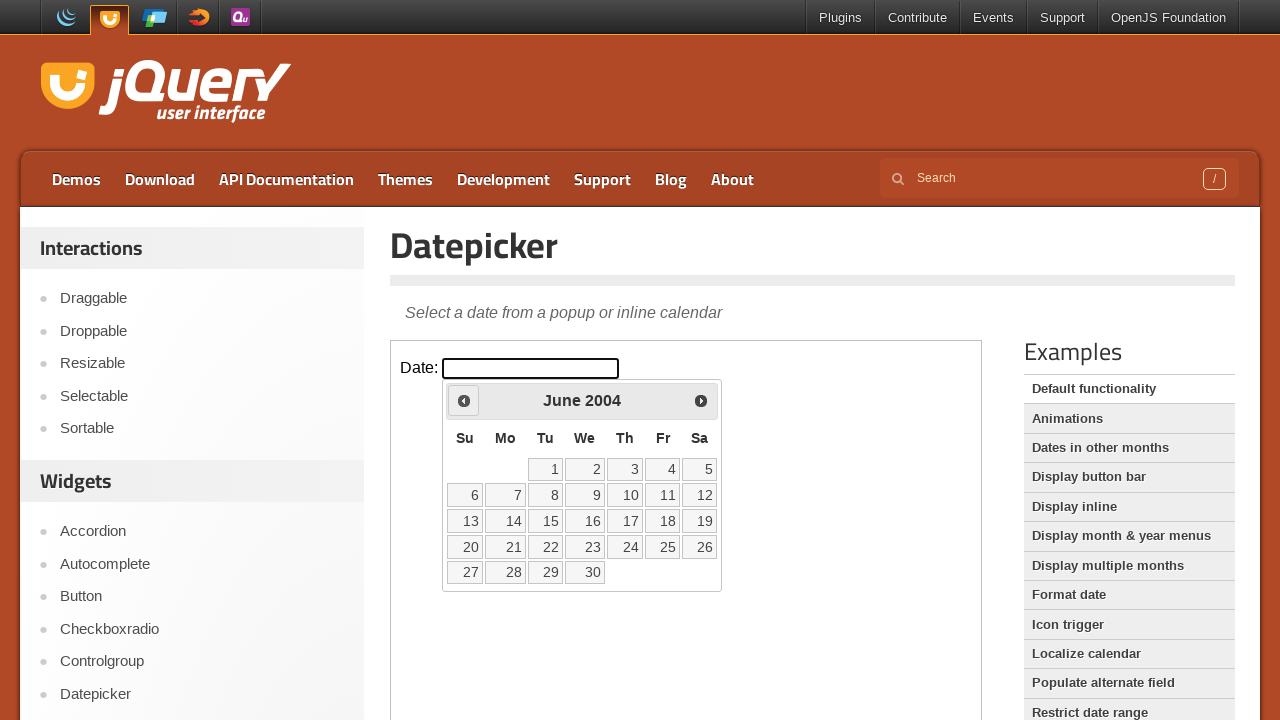

Clicked previous arrow to navigate backwards (currently at June 2004) at (464, 400) on iframe.demo-frame >> internal:control=enter-frame >> #ui-datepicker-div div a:fi
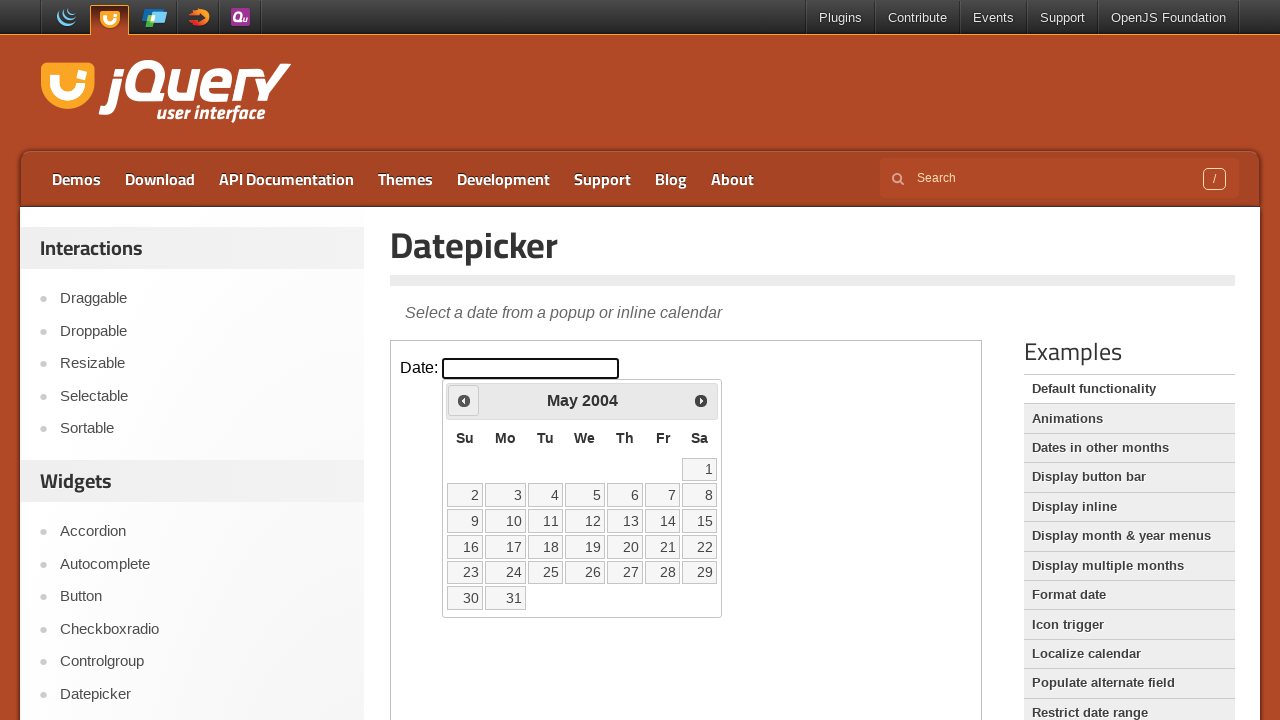

Waited 200ms for calendar to update
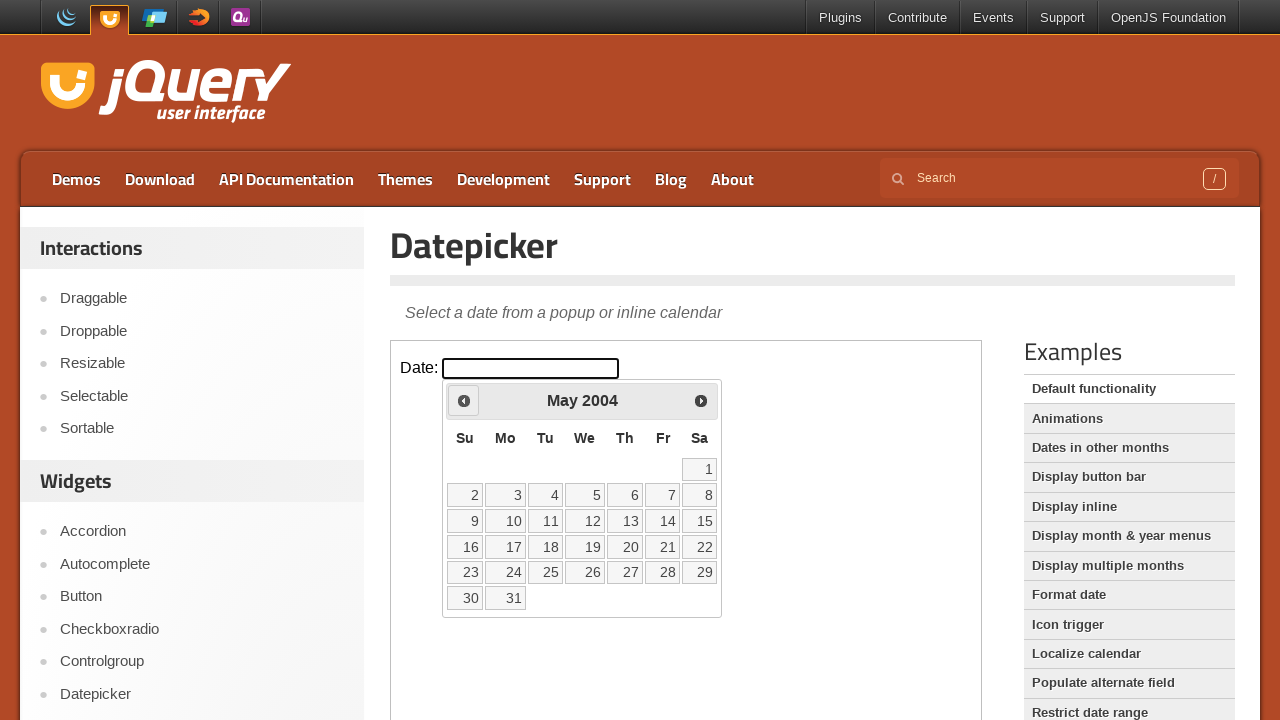

Clicked previous arrow to navigate backwards (currently at May 2004) at (464, 400) on iframe.demo-frame >> internal:control=enter-frame >> #ui-datepicker-div div a:fi
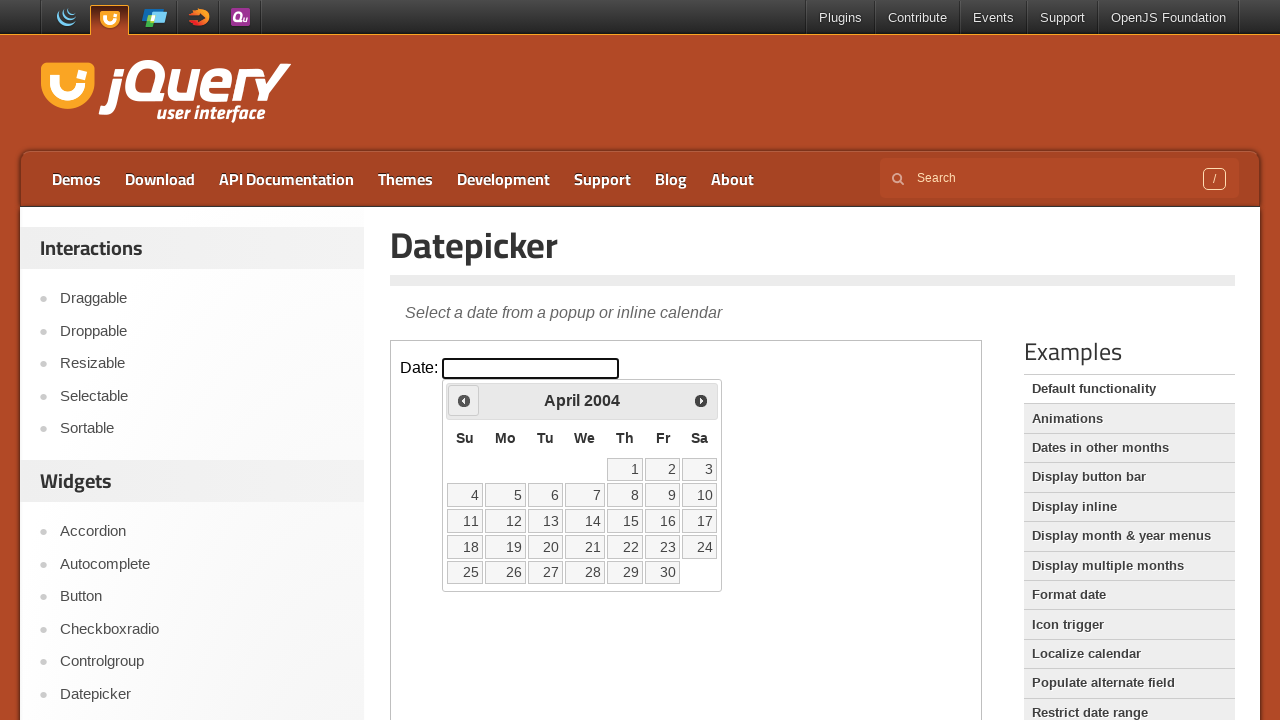

Waited 200ms for calendar to update
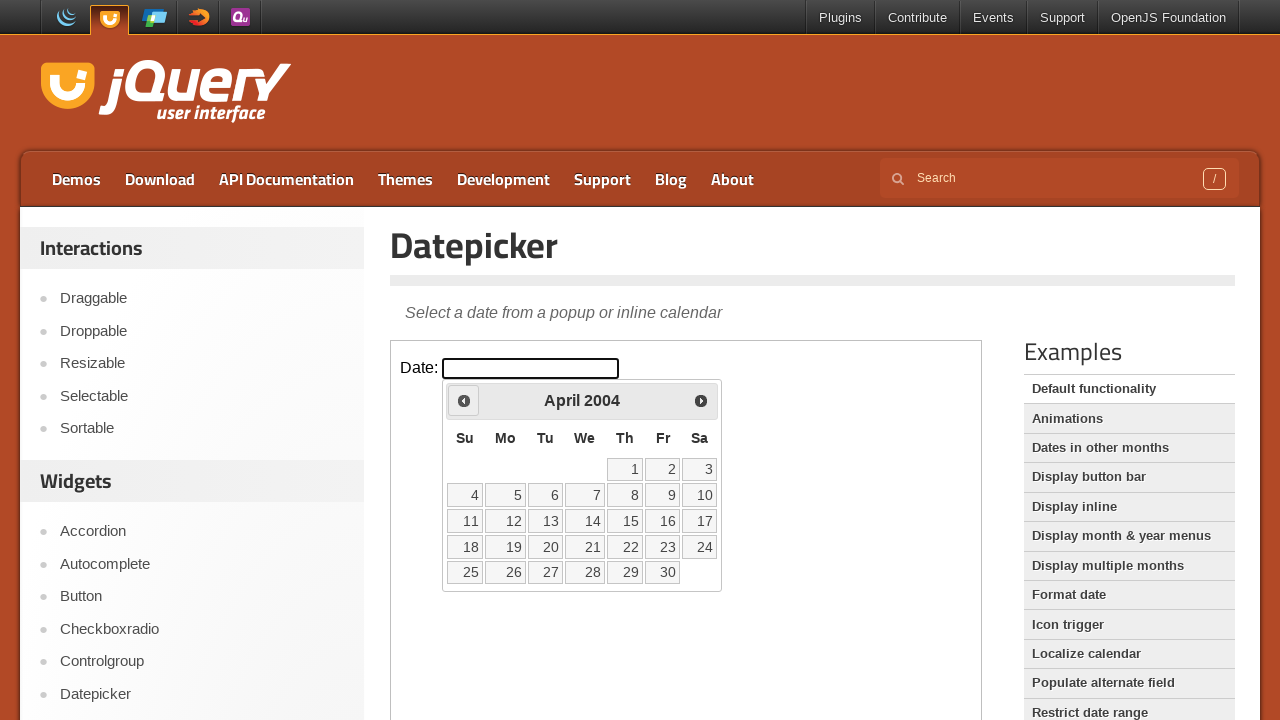

Clicked previous arrow to navigate backwards (currently at April 2004) at (464, 400) on iframe.demo-frame >> internal:control=enter-frame >> #ui-datepicker-div div a:fi
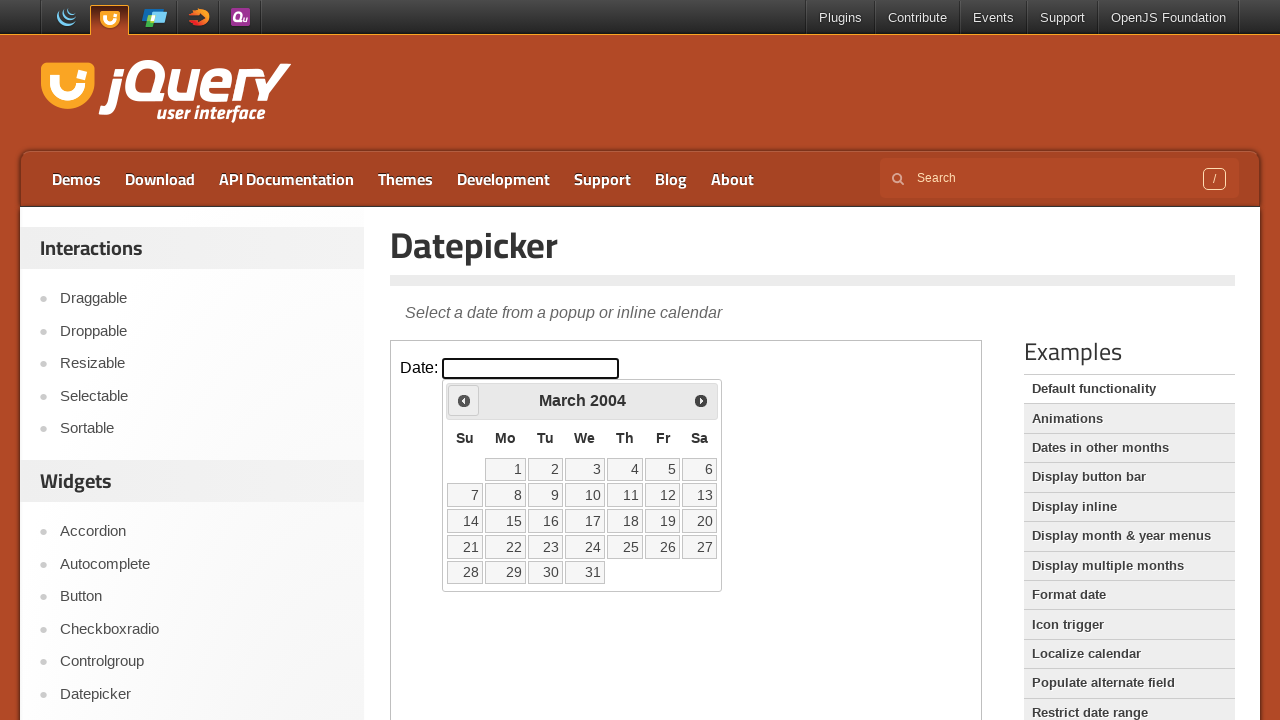

Waited 200ms for calendar to update
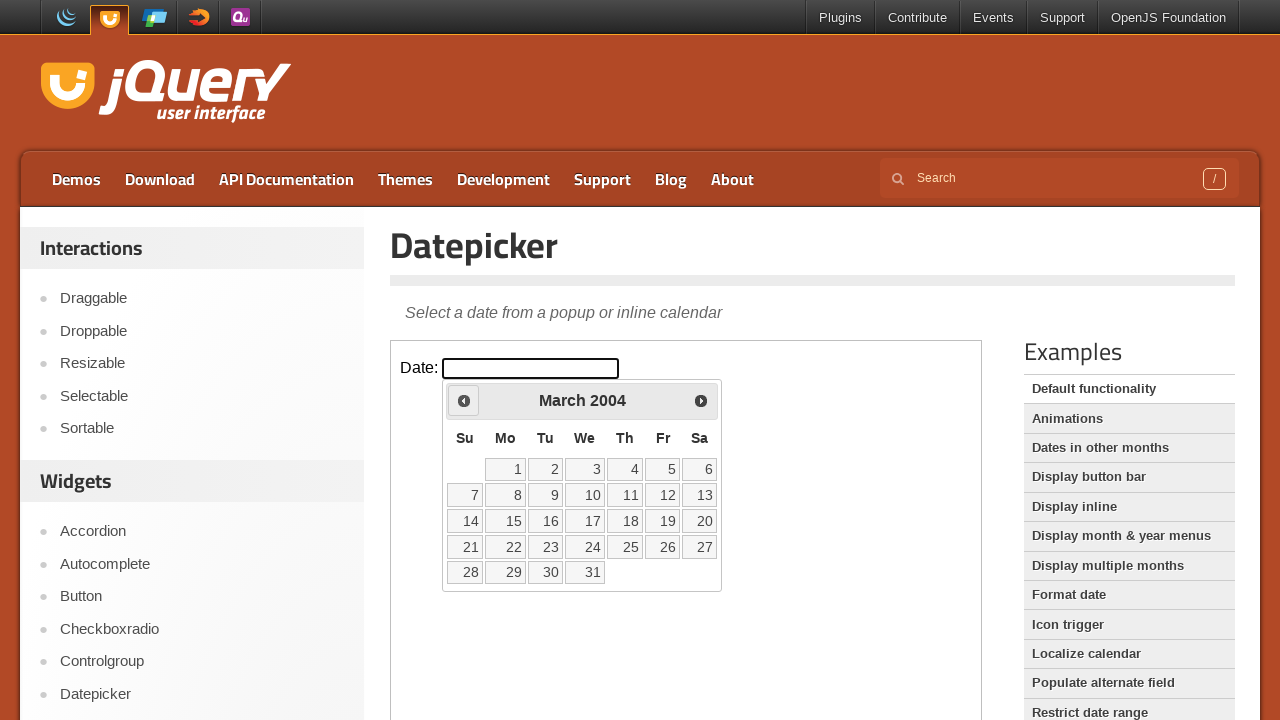

Clicked previous arrow to navigate backwards (currently at March 2004) at (464, 400) on iframe.demo-frame >> internal:control=enter-frame >> #ui-datepicker-div div a:fi
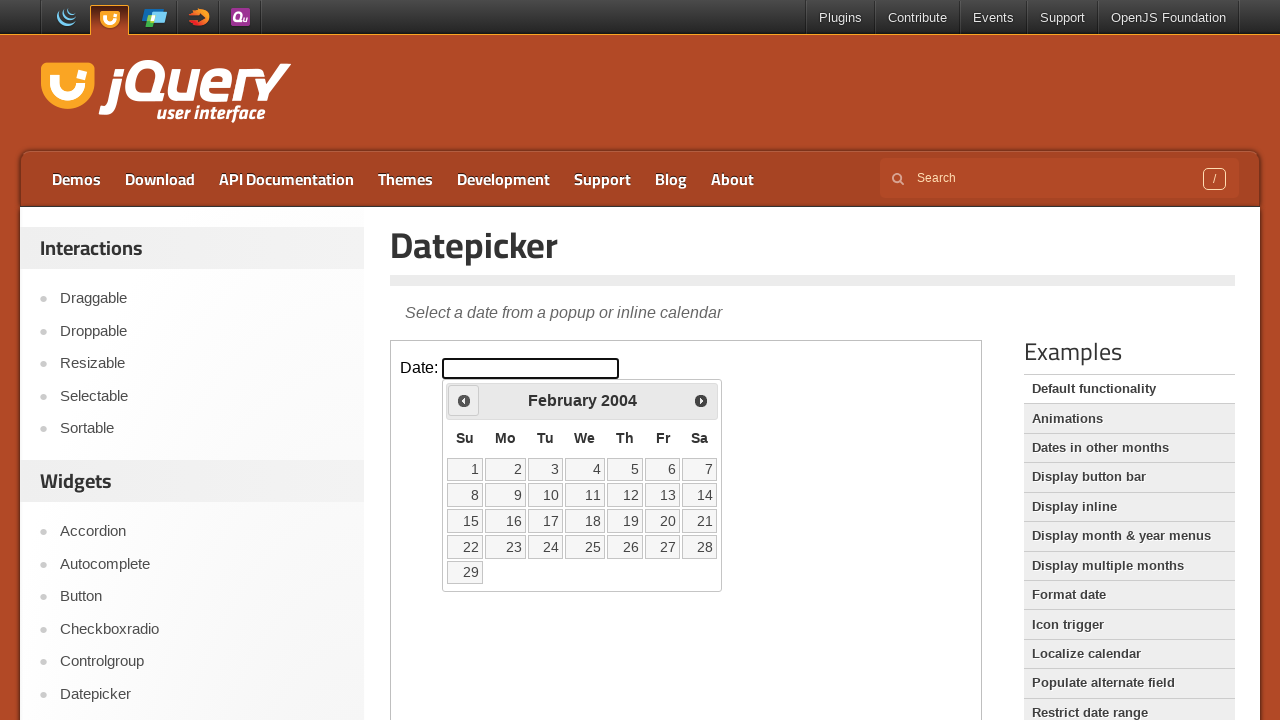

Waited 200ms for calendar to update
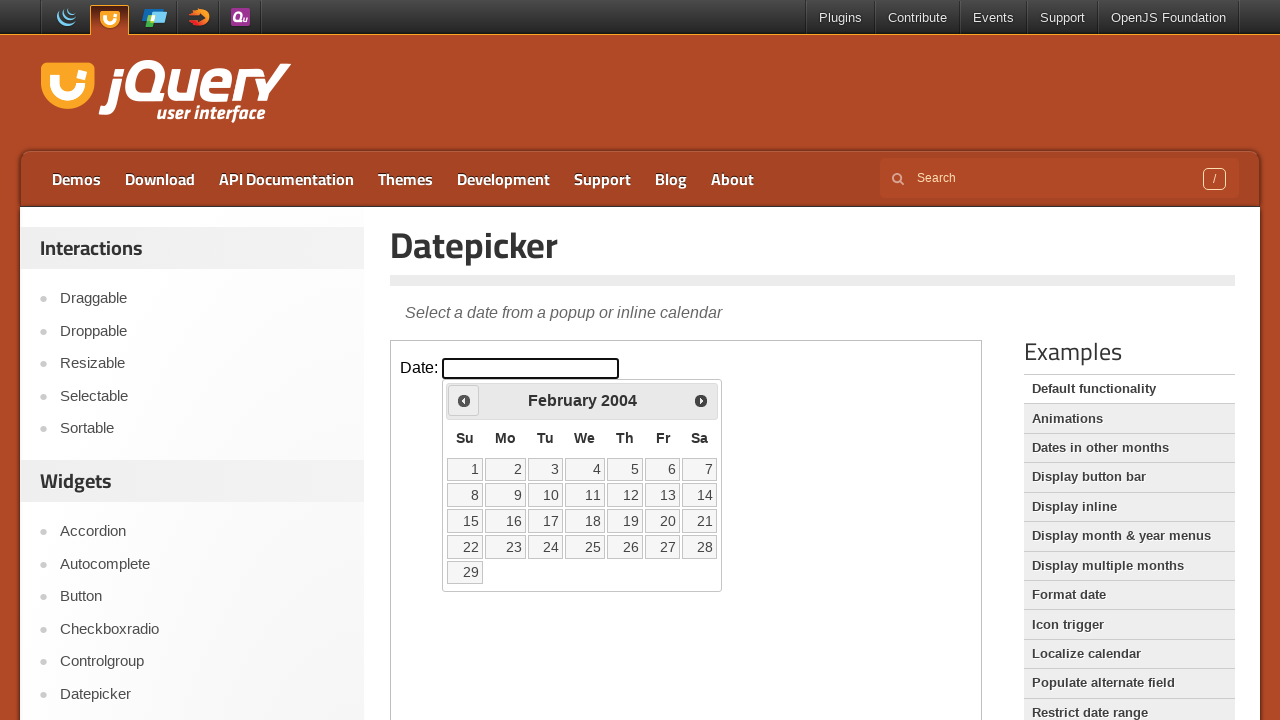

Clicked previous arrow to navigate backwards (currently at February 2004) at (464, 400) on iframe.demo-frame >> internal:control=enter-frame >> #ui-datepicker-div div a:fi
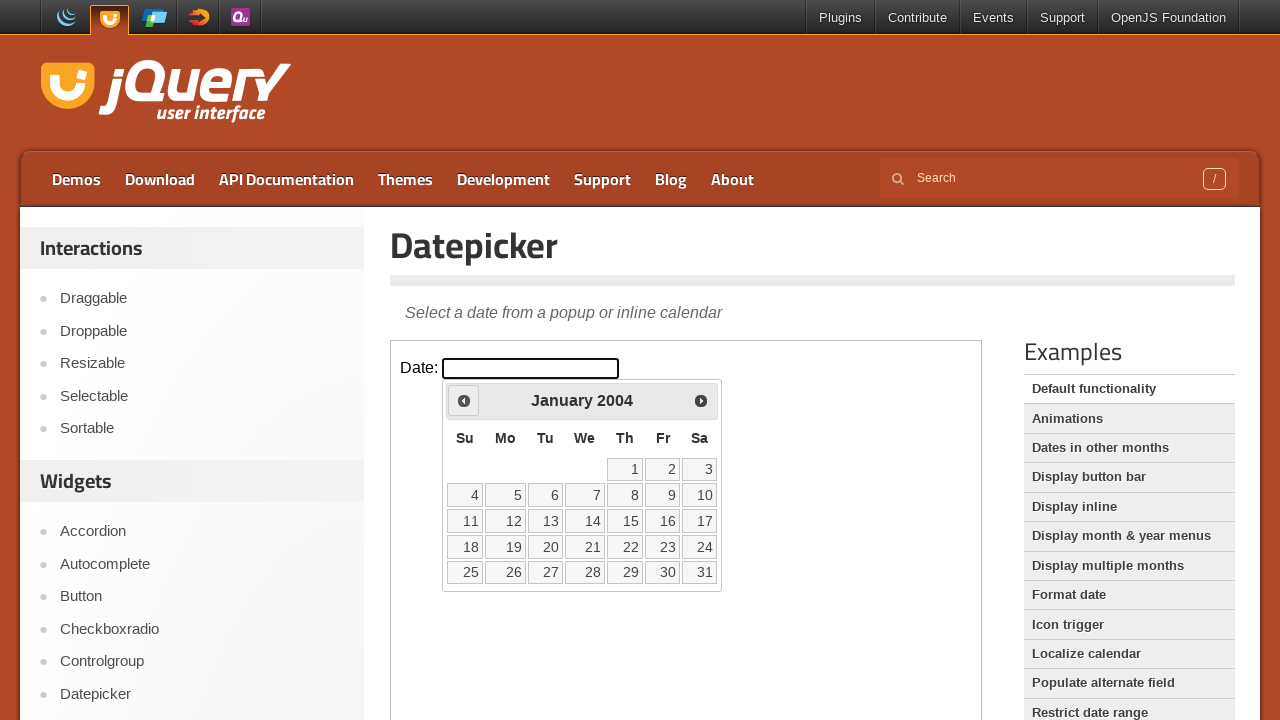

Waited 200ms for calendar to update
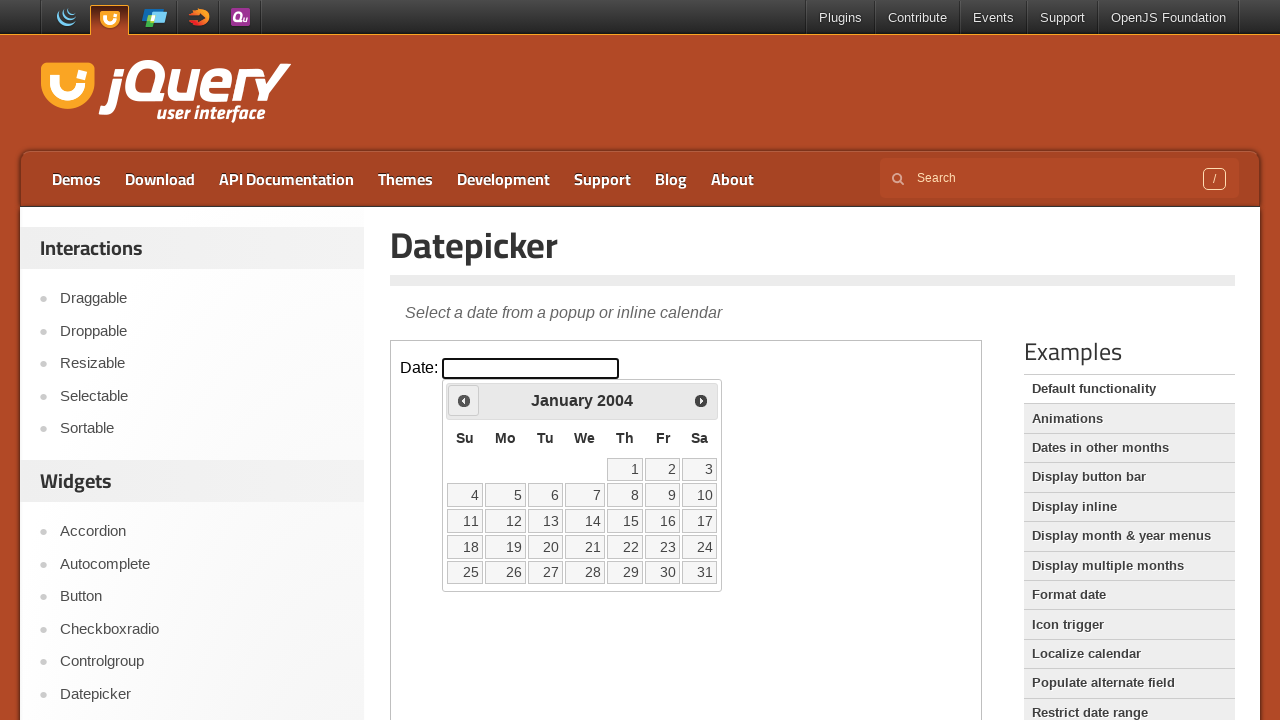

Clicked previous arrow to navigate backwards (currently at January 2004) at (464, 400) on iframe.demo-frame >> internal:control=enter-frame >> #ui-datepicker-div div a:fi
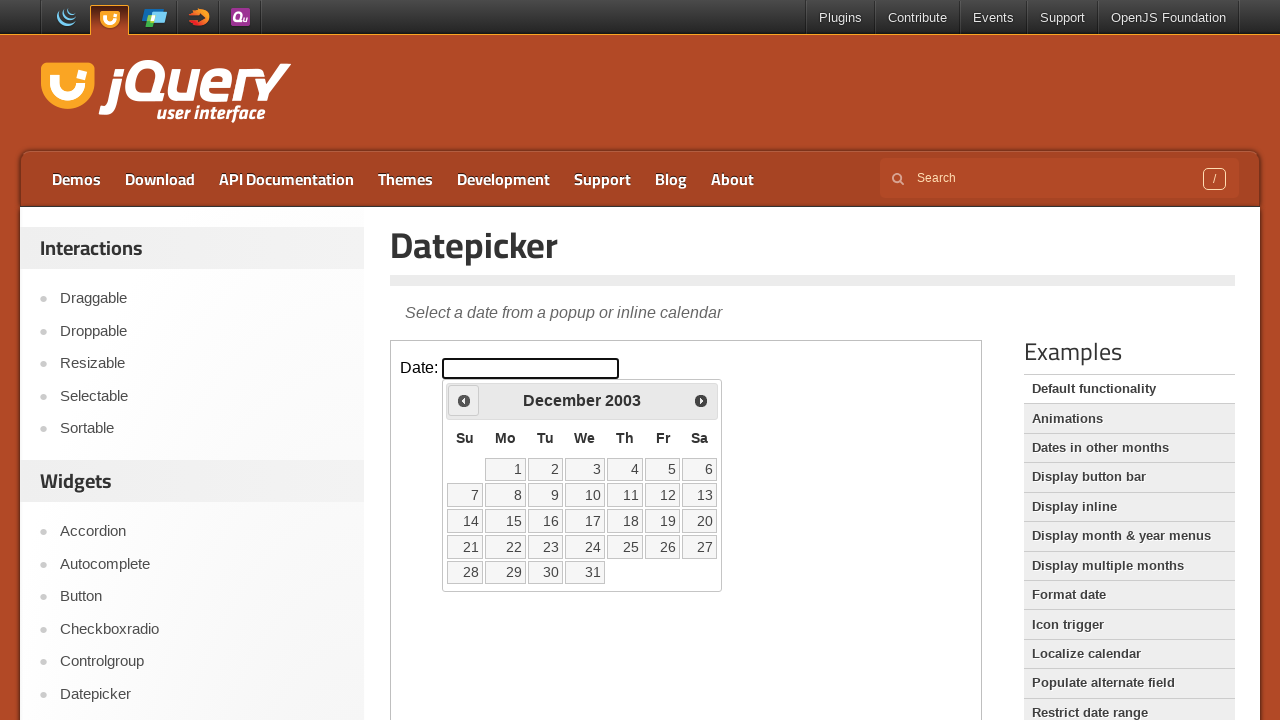

Waited 200ms for calendar to update
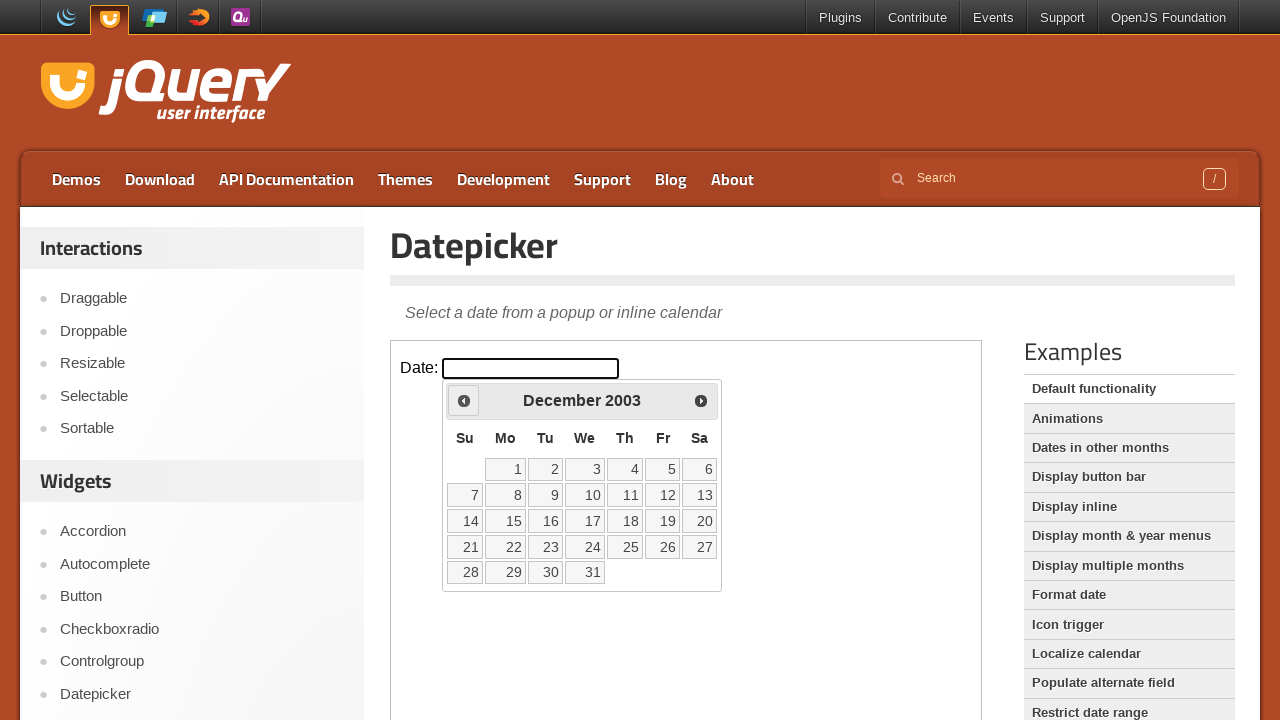

Clicked previous arrow to navigate backwards (currently at December 2003) at (464, 400) on iframe.demo-frame >> internal:control=enter-frame >> #ui-datepicker-div div a:fi
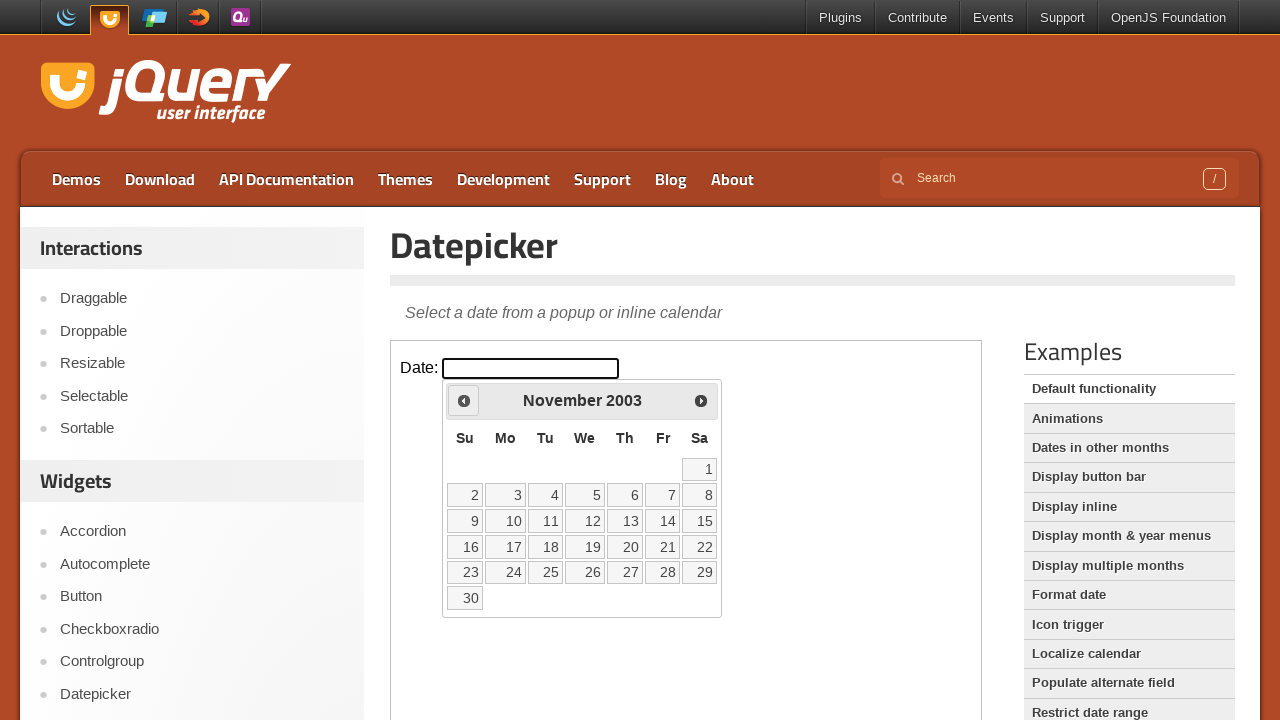

Waited 200ms for calendar to update
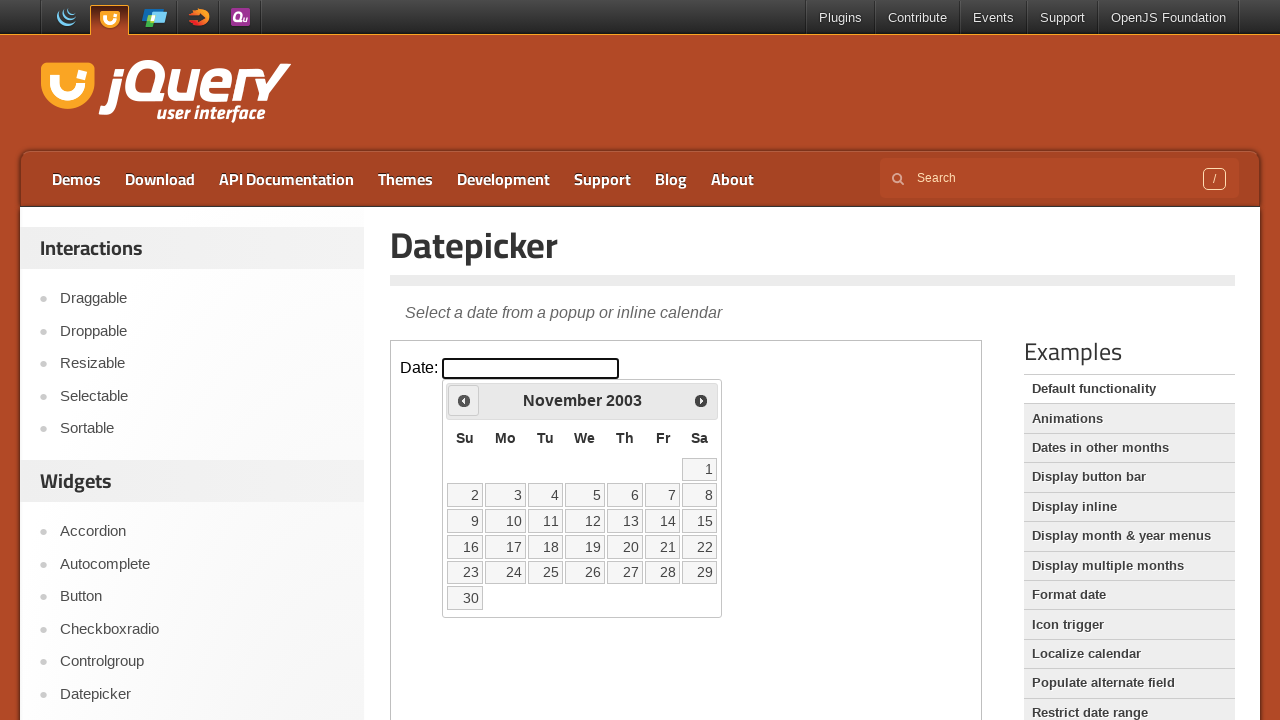

Clicked previous arrow to navigate backwards (currently at November 2003) at (464, 400) on iframe.demo-frame >> internal:control=enter-frame >> #ui-datepicker-div div a:fi
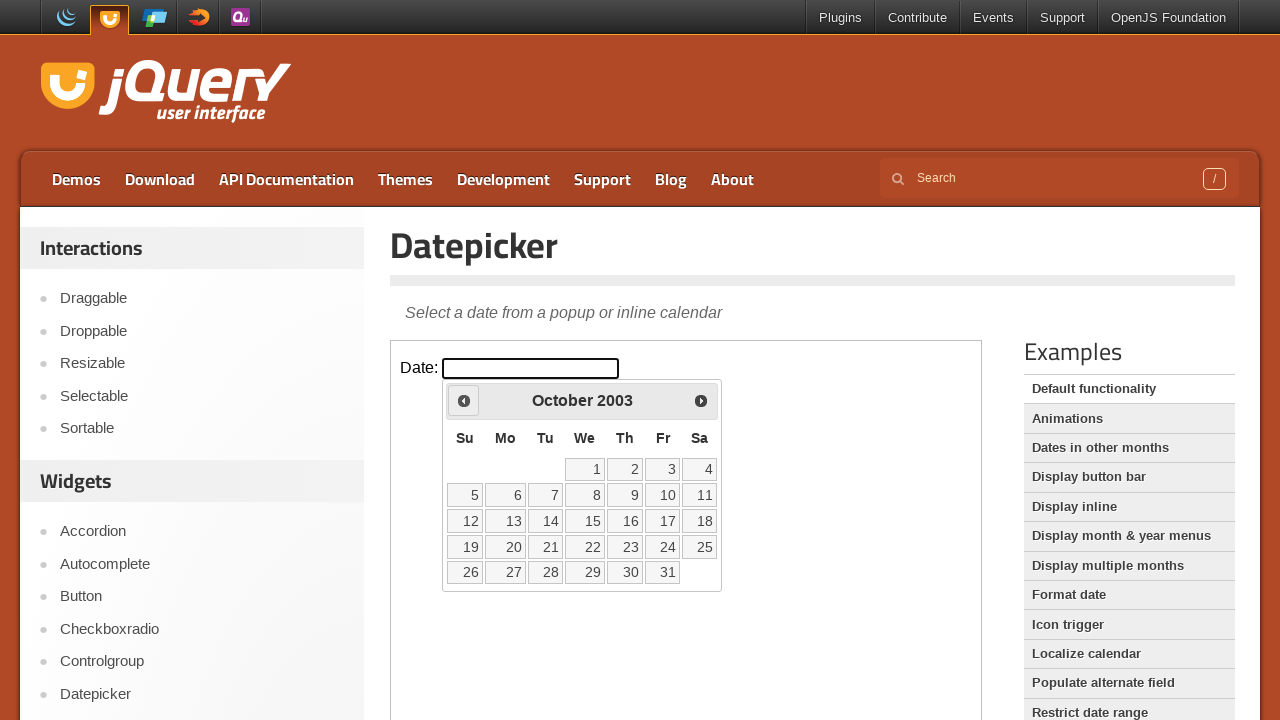

Waited 200ms for calendar to update
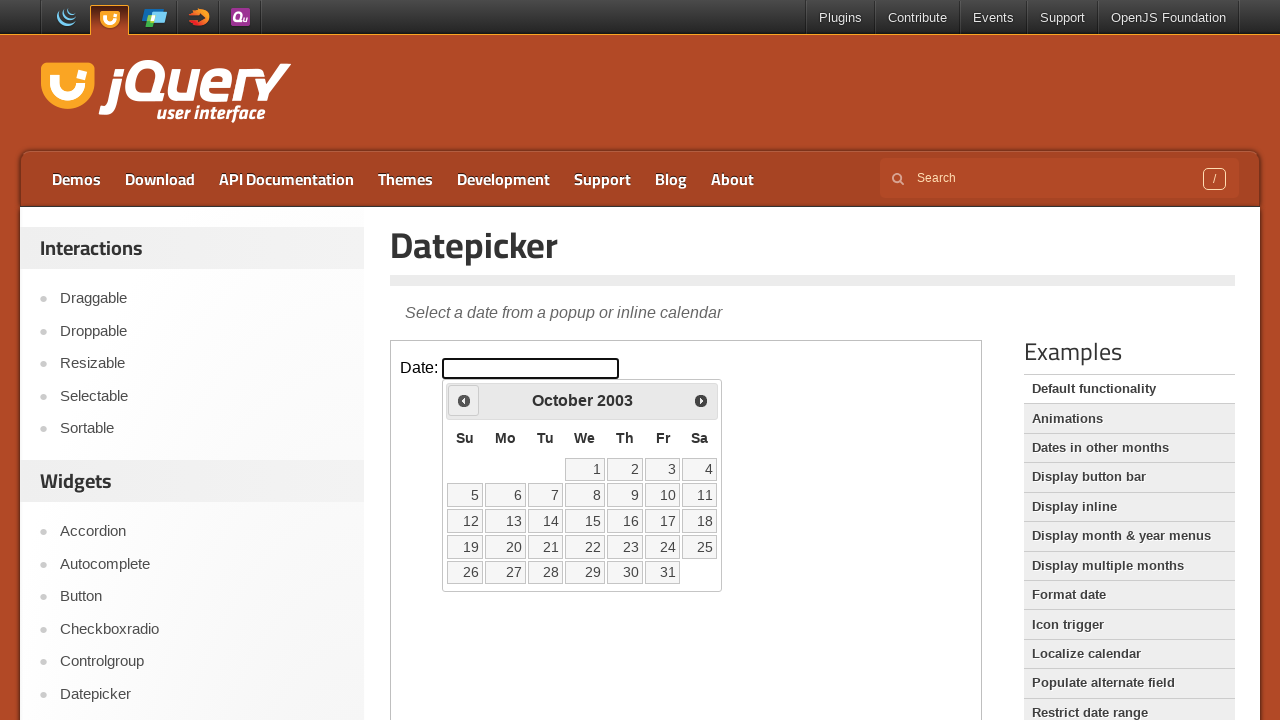

Clicked previous arrow to navigate backwards (currently at October 2003) at (464, 400) on iframe.demo-frame >> internal:control=enter-frame >> #ui-datepicker-div div a:fi
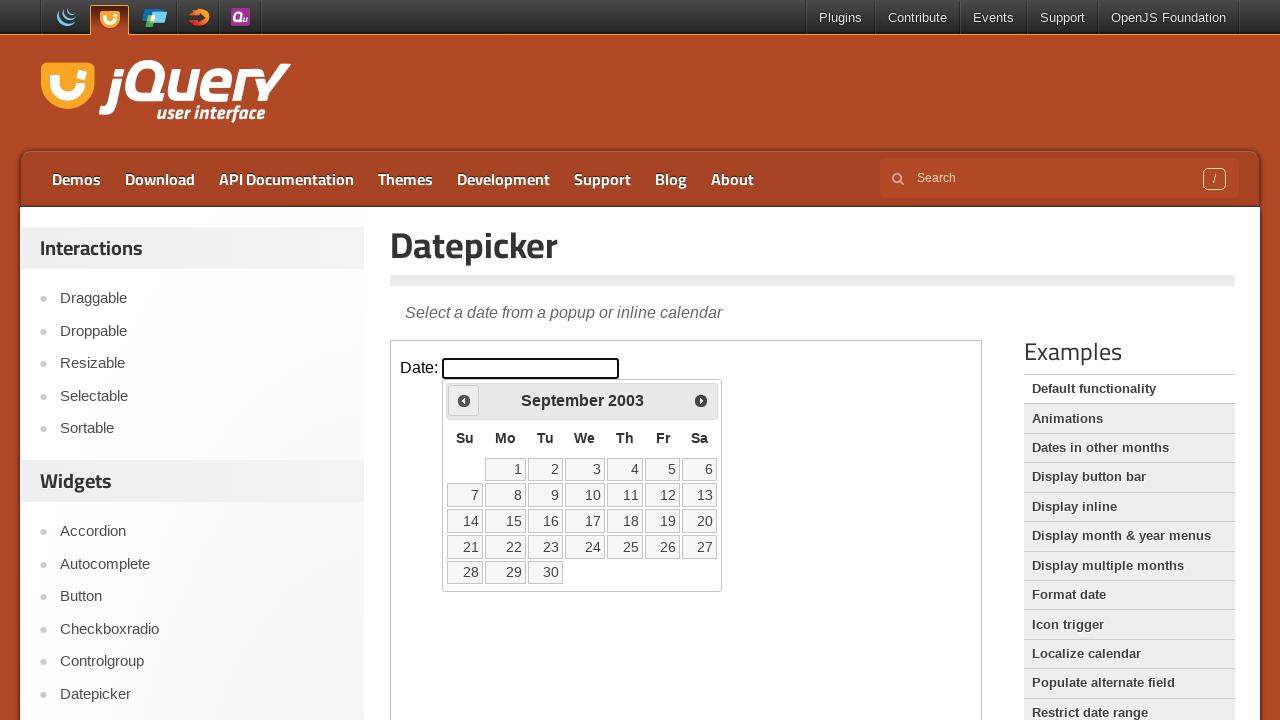

Waited 200ms for calendar to update
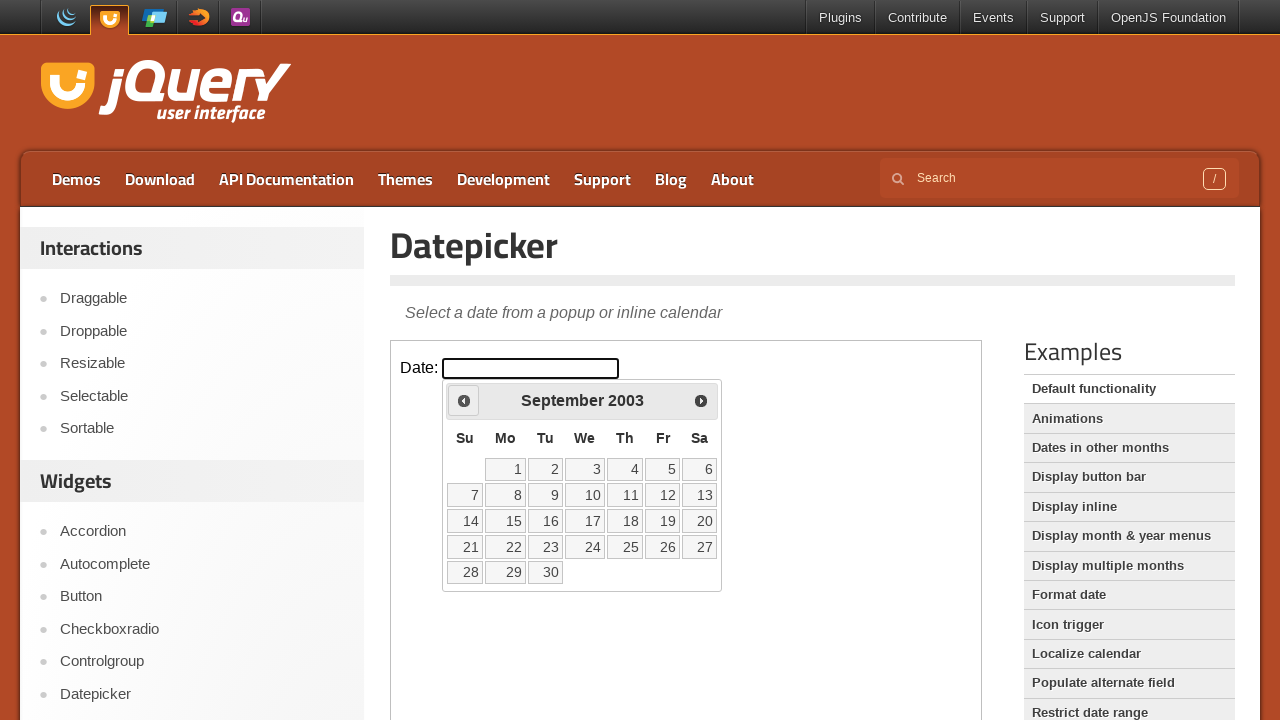

Clicked previous arrow to navigate backwards (currently at September 2003) at (464, 400) on iframe.demo-frame >> internal:control=enter-frame >> #ui-datepicker-div div a:fi
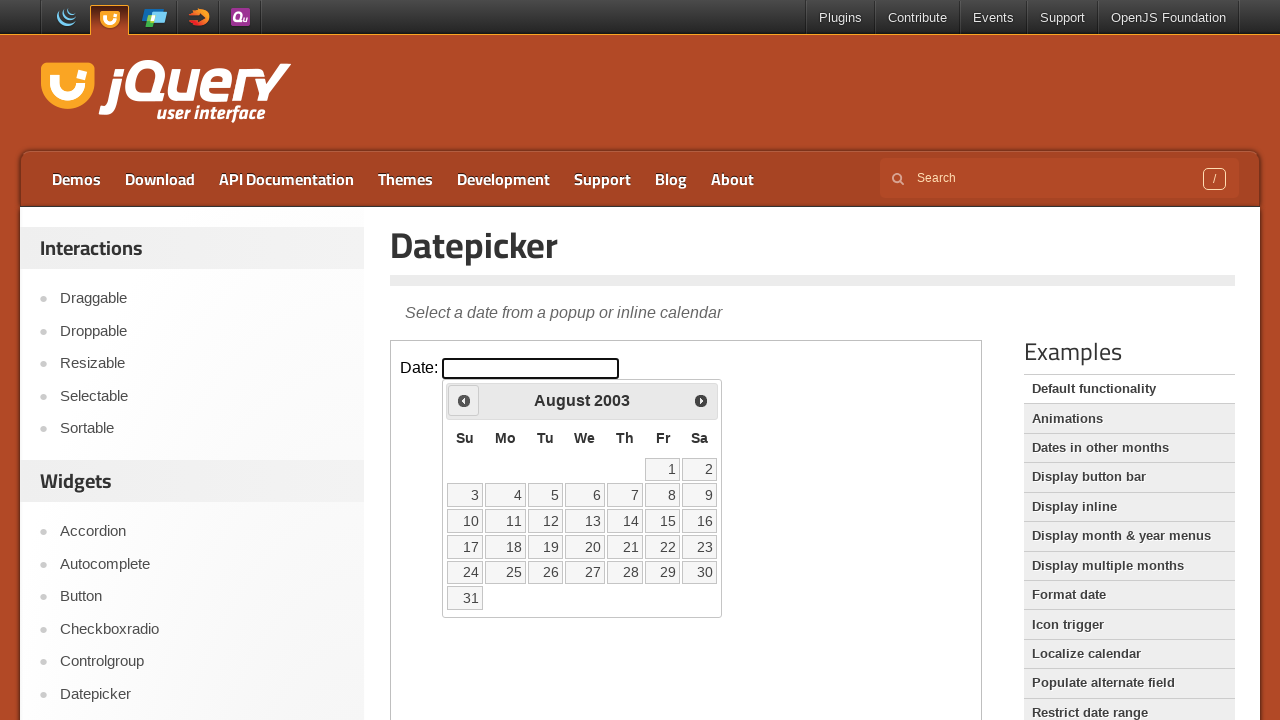

Waited 200ms for calendar to update
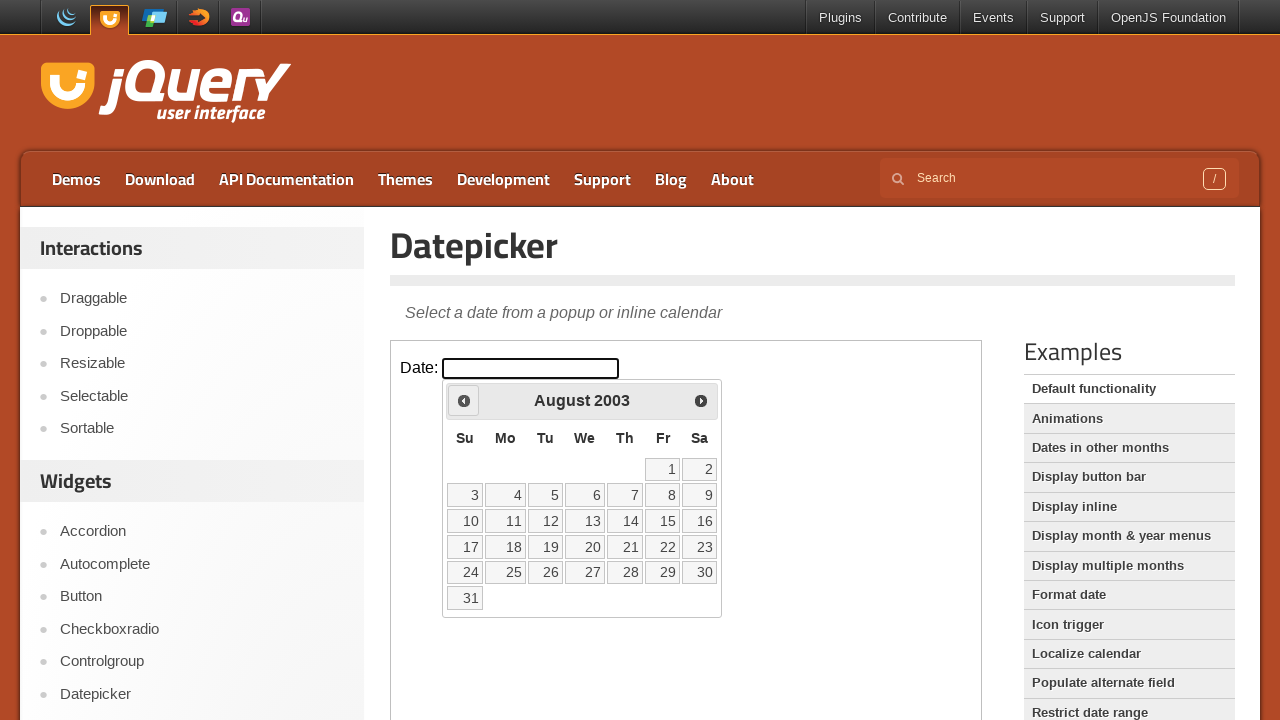

Clicked previous arrow to navigate backwards (currently at August 2003) at (464, 400) on iframe.demo-frame >> internal:control=enter-frame >> #ui-datepicker-div div a:fi
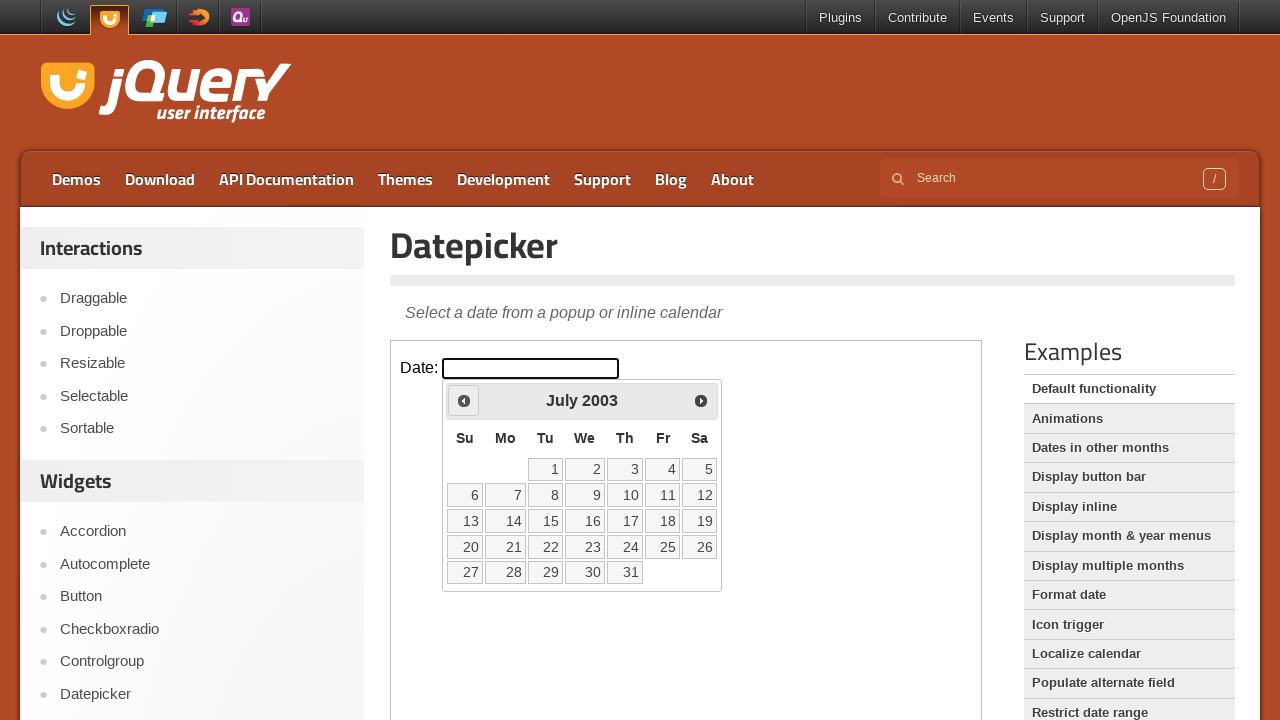

Waited 200ms for calendar to update
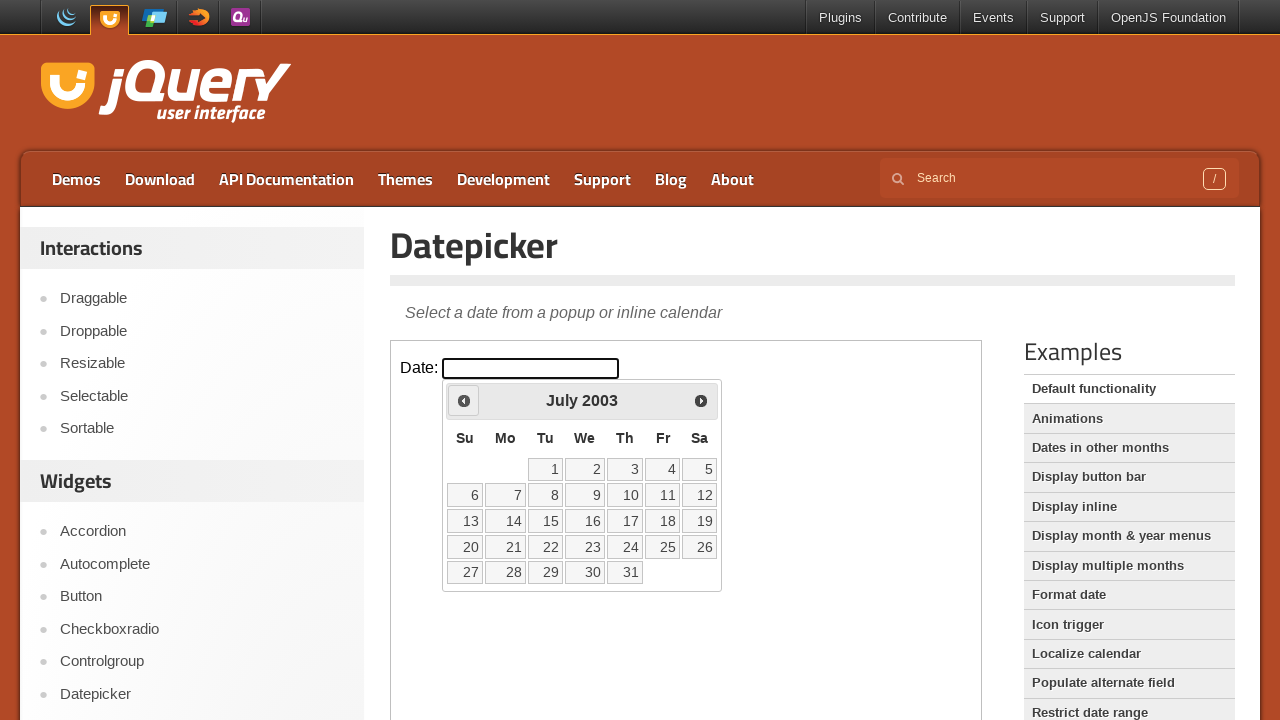

Clicked previous arrow to navigate backwards (currently at July 2003) at (464, 400) on iframe.demo-frame >> internal:control=enter-frame >> #ui-datepicker-div div a:fi
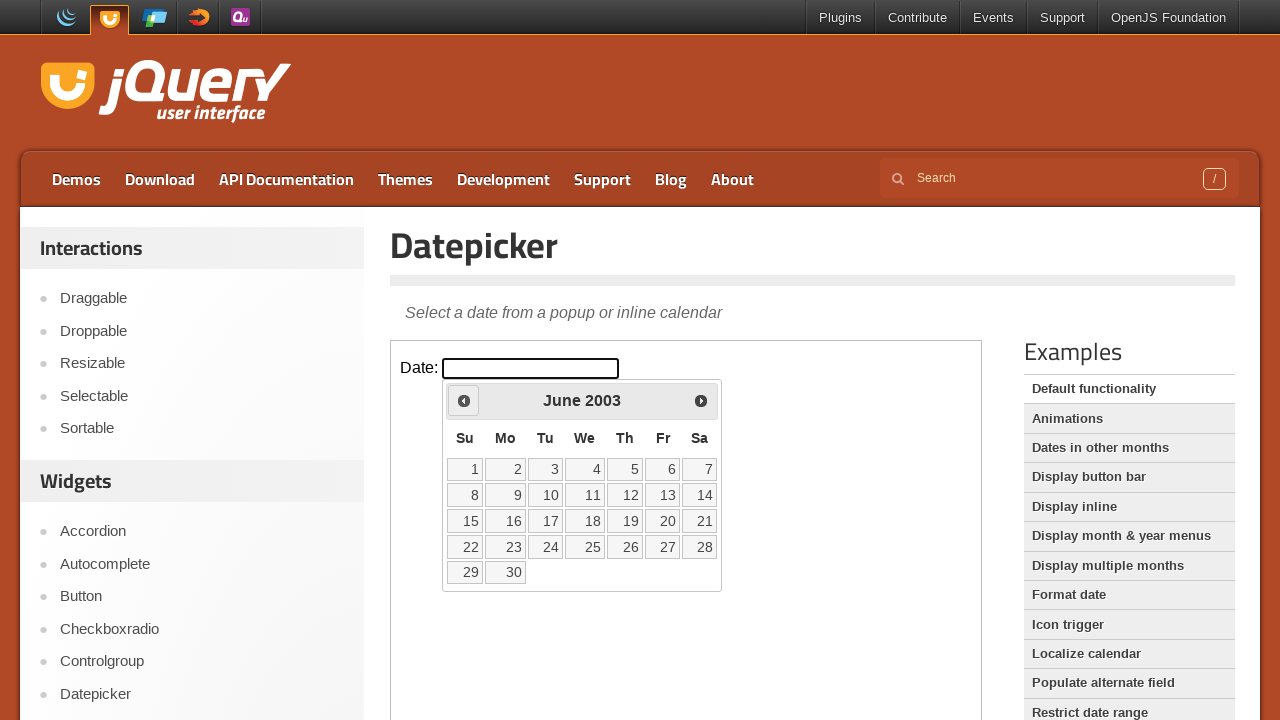

Waited 200ms for calendar to update
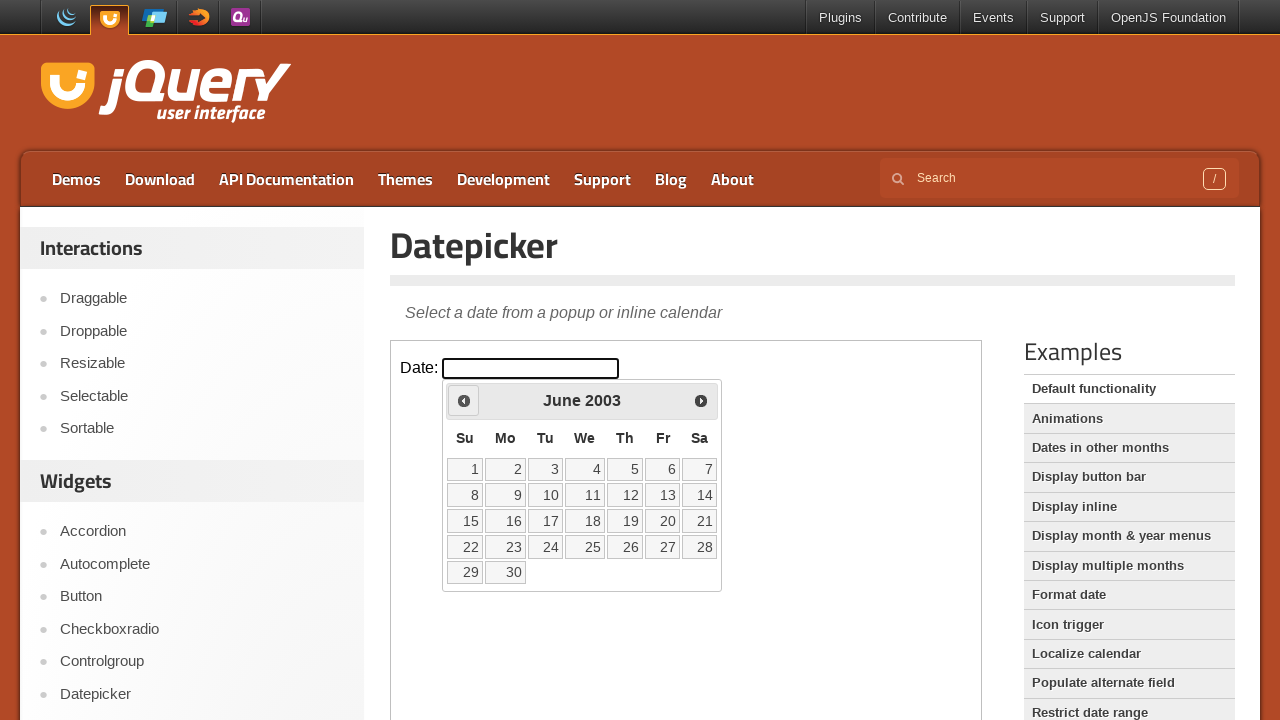

Clicked previous arrow to navigate backwards (currently at June 2003) at (464, 400) on iframe.demo-frame >> internal:control=enter-frame >> #ui-datepicker-div div a:fi
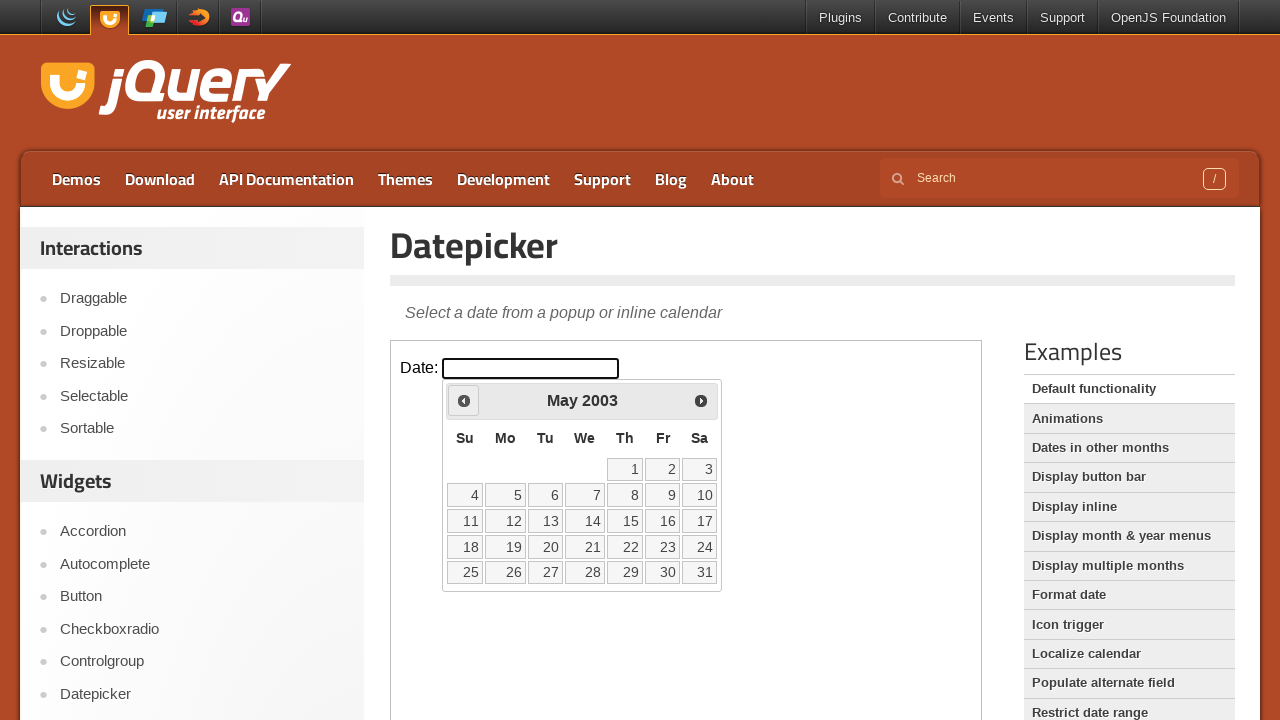

Waited 200ms for calendar to update
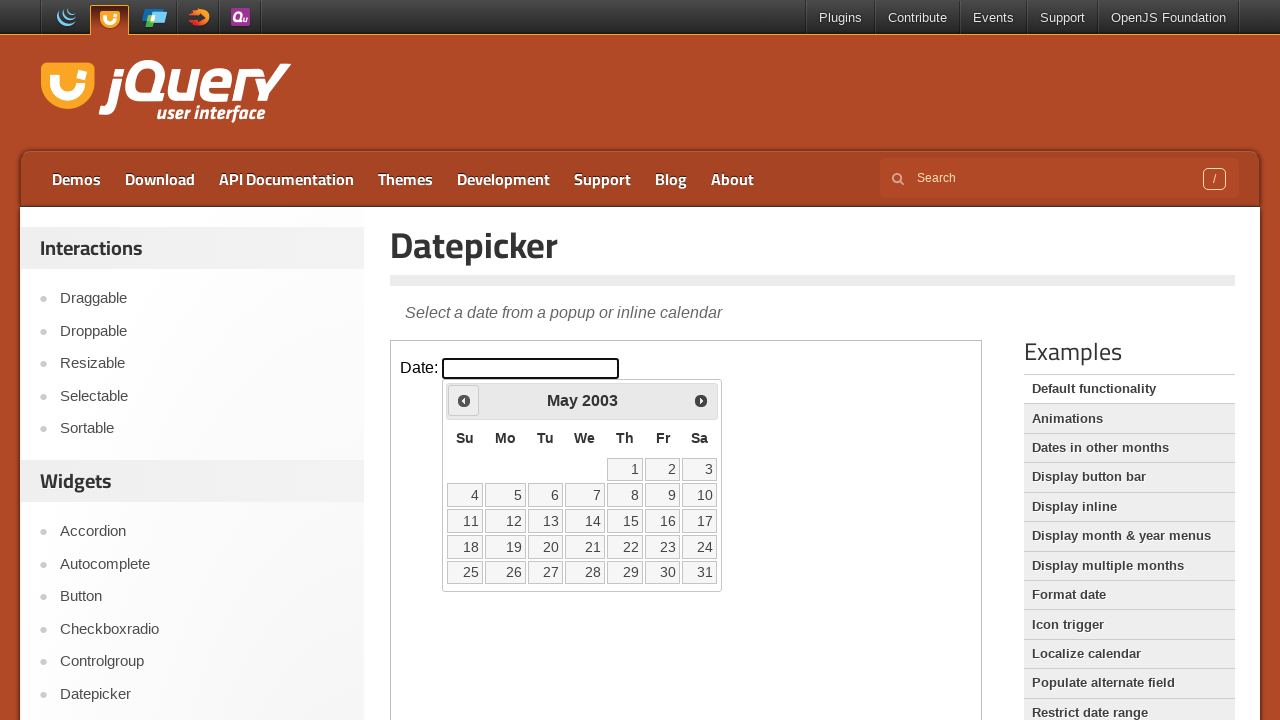

Clicked previous arrow to navigate backwards (currently at May 2003) at (464, 400) on iframe.demo-frame >> internal:control=enter-frame >> #ui-datepicker-div div a:fi
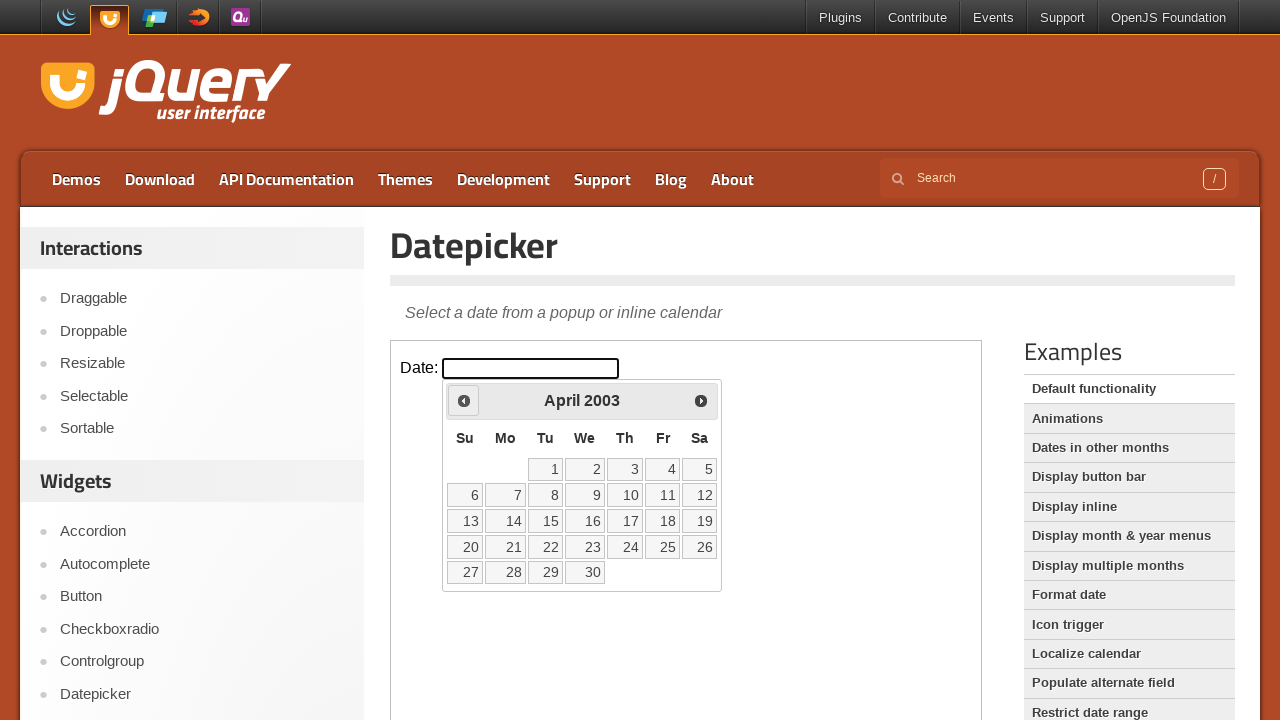

Waited 200ms for calendar to update
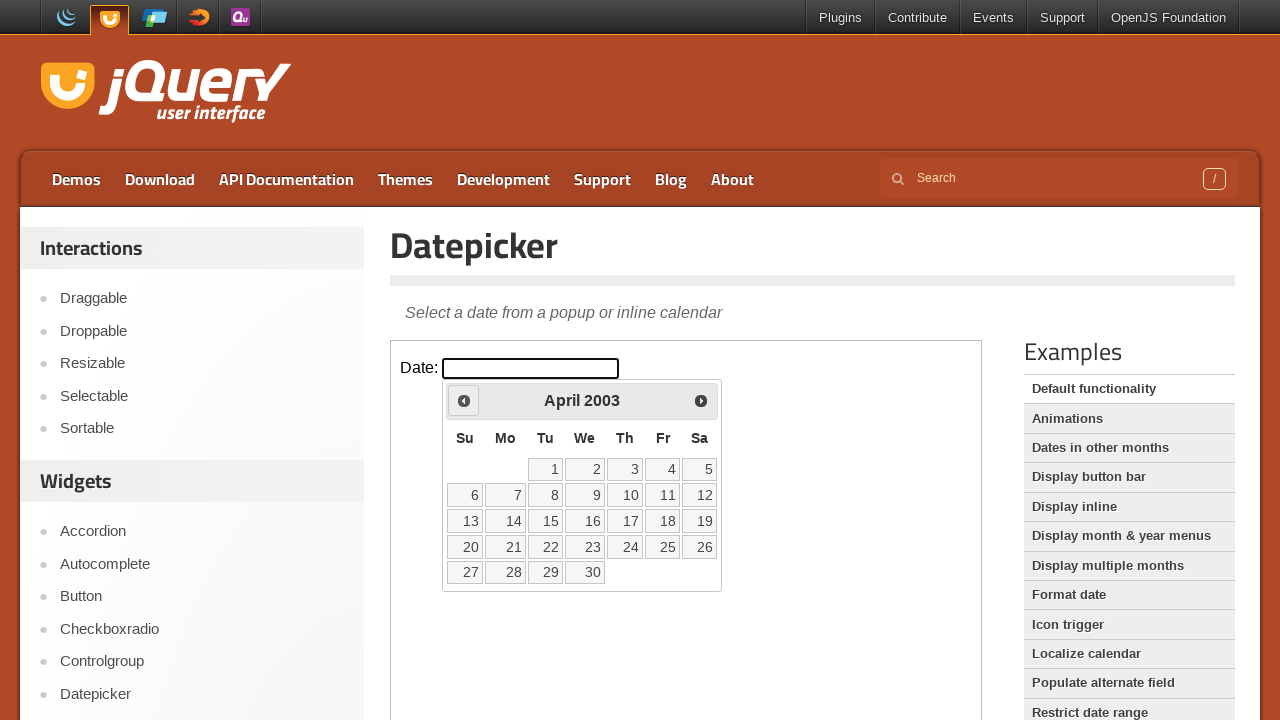

Clicked previous arrow to navigate backwards (currently at April 2003) at (464, 400) on iframe.demo-frame >> internal:control=enter-frame >> #ui-datepicker-div div a:fi
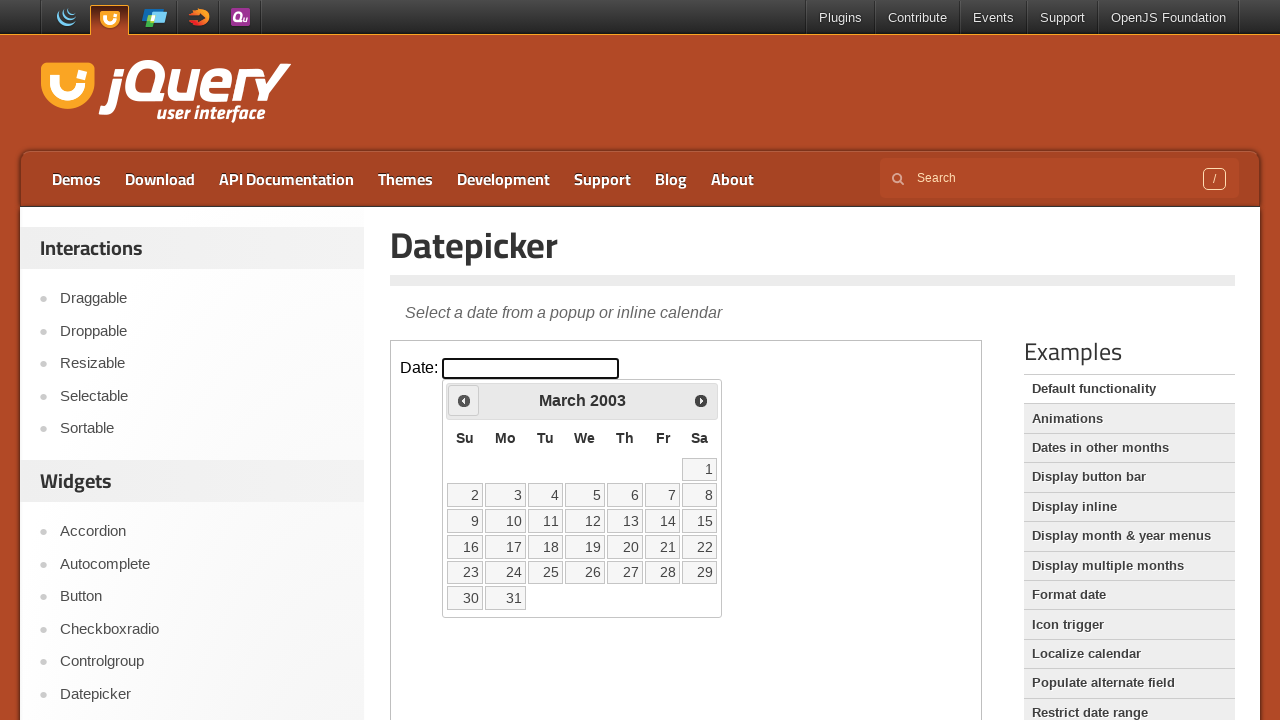

Waited 200ms for calendar to update
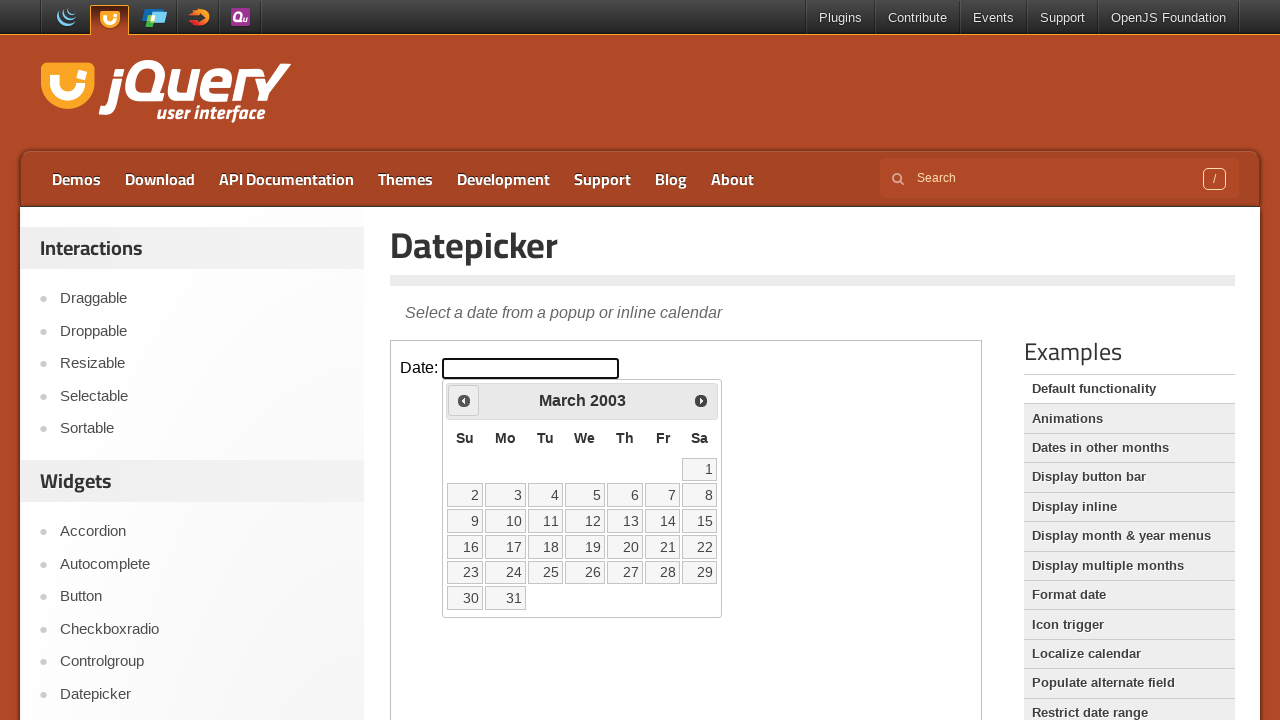

Clicked previous arrow to navigate backwards (currently at March 2003) at (464, 400) on iframe.demo-frame >> internal:control=enter-frame >> #ui-datepicker-div div a:fi
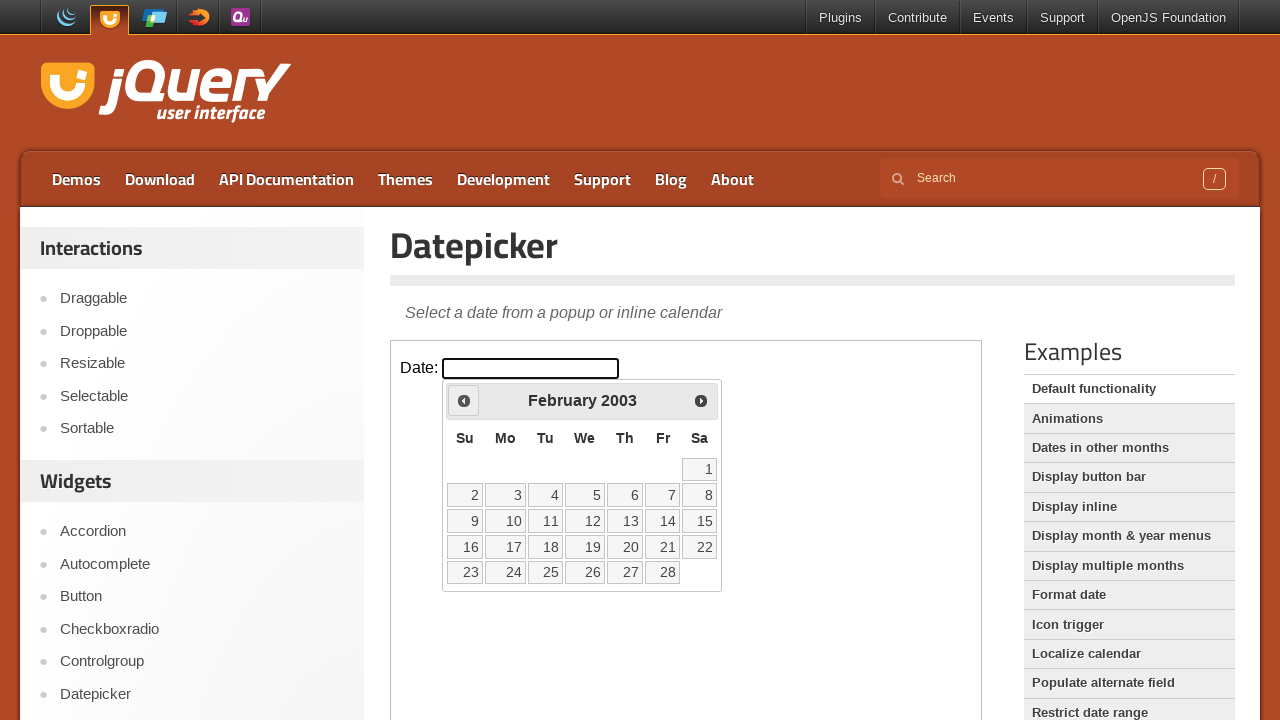

Waited 200ms for calendar to update
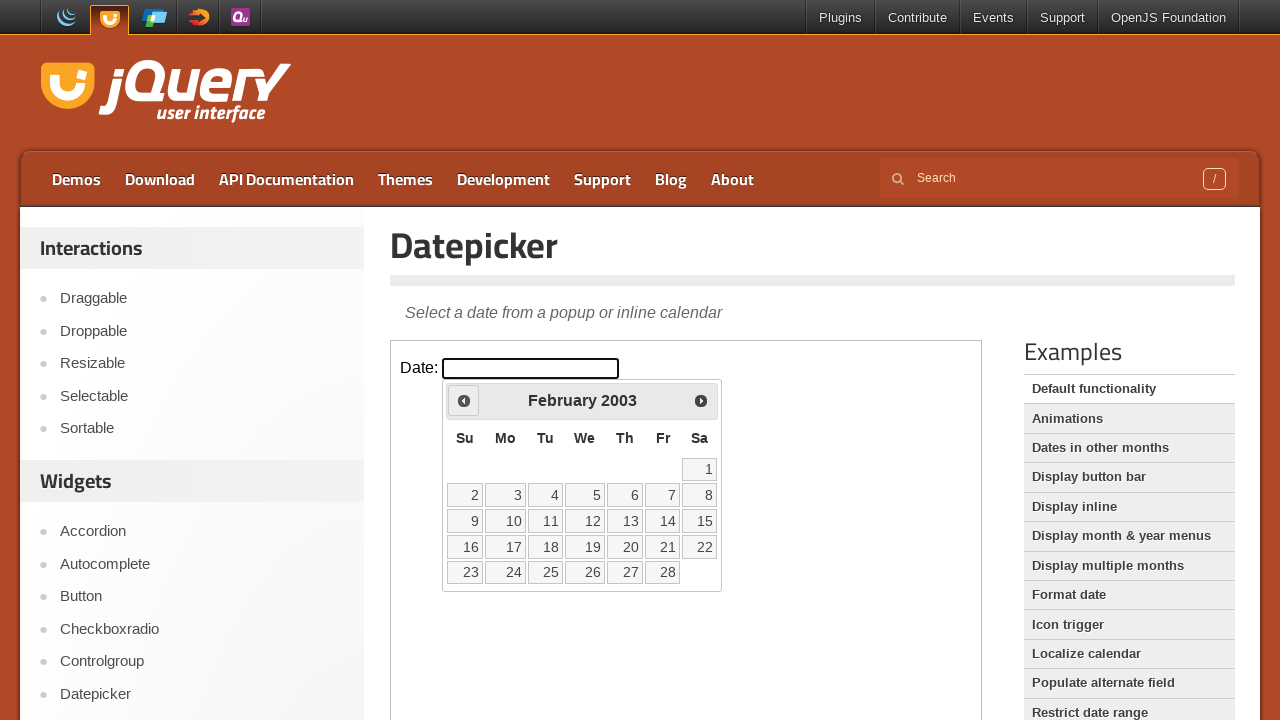

Clicked previous arrow to navigate backwards (currently at February 2003) at (464, 400) on iframe.demo-frame >> internal:control=enter-frame >> #ui-datepicker-div div a:fi
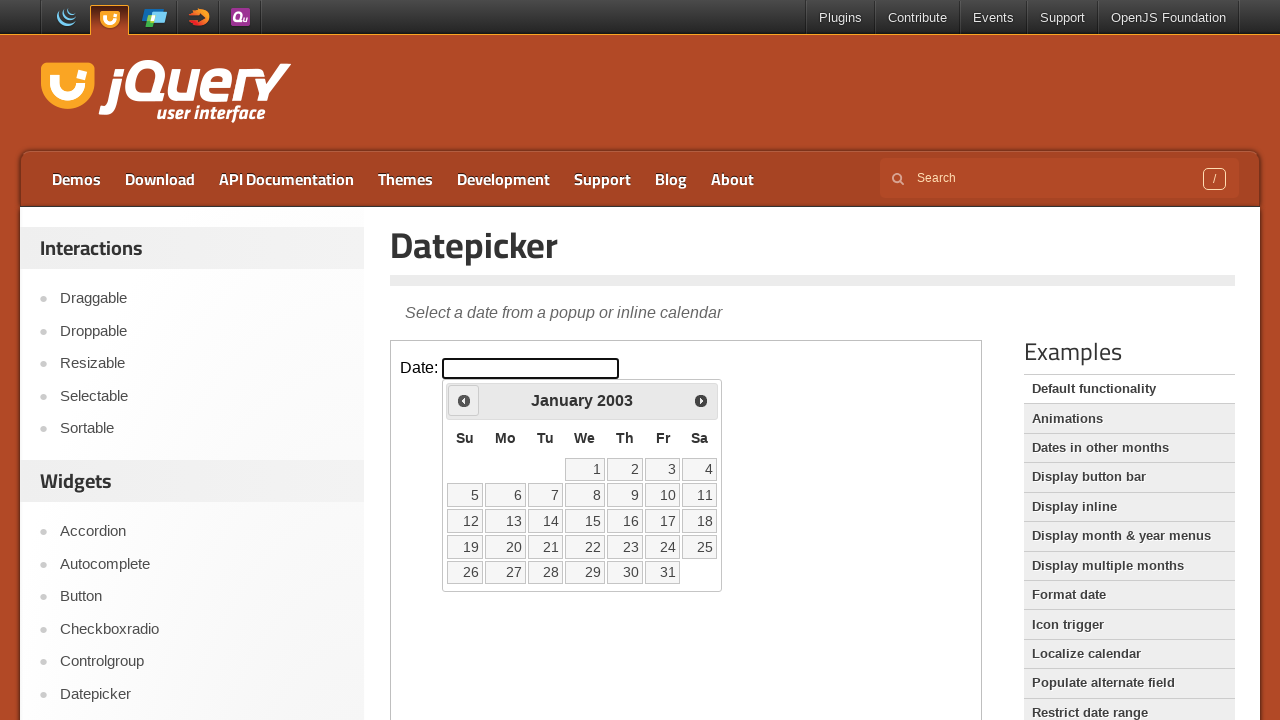

Waited 200ms for calendar to update
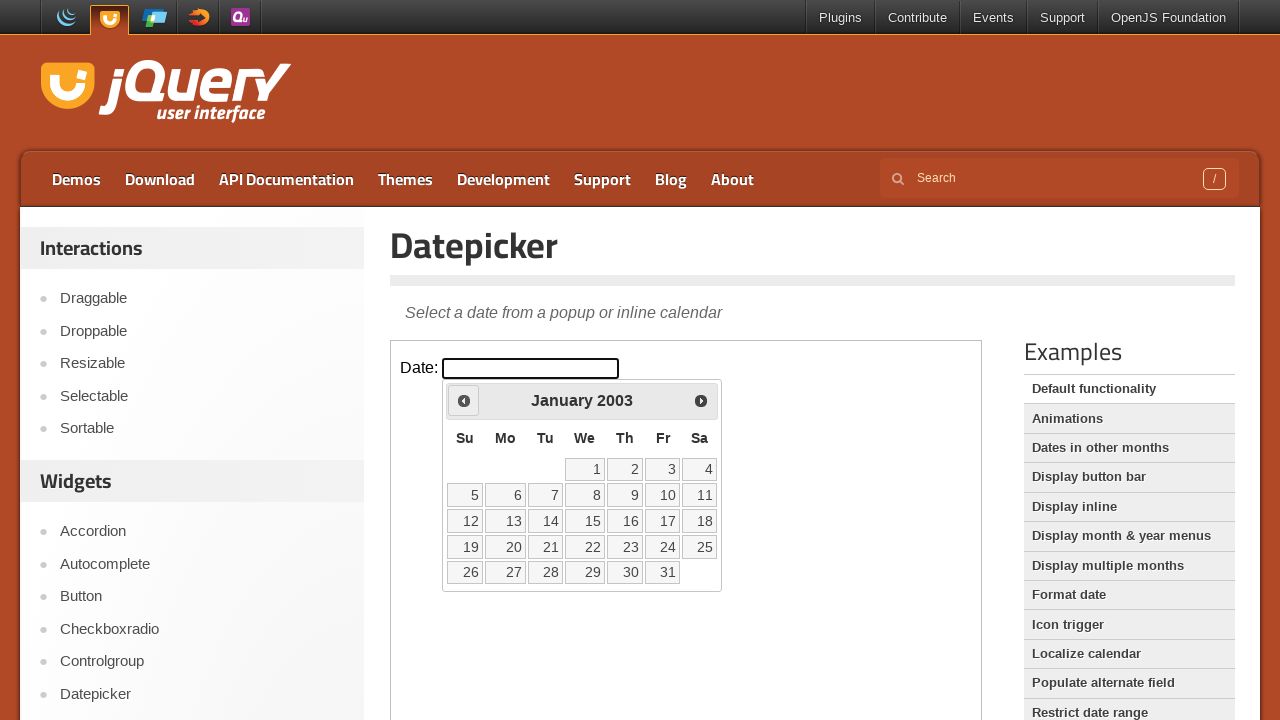

Clicked previous arrow to navigate backwards (currently at January 2003) at (464, 400) on iframe.demo-frame >> internal:control=enter-frame >> #ui-datepicker-div div a:fi
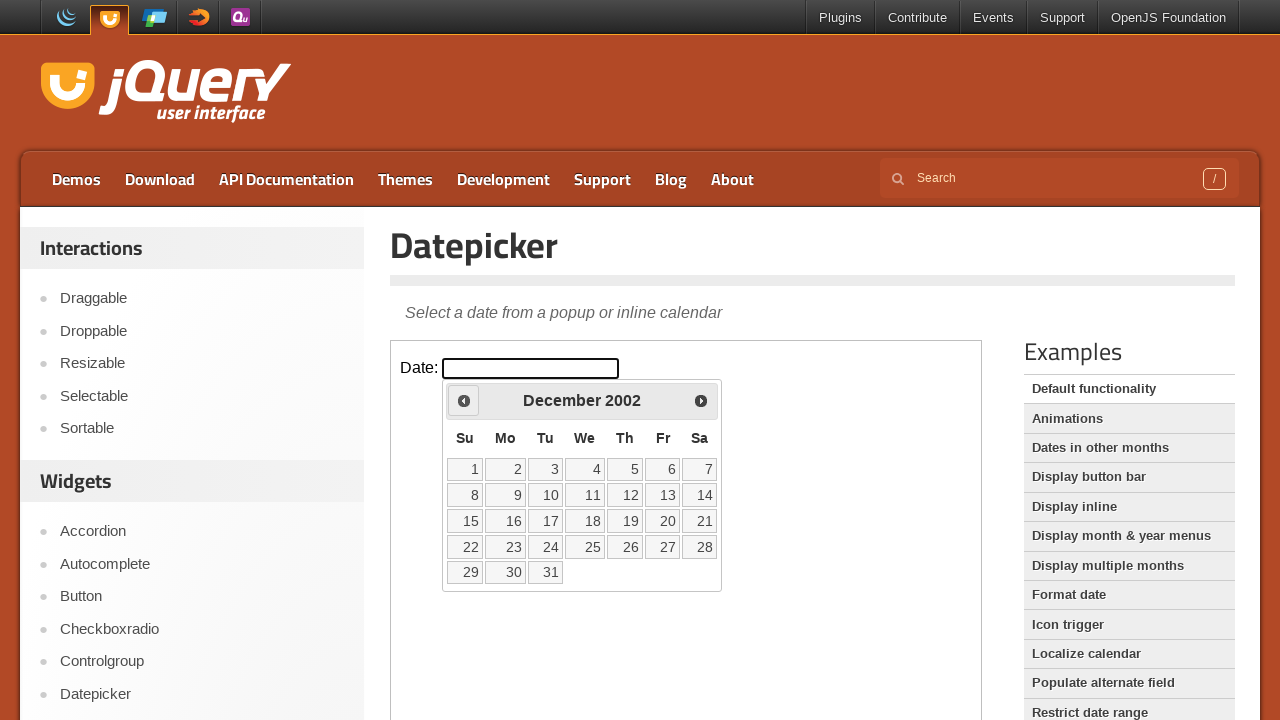

Waited 200ms for calendar to update
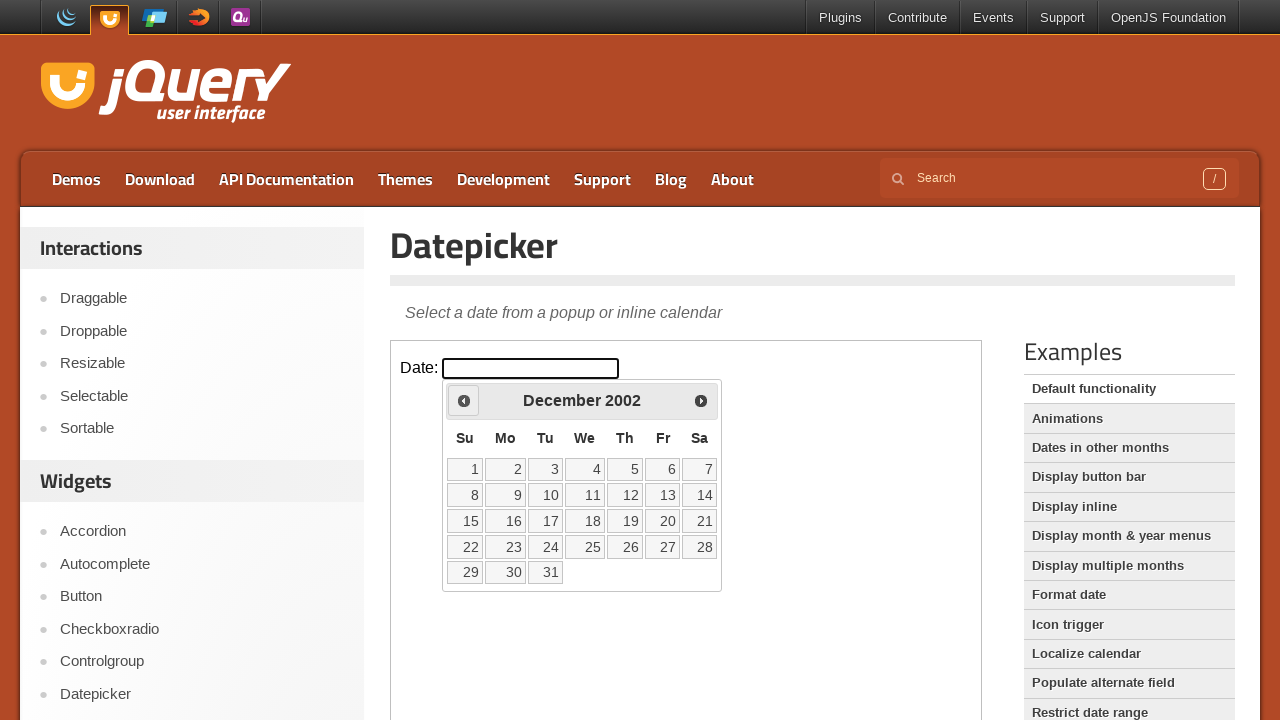

Clicked previous arrow to navigate backwards (currently at December 2002) at (464, 400) on iframe.demo-frame >> internal:control=enter-frame >> #ui-datepicker-div div a:fi
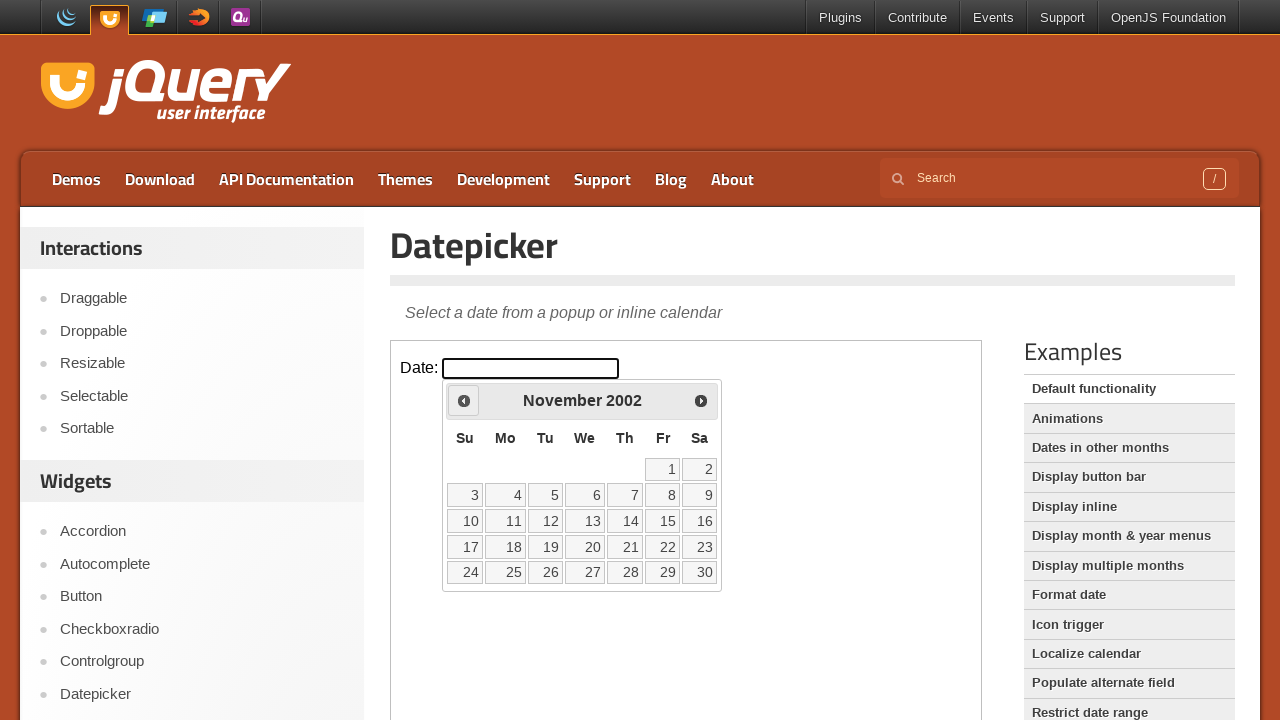

Waited 200ms for calendar to update
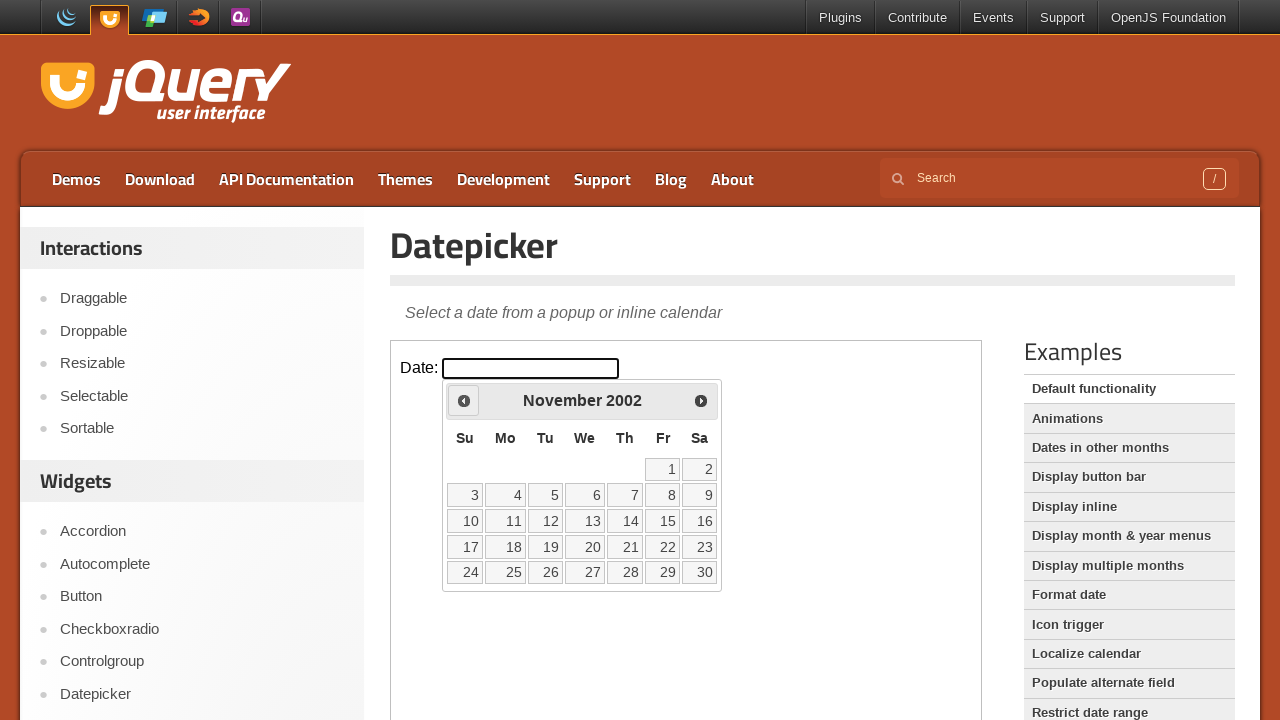

Clicked previous arrow to navigate backwards (currently at November 2002) at (464, 400) on iframe.demo-frame >> internal:control=enter-frame >> #ui-datepicker-div div a:fi
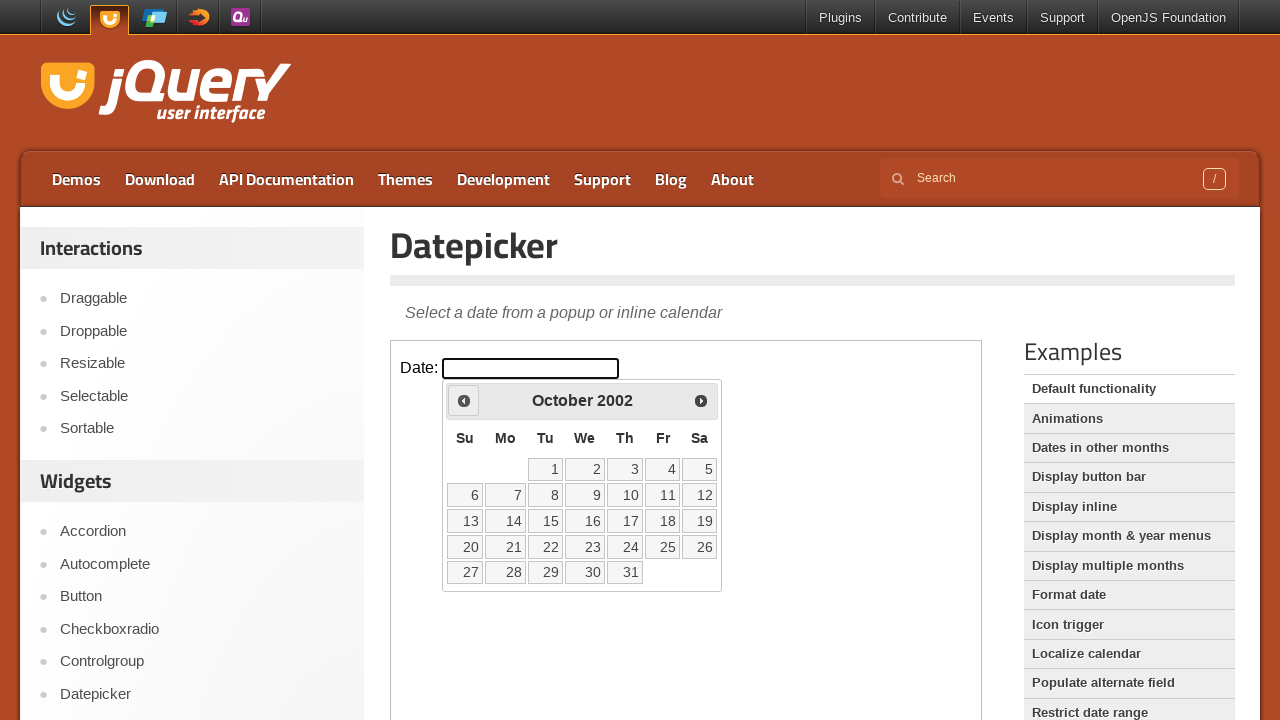

Waited 200ms for calendar to update
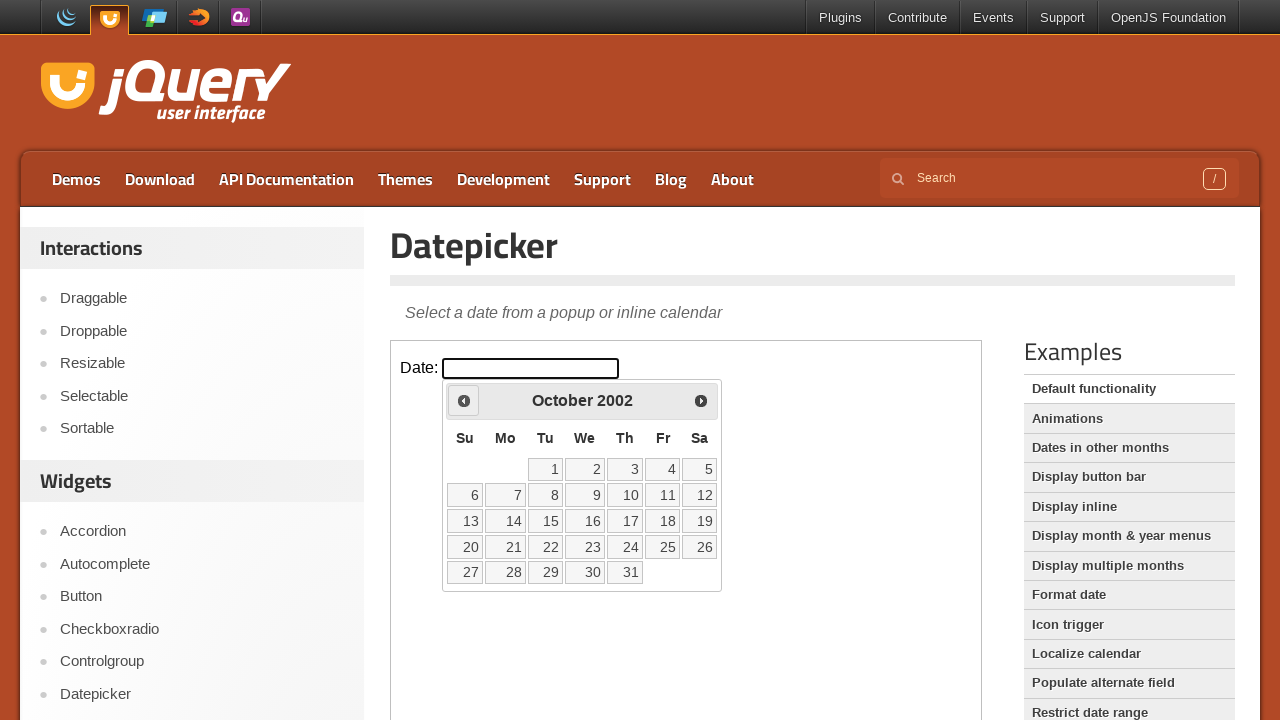

Clicked previous arrow to navigate backwards (currently at October 2002) at (464, 400) on iframe.demo-frame >> internal:control=enter-frame >> #ui-datepicker-div div a:fi
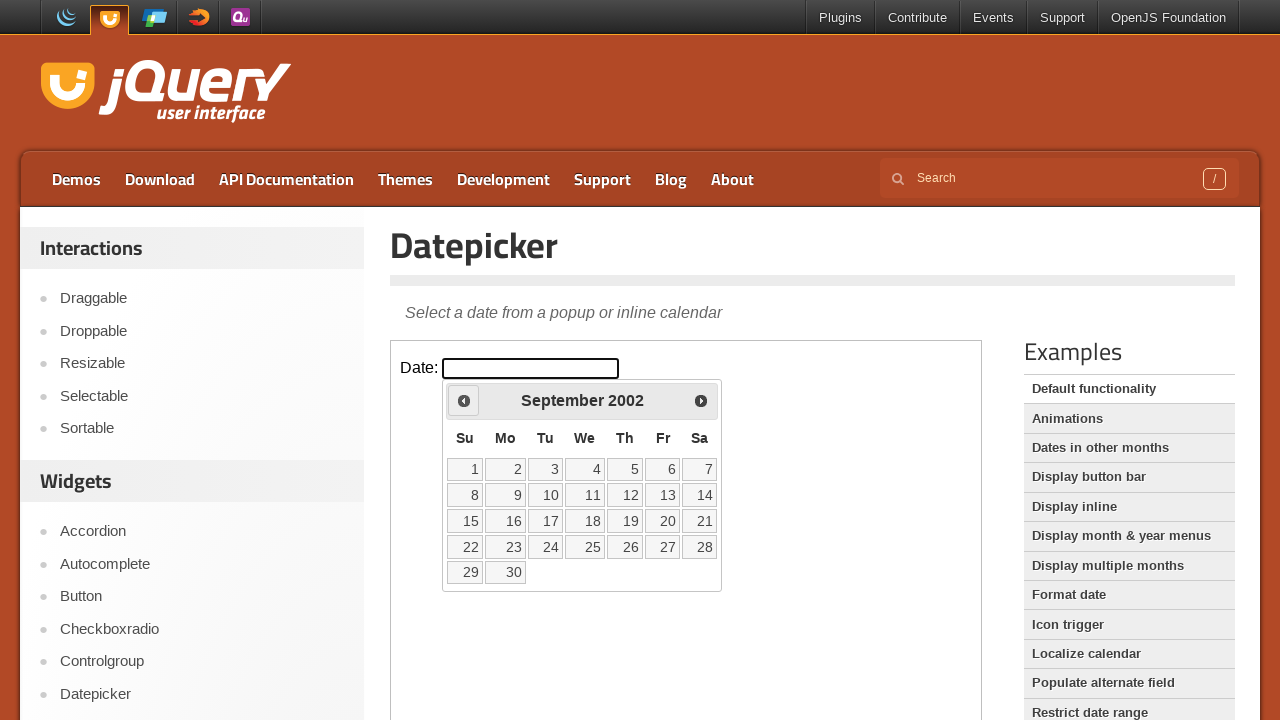

Waited 200ms for calendar to update
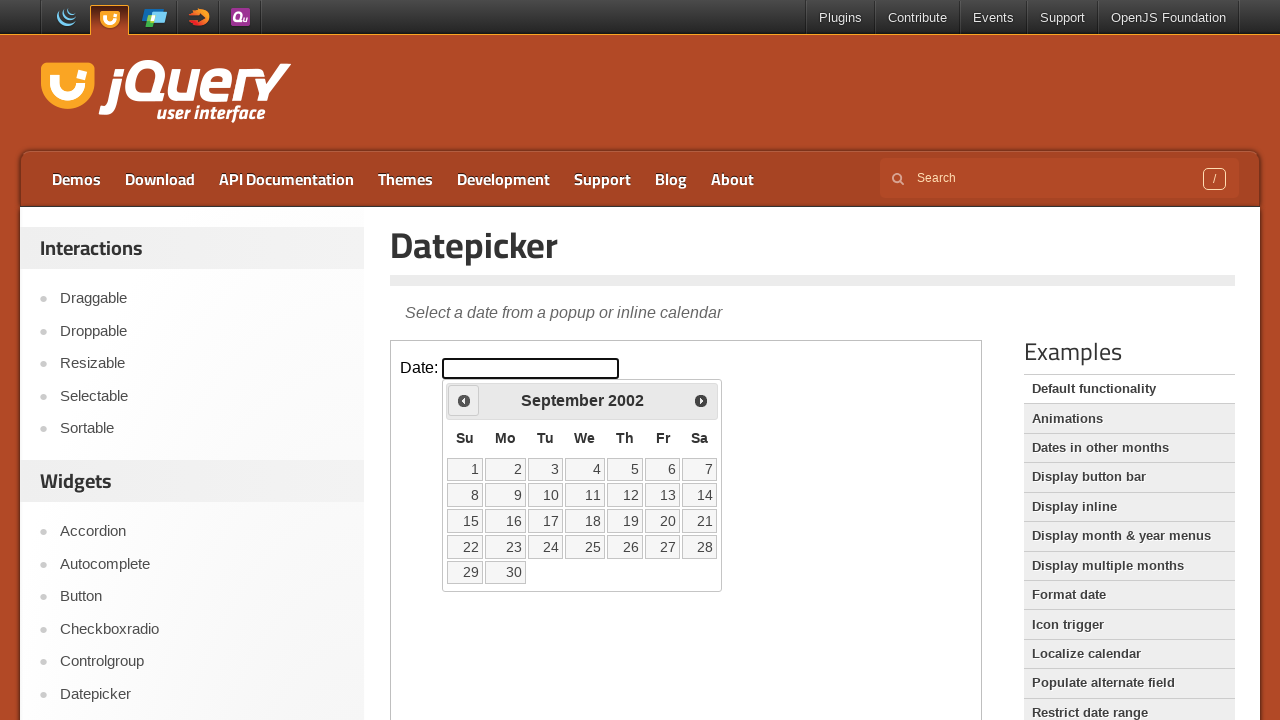

Clicked previous arrow to navigate backwards (currently at September 2002) at (464, 400) on iframe.demo-frame >> internal:control=enter-frame >> #ui-datepicker-div div a:fi
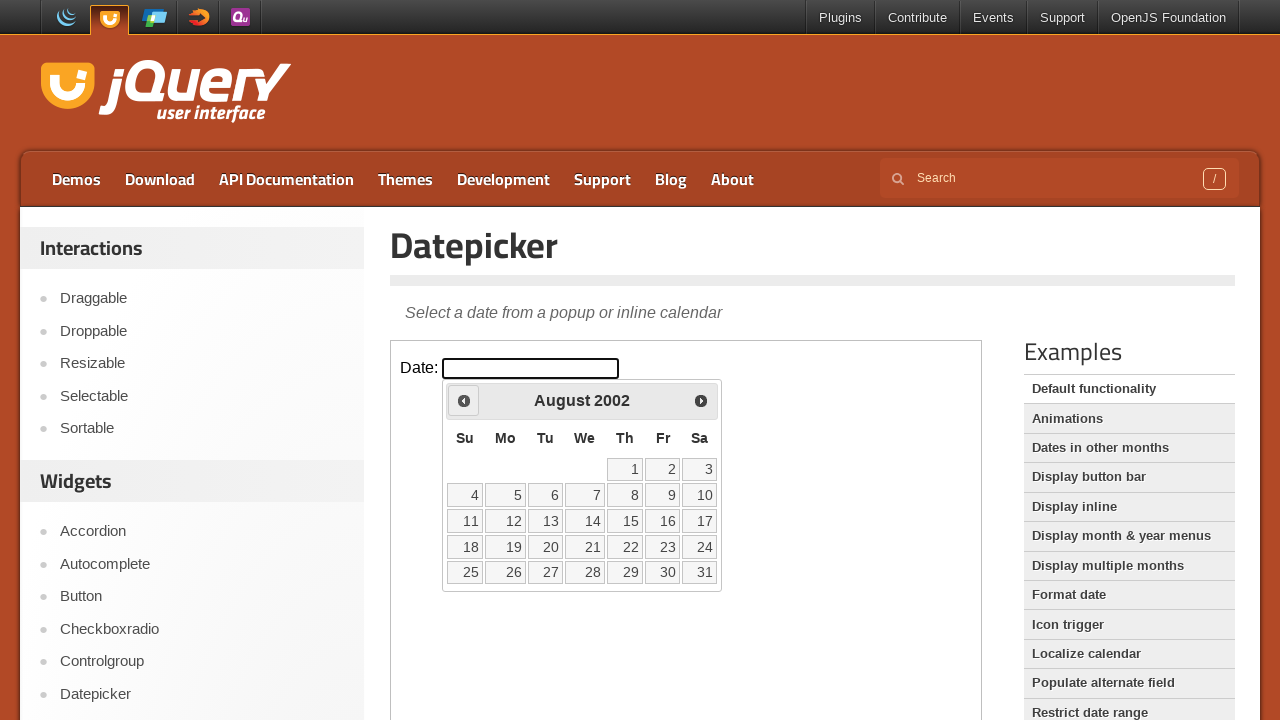

Waited 200ms for calendar to update
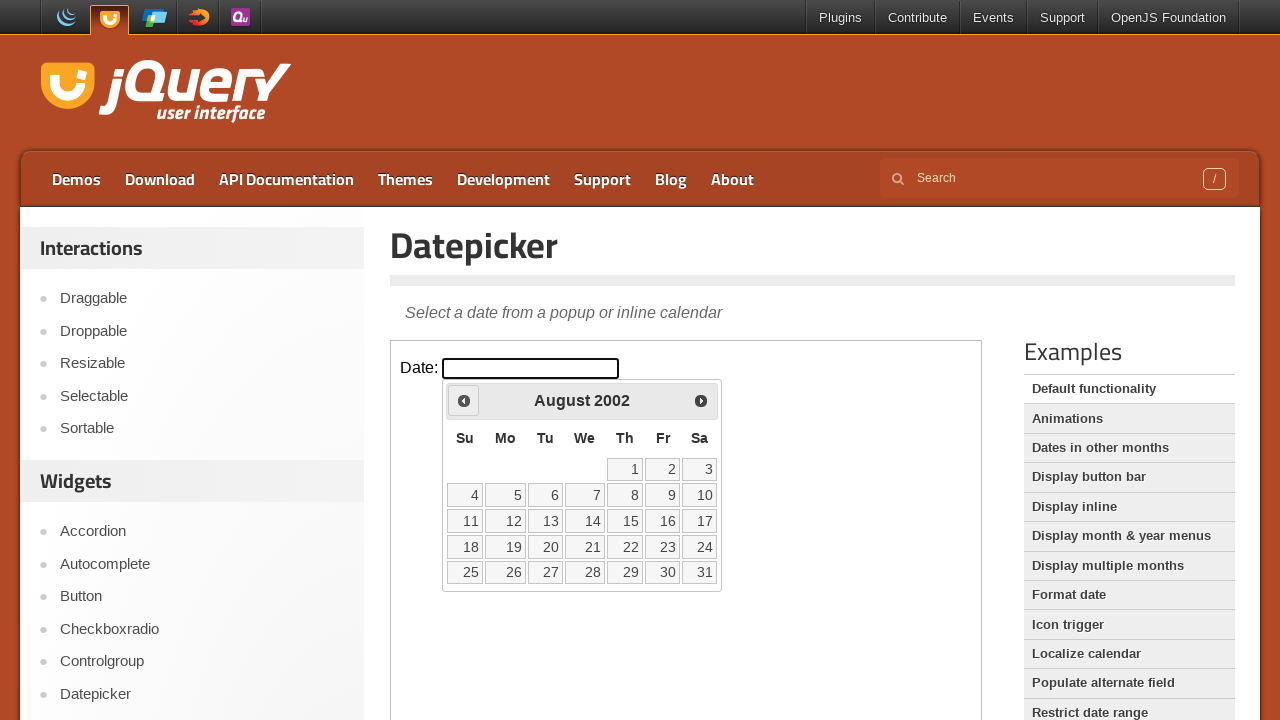

Clicked previous arrow to navigate backwards (currently at August 2002) at (464, 400) on iframe.demo-frame >> internal:control=enter-frame >> #ui-datepicker-div div a:fi
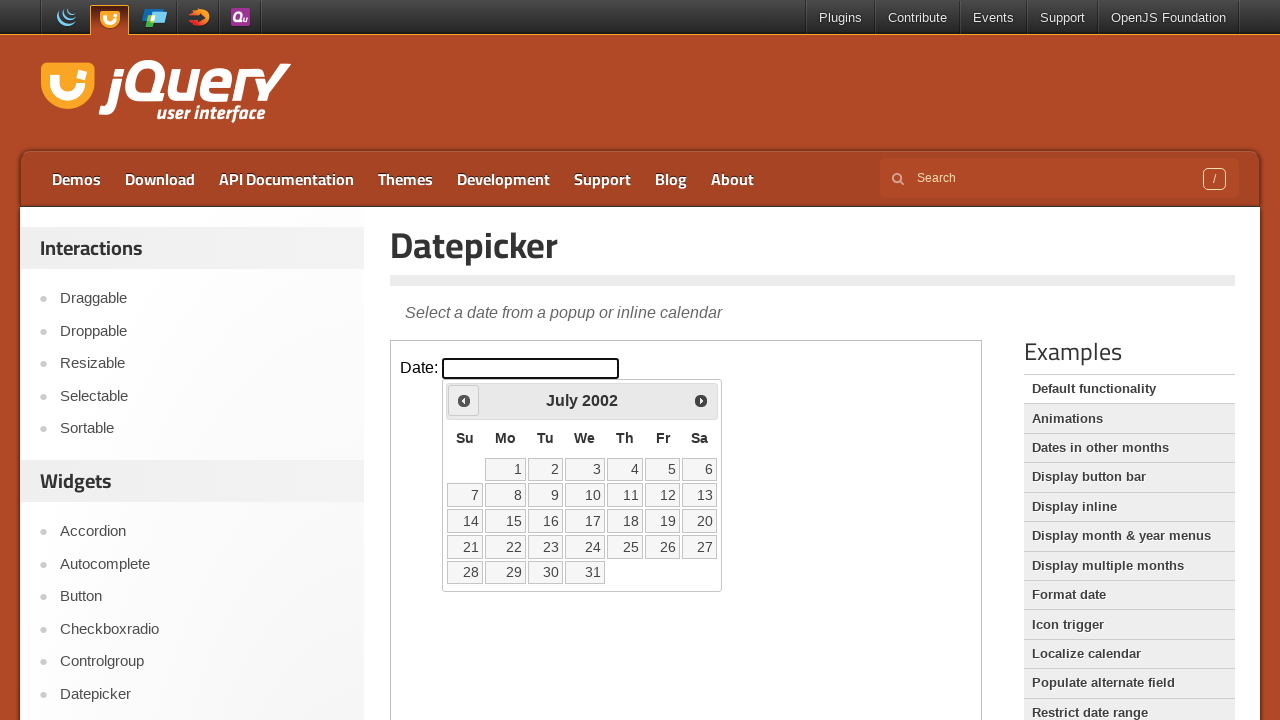

Waited 200ms for calendar to update
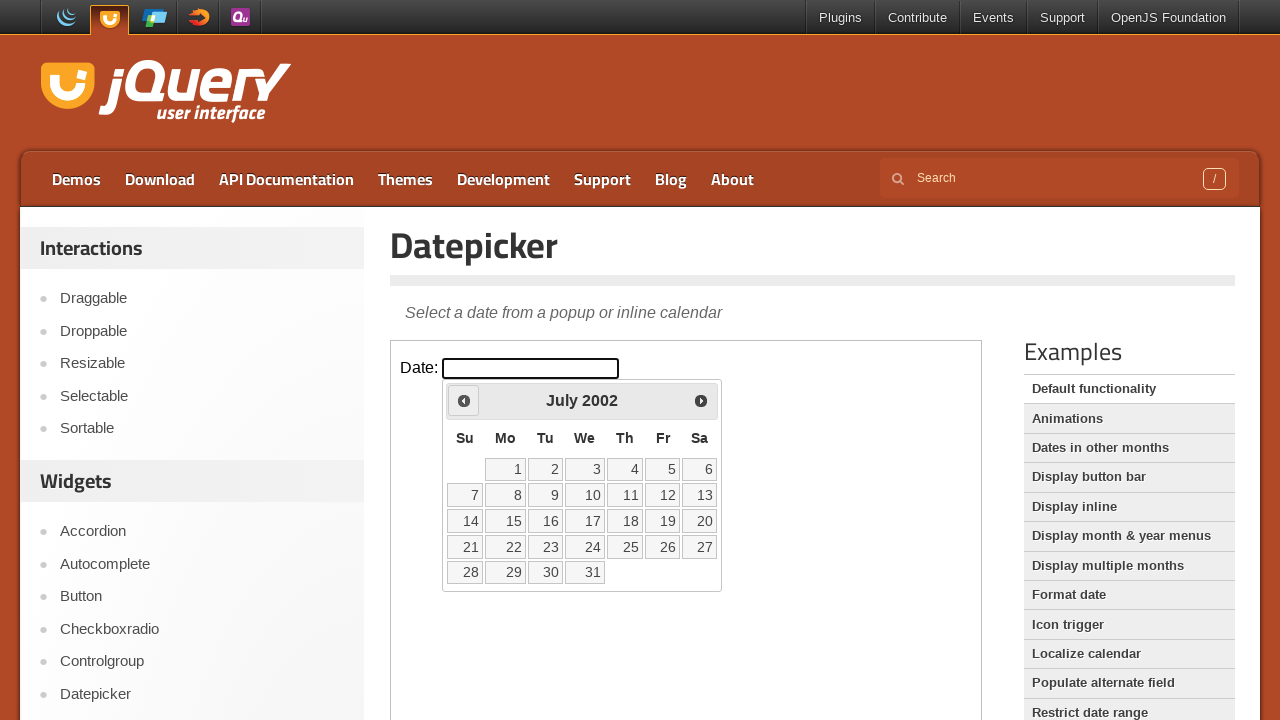

Clicked previous arrow to navigate backwards (currently at July 2002) at (464, 400) on iframe.demo-frame >> internal:control=enter-frame >> #ui-datepicker-div div a:fi
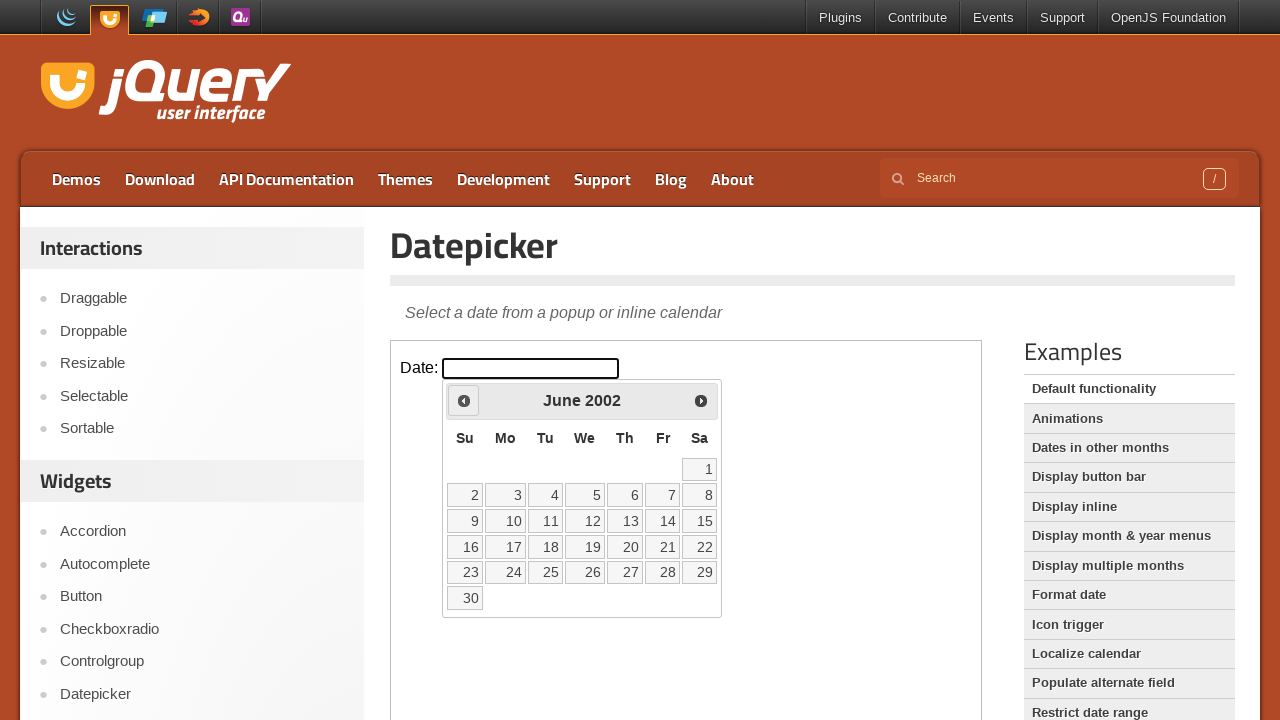

Waited 200ms for calendar to update
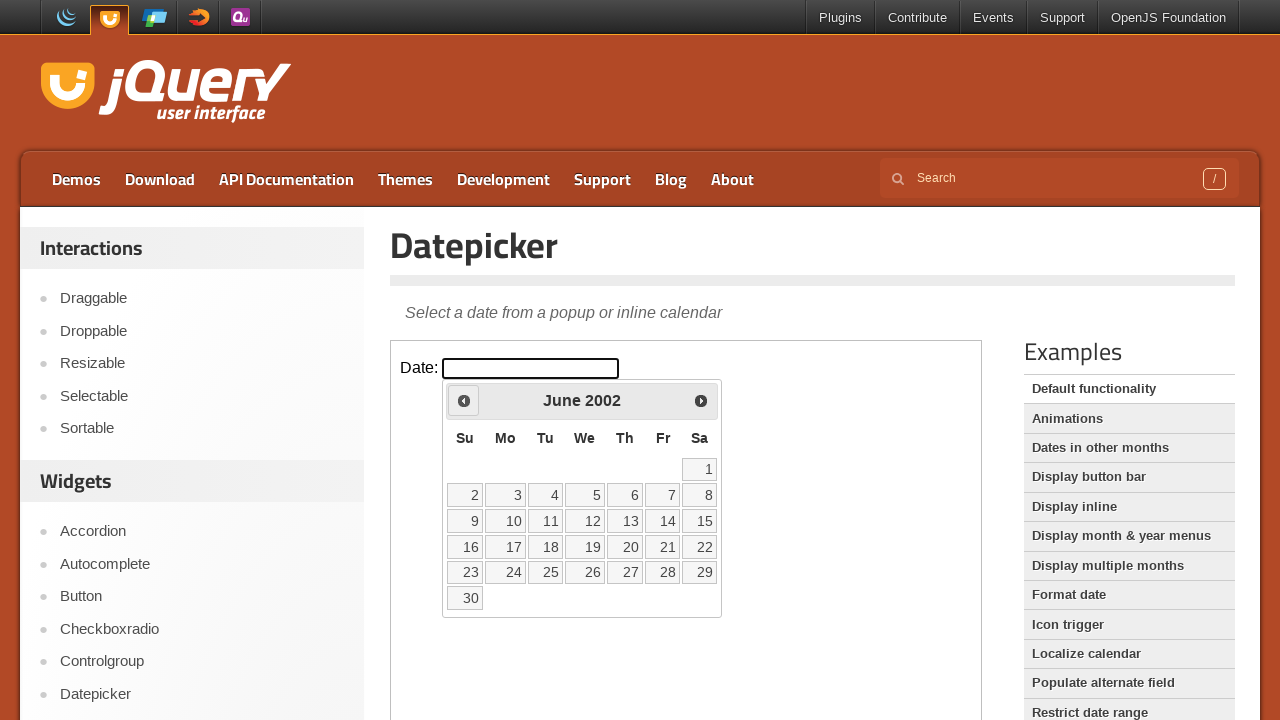

Clicked previous arrow to navigate backwards (currently at June 2002) at (464, 400) on iframe.demo-frame >> internal:control=enter-frame >> #ui-datepicker-div div a:fi
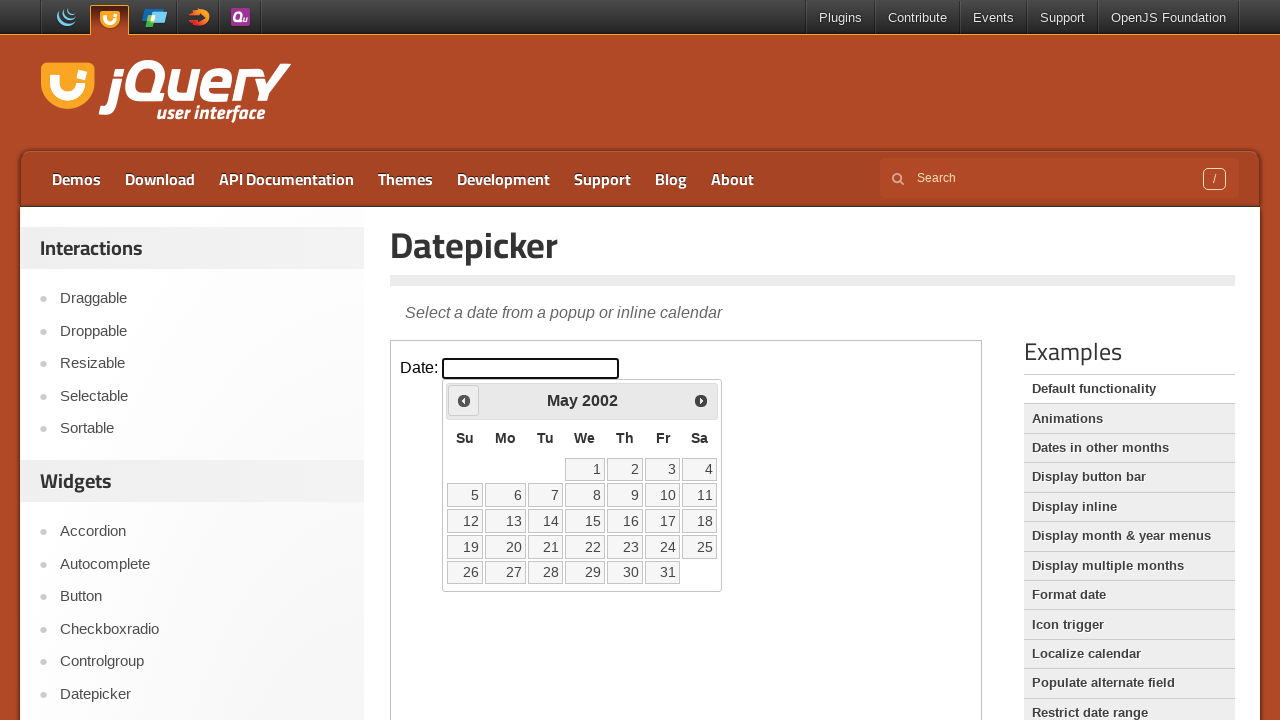

Waited 200ms for calendar to update
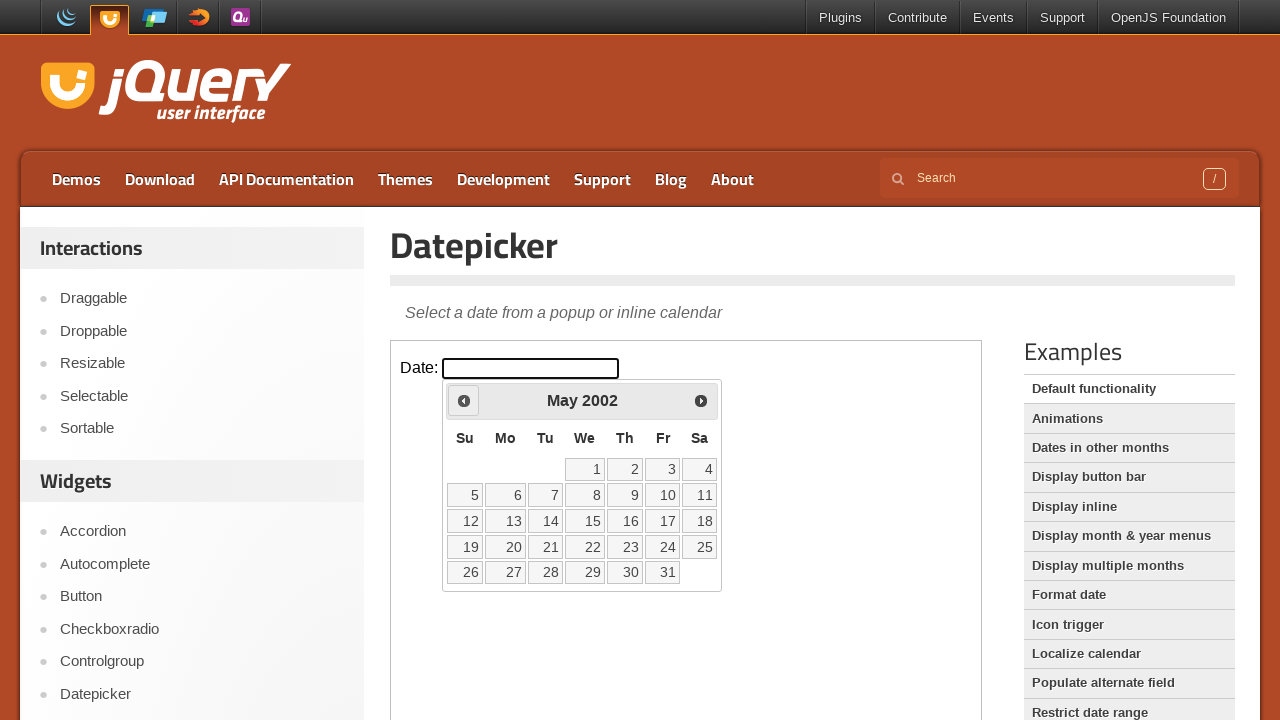

Clicked previous arrow to navigate backwards (currently at May 2002) at (464, 400) on iframe.demo-frame >> internal:control=enter-frame >> #ui-datepicker-div div a:fi
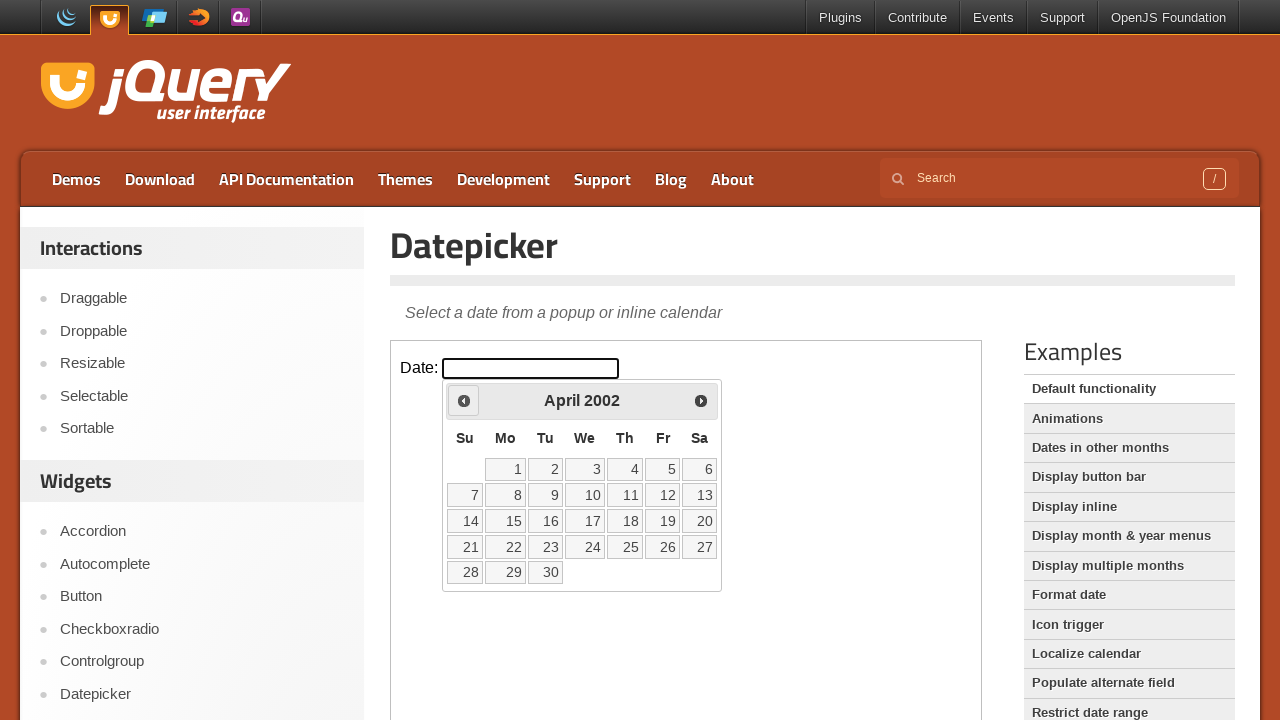

Waited 200ms for calendar to update
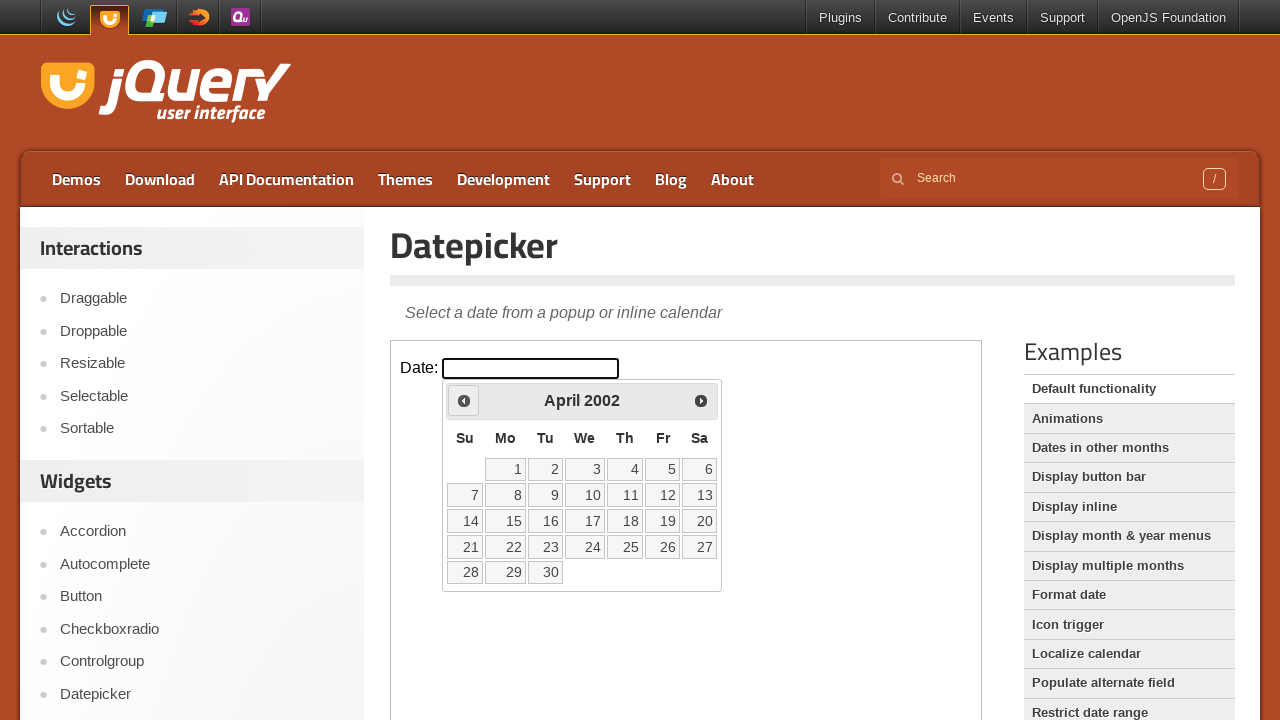

Clicked previous arrow to navigate backwards (currently at April 2002) at (464, 400) on iframe.demo-frame >> internal:control=enter-frame >> #ui-datepicker-div div a:fi
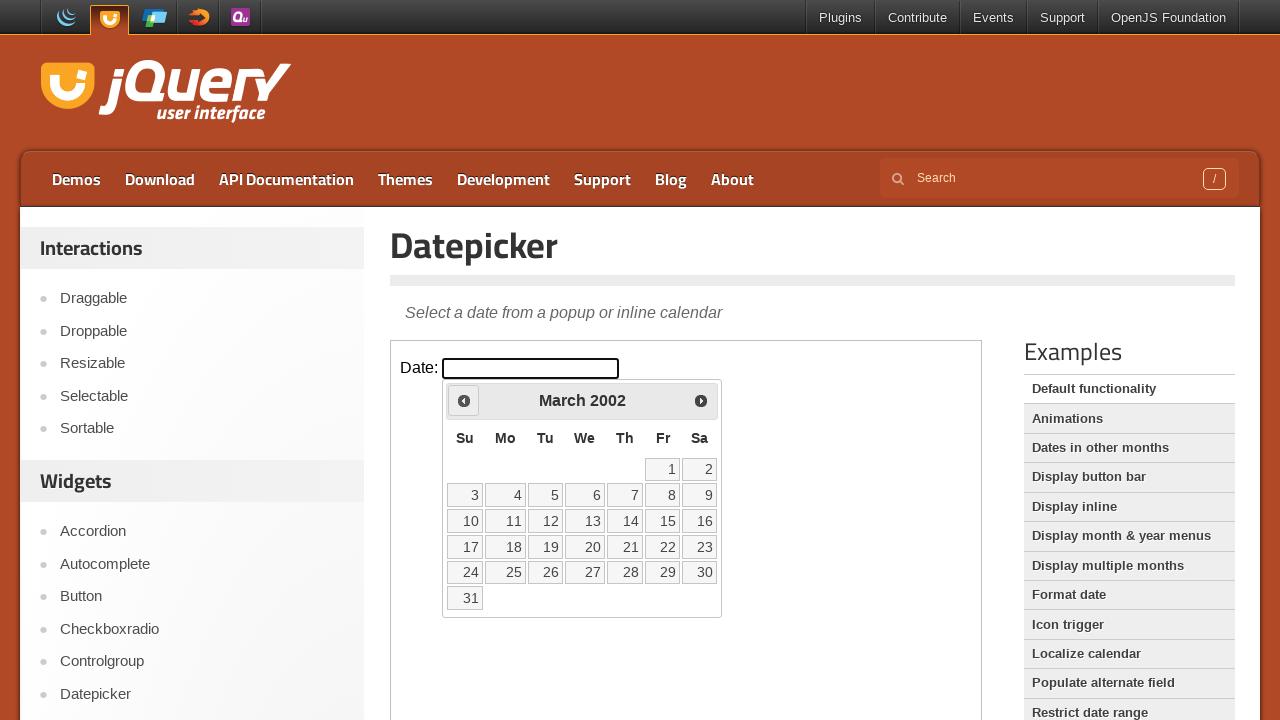

Waited 200ms for calendar to update
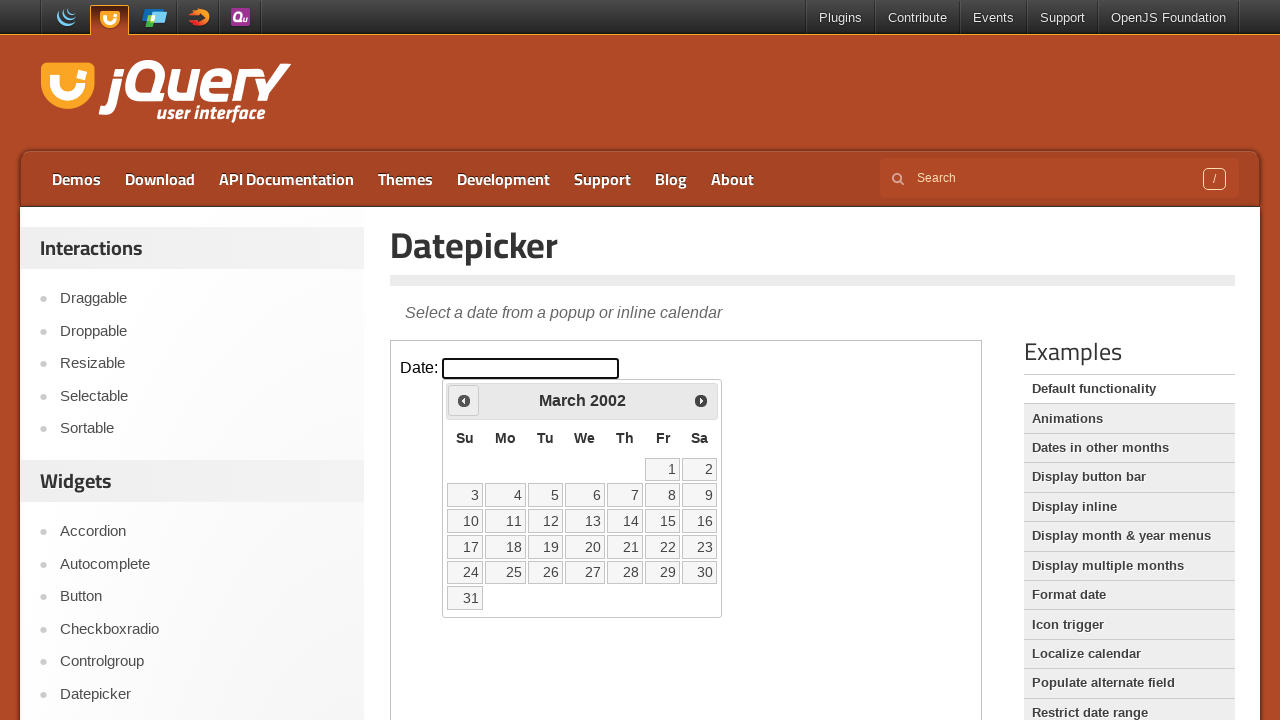

Clicked previous arrow to navigate backwards (currently at March 2002) at (464, 400) on iframe.demo-frame >> internal:control=enter-frame >> #ui-datepicker-div div a:fi
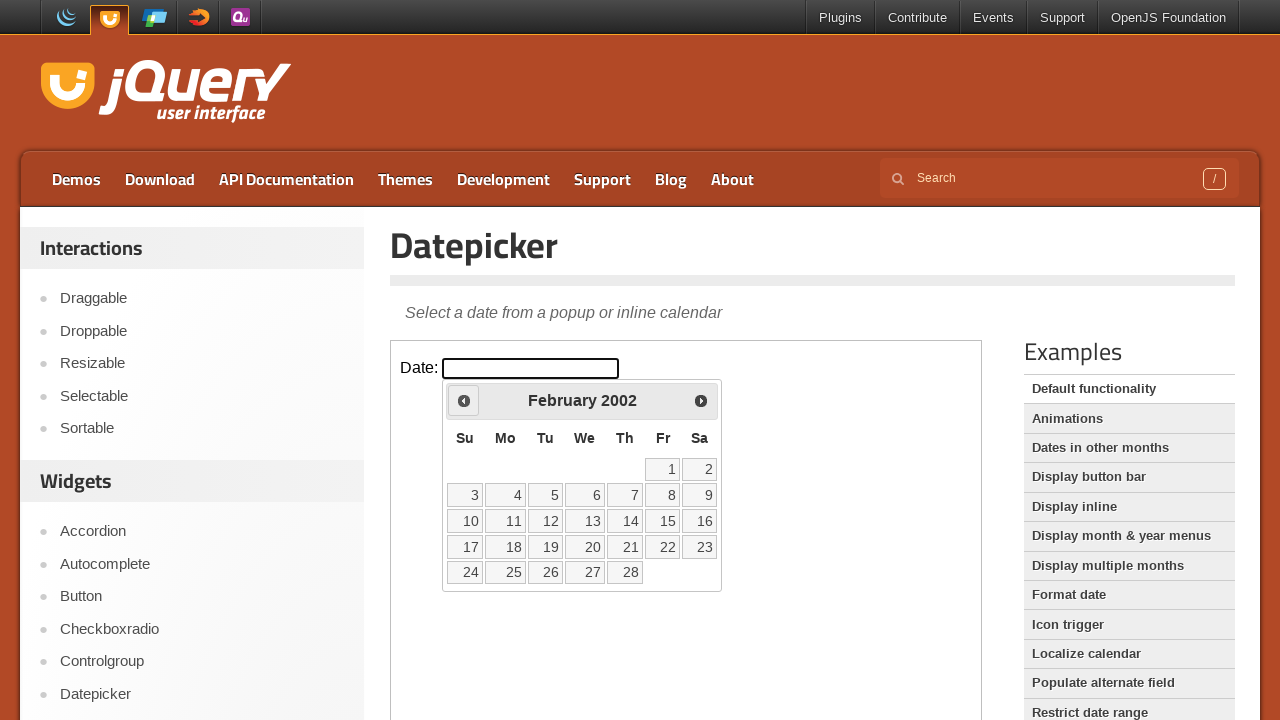

Waited 200ms for calendar to update
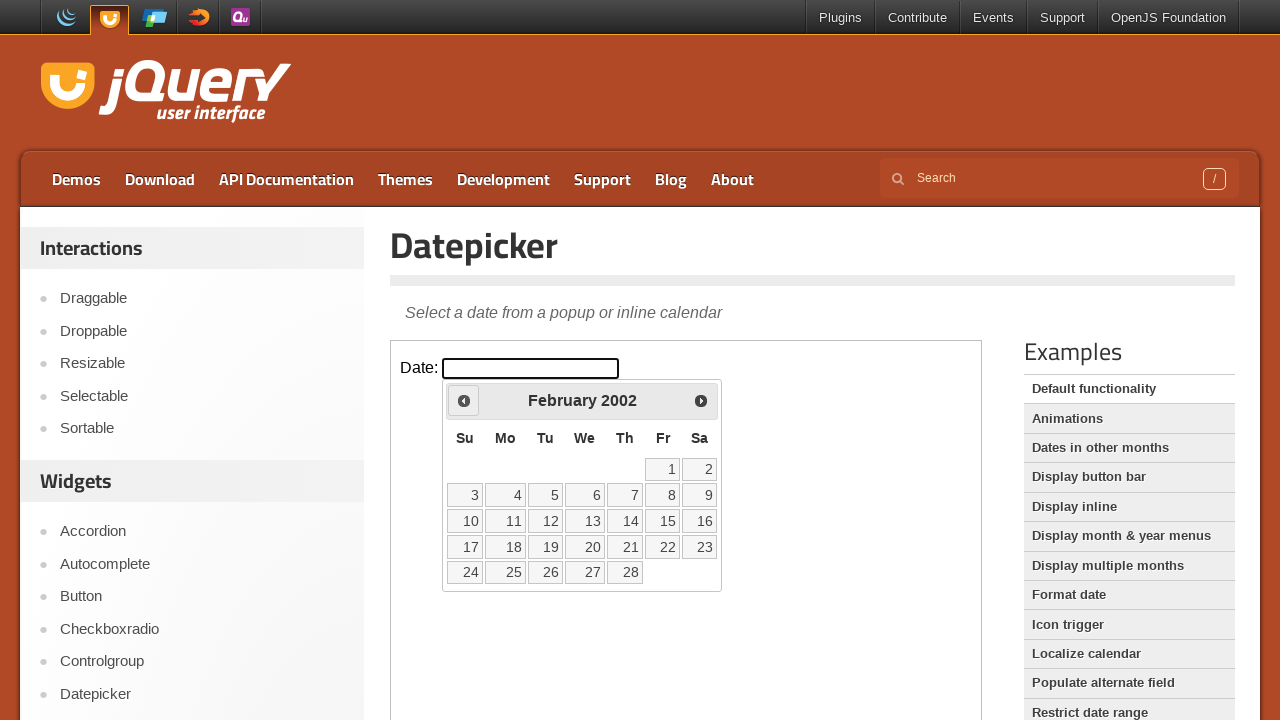

Clicked previous arrow to navigate backwards (currently at February 2002) at (464, 400) on iframe.demo-frame >> internal:control=enter-frame >> #ui-datepicker-div div a:fi
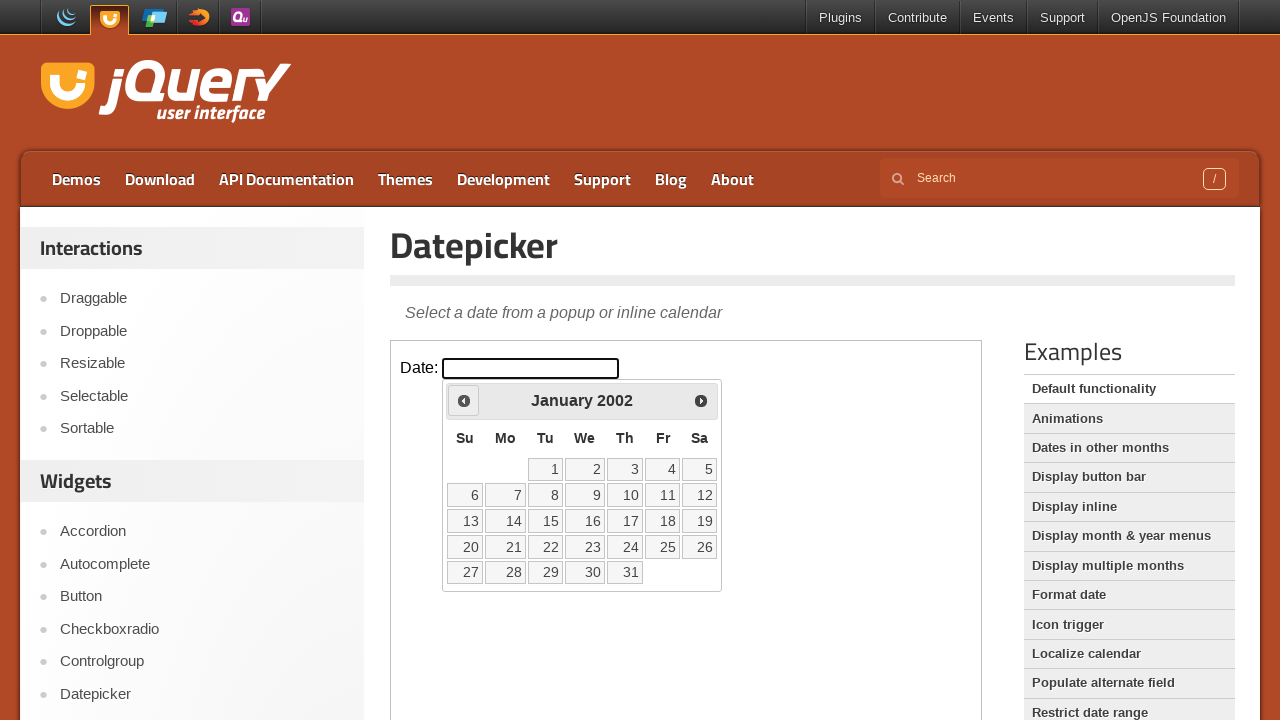

Waited 200ms for calendar to update
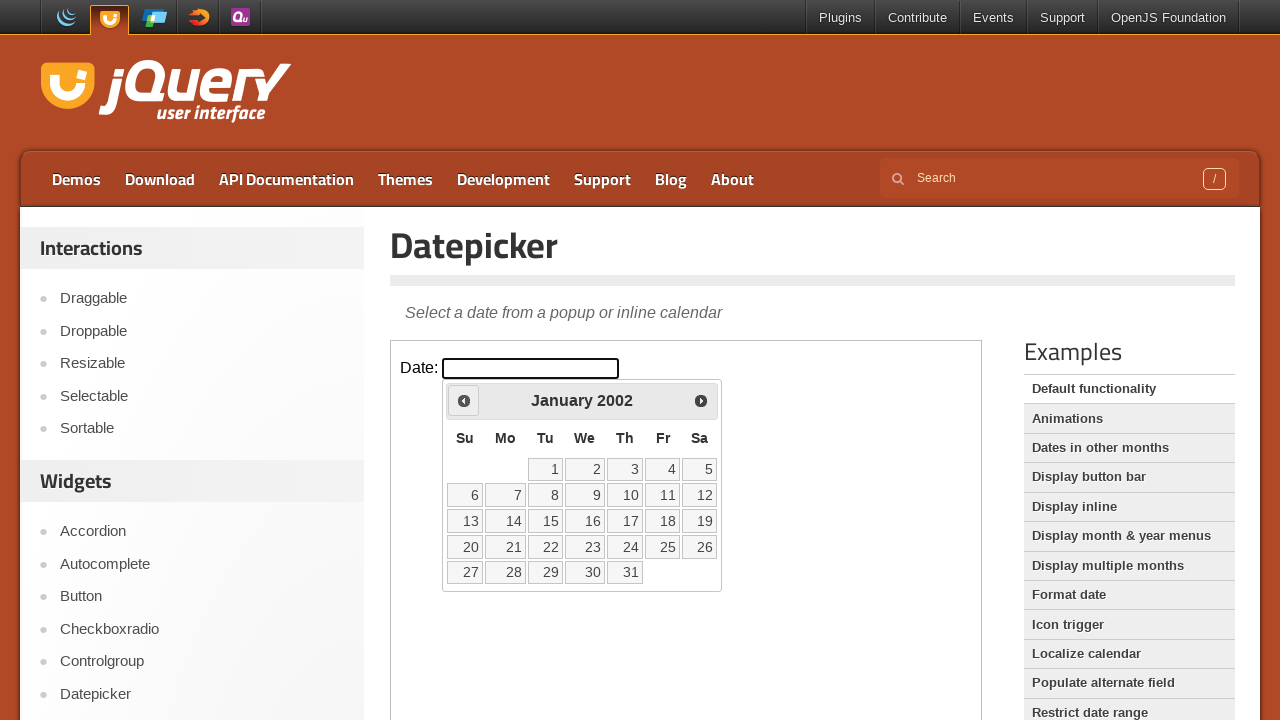

Clicked previous arrow to navigate backwards (currently at January 2002) at (464, 400) on iframe.demo-frame >> internal:control=enter-frame >> #ui-datepicker-div div a:fi
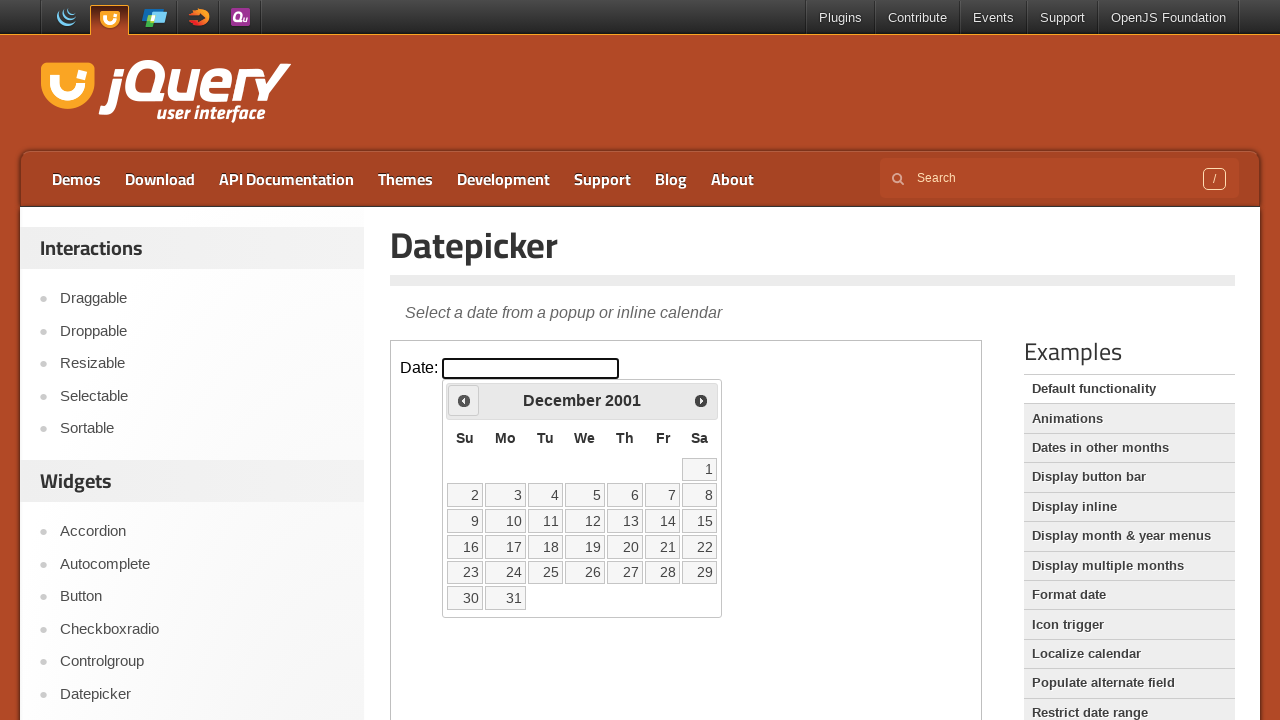

Waited 200ms for calendar to update
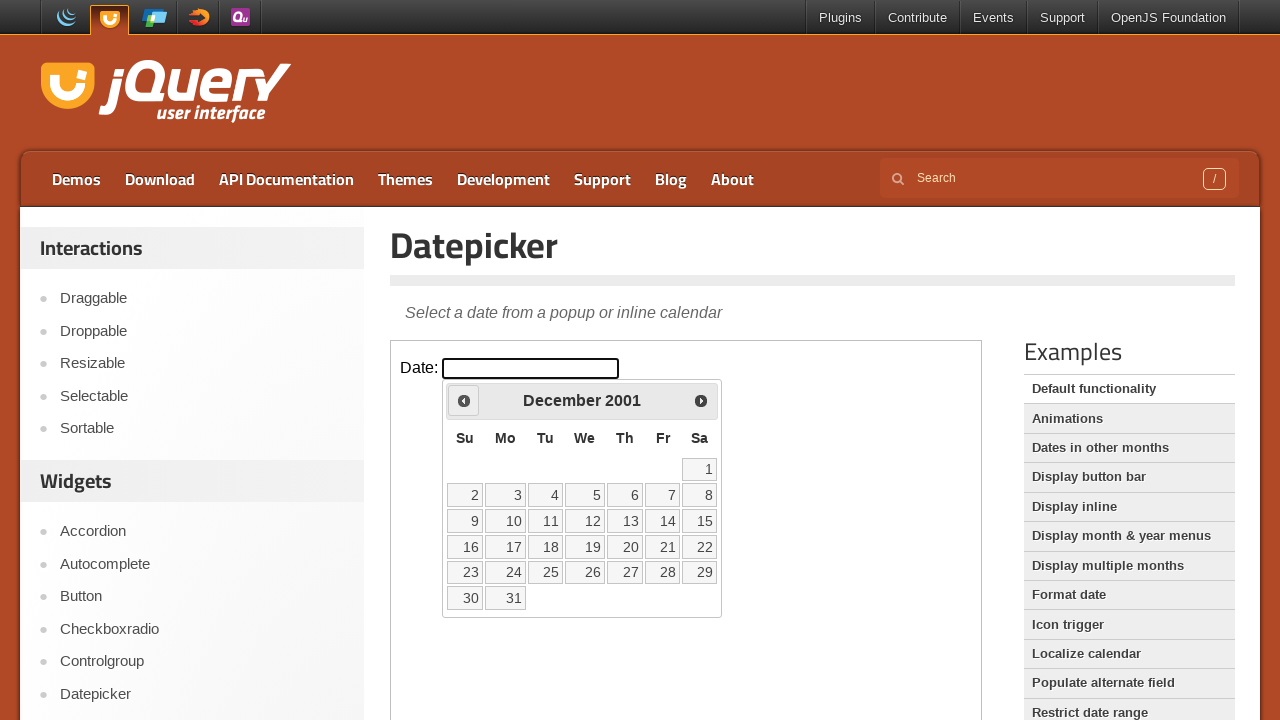

Navigated to target month/year: December 2001
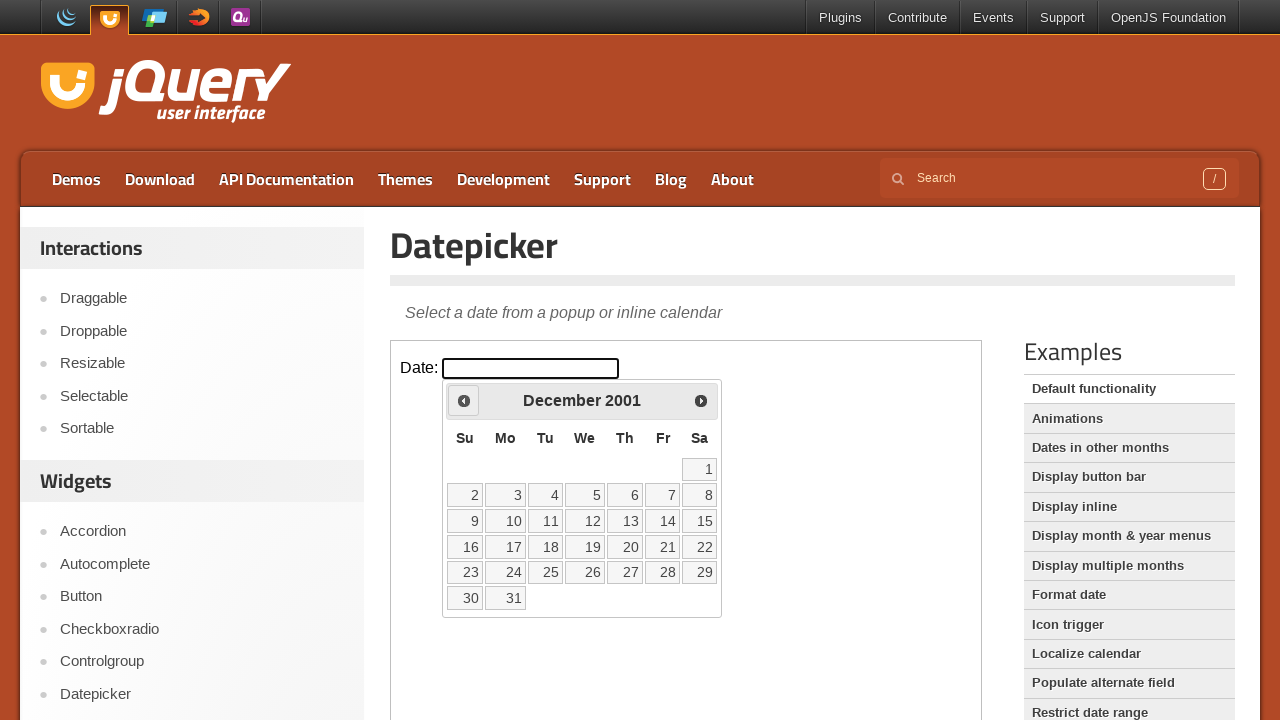

Located all date elements in calendar (31 elements found)
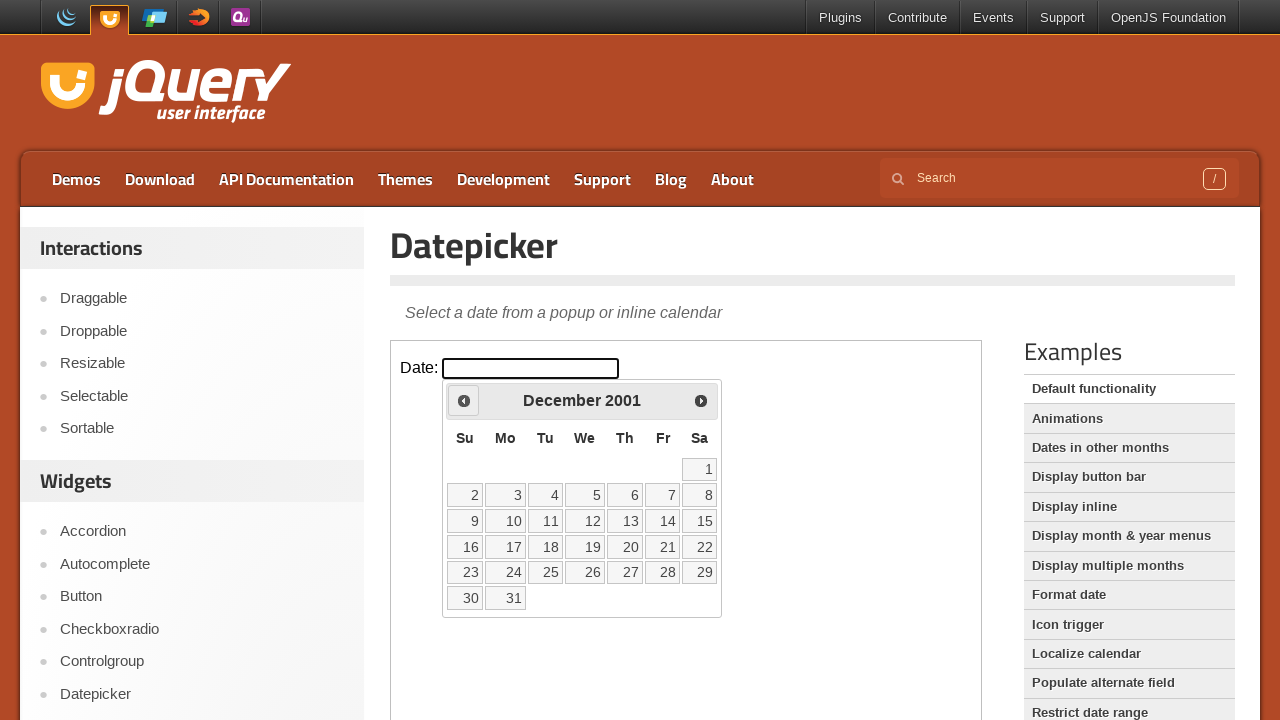

Clicked on date 27 in the calendar at (625, 572) on iframe.demo-frame >> internal:control=enter-frame >> xpath=//div[@id='ui-datepic
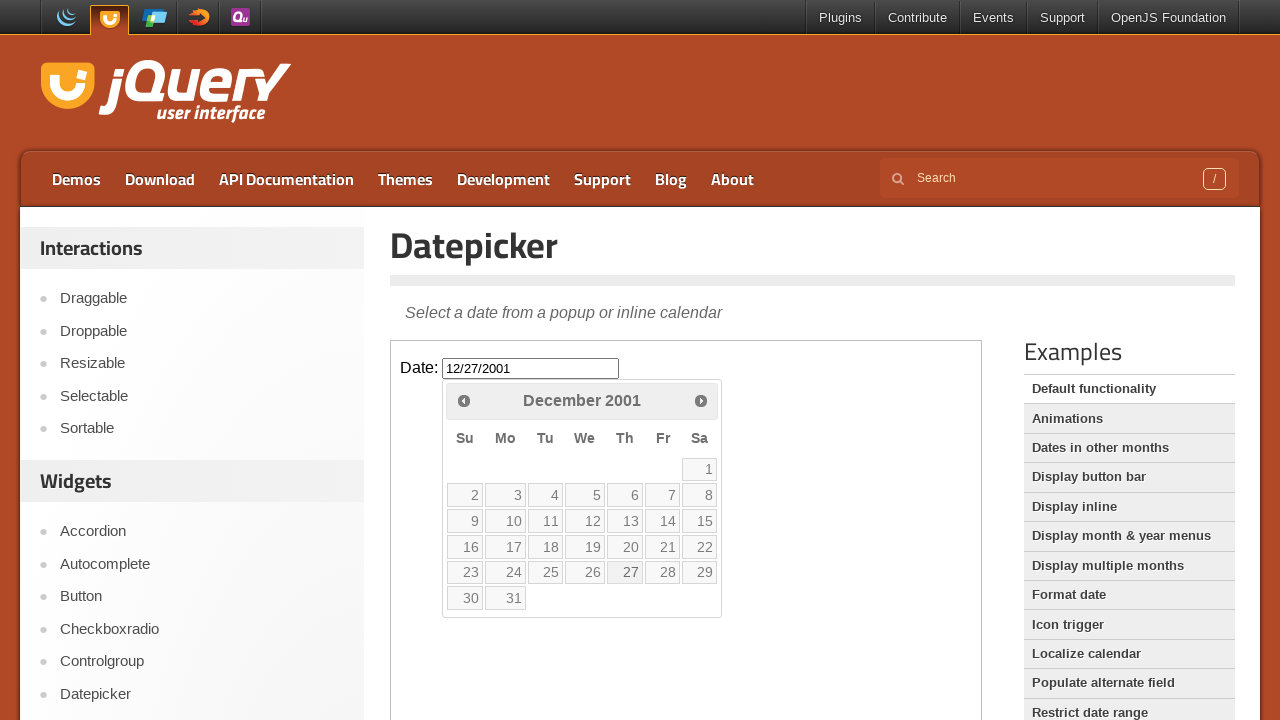

Waited 1000ms to verify date selection completed
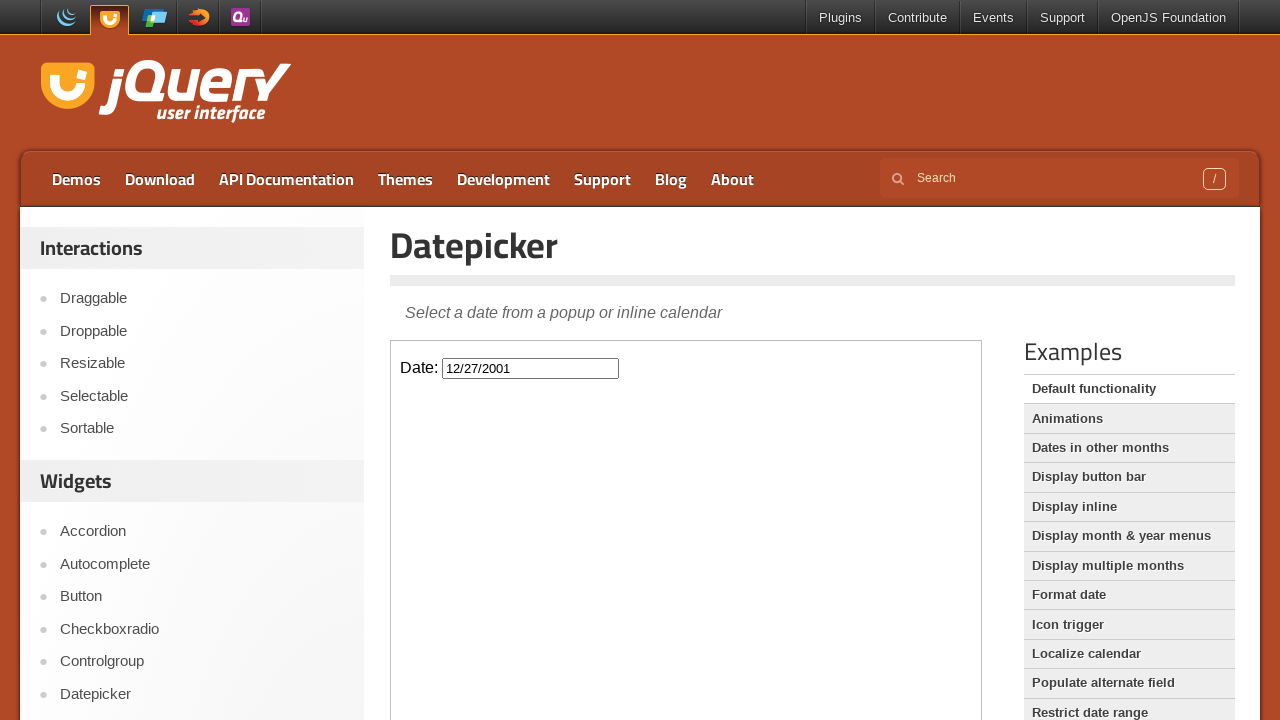

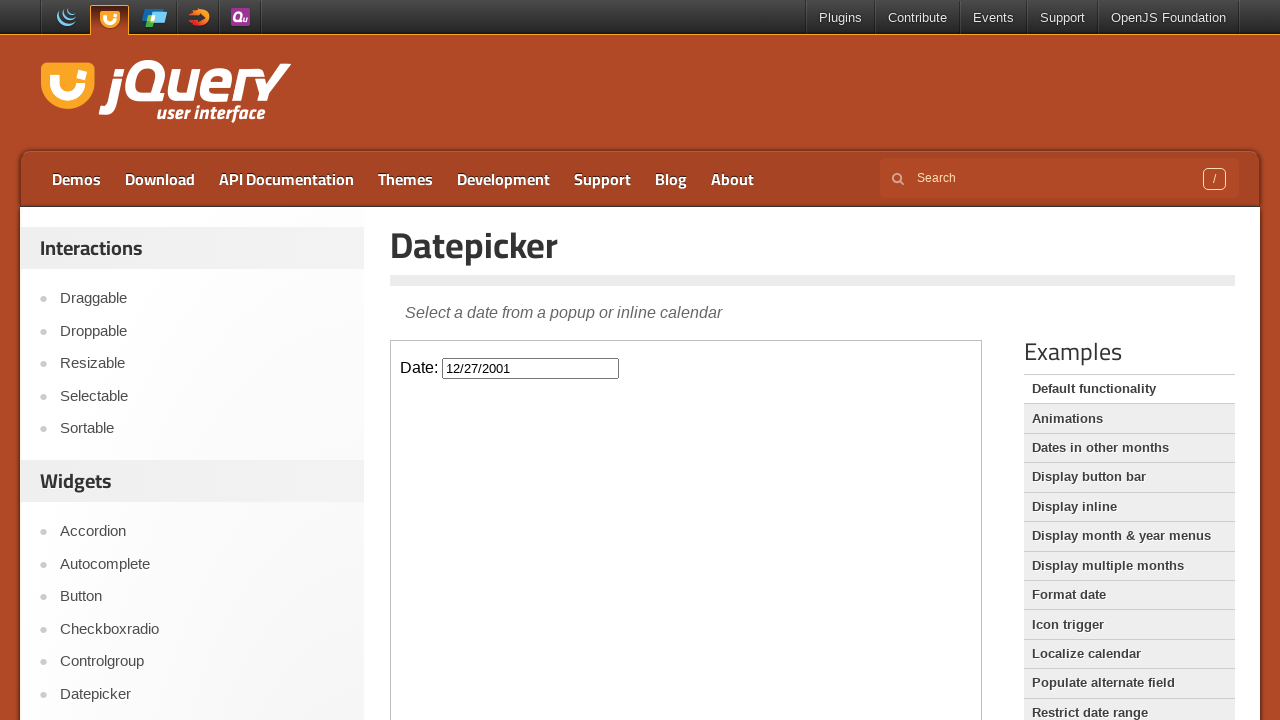